Tests slider widget functionality by moving the slider to various positions using keyboard arrow keys

Starting URL: https://seleniumui.moderntester.pl/slider.php

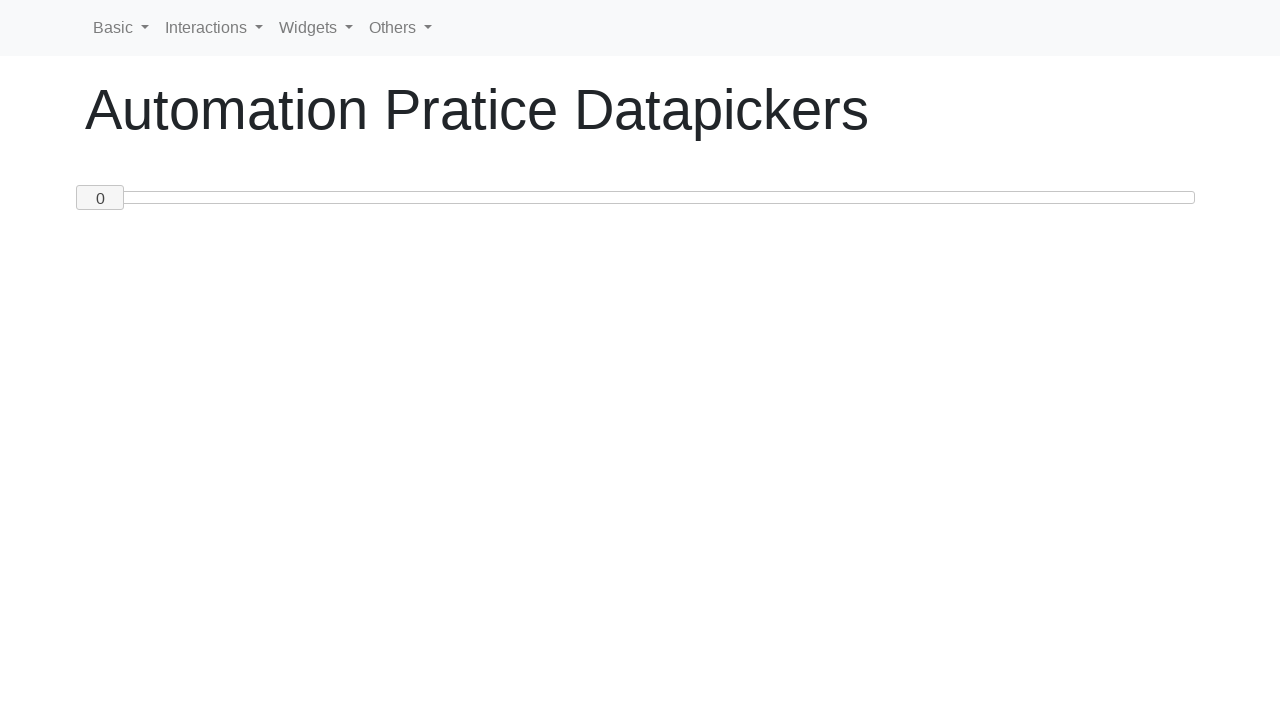

Pressed ArrowRight to move slider from 0 towards target position 50 on #custom-handle
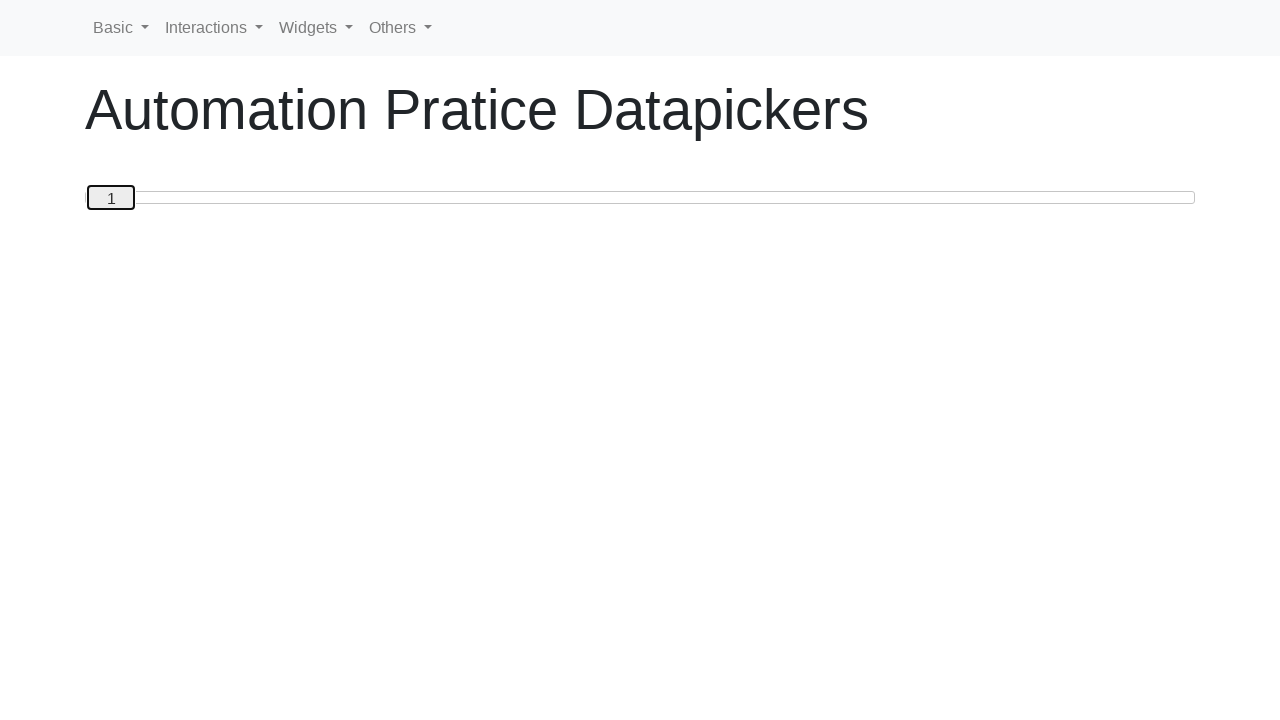

Pressed ArrowRight to move slider from 1 towards target position 50 on #custom-handle
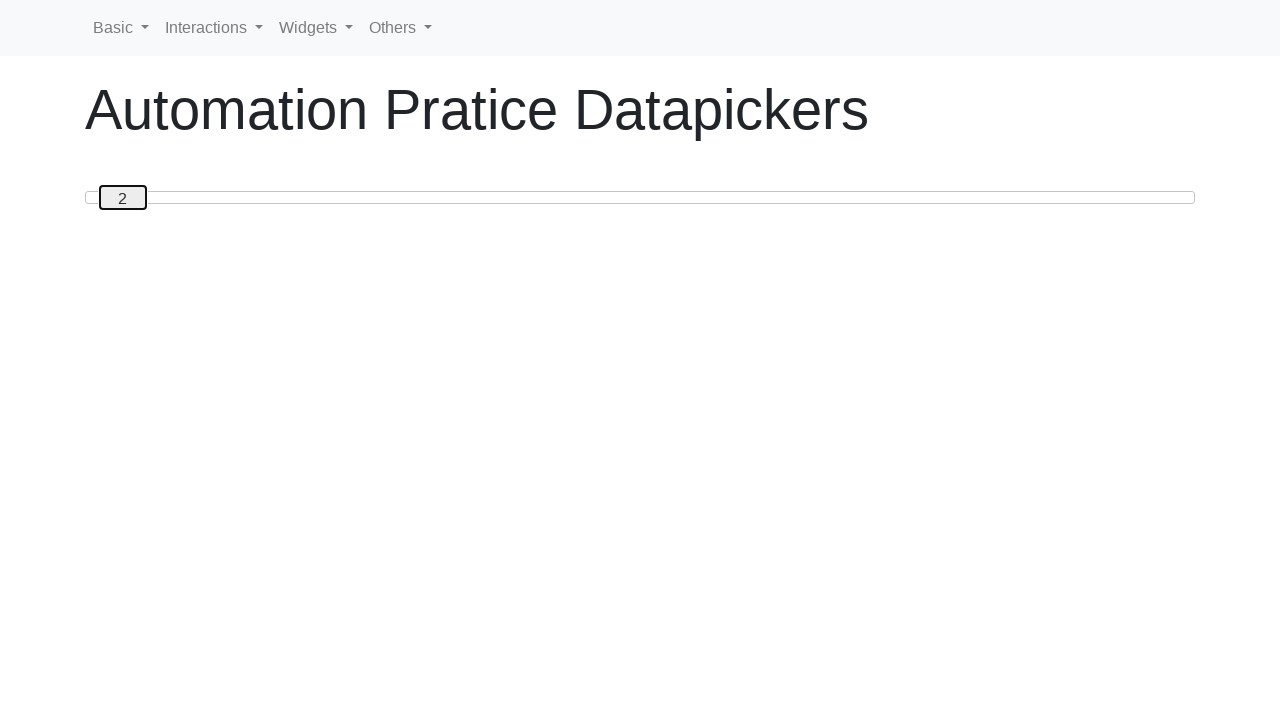

Pressed ArrowRight to move slider from 2 towards target position 50 on #custom-handle
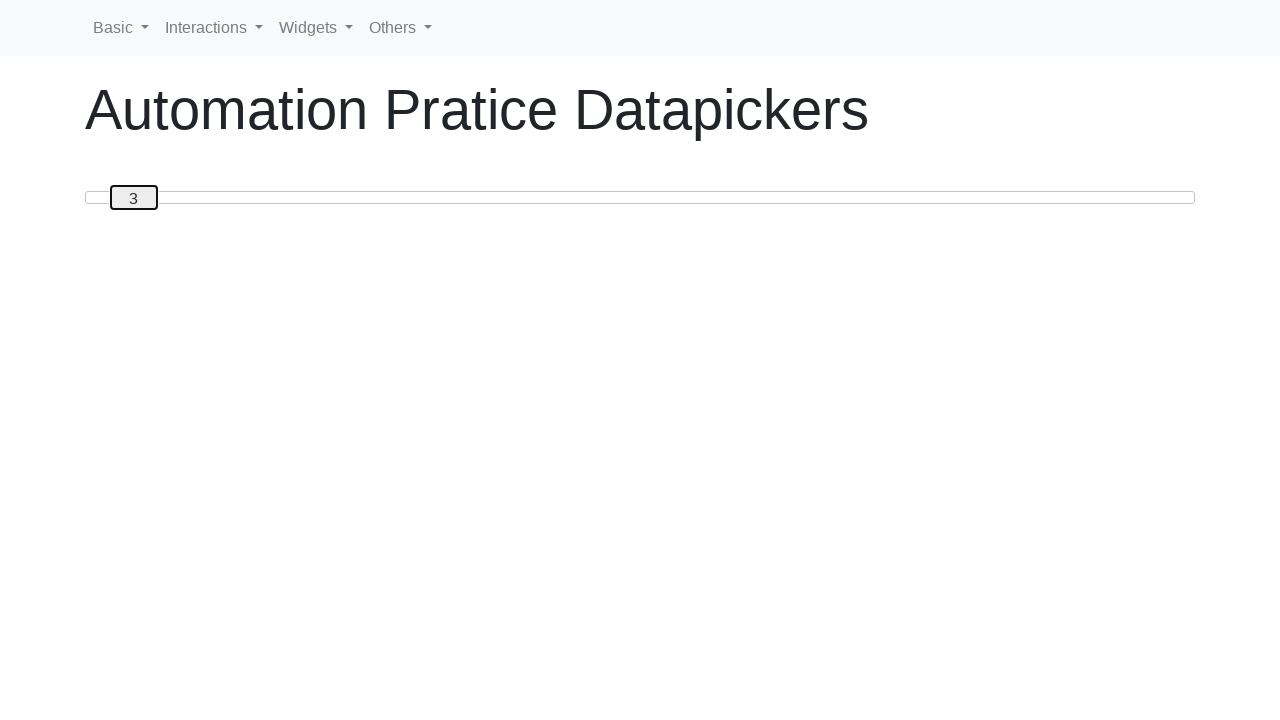

Pressed ArrowRight to move slider from 3 towards target position 50 on #custom-handle
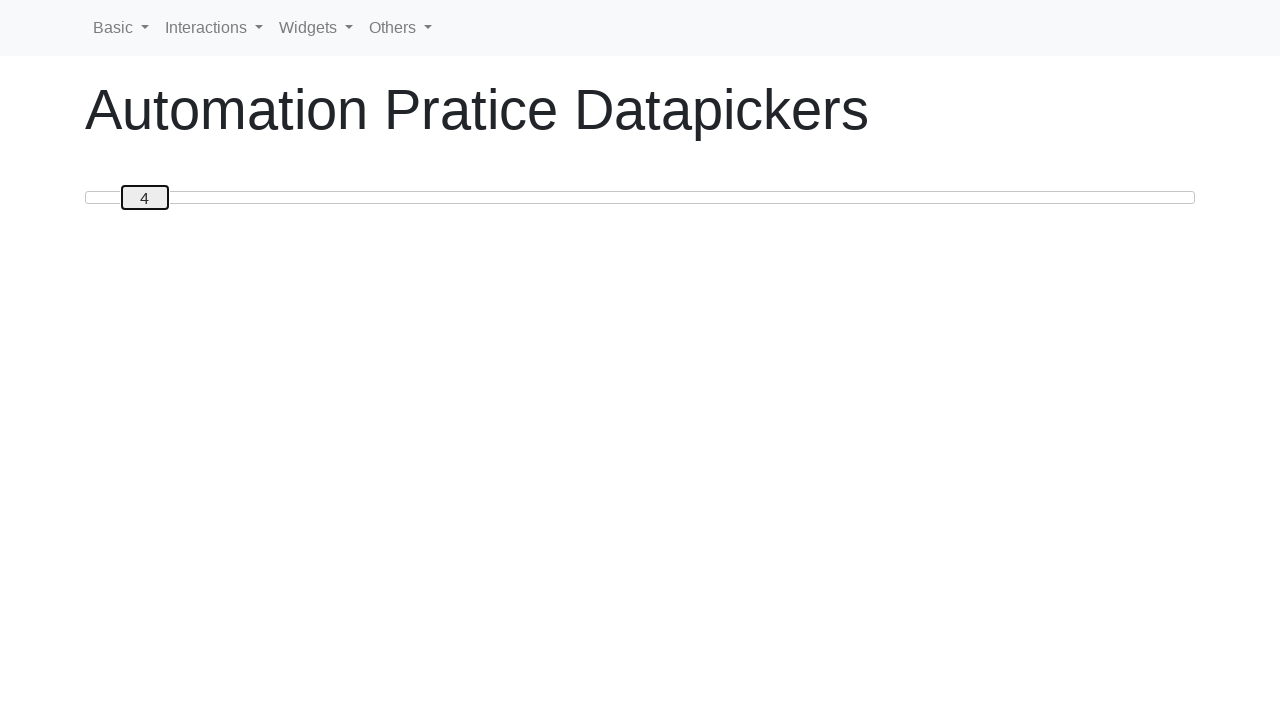

Pressed ArrowRight to move slider from 4 towards target position 50 on #custom-handle
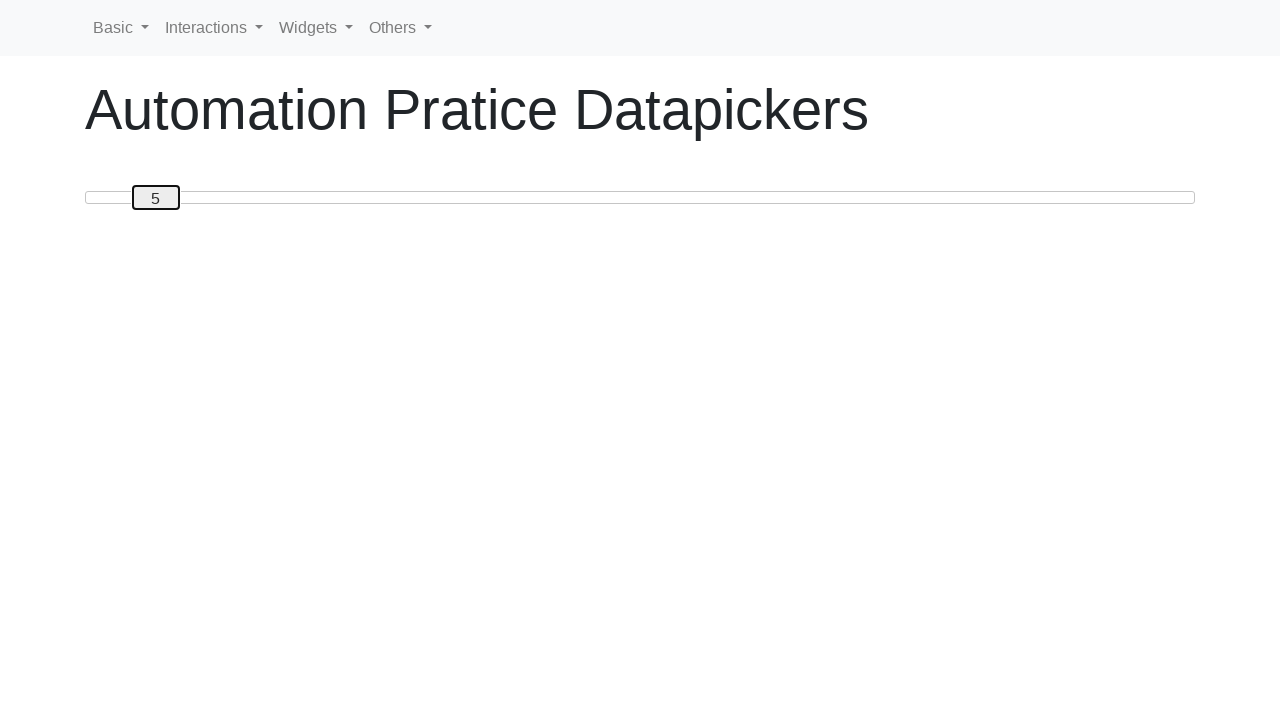

Pressed ArrowRight to move slider from 5 towards target position 50 on #custom-handle
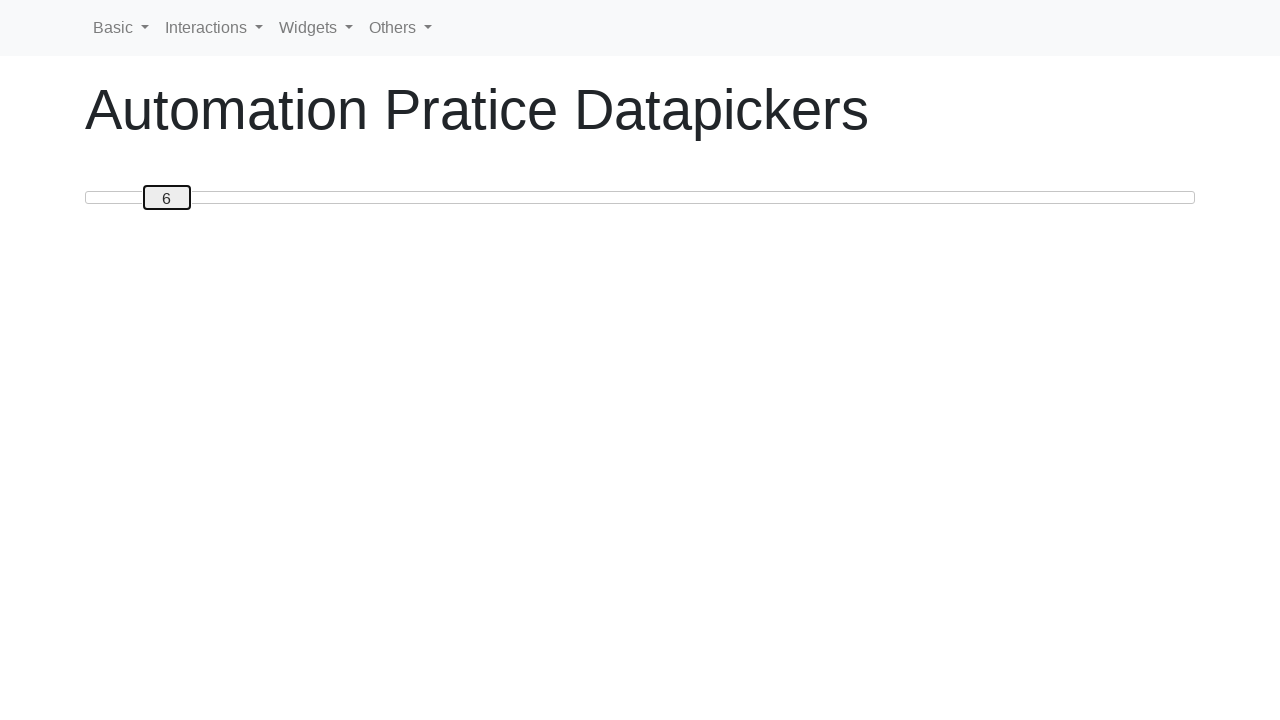

Pressed ArrowRight to move slider from 6 towards target position 50 on #custom-handle
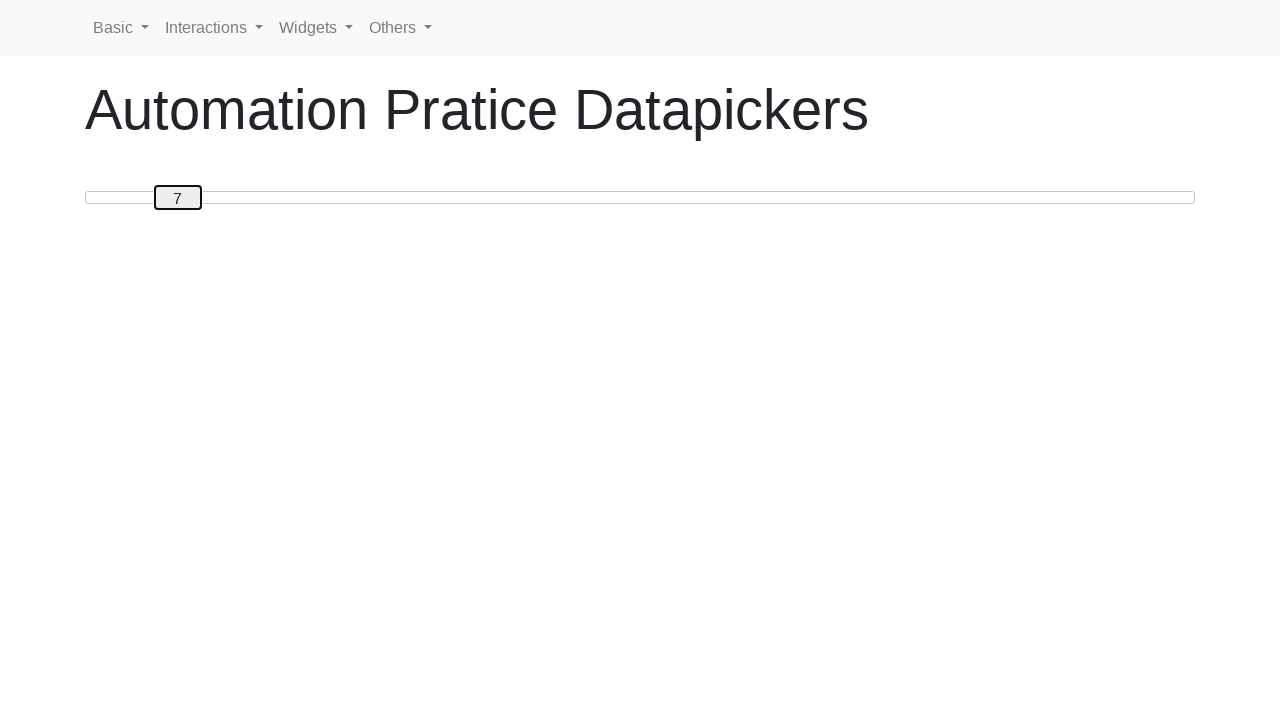

Pressed ArrowRight to move slider from 7 towards target position 50 on #custom-handle
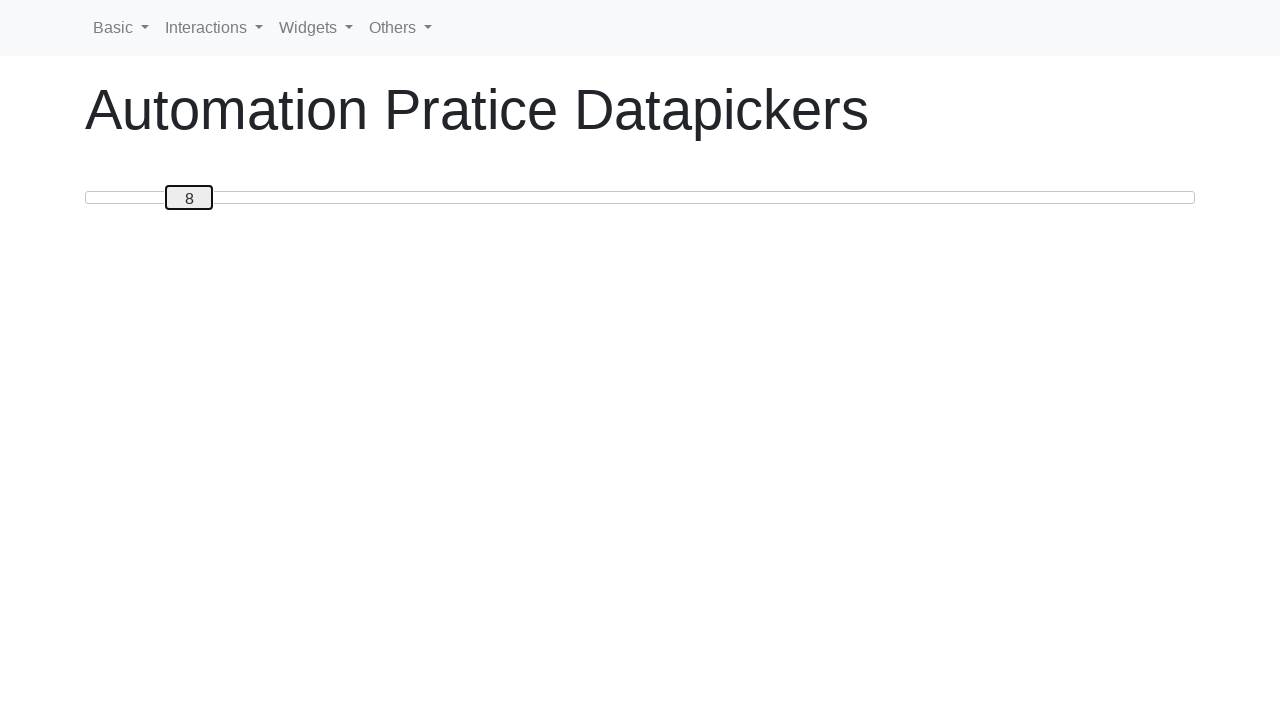

Pressed ArrowRight to move slider from 8 towards target position 50 on #custom-handle
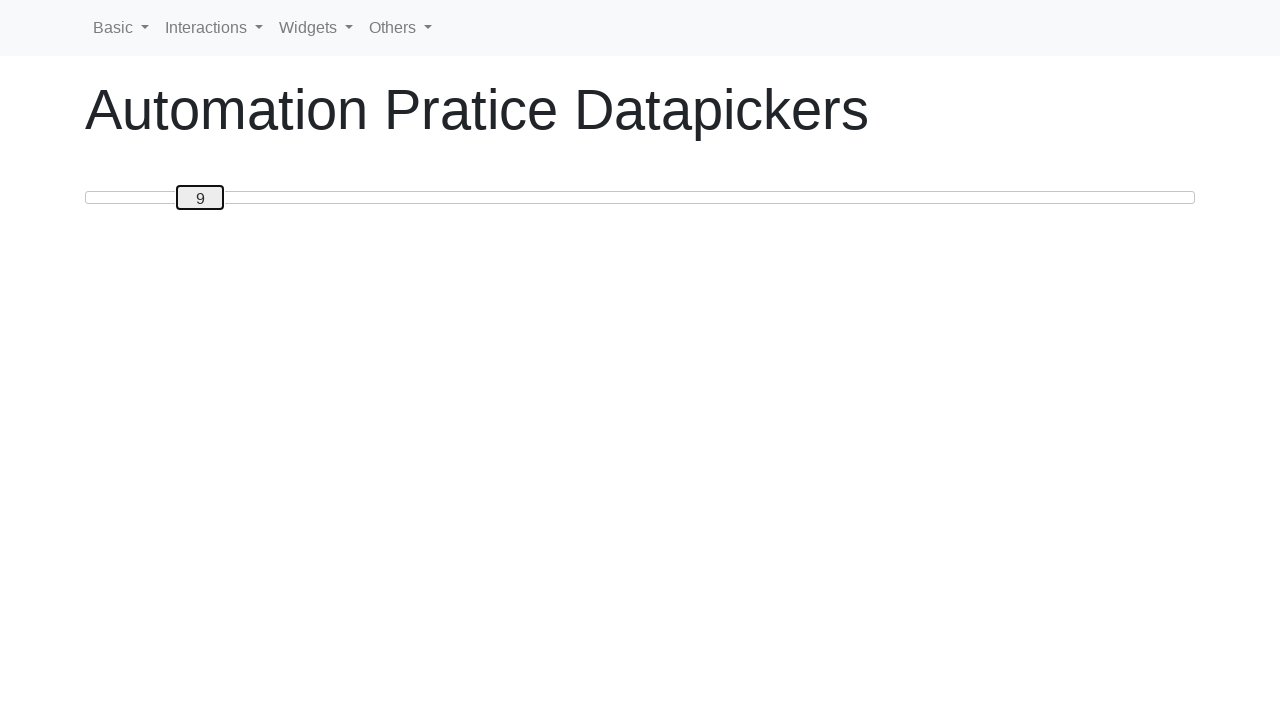

Pressed ArrowRight to move slider from 9 towards target position 50 on #custom-handle
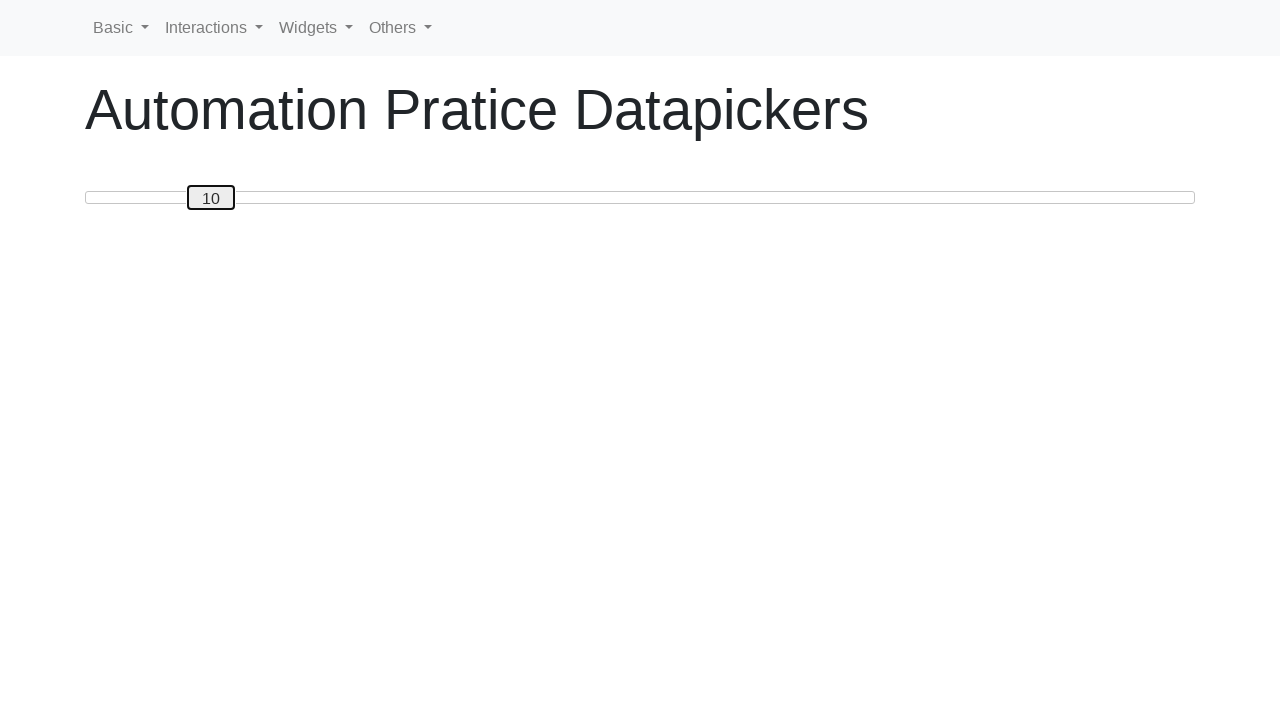

Pressed ArrowRight to move slider from 10 towards target position 50 on #custom-handle
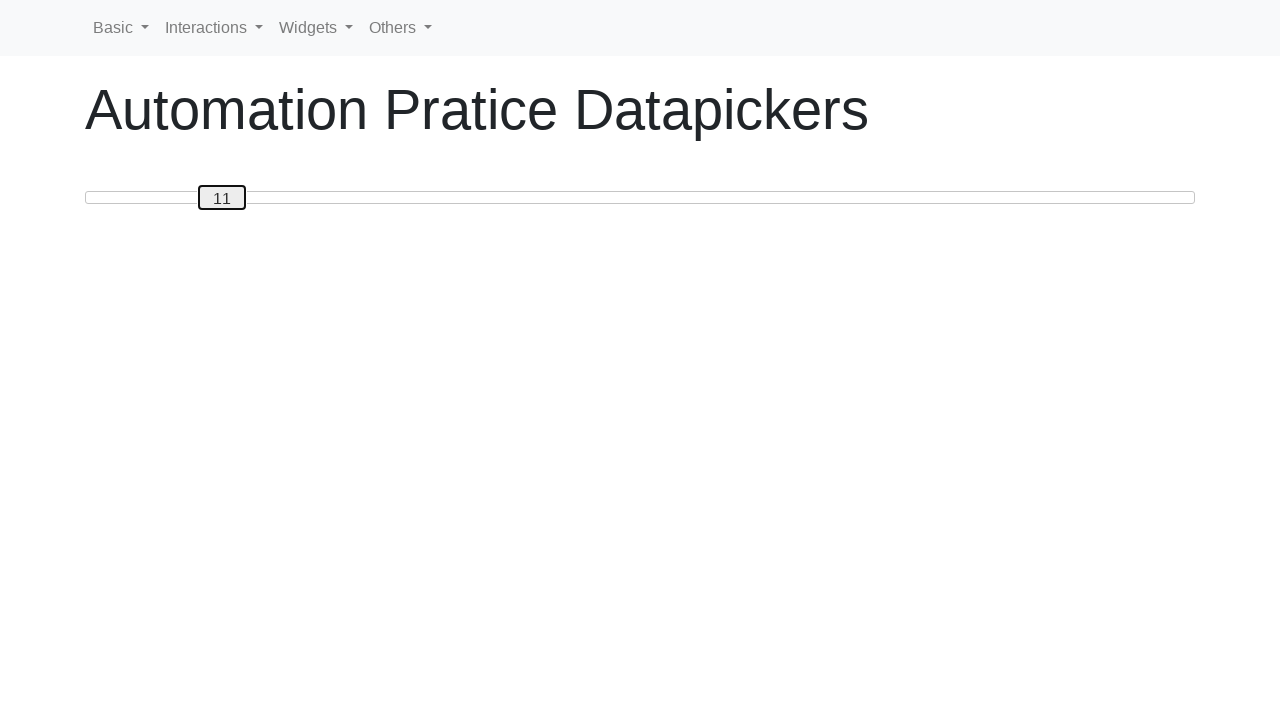

Pressed ArrowRight to move slider from 11 towards target position 50 on #custom-handle
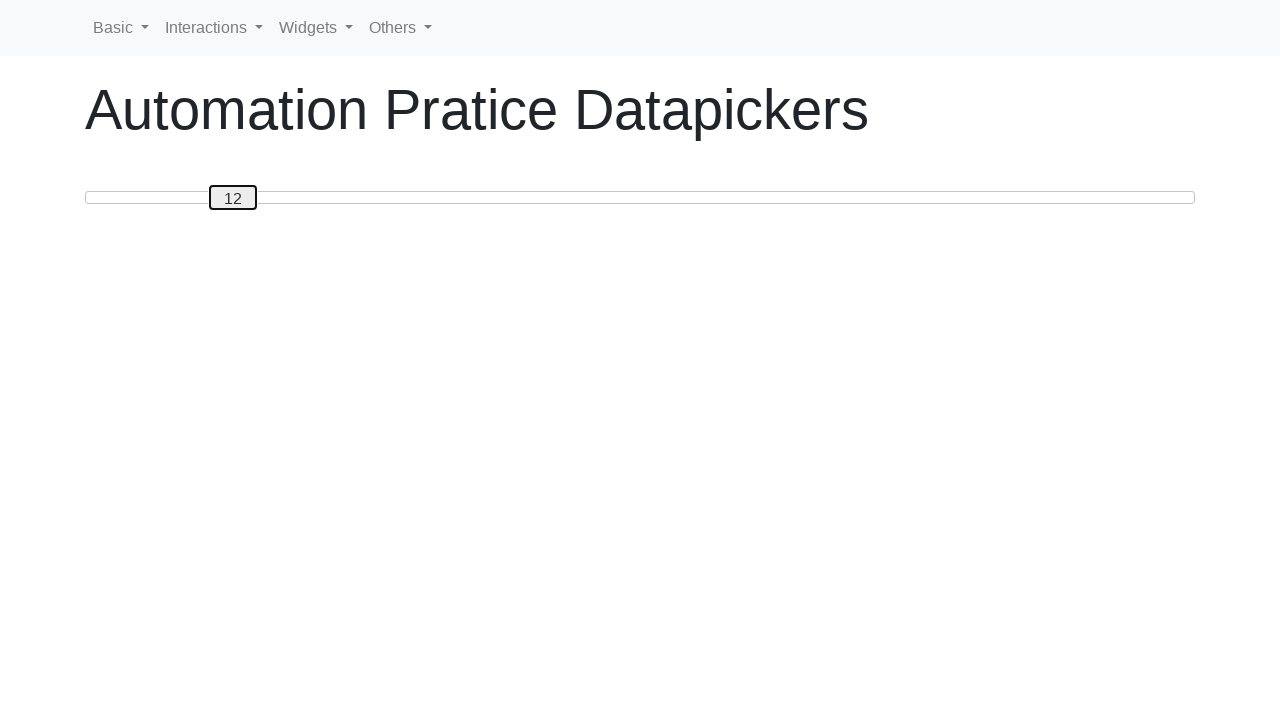

Pressed ArrowRight to move slider from 12 towards target position 50 on #custom-handle
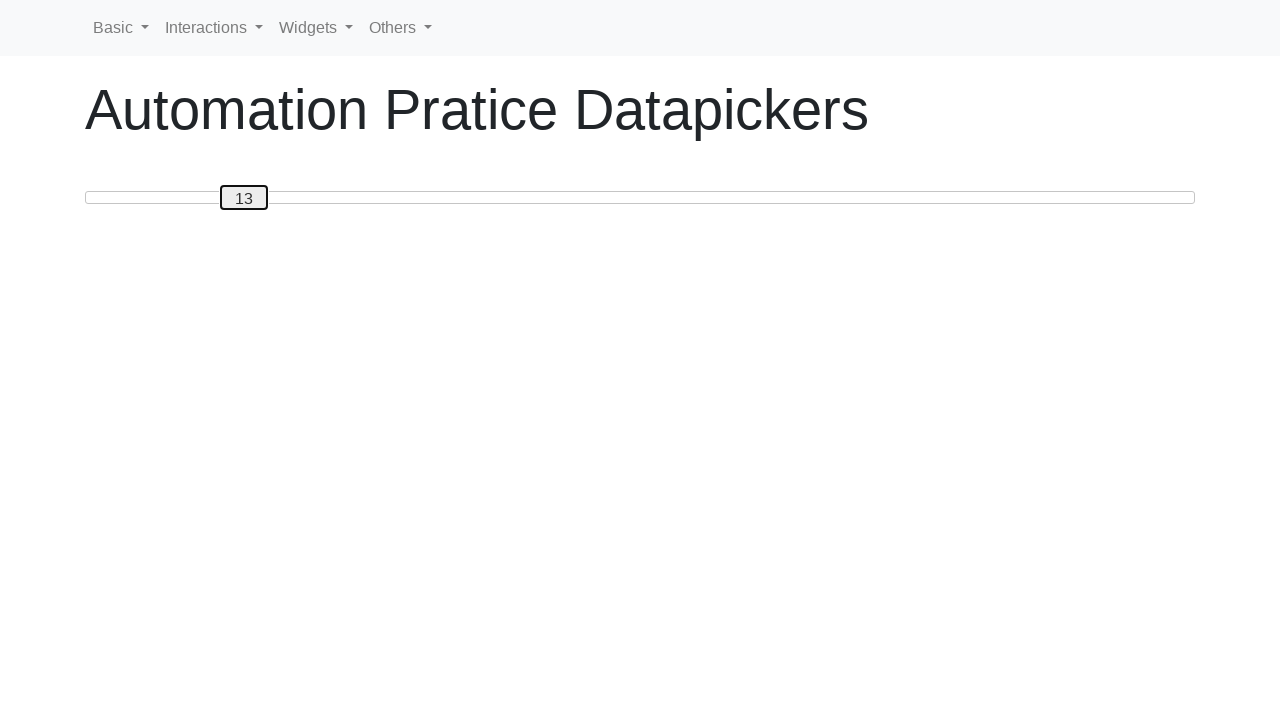

Pressed ArrowRight to move slider from 13 towards target position 50 on #custom-handle
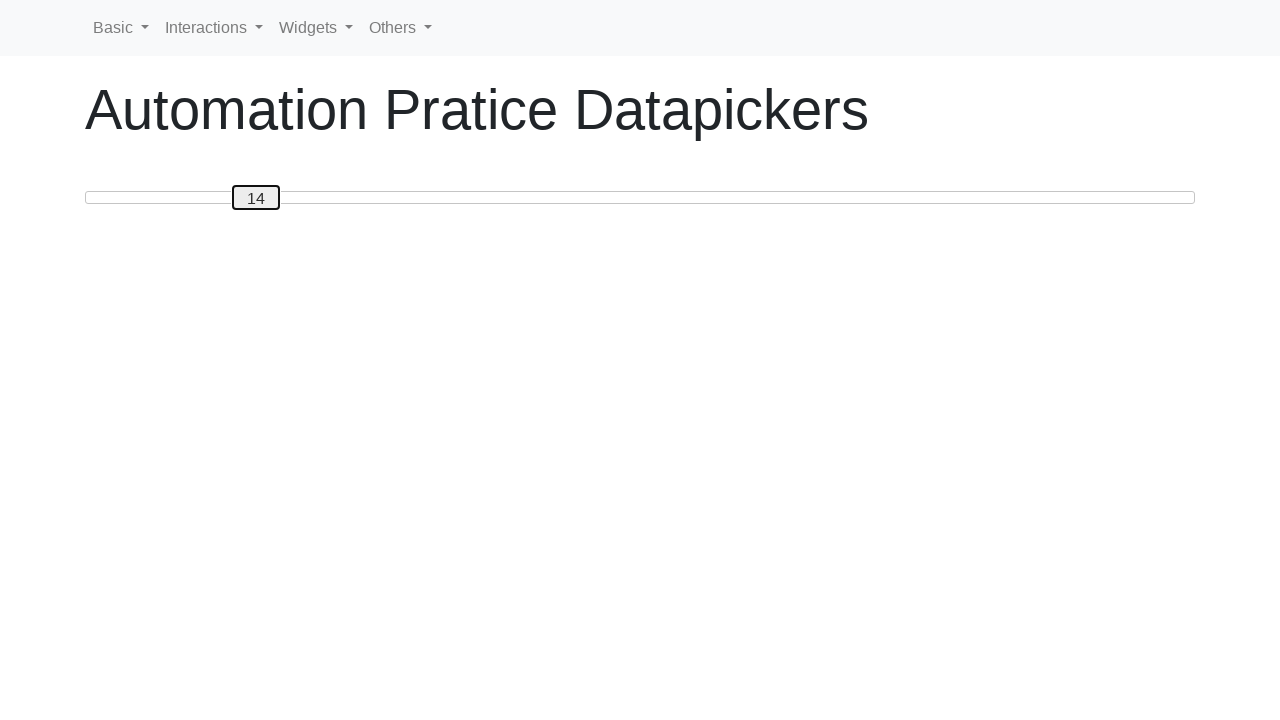

Pressed ArrowRight to move slider from 14 towards target position 50 on #custom-handle
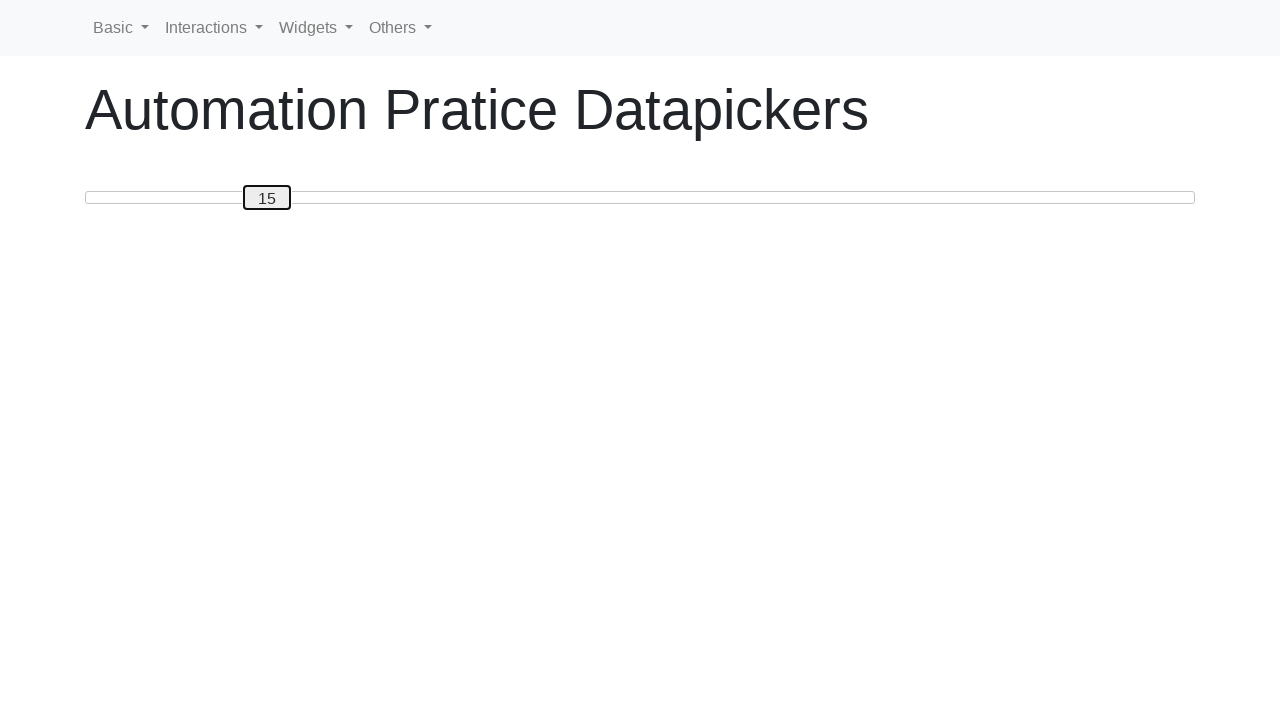

Pressed ArrowRight to move slider from 15 towards target position 50 on #custom-handle
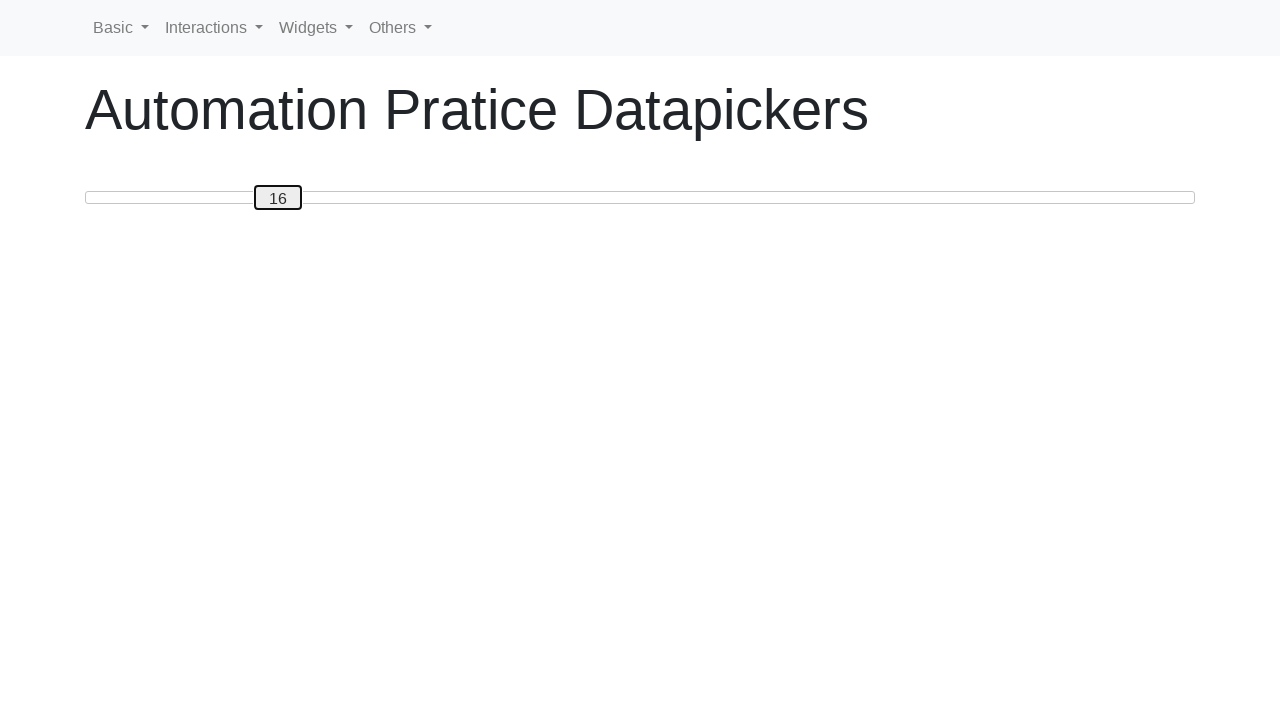

Pressed ArrowRight to move slider from 16 towards target position 50 on #custom-handle
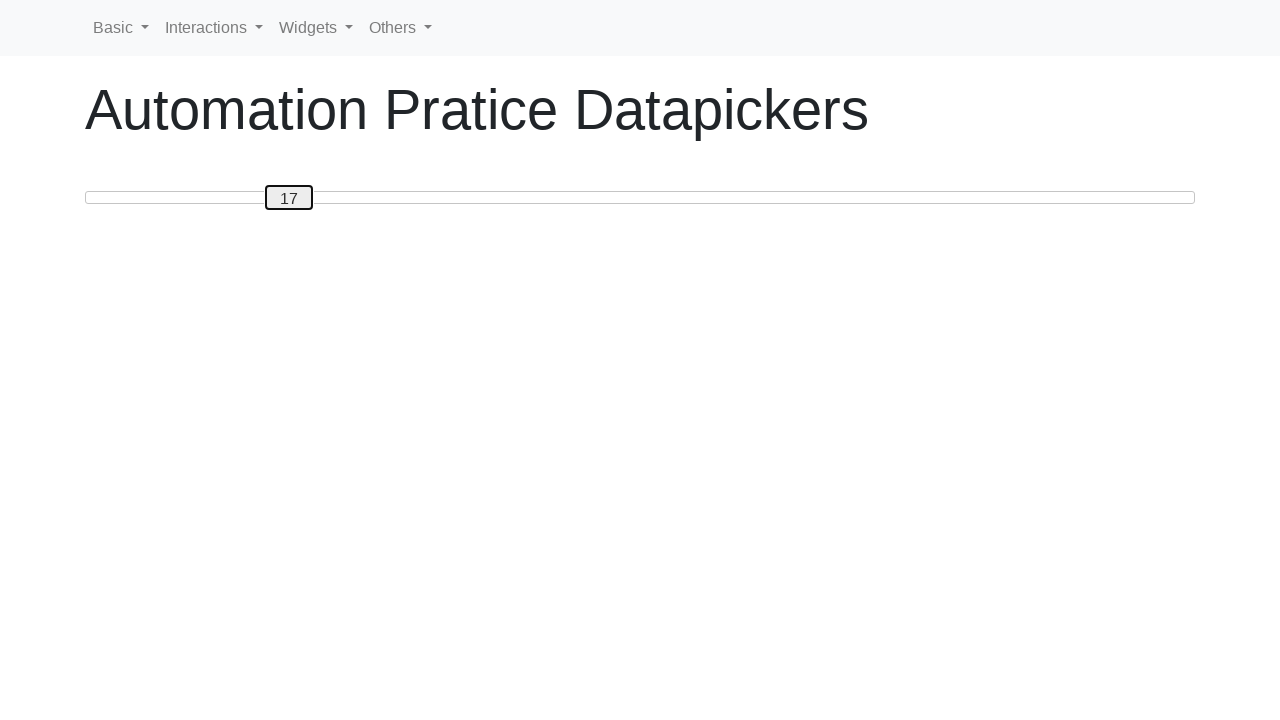

Pressed ArrowRight to move slider from 17 towards target position 50 on #custom-handle
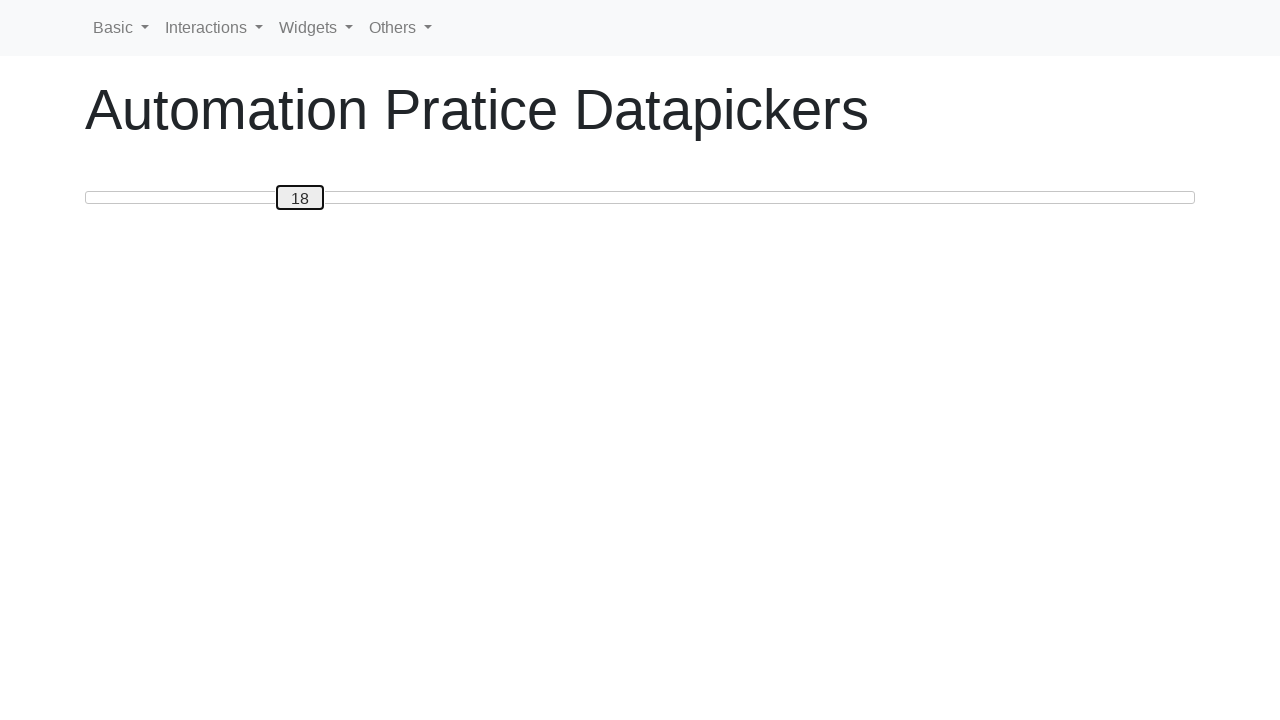

Pressed ArrowRight to move slider from 18 towards target position 50 on #custom-handle
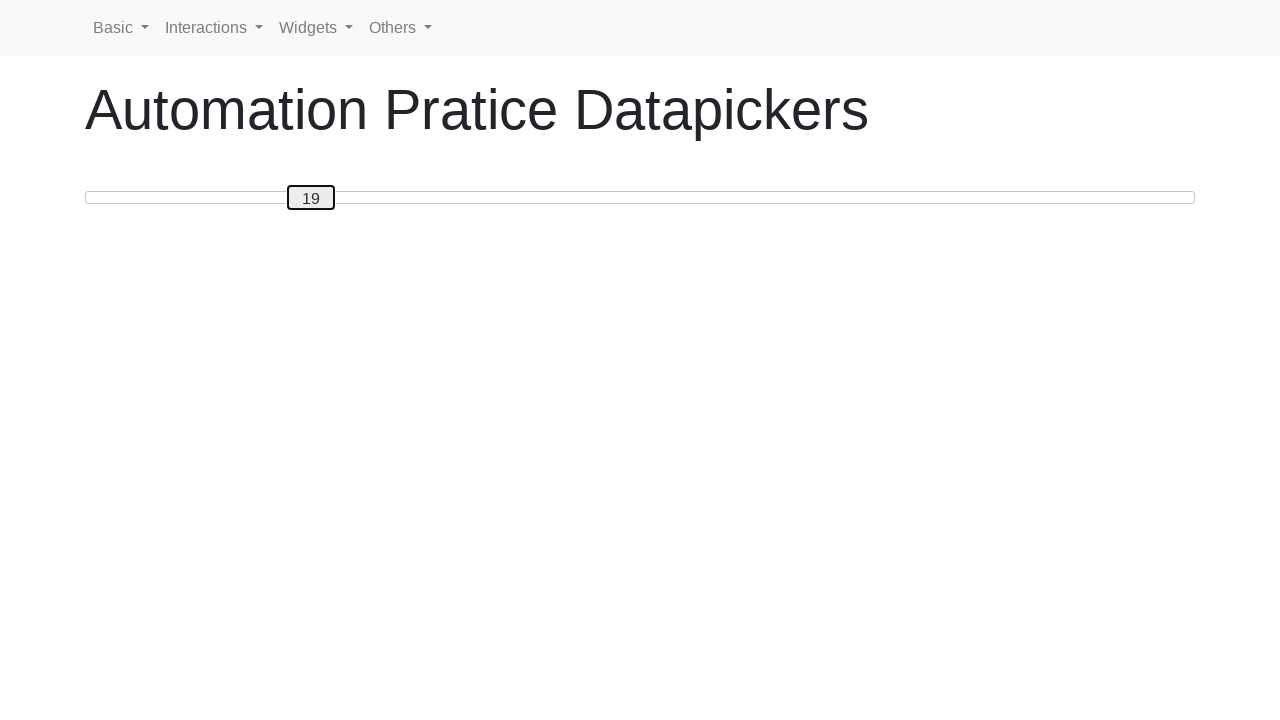

Pressed ArrowRight to move slider from 19 towards target position 50 on #custom-handle
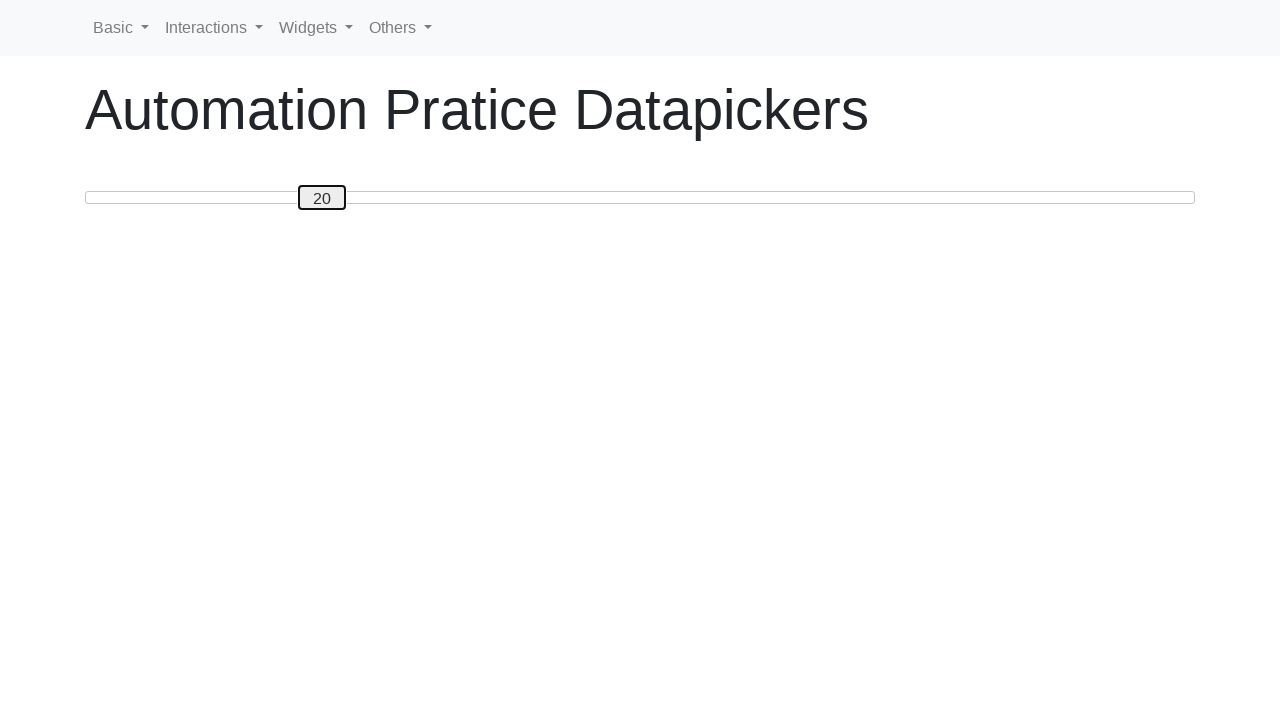

Pressed ArrowRight to move slider from 20 towards target position 50 on #custom-handle
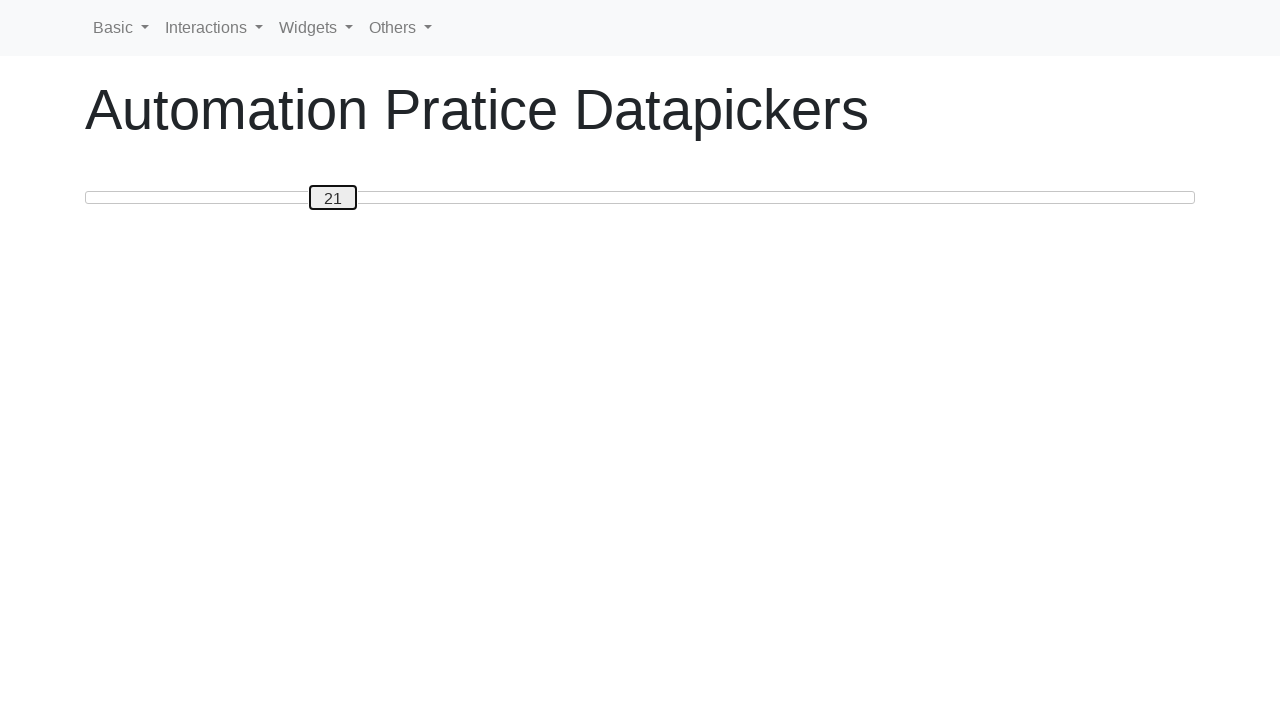

Pressed ArrowRight to move slider from 21 towards target position 50 on #custom-handle
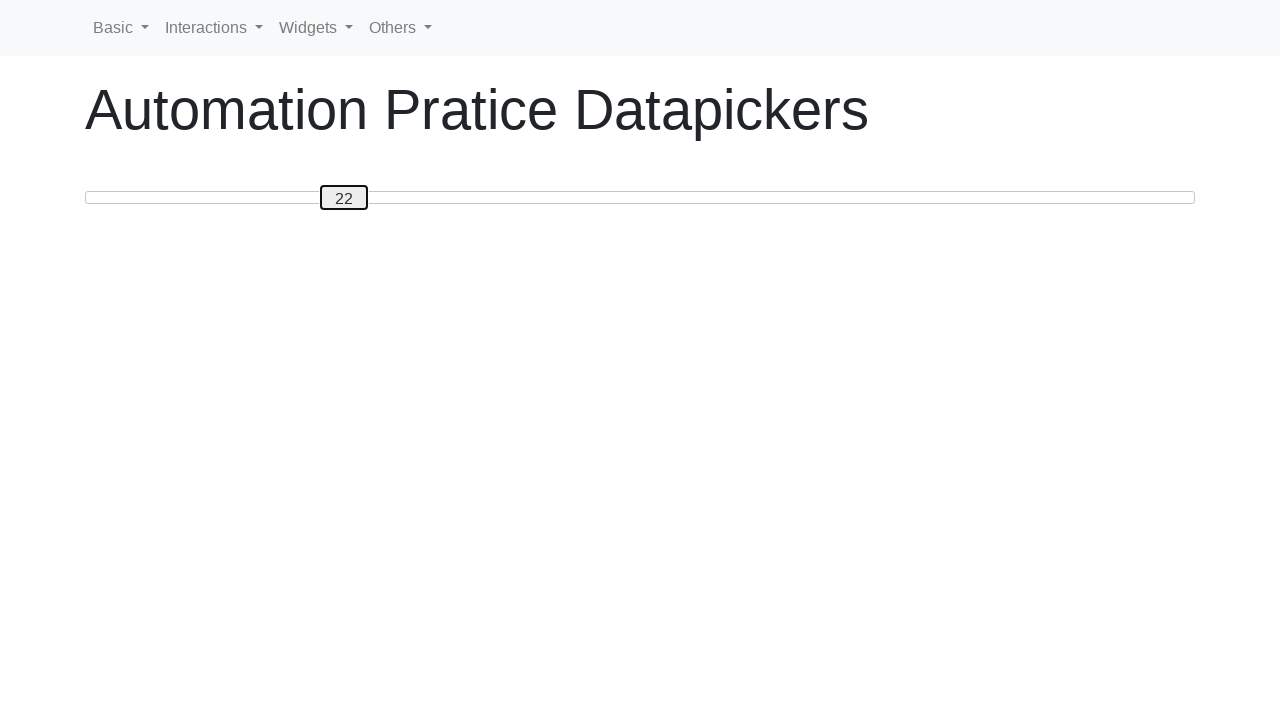

Pressed ArrowRight to move slider from 22 towards target position 50 on #custom-handle
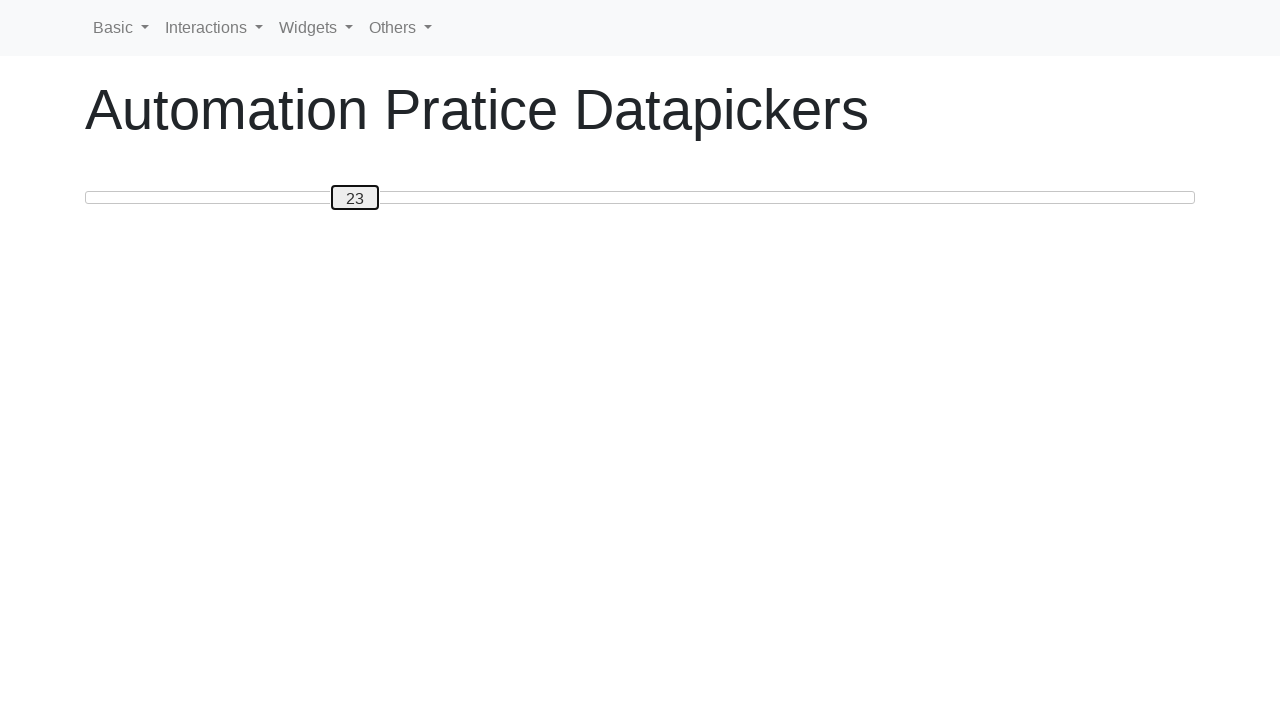

Pressed ArrowRight to move slider from 23 towards target position 50 on #custom-handle
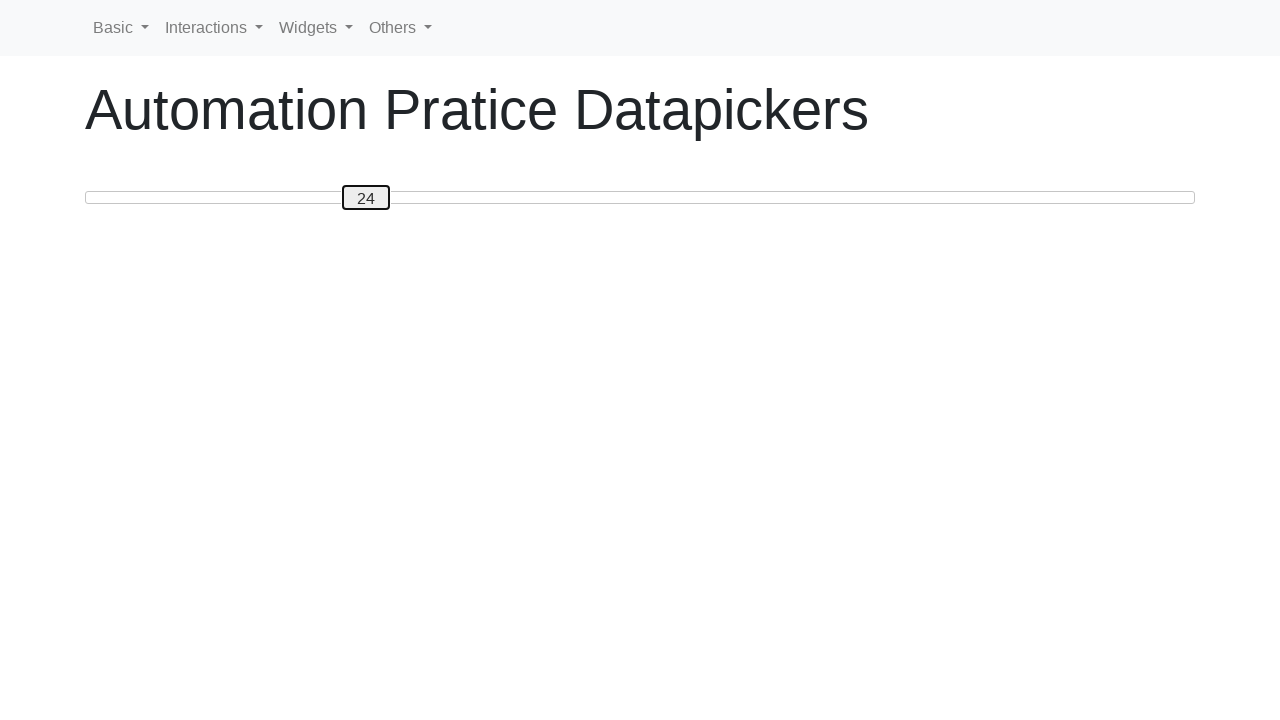

Pressed ArrowRight to move slider from 24 towards target position 50 on #custom-handle
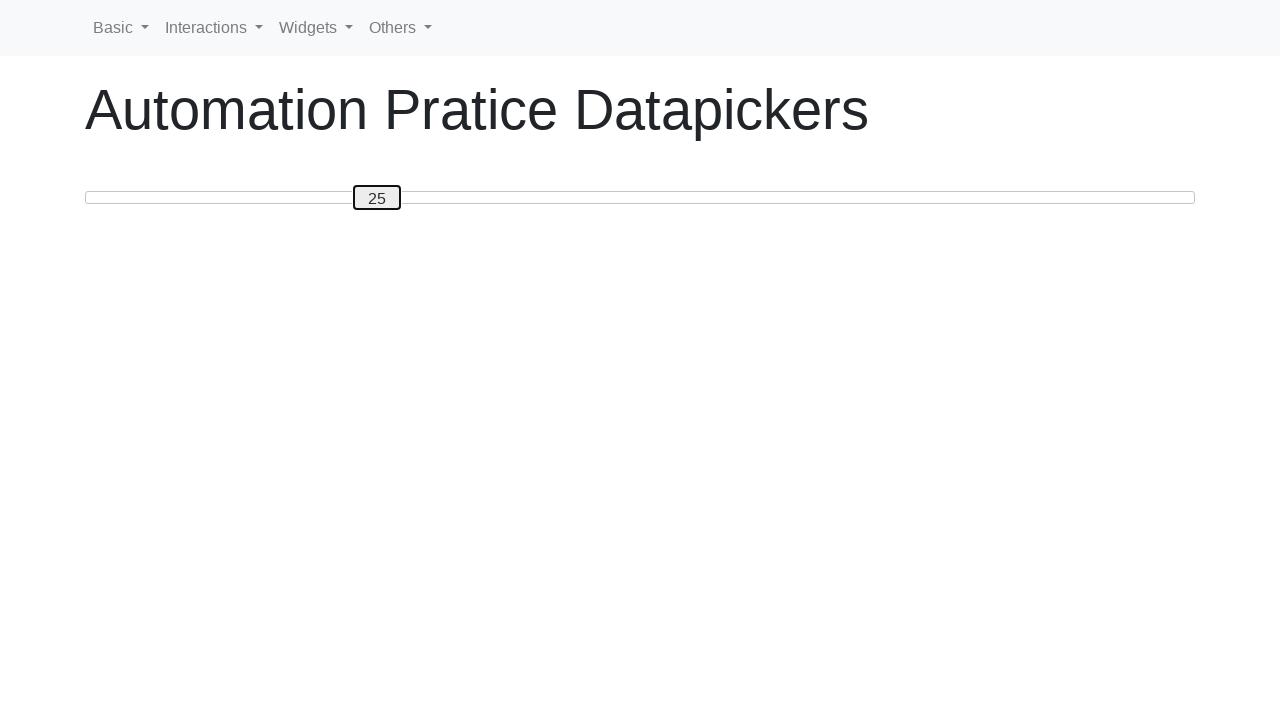

Pressed ArrowRight to move slider from 25 towards target position 50 on #custom-handle
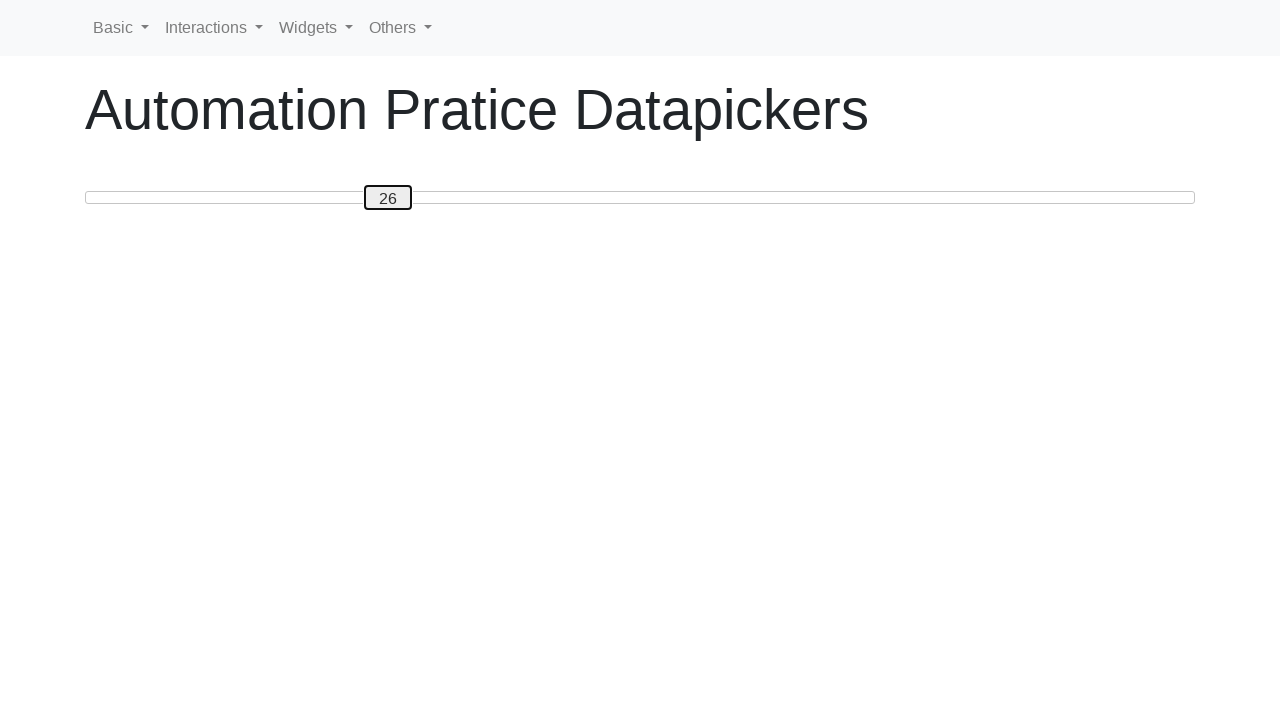

Pressed ArrowRight to move slider from 26 towards target position 50 on #custom-handle
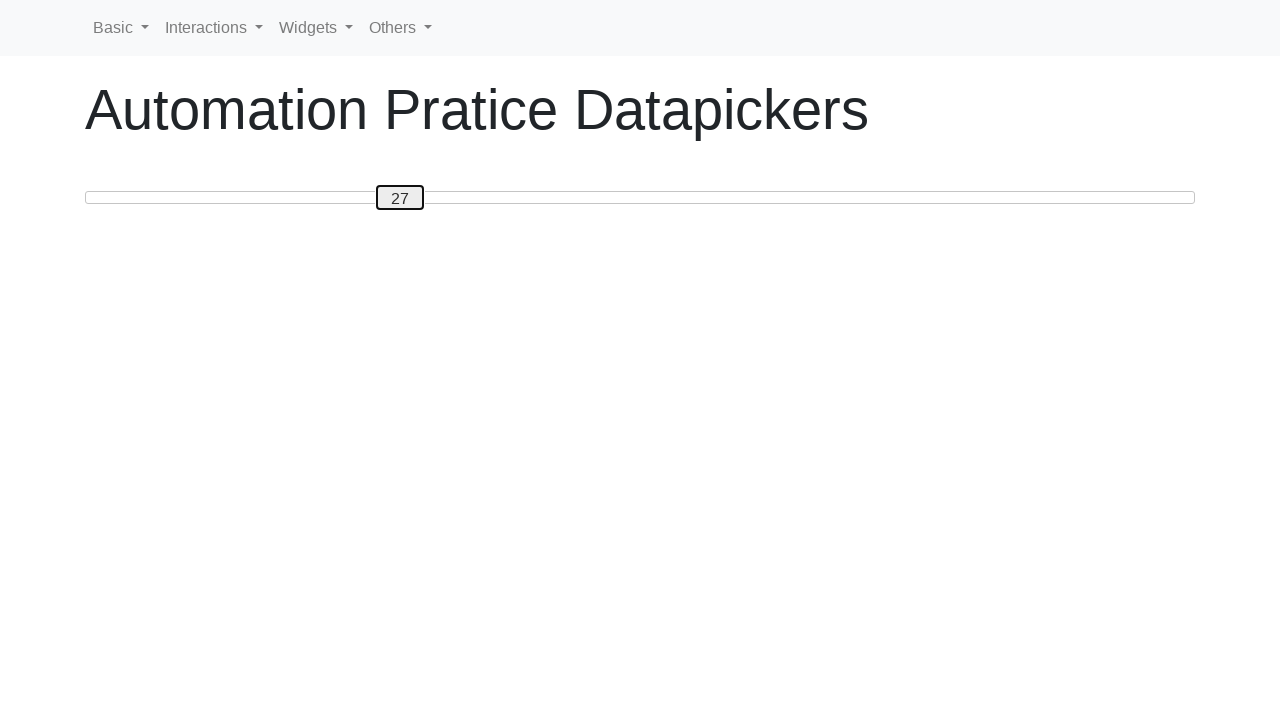

Pressed ArrowRight to move slider from 27 towards target position 50 on #custom-handle
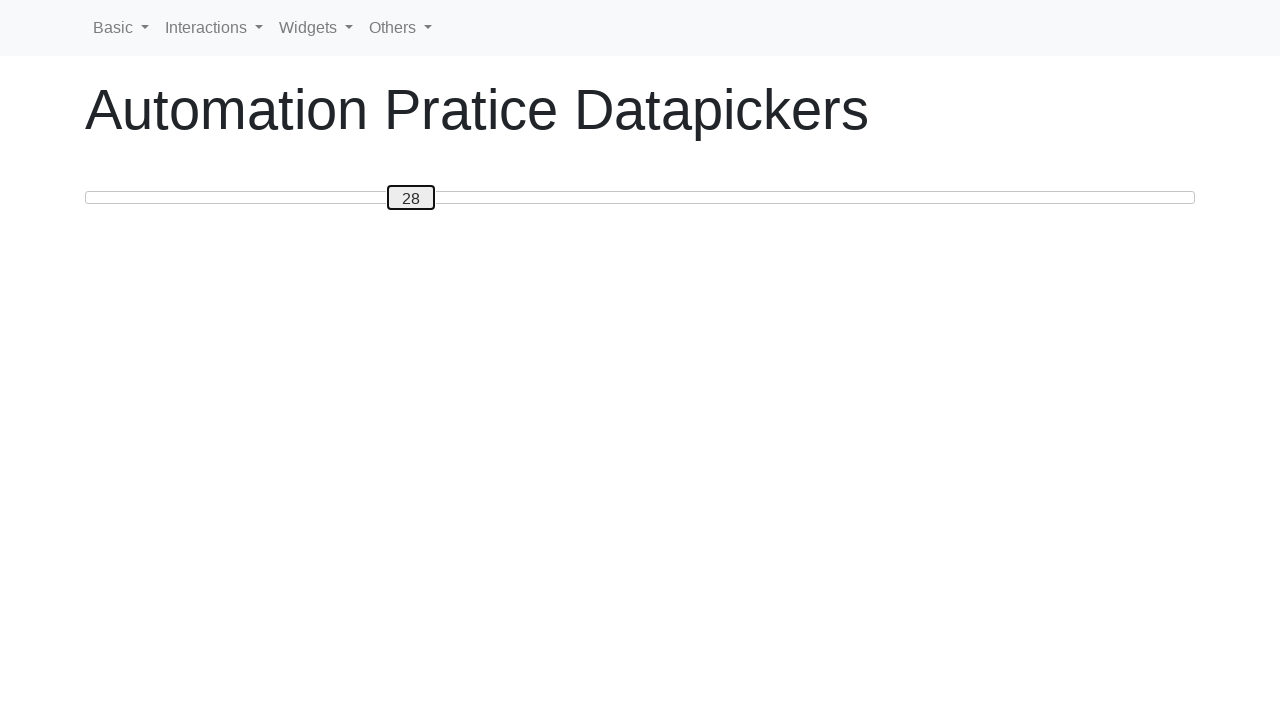

Pressed ArrowRight to move slider from 28 towards target position 50 on #custom-handle
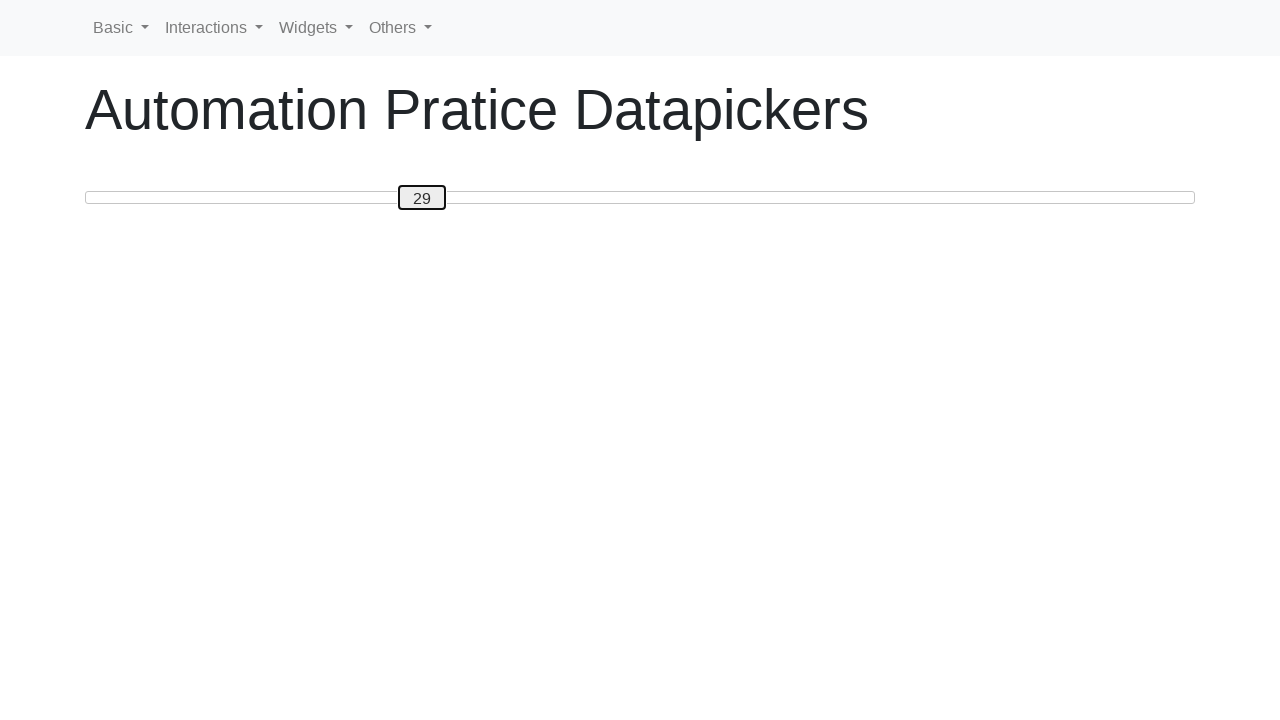

Pressed ArrowRight to move slider from 29 towards target position 50 on #custom-handle
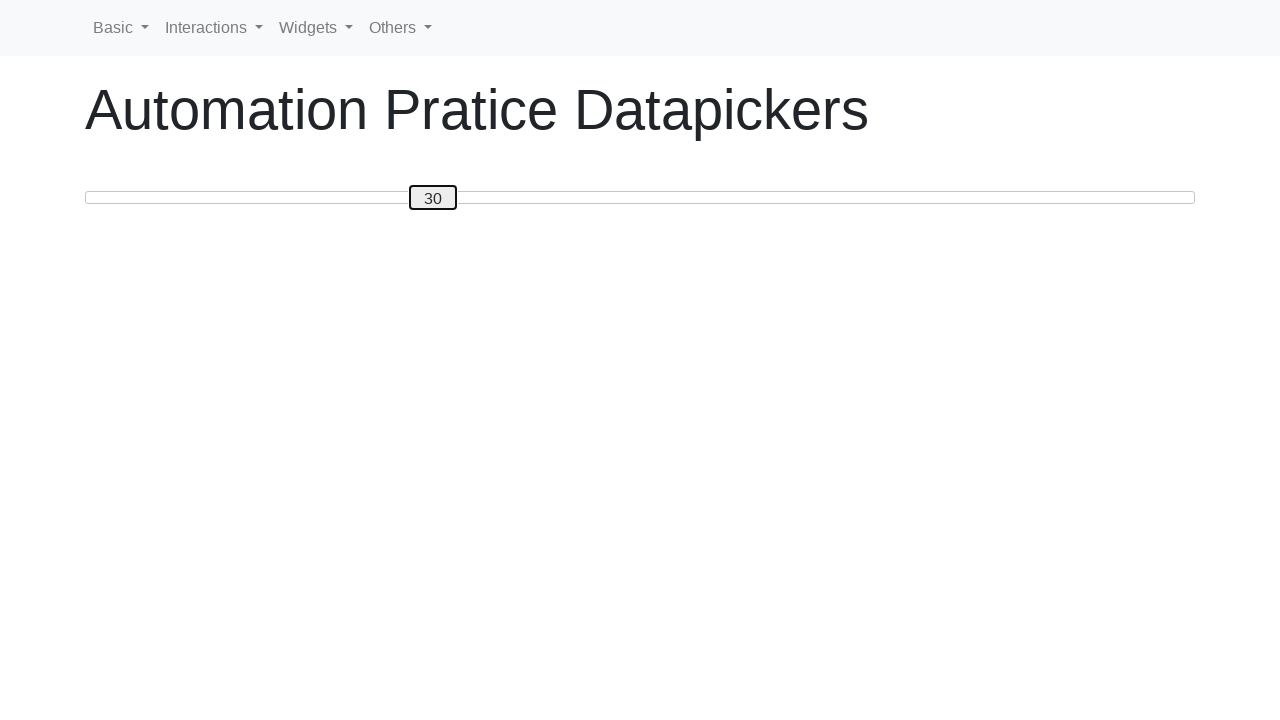

Pressed ArrowRight to move slider from 30 towards target position 50 on #custom-handle
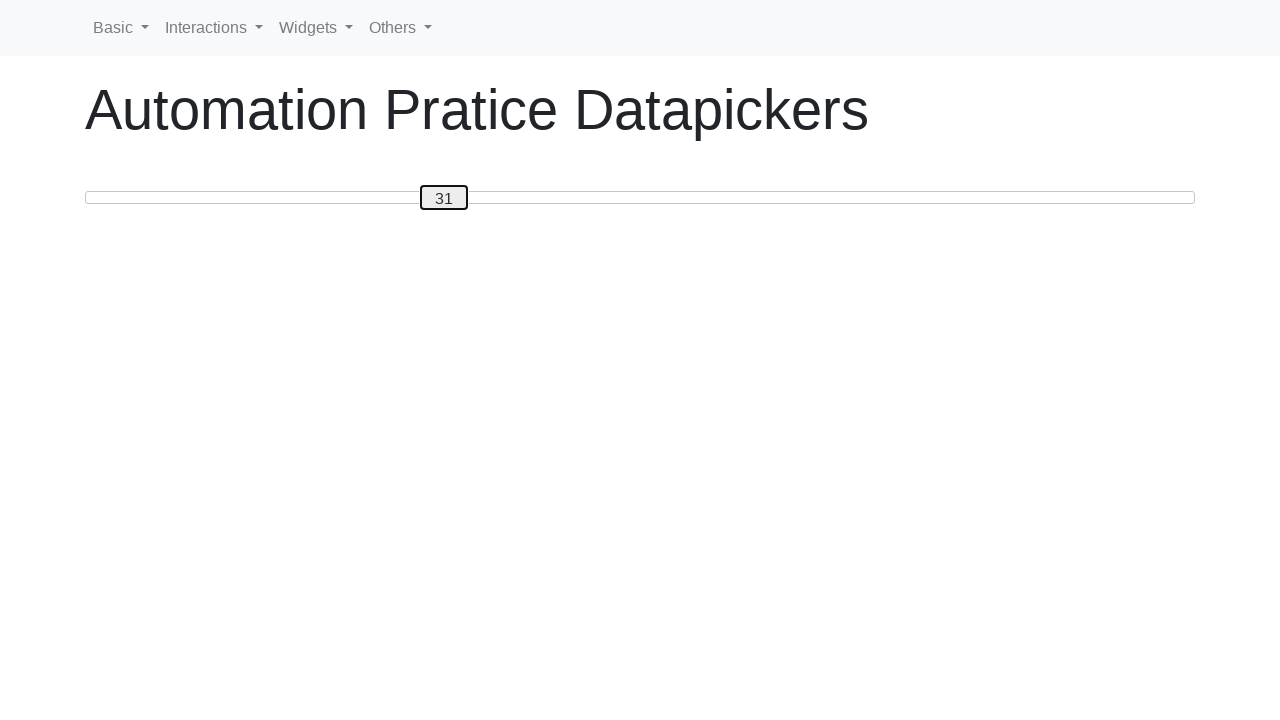

Pressed ArrowRight to move slider from 31 towards target position 50 on #custom-handle
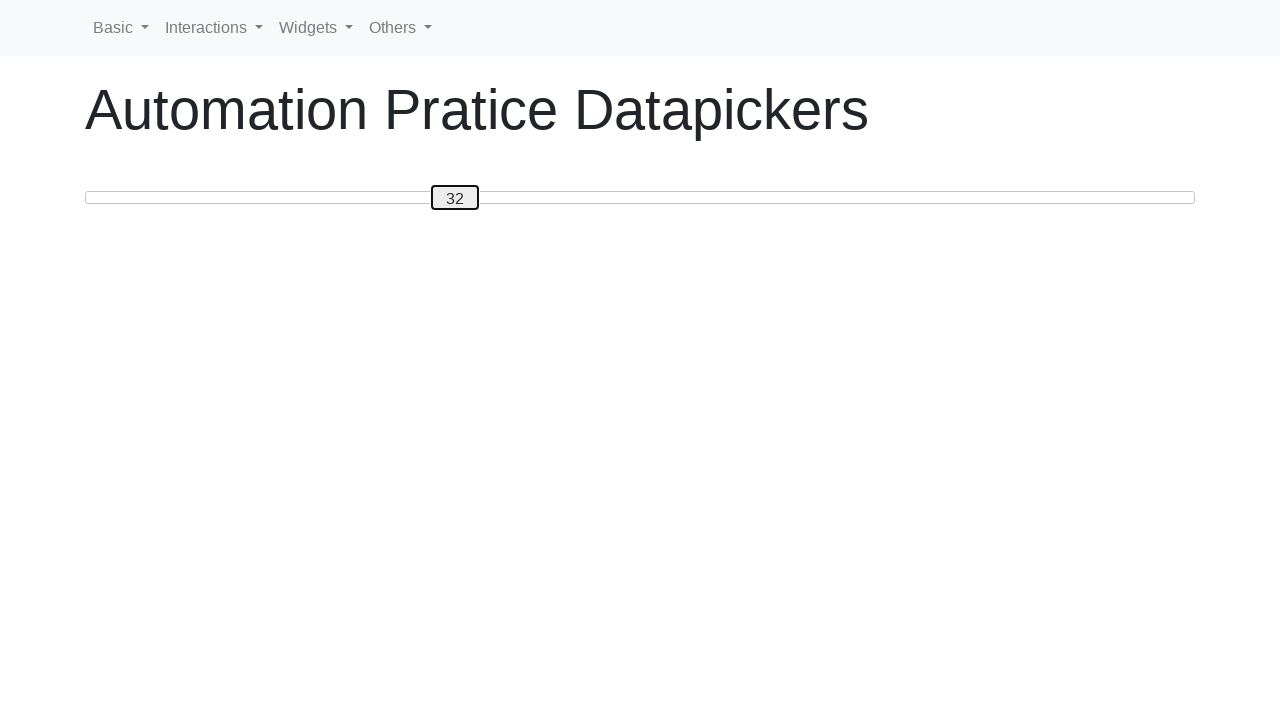

Pressed ArrowRight to move slider from 32 towards target position 50 on #custom-handle
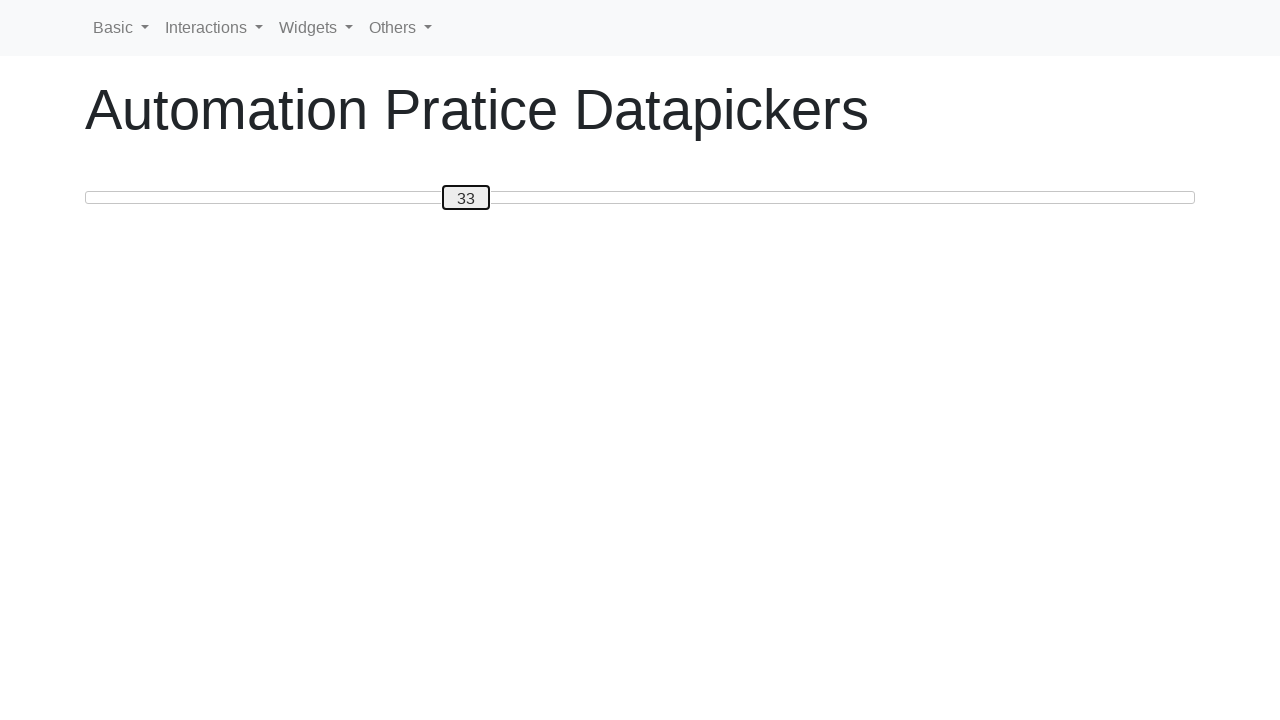

Pressed ArrowRight to move slider from 33 towards target position 50 on #custom-handle
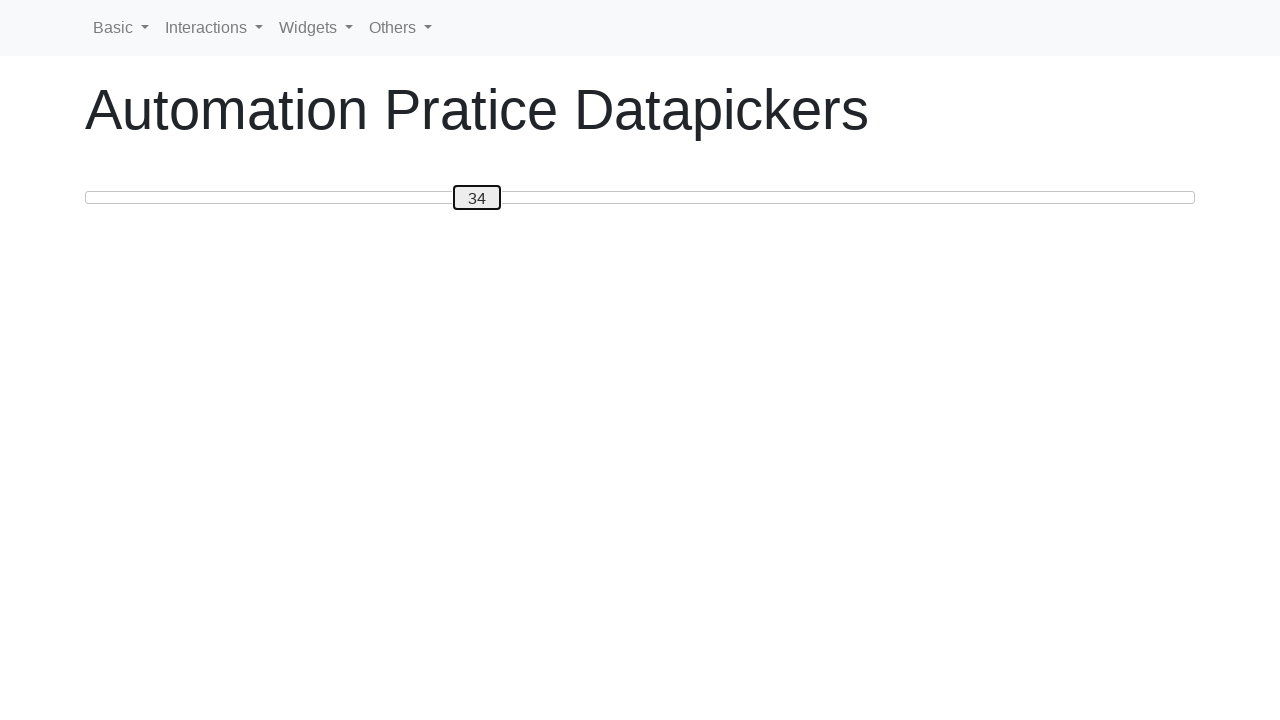

Pressed ArrowRight to move slider from 34 towards target position 50 on #custom-handle
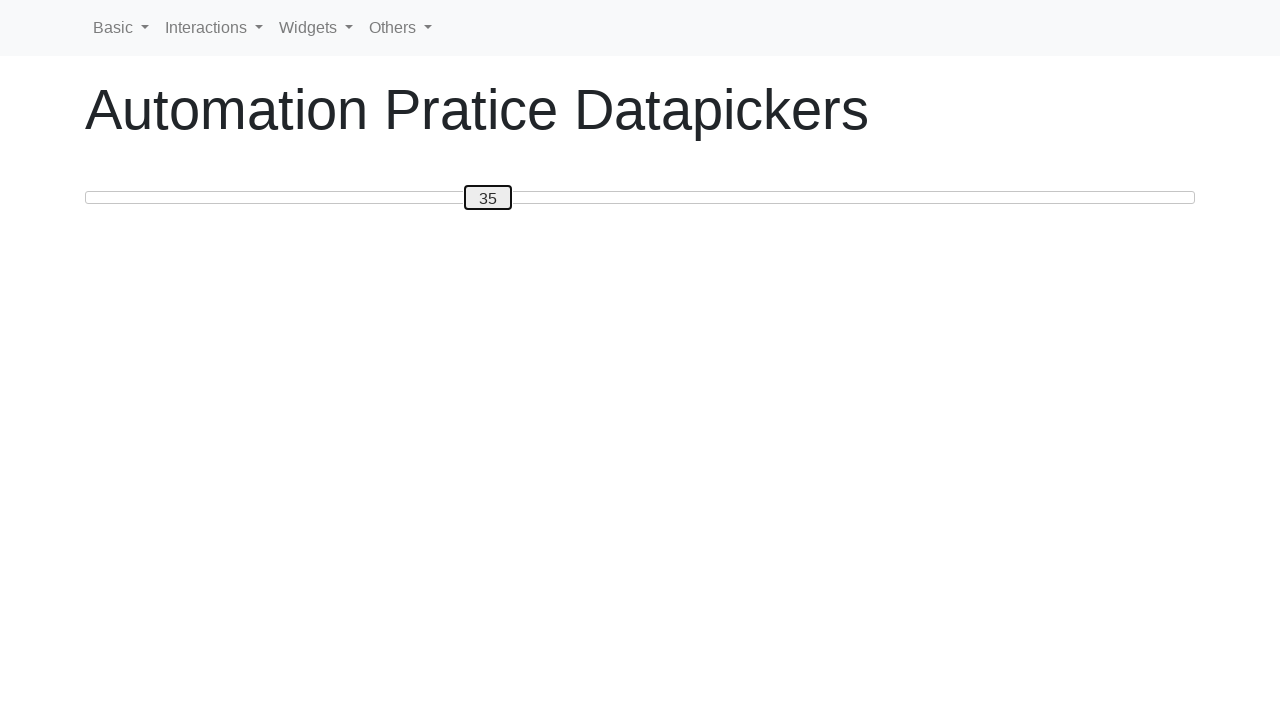

Pressed ArrowRight to move slider from 35 towards target position 50 on #custom-handle
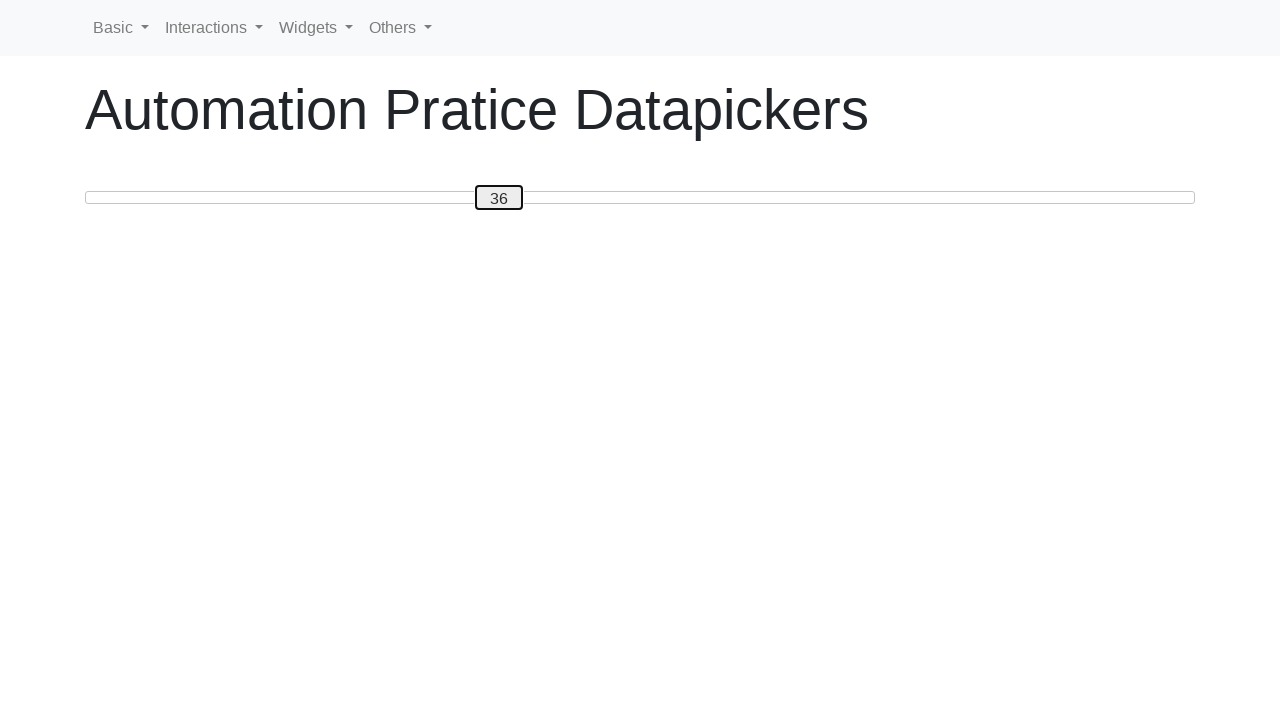

Pressed ArrowRight to move slider from 36 towards target position 50 on #custom-handle
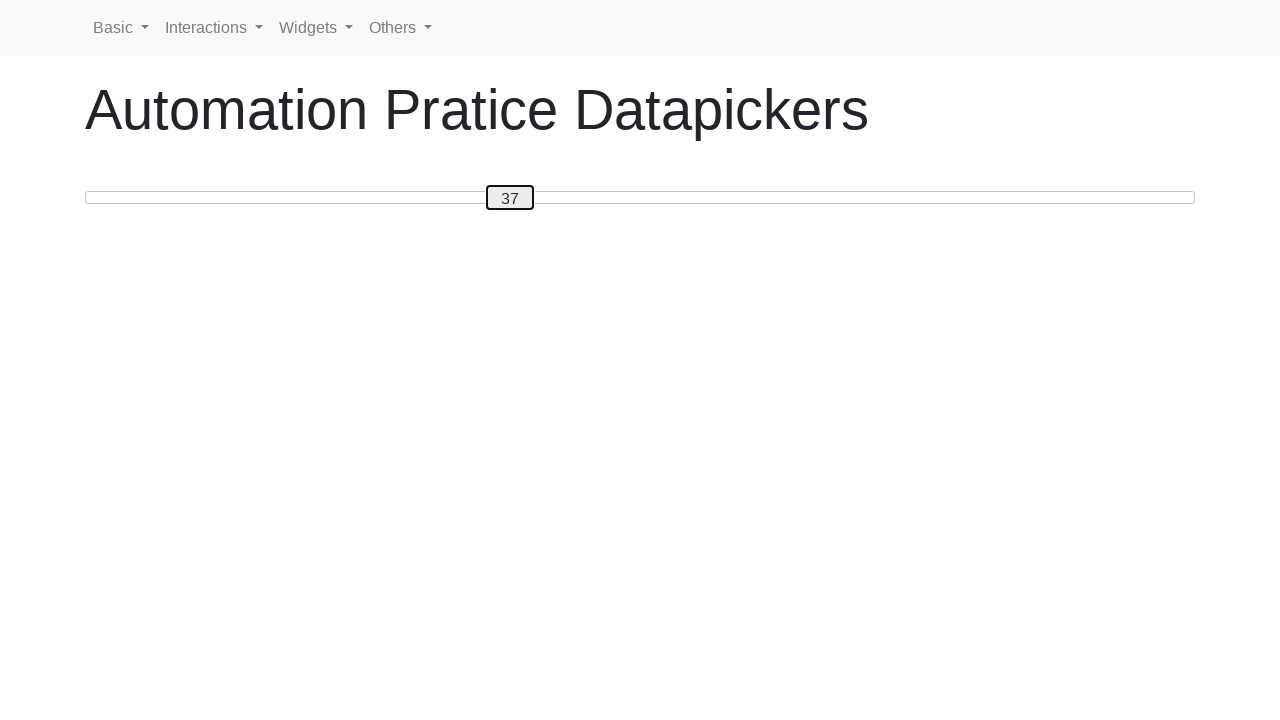

Pressed ArrowRight to move slider from 37 towards target position 50 on #custom-handle
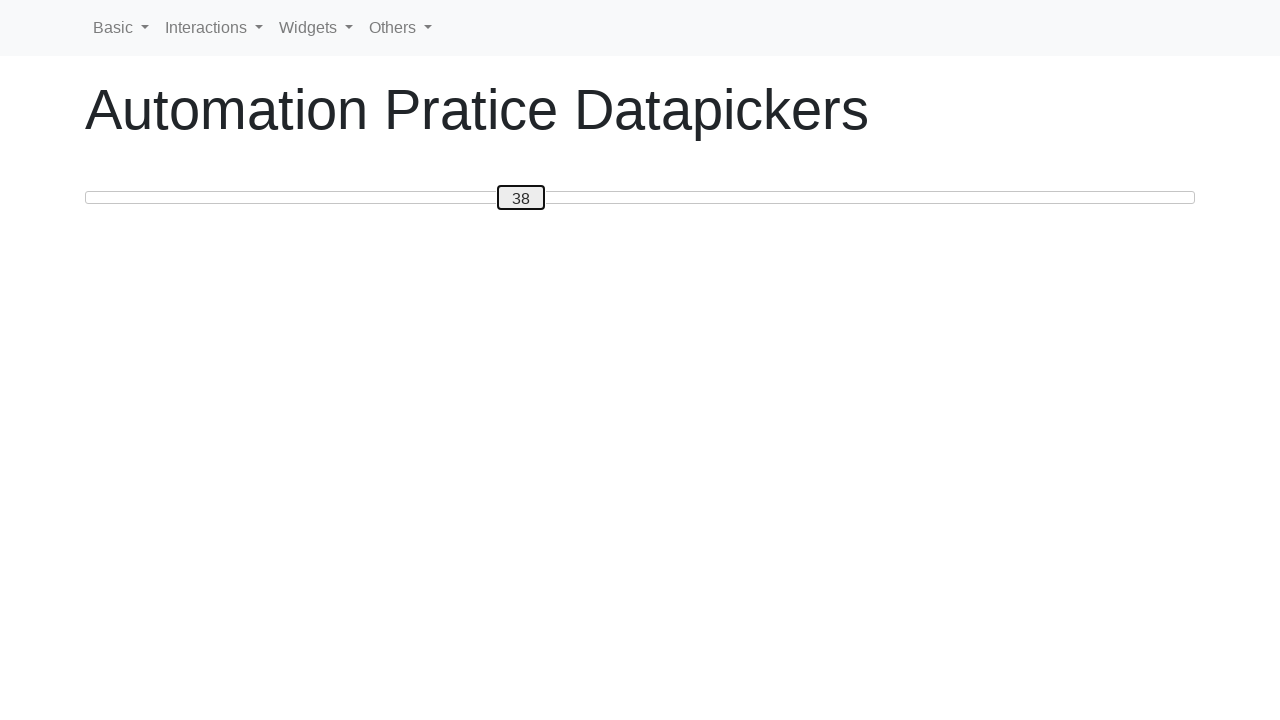

Pressed ArrowRight to move slider from 38 towards target position 50 on #custom-handle
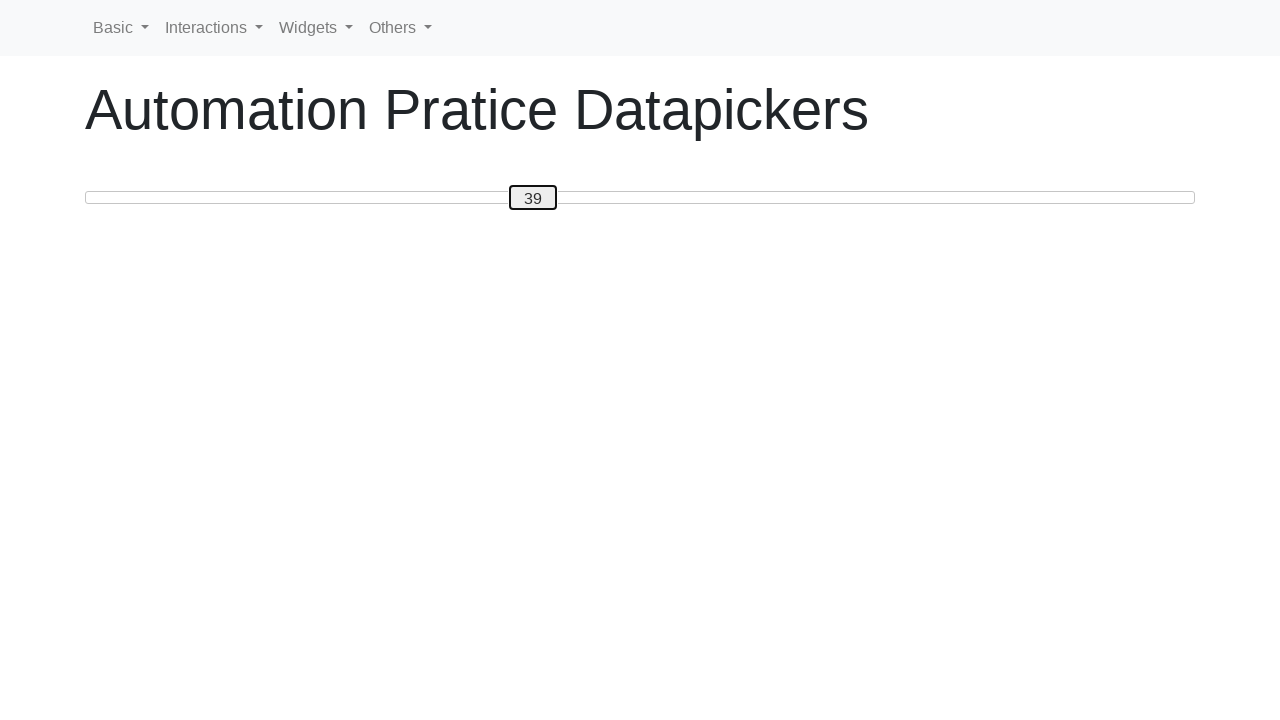

Pressed ArrowRight to move slider from 39 towards target position 50 on #custom-handle
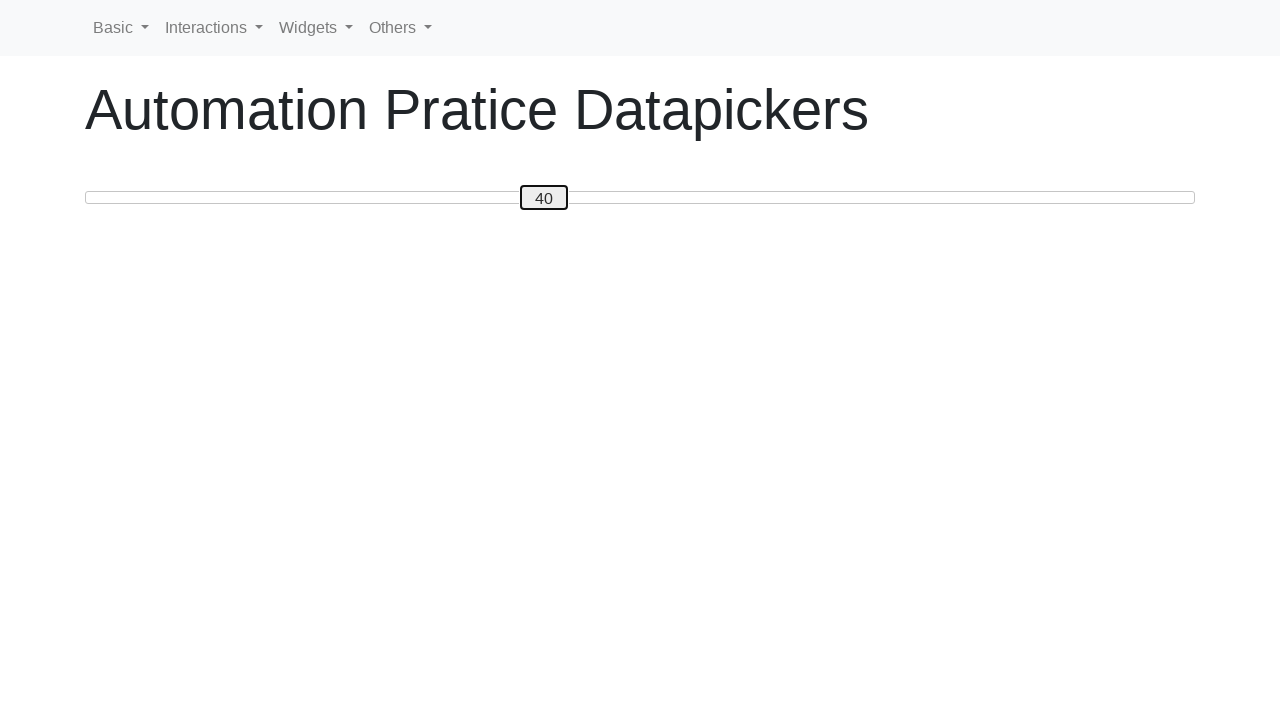

Pressed ArrowRight to move slider from 40 towards target position 50 on #custom-handle
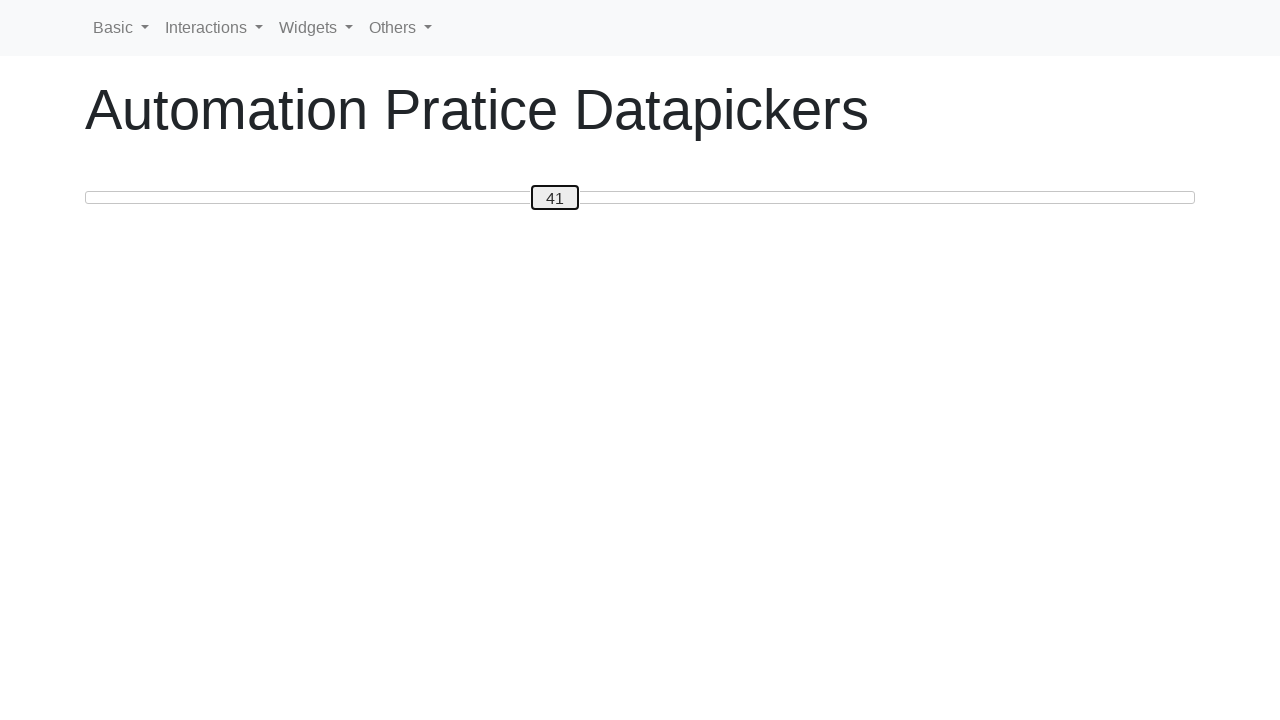

Pressed ArrowRight to move slider from 41 towards target position 50 on #custom-handle
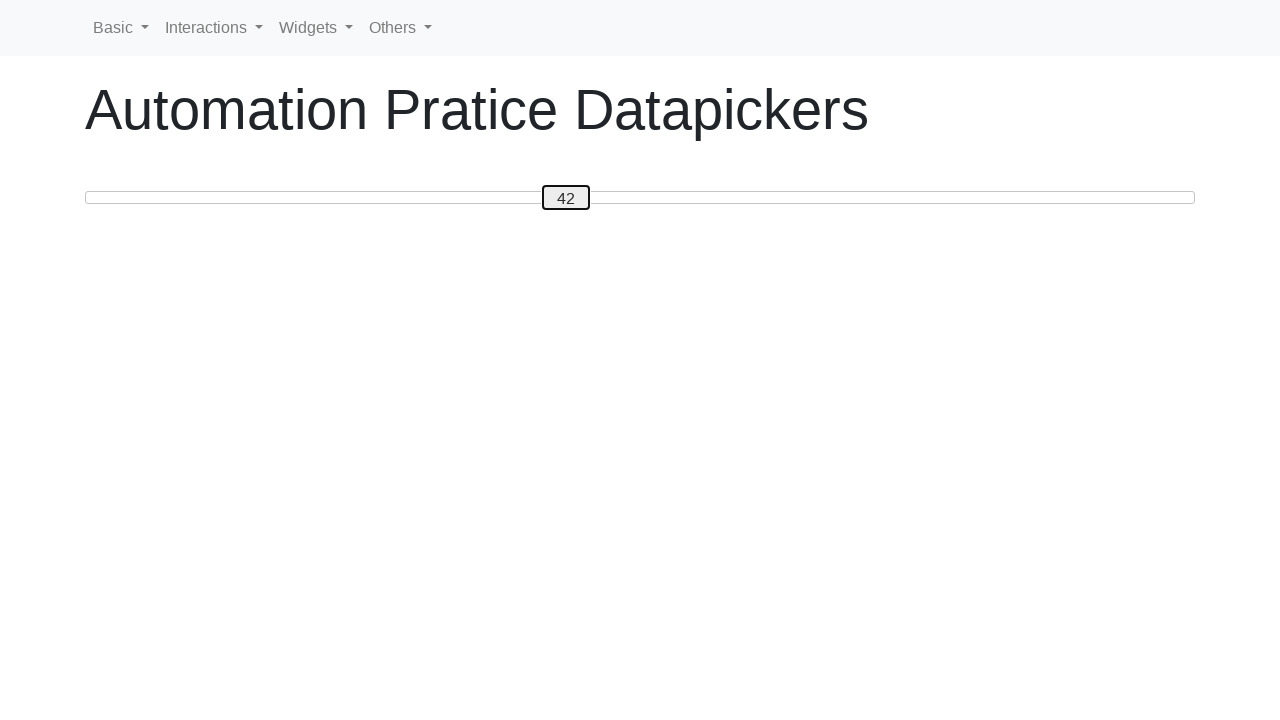

Pressed ArrowRight to move slider from 42 towards target position 50 on #custom-handle
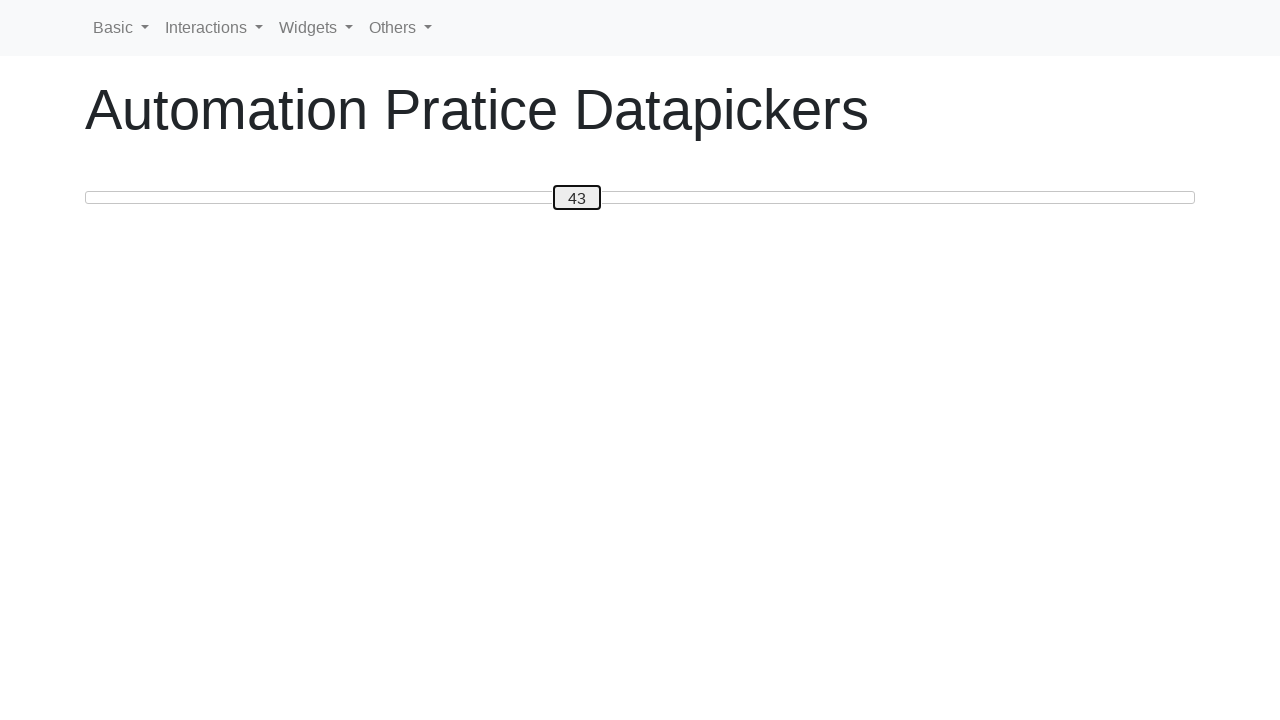

Pressed ArrowRight to move slider from 43 towards target position 50 on #custom-handle
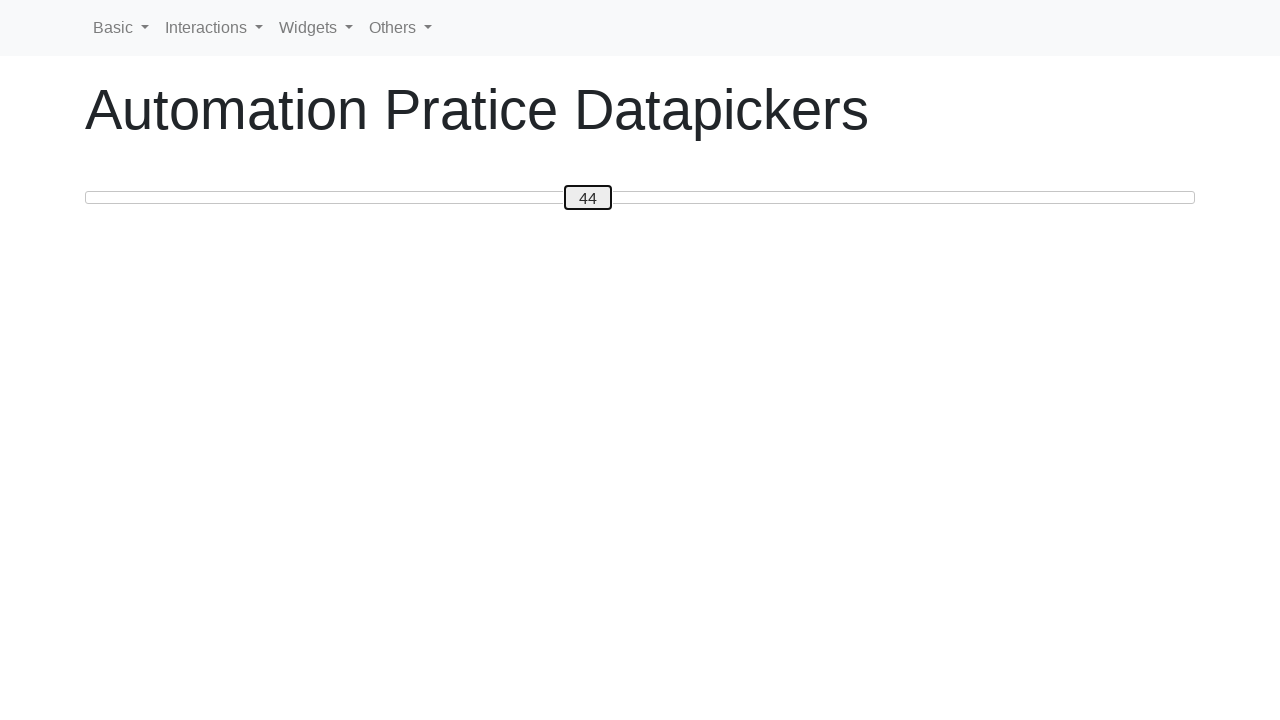

Pressed ArrowRight to move slider from 44 towards target position 50 on #custom-handle
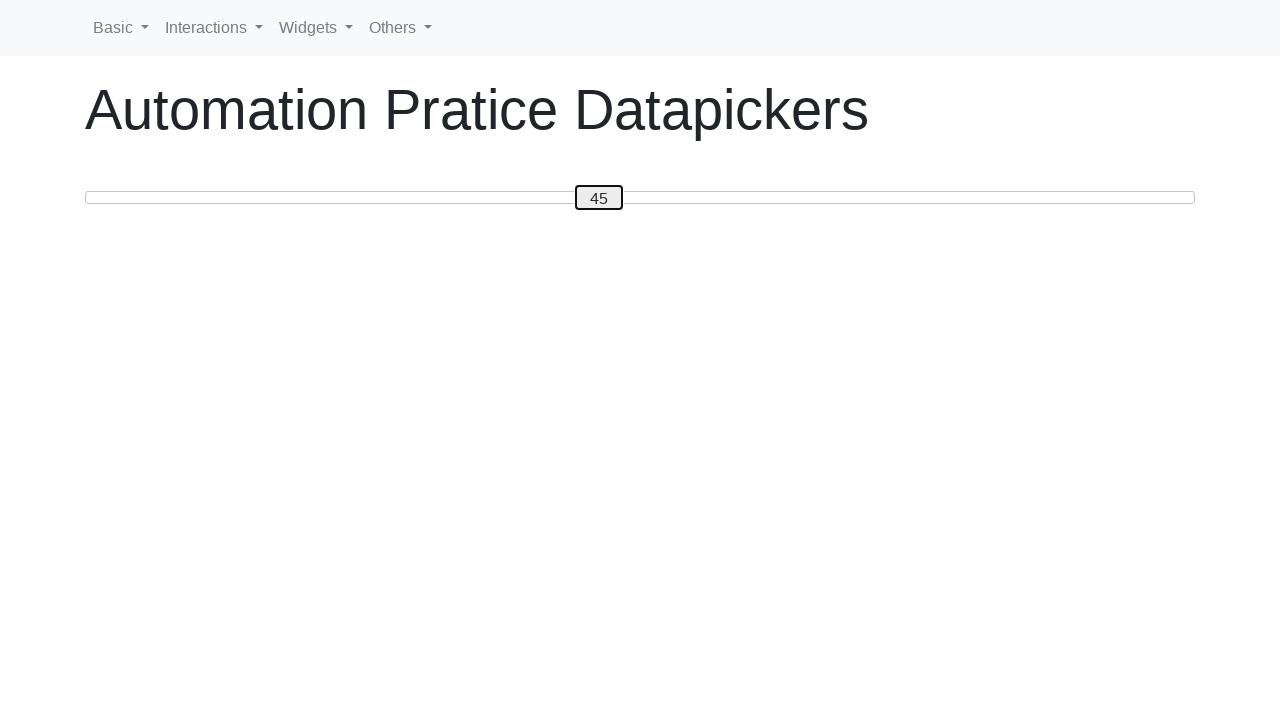

Pressed ArrowRight to move slider from 45 towards target position 50 on #custom-handle
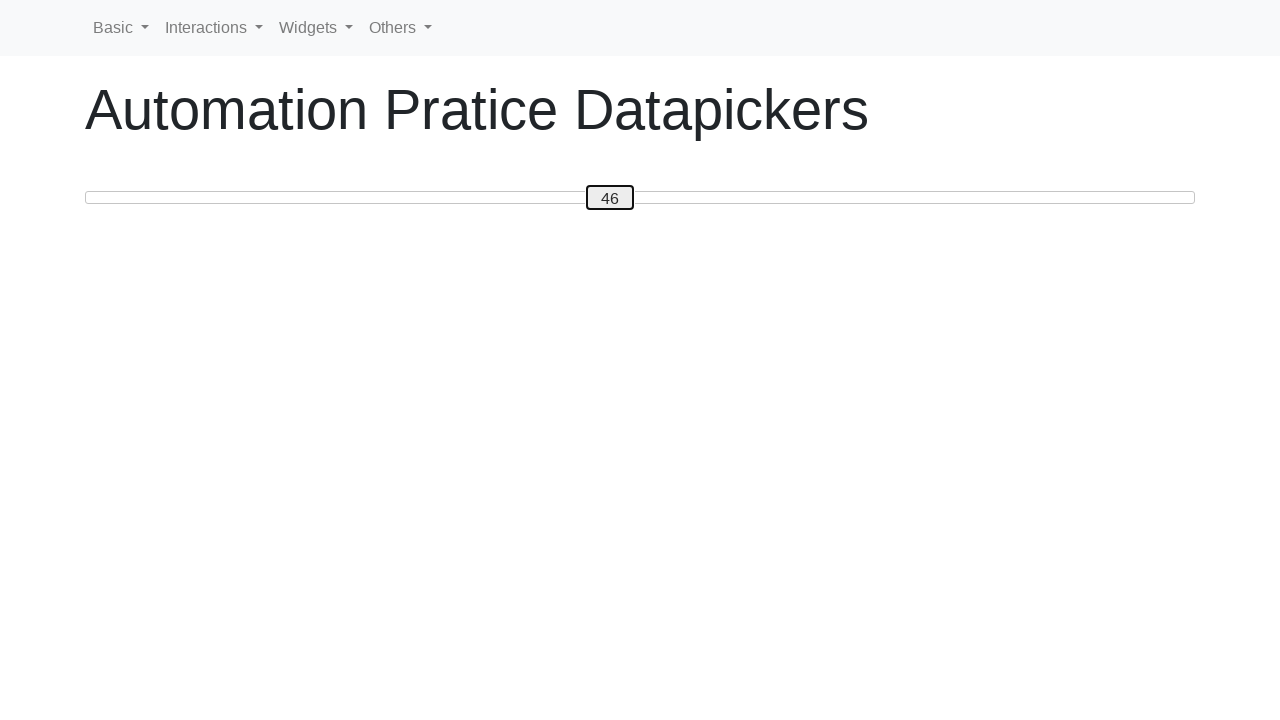

Pressed ArrowRight to move slider from 46 towards target position 50 on #custom-handle
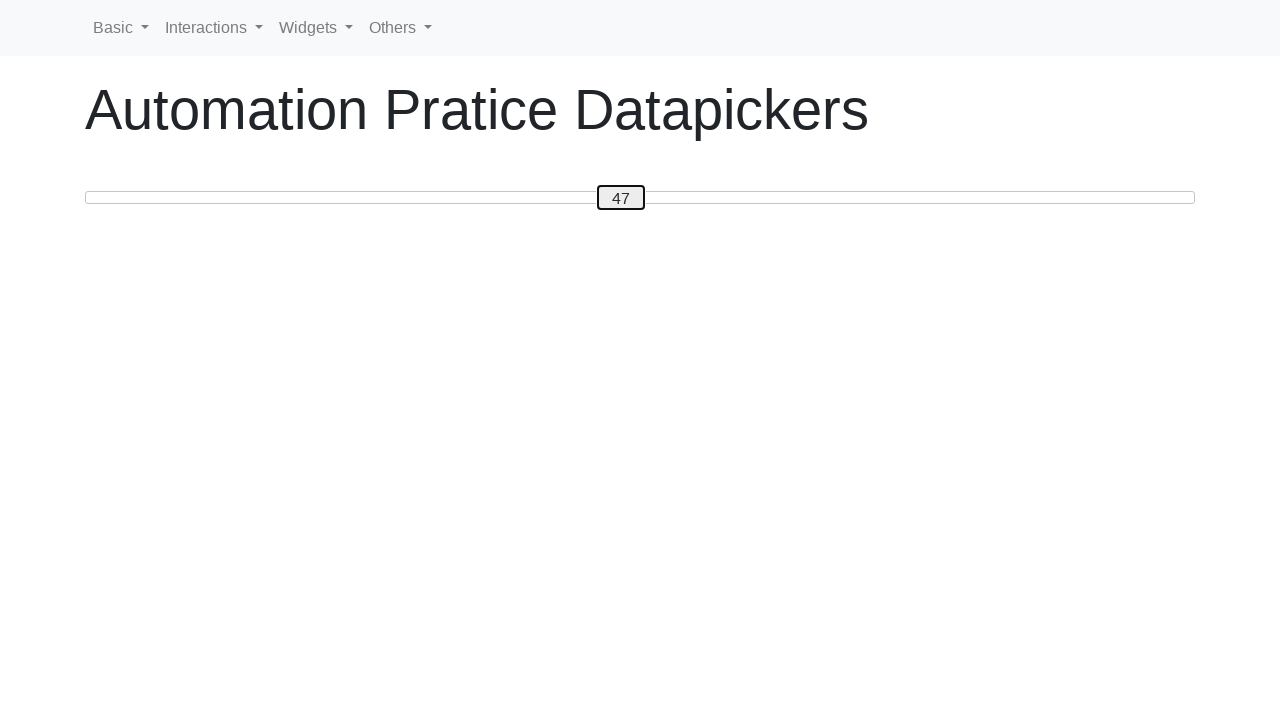

Pressed ArrowRight to move slider from 47 towards target position 50 on #custom-handle
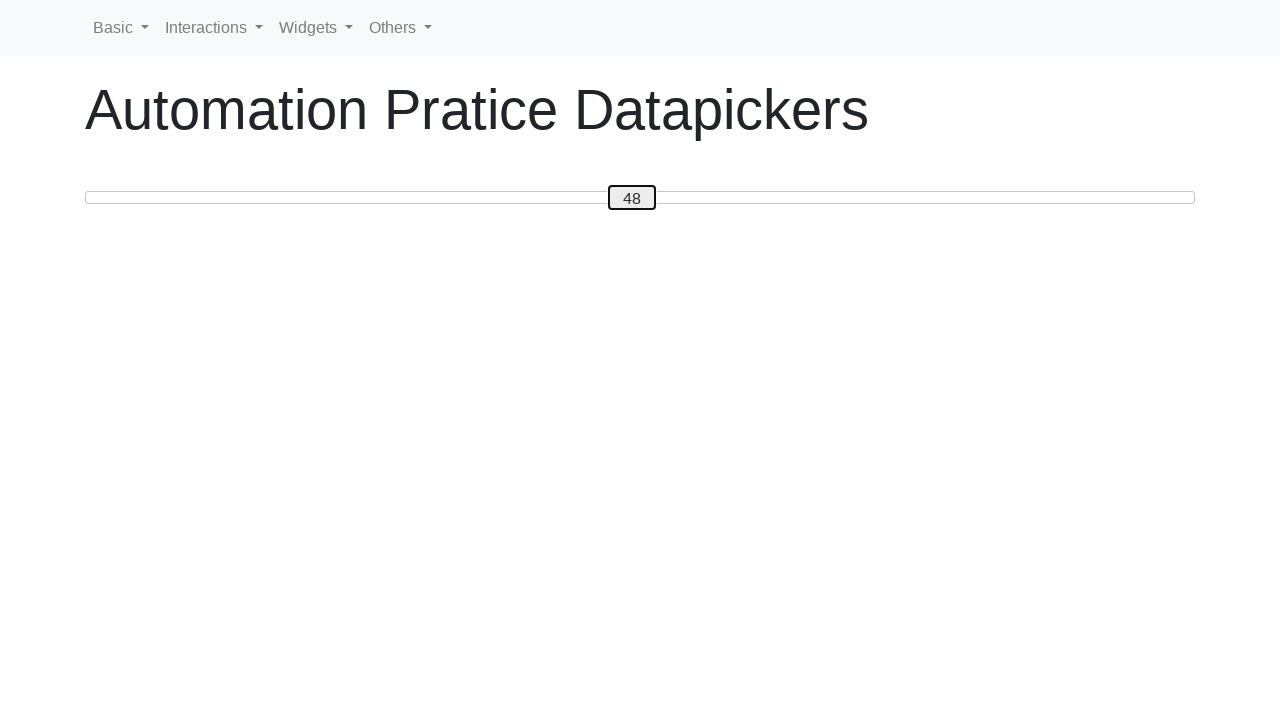

Pressed ArrowRight to move slider from 48 towards target position 50 on #custom-handle
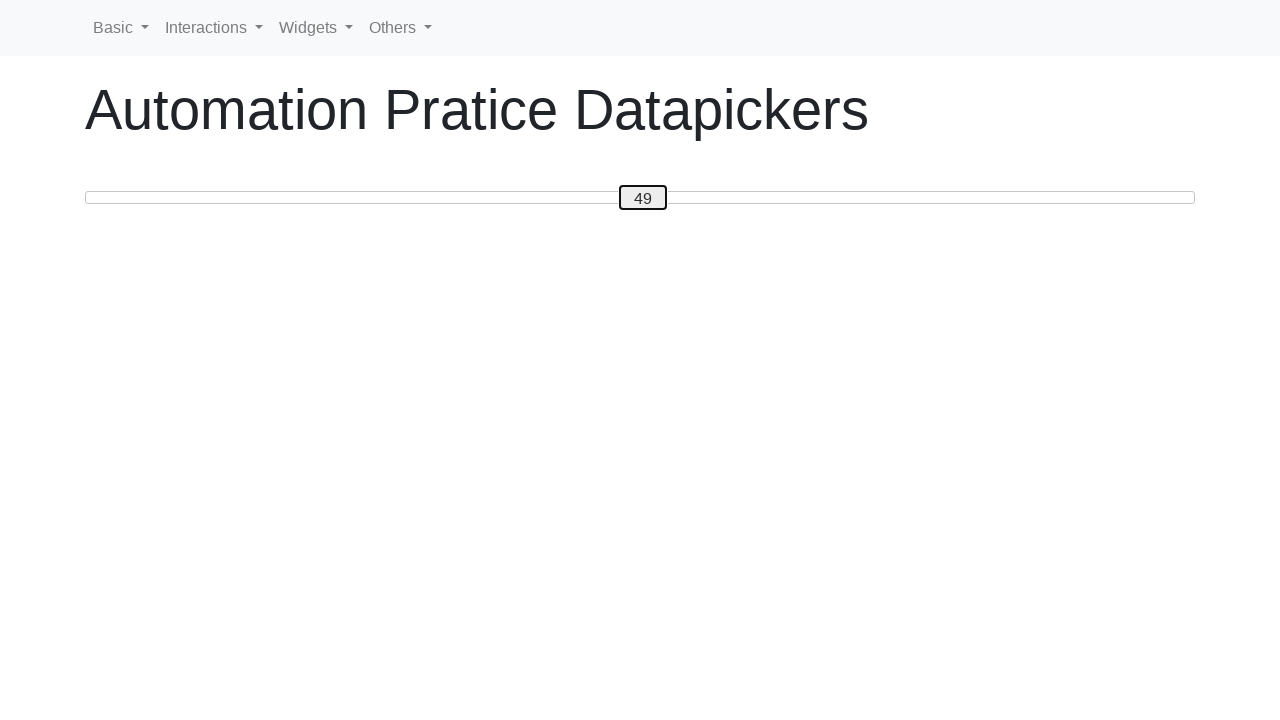

Pressed ArrowRight to move slider from 49 towards target position 50 on #custom-handle
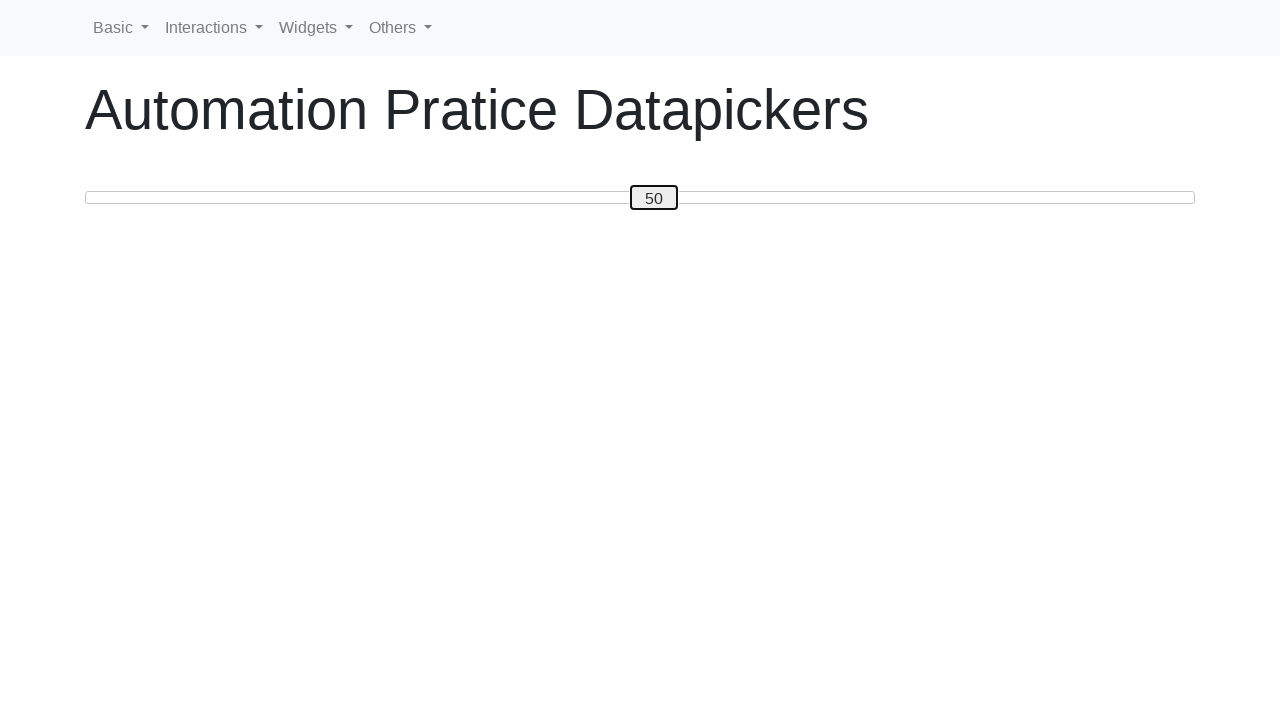

Slider moved to position 50
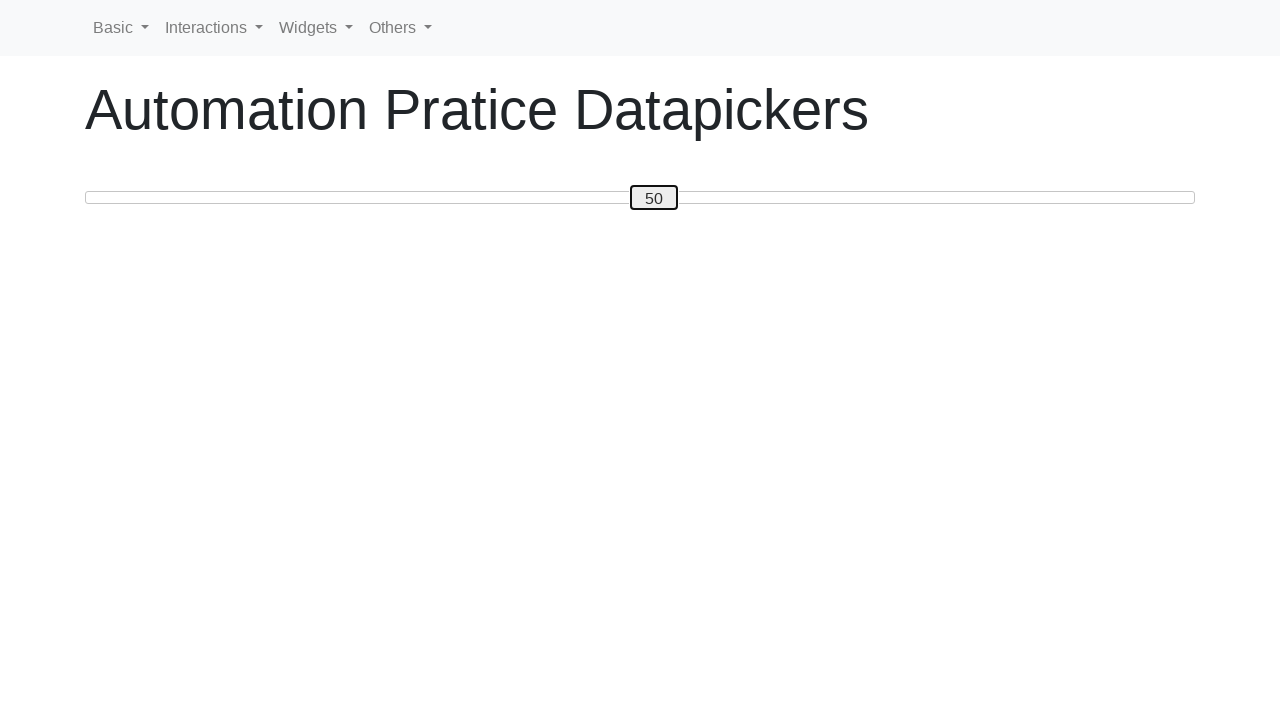

Waited 500ms after moving slider to position 50
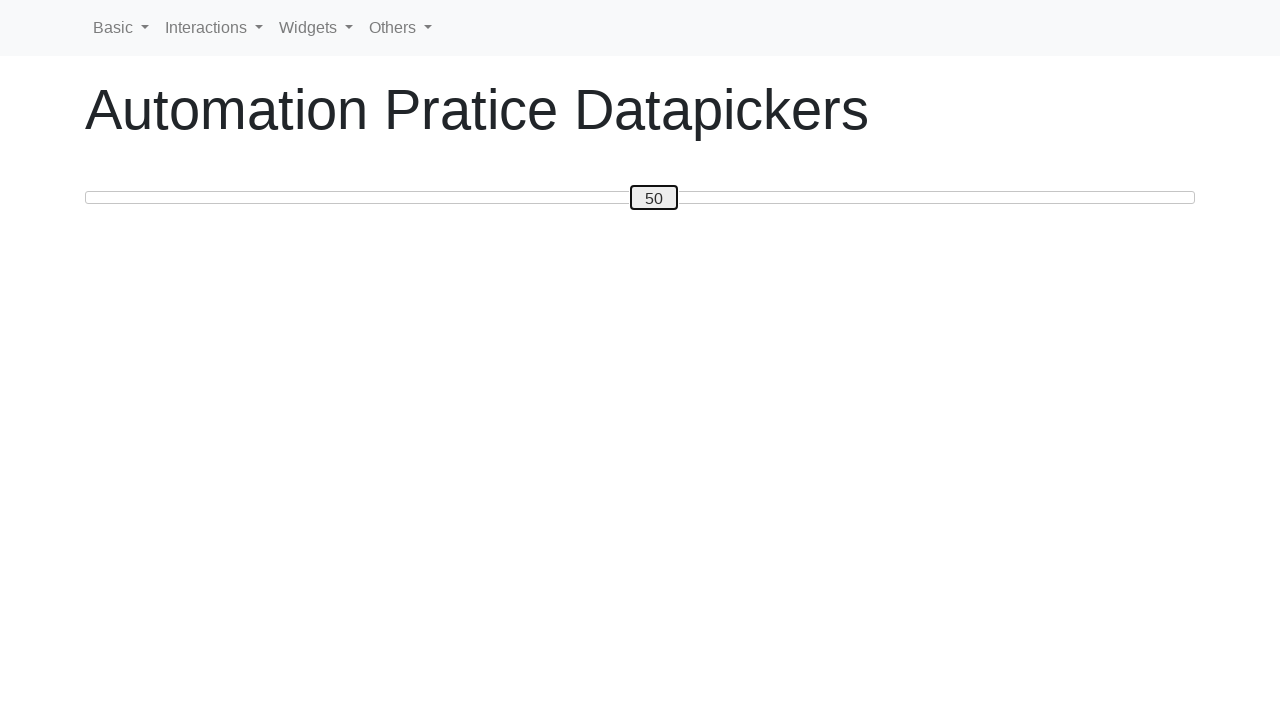

Pressed ArrowRight to move slider from 50 towards target position 80 on #custom-handle
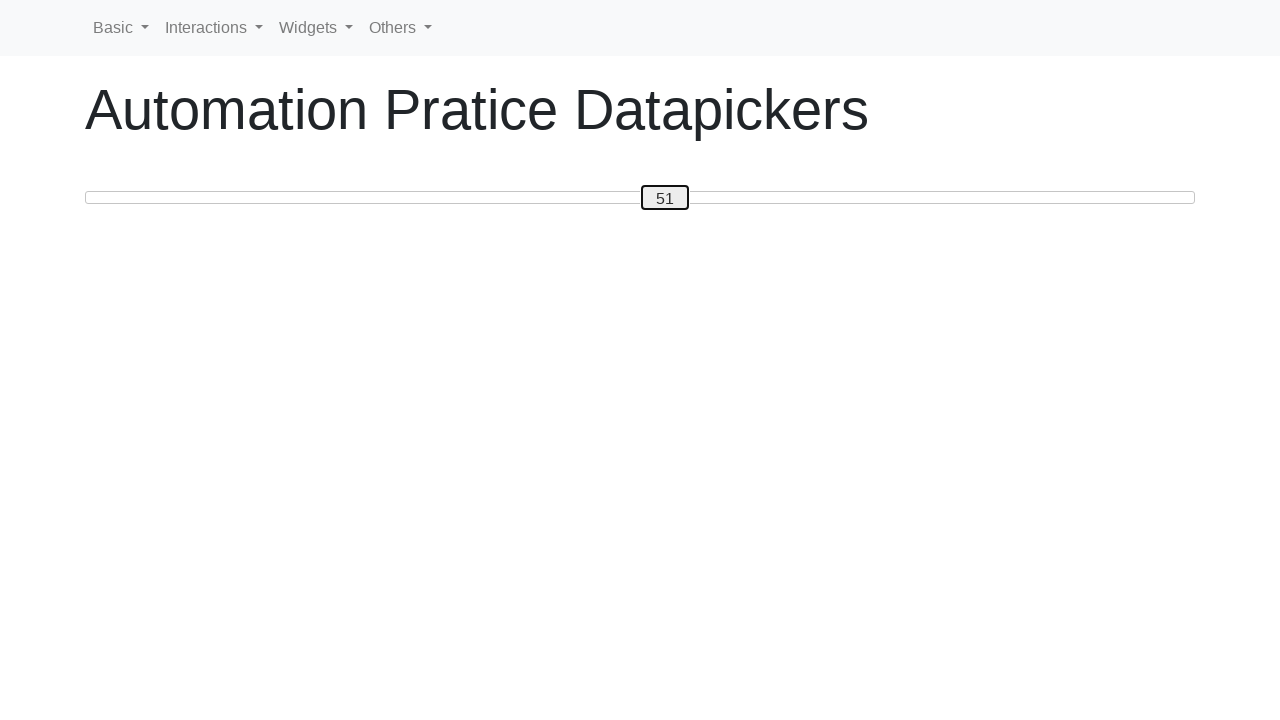

Pressed ArrowRight to move slider from 51 towards target position 80 on #custom-handle
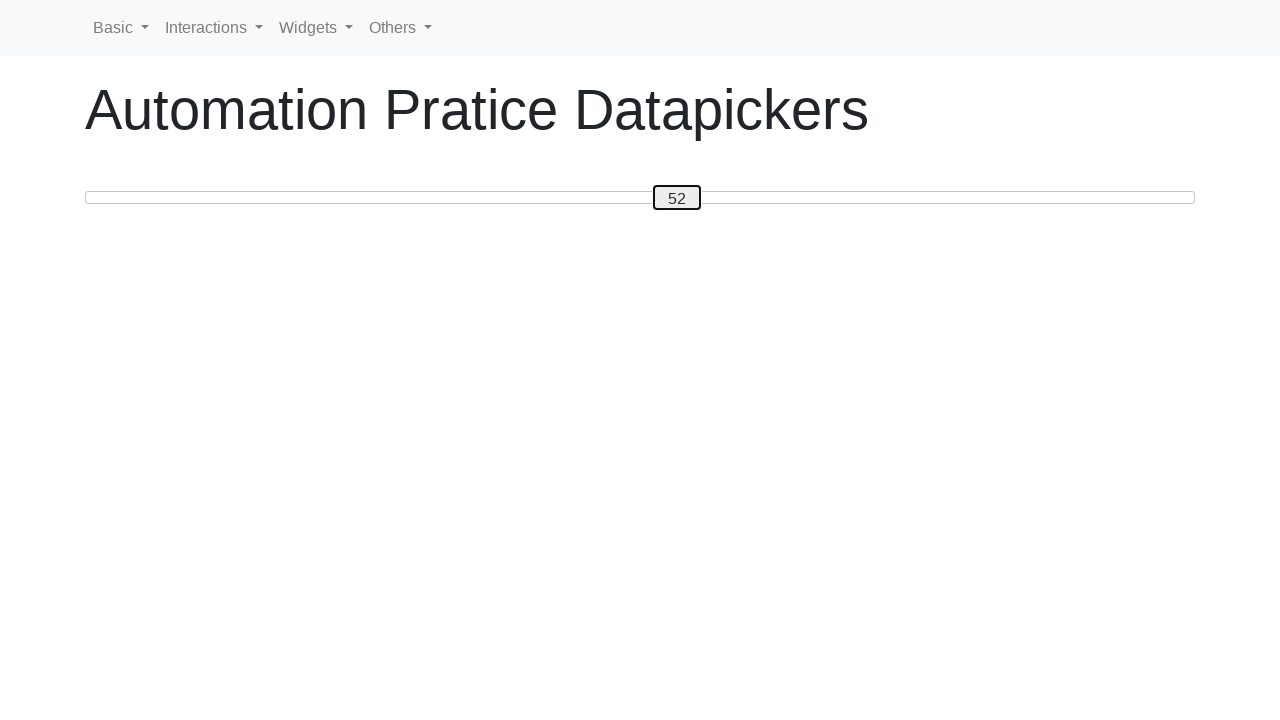

Pressed ArrowRight to move slider from 52 towards target position 80 on #custom-handle
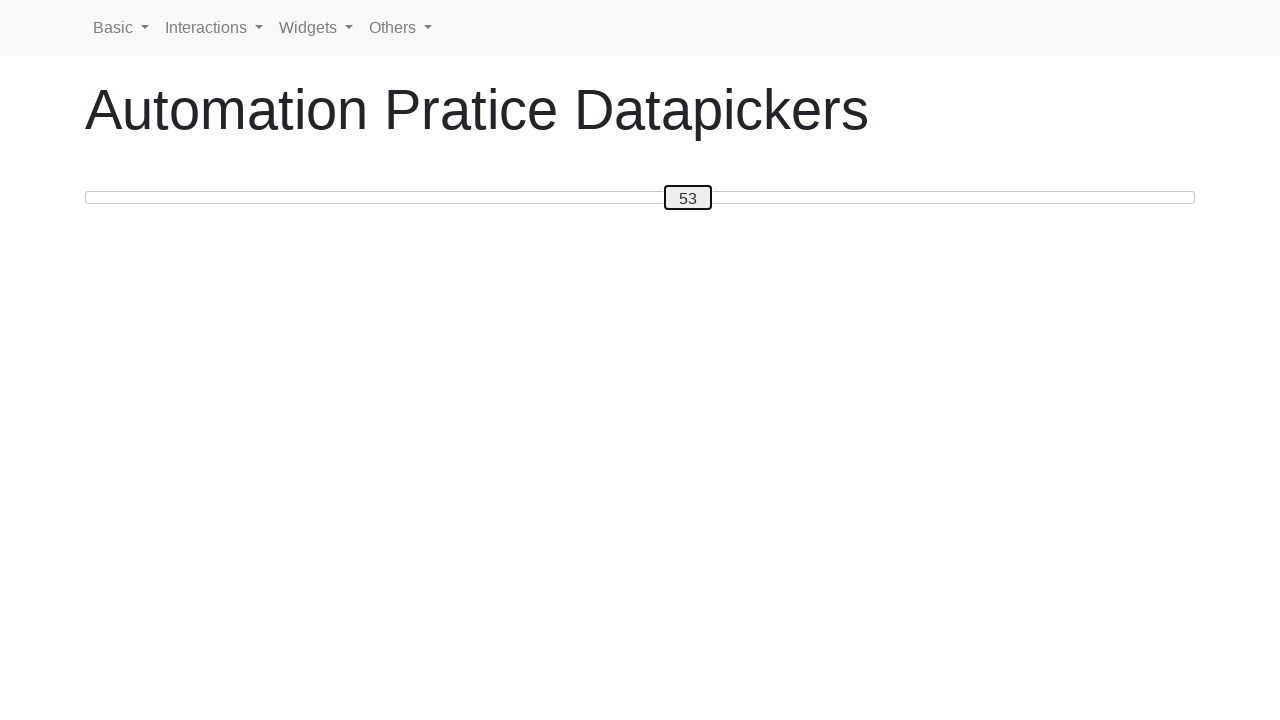

Pressed ArrowRight to move slider from 53 towards target position 80 on #custom-handle
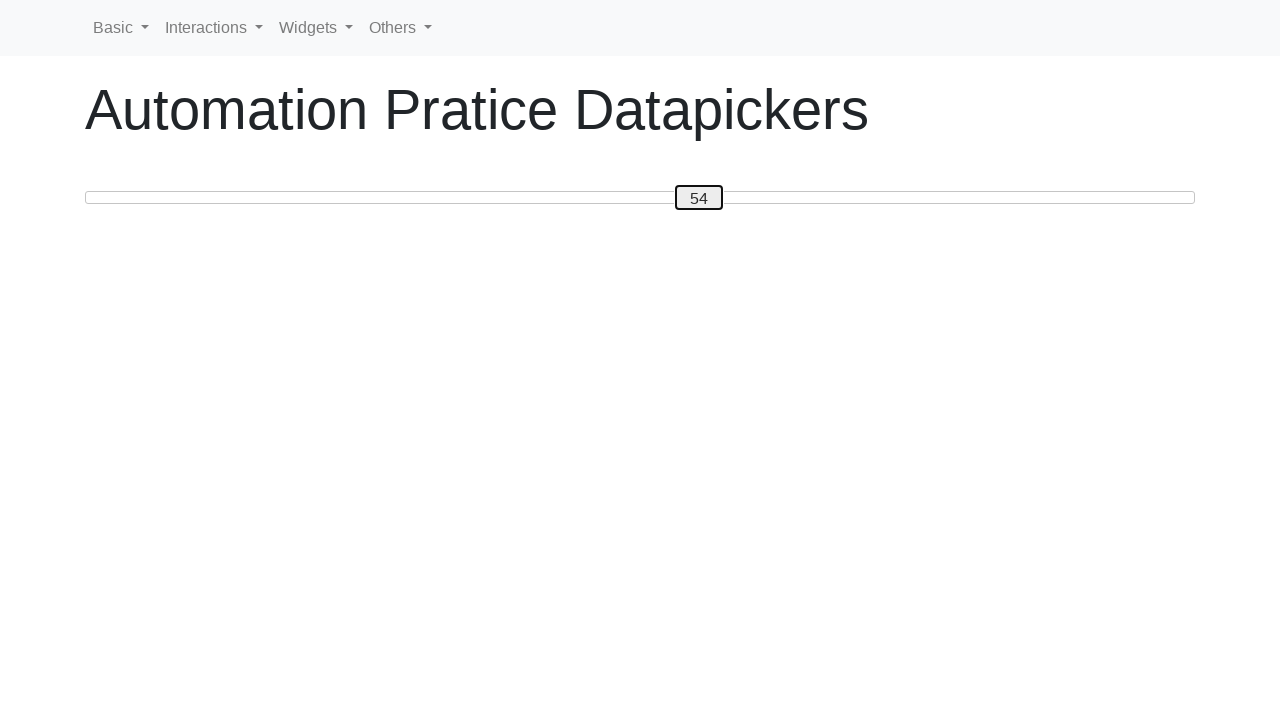

Pressed ArrowRight to move slider from 54 towards target position 80 on #custom-handle
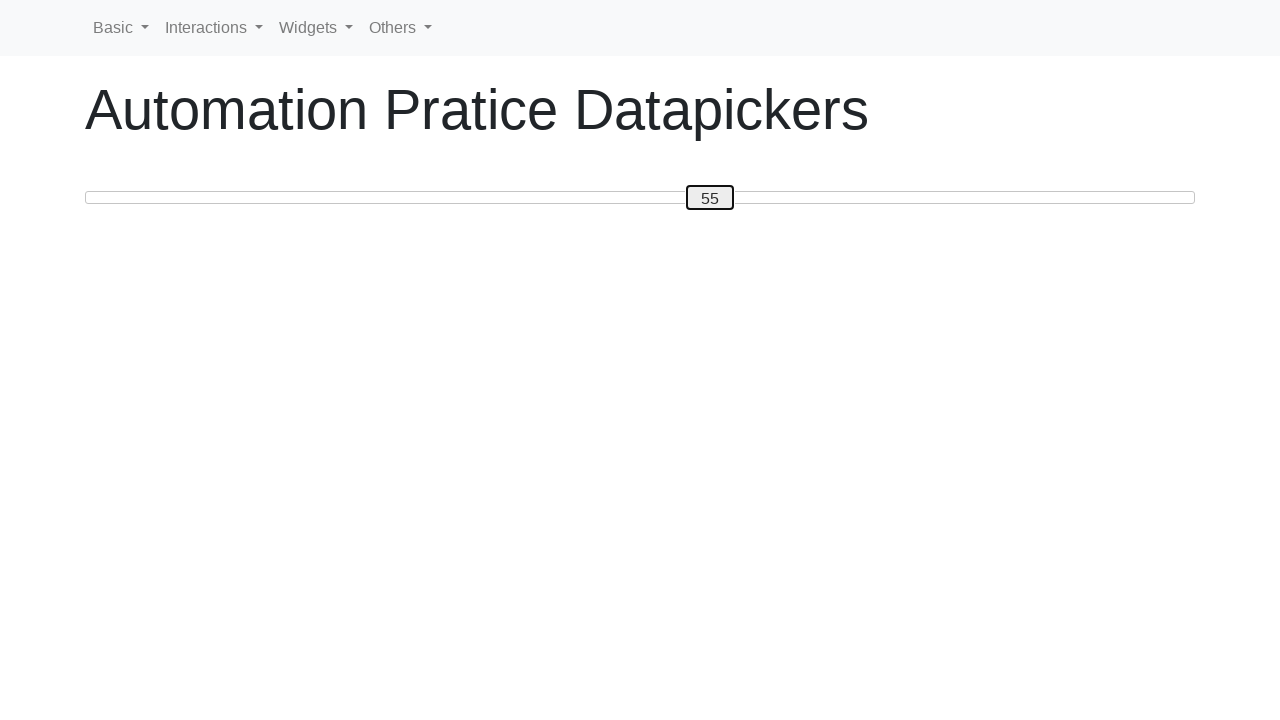

Pressed ArrowRight to move slider from 55 towards target position 80 on #custom-handle
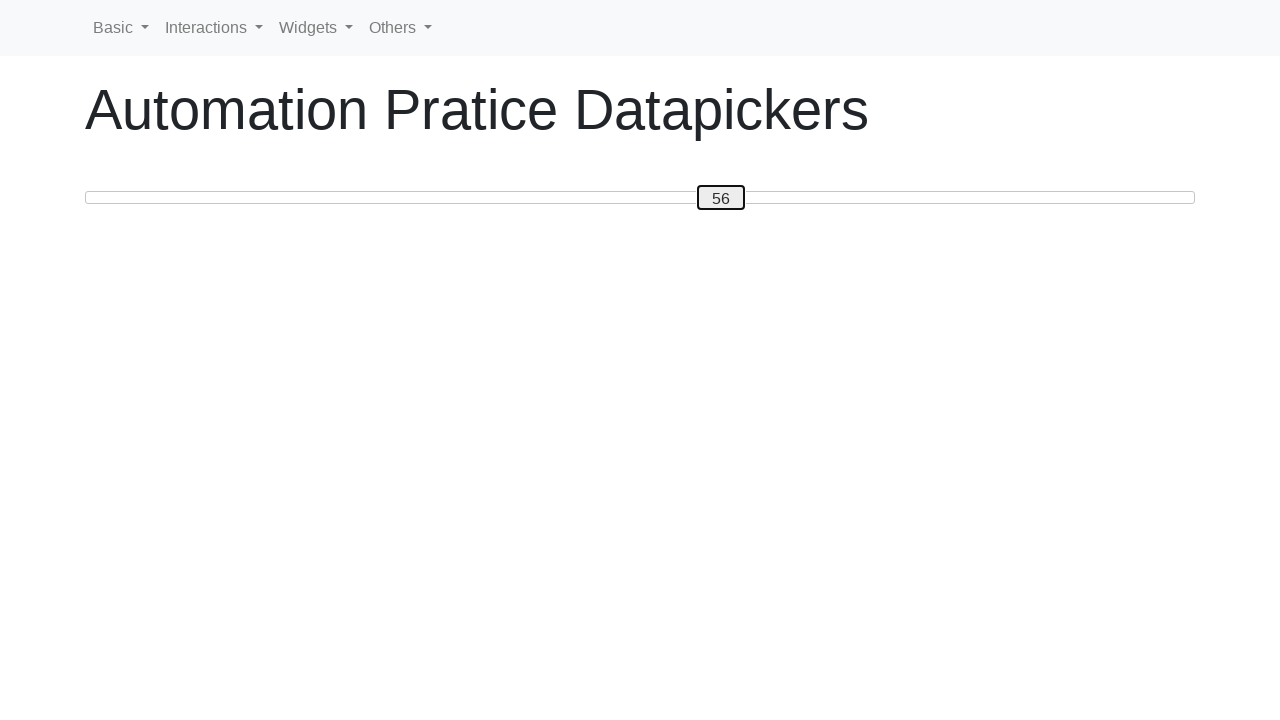

Pressed ArrowRight to move slider from 56 towards target position 80 on #custom-handle
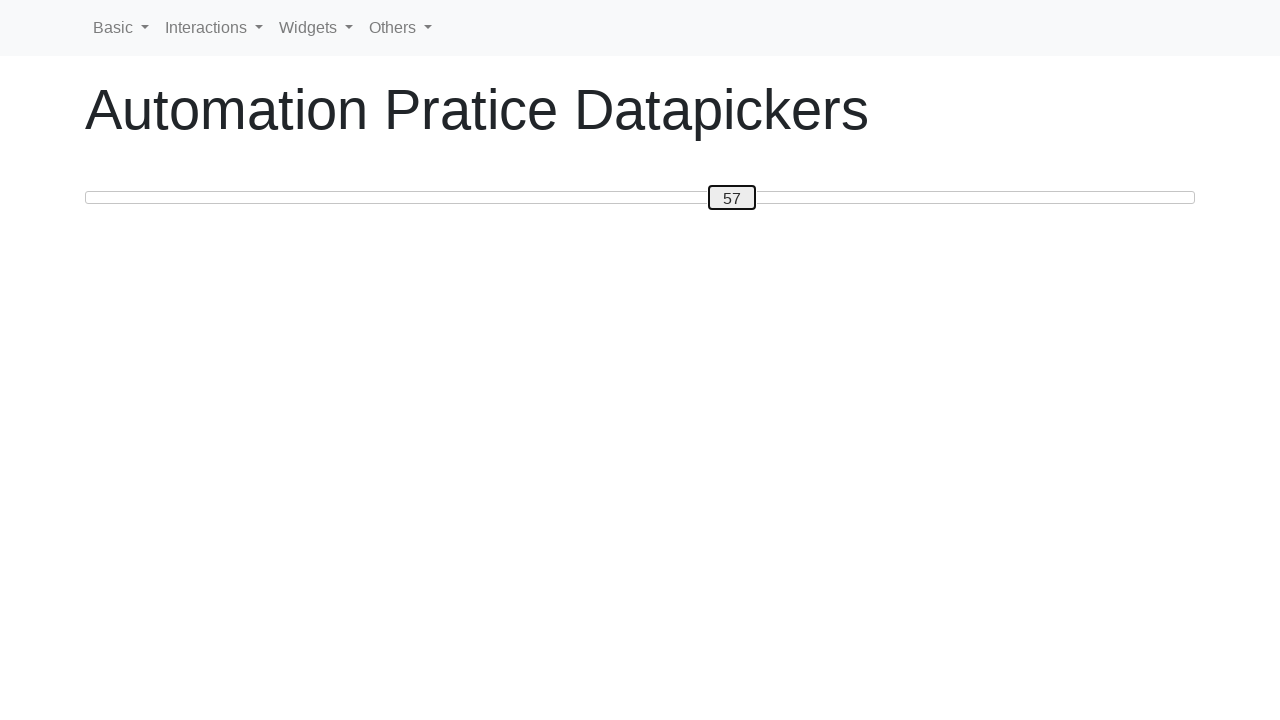

Pressed ArrowRight to move slider from 57 towards target position 80 on #custom-handle
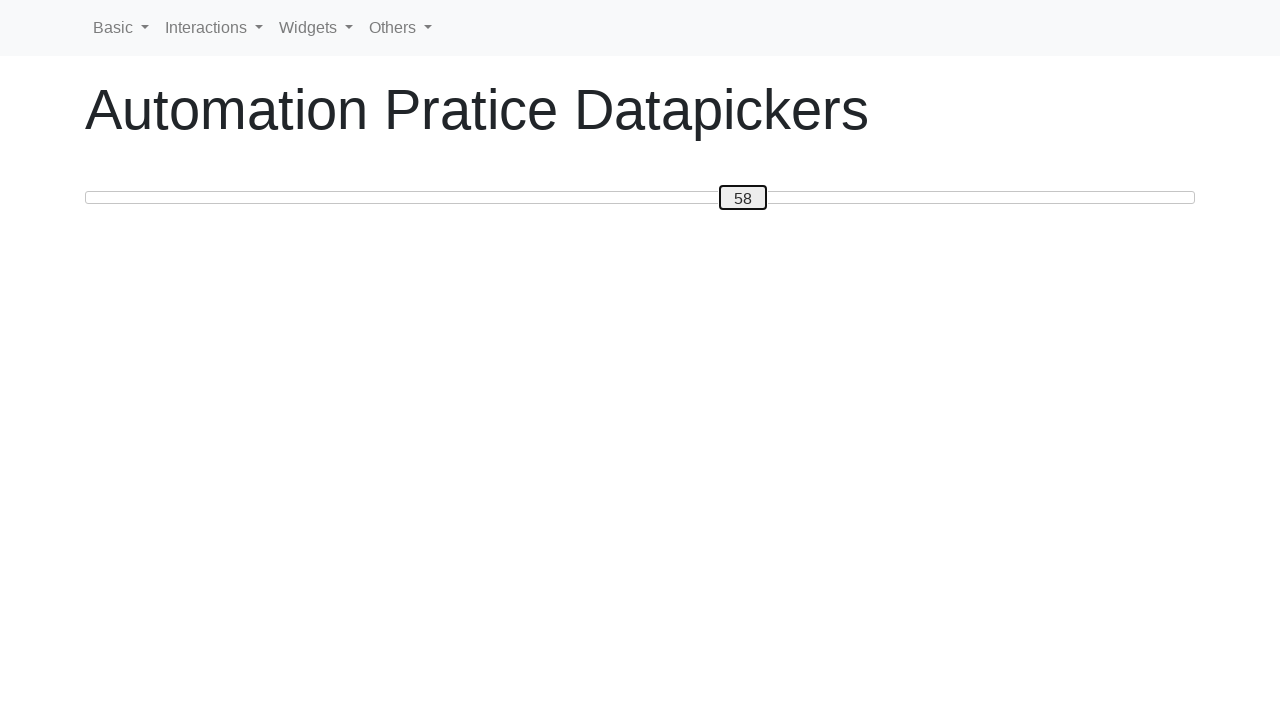

Pressed ArrowRight to move slider from 58 towards target position 80 on #custom-handle
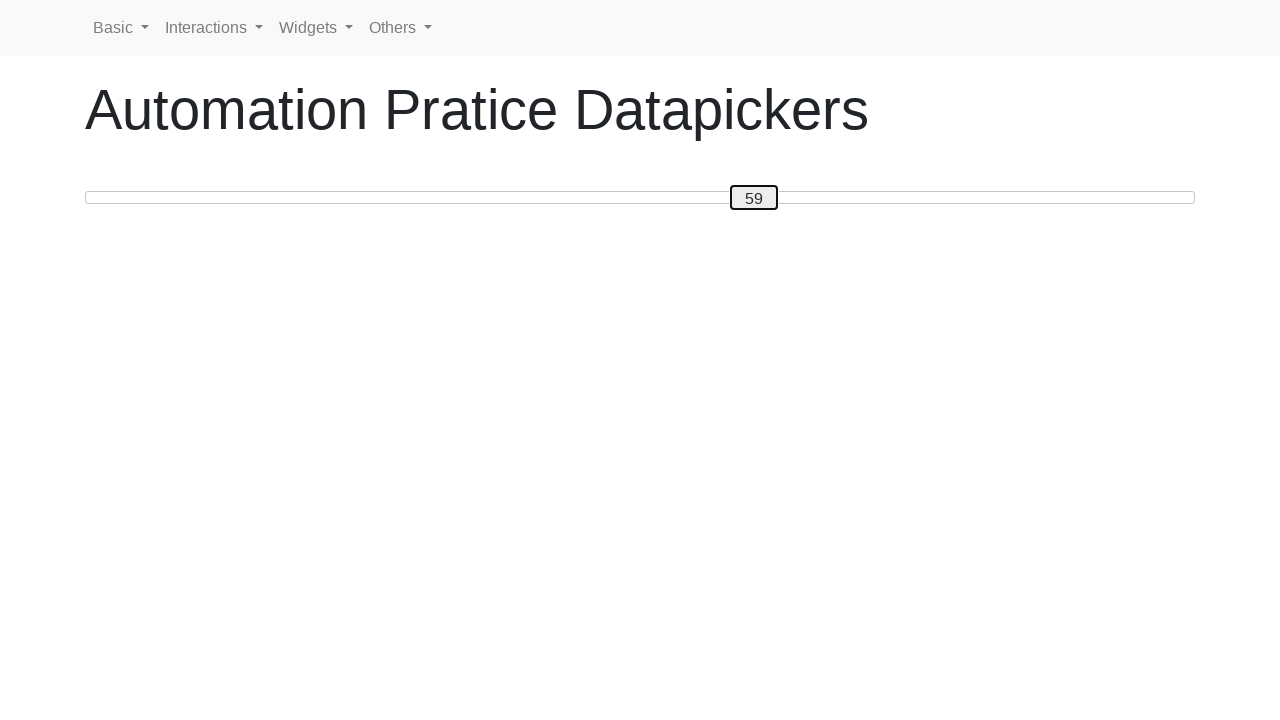

Pressed ArrowRight to move slider from 59 towards target position 80 on #custom-handle
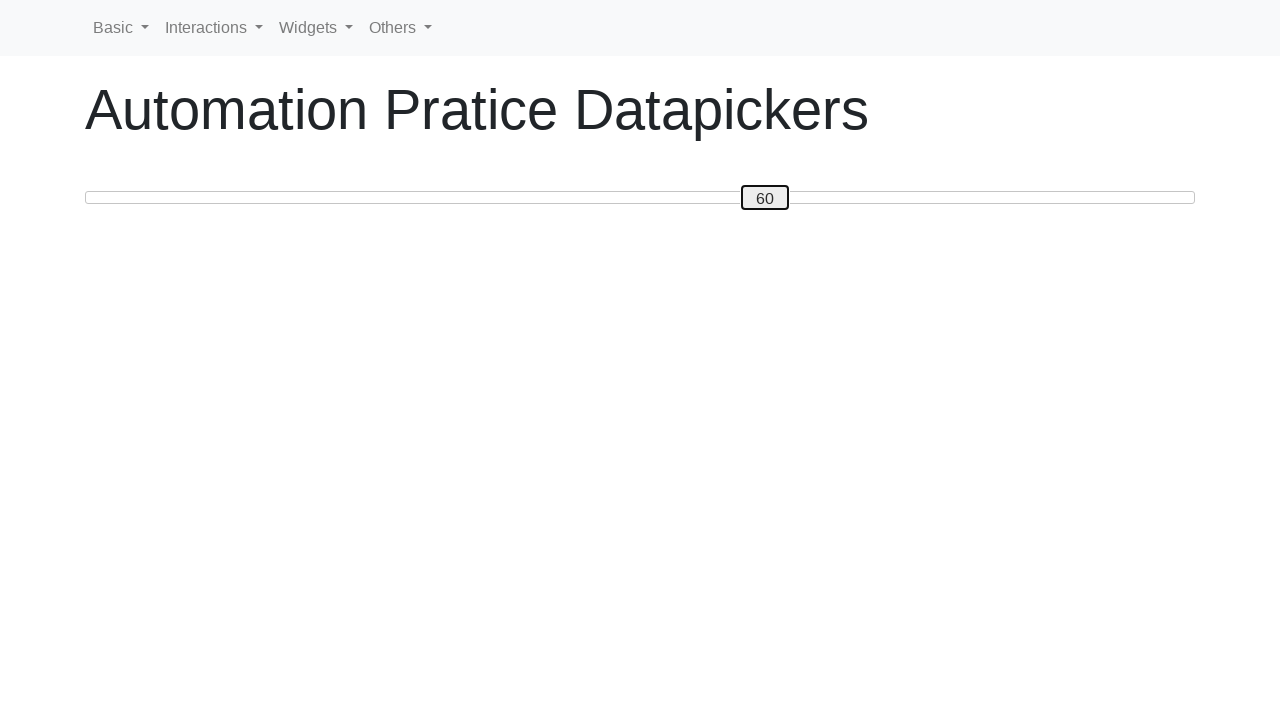

Pressed ArrowRight to move slider from 60 towards target position 80 on #custom-handle
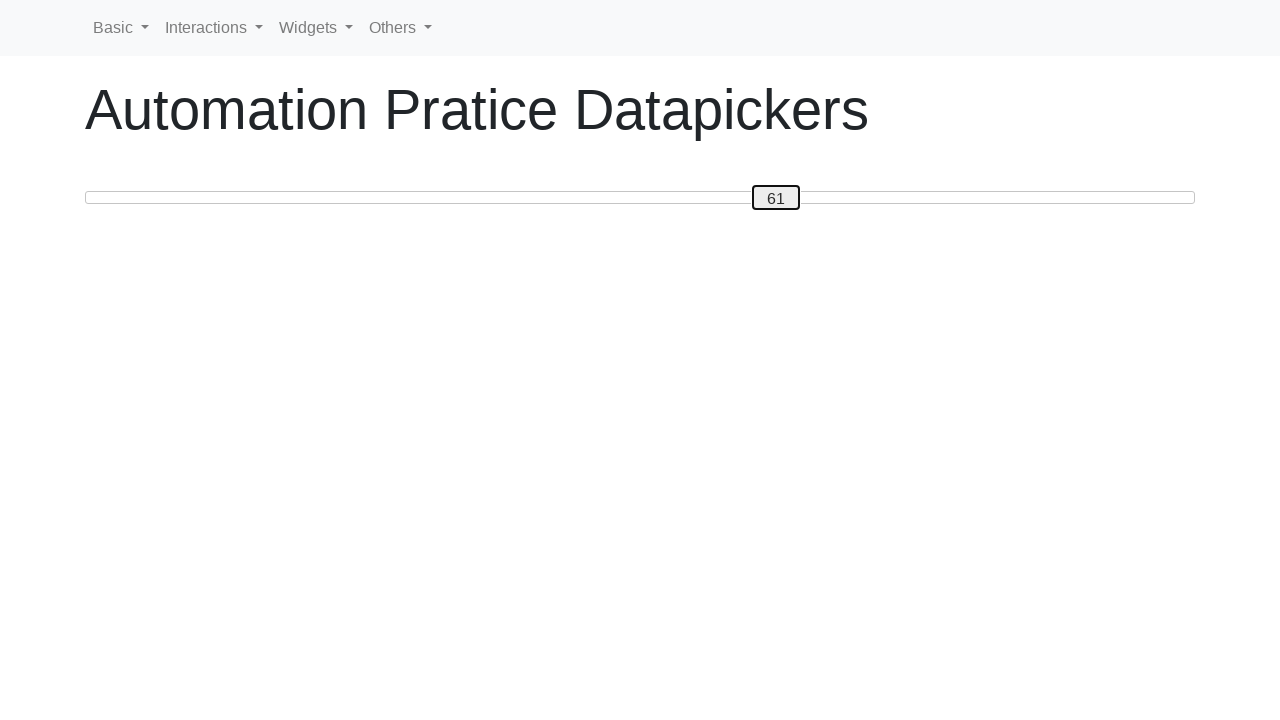

Pressed ArrowRight to move slider from 61 towards target position 80 on #custom-handle
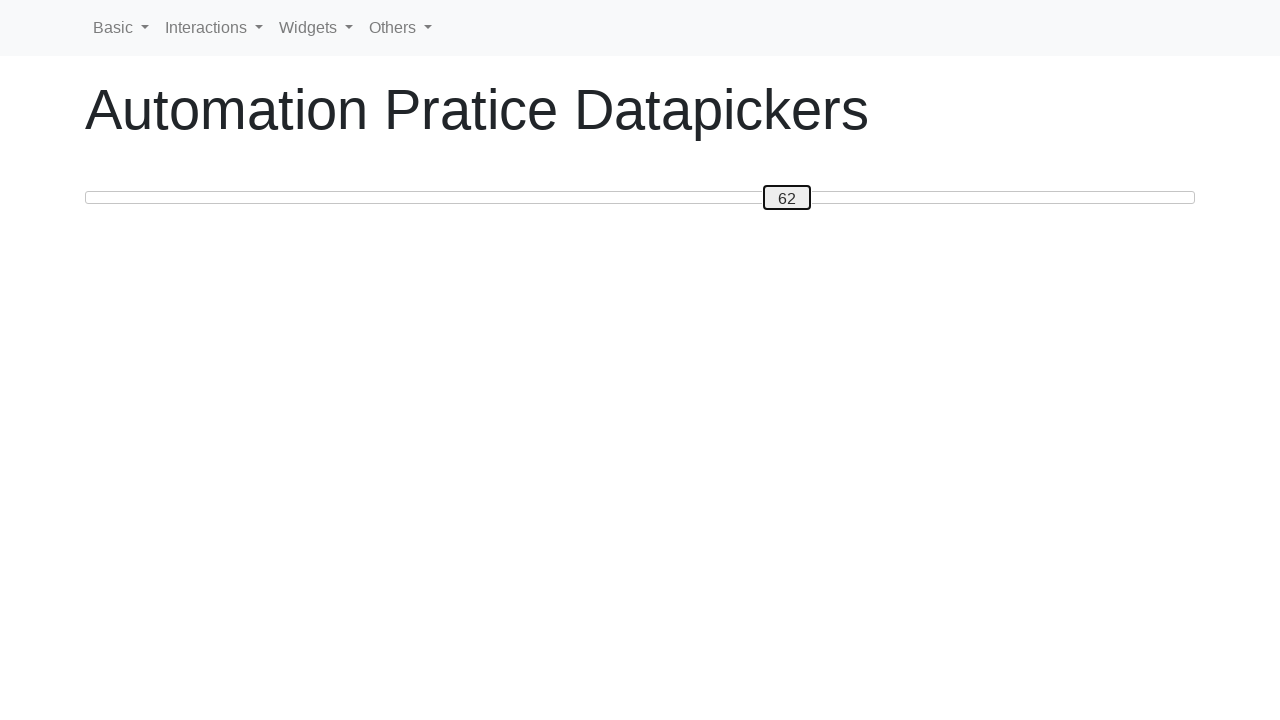

Pressed ArrowRight to move slider from 62 towards target position 80 on #custom-handle
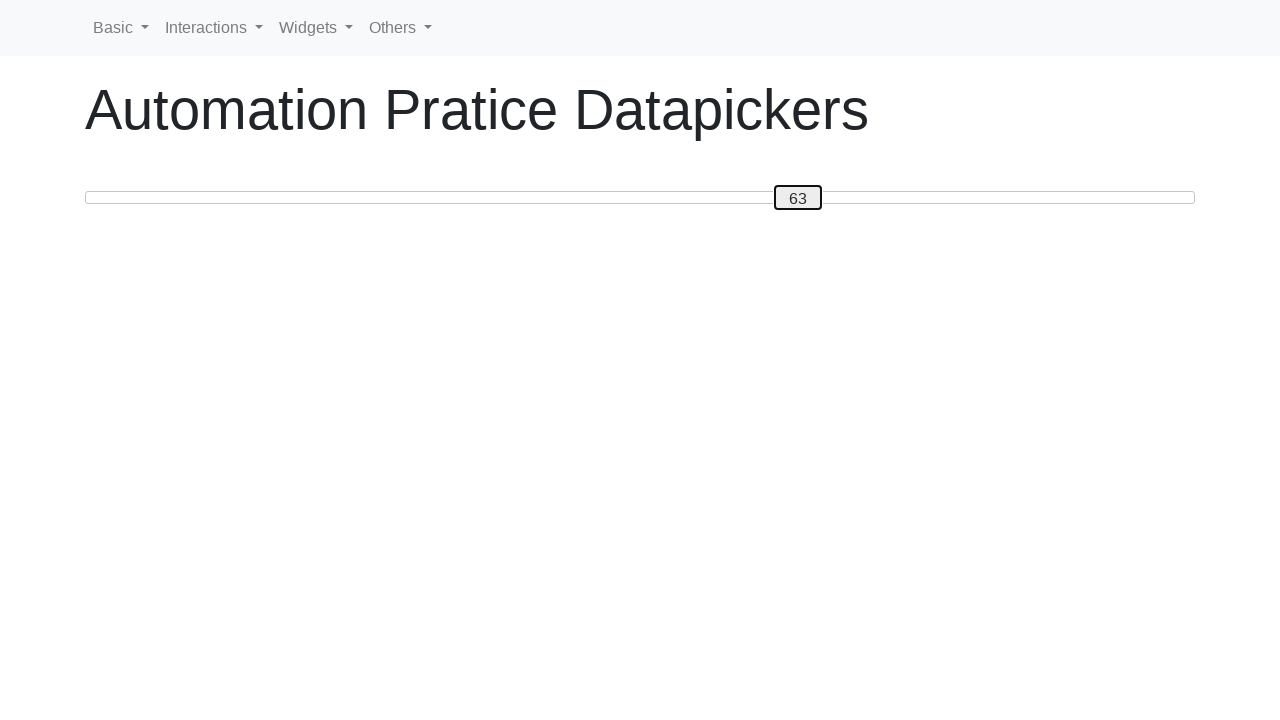

Pressed ArrowRight to move slider from 63 towards target position 80 on #custom-handle
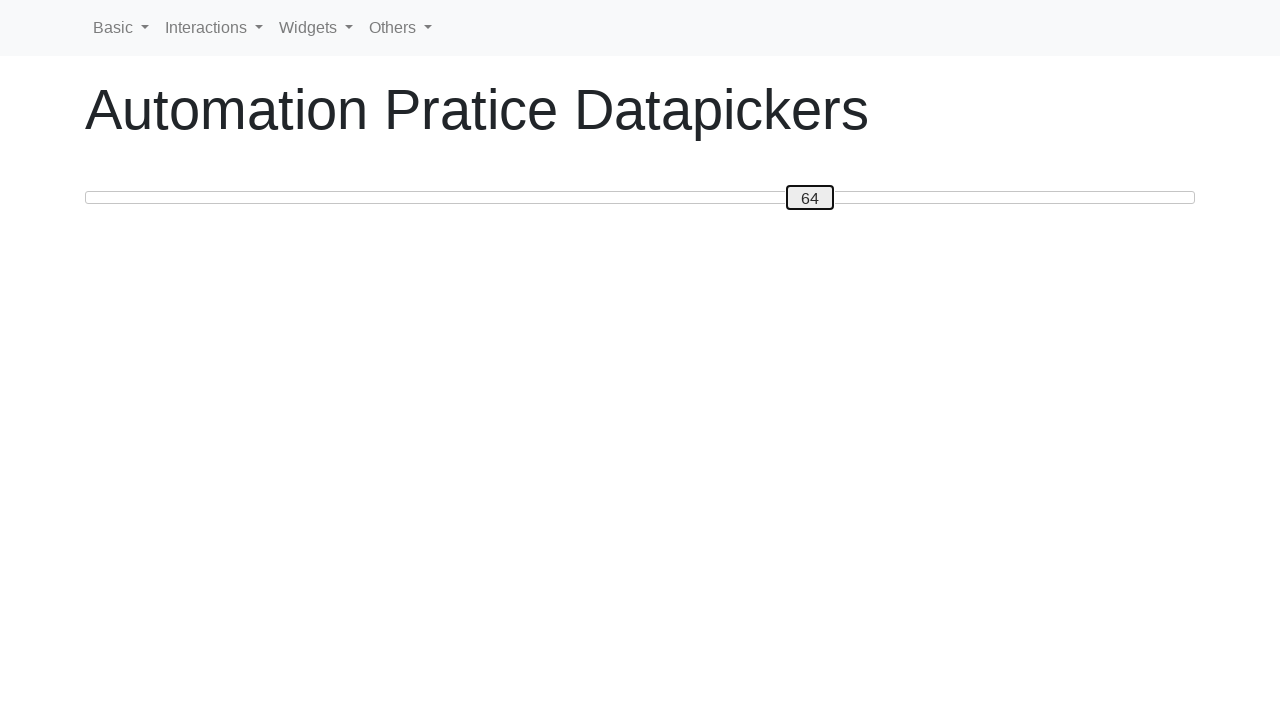

Pressed ArrowRight to move slider from 64 towards target position 80 on #custom-handle
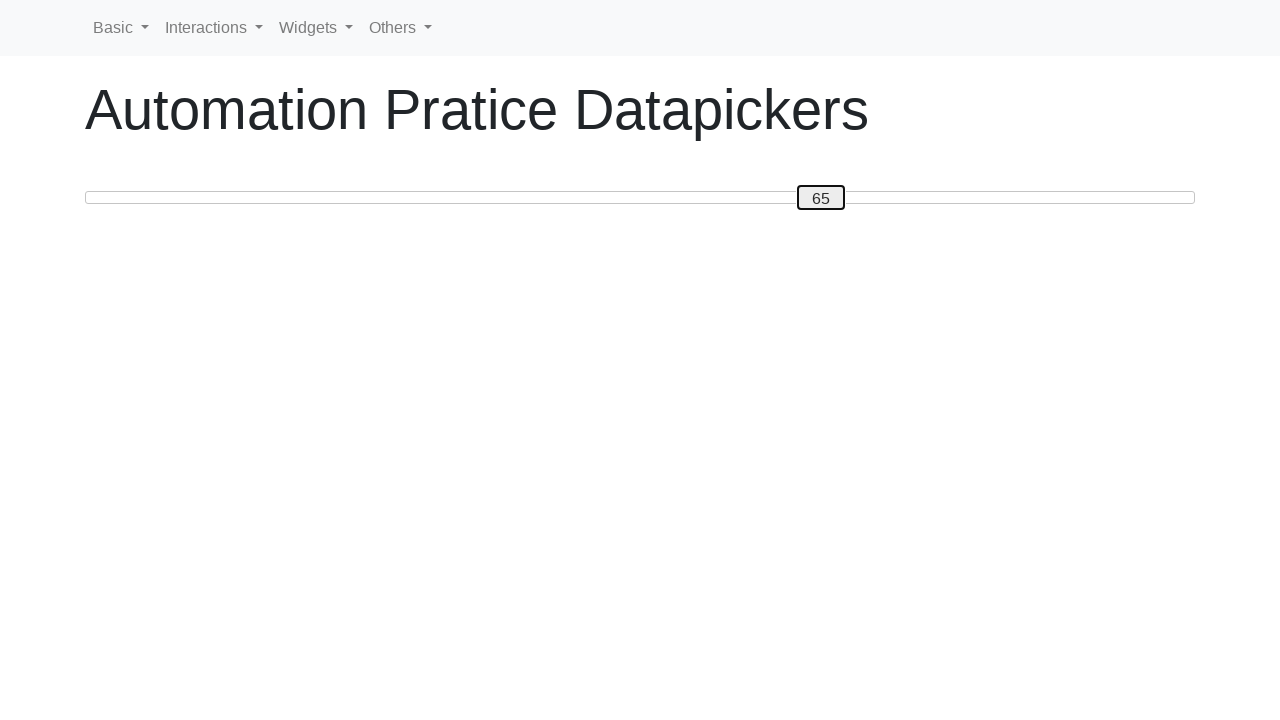

Pressed ArrowRight to move slider from 65 towards target position 80 on #custom-handle
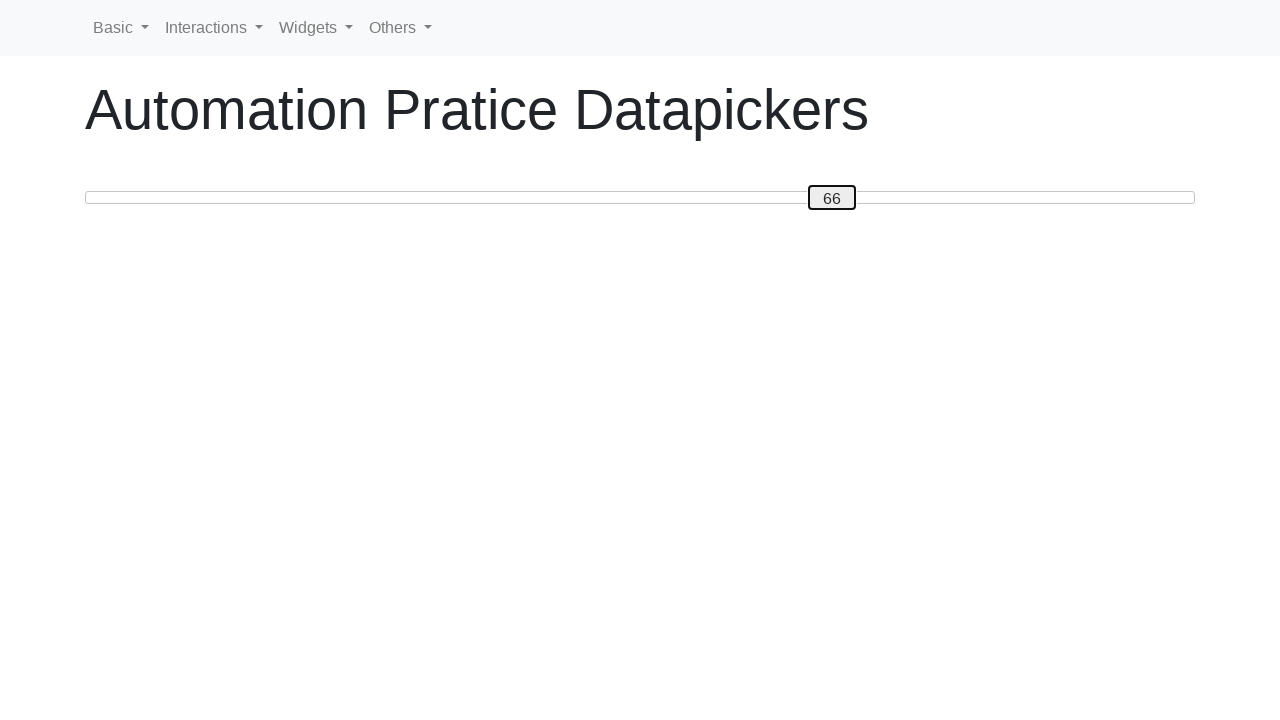

Pressed ArrowRight to move slider from 66 towards target position 80 on #custom-handle
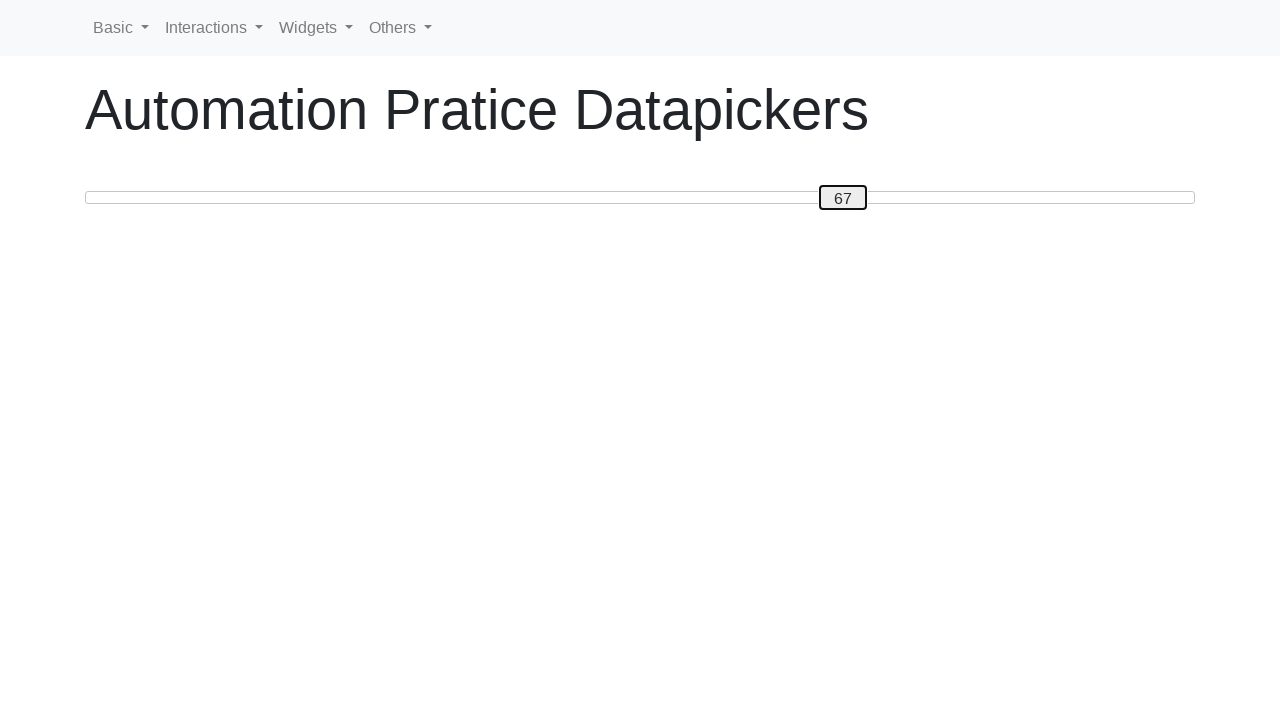

Pressed ArrowRight to move slider from 67 towards target position 80 on #custom-handle
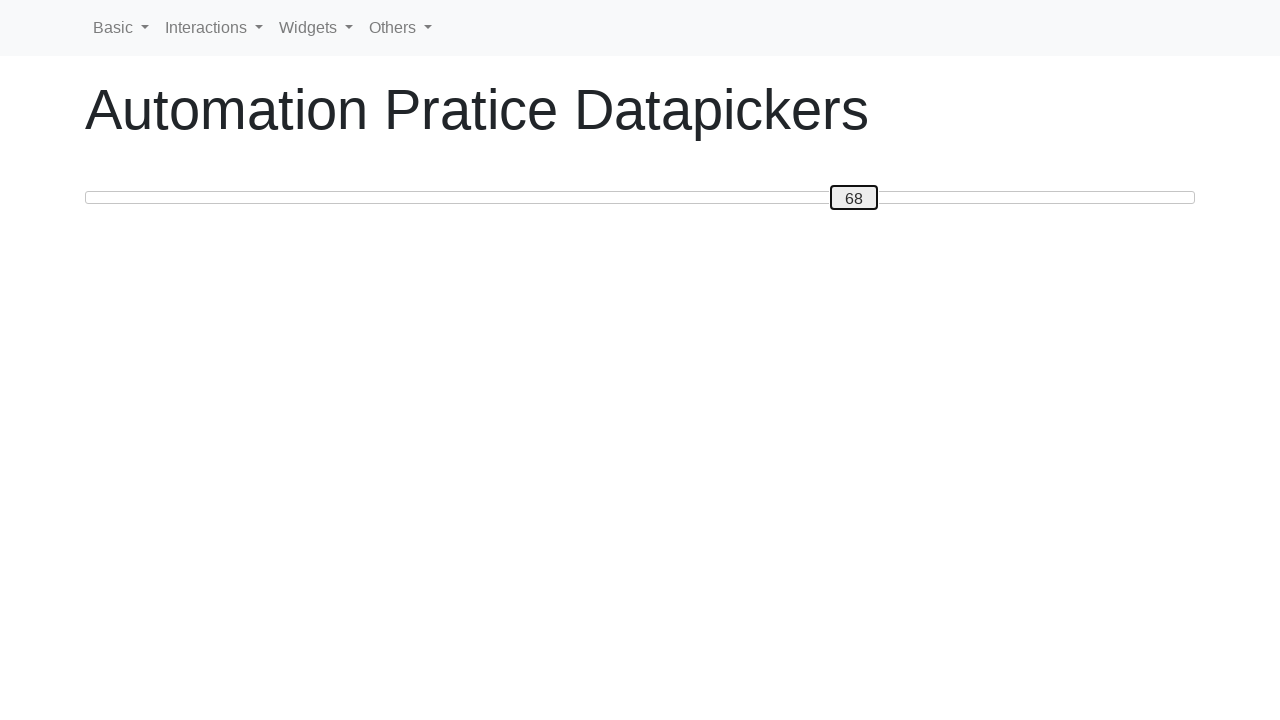

Pressed ArrowRight to move slider from 68 towards target position 80 on #custom-handle
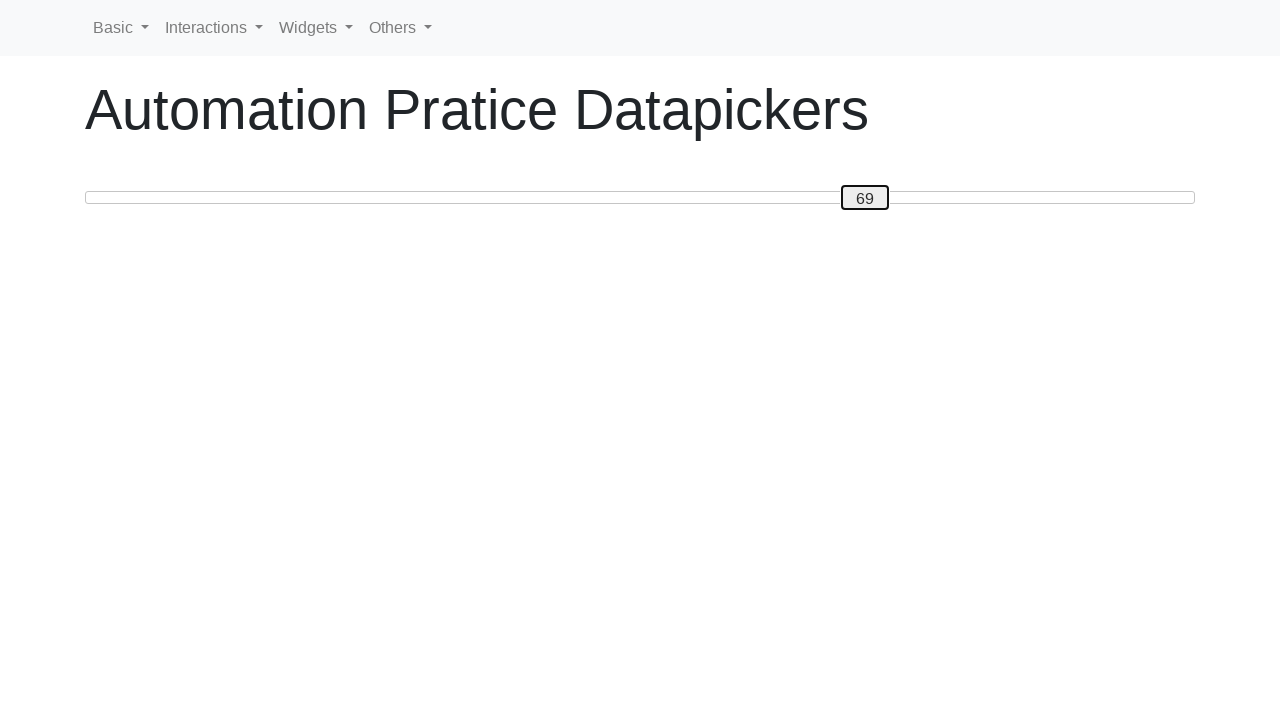

Pressed ArrowRight to move slider from 69 towards target position 80 on #custom-handle
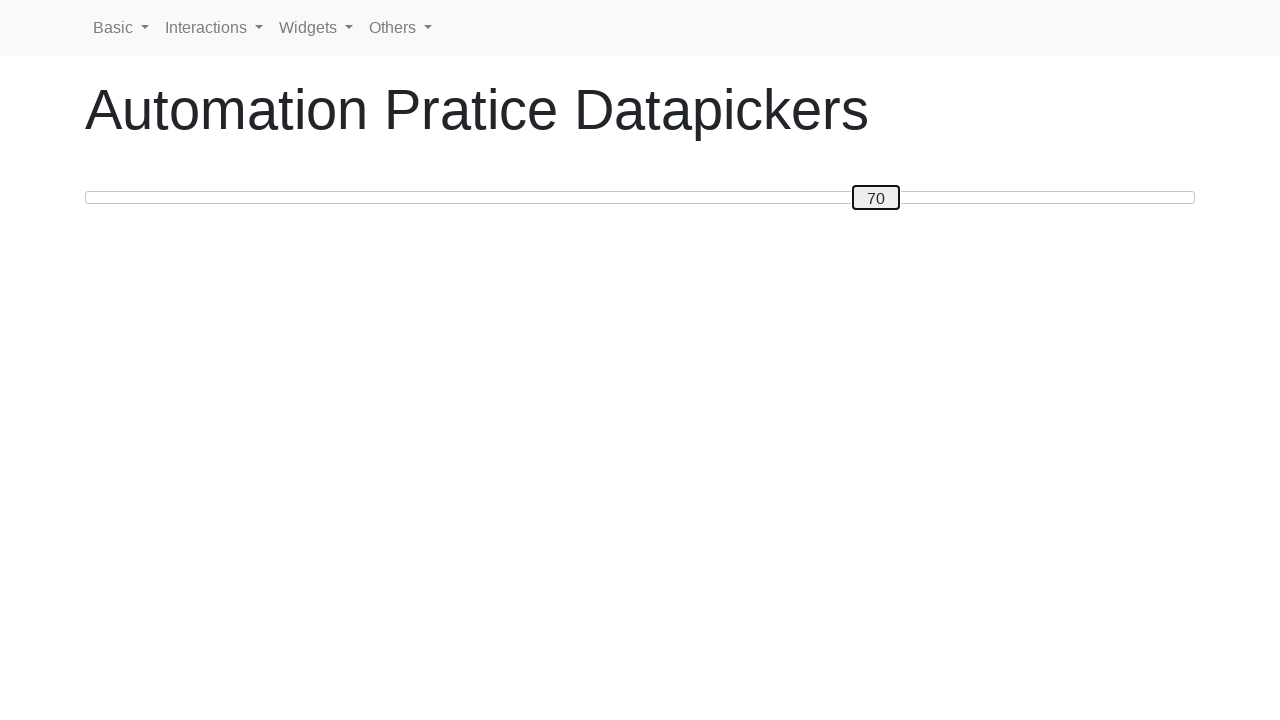

Pressed ArrowRight to move slider from 70 towards target position 80 on #custom-handle
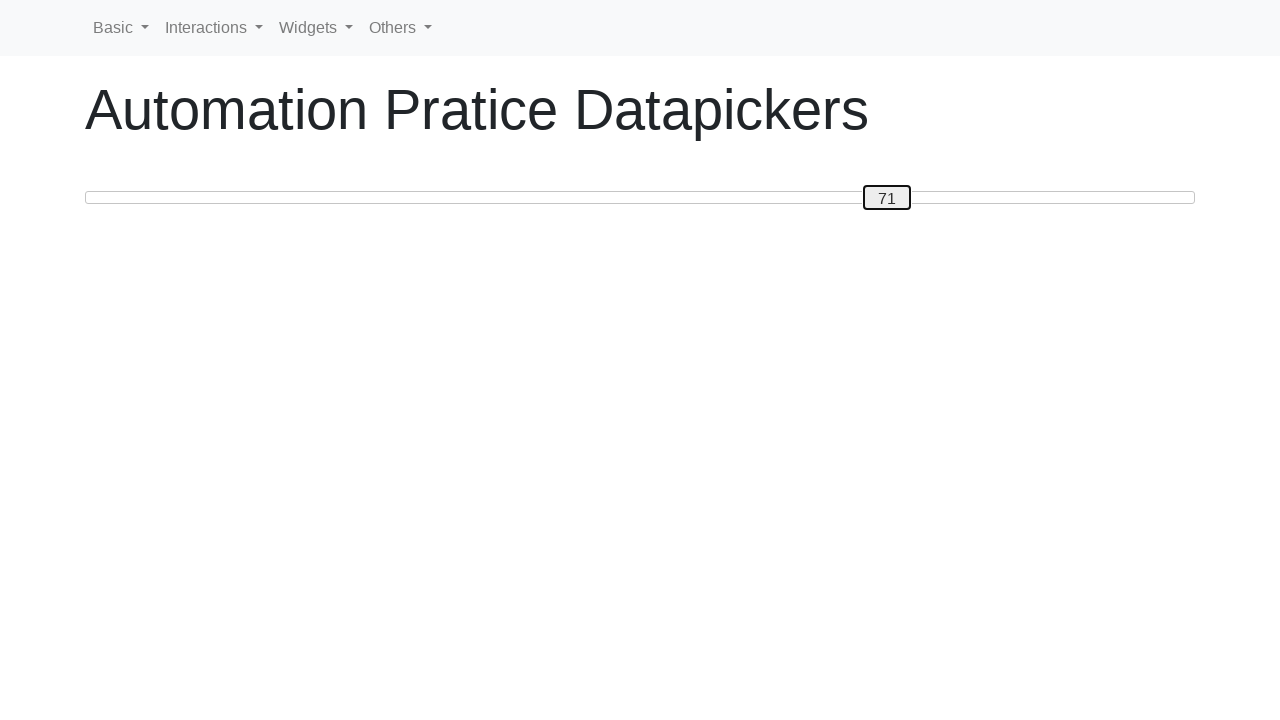

Pressed ArrowRight to move slider from 71 towards target position 80 on #custom-handle
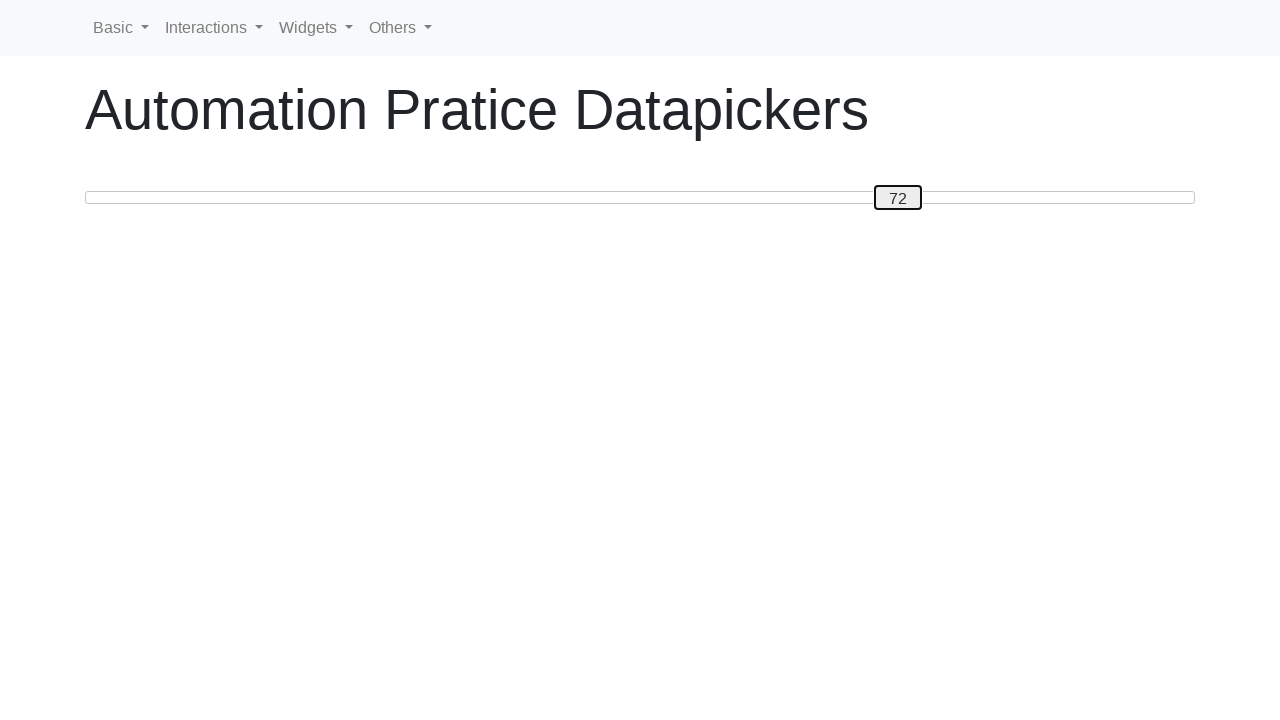

Pressed ArrowRight to move slider from 72 towards target position 80 on #custom-handle
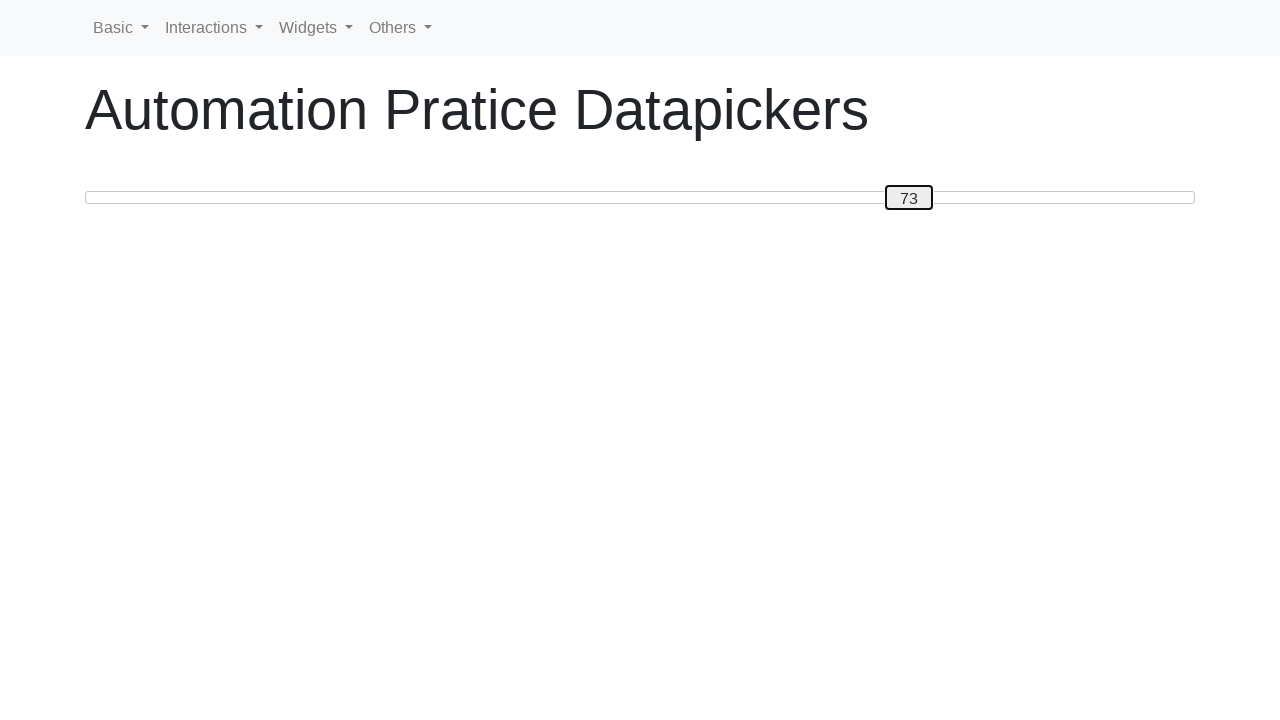

Pressed ArrowRight to move slider from 73 towards target position 80 on #custom-handle
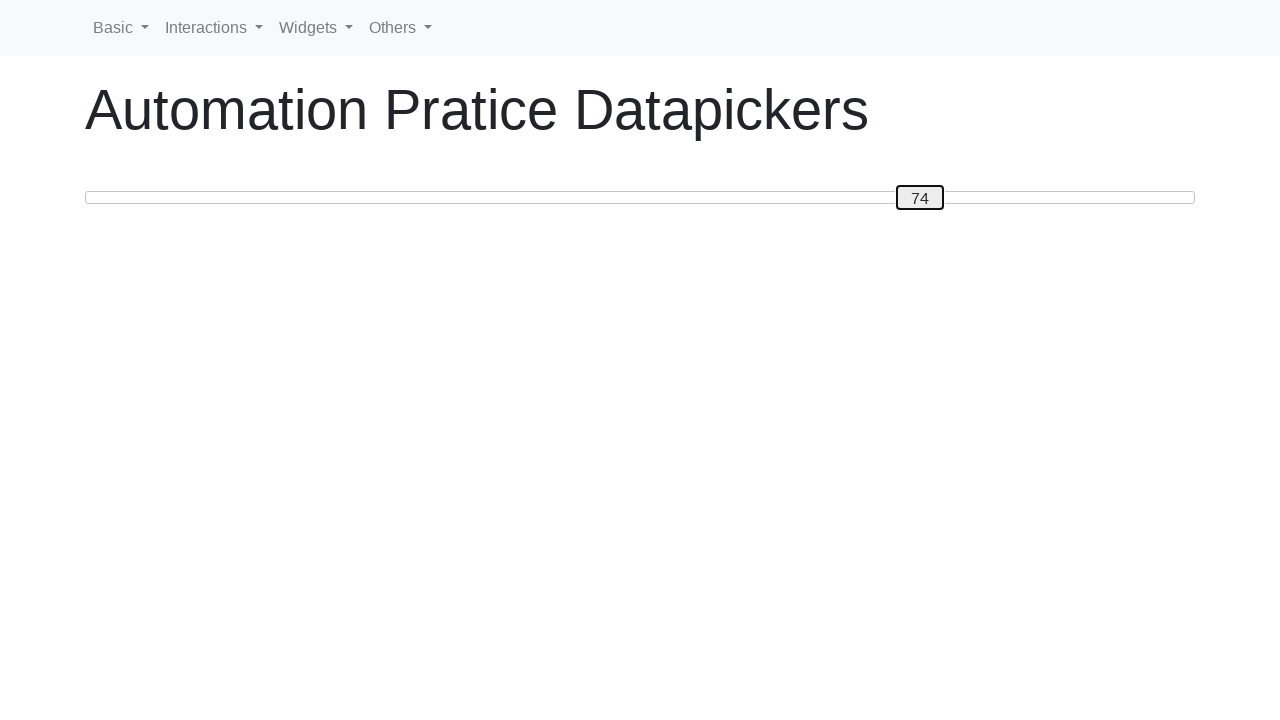

Pressed ArrowRight to move slider from 74 towards target position 80 on #custom-handle
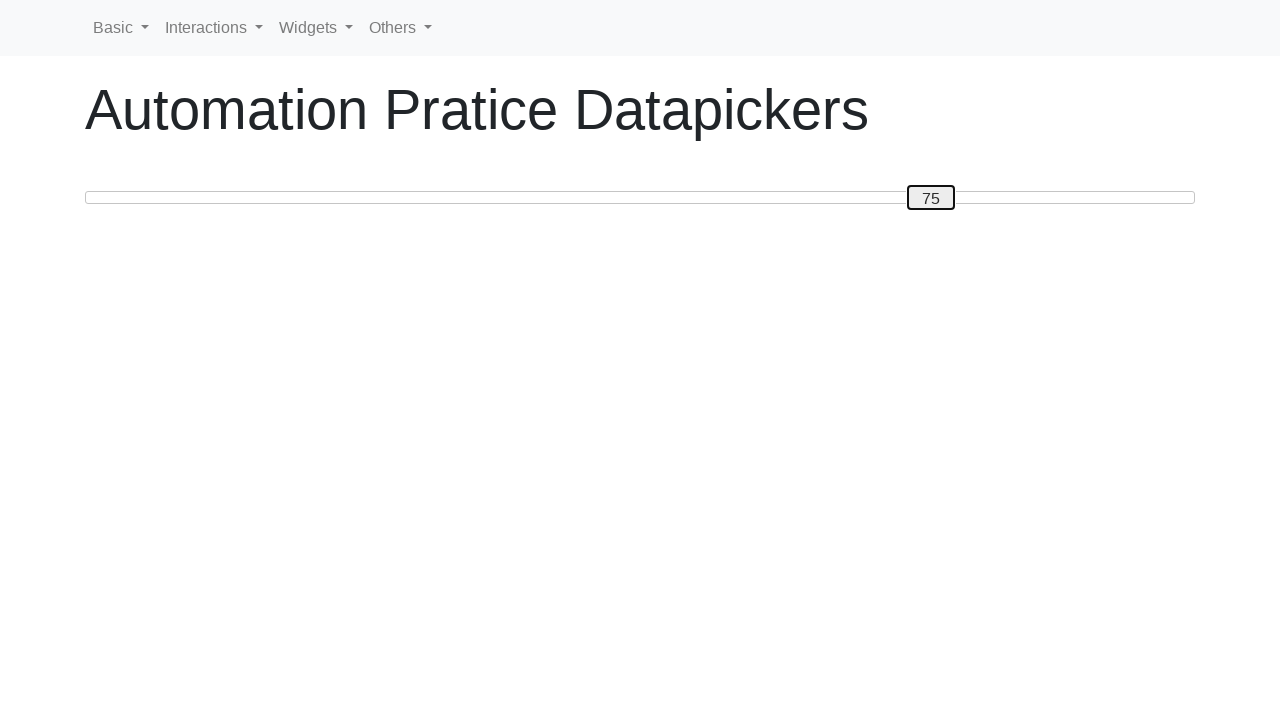

Pressed ArrowRight to move slider from 75 towards target position 80 on #custom-handle
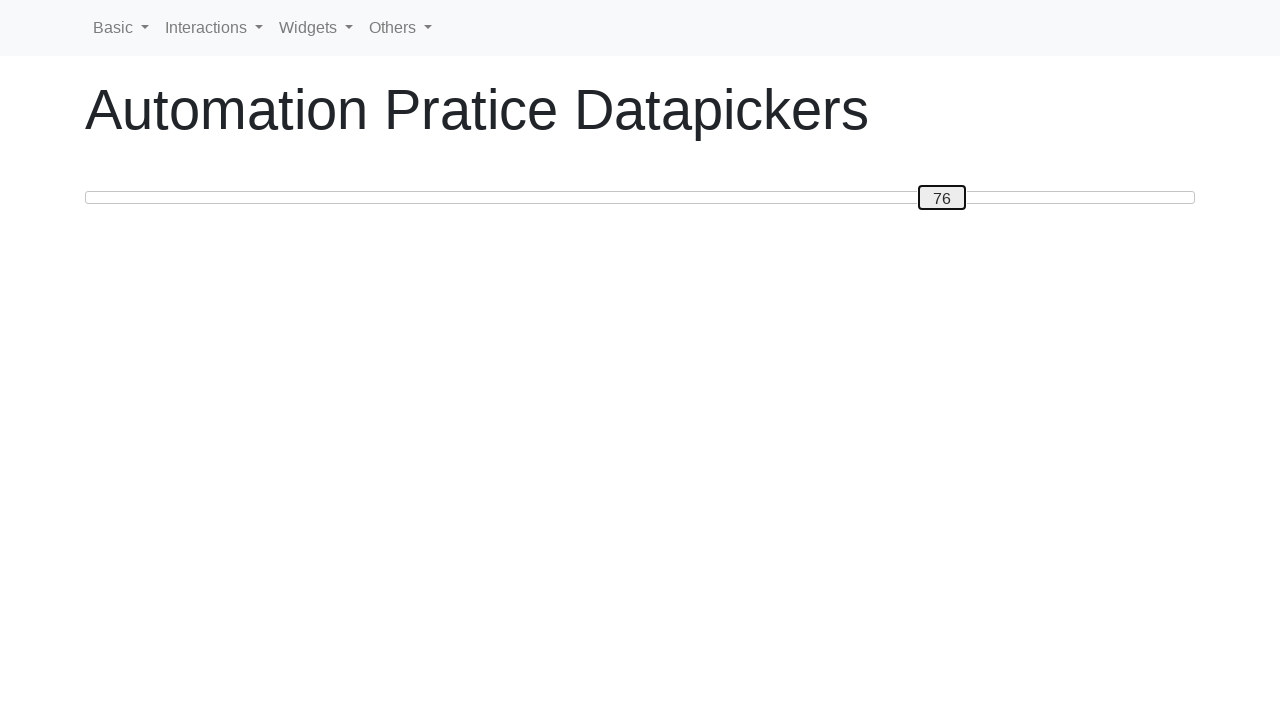

Pressed ArrowRight to move slider from 76 towards target position 80 on #custom-handle
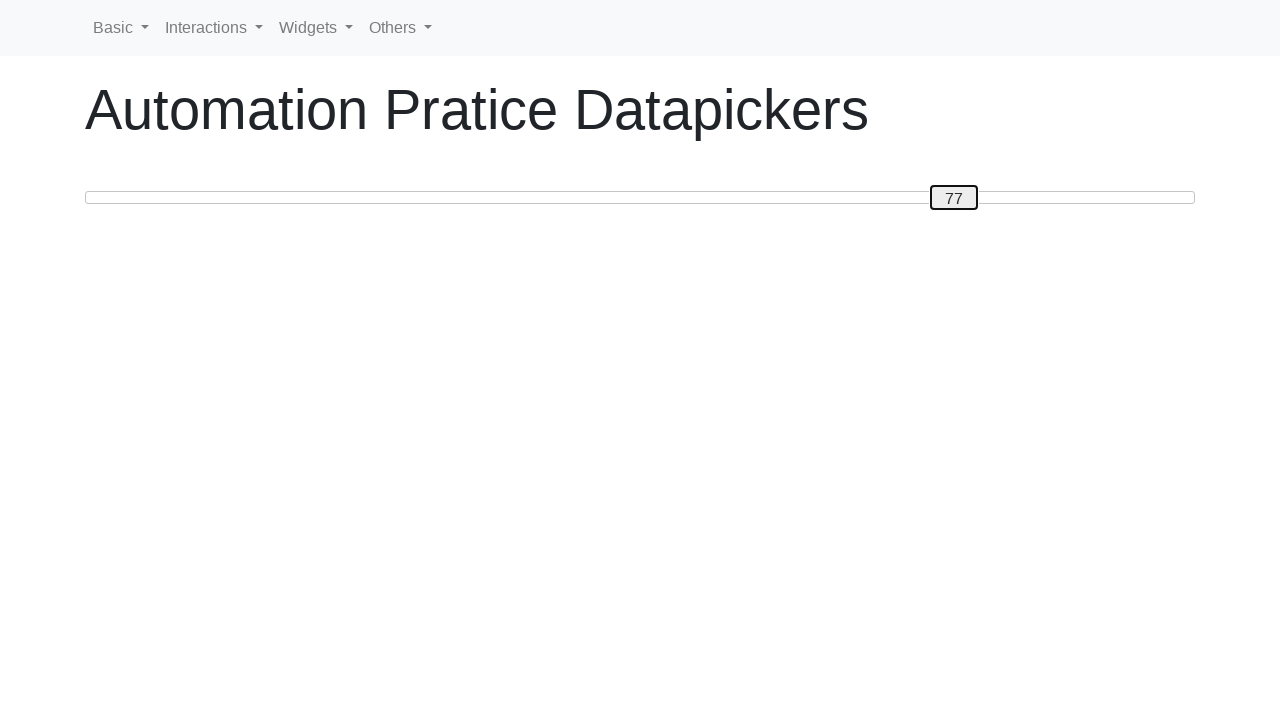

Pressed ArrowRight to move slider from 77 towards target position 80 on #custom-handle
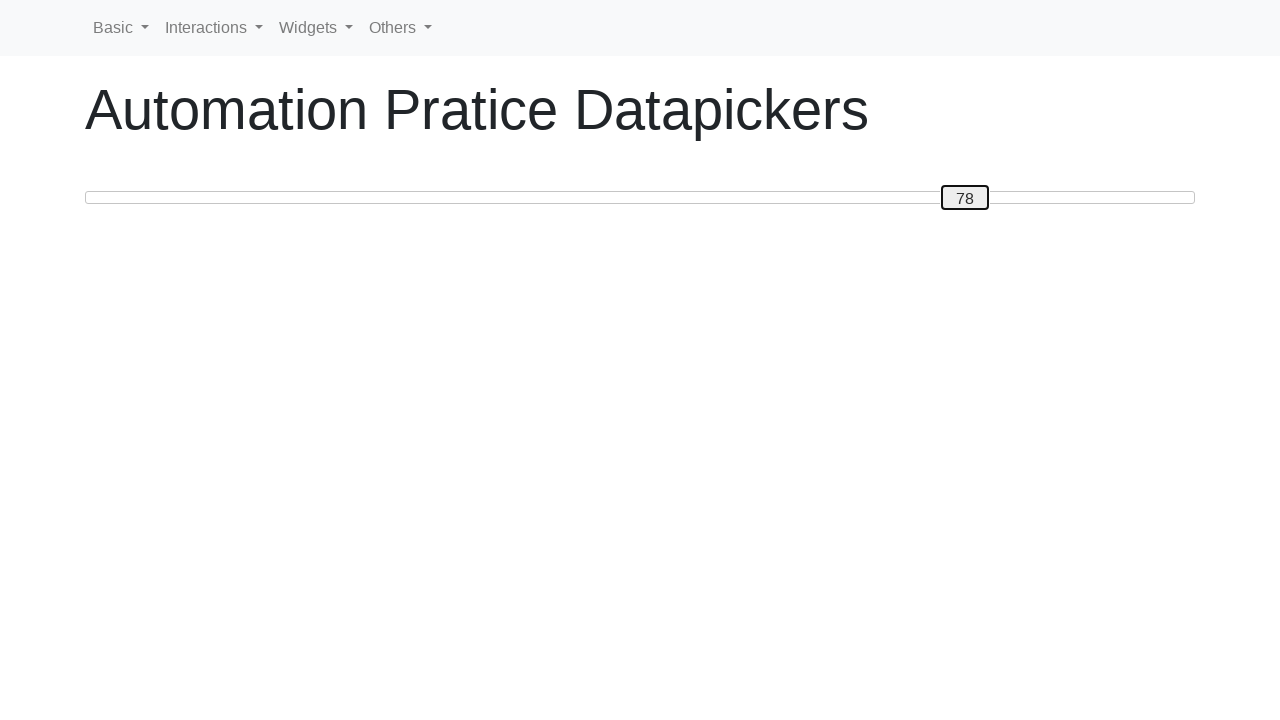

Pressed ArrowRight to move slider from 78 towards target position 80 on #custom-handle
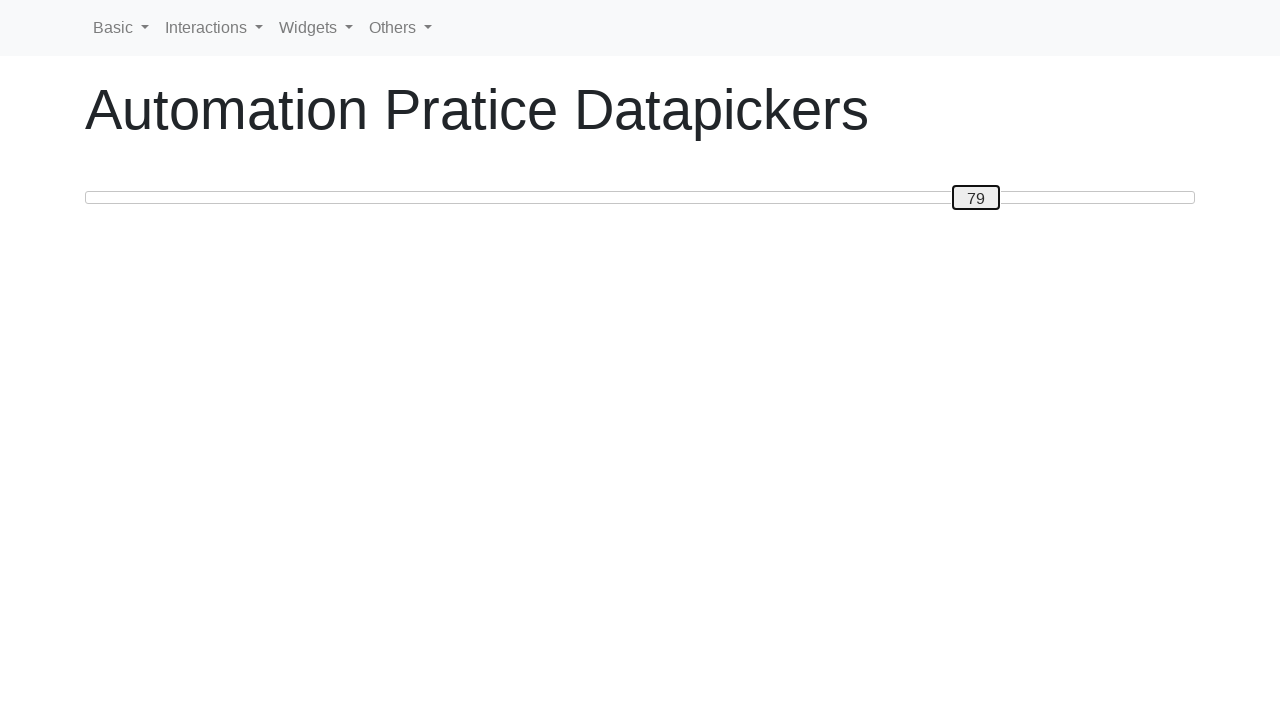

Pressed ArrowRight to move slider from 79 towards target position 80 on #custom-handle
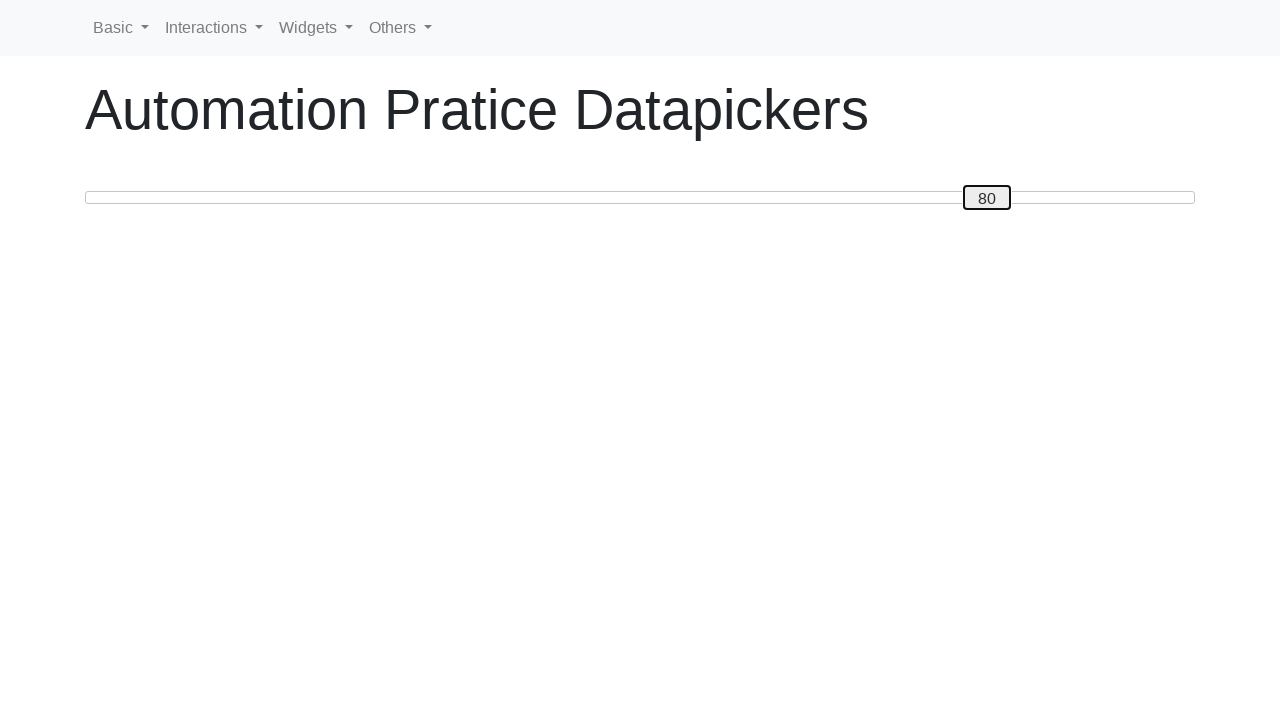

Slider moved to position 80
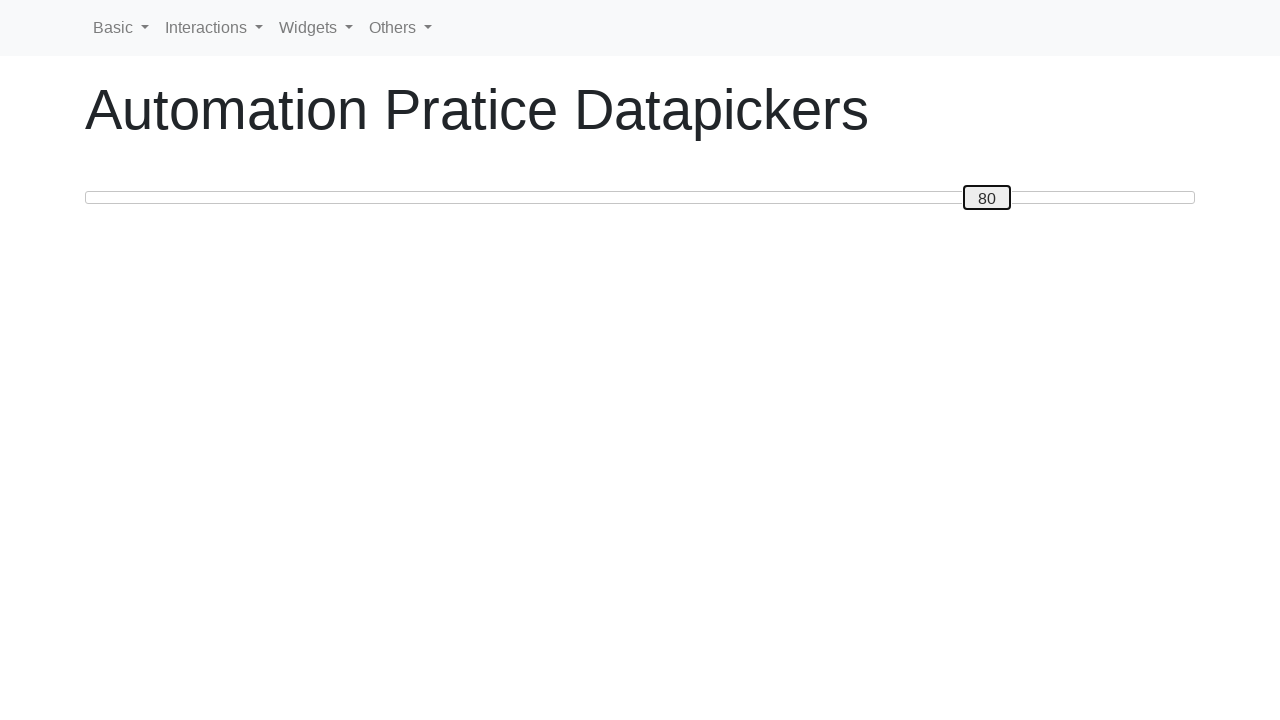

Waited 500ms after moving slider to position 80
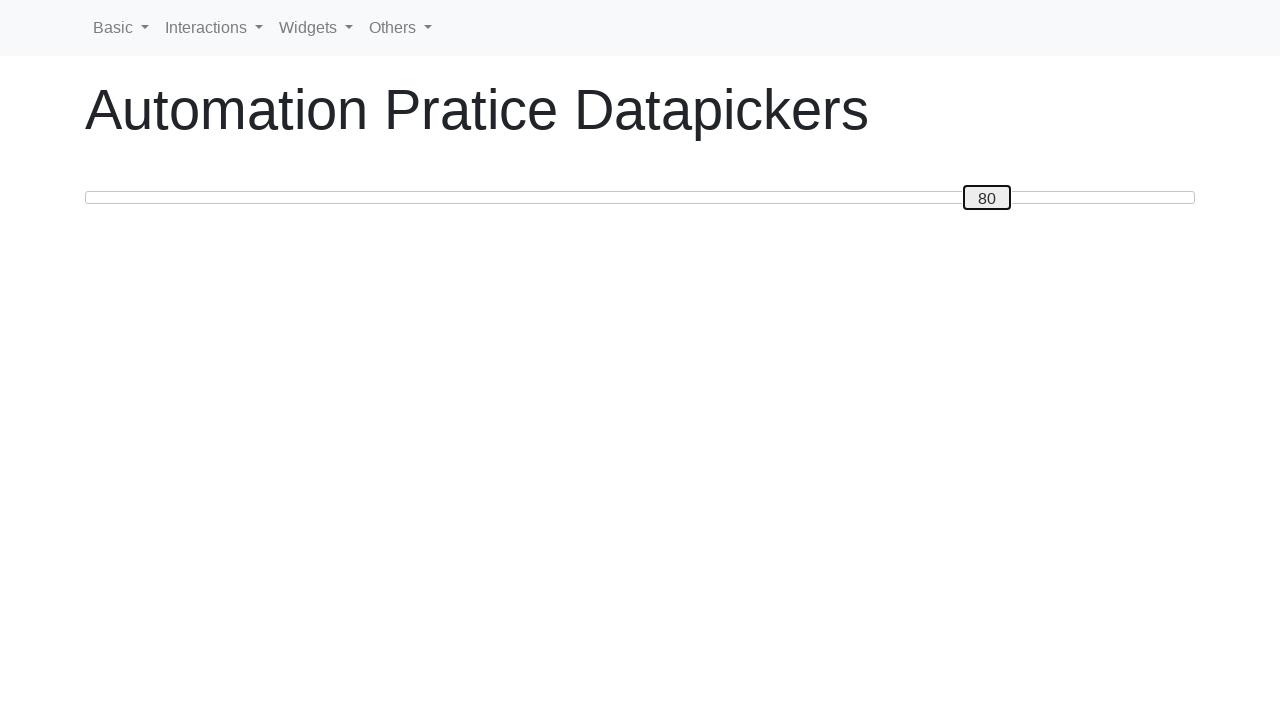

Attempted to move slider to position 80 (already at target)
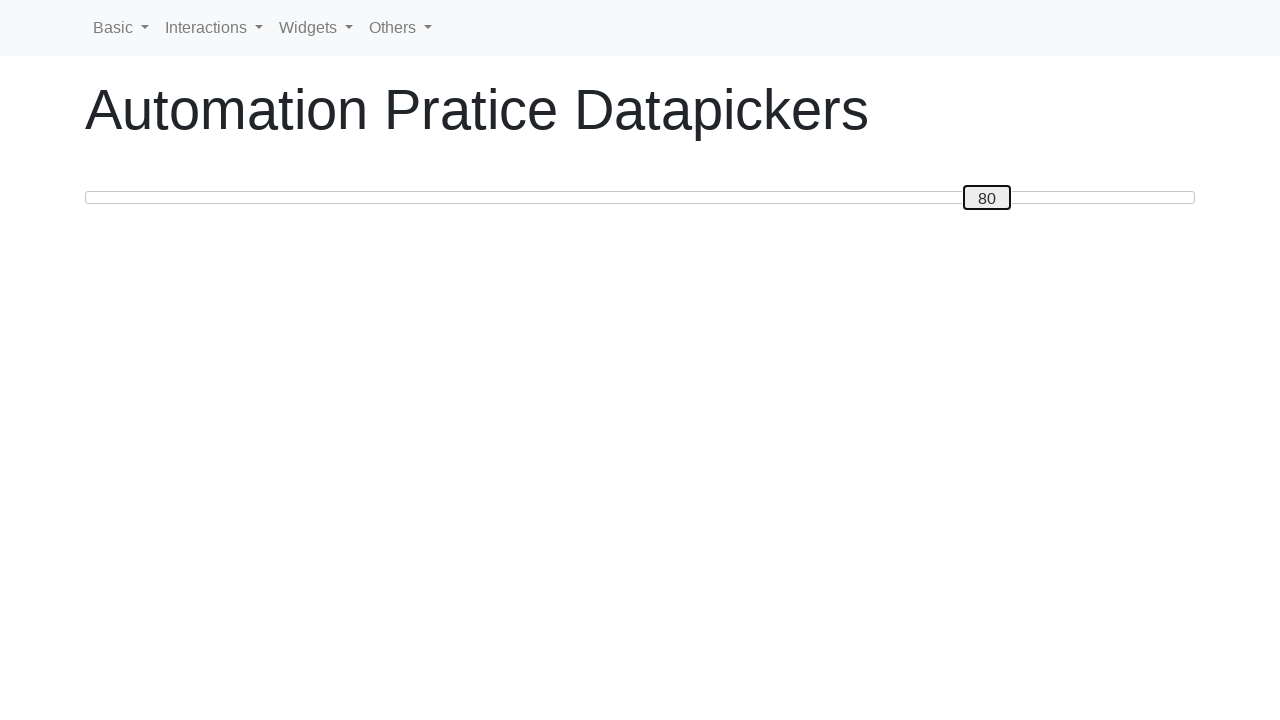

Waited 500ms after slider position 80 verification
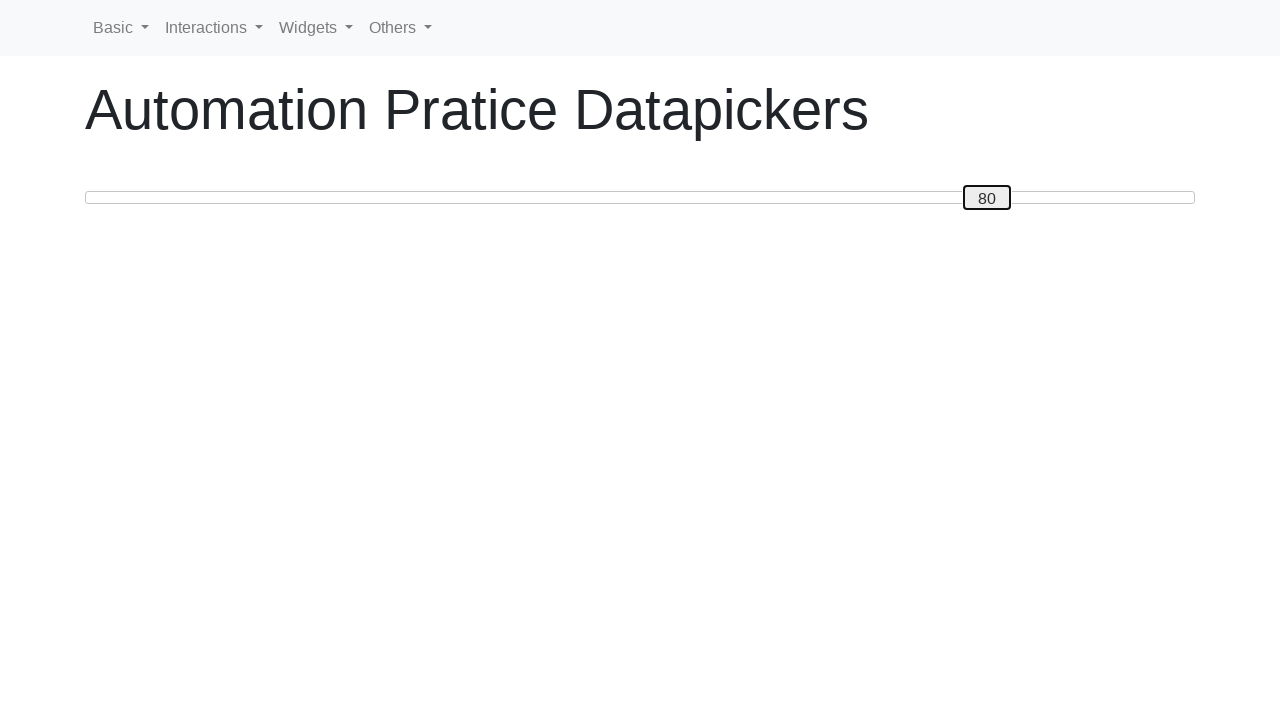

Pressed ArrowLeft to move slider from 80 towards target position 20 on #custom-handle
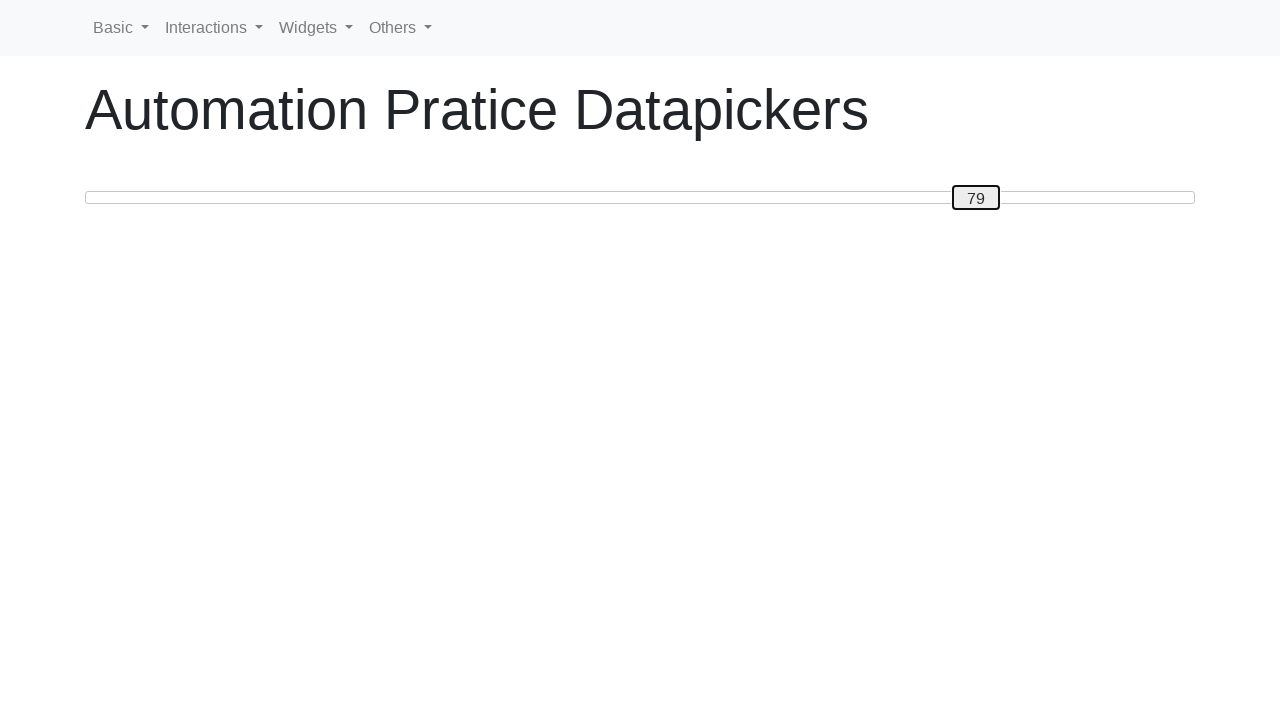

Pressed ArrowLeft to move slider from 79 towards target position 20 on #custom-handle
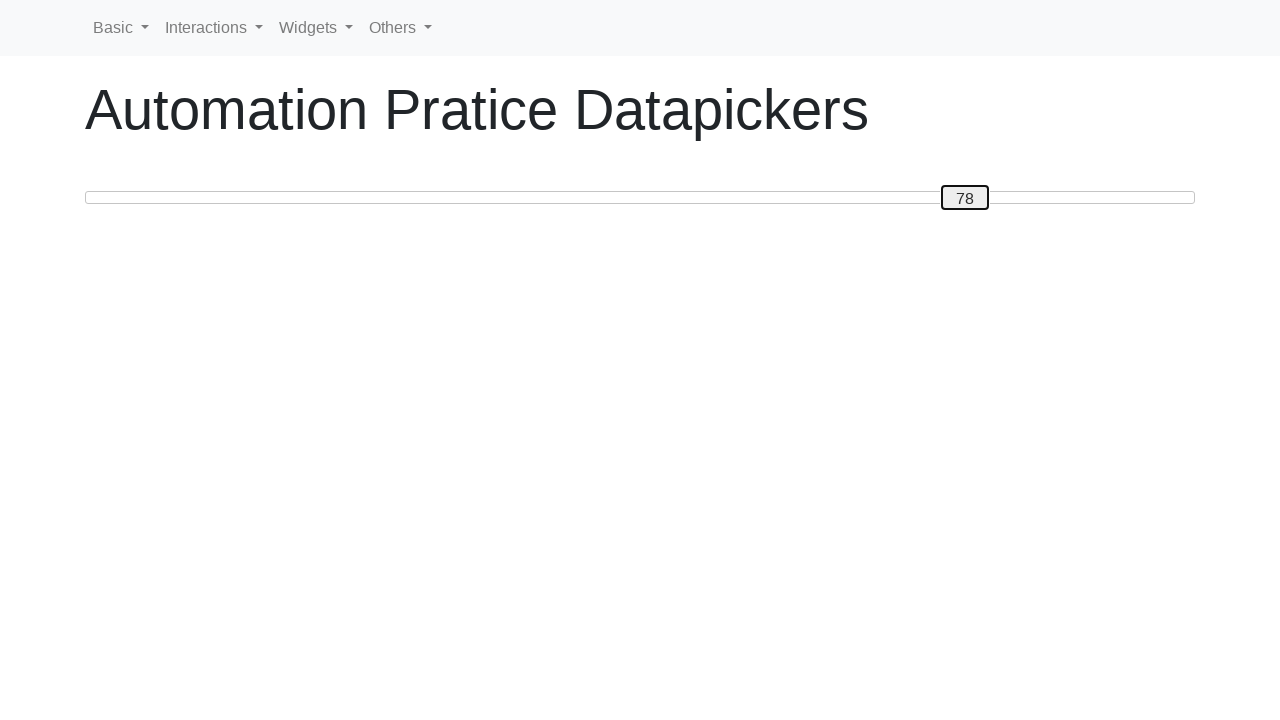

Pressed ArrowLeft to move slider from 78 towards target position 20 on #custom-handle
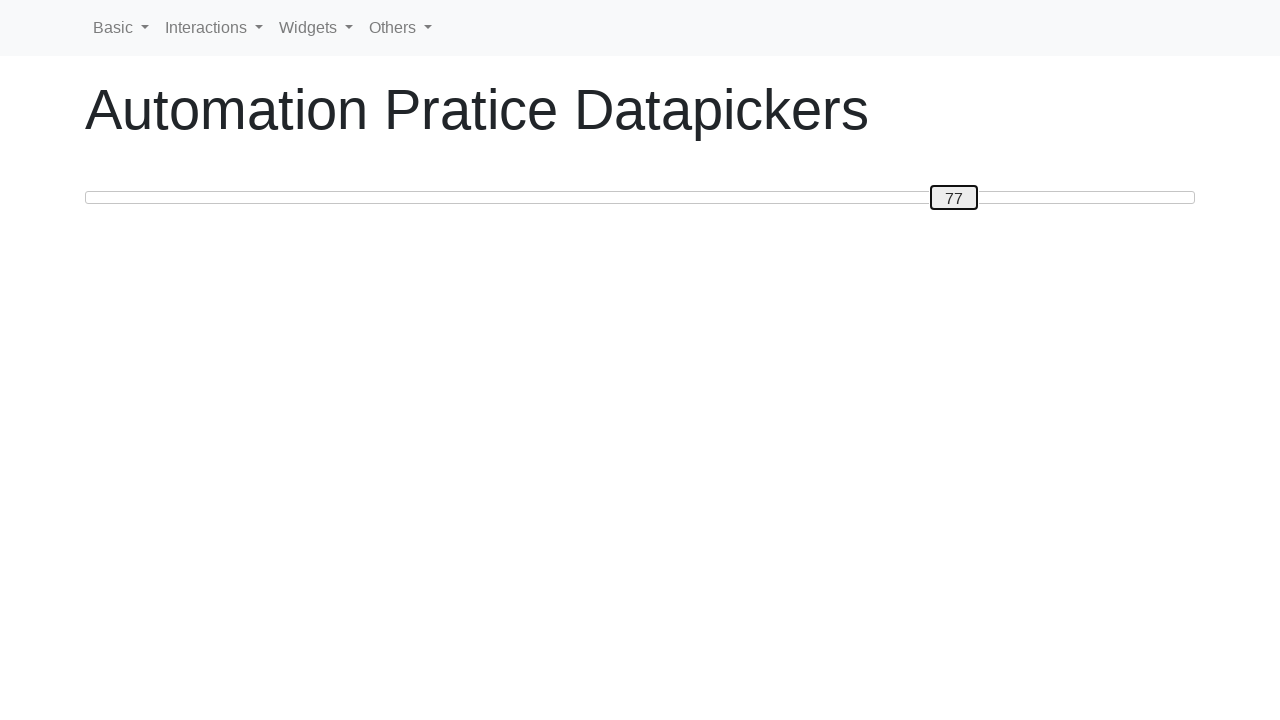

Pressed ArrowLeft to move slider from 77 towards target position 20 on #custom-handle
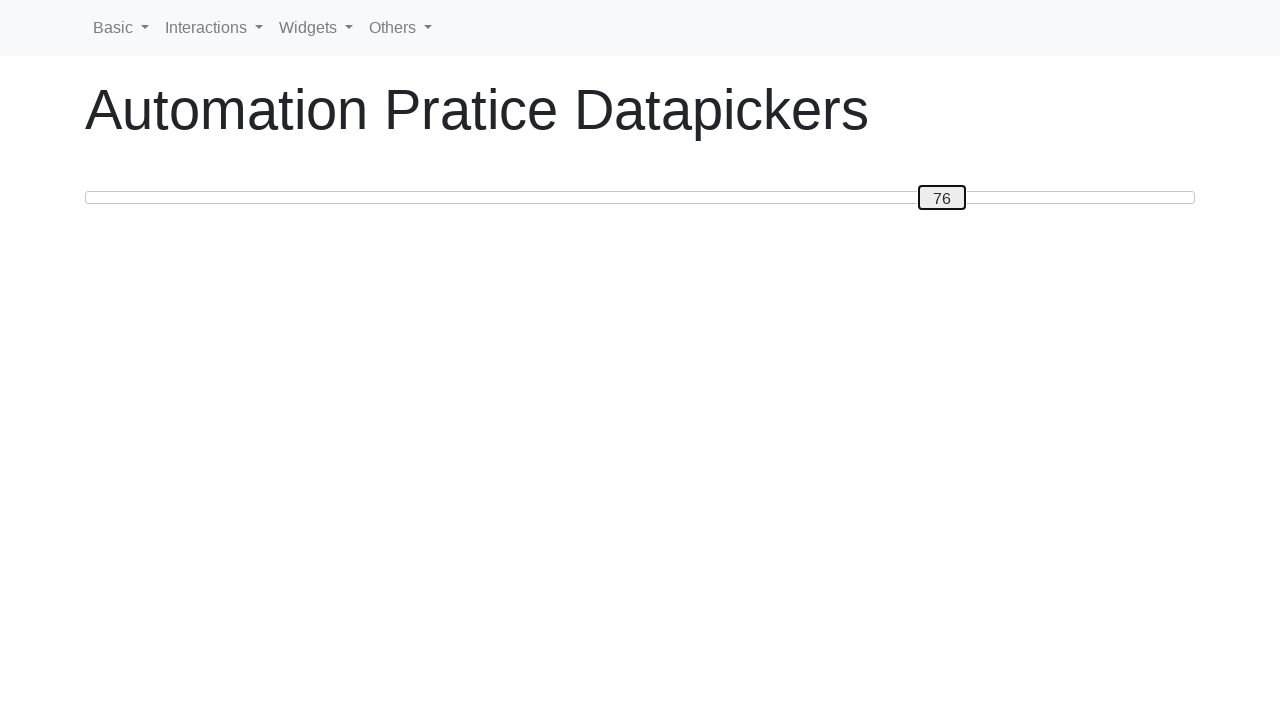

Pressed ArrowLeft to move slider from 76 towards target position 20 on #custom-handle
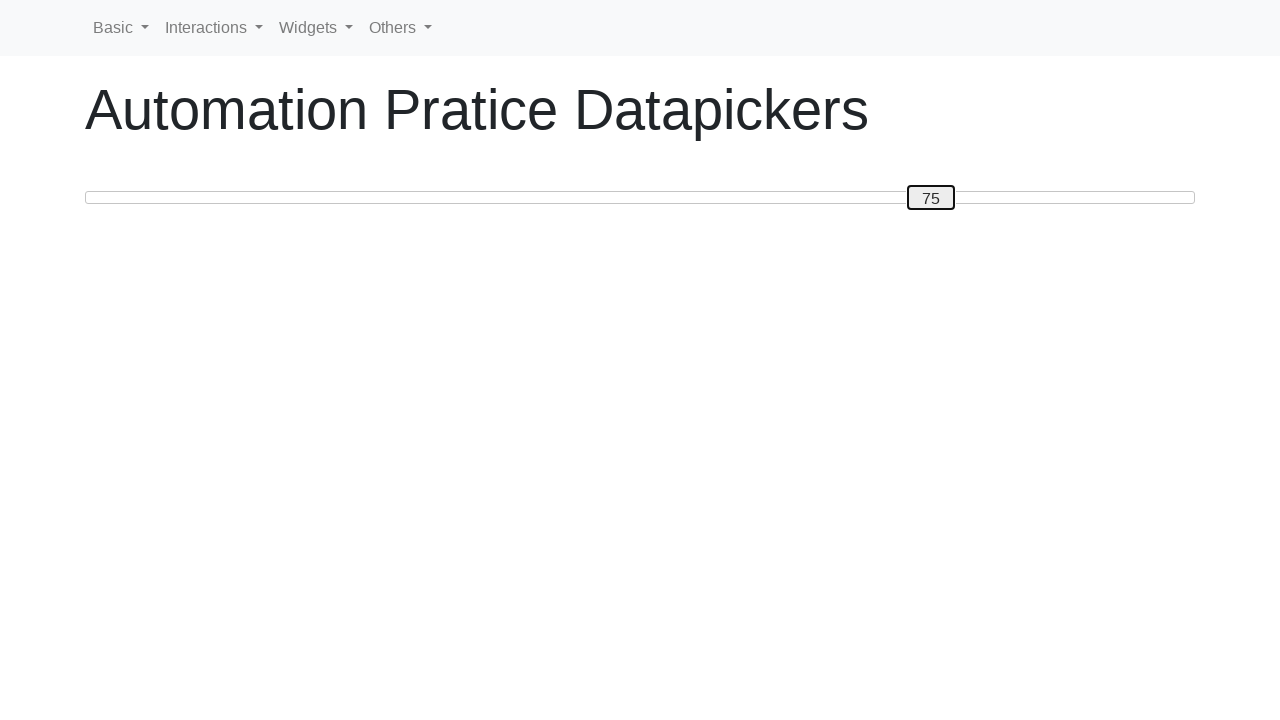

Pressed ArrowLeft to move slider from 75 towards target position 20 on #custom-handle
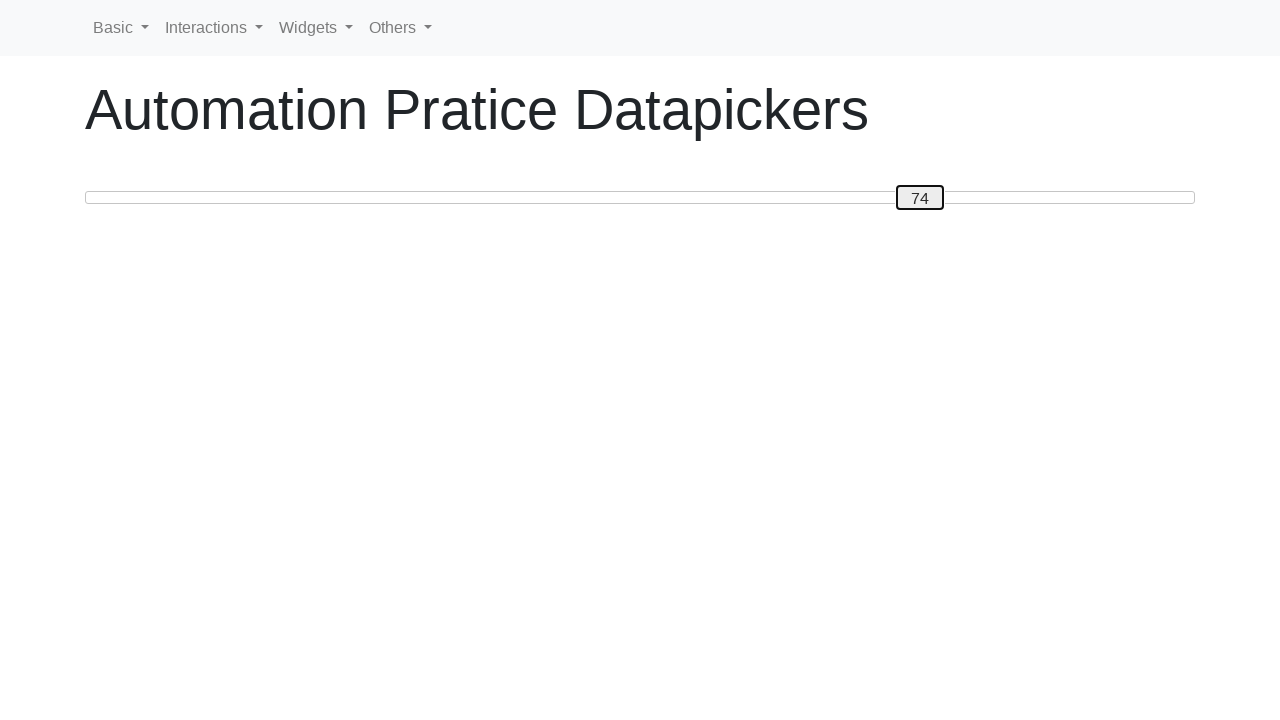

Pressed ArrowLeft to move slider from 74 towards target position 20 on #custom-handle
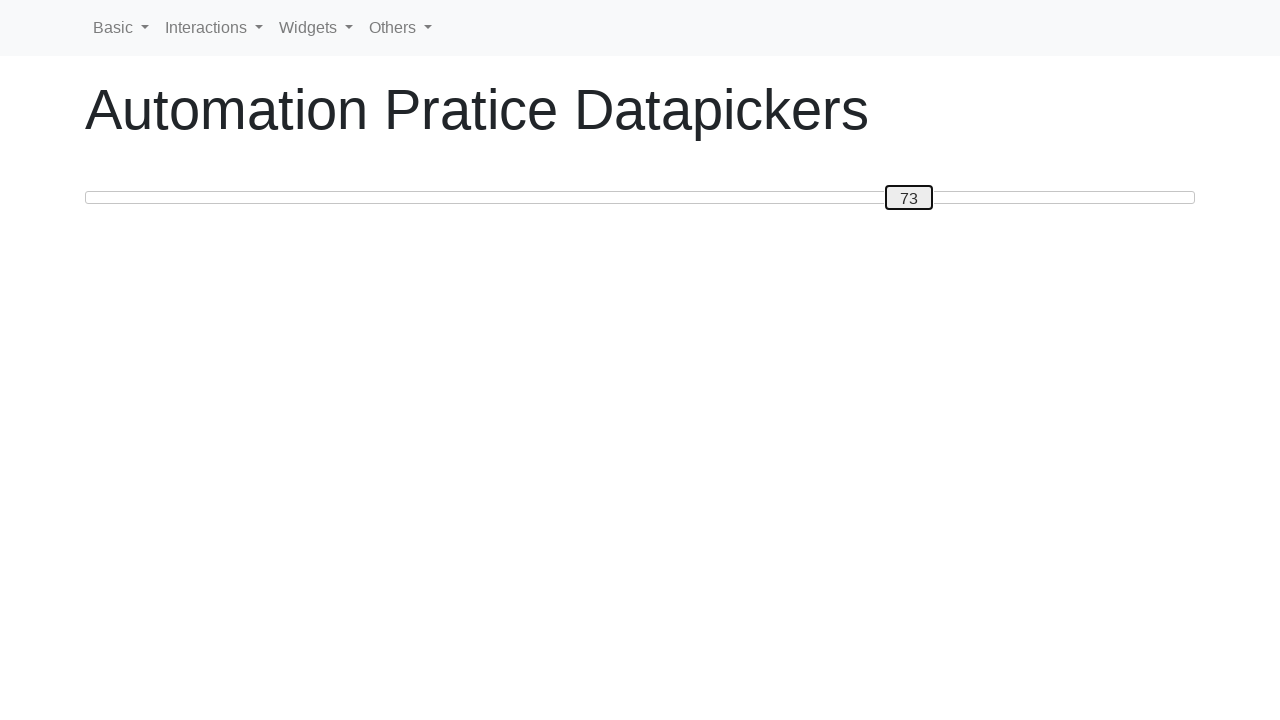

Pressed ArrowLeft to move slider from 73 towards target position 20 on #custom-handle
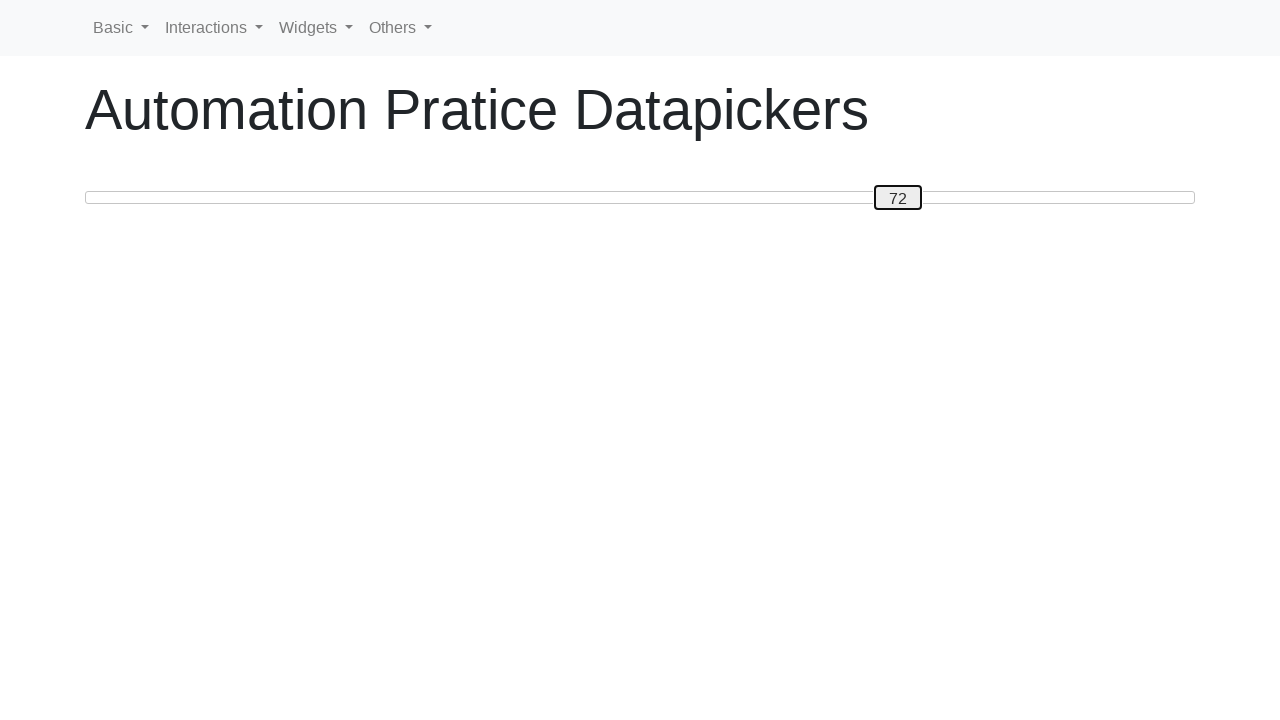

Pressed ArrowLeft to move slider from 72 towards target position 20 on #custom-handle
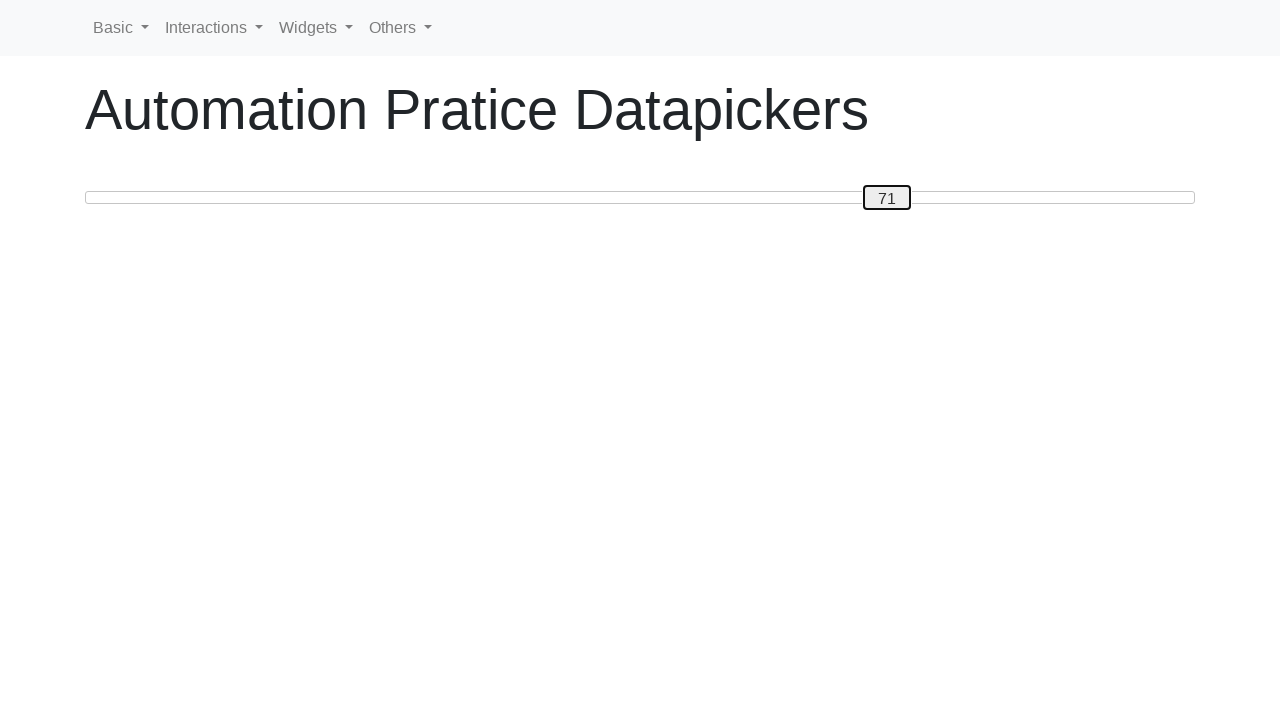

Pressed ArrowLeft to move slider from 71 towards target position 20 on #custom-handle
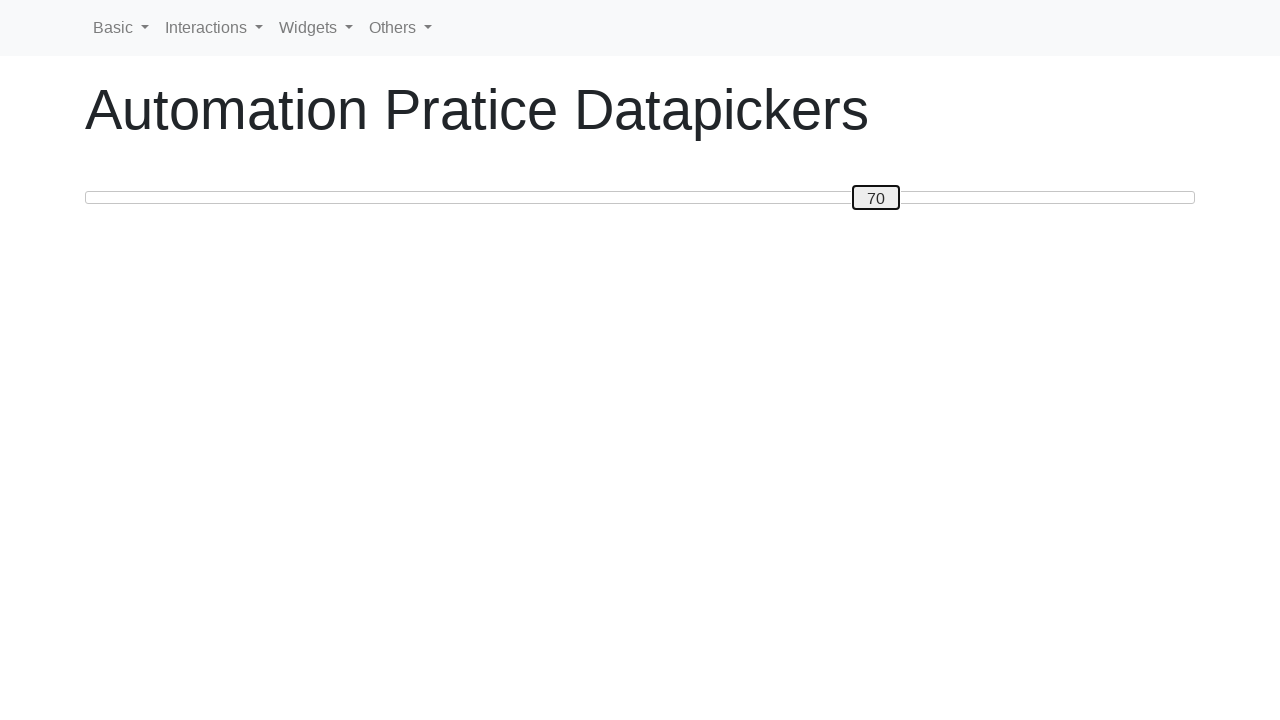

Pressed ArrowLeft to move slider from 70 towards target position 20 on #custom-handle
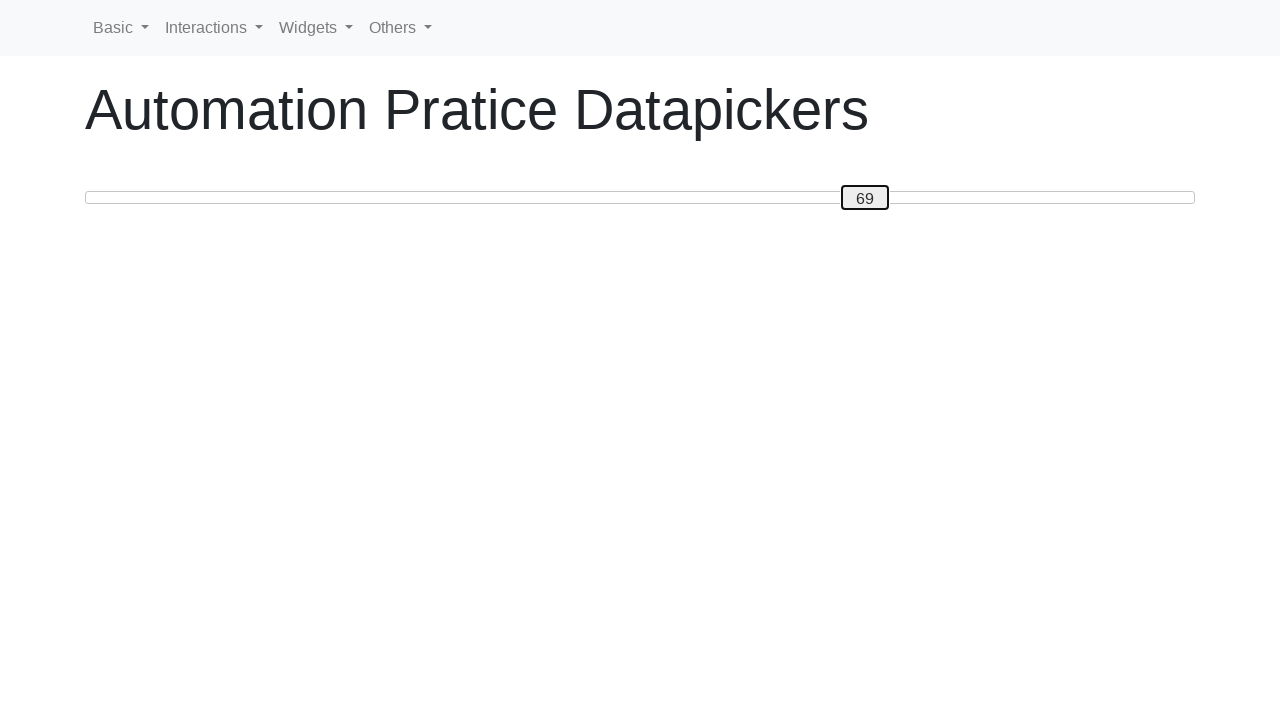

Pressed ArrowLeft to move slider from 69 towards target position 20 on #custom-handle
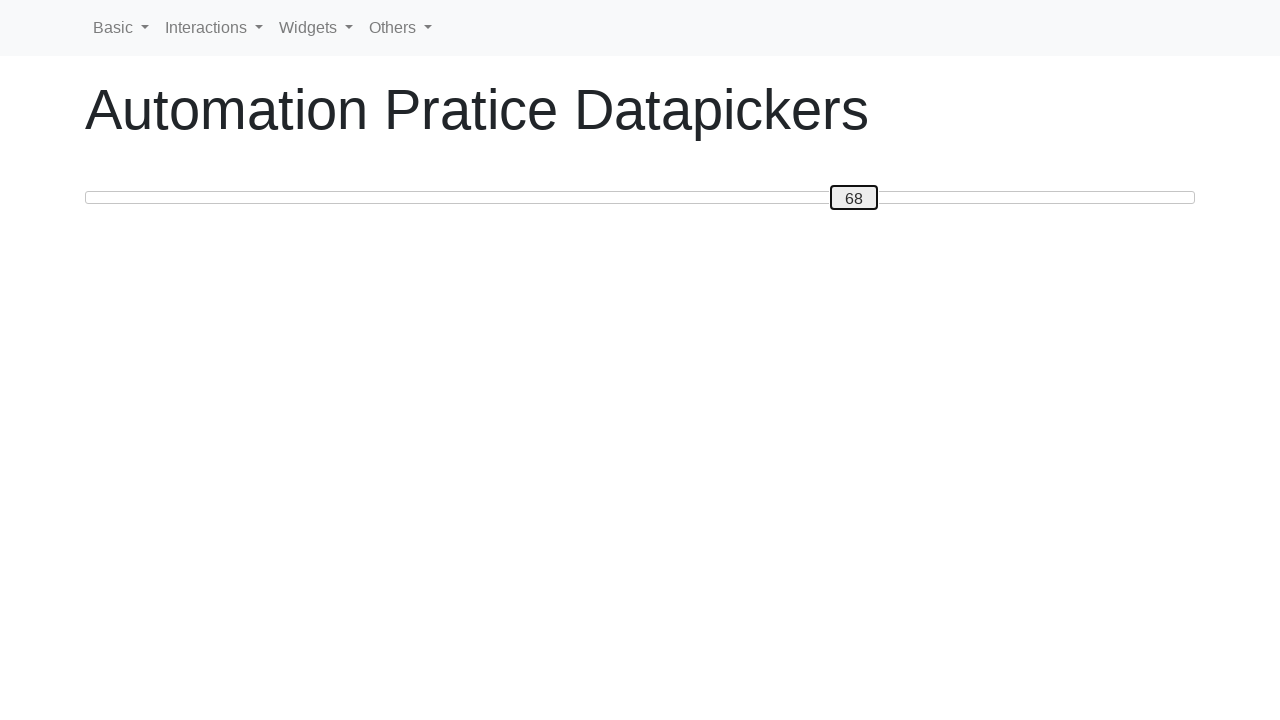

Pressed ArrowLeft to move slider from 68 towards target position 20 on #custom-handle
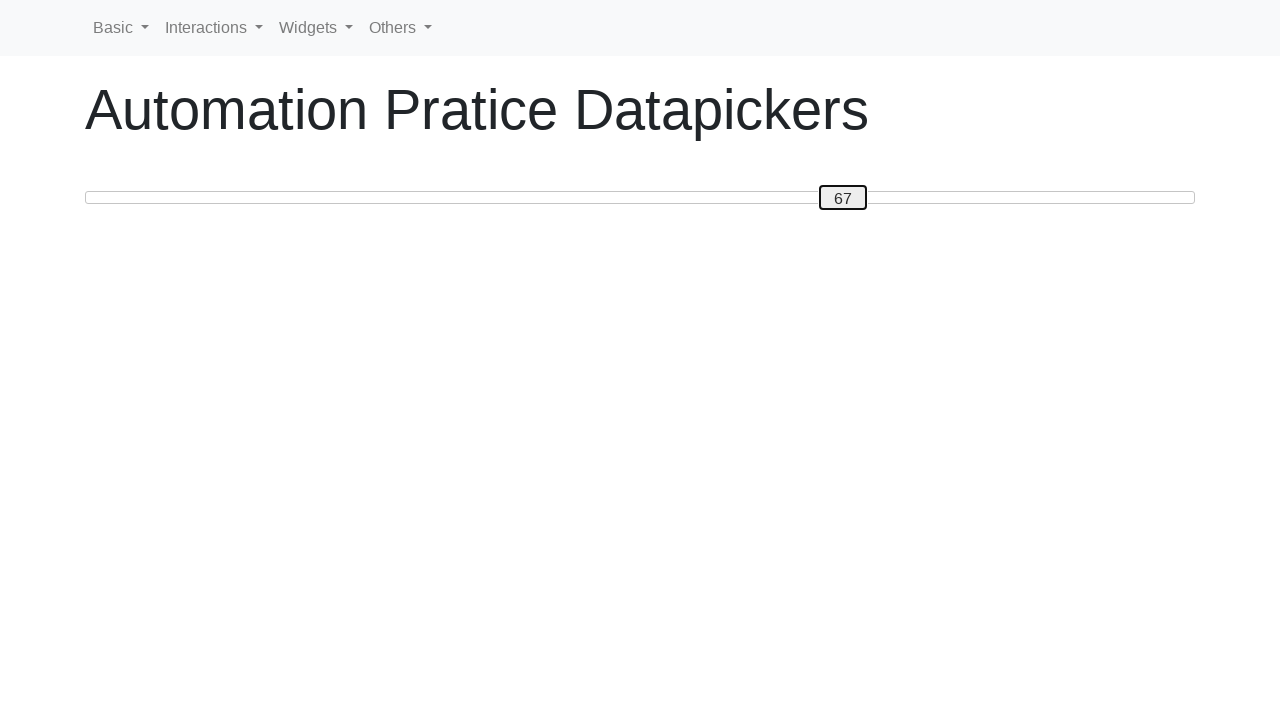

Pressed ArrowLeft to move slider from 67 towards target position 20 on #custom-handle
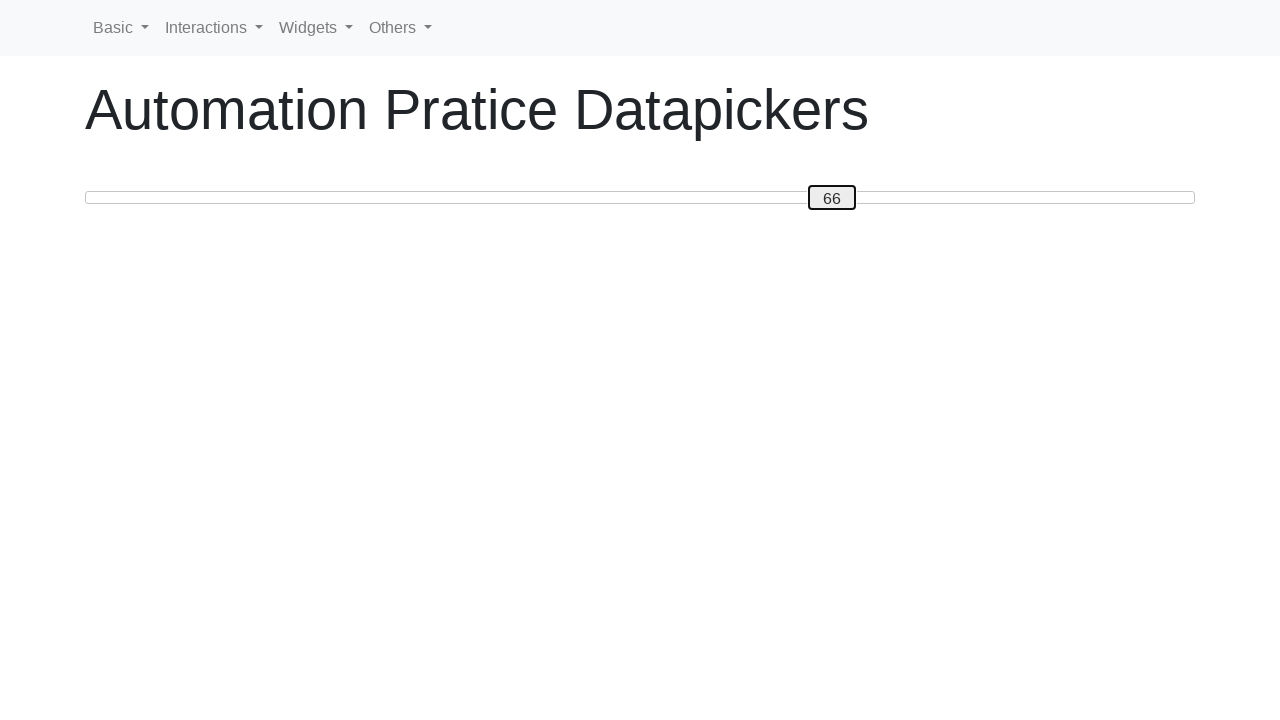

Pressed ArrowLeft to move slider from 66 towards target position 20 on #custom-handle
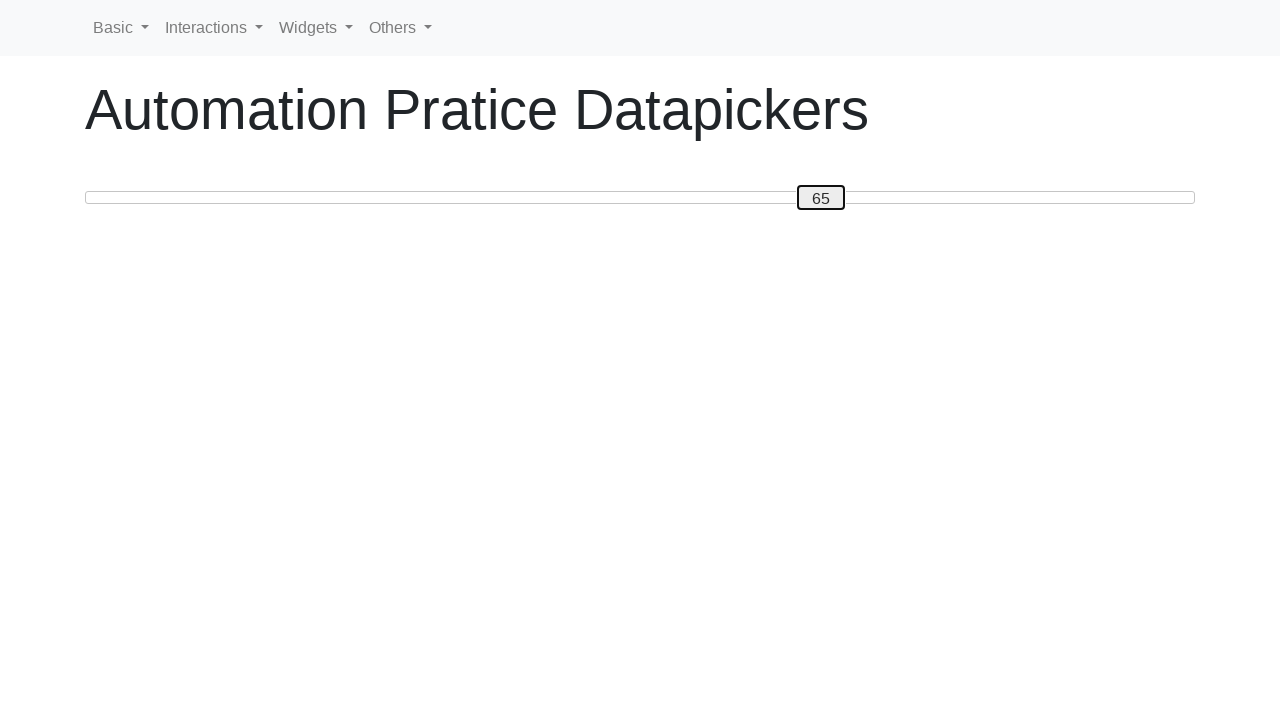

Pressed ArrowLeft to move slider from 65 towards target position 20 on #custom-handle
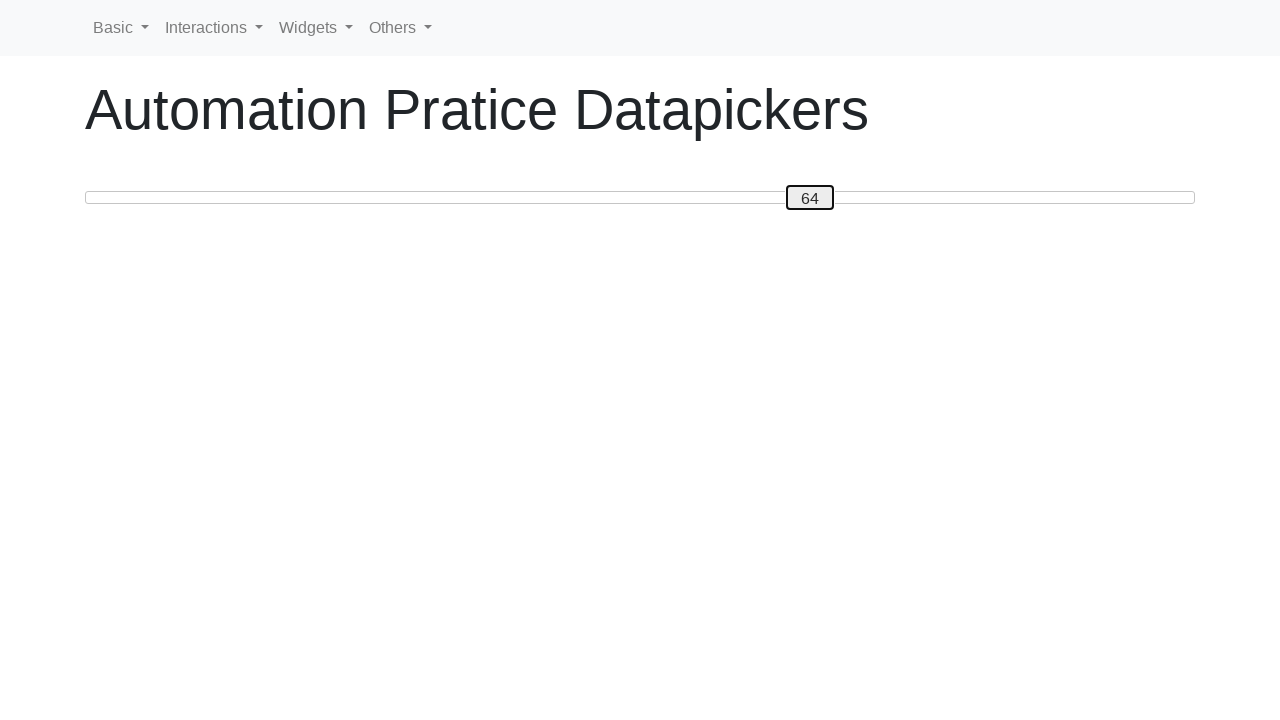

Pressed ArrowLeft to move slider from 64 towards target position 20 on #custom-handle
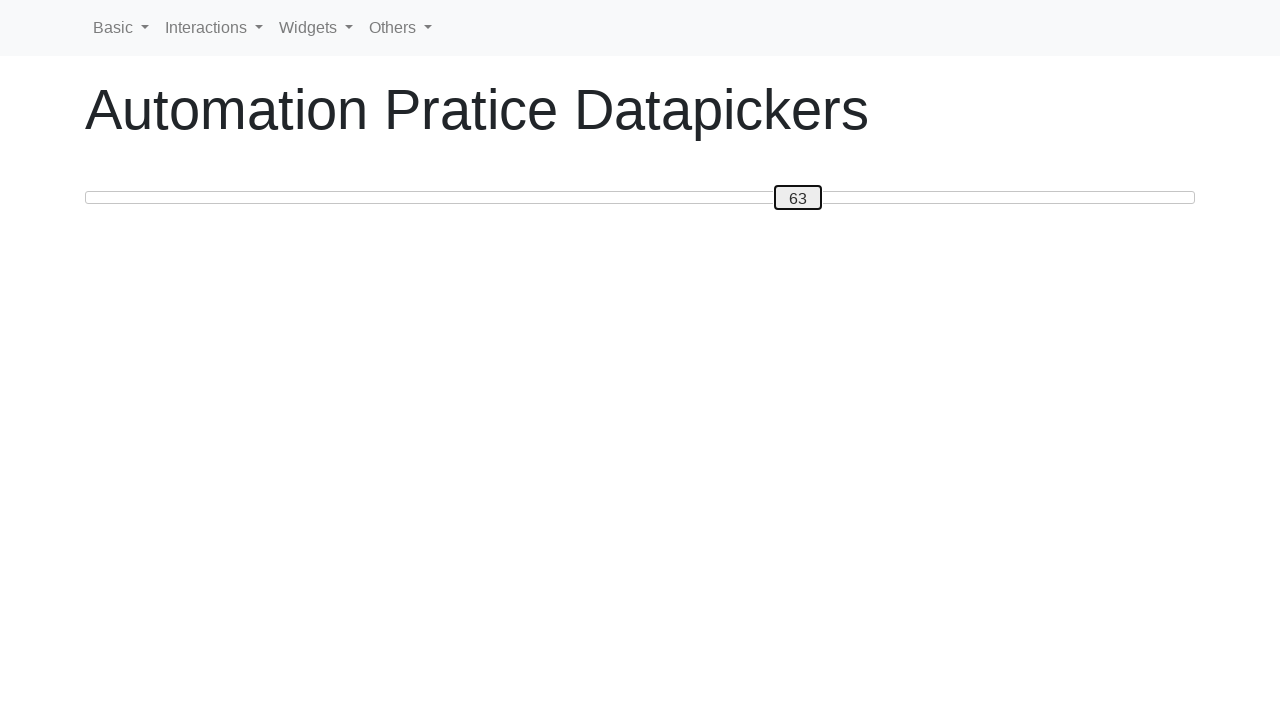

Pressed ArrowLeft to move slider from 63 towards target position 20 on #custom-handle
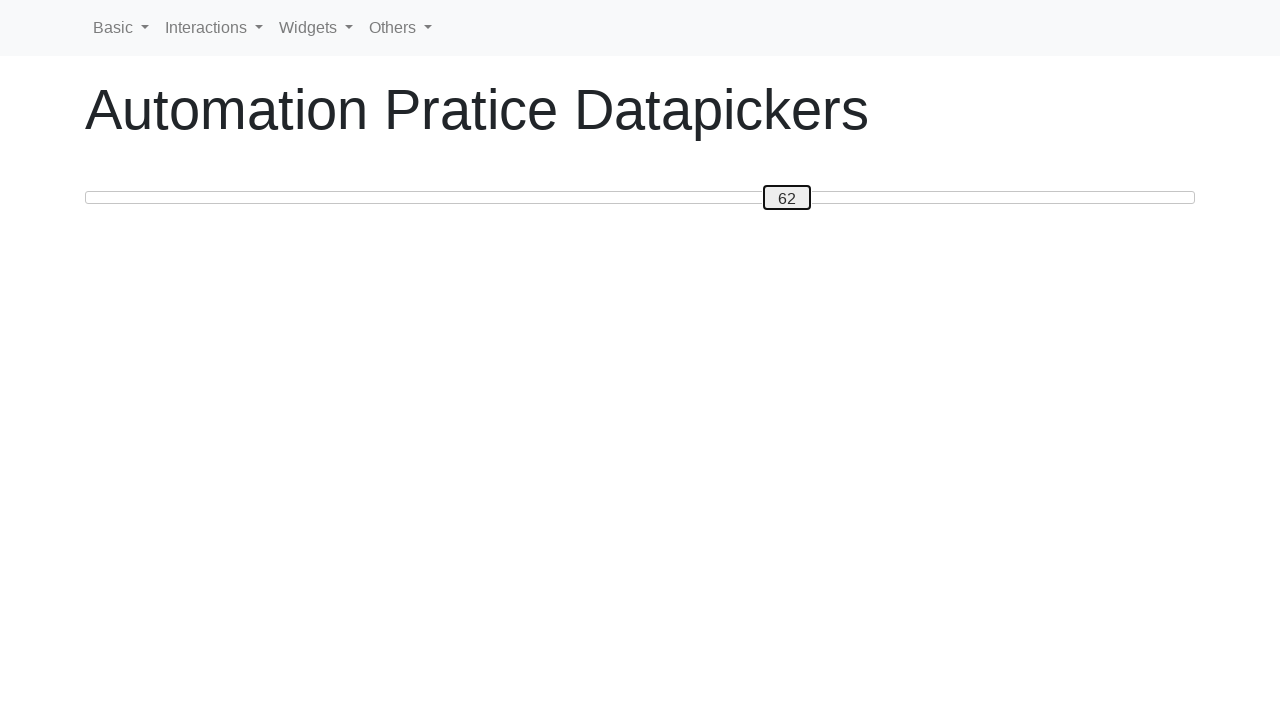

Pressed ArrowLeft to move slider from 62 towards target position 20 on #custom-handle
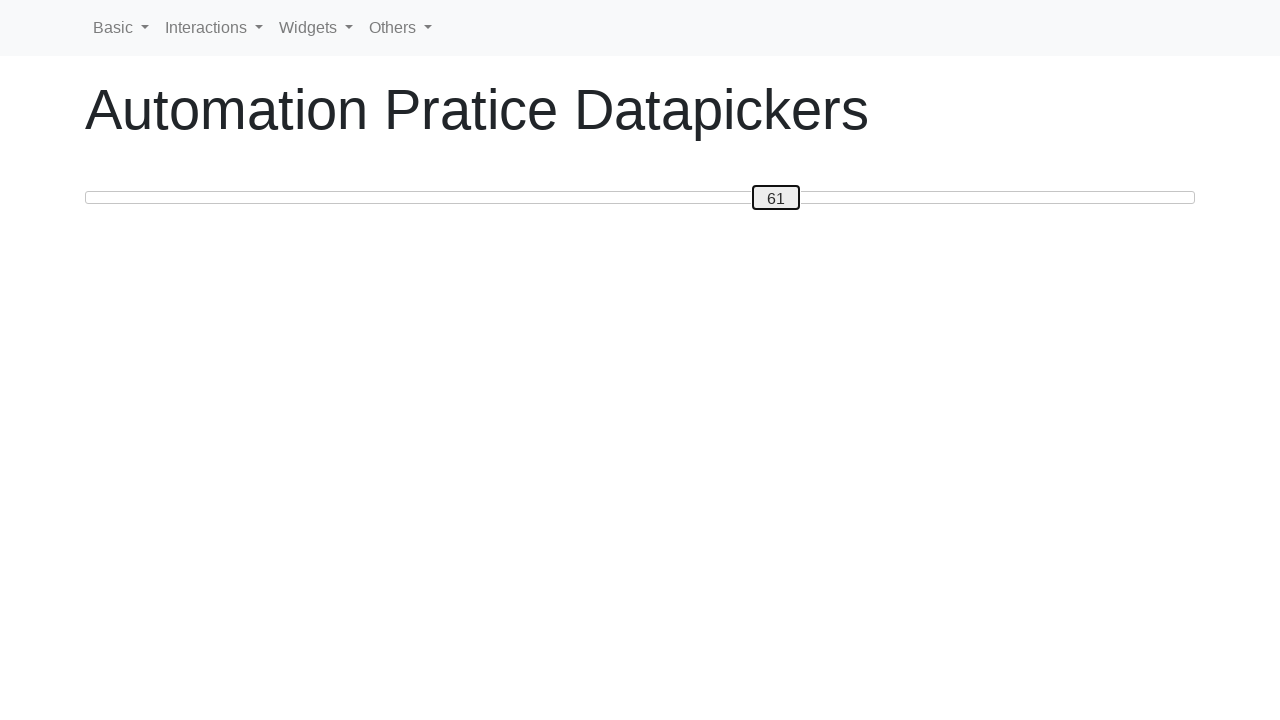

Pressed ArrowLeft to move slider from 61 towards target position 20 on #custom-handle
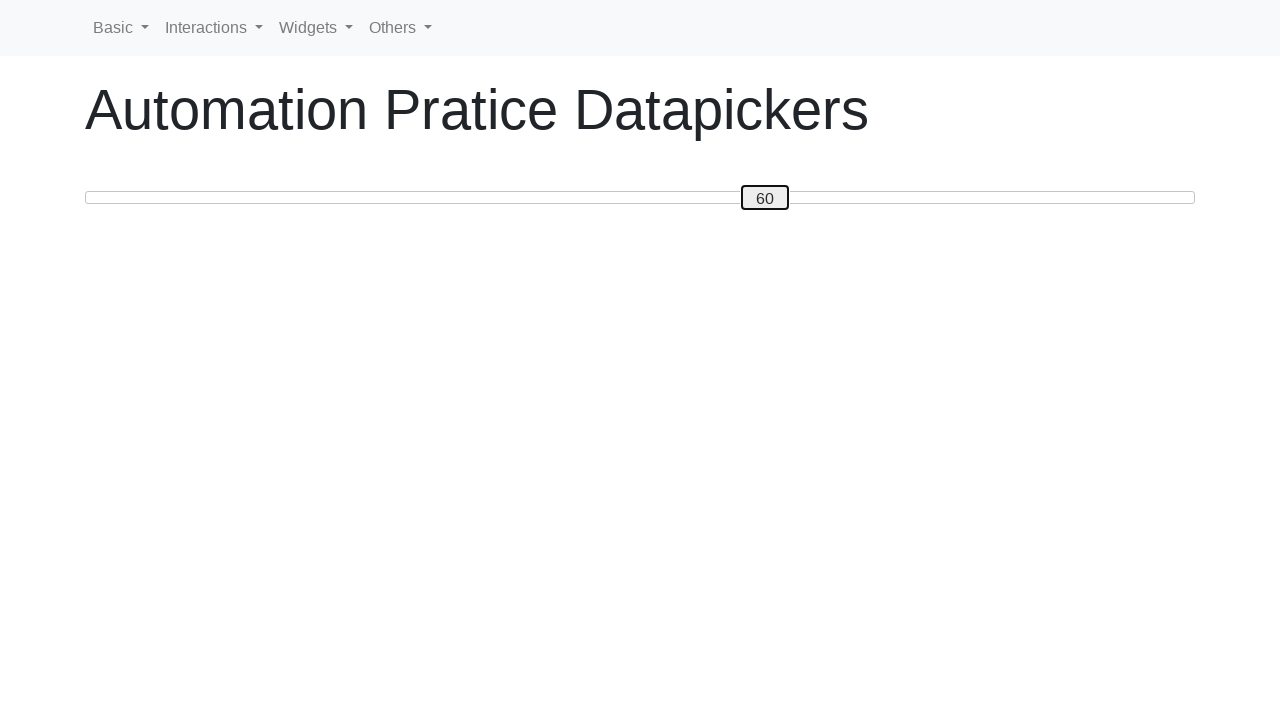

Pressed ArrowLeft to move slider from 60 towards target position 20 on #custom-handle
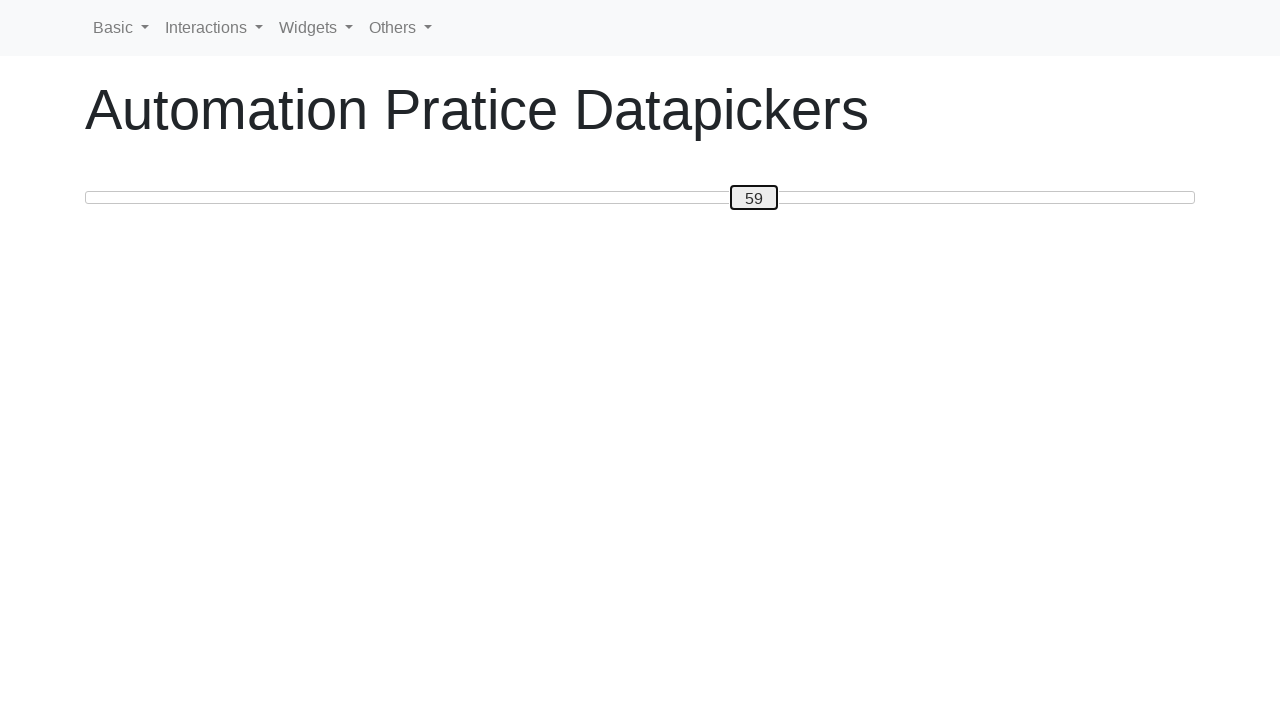

Pressed ArrowLeft to move slider from 59 towards target position 20 on #custom-handle
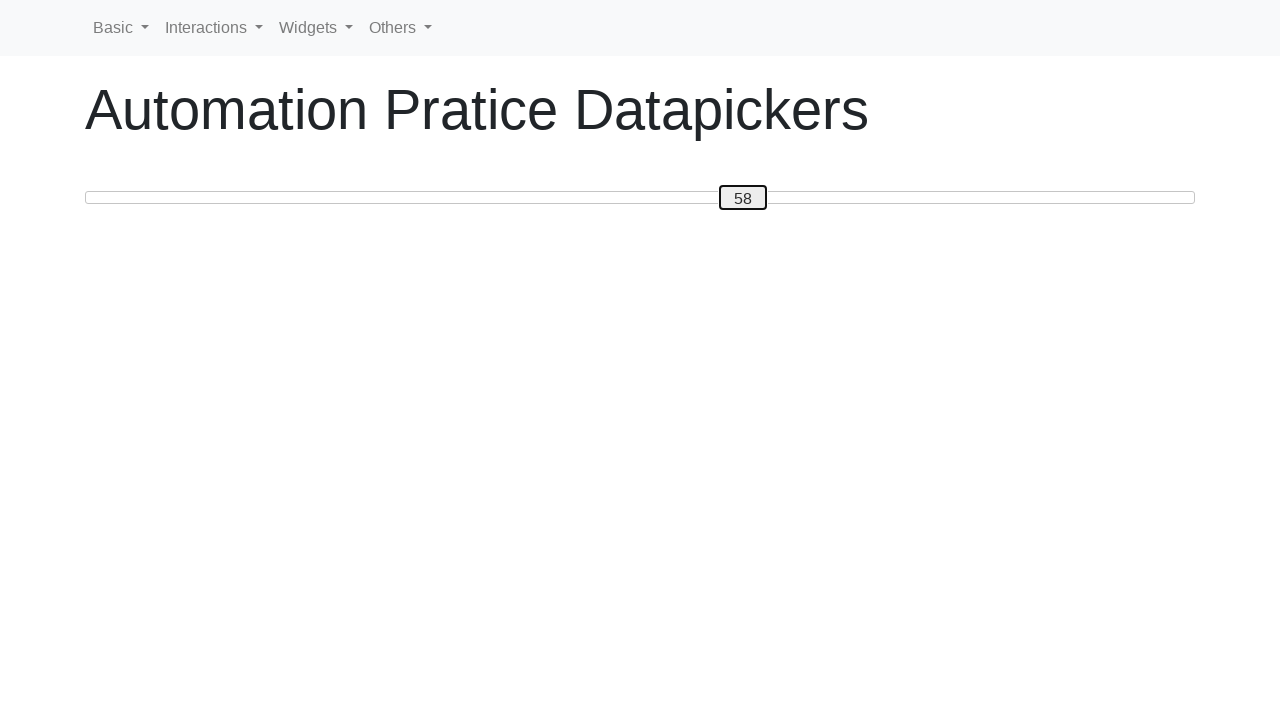

Pressed ArrowLeft to move slider from 58 towards target position 20 on #custom-handle
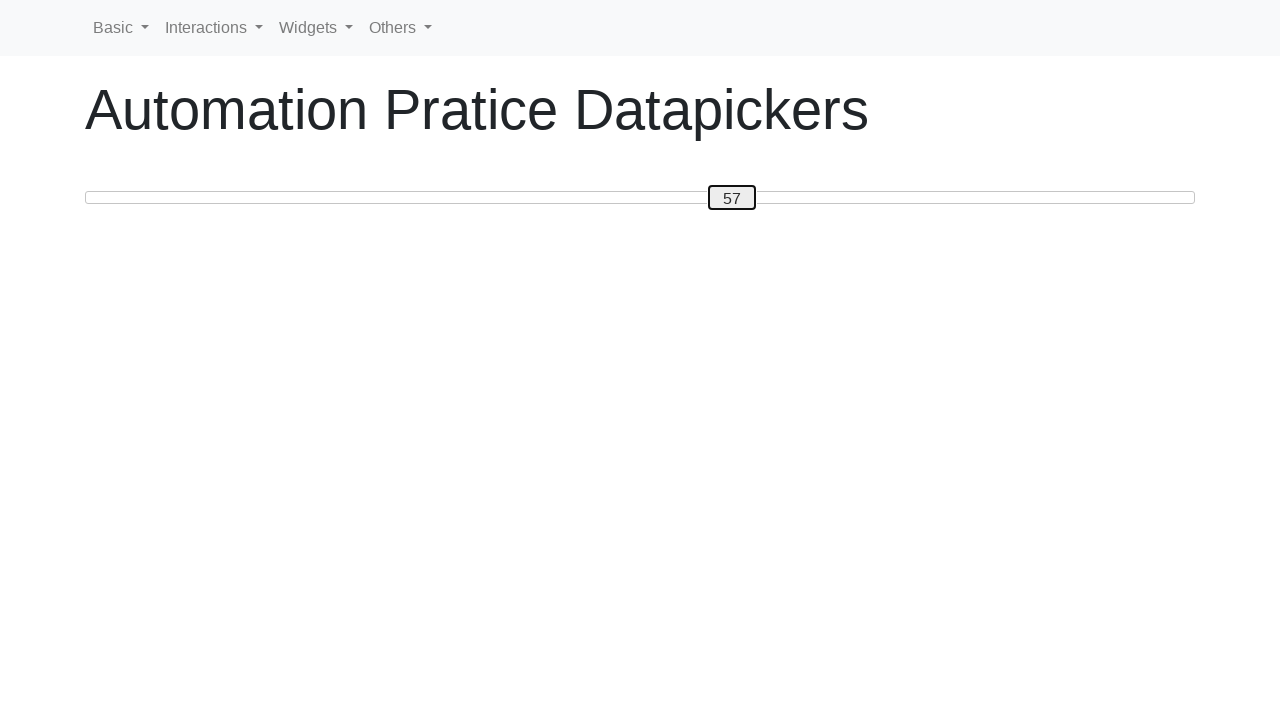

Pressed ArrowLeft to move slider from 57 towards target position 20 on #custom-handle
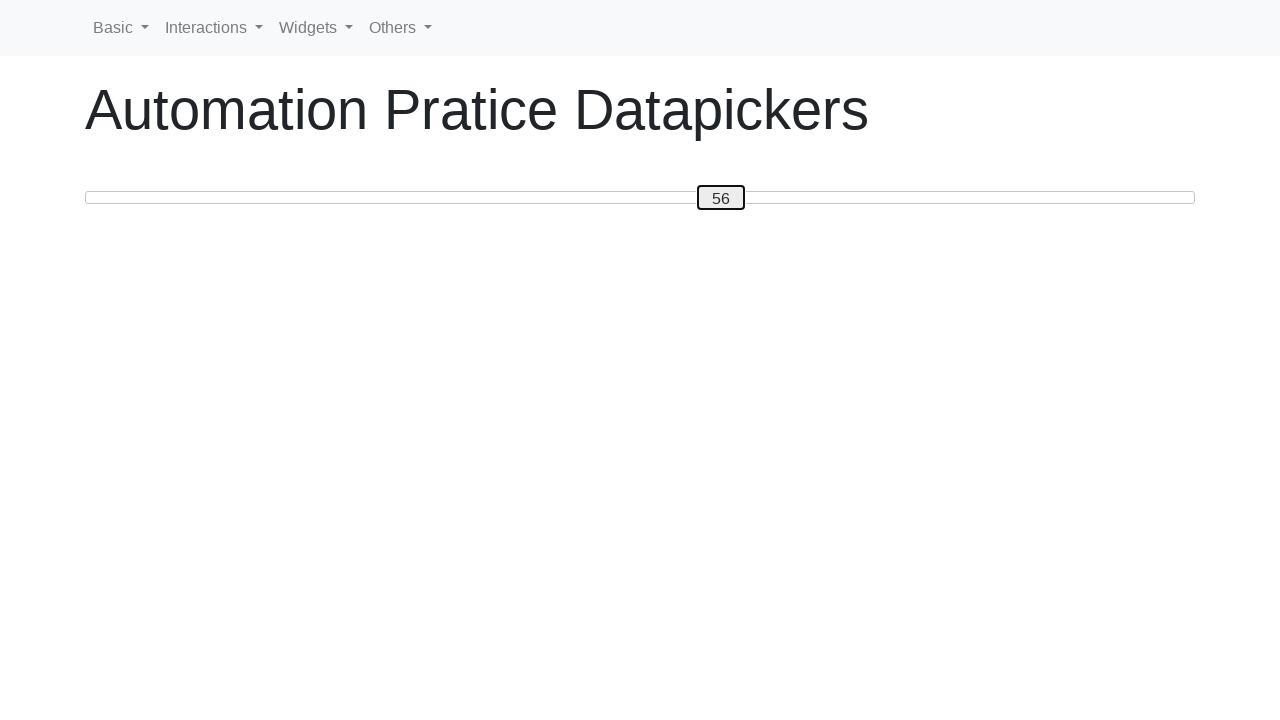

Pressed ArrowLeft to move slider from 56 towards target position 20 on #custom-handle
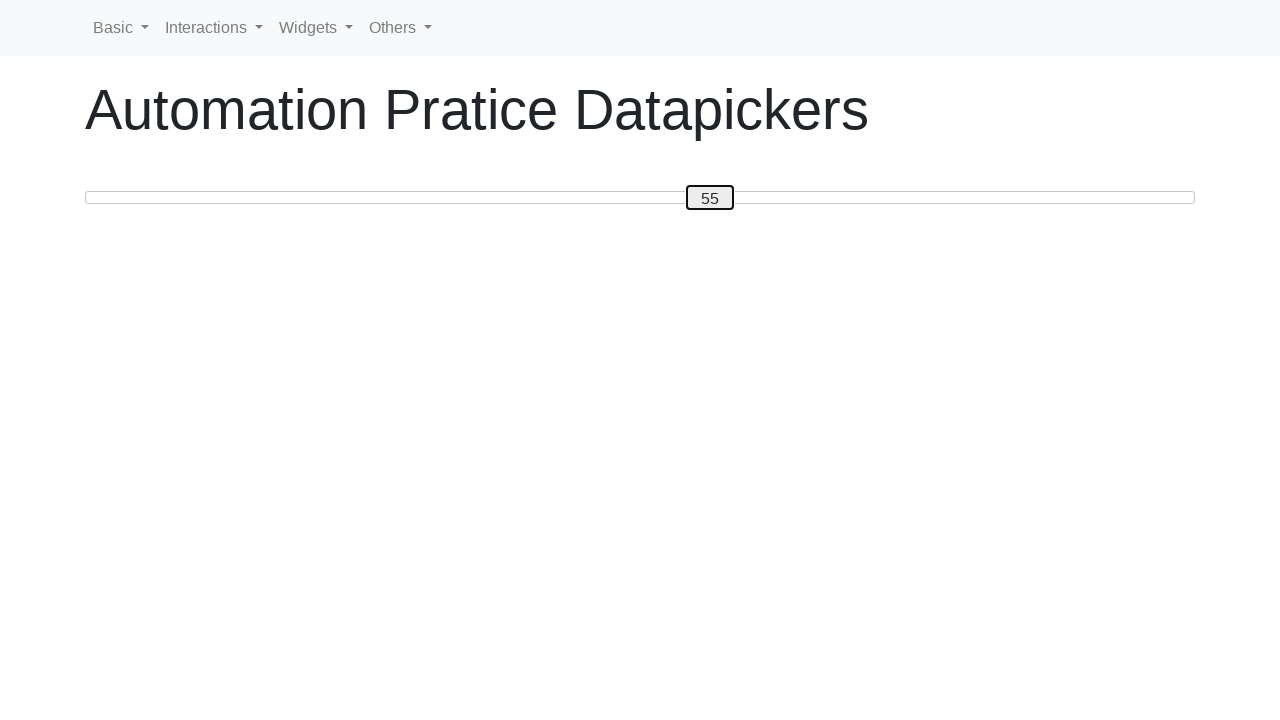

Pressed ArrowLeft to move slider from 55 towards target position 20 on #custom-handle
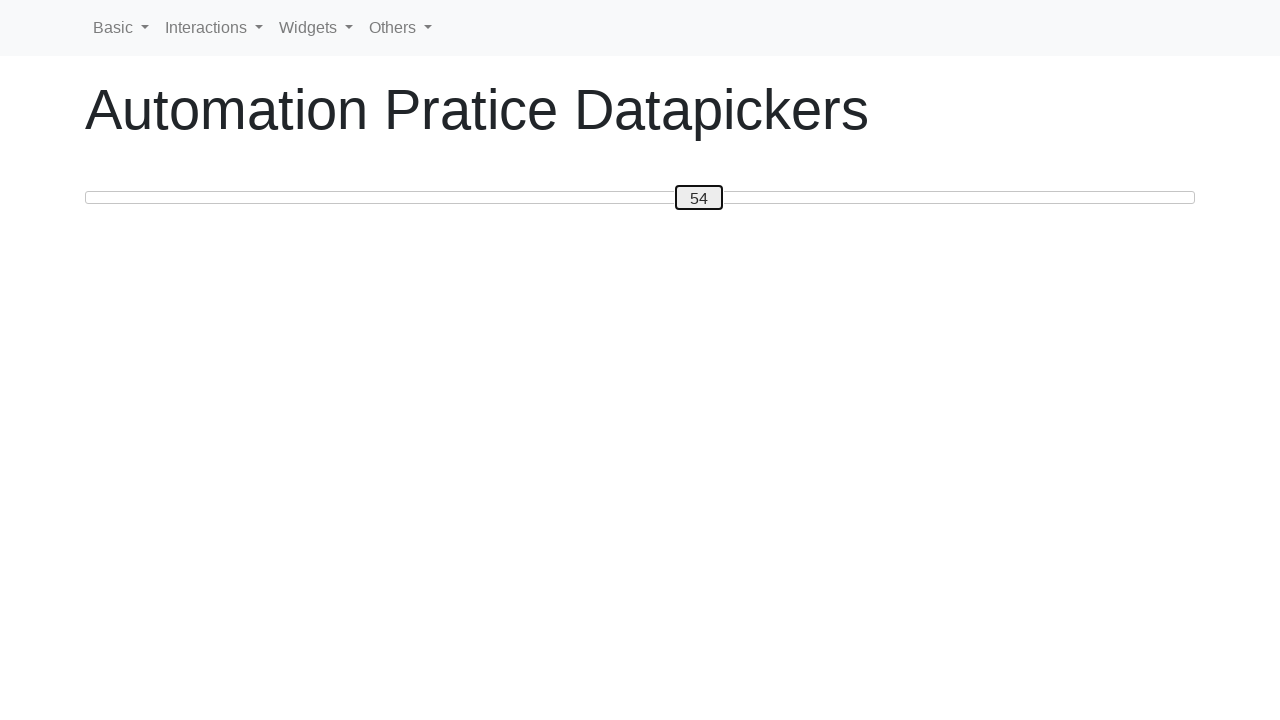

Pressed ArrowLeft to move slider from 54 towards target position 20 on #custom-handle
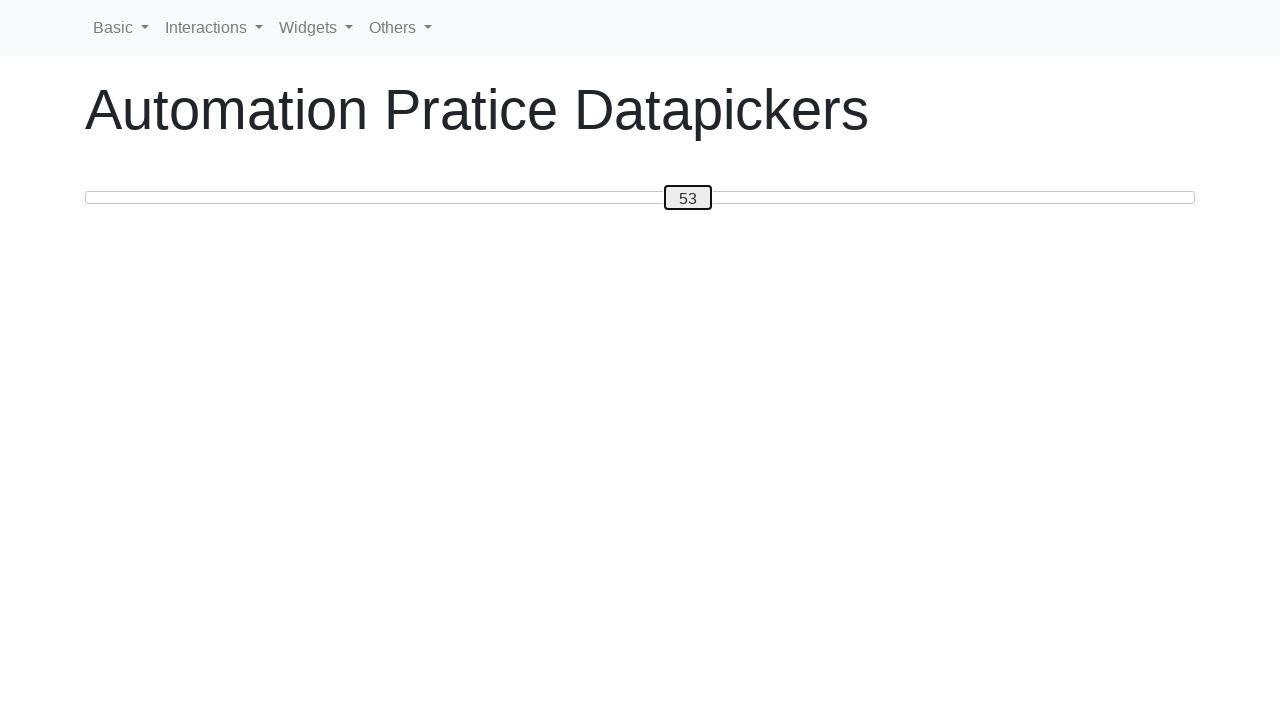

Pressed ArrowLeft to move slider from 53 towards target position 20 on #custom-handle
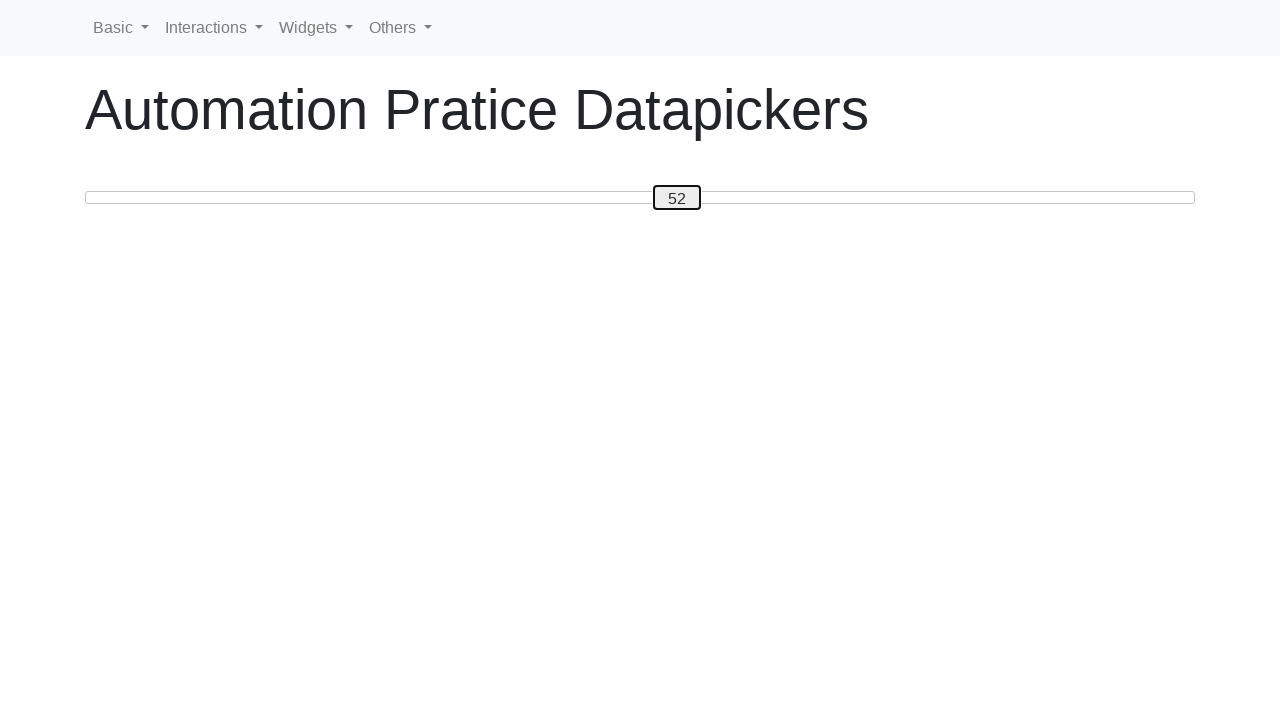

Pressed ArrowLeft to move slider from 52 towards target position 20 on #custom-handle
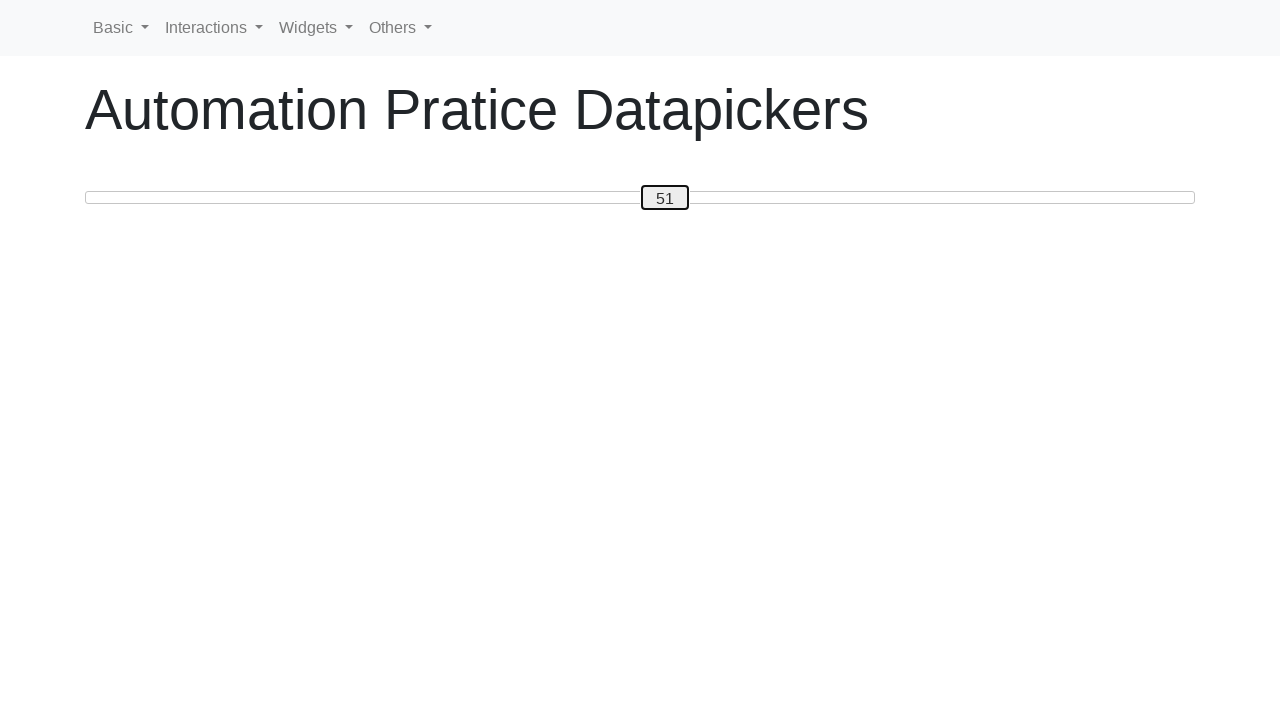

Pressed ArrowLeft to move slider from 51 towards target position 20 on #custom-handle
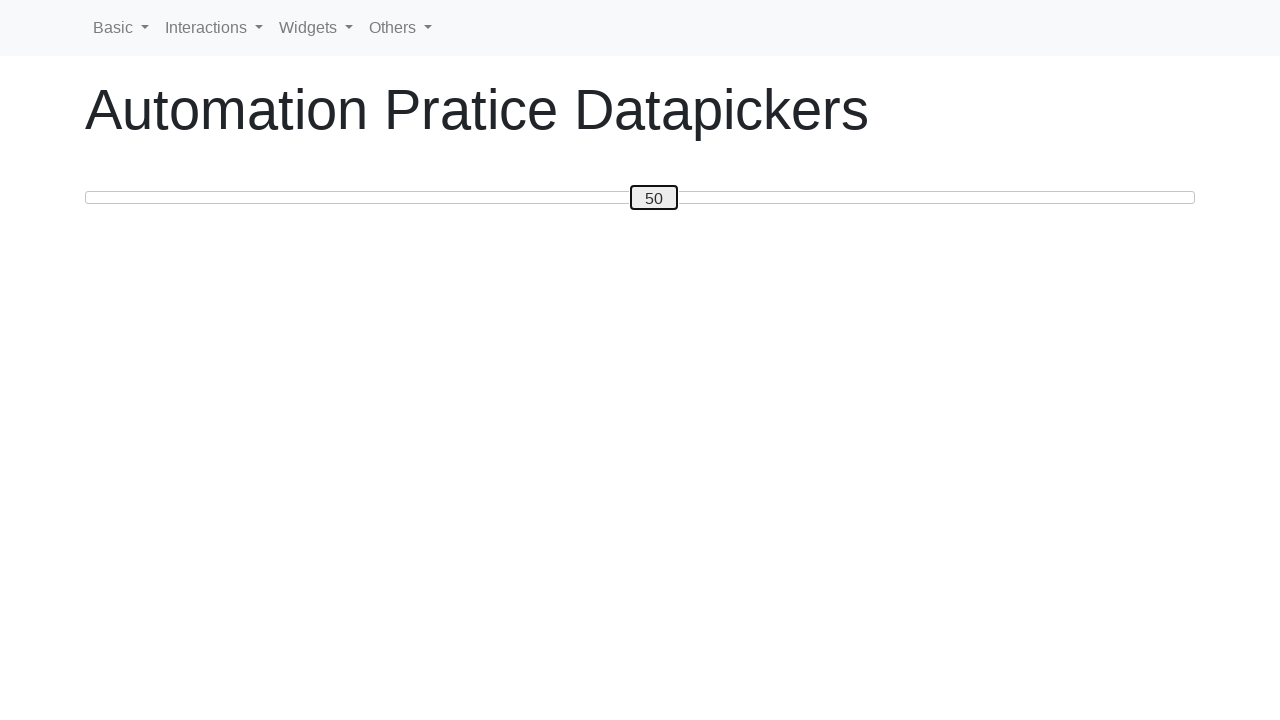

Pressed ArrowLeft to move slider from 50 towards target position 20 on #custom-handle
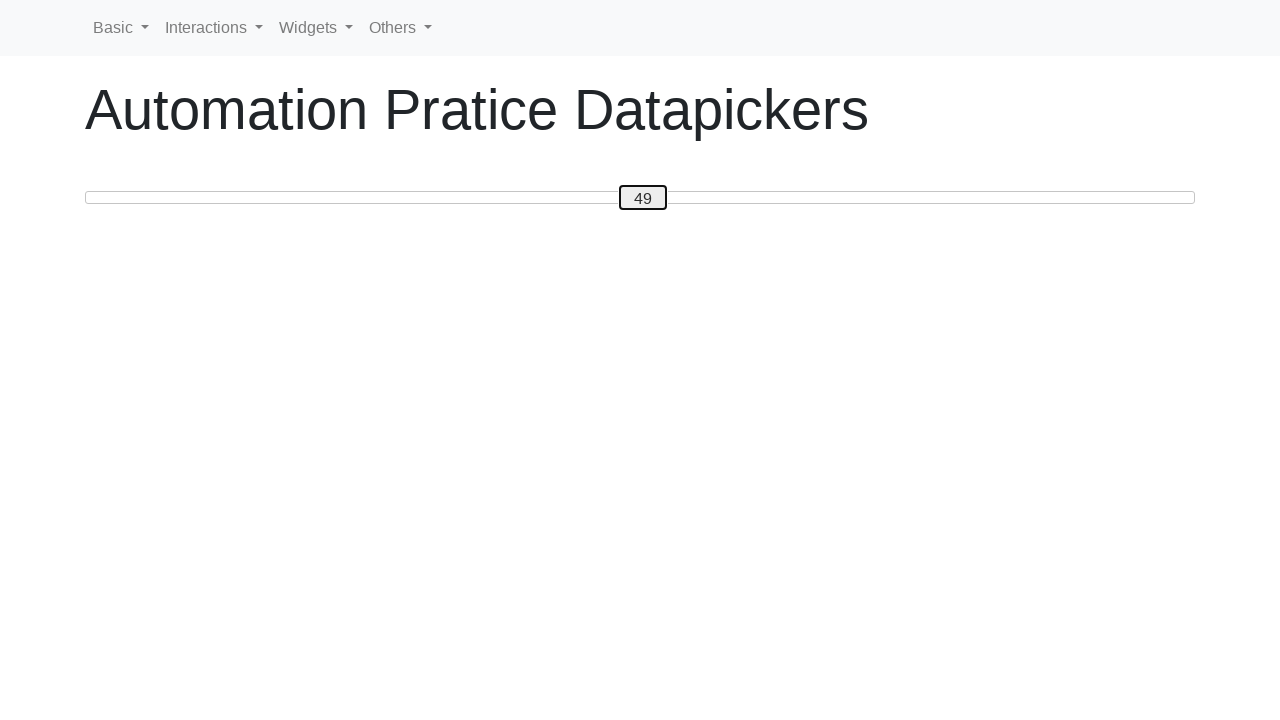

Pressed ArrowLeft to move slider from 49 towards target position 20 on #custom-handle
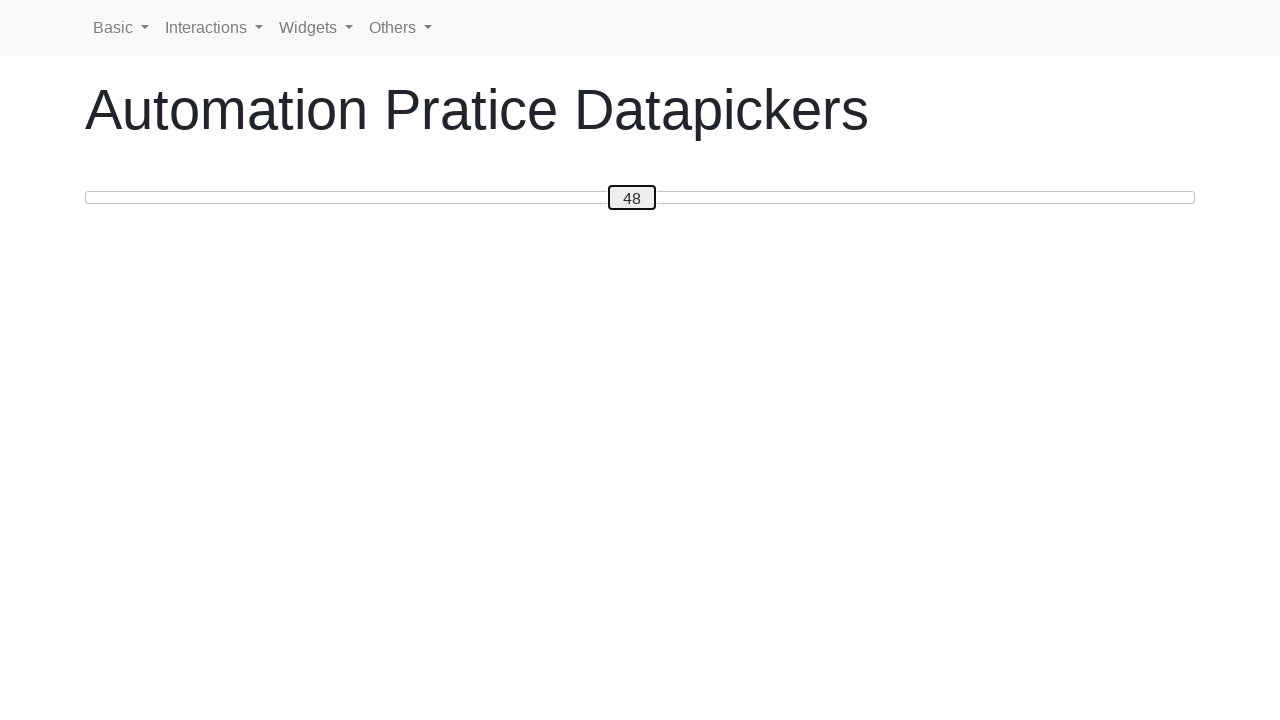

Pressed ArrowLeft to move slider from 48 towards target position 20 on #custom-handle
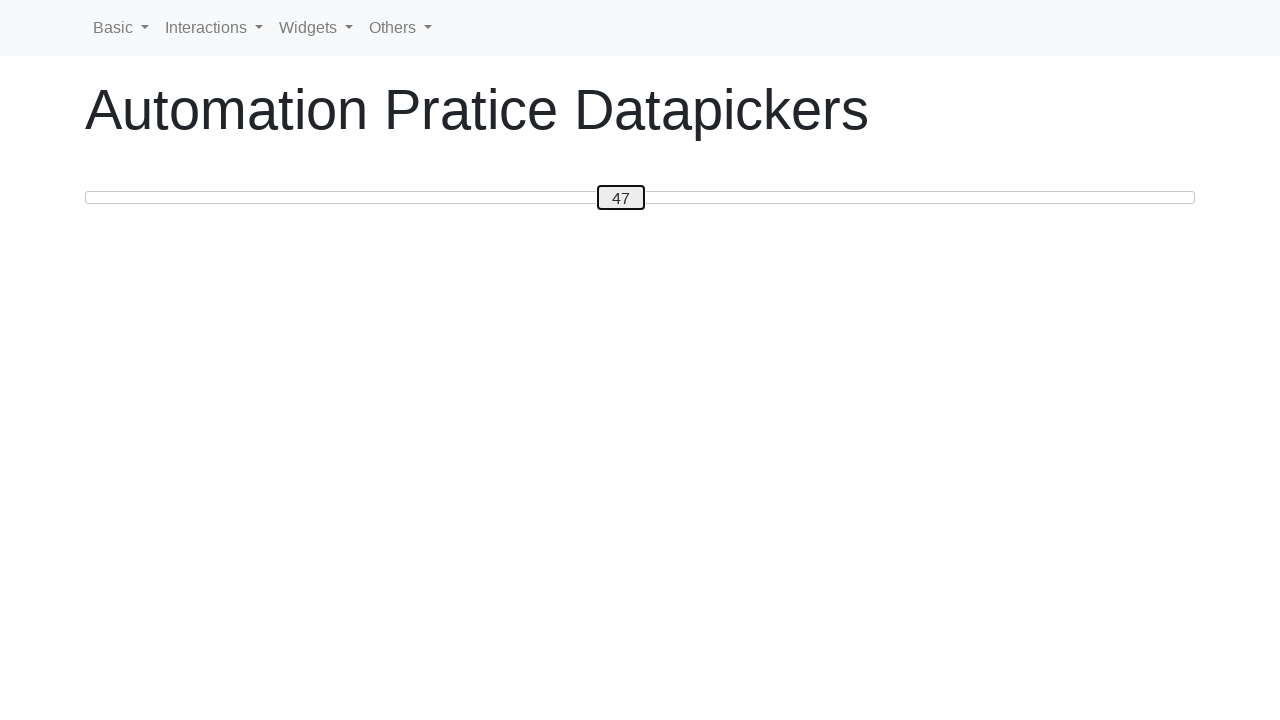

Pressed ArrowLeft to move slider from 47 towards target position 20 on #custom-handle
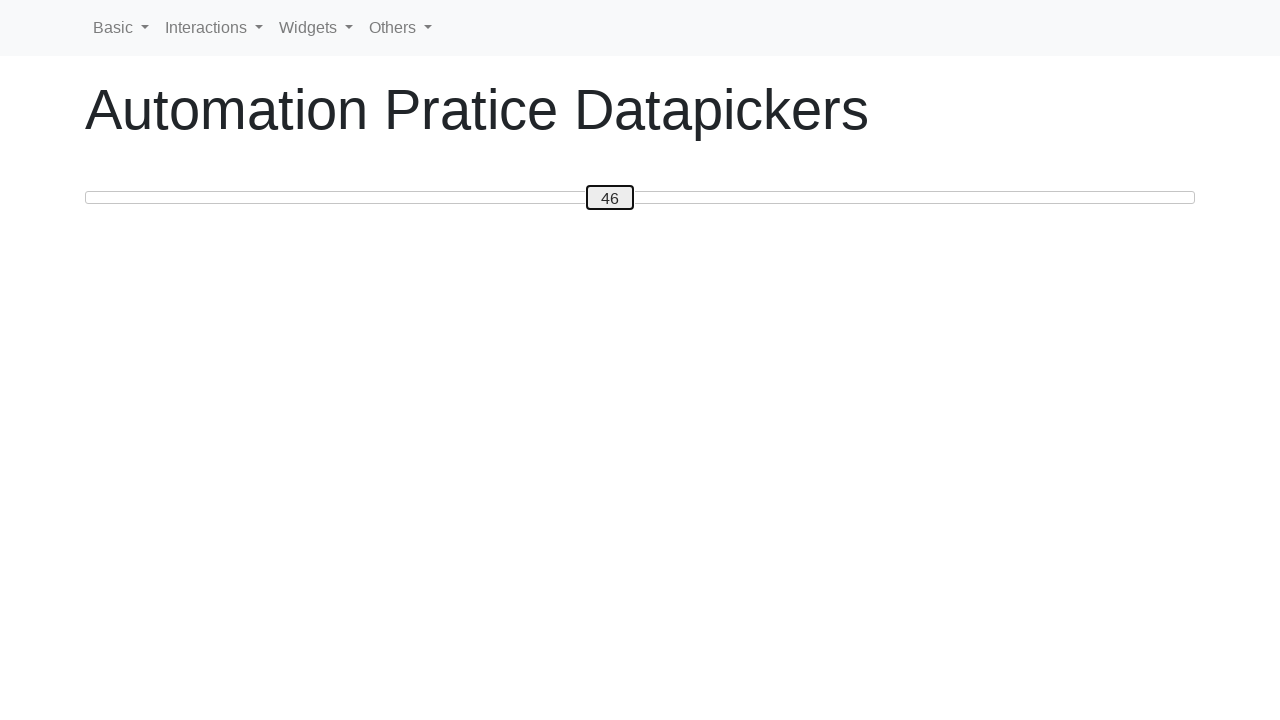

Pressed ArrowLeft to move slider from 46 towards target position 20 on #custom-handle
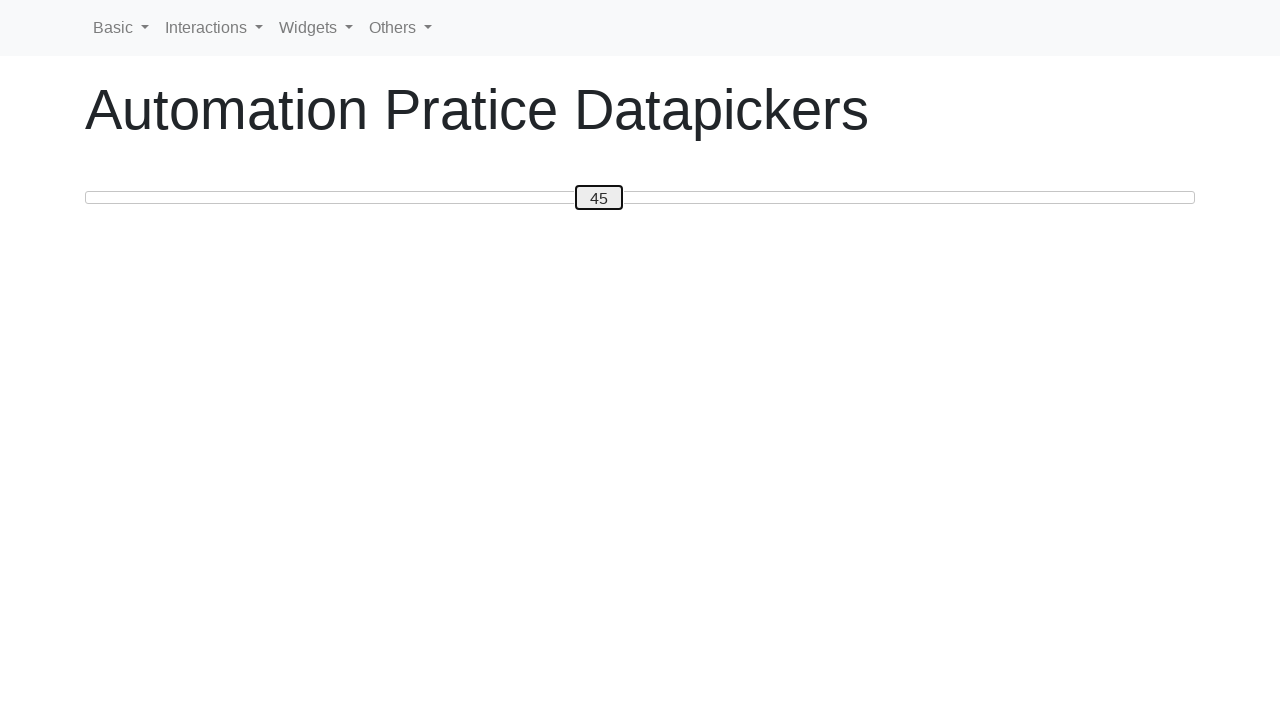

Pressed ArrowLeft to move slider from 45 towards target position 20 on #custom-handle
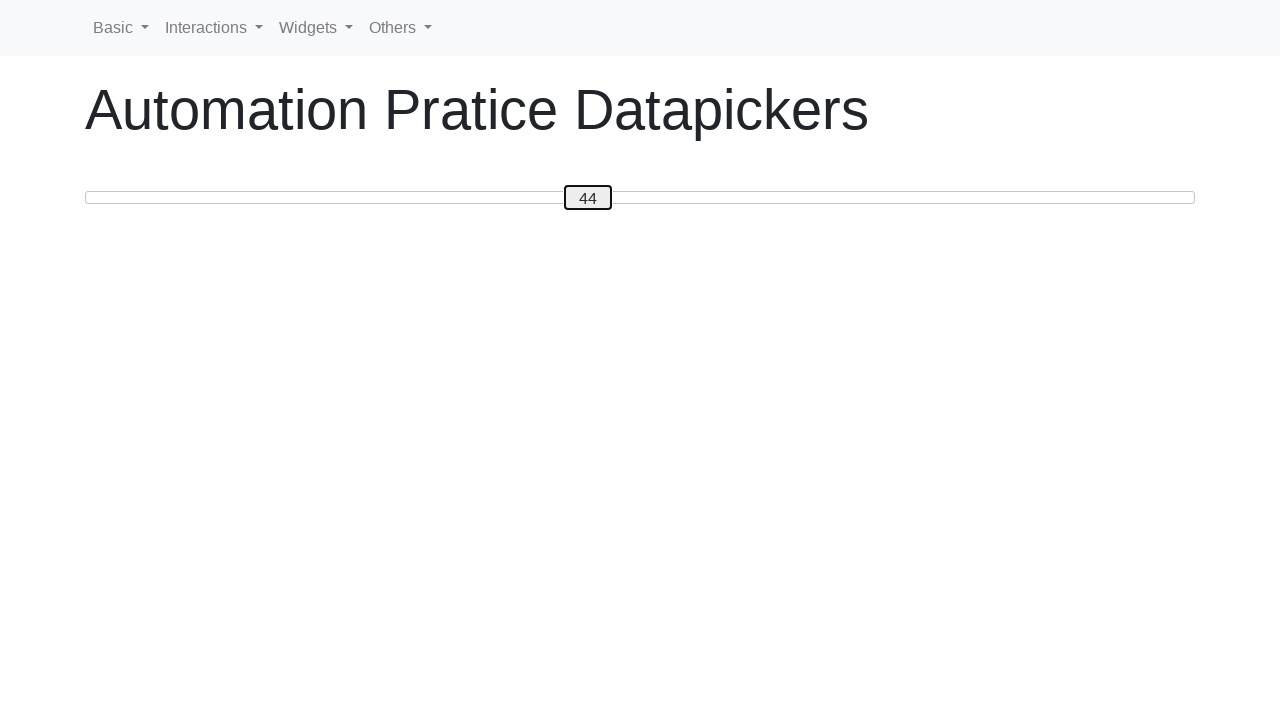

Pressed ArrowLeft to move slider from 44 towards target position 20 on #custom-handle
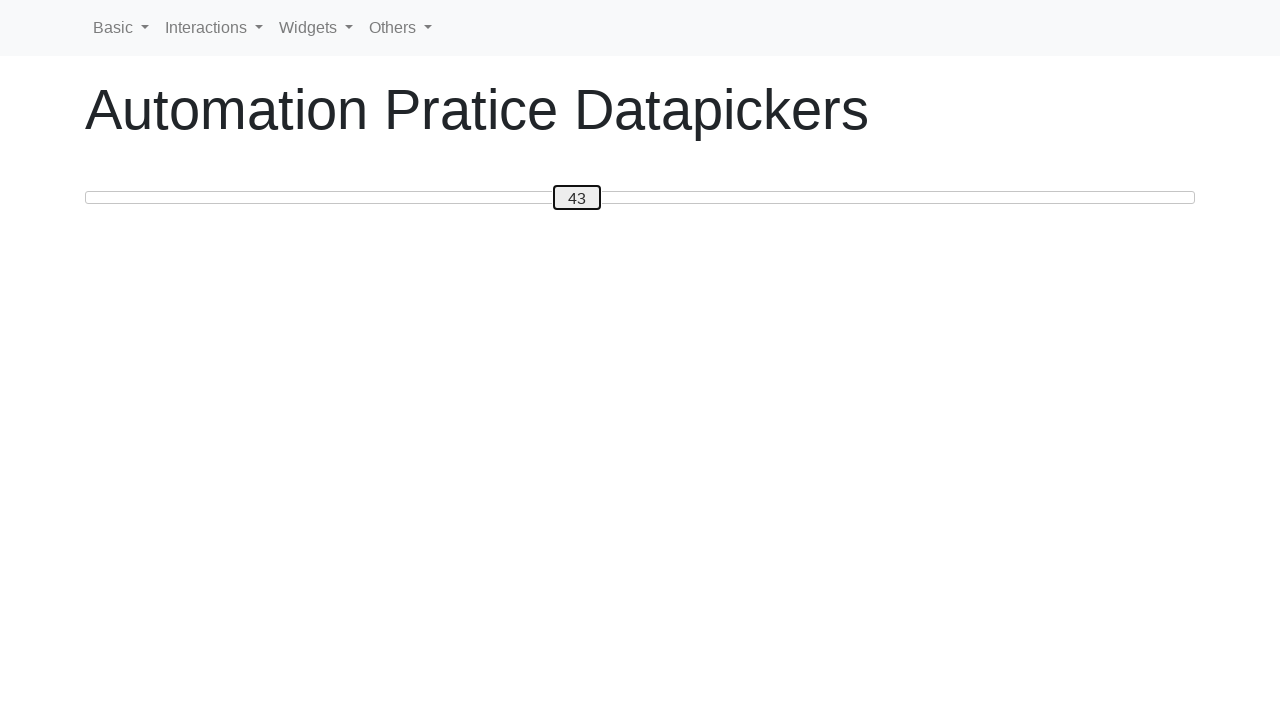

Pressed ArrowLeft to move slider from 43 towards target position 20 on #custom-handle
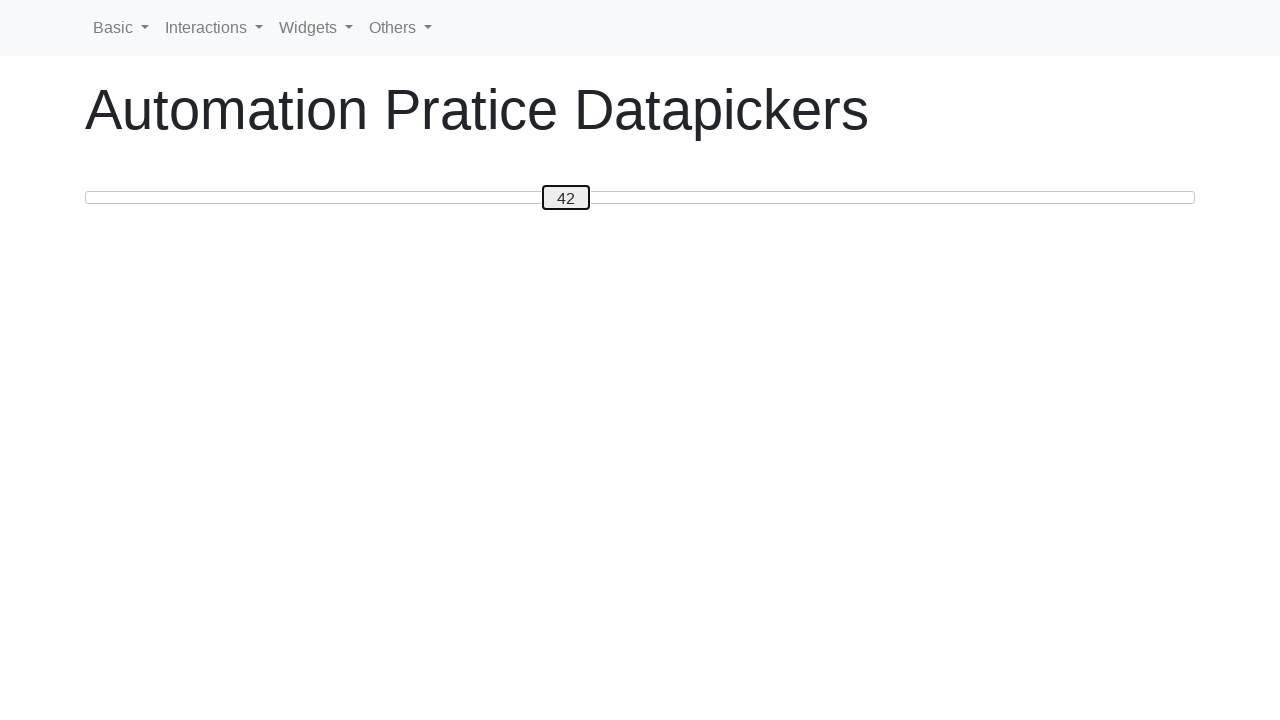

Pressed ArrowLeft to move slider from 42 towards target position 20 on #custom-handle
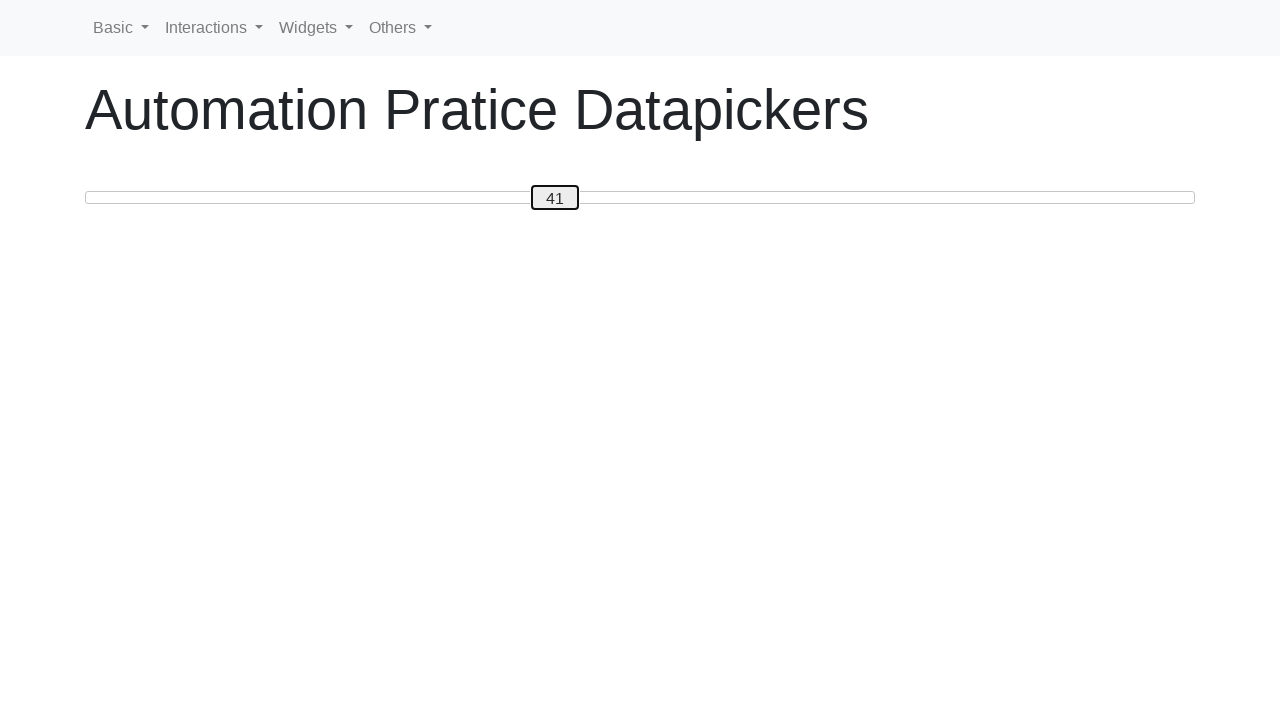

Pressed ArrowLeft to move slider from 41 towards target position 20 on #custom-handle
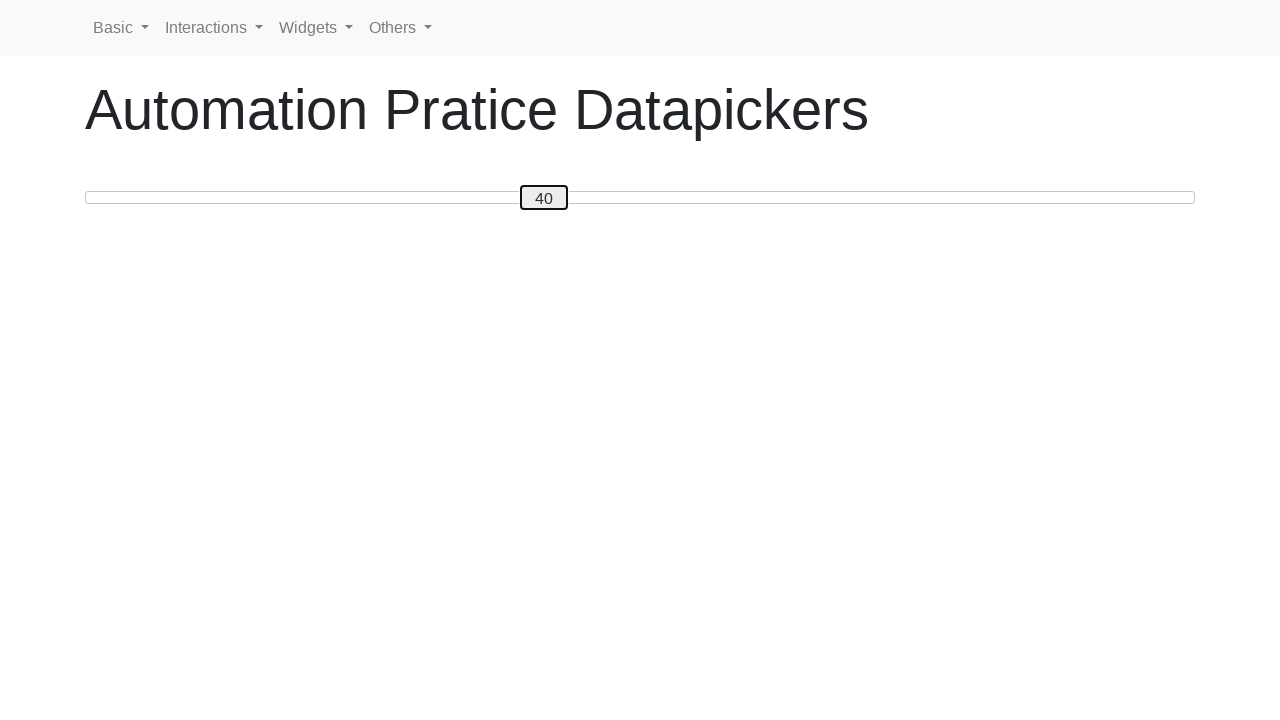

Pressed ArrowLeft to move slider from 40 towards target position 20 on #custom-handle
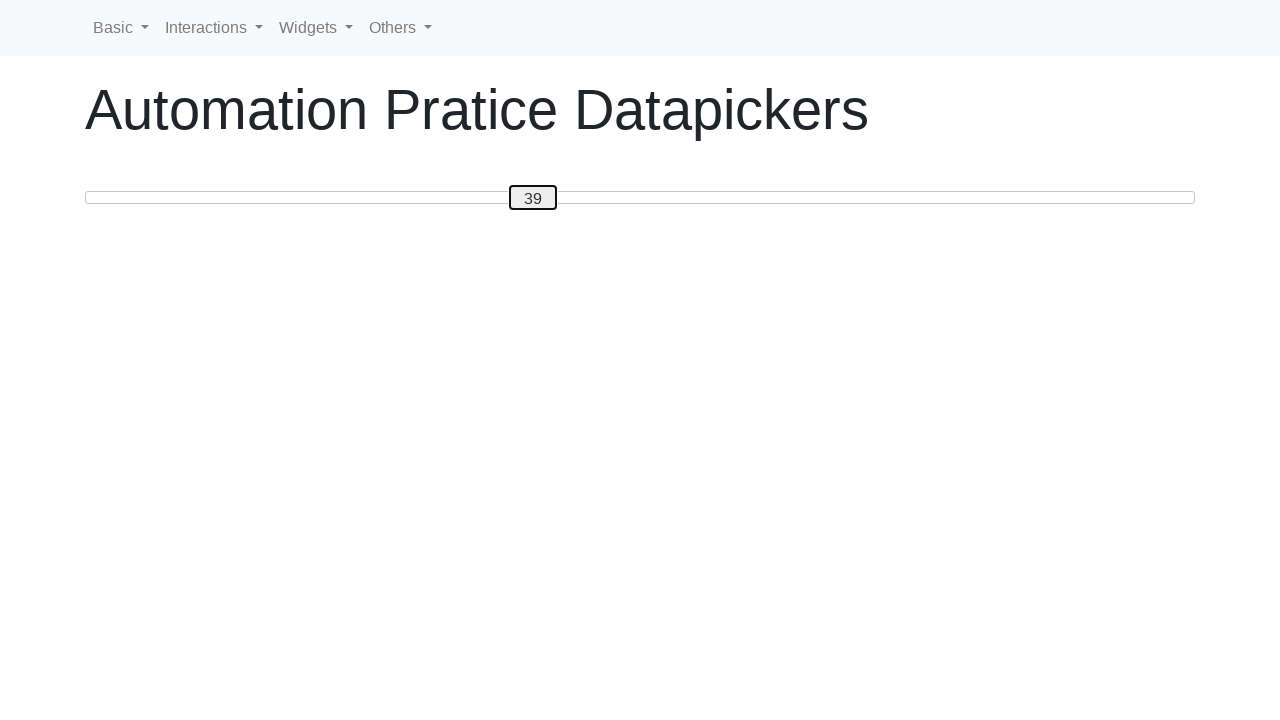

Pressed ArrowLeft to move slider from 39 towards target position 20 on #custom-handle
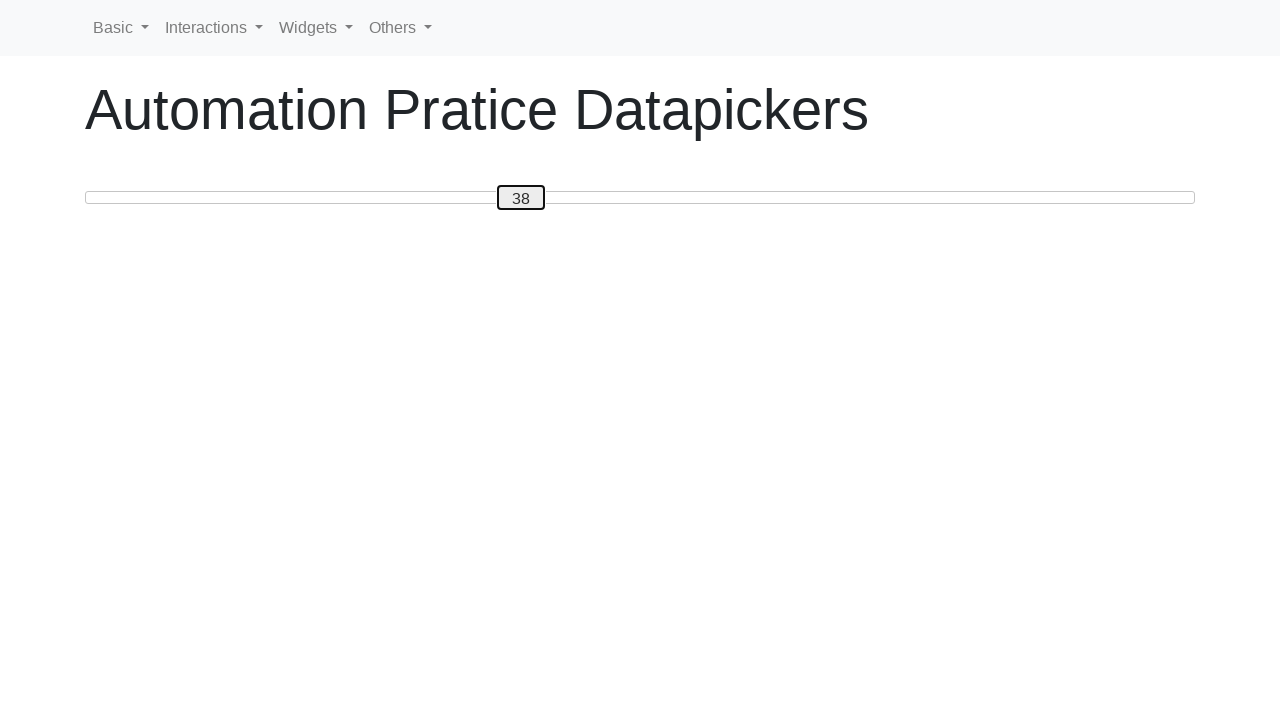

Pressed ArrowLeft to move slider from 38 towards target position 20 on #custom-handle
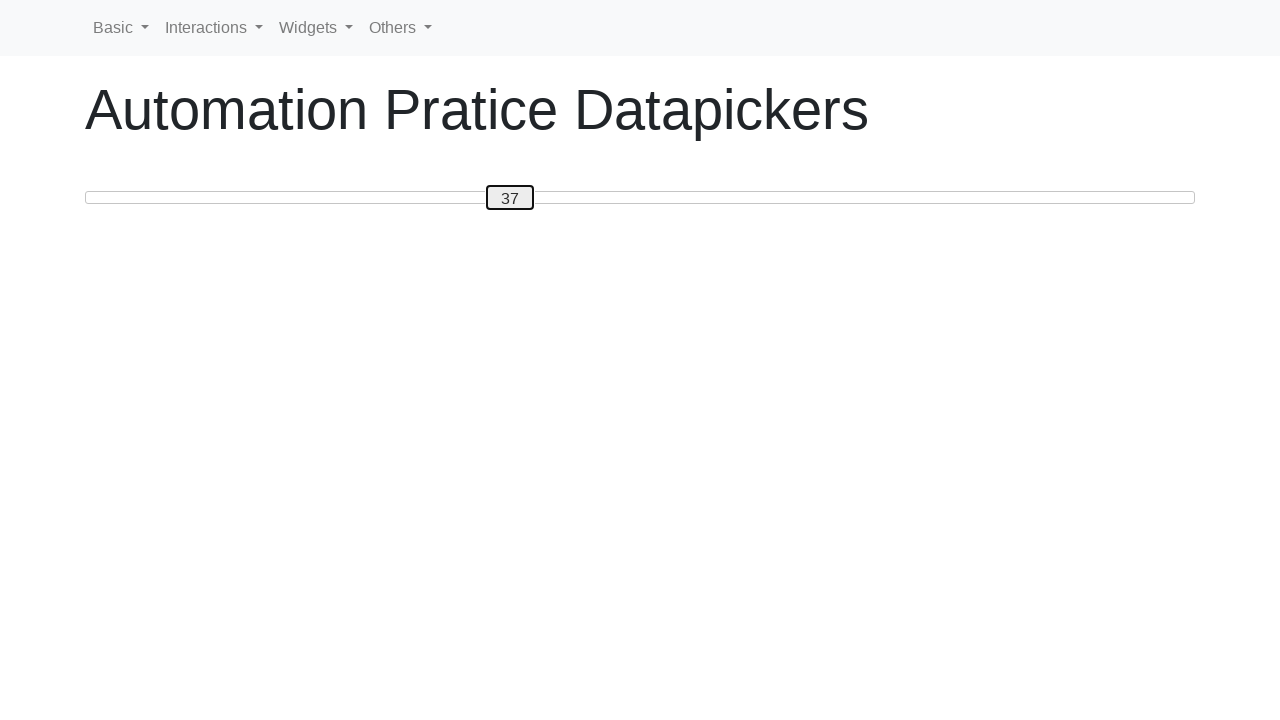

Pressed ArrowLeft to move slider from 37 towards target position 20 on #custom-handle
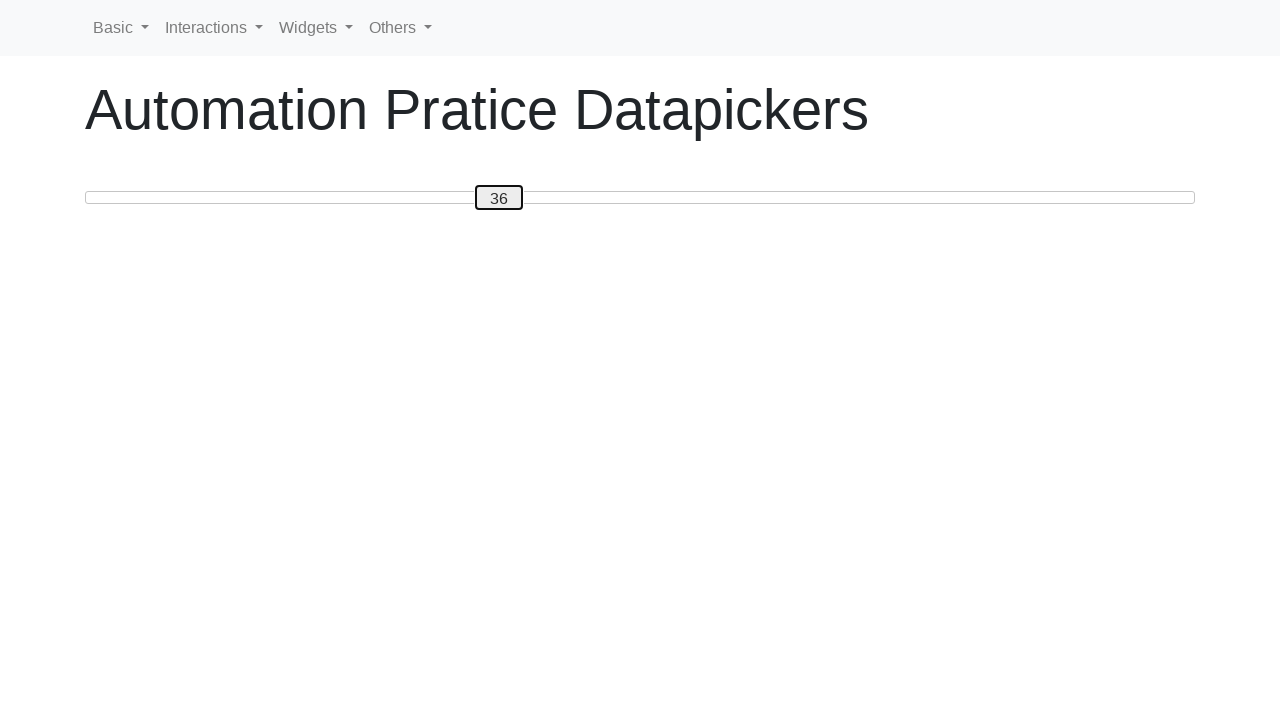

Pressed ArrowLeft to move slider from 36 towards target position 20 on #custom-handle
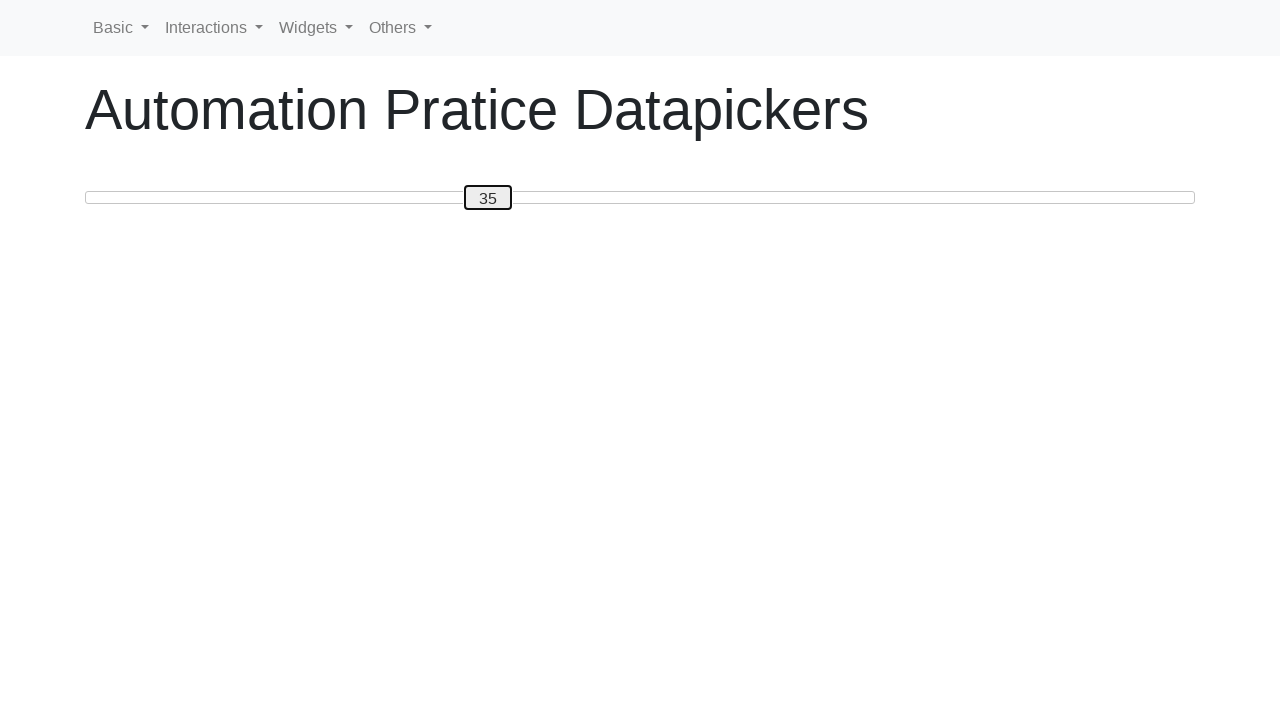

Pressed ArrowLeft to move slider from 35 towards target position 20 on #custom-handle
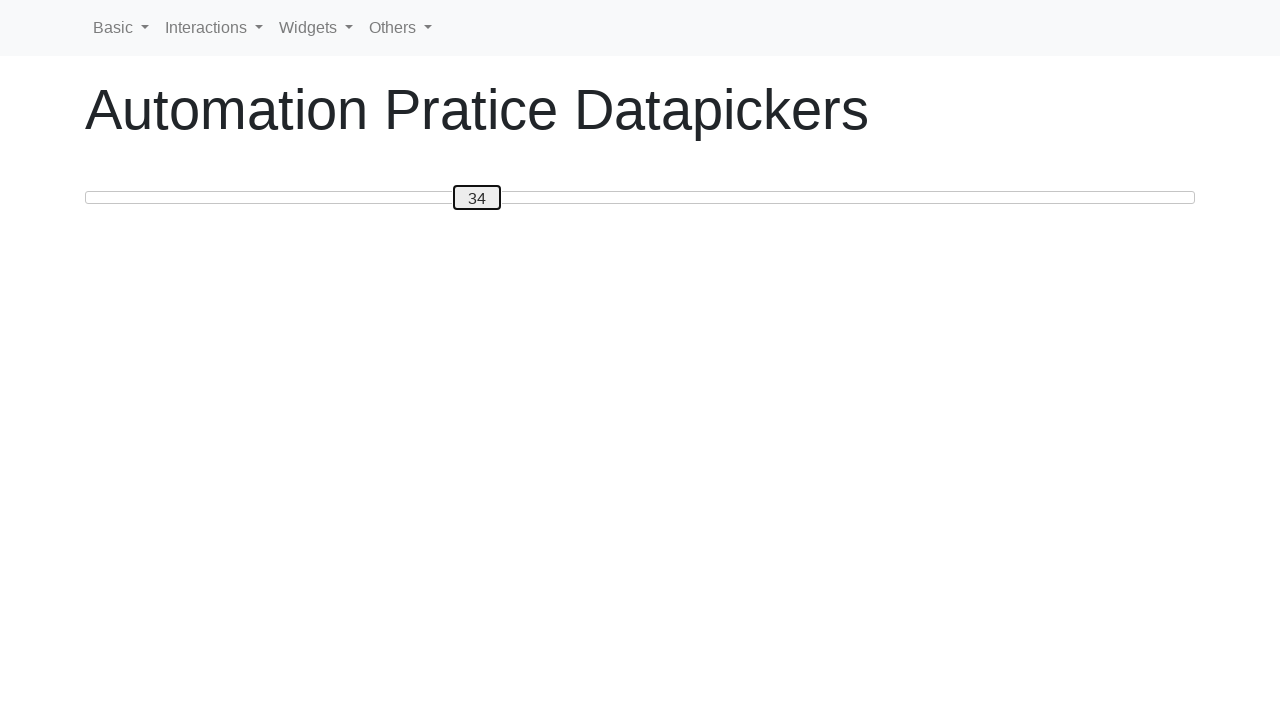

Pressed ArrowLeft to move slider from 34 towards target position 20 on #custom-handle
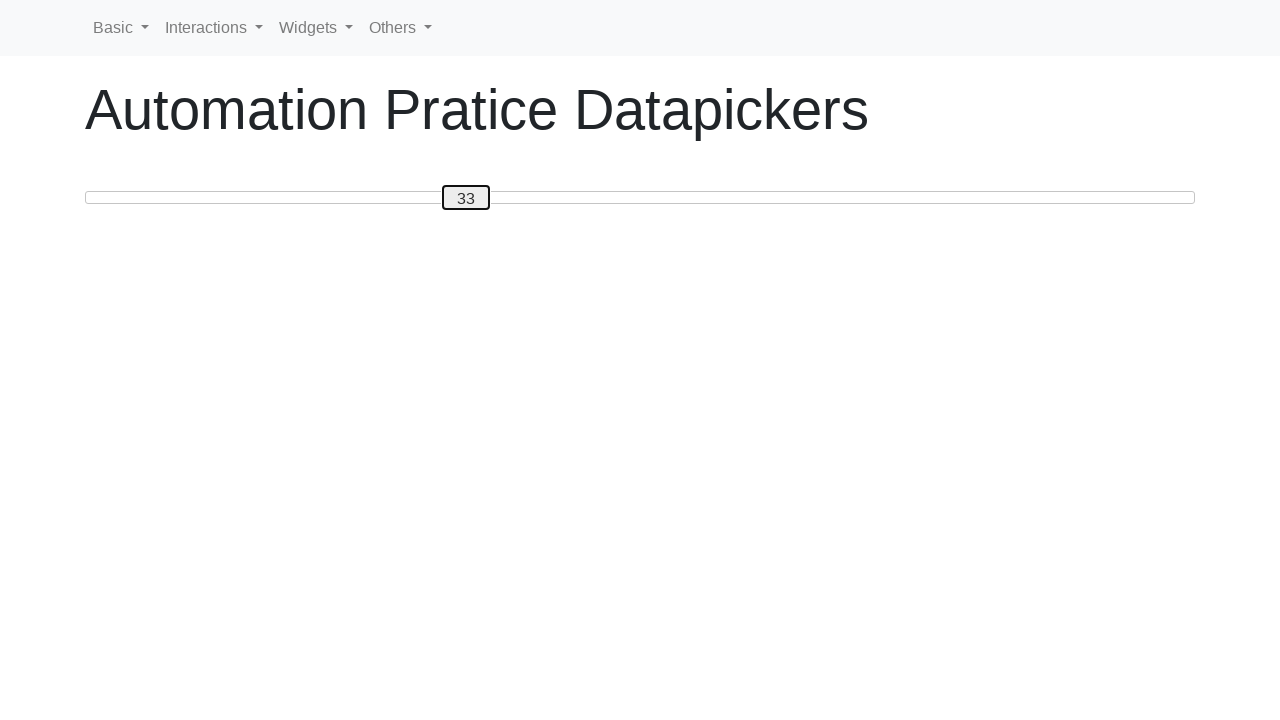

Pressed ArrowLeft to move slider from 33 towards target position 20 on #custom-handle
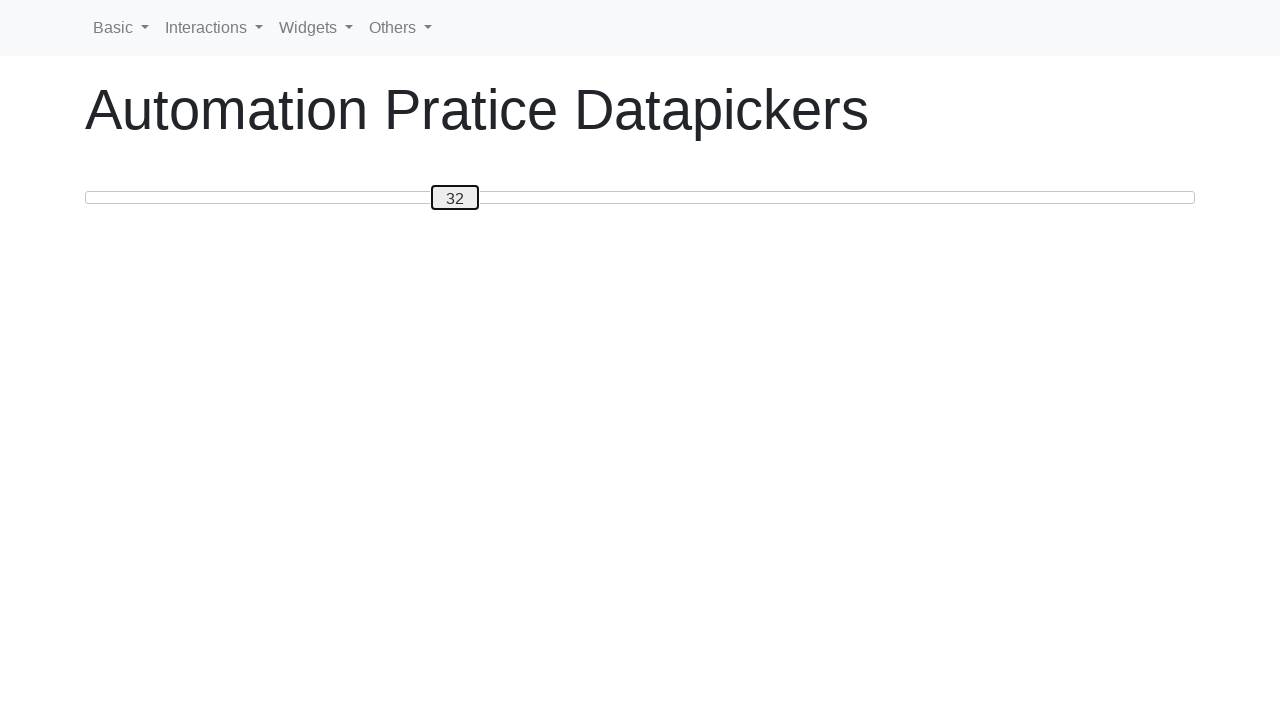

Pressed ArrowLeft to move slider from 32 towards target position 20 on #custom-handle
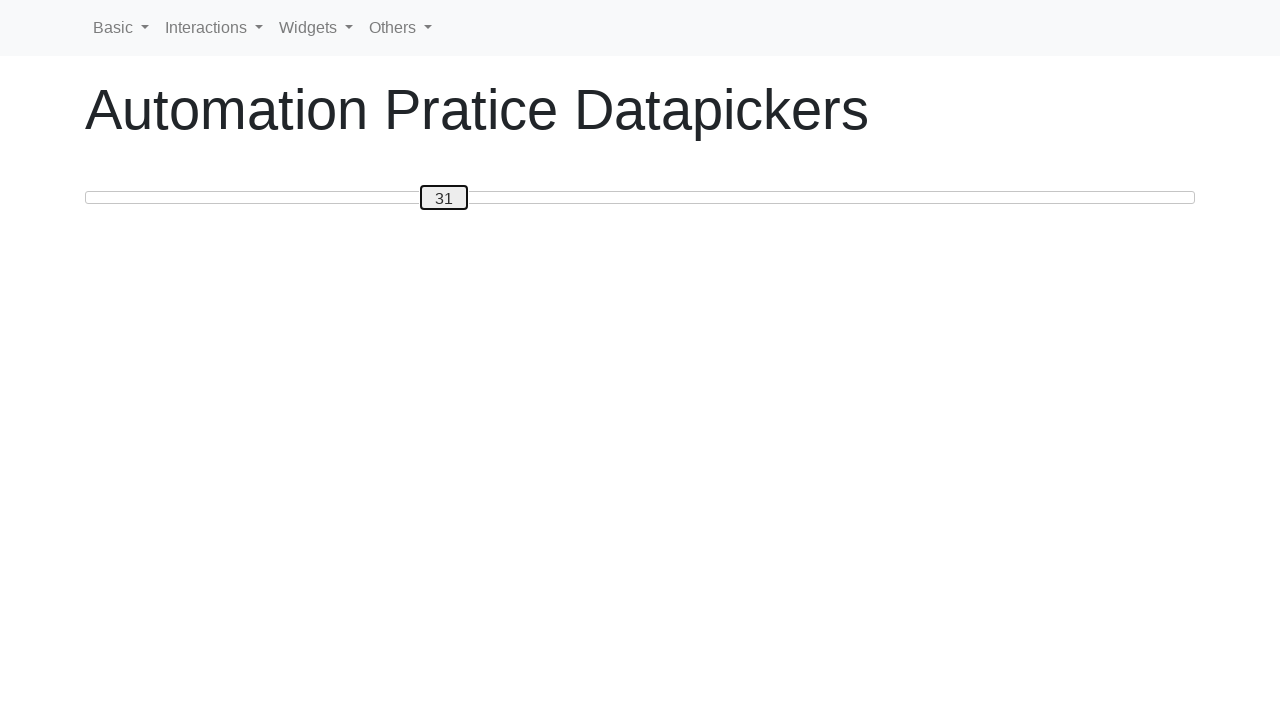

Pressed ArrowLeft to move slider from 31 towards target position 20 on #custom-handle
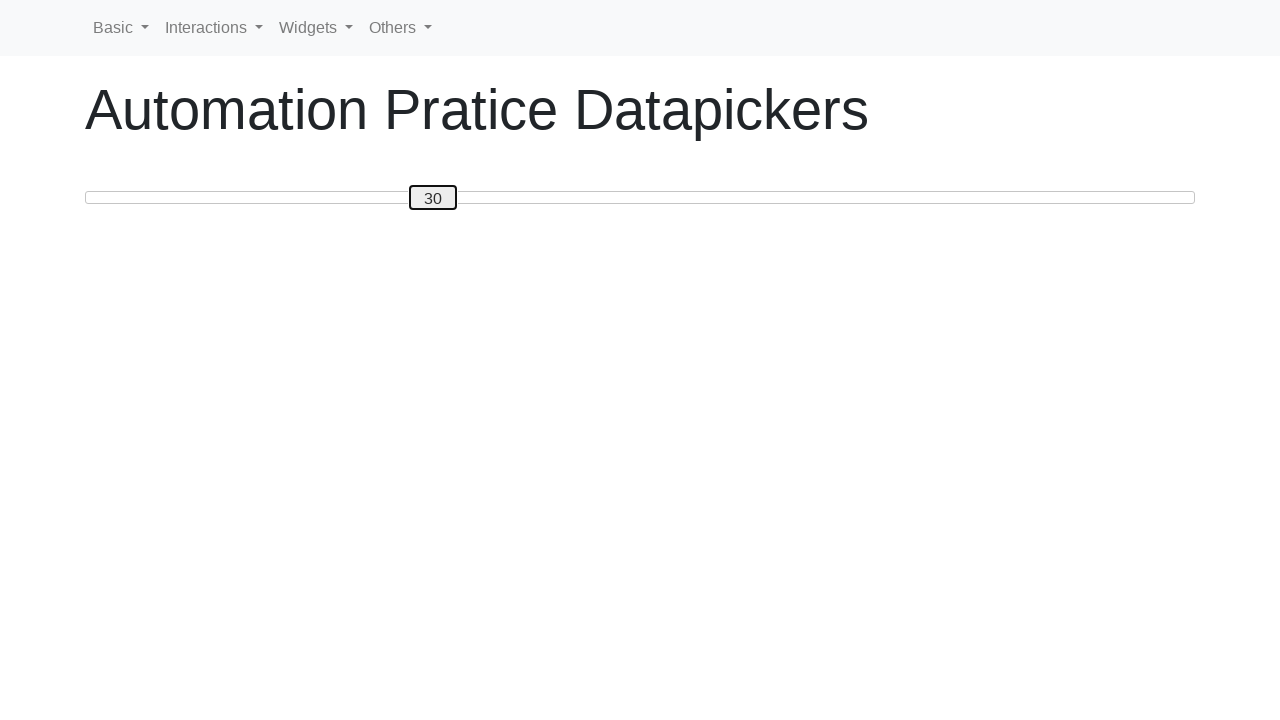

Pressed ArrowLeft to move slider from 30 towards target position 20 on #custom-handle
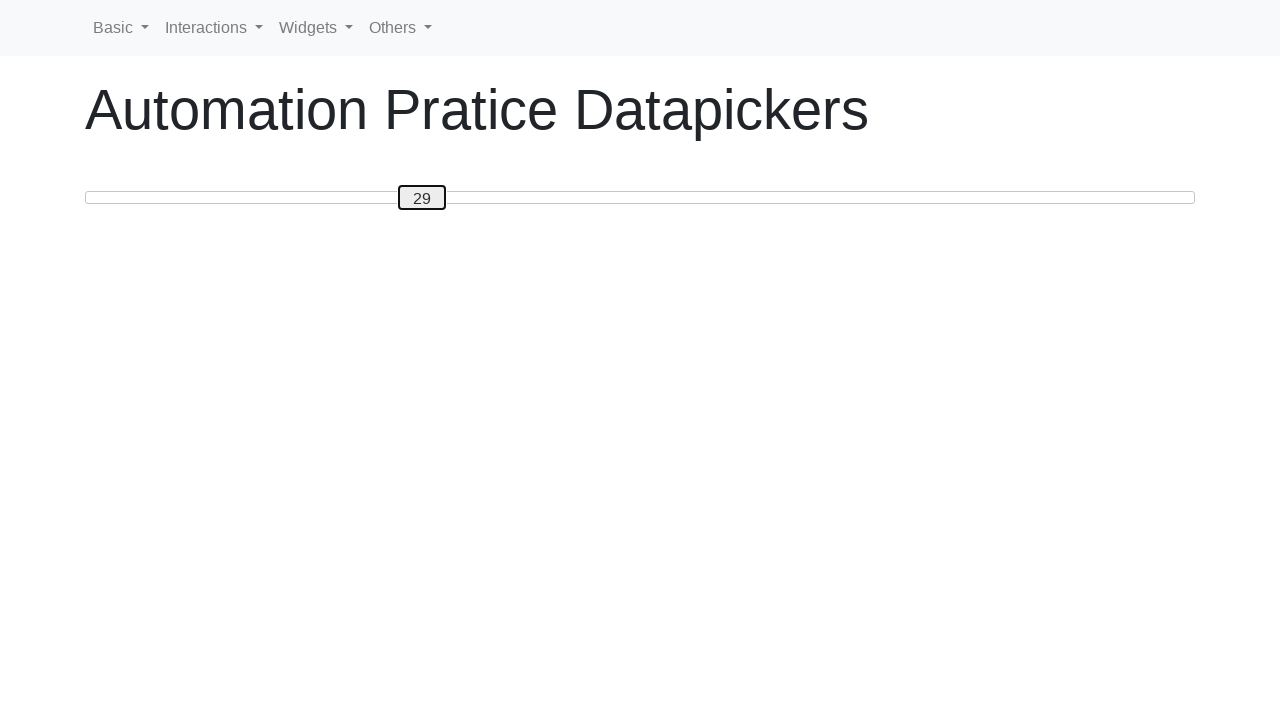

Pressed ArrowLeft to move slider from 29 towards target position 20 on #custom-handle
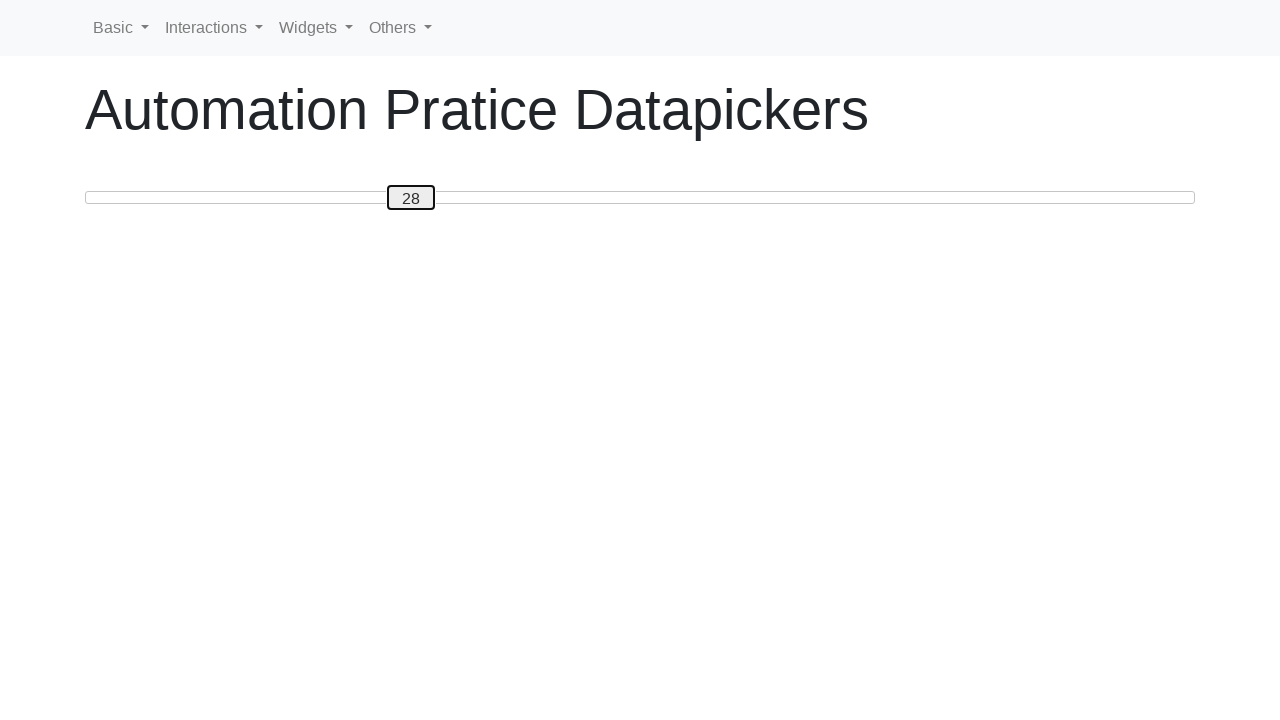

Pressed ArrowLeft to move slider from 28 towards target position 20 on #custom-handle
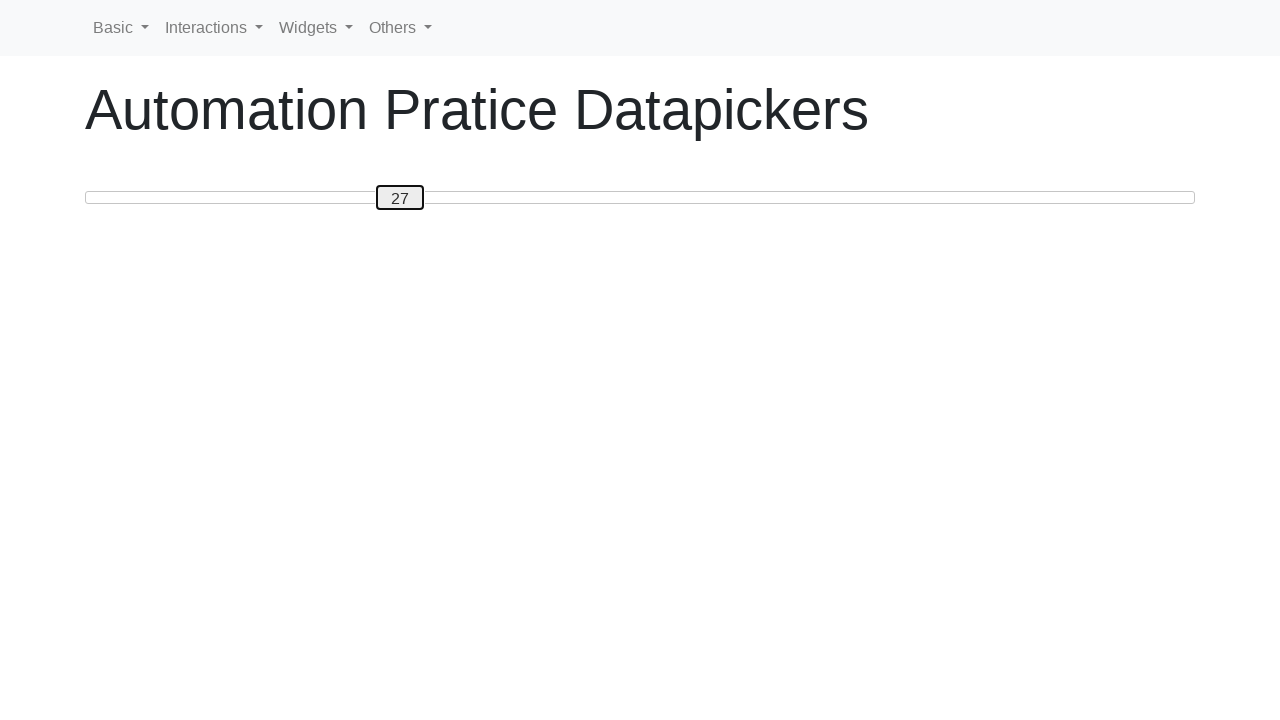

Pressed ArrowLeft to move slider from 27 towards target position 20 on #custom-handle
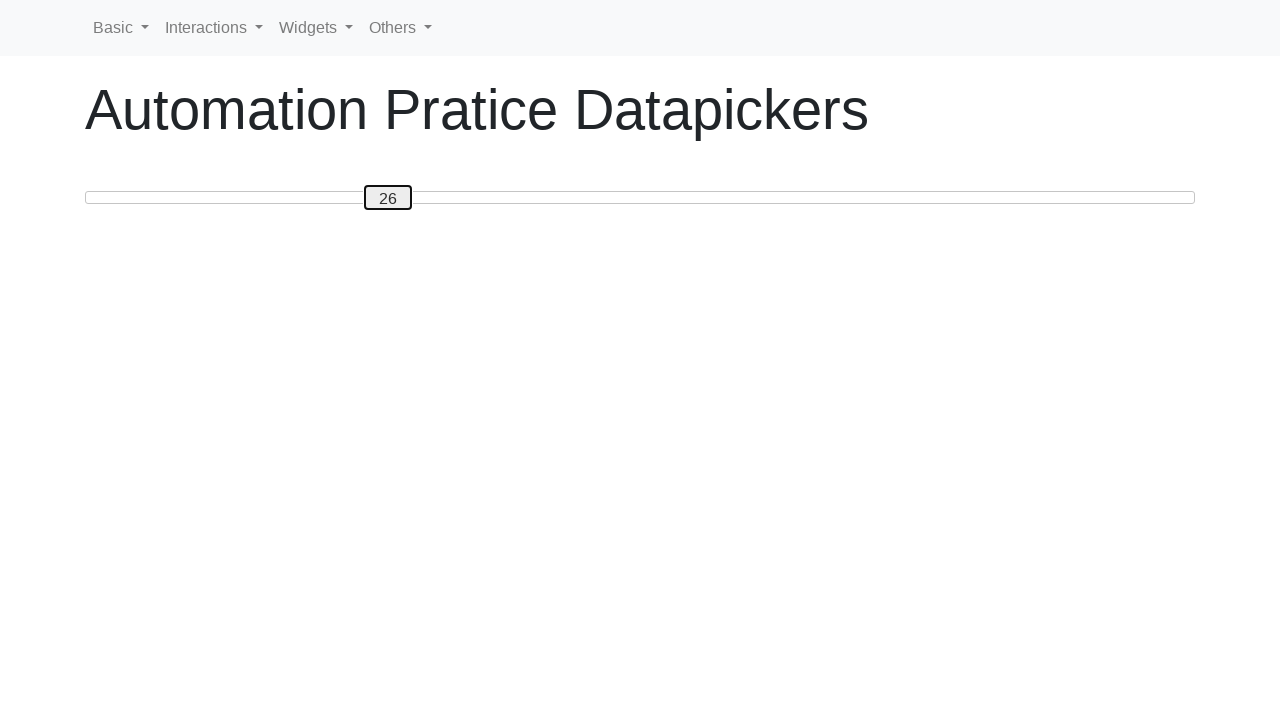

Pressed ArrowLeft to move slider from 26 towards target position 20 on #custom-handle
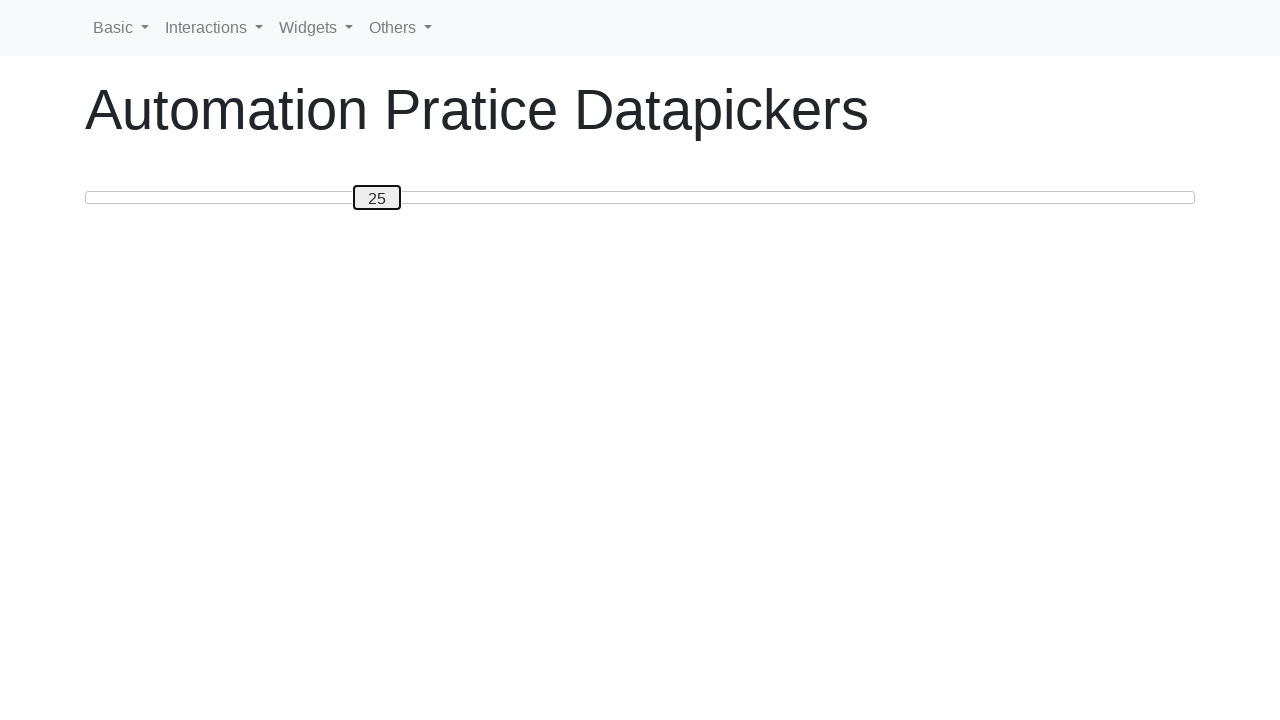

Pressed ArrowLeft to move slider from 25 towards target position 20 on #custom-handle
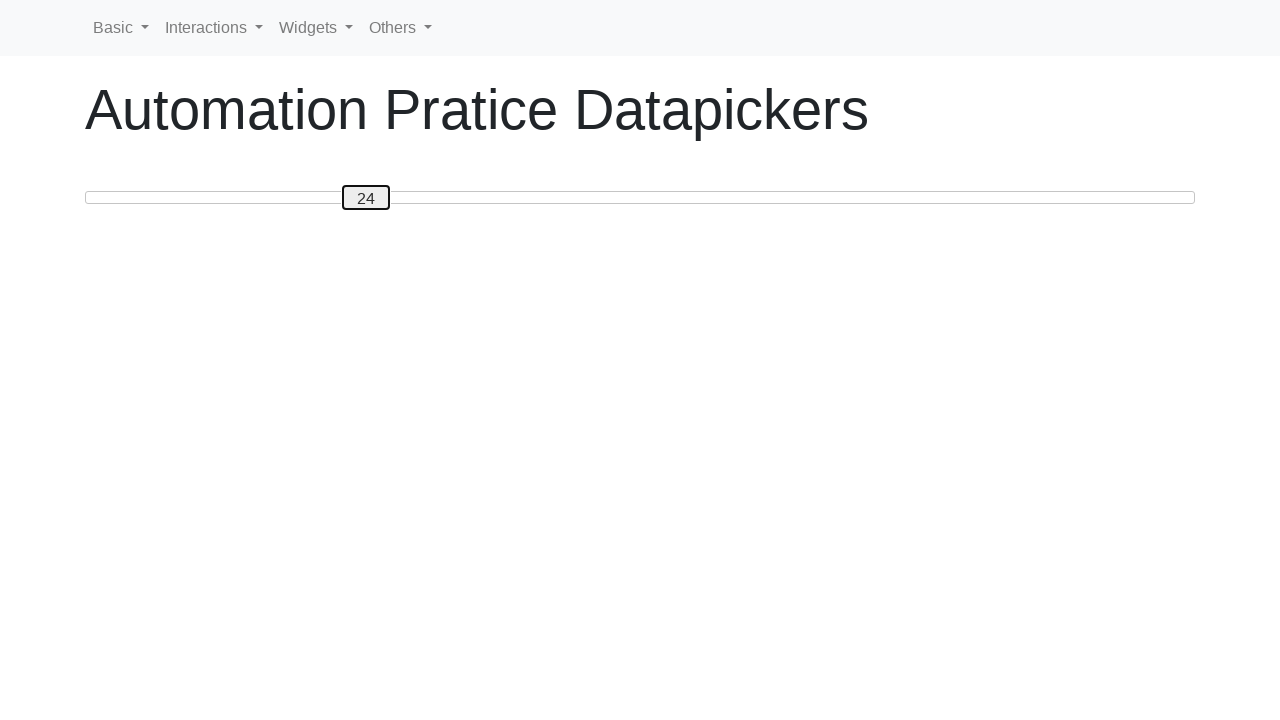

Pressed ArrowLeft to move slider from 24 towards target position 20 on #custom-handle
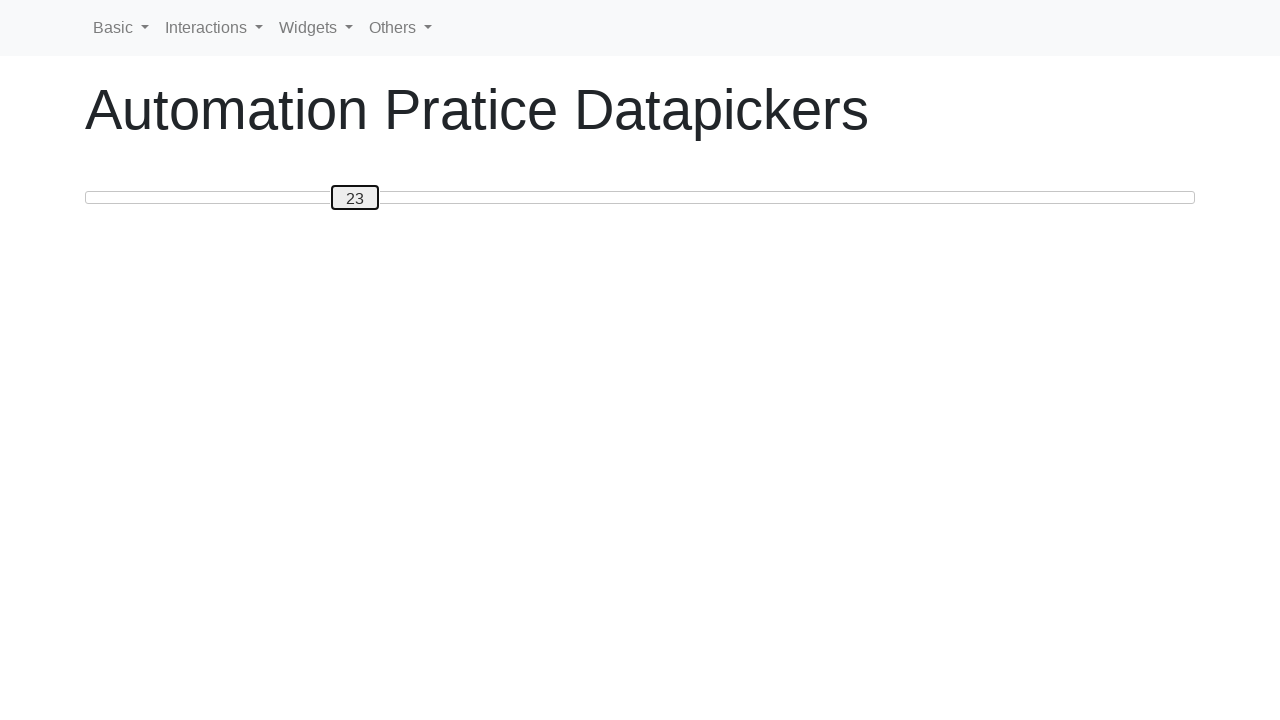

Pressed ArrowLeft to move slider from 23 towards target position 20 on #custom-handle
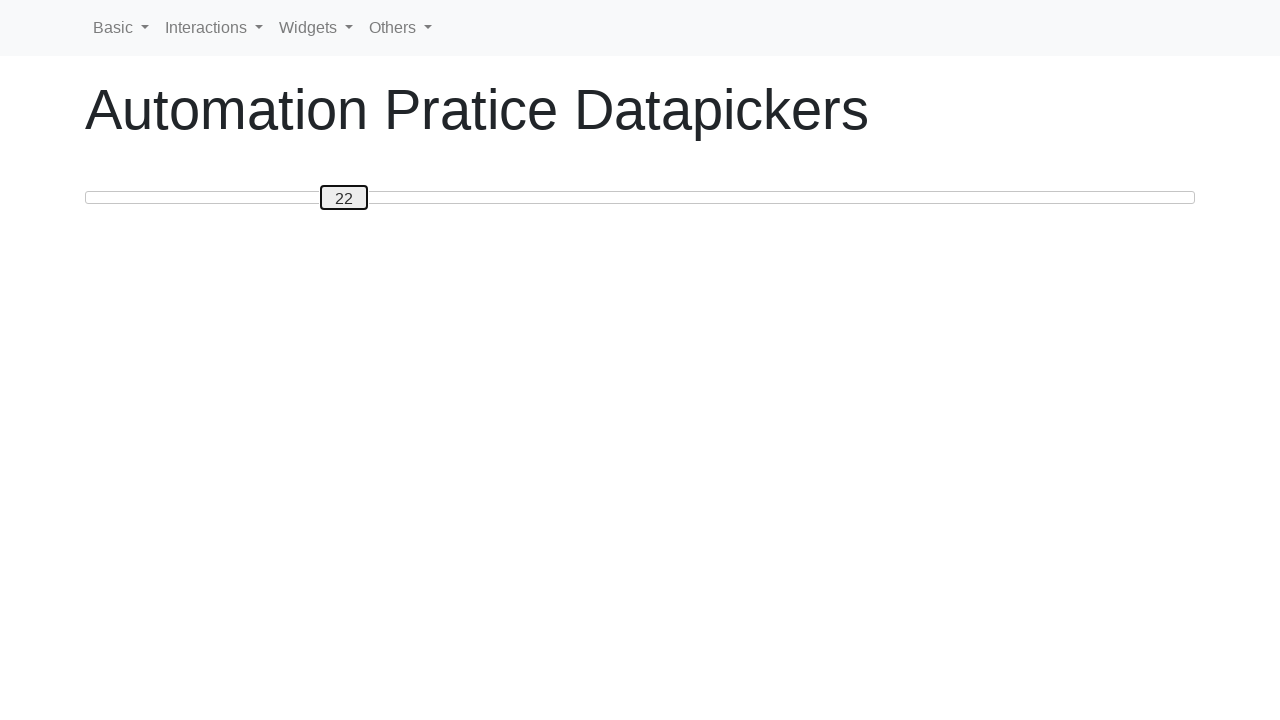

Pressed ArrowLeft to move slider from 22 towards target position 20 on #custom-handle
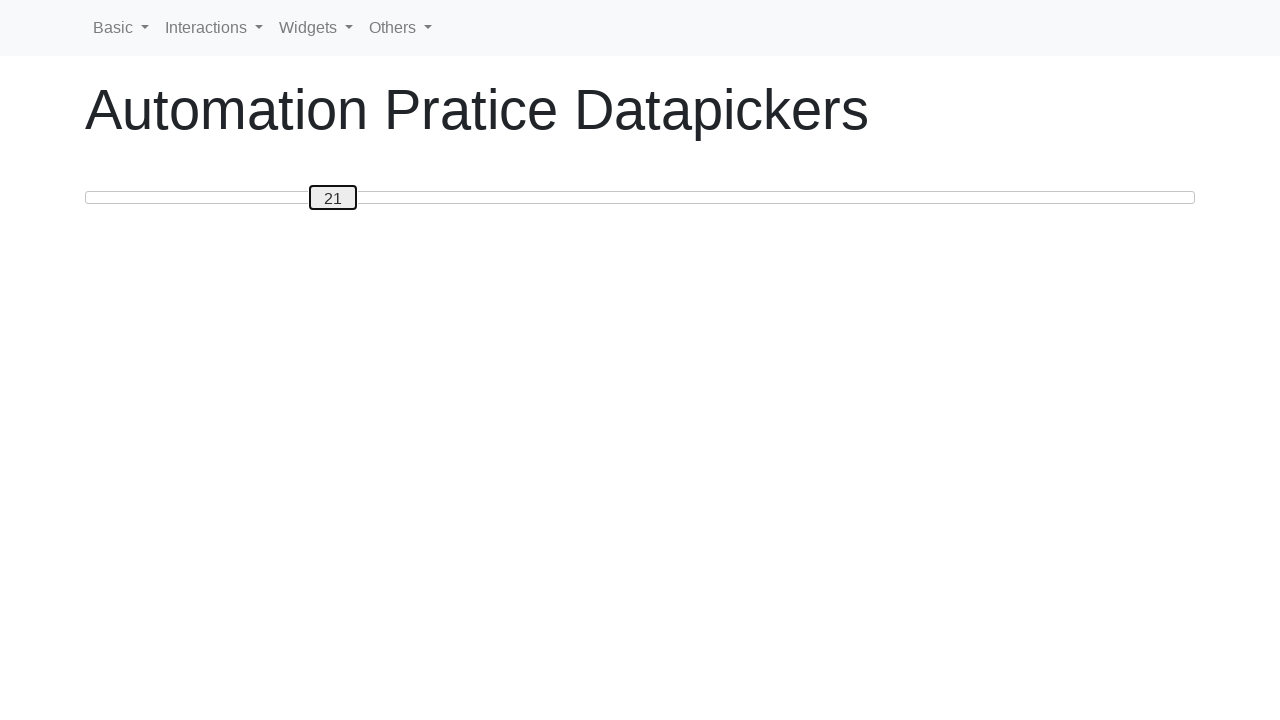

Pressed ArrowLeft to move slider from 21 towards target position 20 on #custom-handle
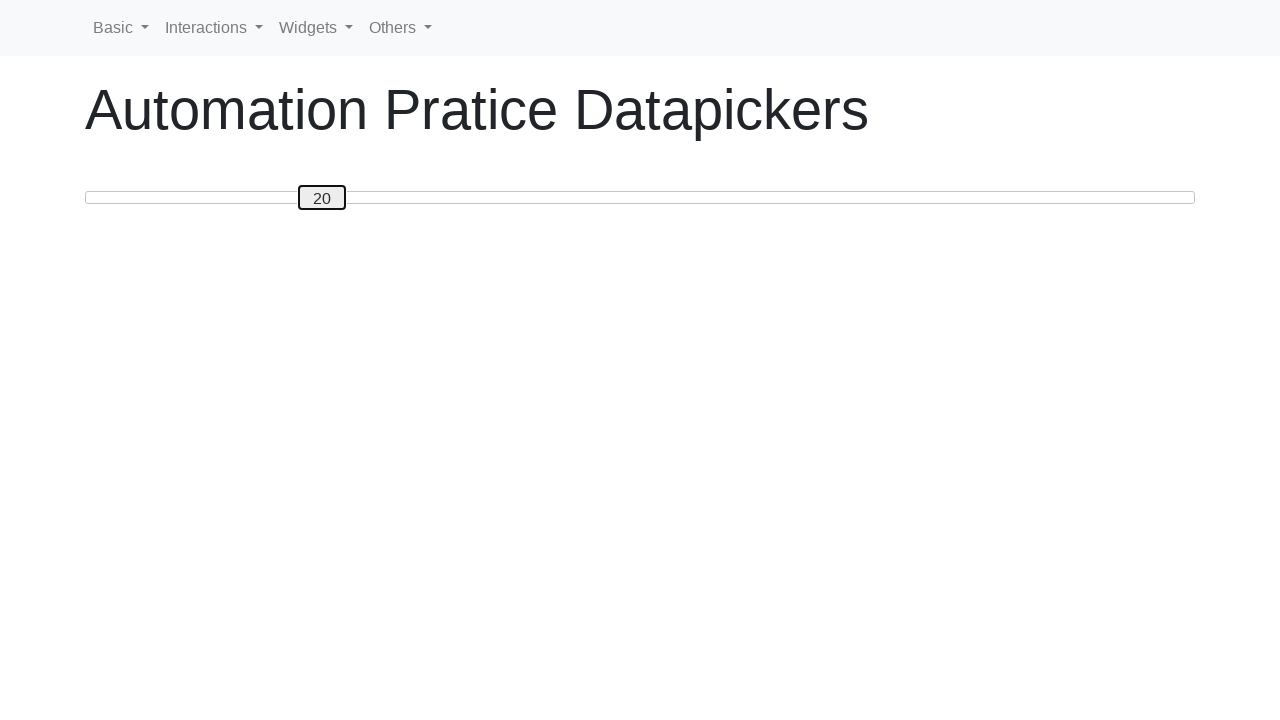

Slider moved to position 20
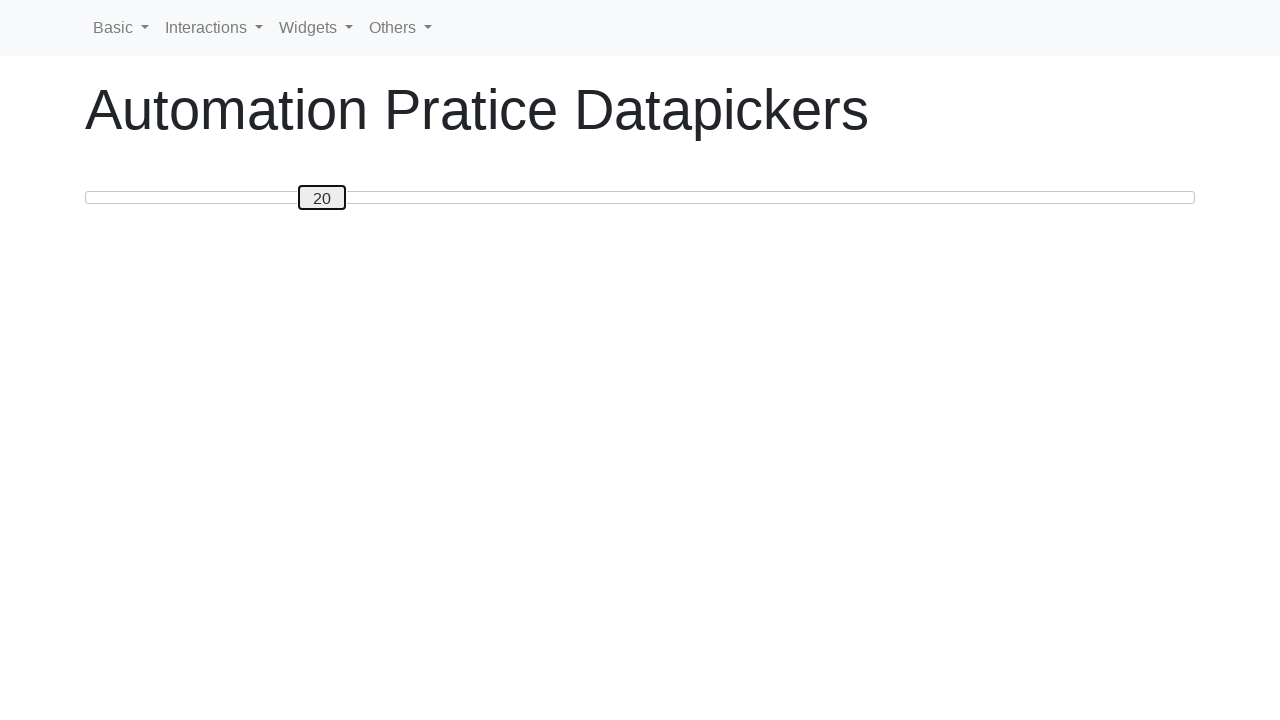

Waited 500ms after moving slider to position 20
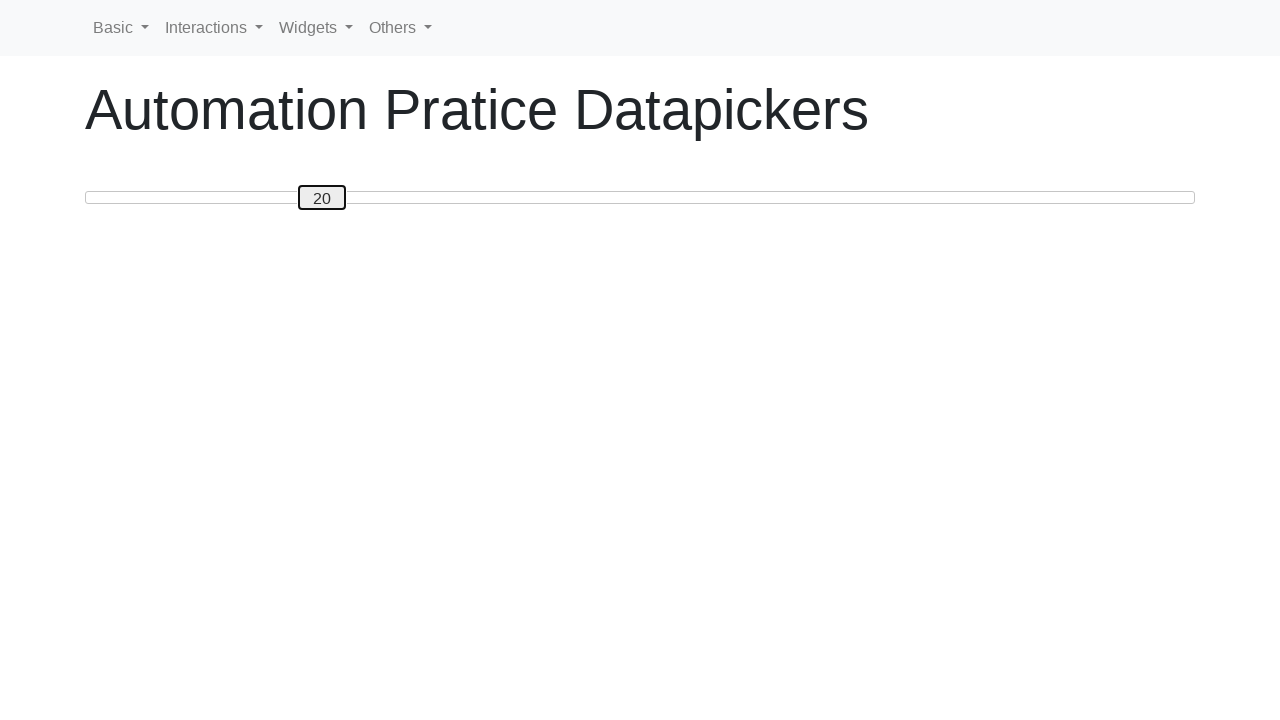

Pressed ArrowLeft to move slider from 20 towards target position 0 on #custom-handle
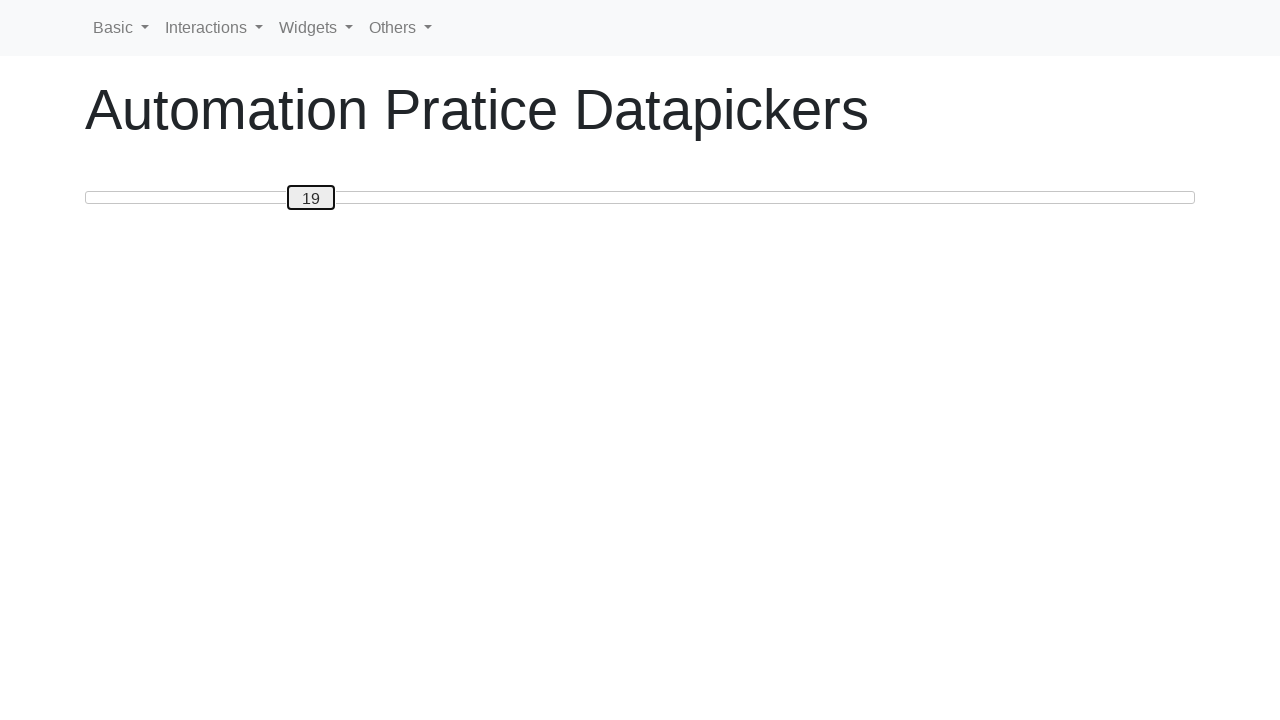

Pressed ArrowLeft to move slider from 19 towards target position 0 on #custom-handle
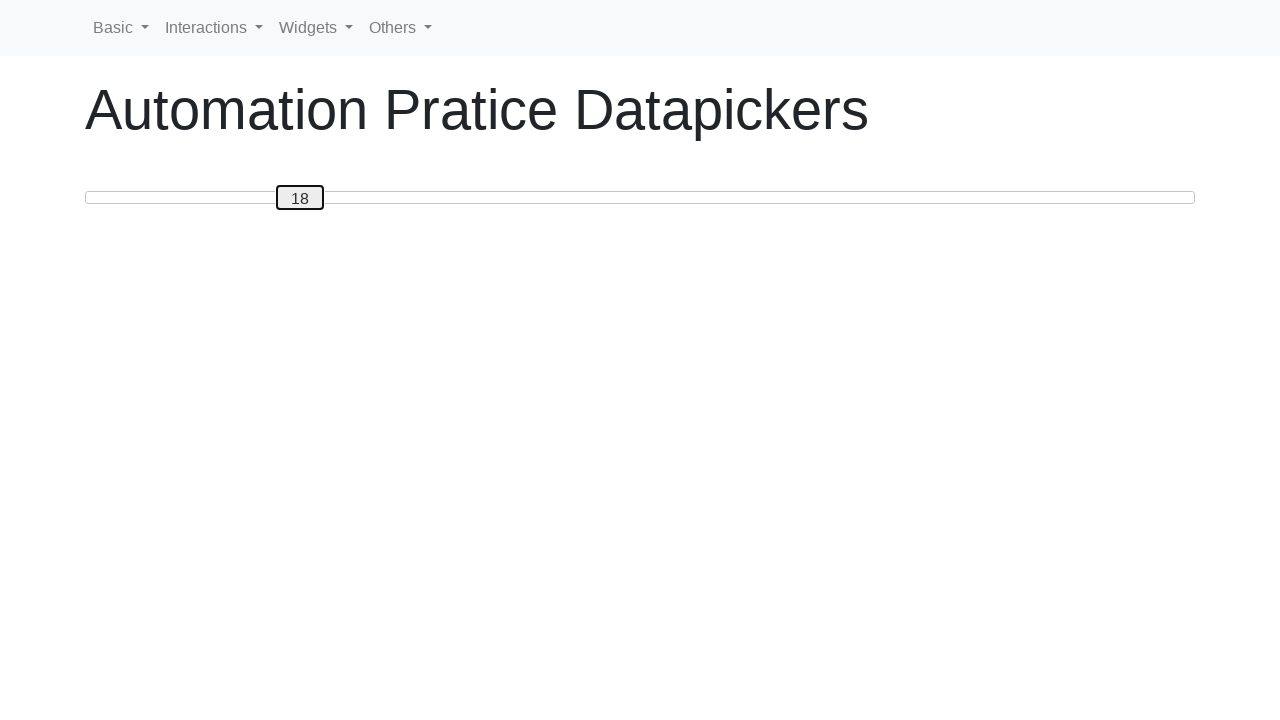

Pressed ArrowLeft to move slider from 18 towards target position 0 on #custom-handle
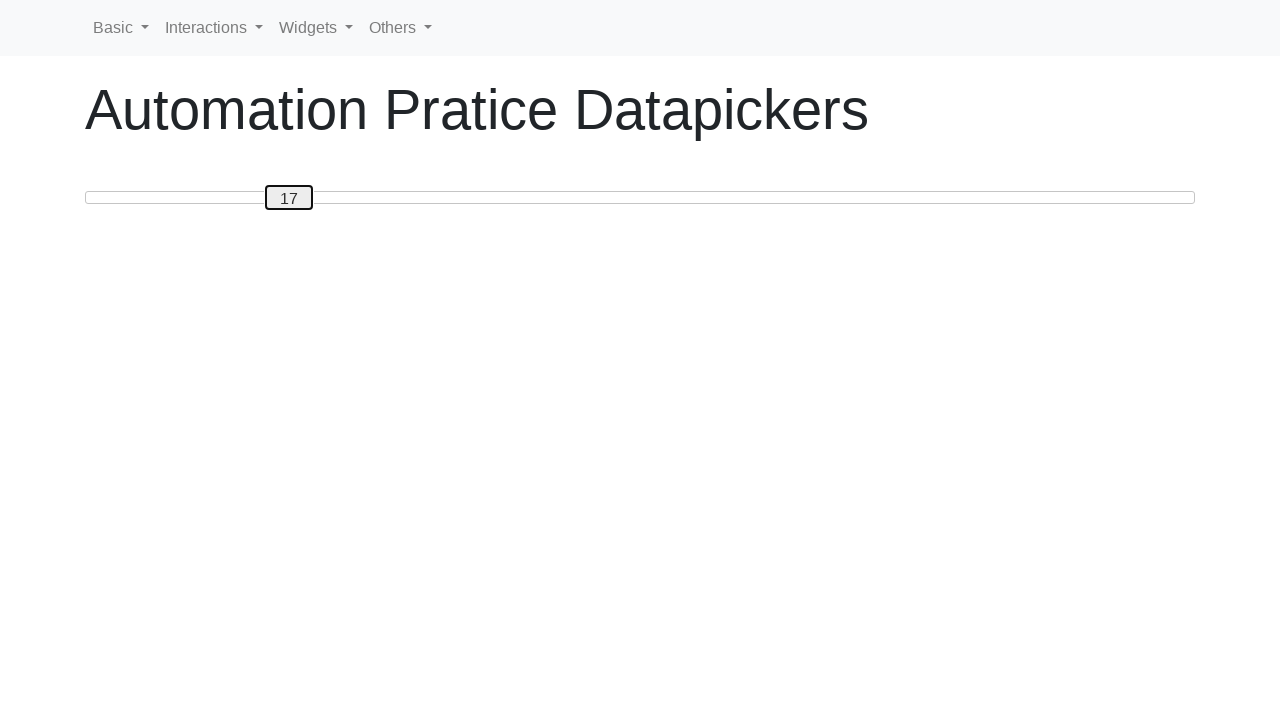

Pressed ArrowLeft to move slider from 17 towards target position 0 on #custom-handle
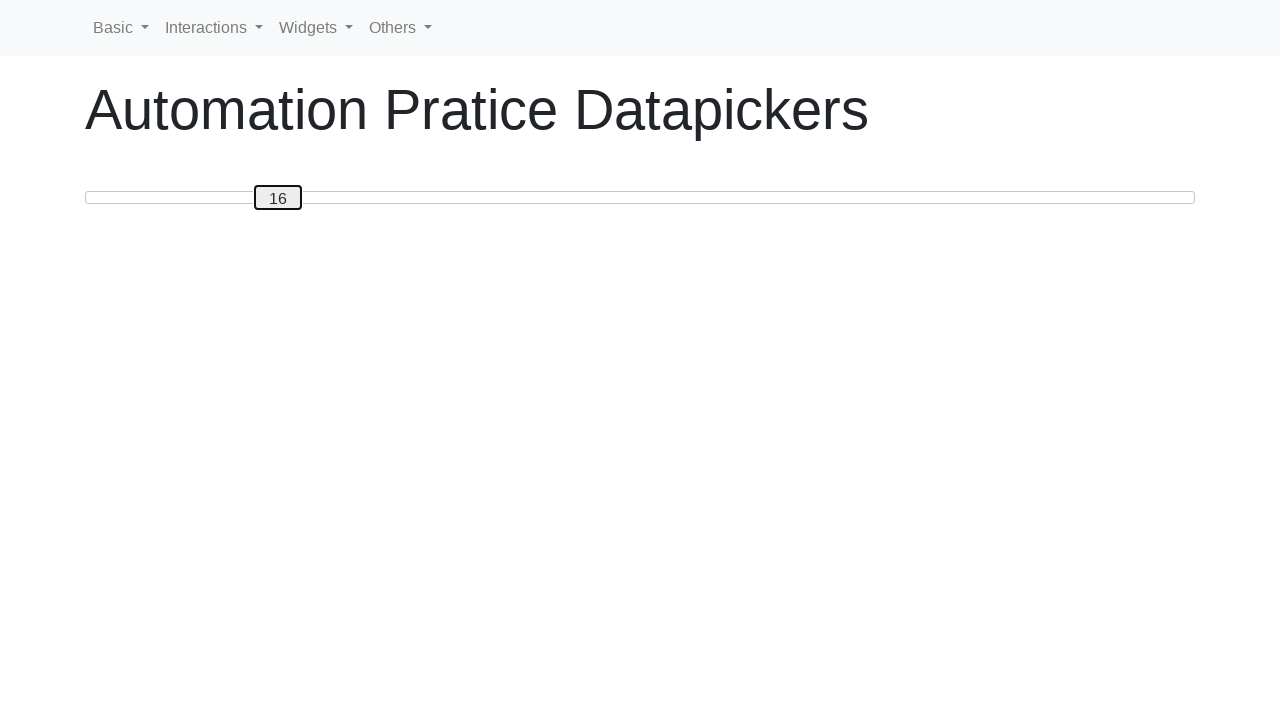

Pressed ArrowLeft to move slider from 16 towards target position 0 on #custom-handle
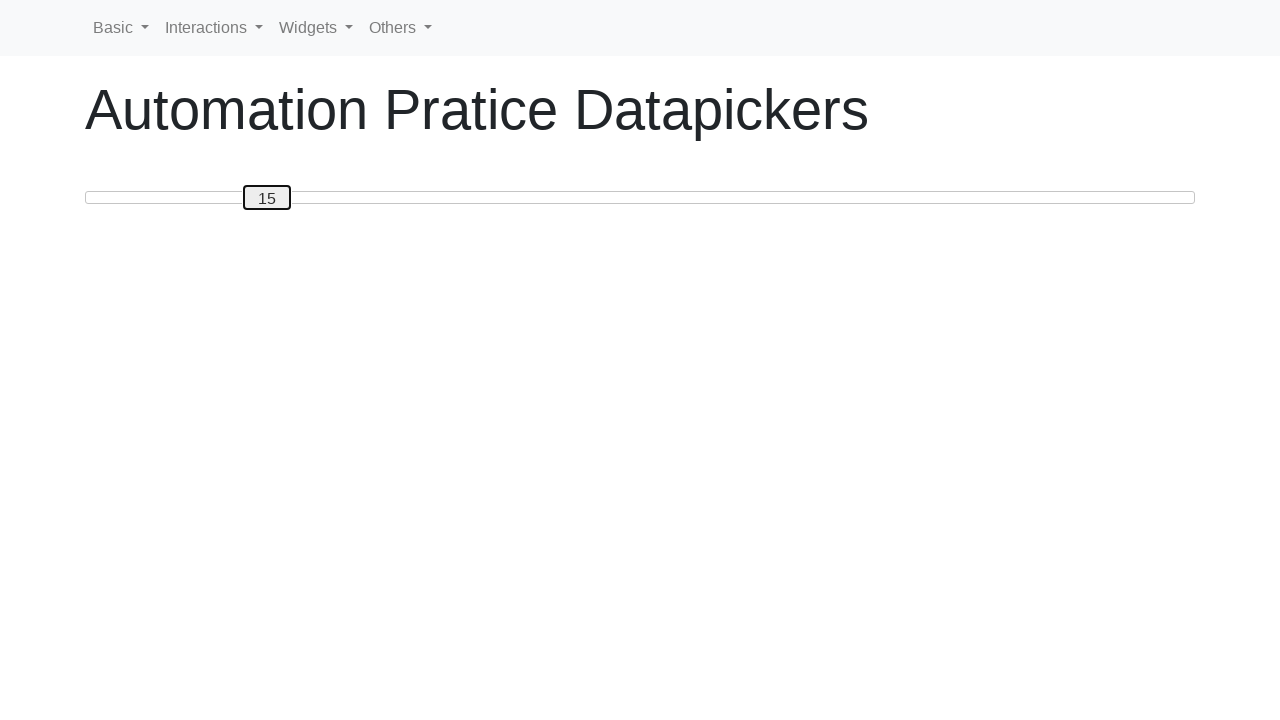

Pressed ArrowLeft to move slider from 15 towards target position 0 on #custom-handle
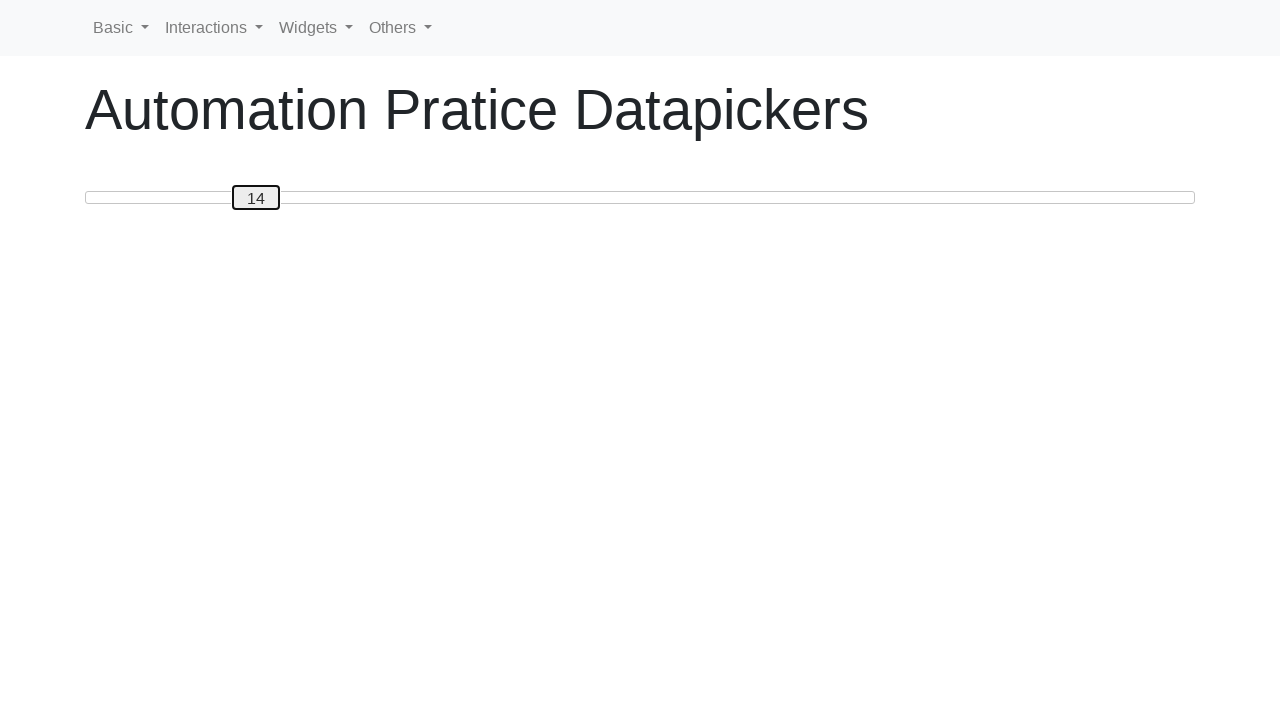

Pressed ArrowLeft to move slider from 14 towards target position 0 on #custom-handle
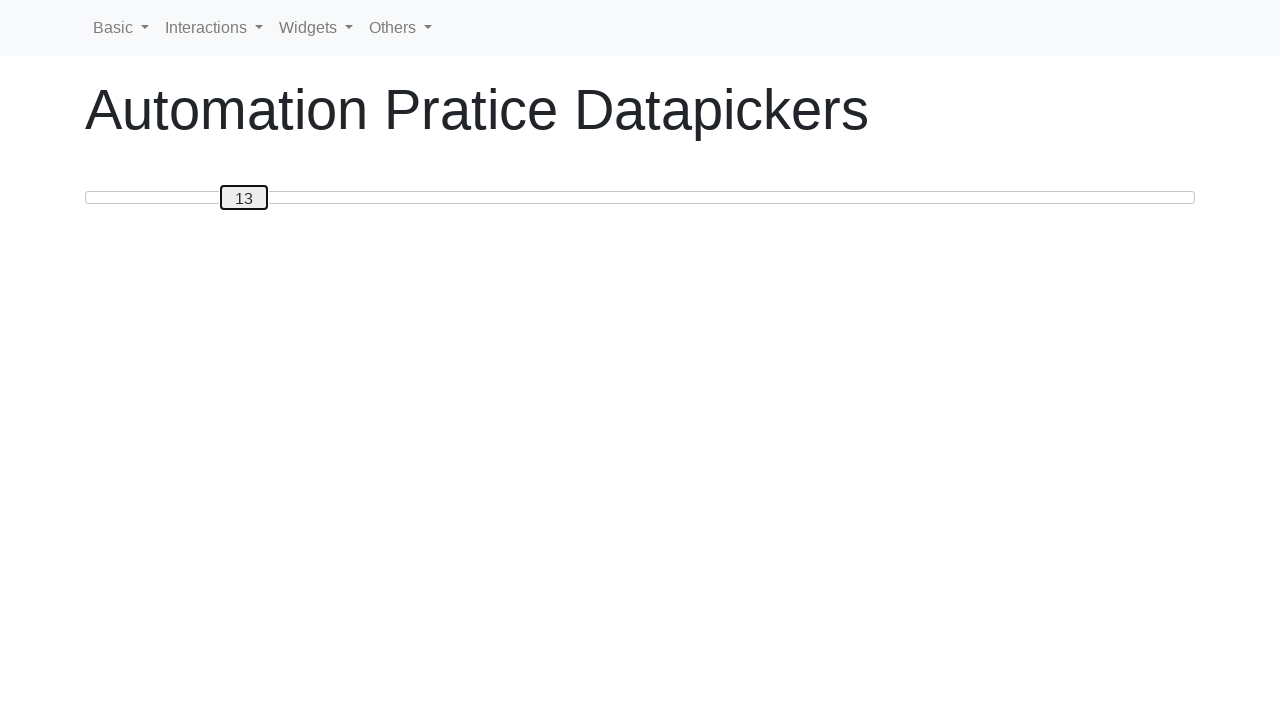

Pressed ArrowLeft to move slider from 13 towards target position 0 on #custom-handle
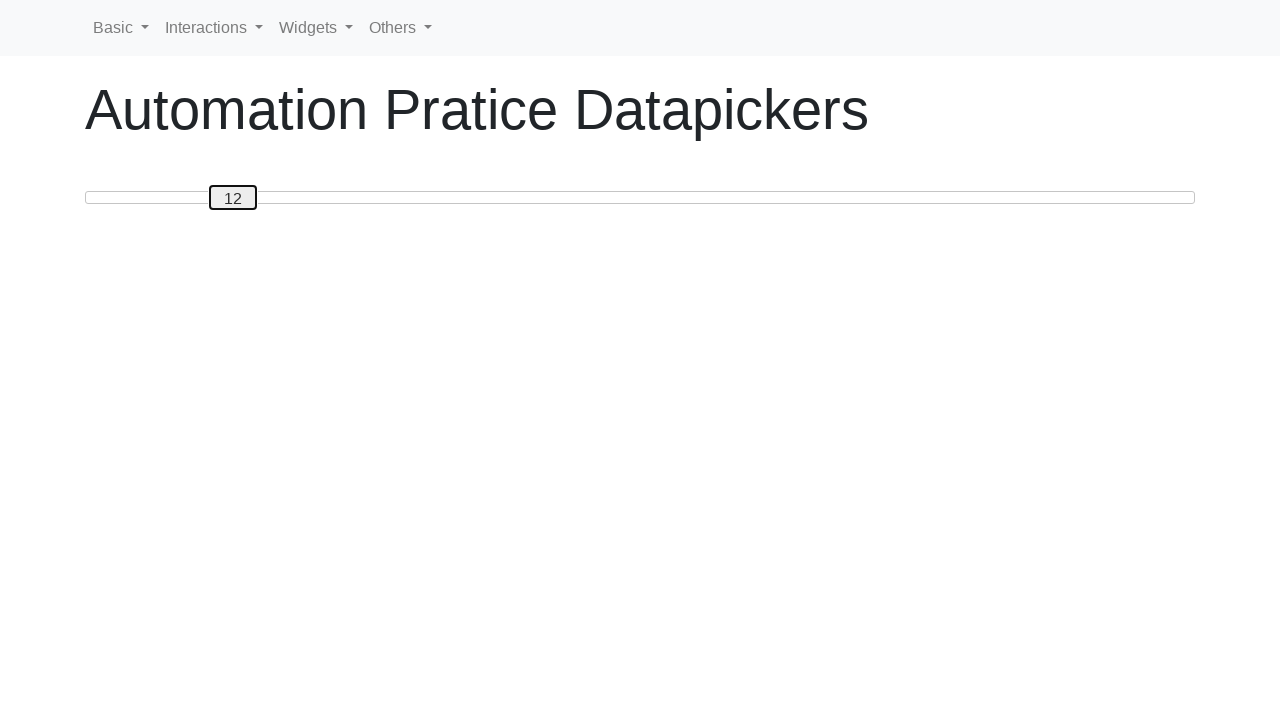

Pressed ArrowLeft to move slider from 12 towards target position 0 on #custom-handle
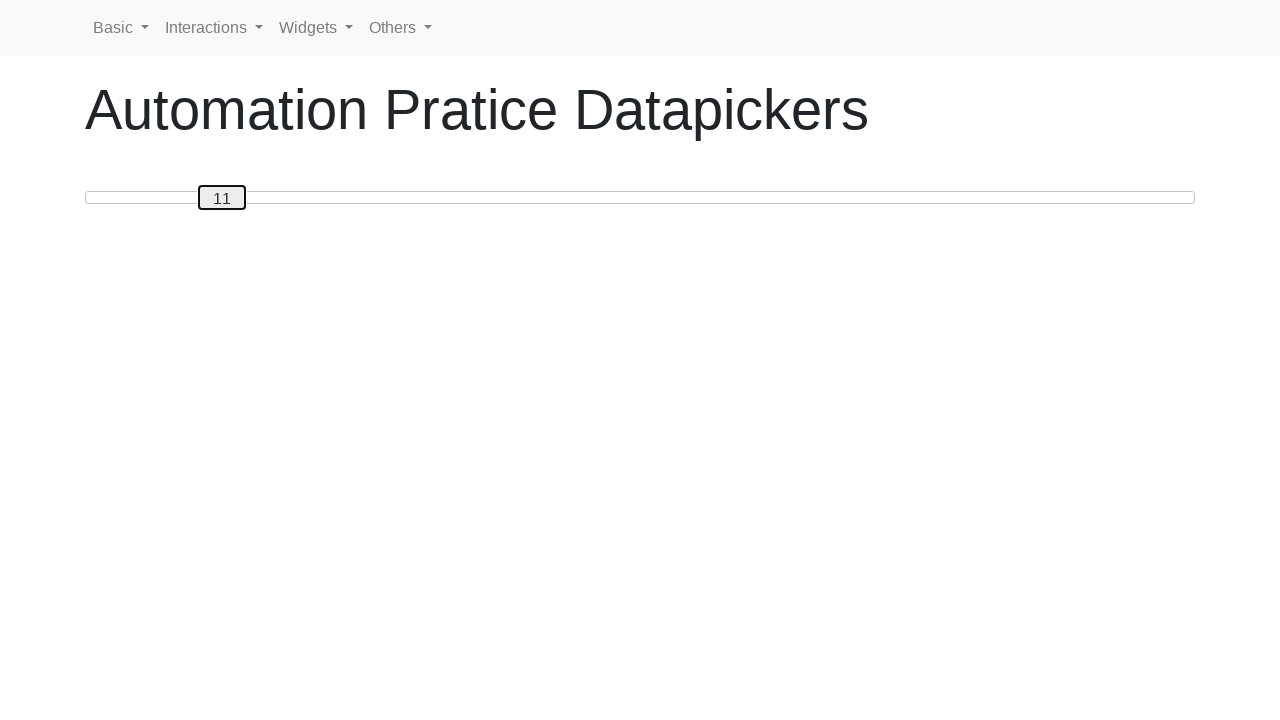

Pressed ArrowLeft to move slider from 11 towards target position 0 on #custom-handle
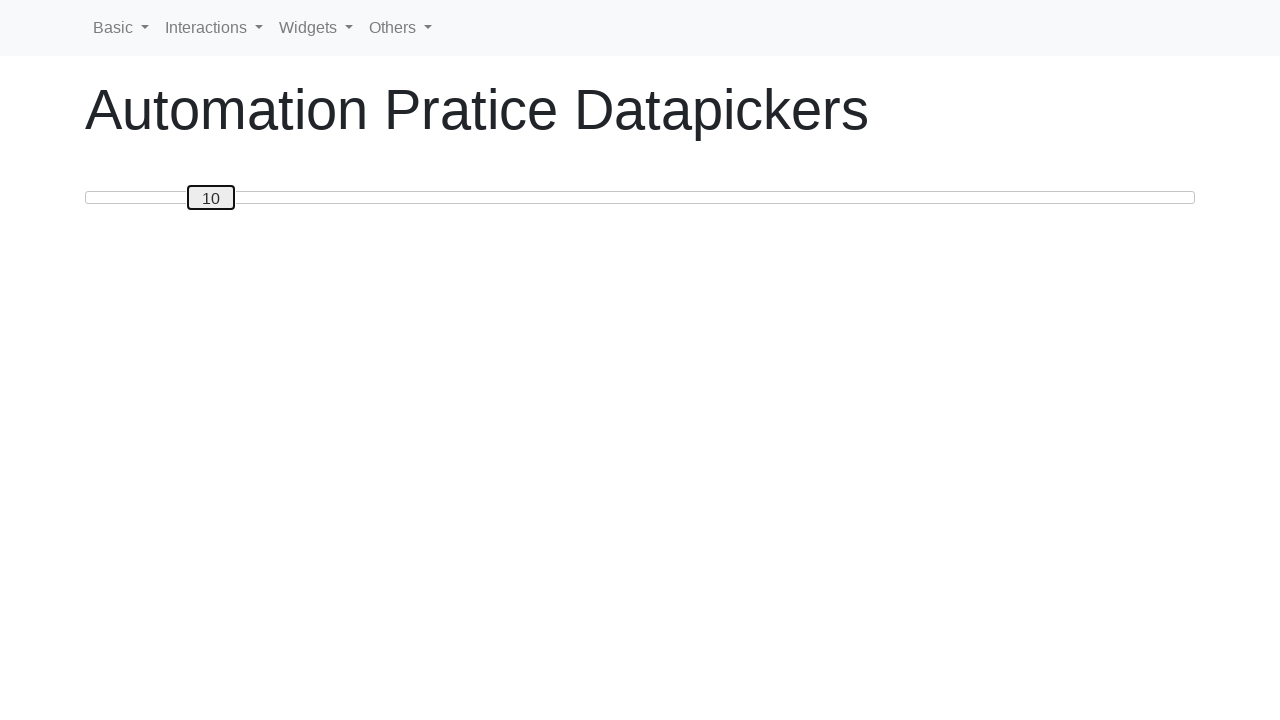

Pressed ArrowLeft to move slider from 10 towards target position 0 on #custom-handle
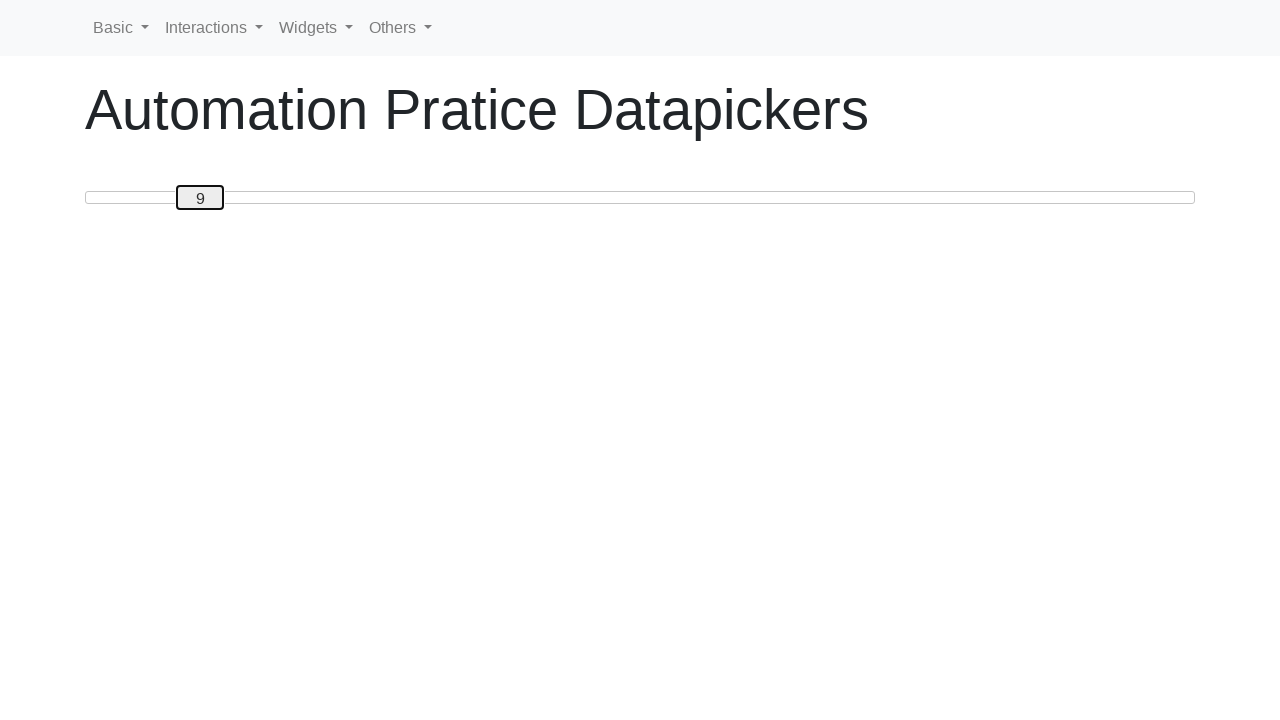

Pressed ArrowLeft to move slider from 9 towards target position 0 on #custom-handle
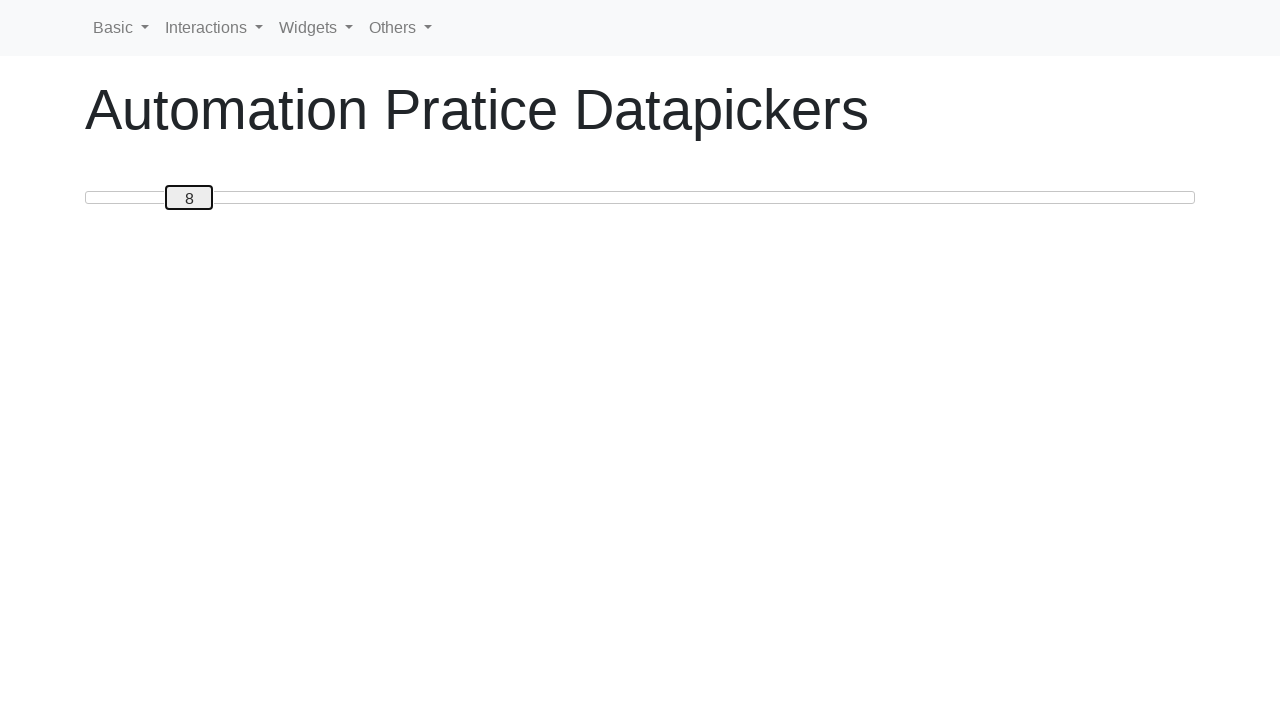

Pressed ArrowLeft to move slider from 8 towards target position 0 on #custom-handle
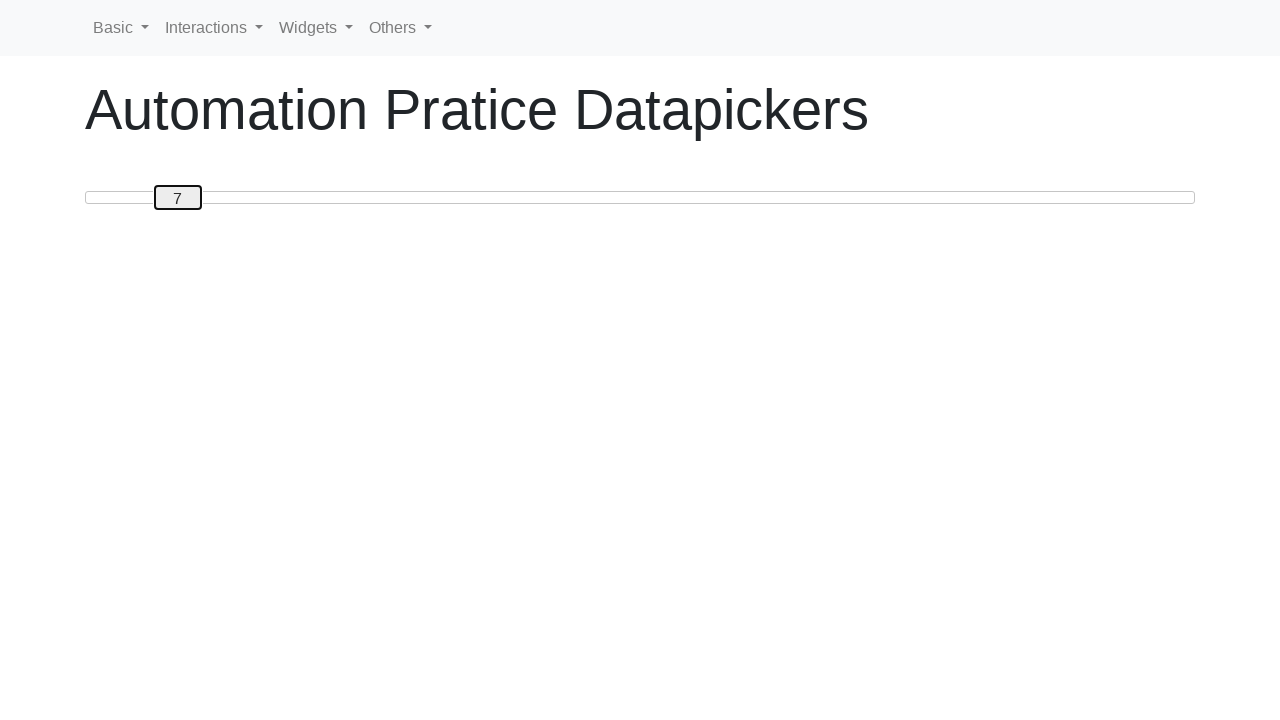

Pressed ArrowLeft to move slider from 7 towards target position 0 on #custom-handle
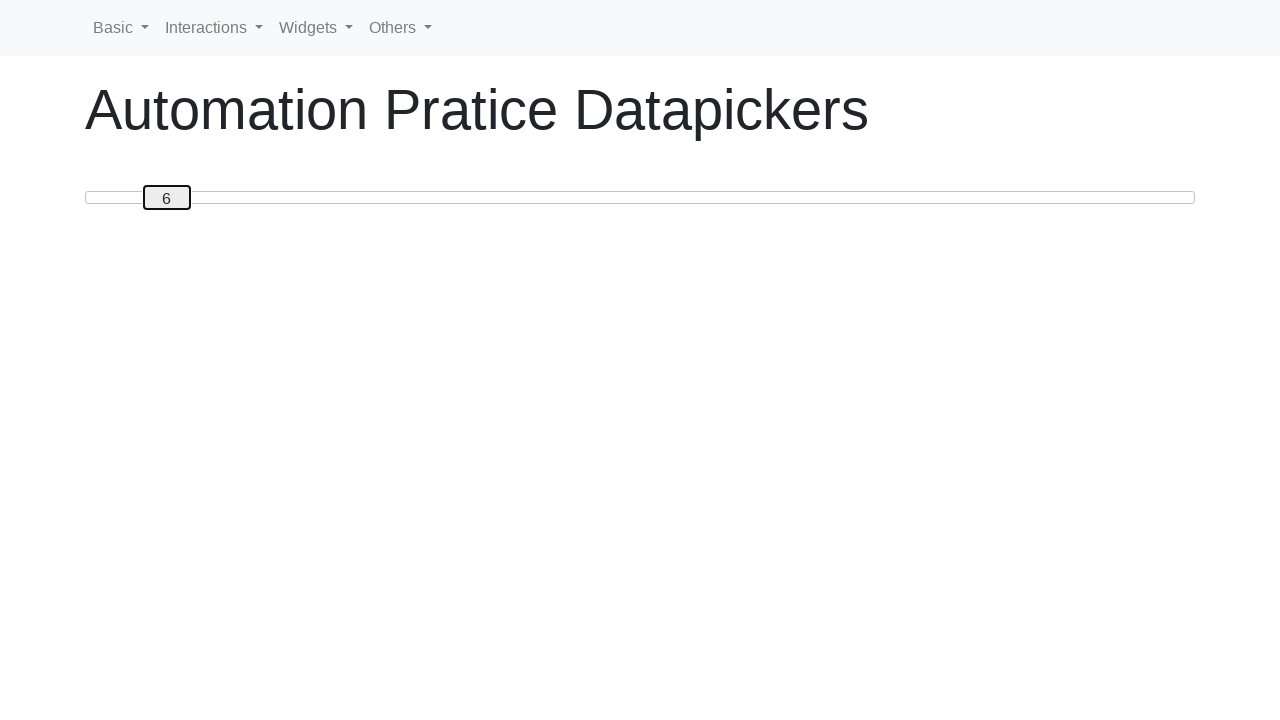

Pressed ArrowLeft to move slider from 6 towards target position 0 on #custom-handle
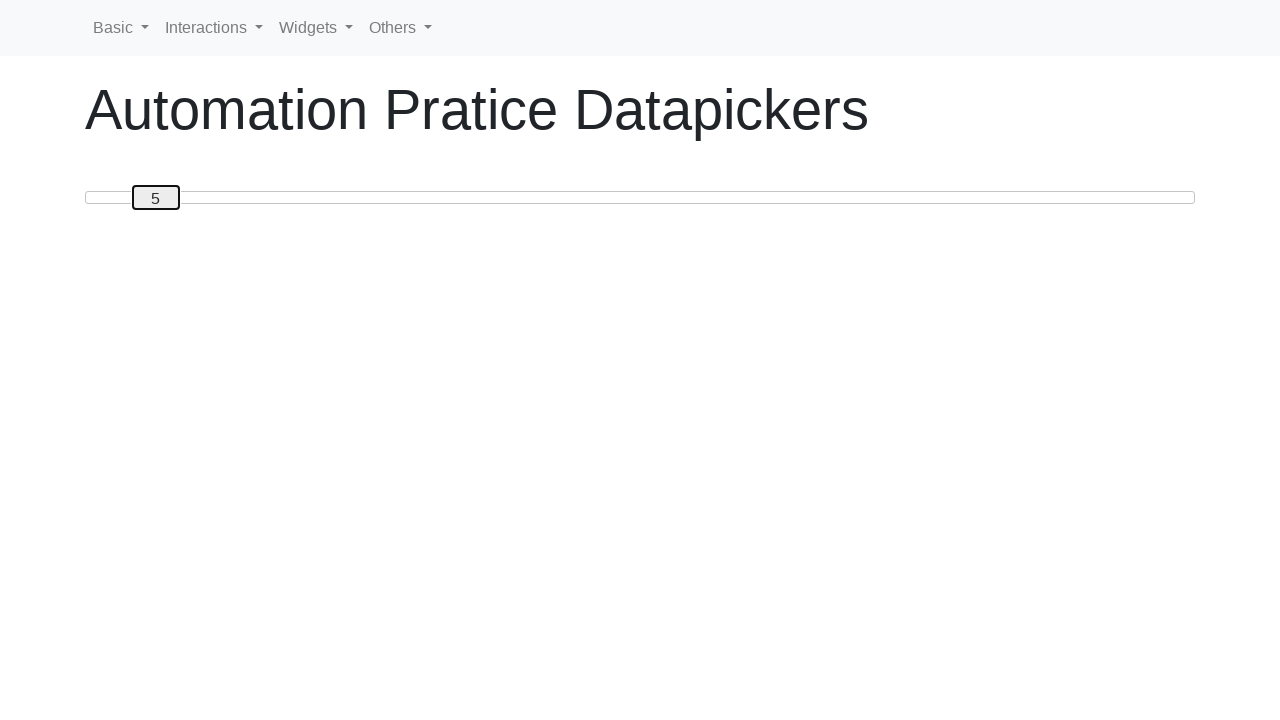

Pressed ArrowLeft to move slider from 5 towards target position 0 on #custom-handle
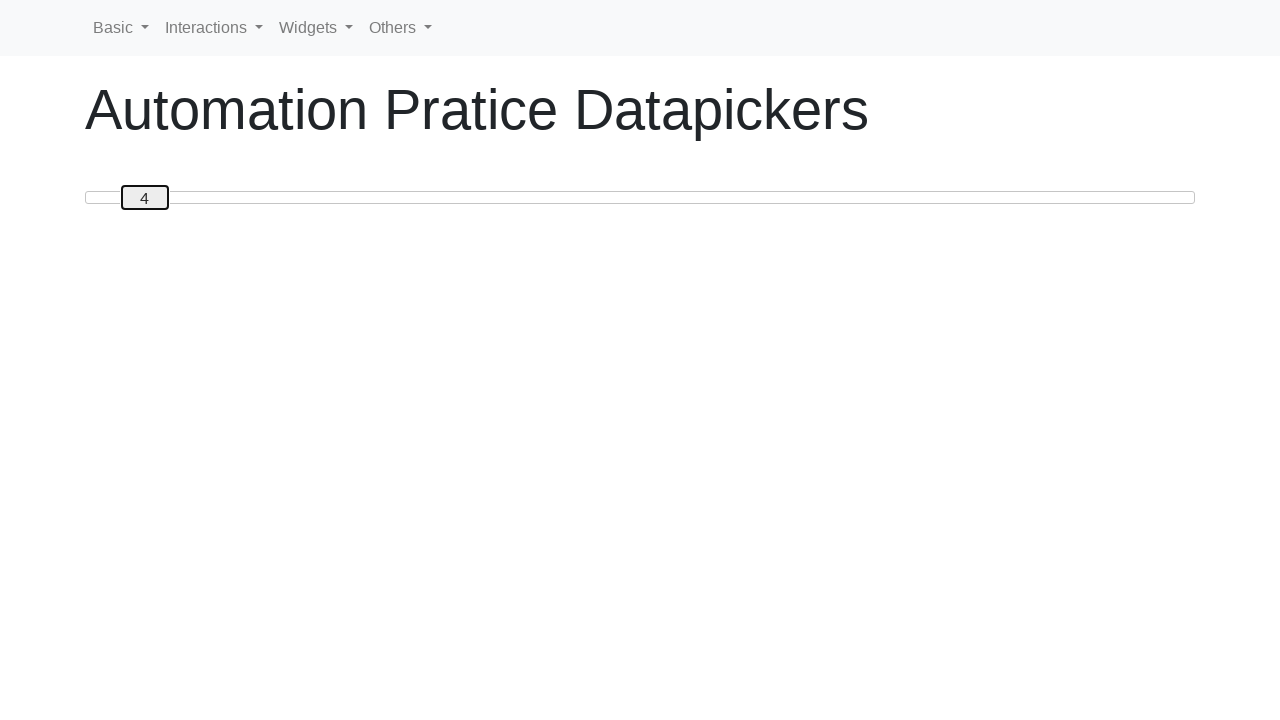

Pressed ArrowLeft to move slider from 4 towards target position 0 on #custom-handle
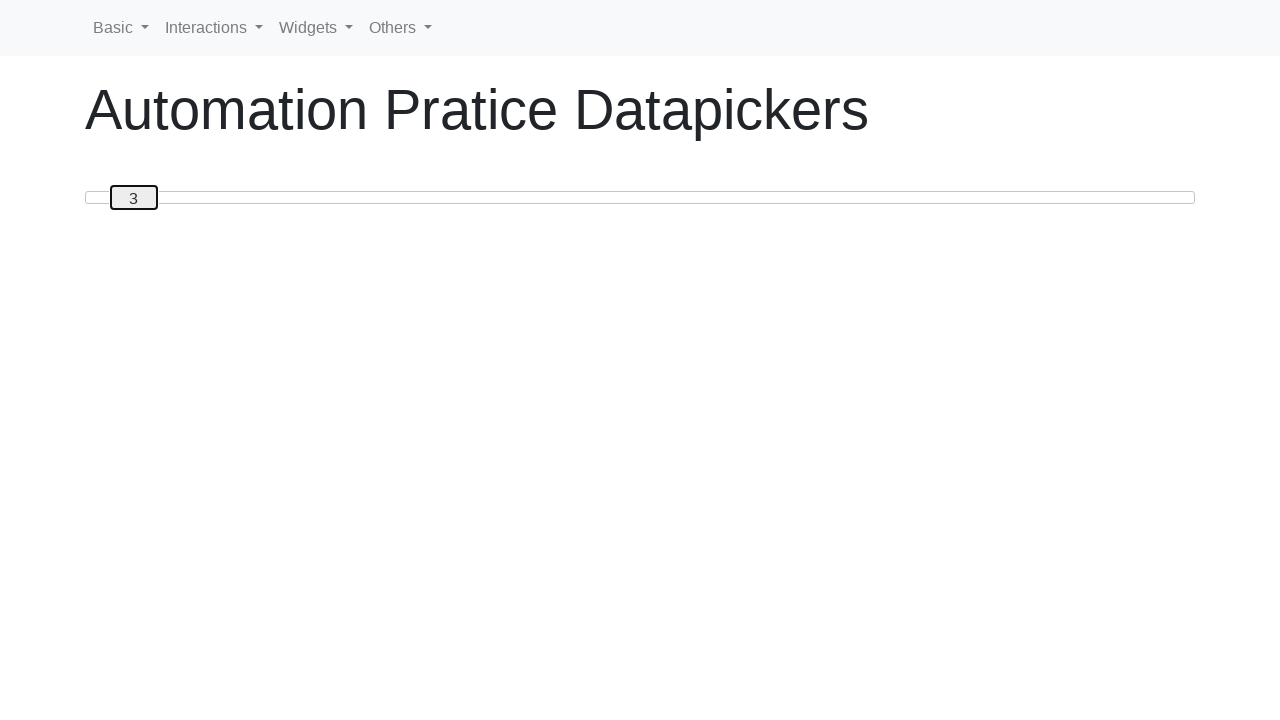

Pressed ArrowLeft to move slider from 3 towards target position 0 on #custom-handle
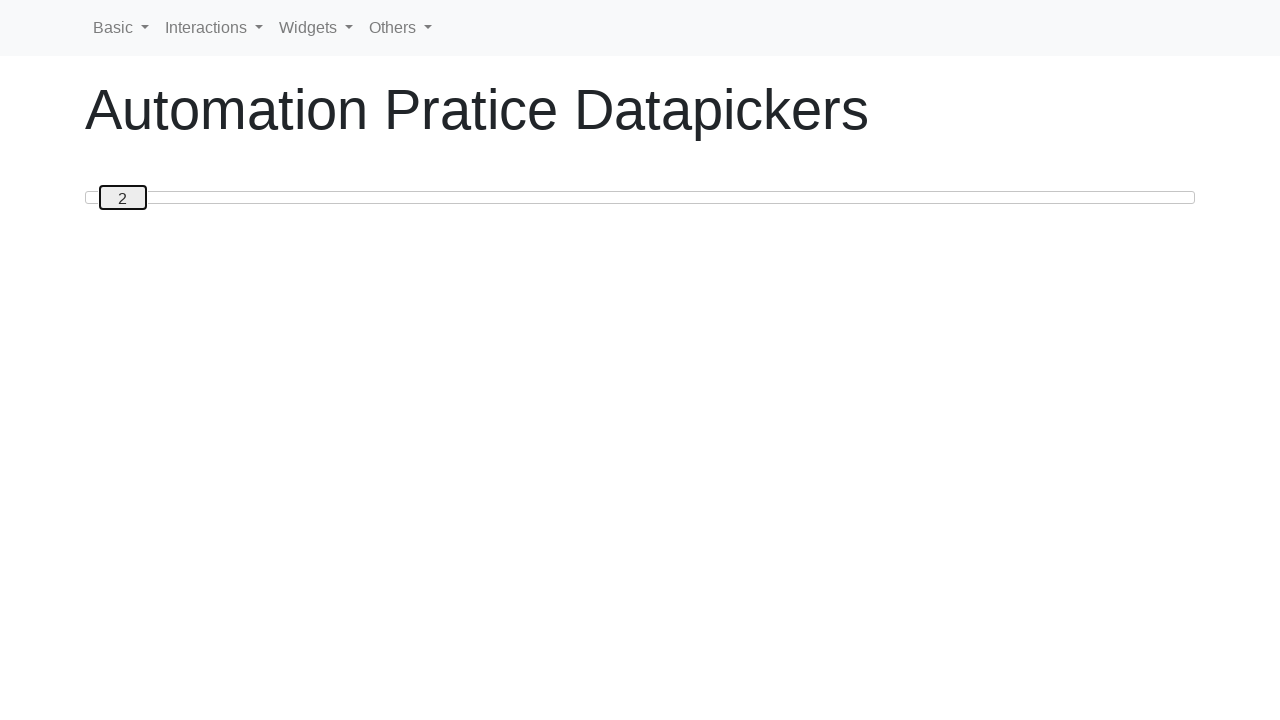

Pressed ArrowLeft to move slider from 2 towards target position 0 on #custom-handle
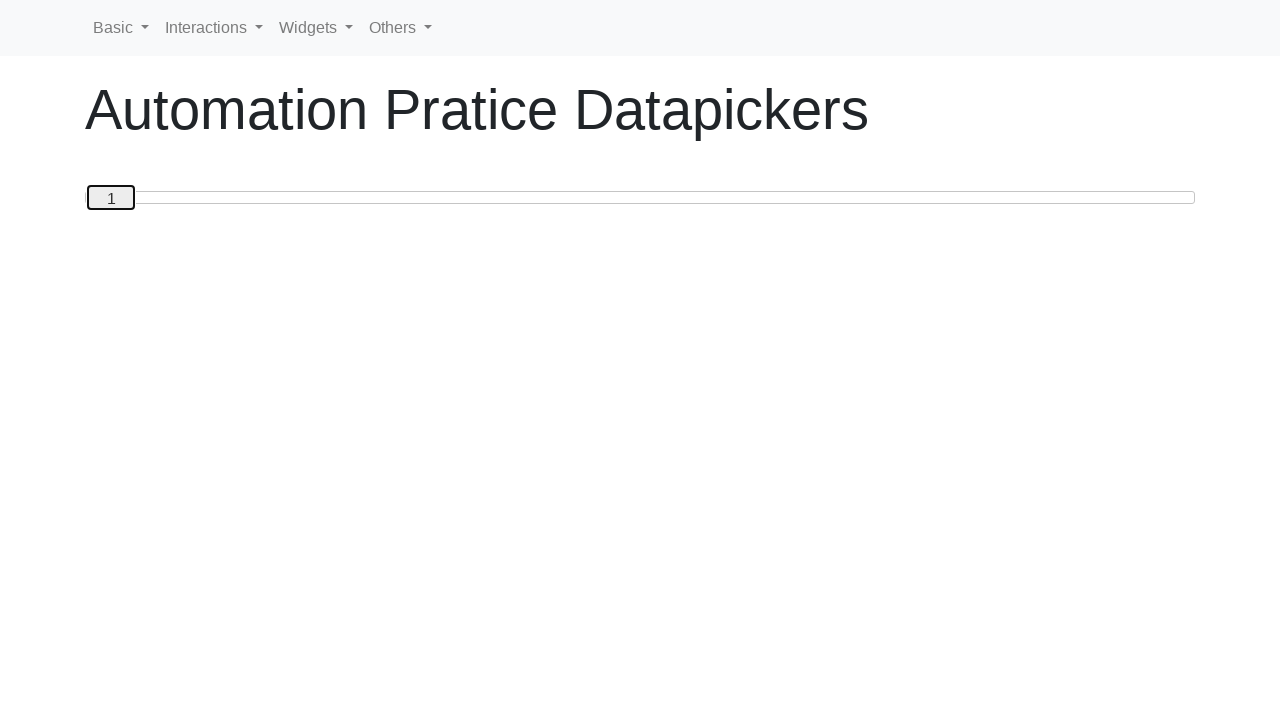

Pressed ArrowLeft to move slider from 1 towards target position 0 on #custom-handle
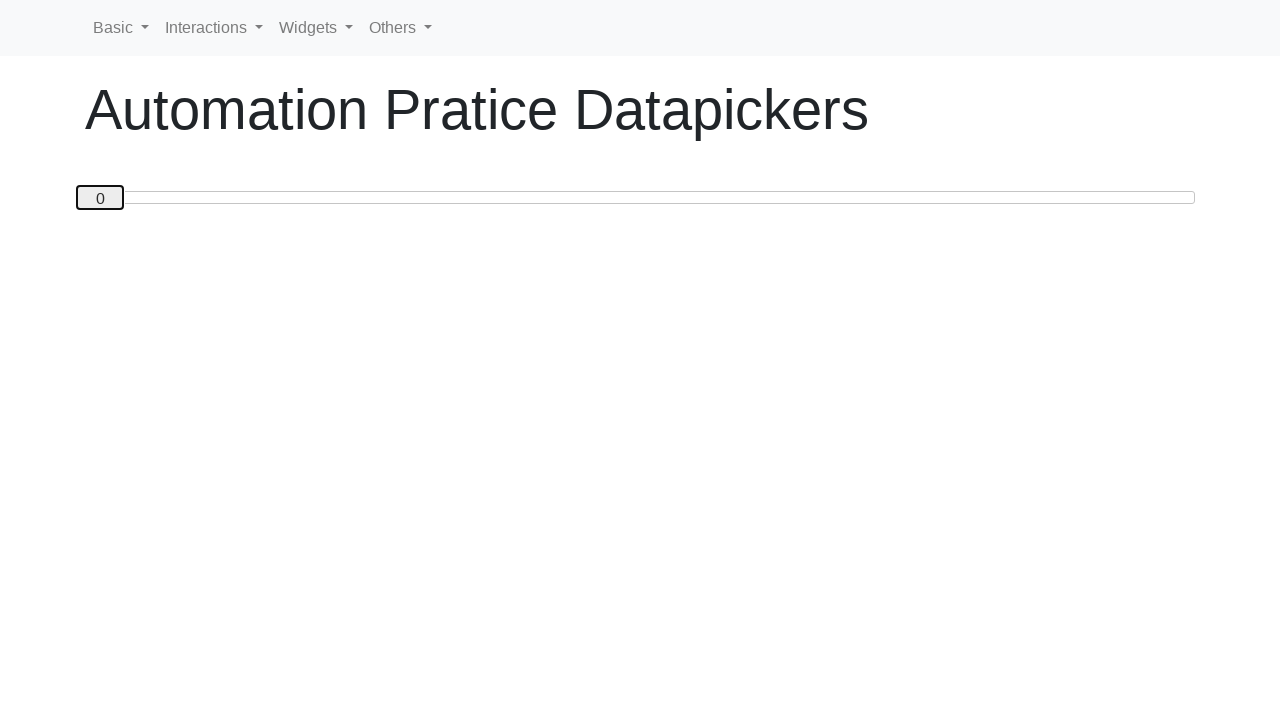

Slider moved to position 0
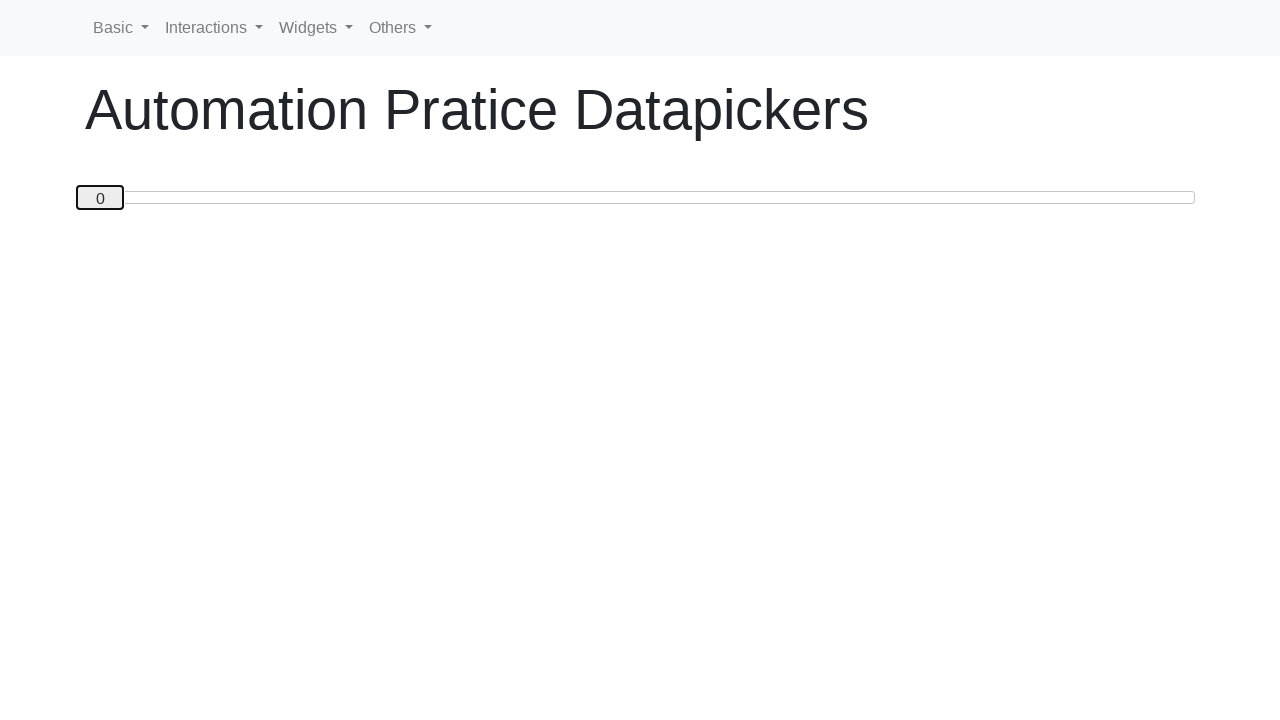

Waited 500ms after moving slider to position 0
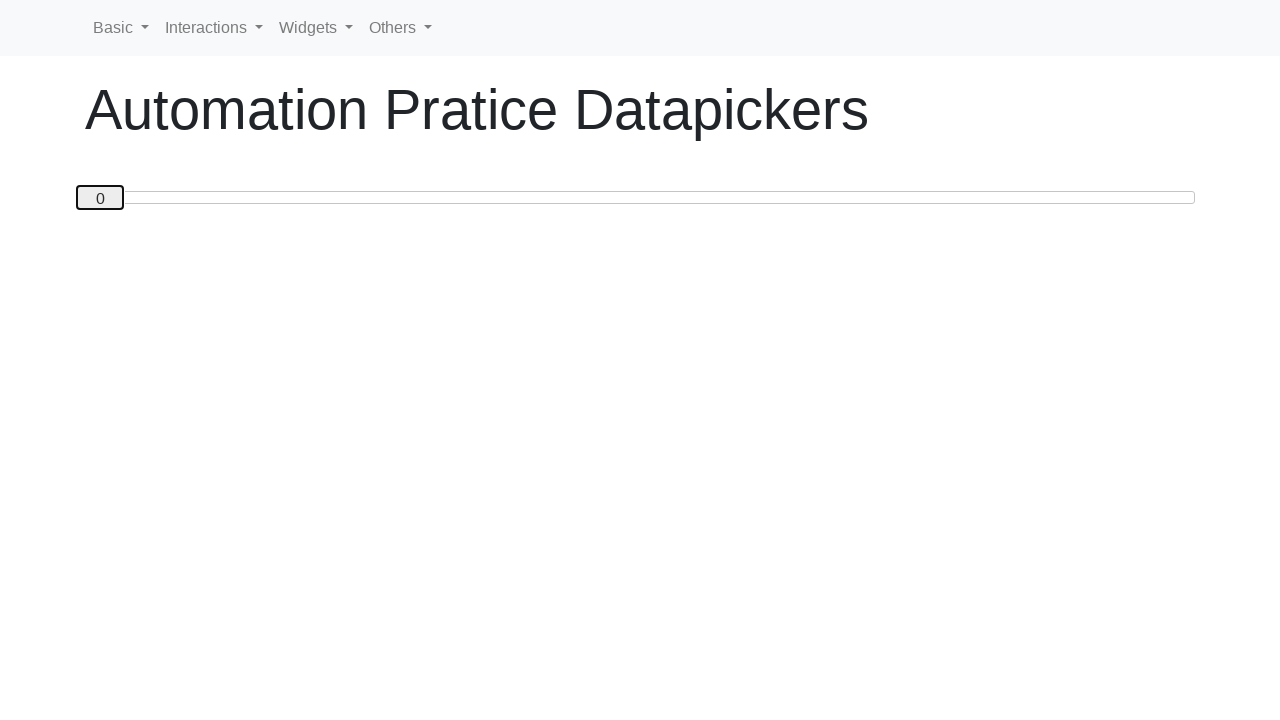

Pressed ArrowRight to move slider from 0 towards target position 100 on #custom-handle
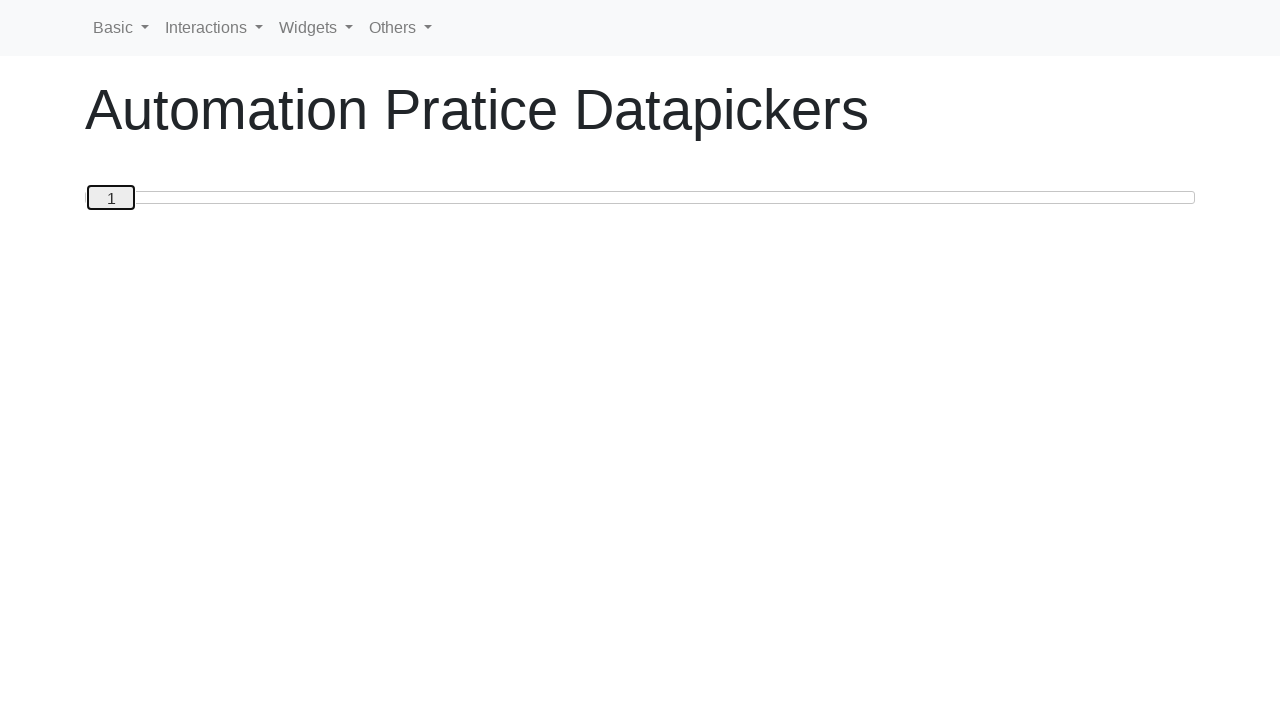

Pressed ArrowRight to move slider from 1 towards target position 100 on #custom-handle
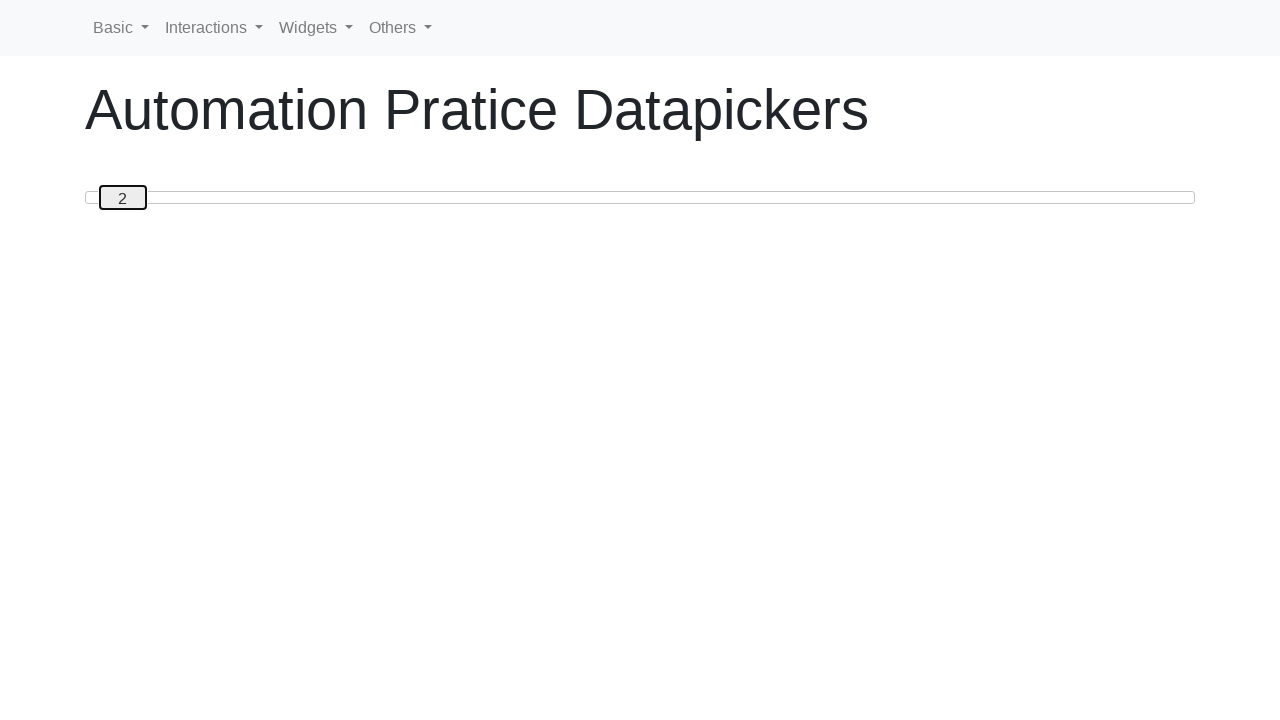

Pressed ArrowRight to move slider from 2 towards target position 100 on #custom-handle
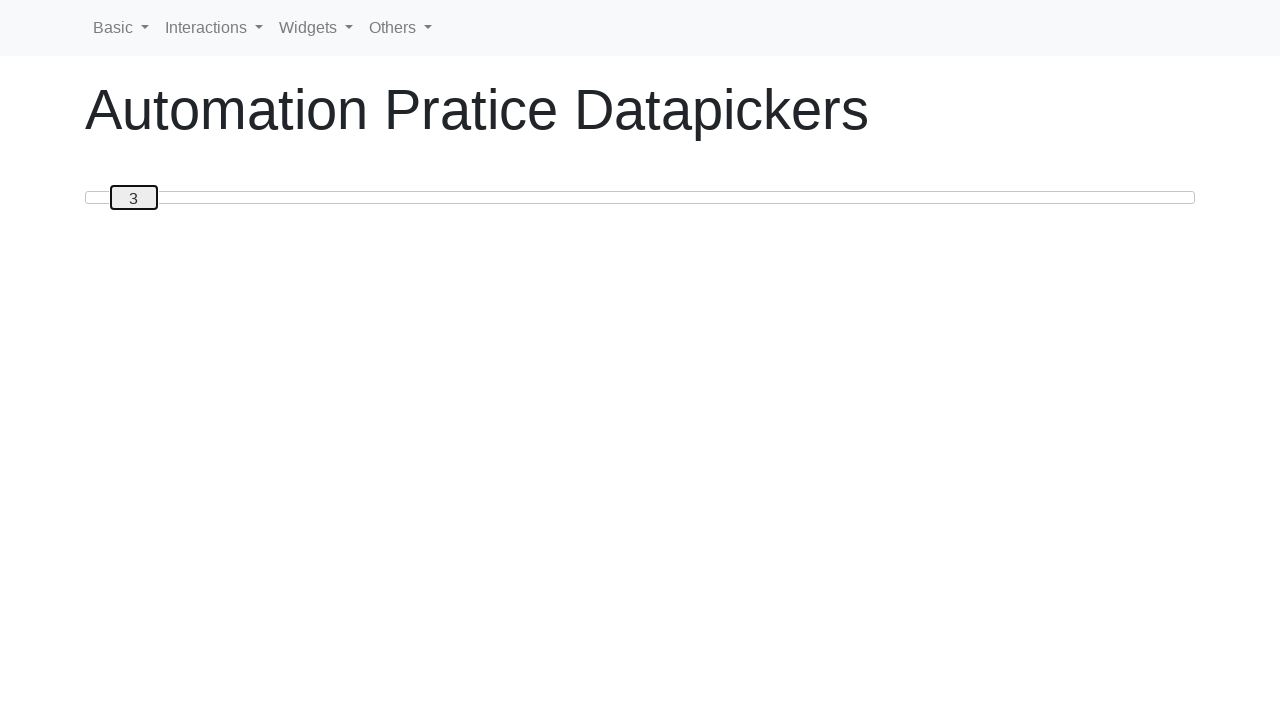

Pressed ArrowRight to move slider from 3 towards target position 100 on #custom-handle
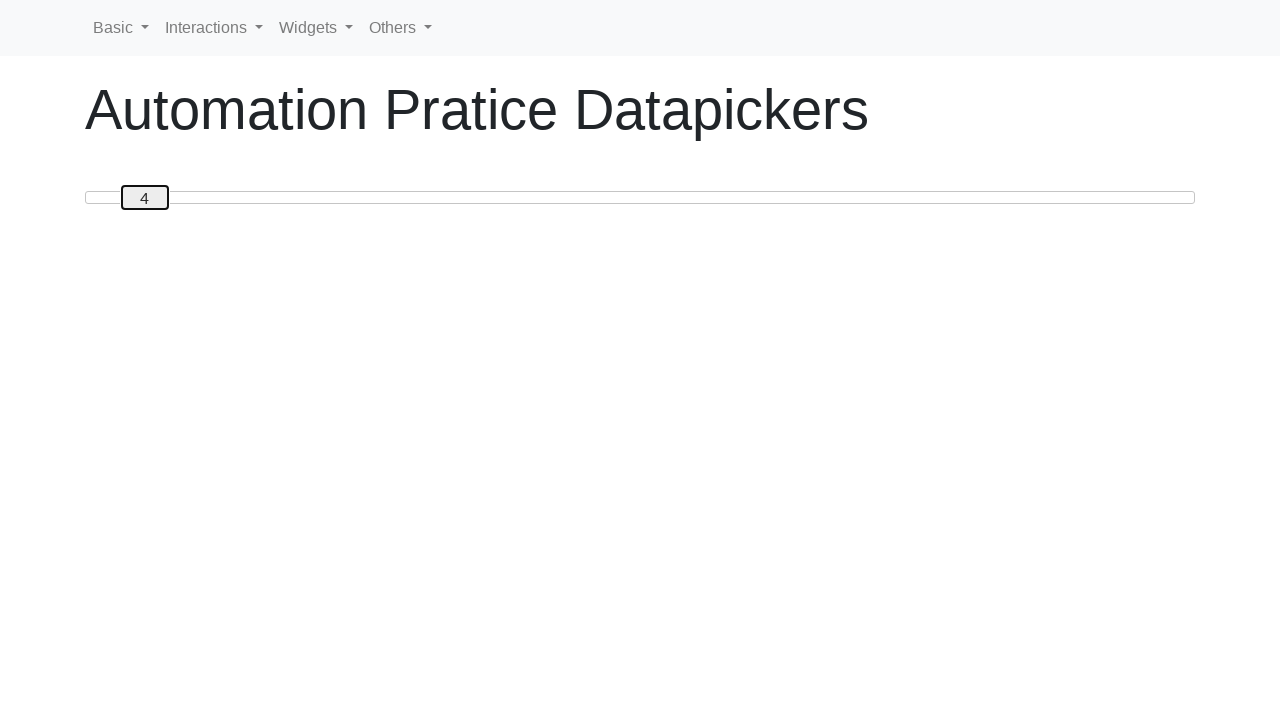

Pressed ArrowRight to move slider from 4 towards target position 100 on #custom-handle
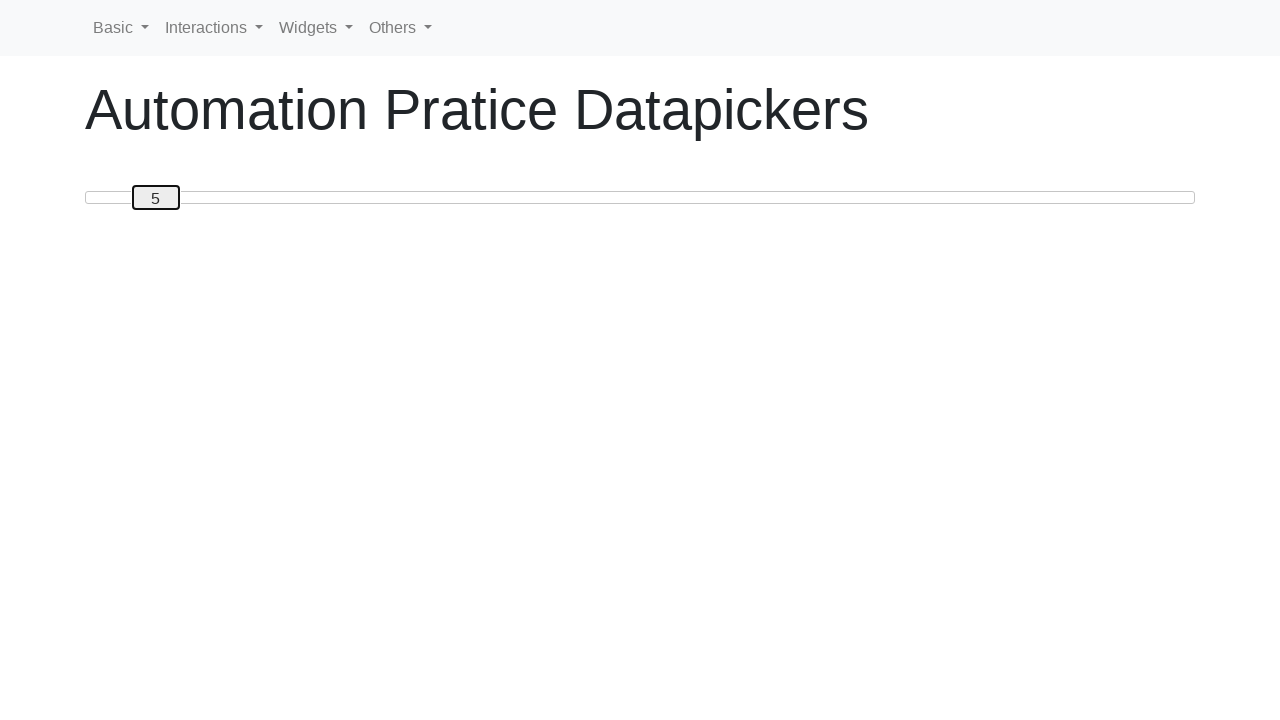

Pressed ArrowRight to move slider from 5 towards target position 100 on #custom-handle
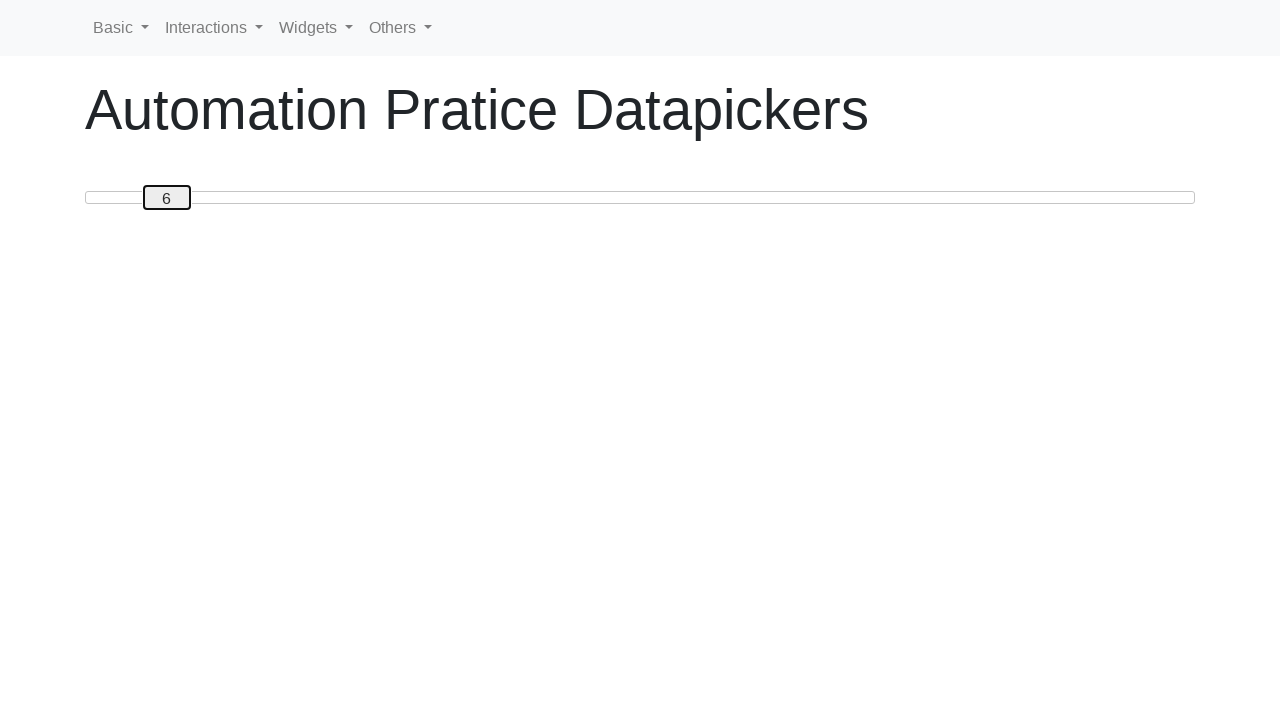

Pressed ArrowRight to move slider from 6 towards target position 100 on #custom-handle
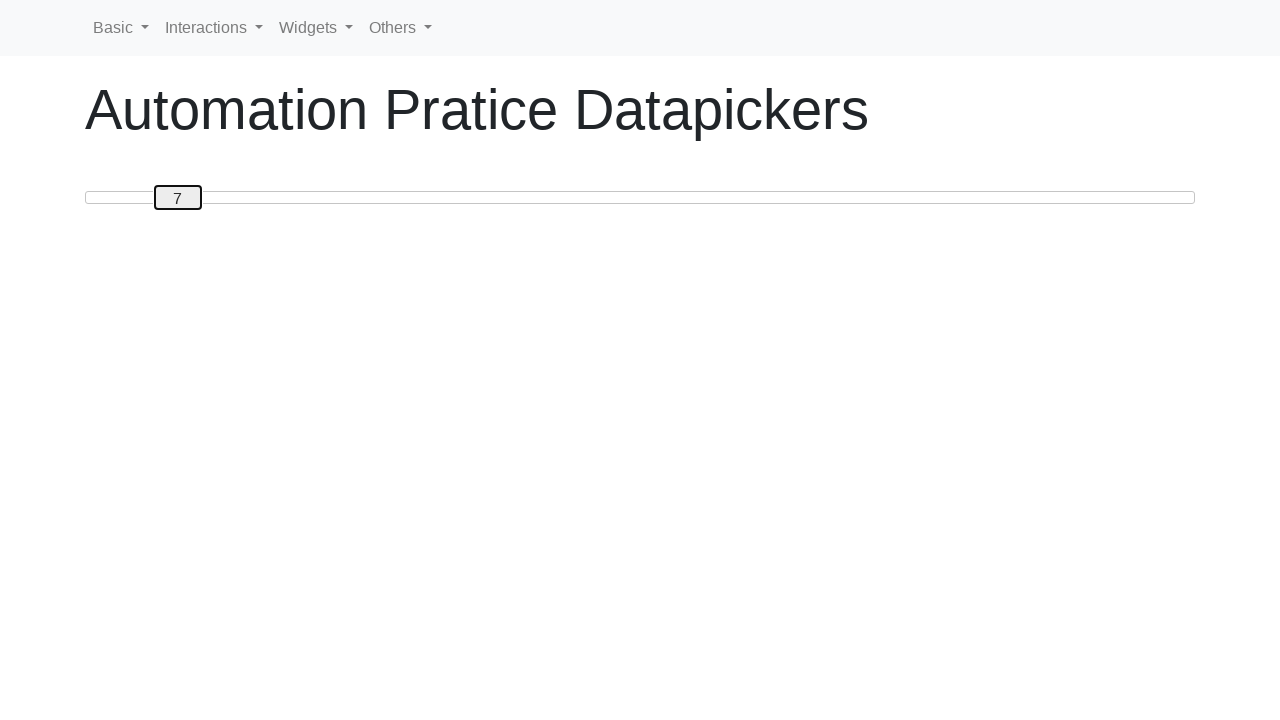

Pressed ArrowRight to move slider from 7 towards target position 100 on #custom-handle
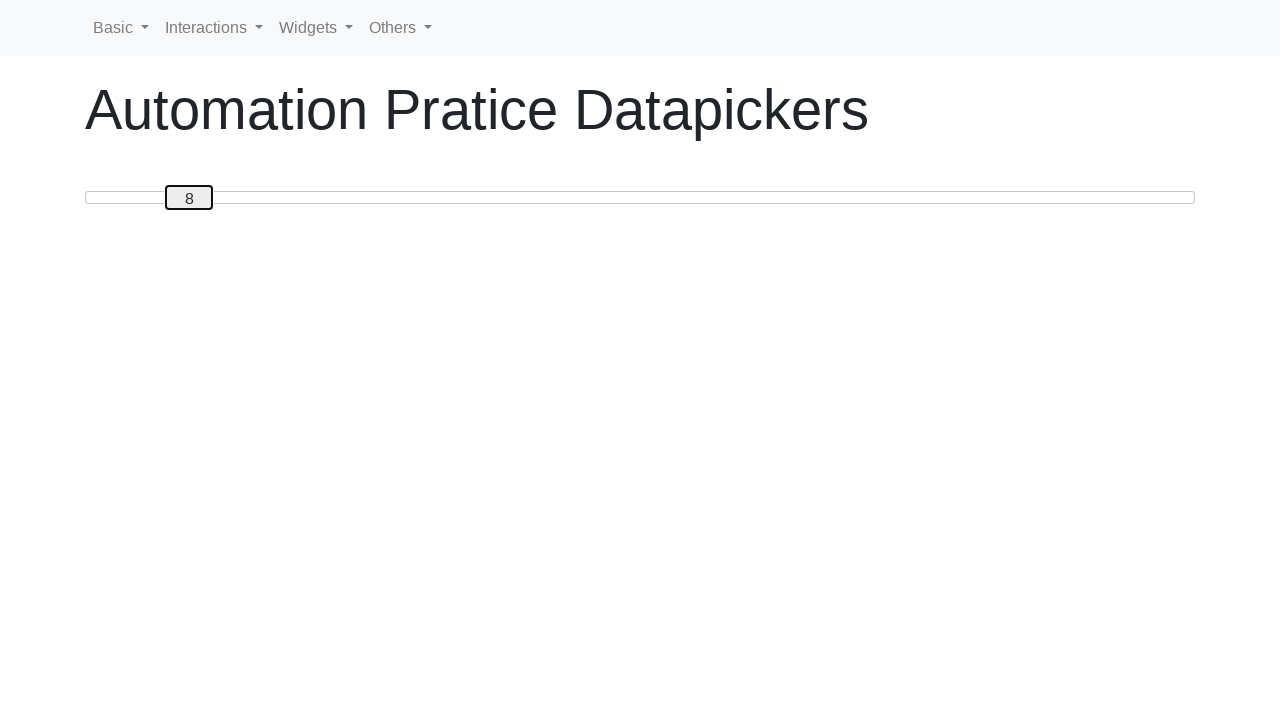

Pressed ArrowRight to move slider from 8 towards target position 100 on #custom-handle
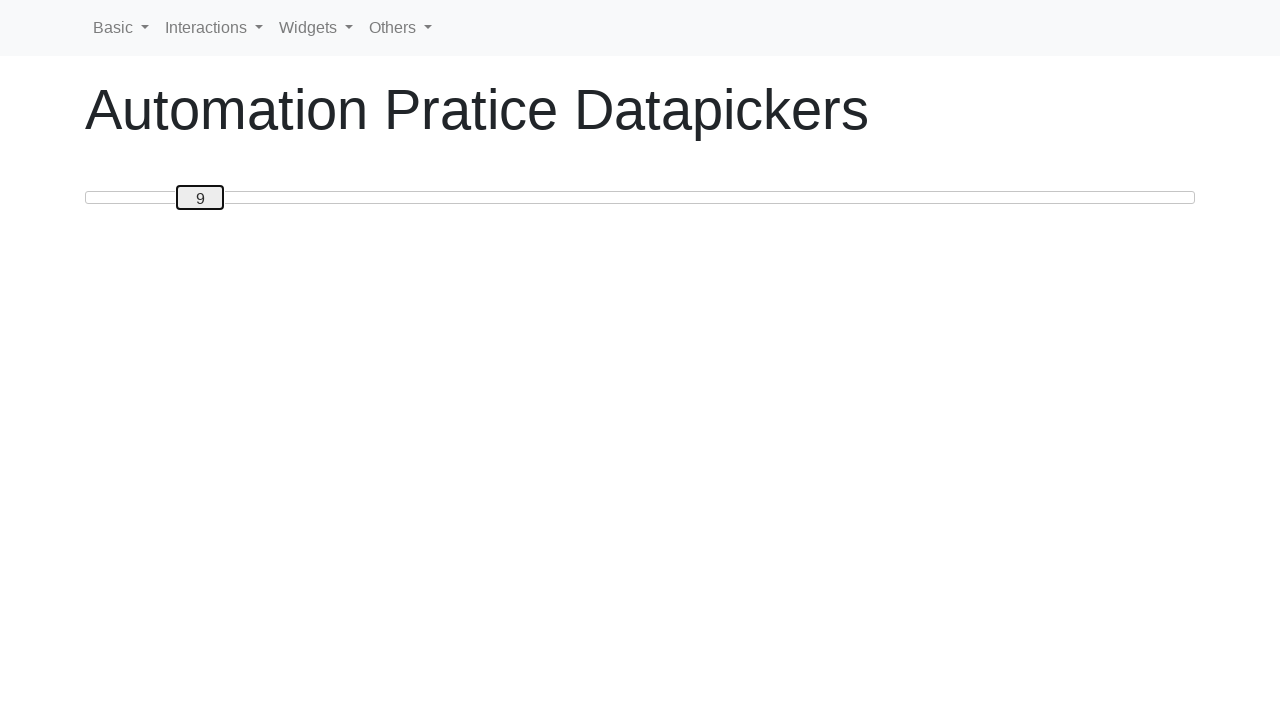

Pressed ArrowRight to move slider from 9 towards target position 100 on #custom-handle
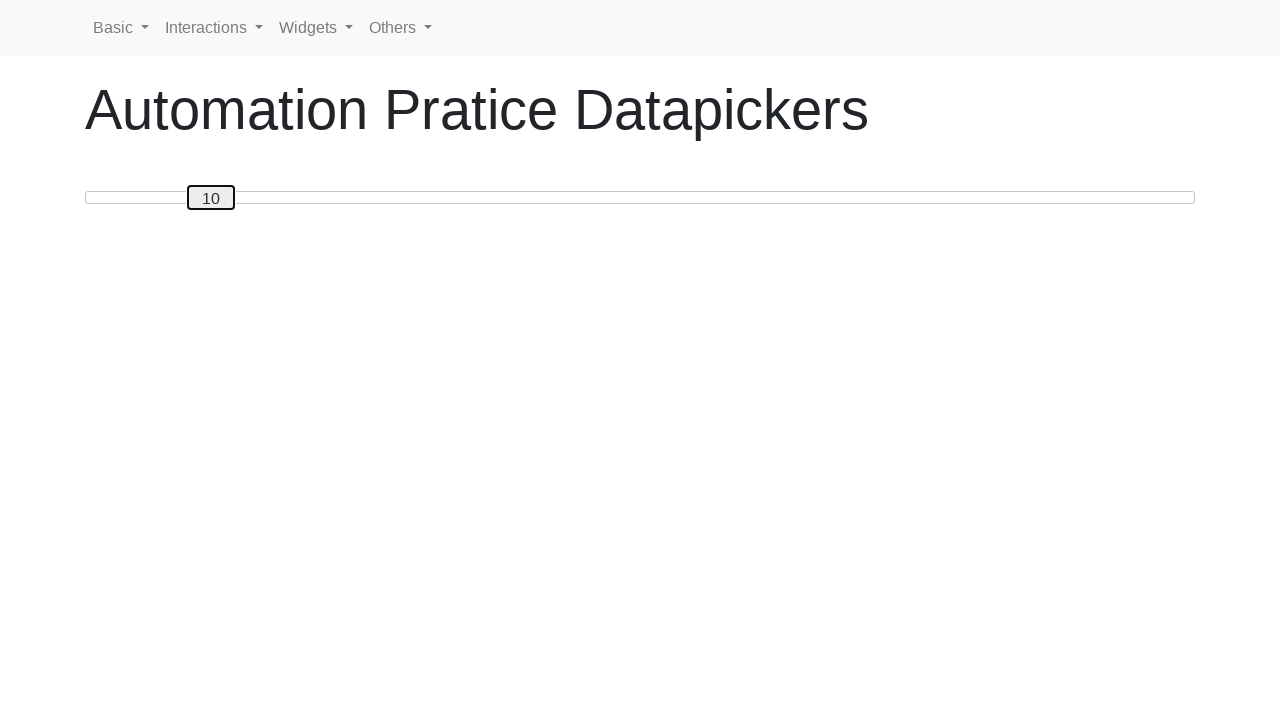

Pressed ArrowRight to move slider from 10 towards target position 100 on #custom-handle
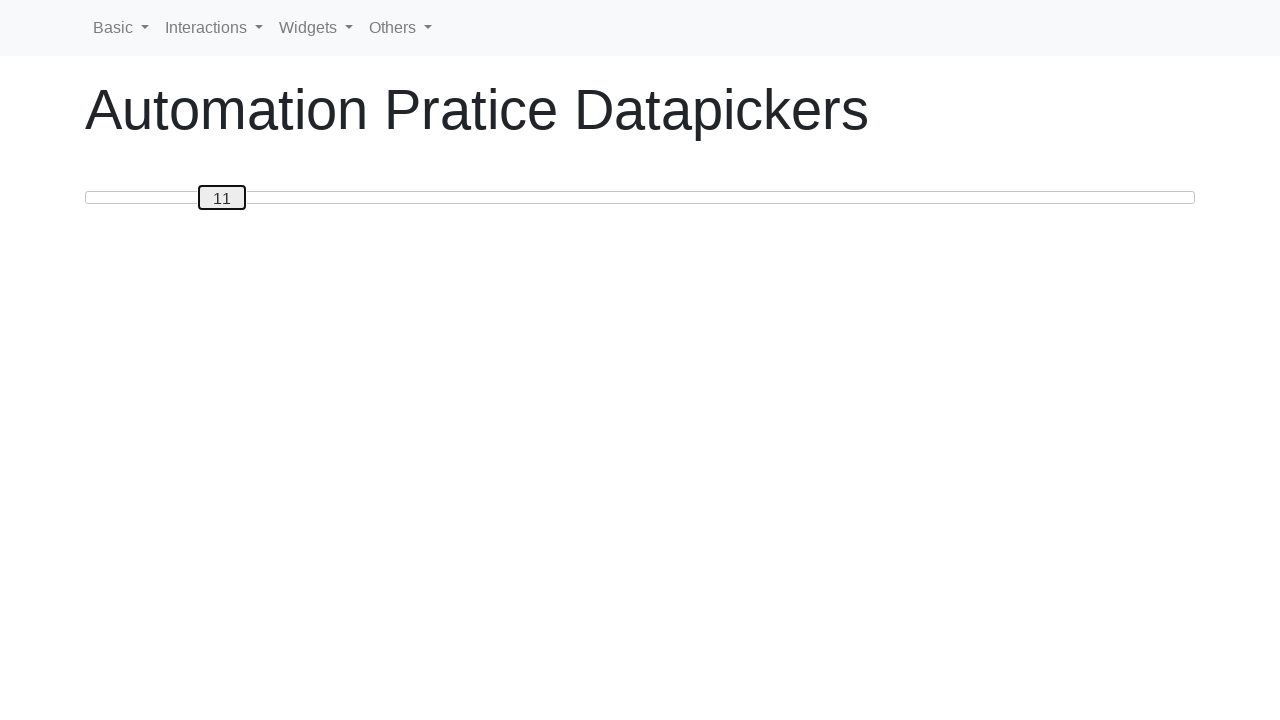

Pressed ArrowRight to move slider from 11 towards target position 100 on #custom-handle
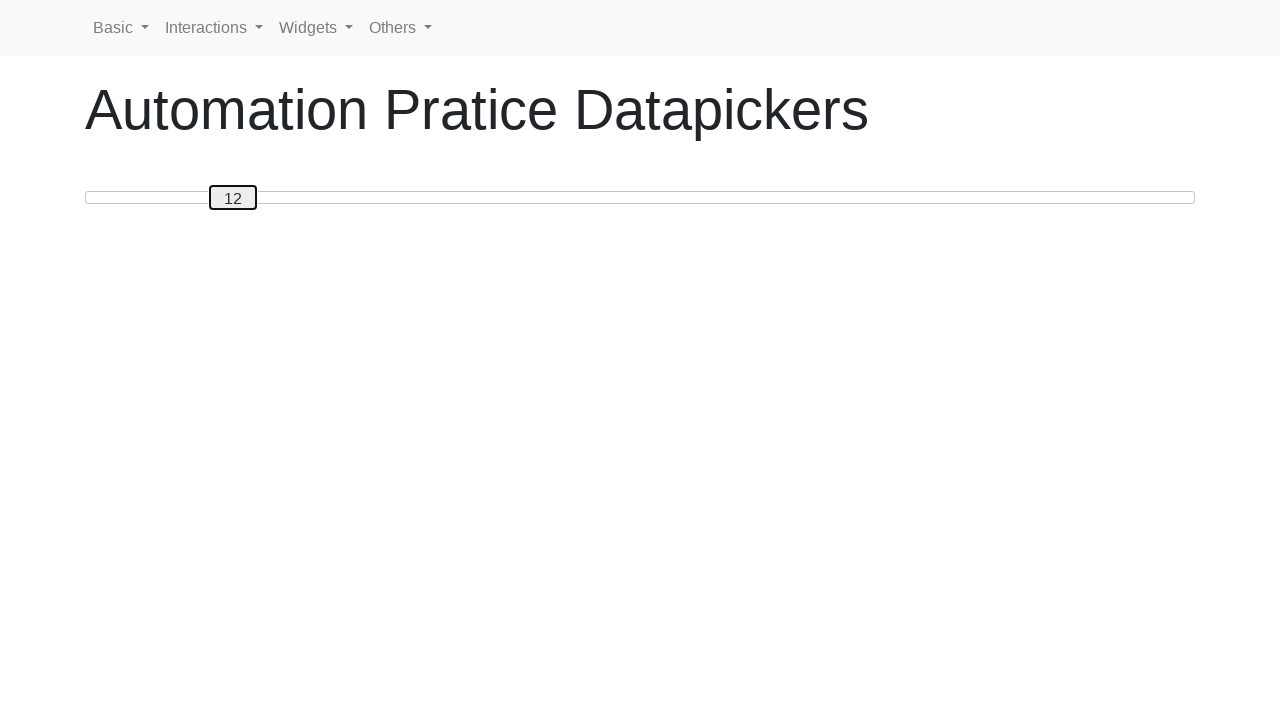

Pressed ArrowRight to move slider from 12 towards target position 100 on #custom-handle
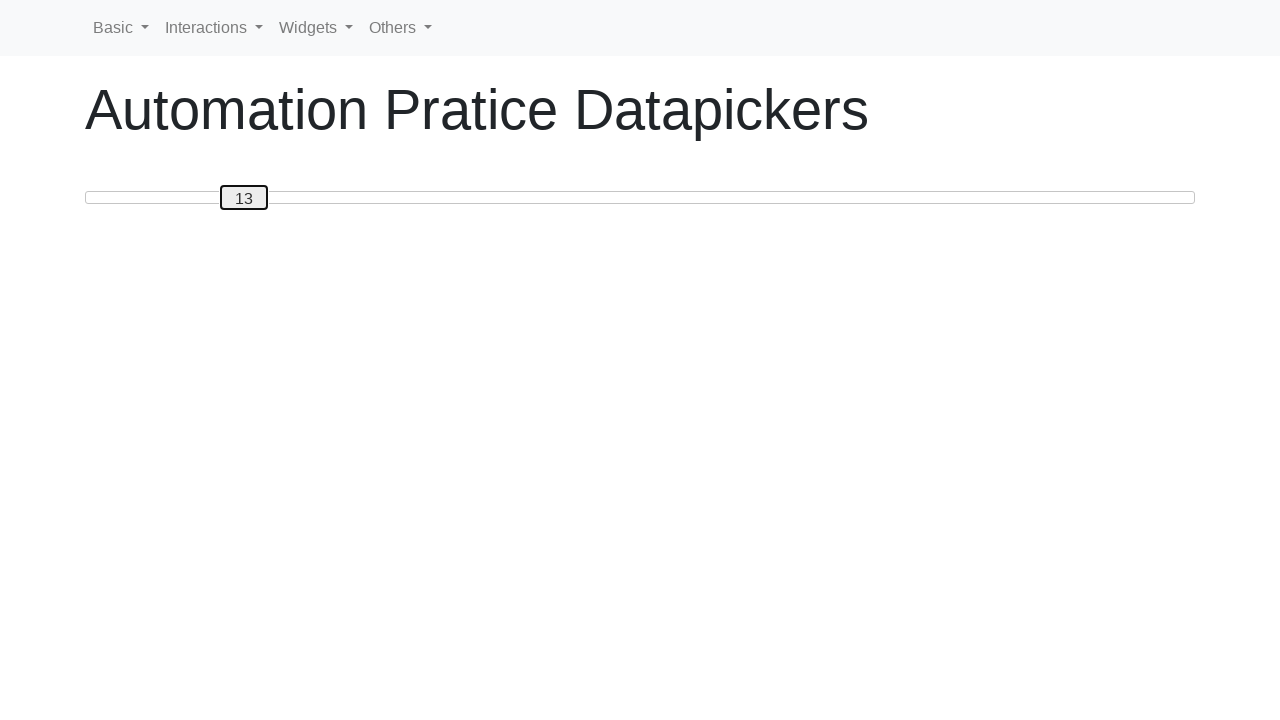

Pressed ArrowRight to move slider from 13 towards target position 100 on #custom-handle
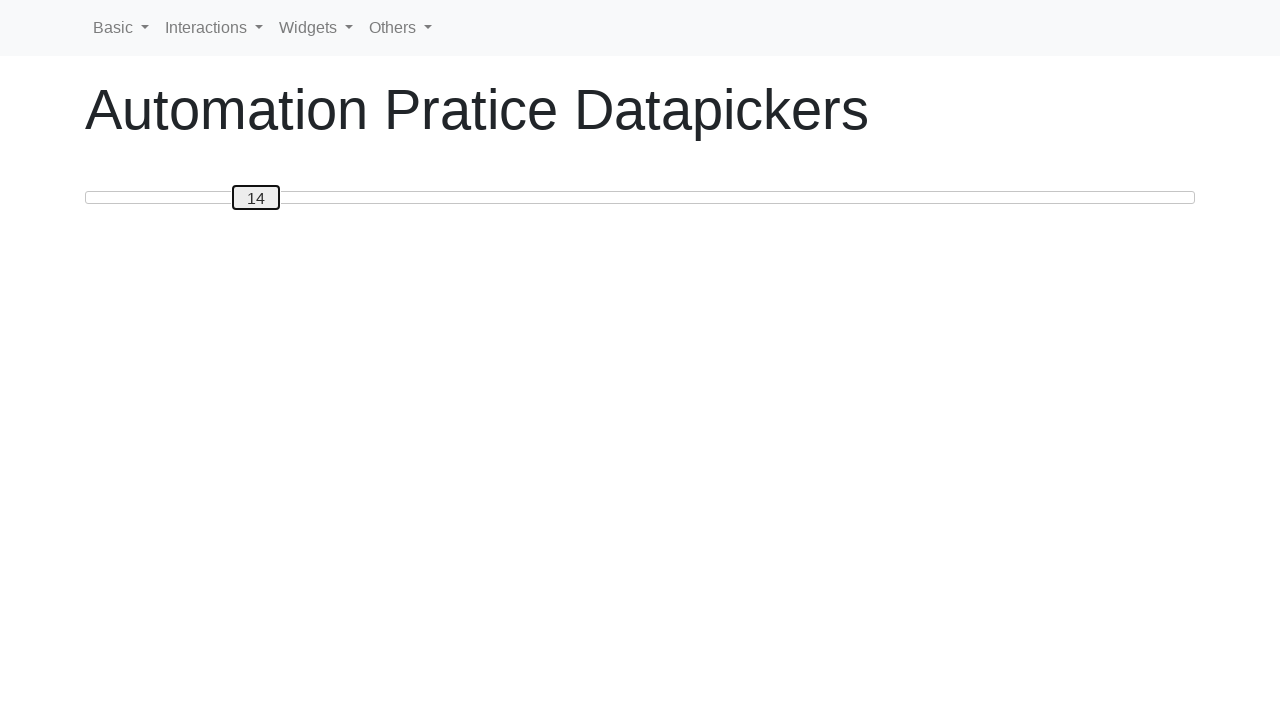

Pressed ArrowRight to move slider from 14 towards target position 100 on #custom-handle
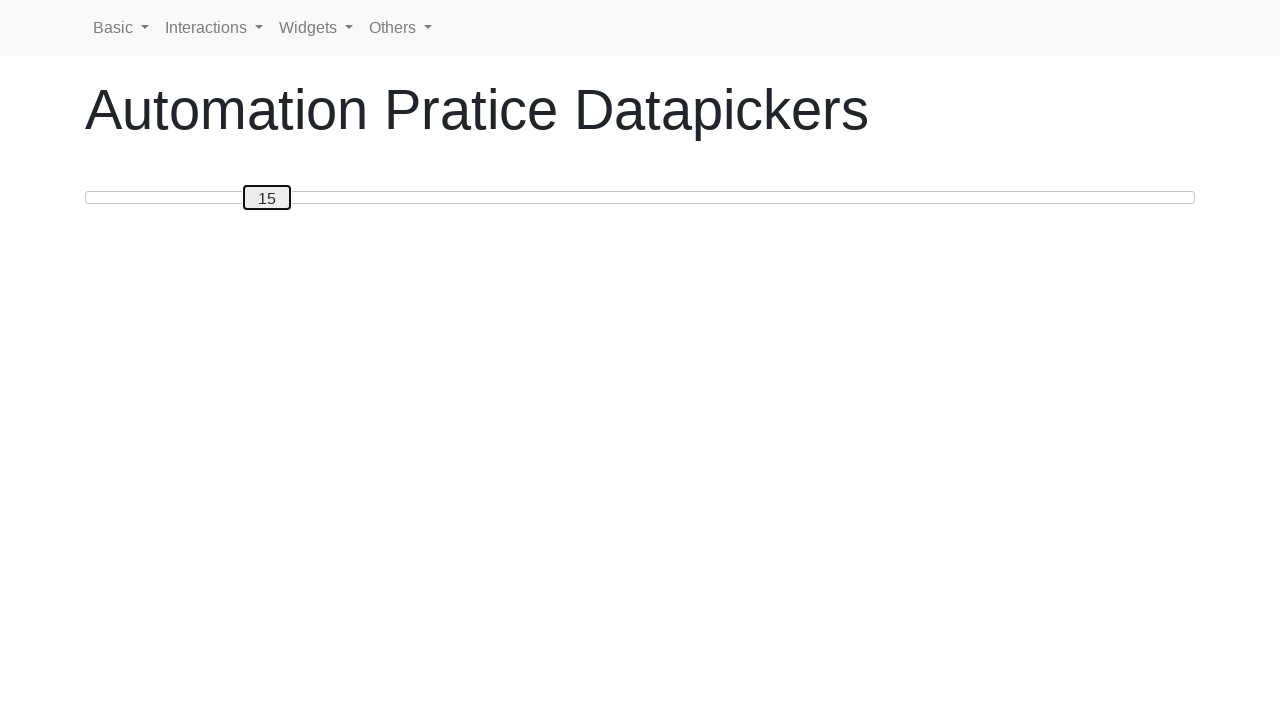

Pressed ArrowRight to move slider from 15 towards target position 100 on #custom-handle
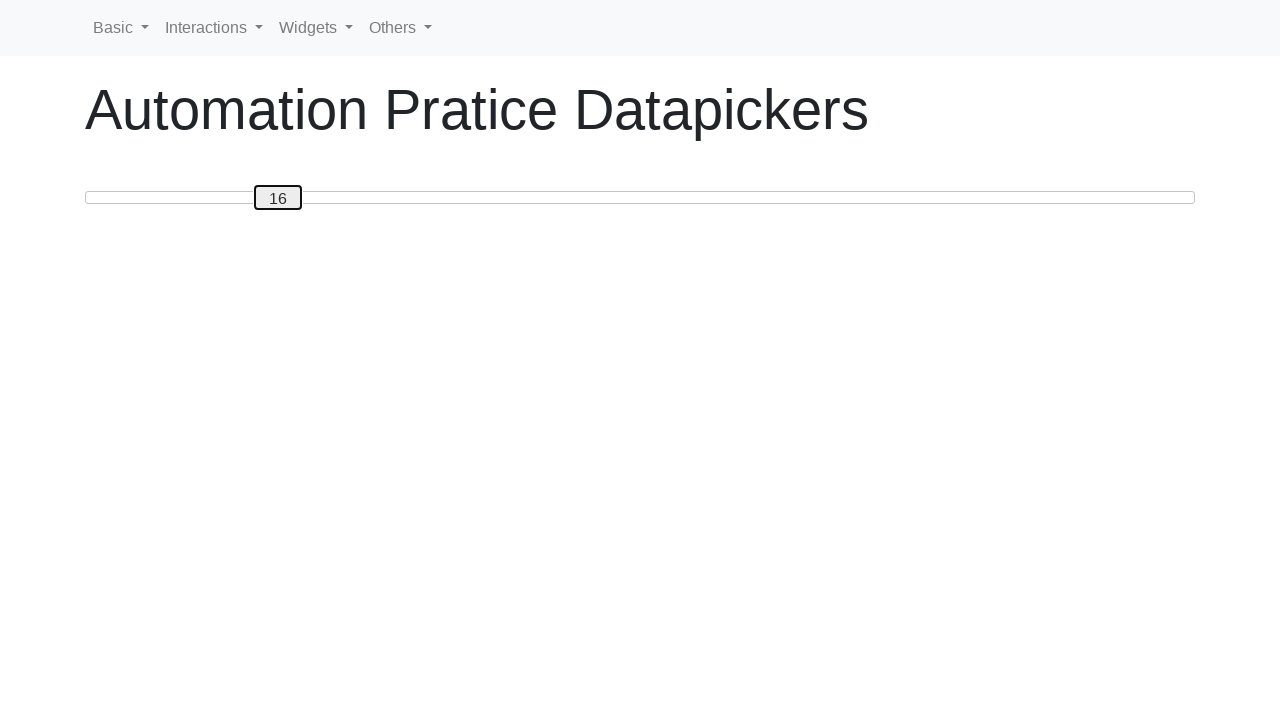

Pressed ArrowRight to move slider from 16 towards target position 100 on #custom-handle
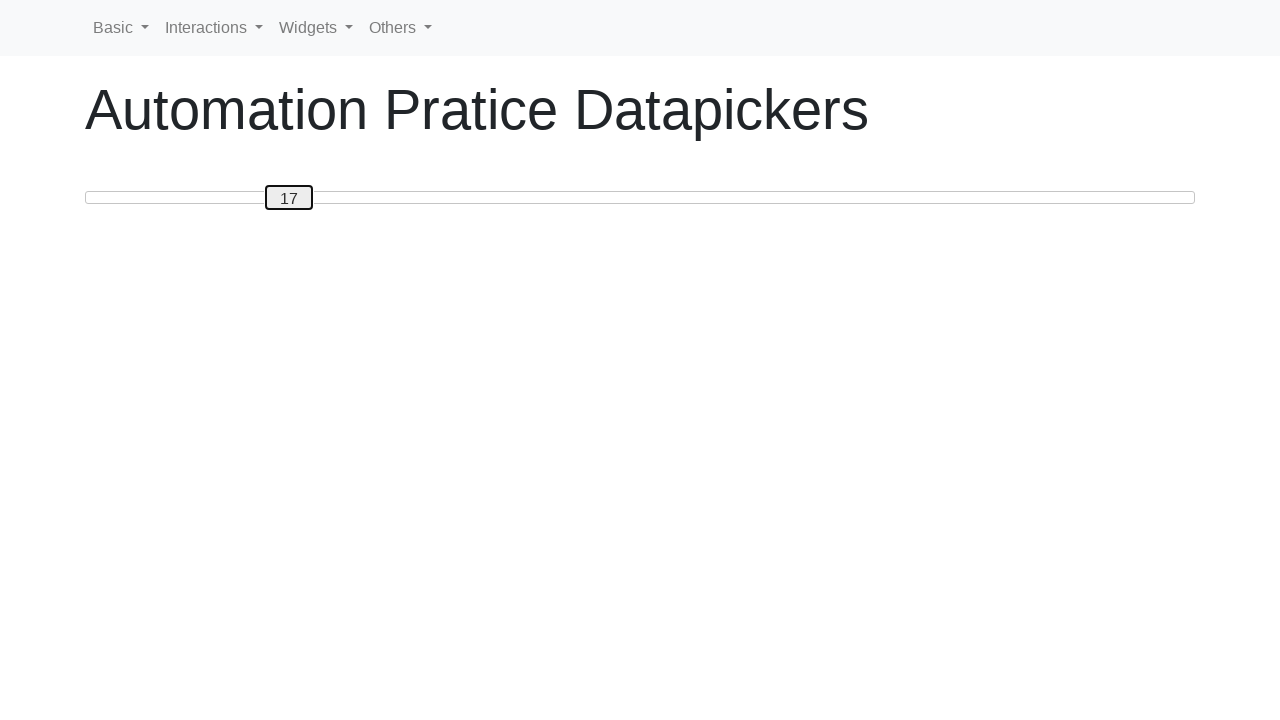

Pressed ArrowRight to move slider from 17 towards target position 100 on #custom-handle
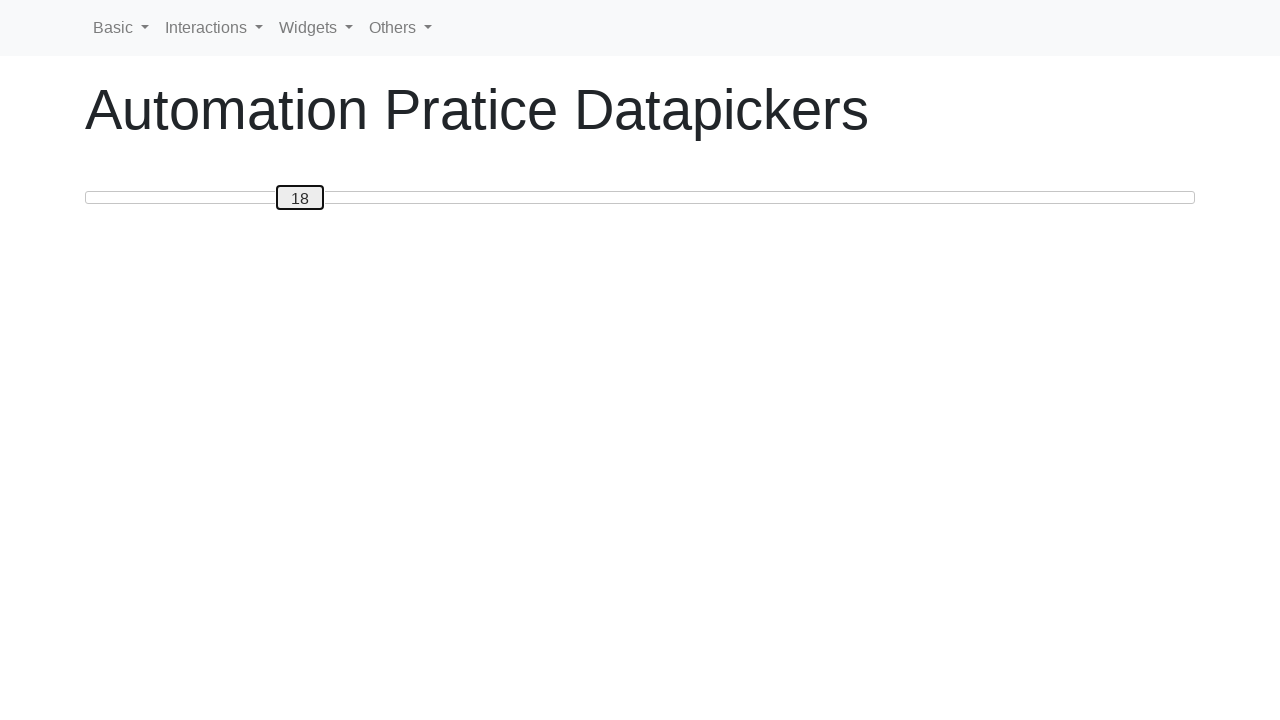

Pressed ArrowRight to move slider from 18 towards target position 100 on #custom-handle
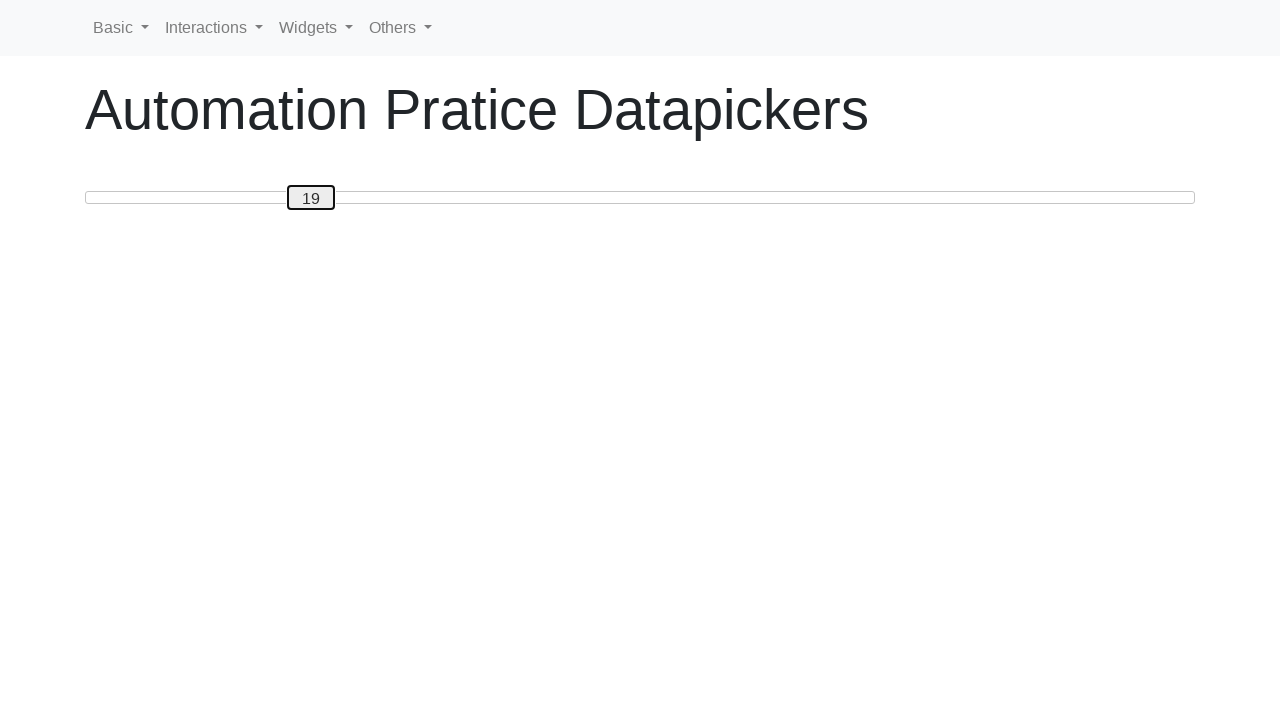

Pressed ArrowRight to move slider from 19 towards target position 100 on #custom-handle
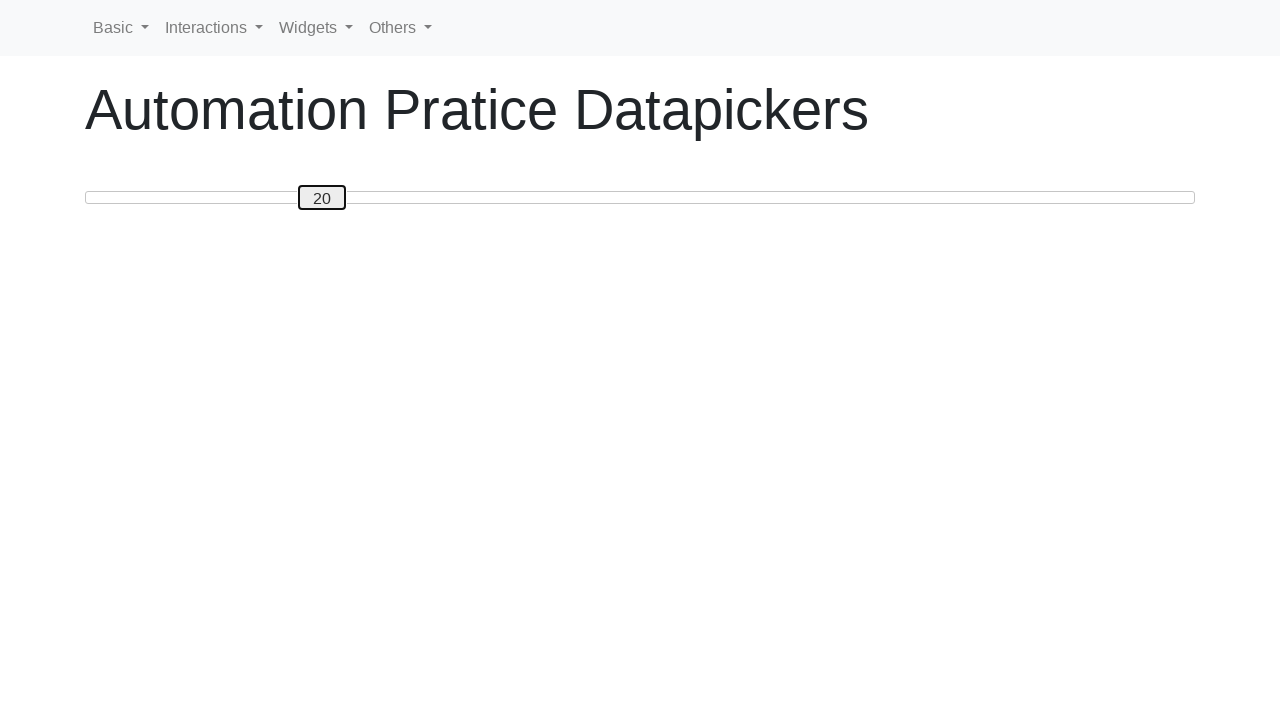

Pressed ArrowRight to move slider from 20 towards target position 100 on #custom-handle
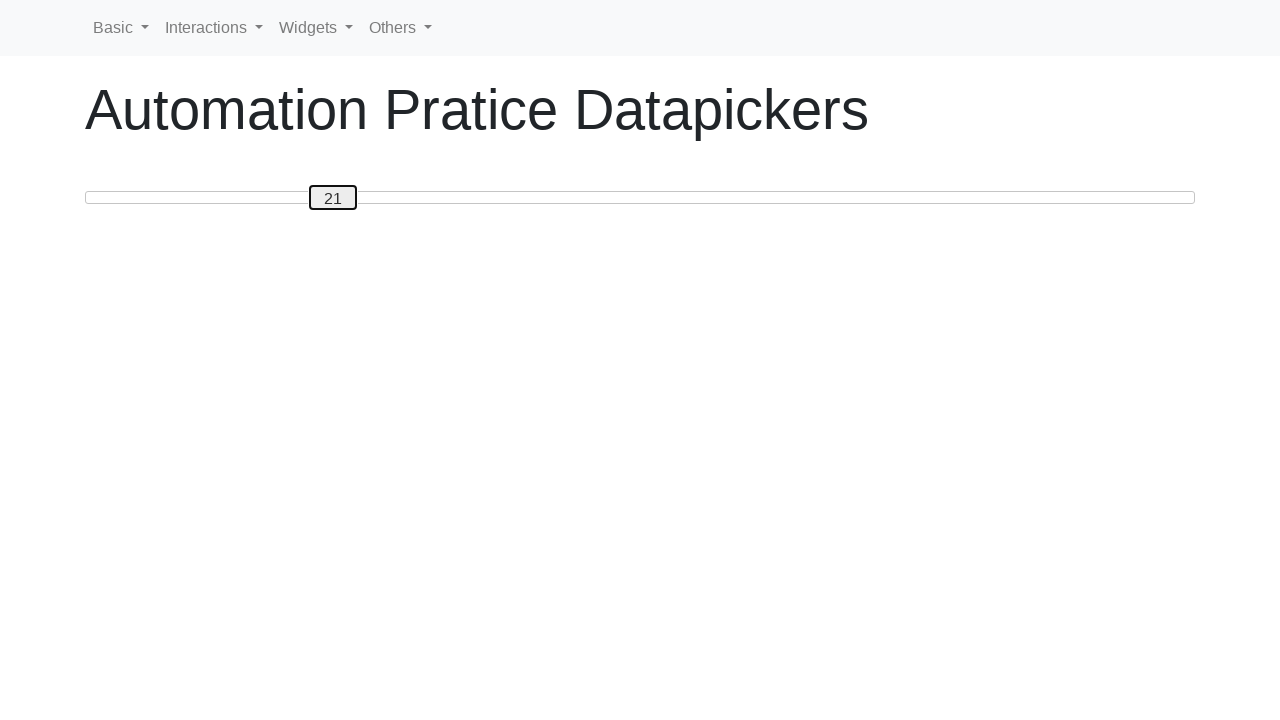

Pressed ArrowRight to move slider from 21 towards target position 100 on #custom-handle
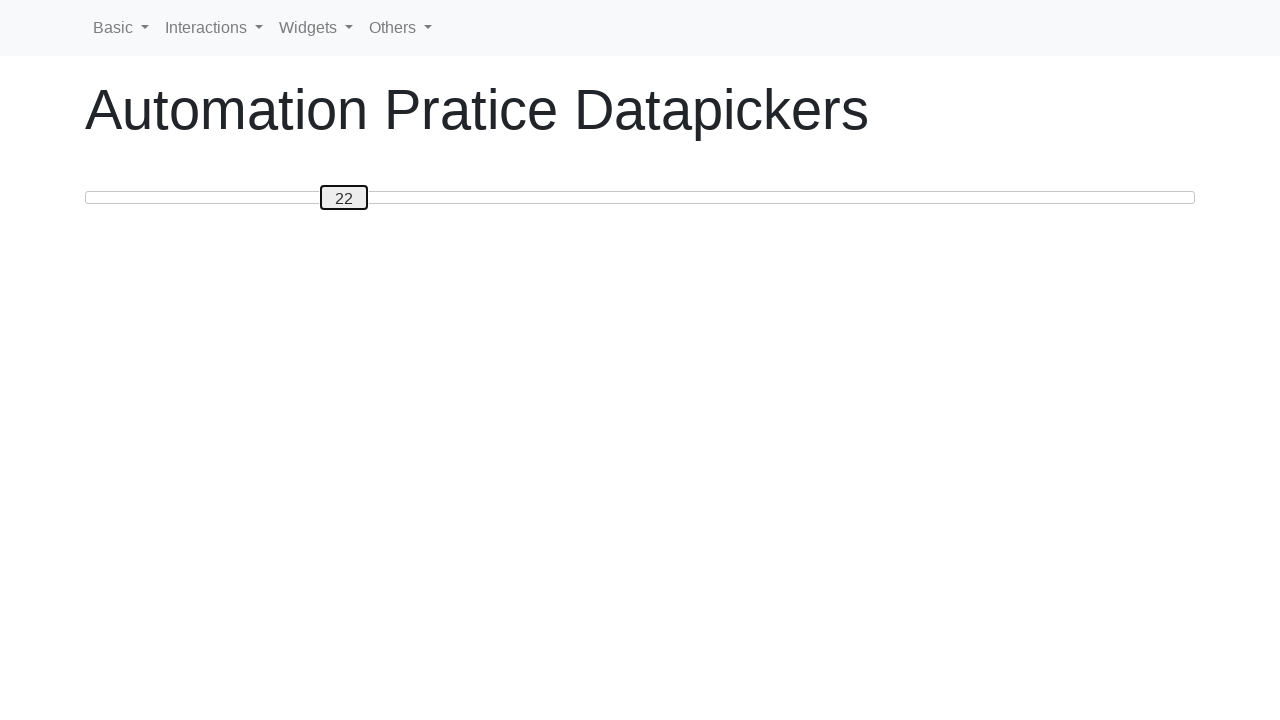

Pressed ArrowRight to move slider from 22 towards target position 100 on #custom-handle
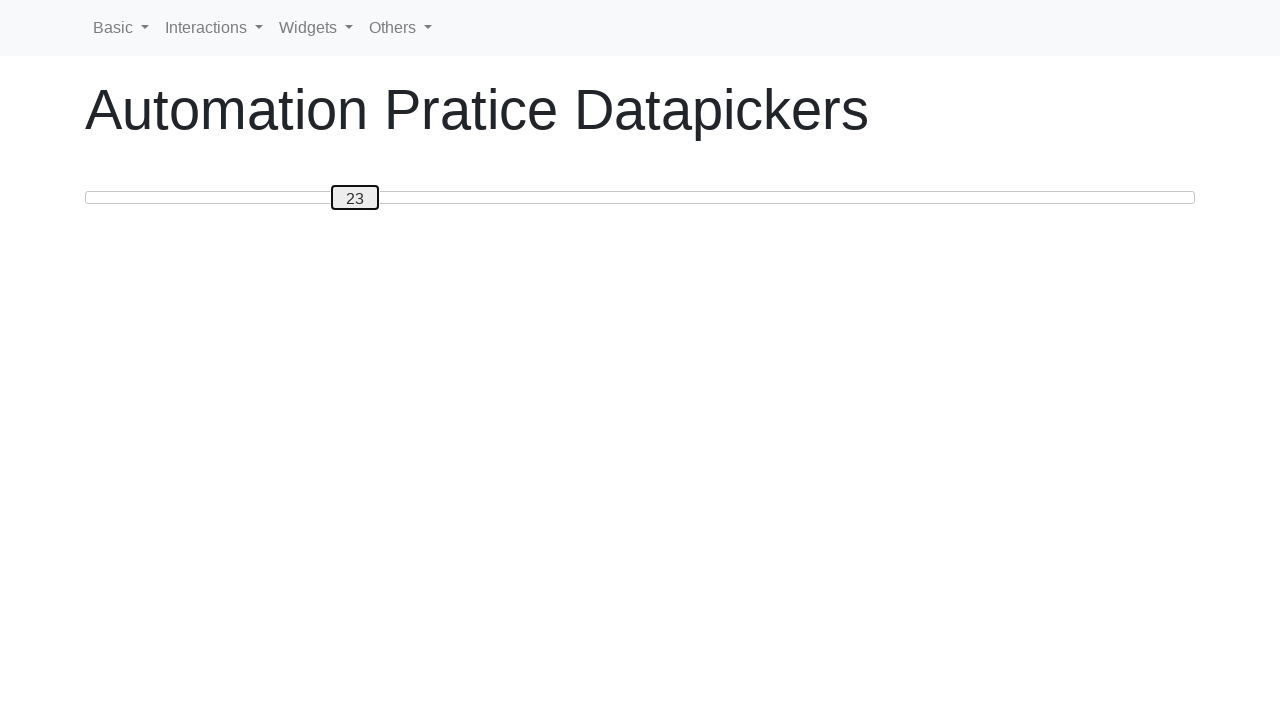

Pressed ArrowRight to move slider from 23 towards target position 100 on #custom-handle
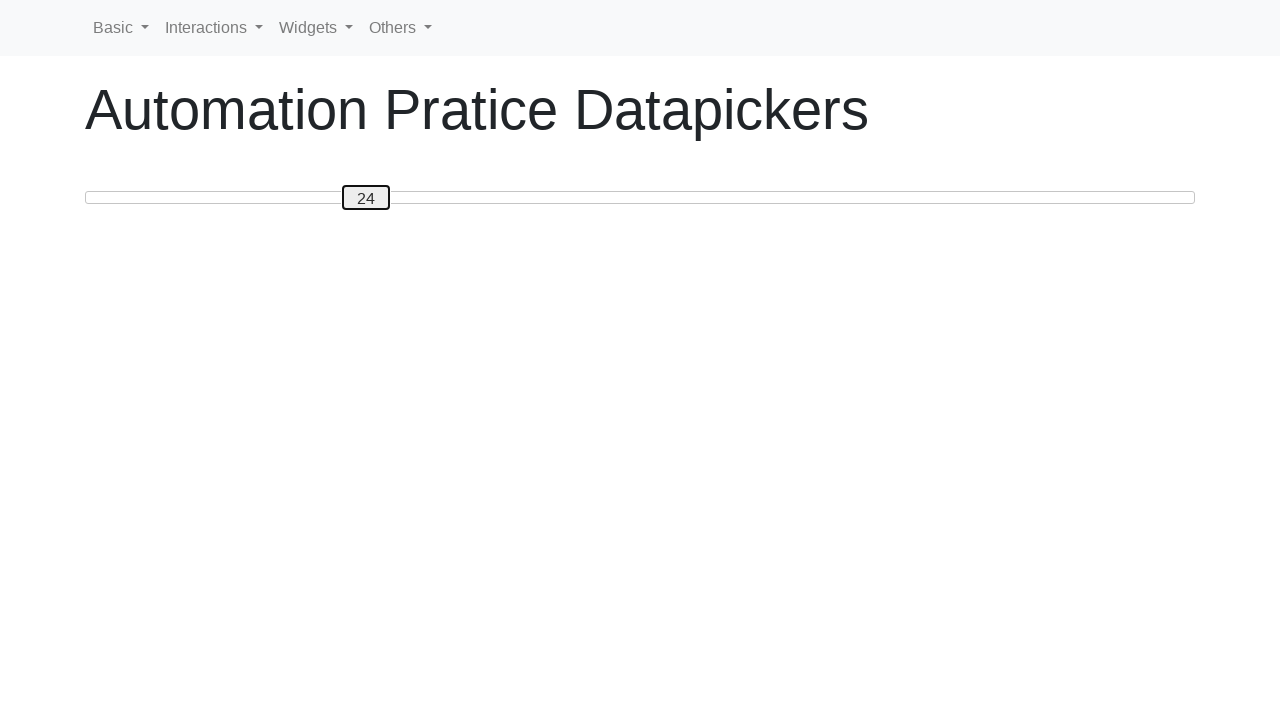

Pressed ArrowRight to move slider from 24 towards target position 100 on #custom-handle
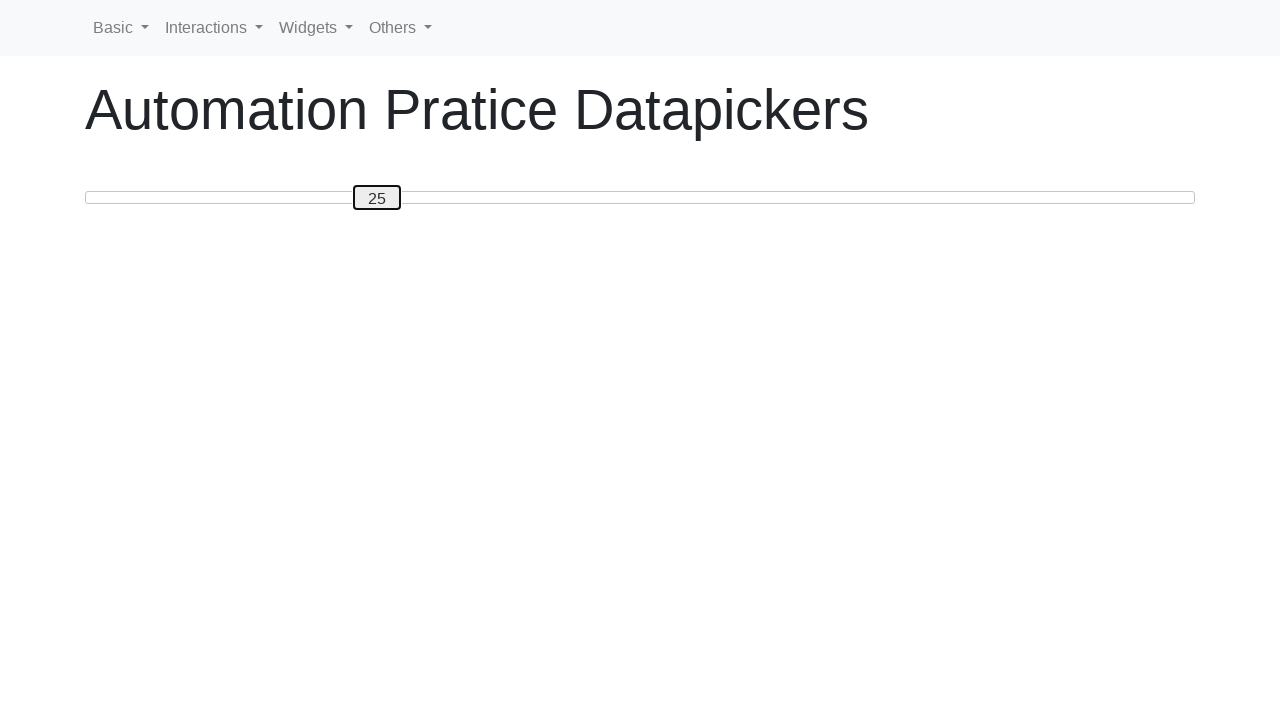

Pressed ArrowRight to move slider from 25 towards target position 100 on #custom-handle
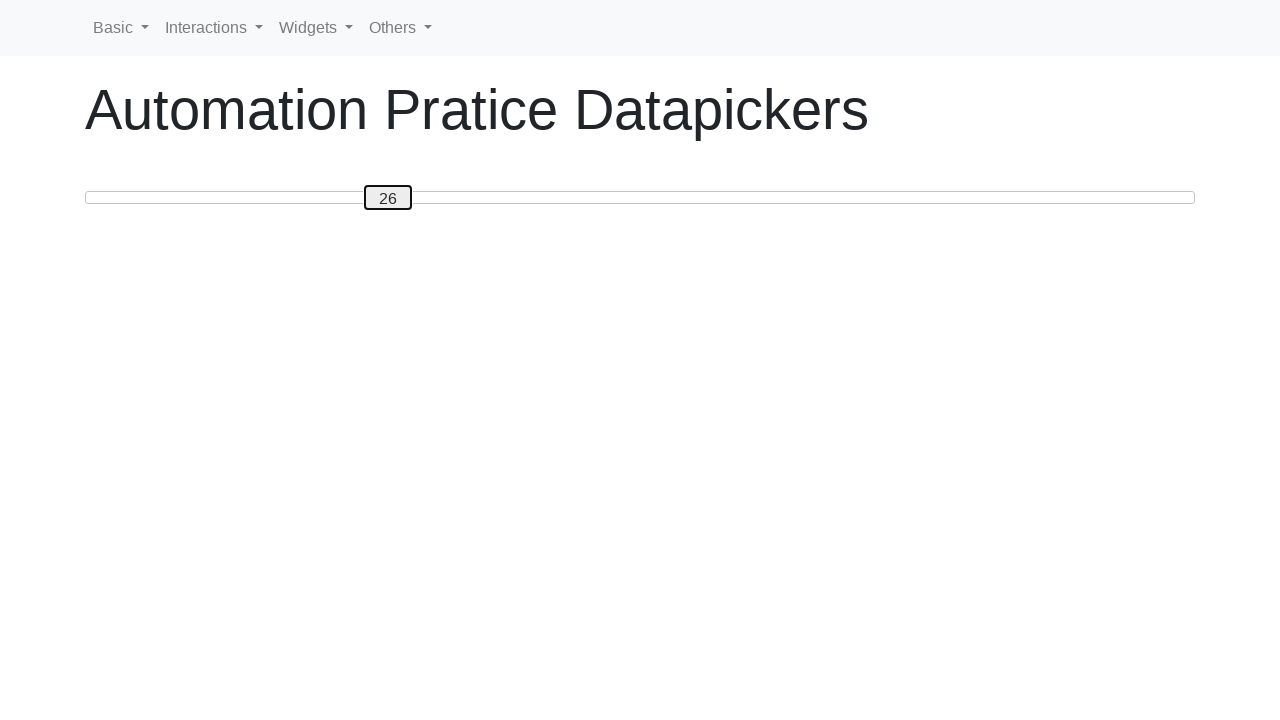

Pressed ArrowRight to move slider from 26 towards target position 100 on #custom-handle
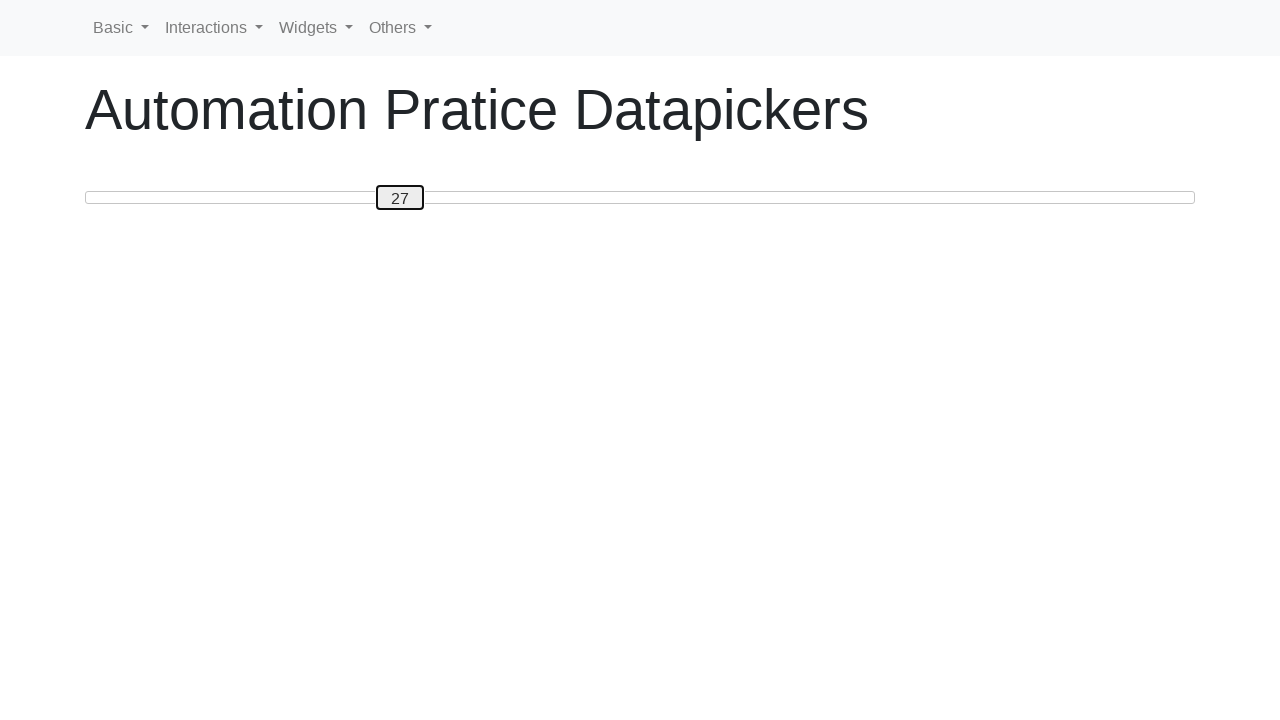

Pressed ArrowRight to move slider from 27 towards target position 100 on #custom-handle
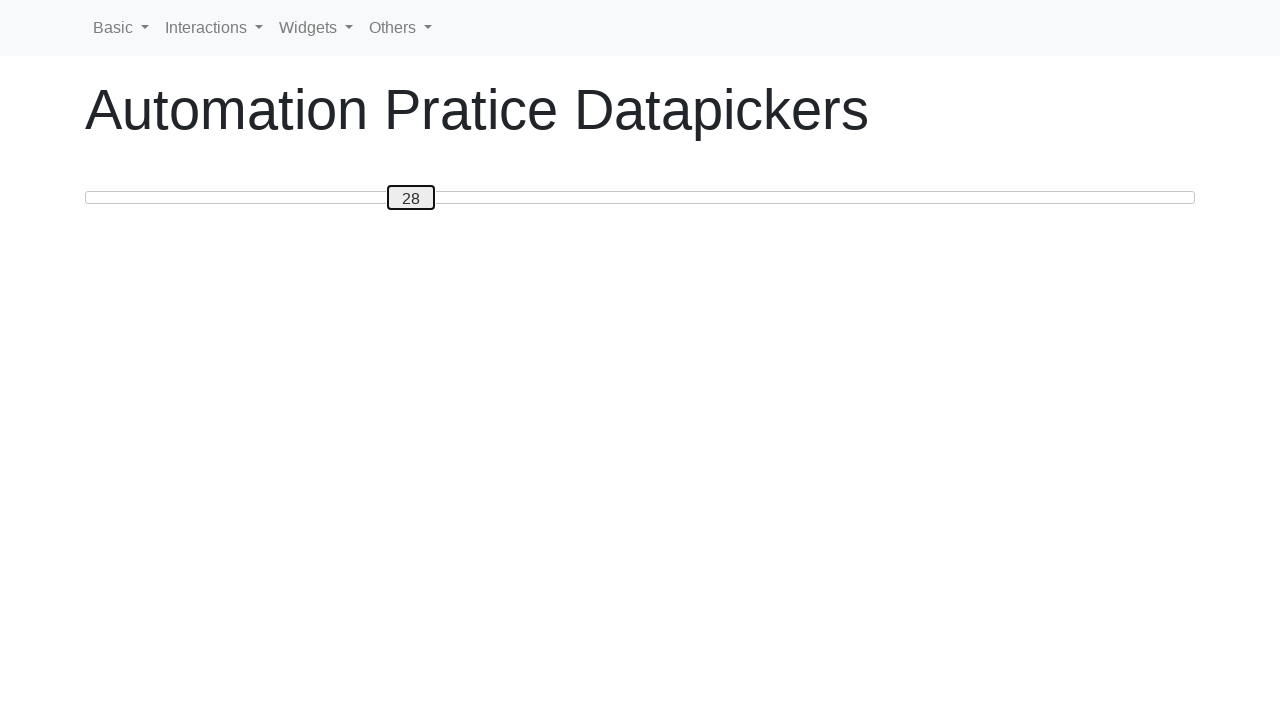

Pressed ArrowRight to move slider from 28 towards target position 100 on #custom-handle
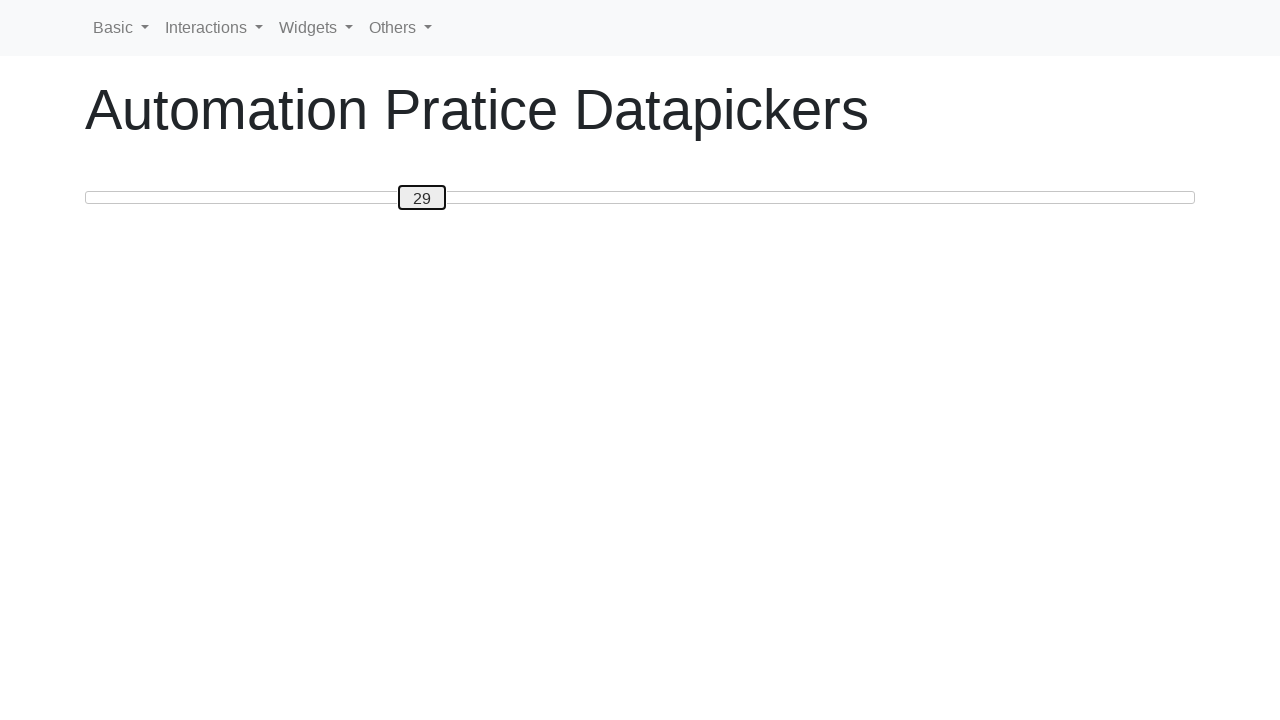

Pressed ArrowRight to move slider from 29 towards target position 100 on #custom-handle
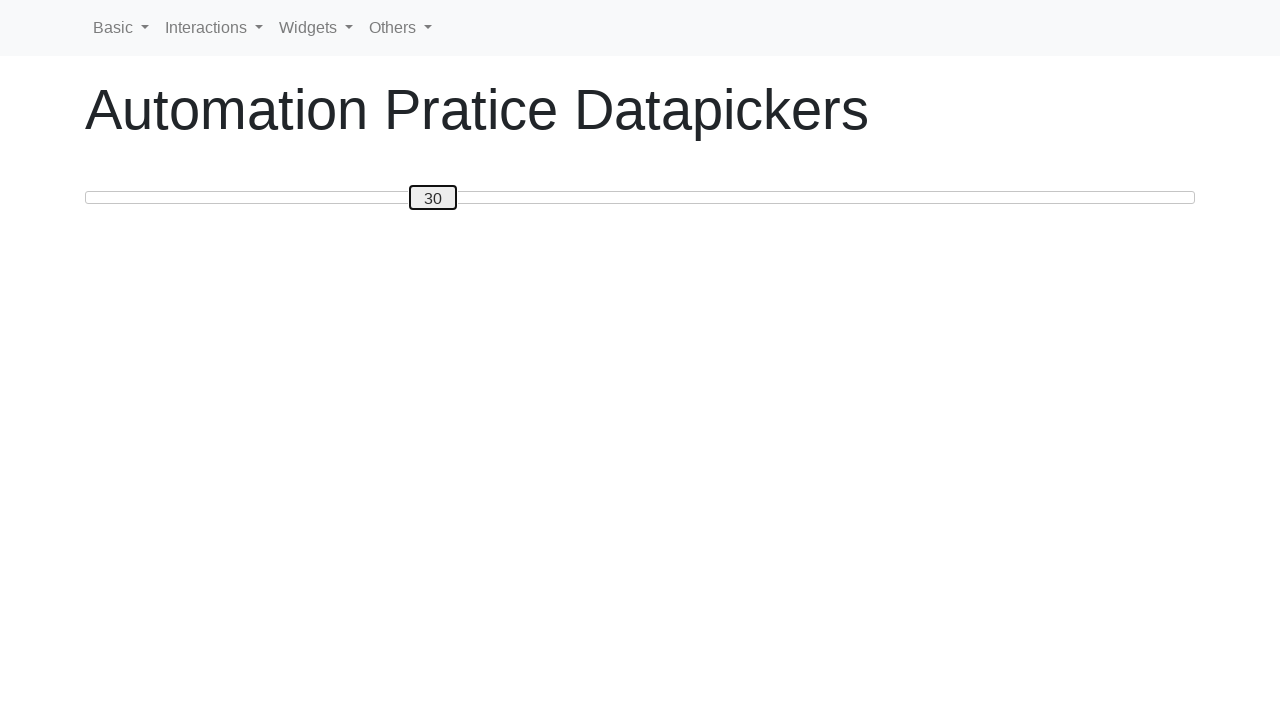

Pressed ArrowRight to move slider from 30 towards target position 100 on #custom-handle
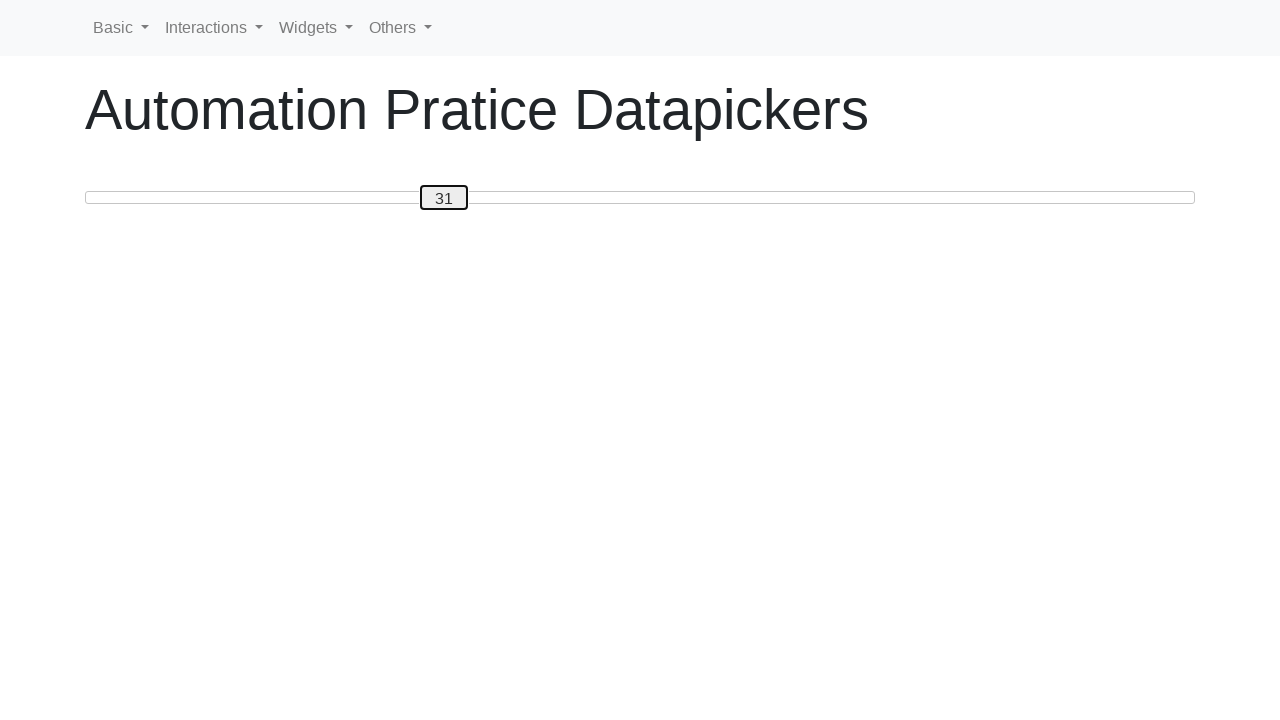

Pressed ArrowRight to move slider from 31 towards target position 100 on #custom-handle
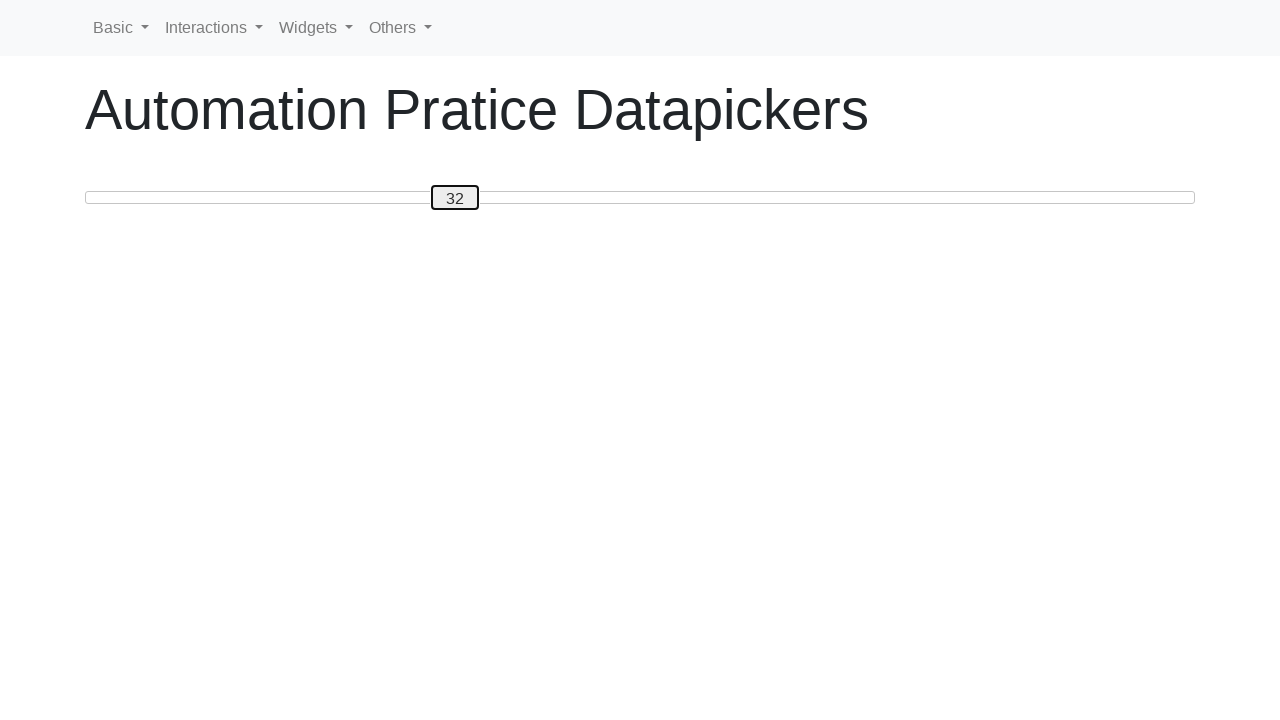

Pressed ArrowRight to move slider from 32 towards target position 100 on #custom-handle
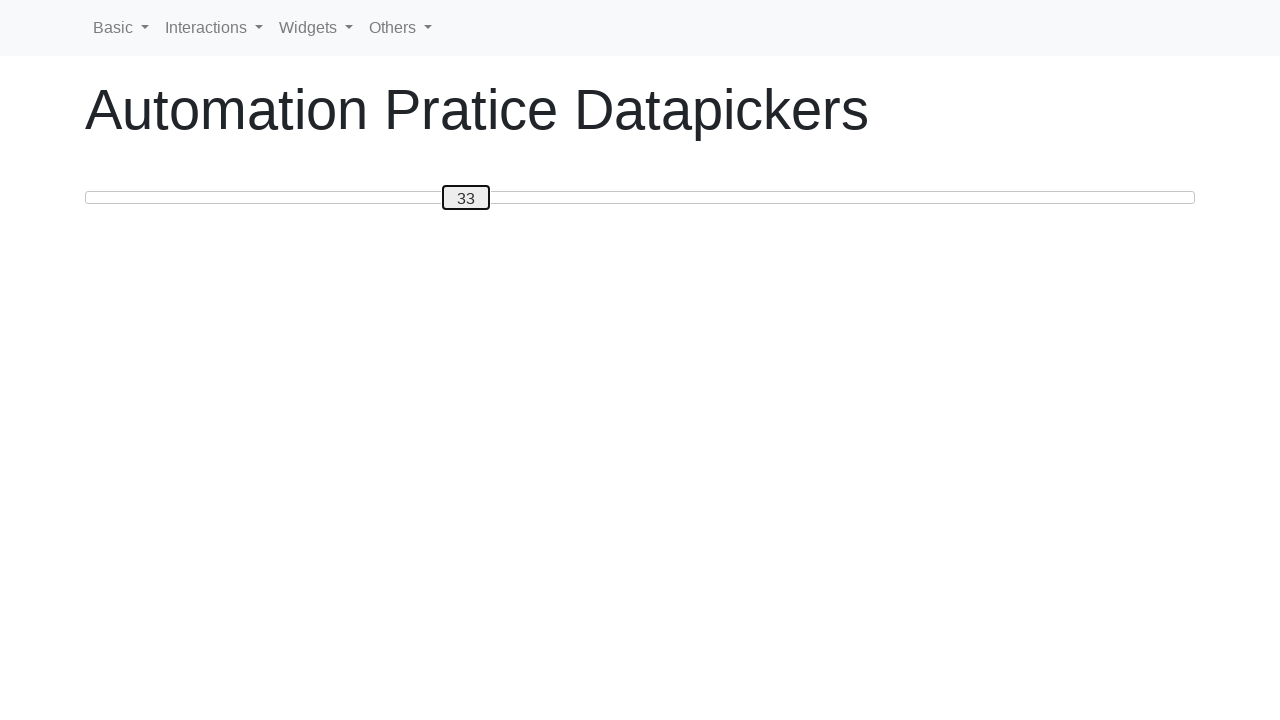

Pressed ArrowRight to move slider from 33 towards target position 100 on #custom-handle
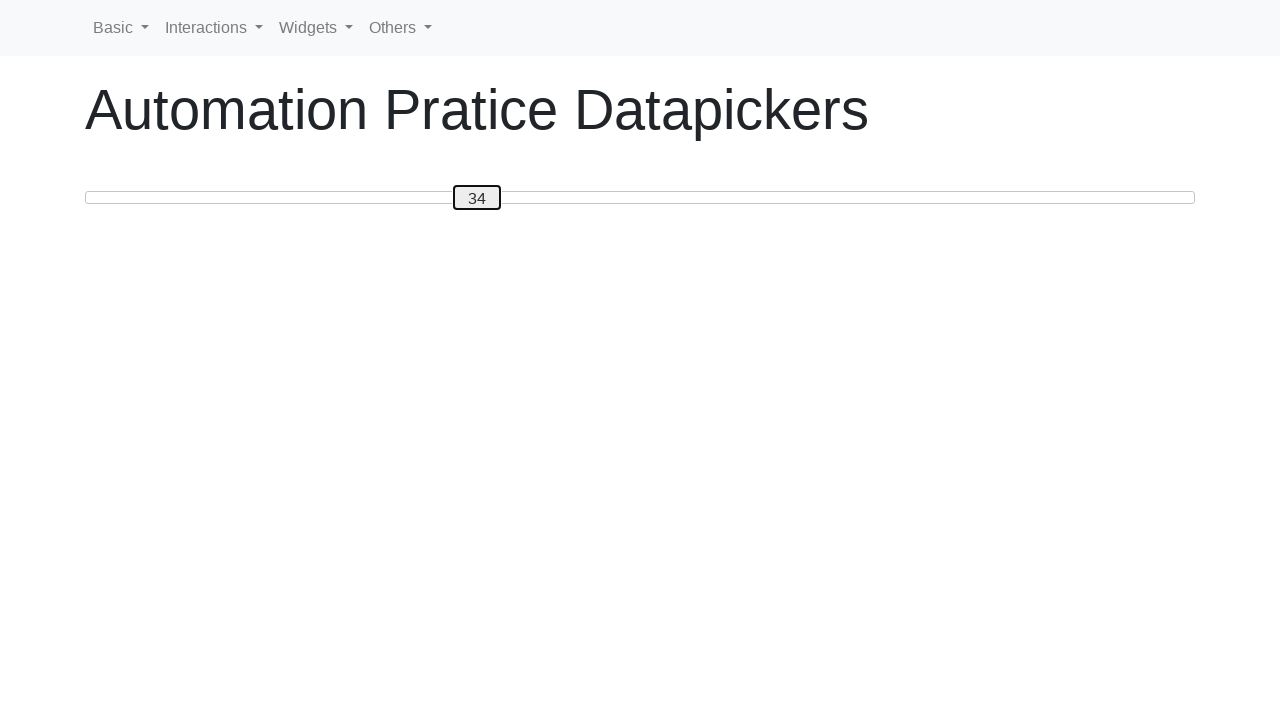

Pressed ArrowRight to move slider from 34 towards target position 100 on #custom-handle
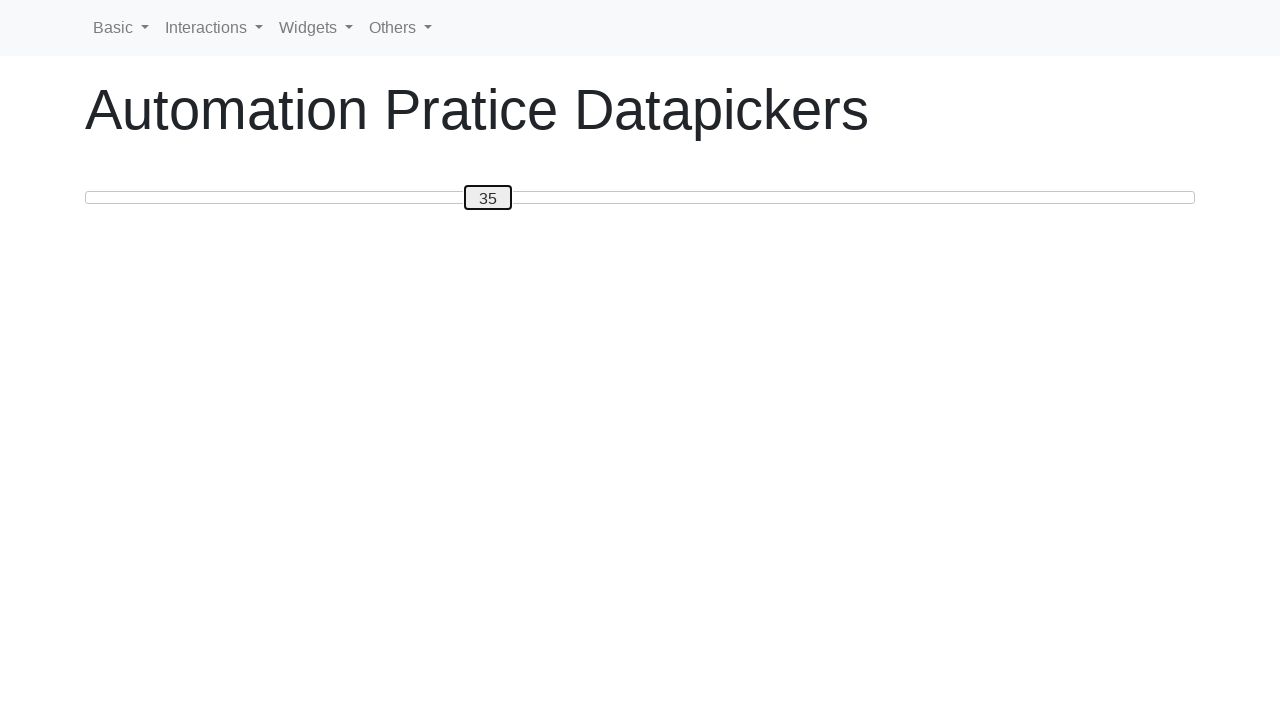

Pressed ArrowRight to move slider from 35 towards target position 100 on #custom-handle
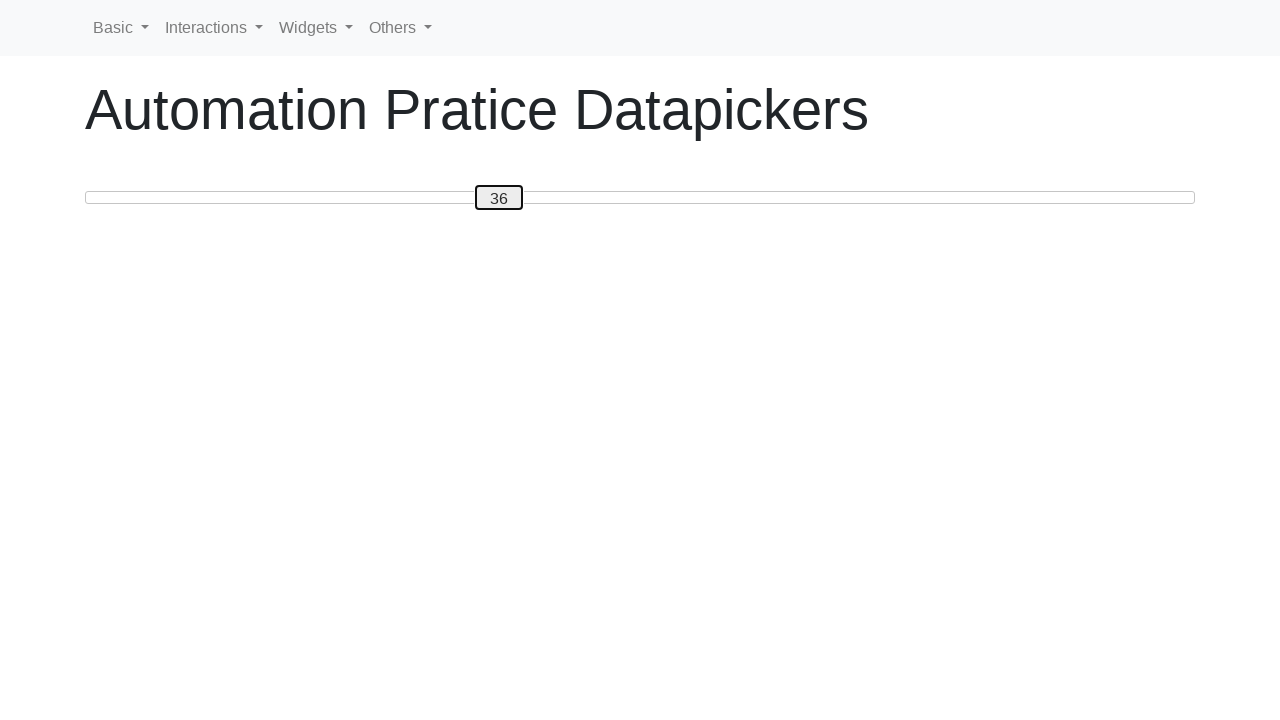

Pressed ArrowRight to move slider from 36 towards target position 100 on #custom-handle
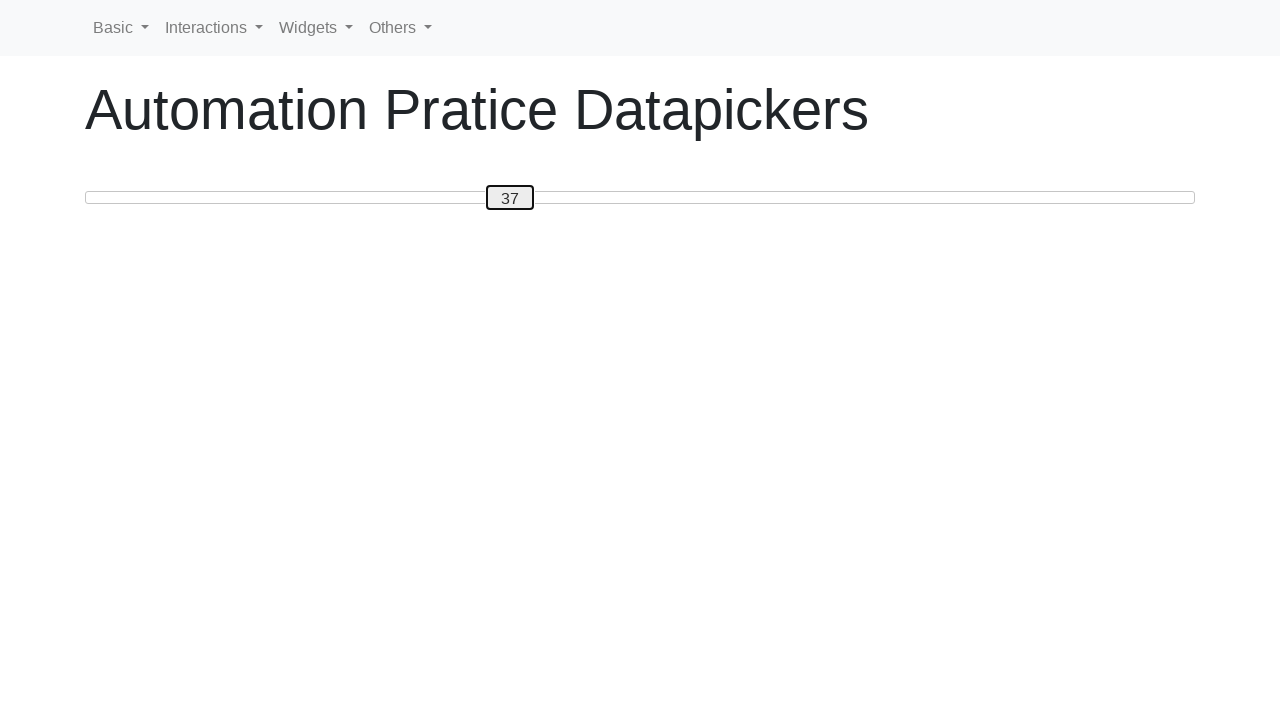

Pressed ArrowRight to move slider from 37 towards target position 100 on #custom-handle
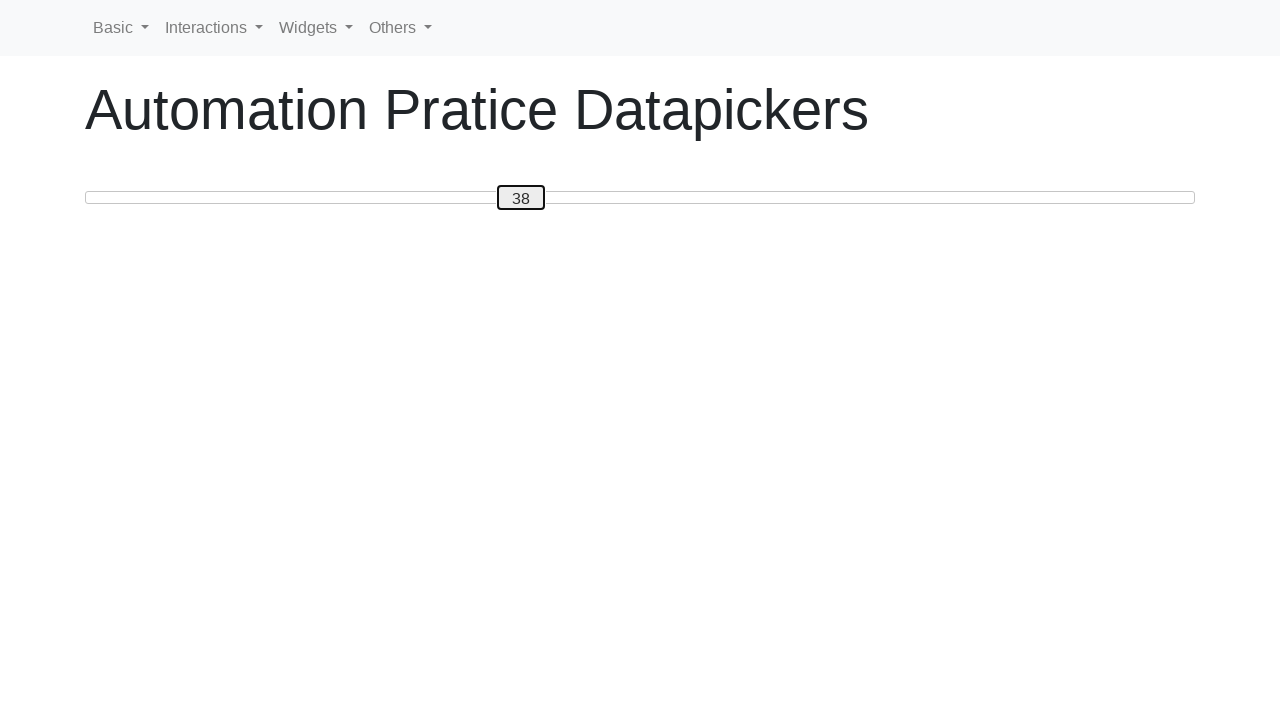

Pressed ArrowRight to move slider from 38 towards target position 100 on #custom-handle
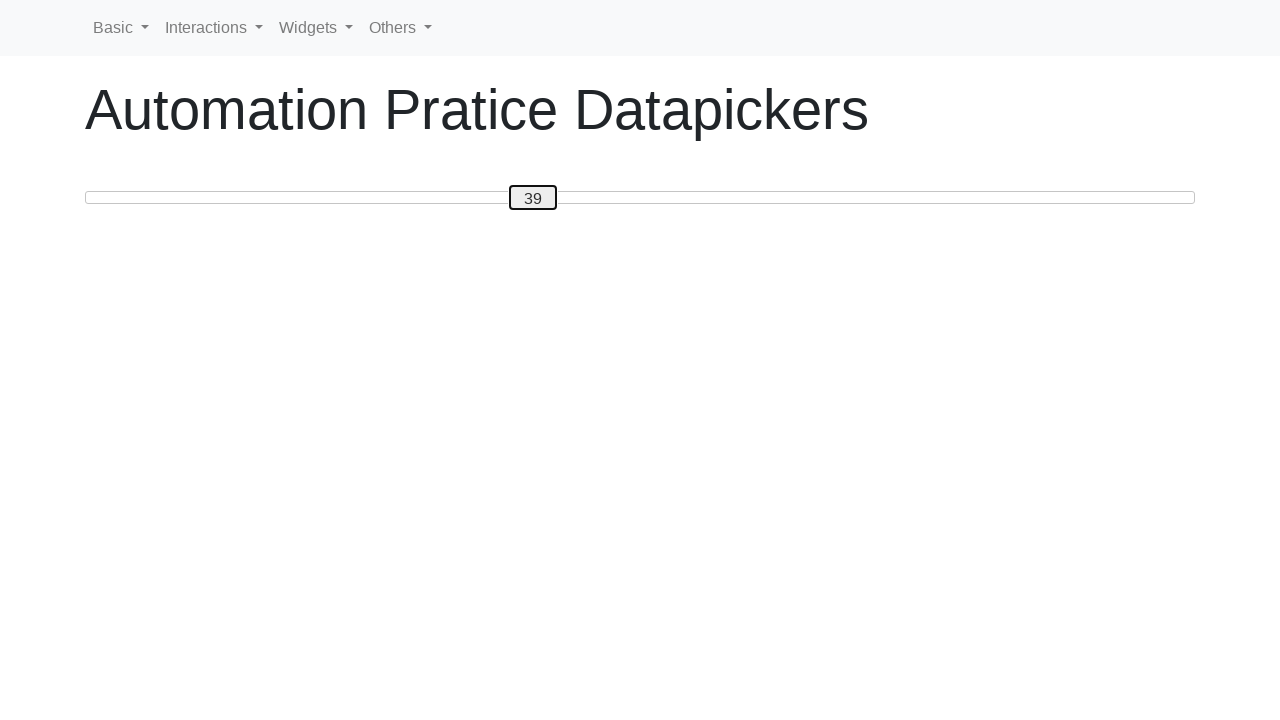

Pressed ArrowRight to move slider from 39 towards target position 100 on #custom-handle
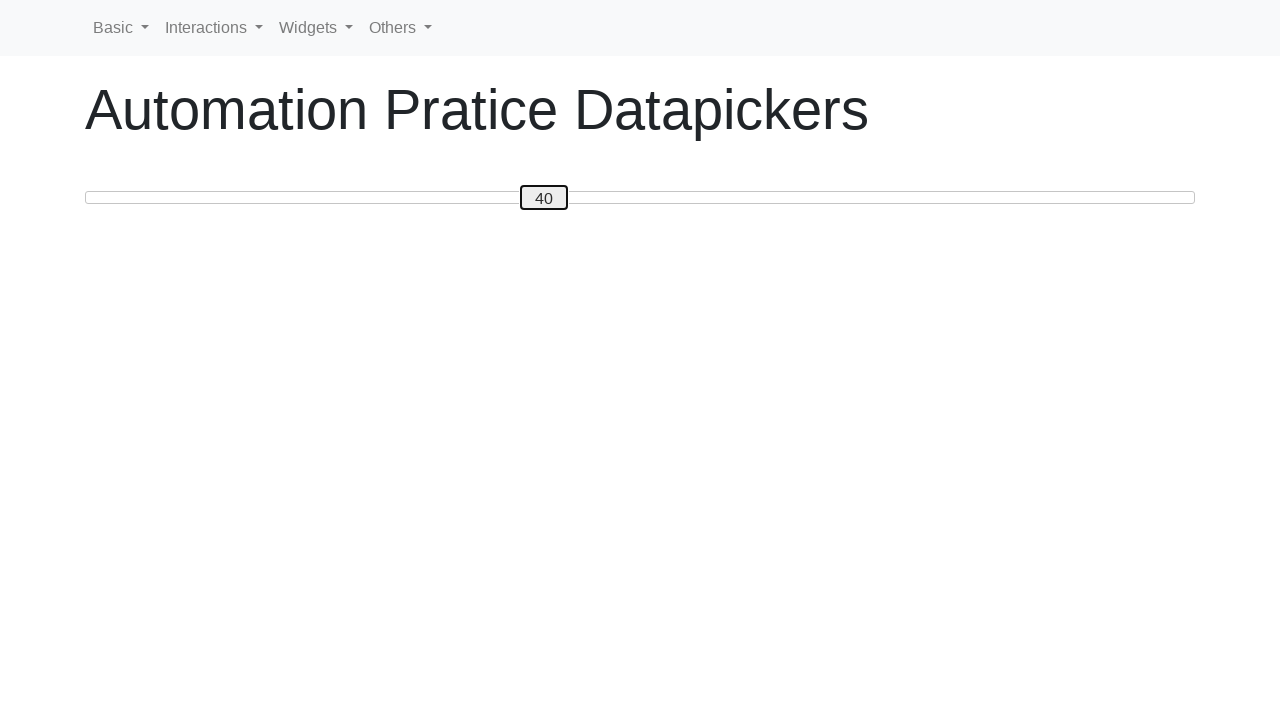

Pressed ArrowRight to move slider from 40 towards target position 100 on #custom-handle
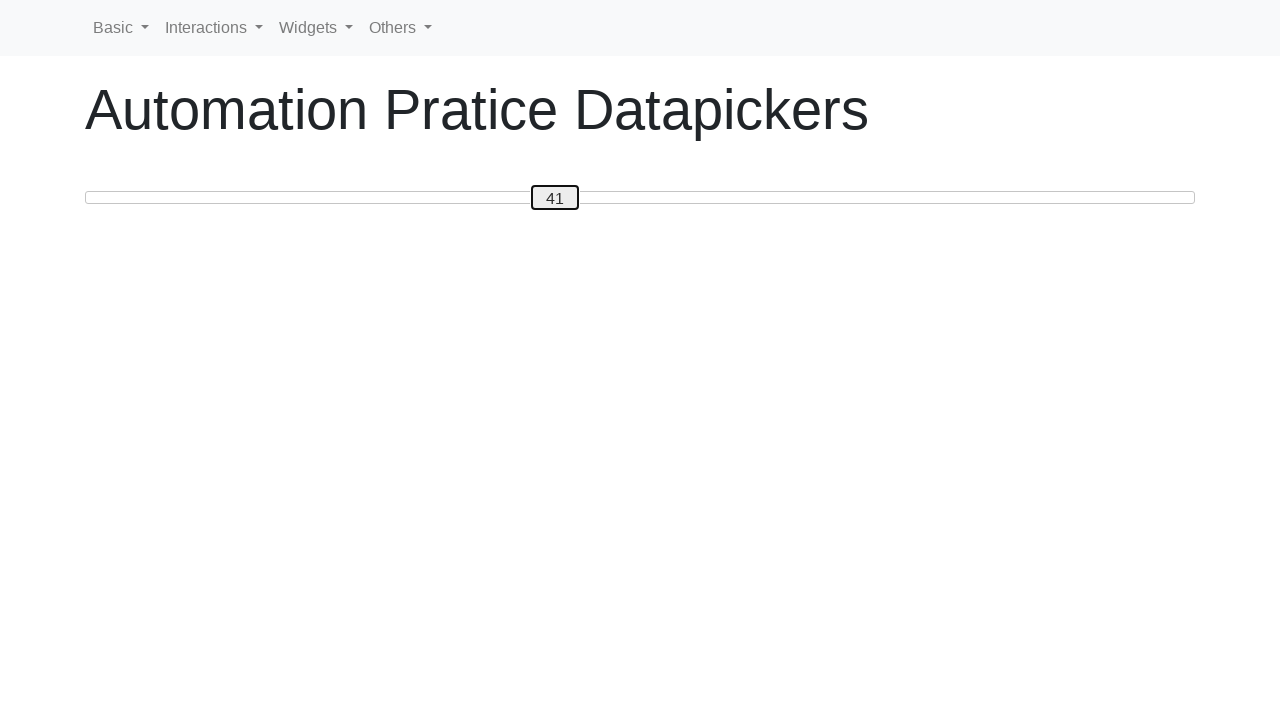

Pressed ArrowRight to move slider from 41 towards target position 100 on #custom-handle
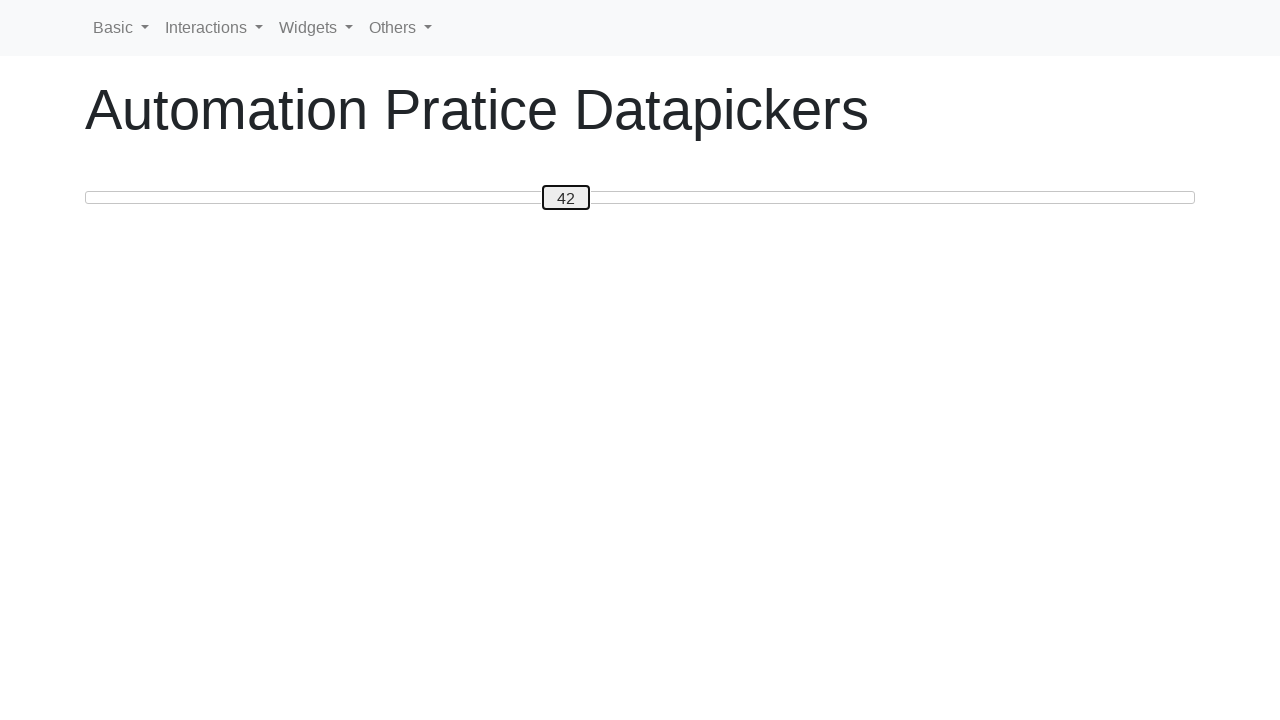

Pressed ArrowRight to move slider from 42 towards target position 100 on #custom-handle
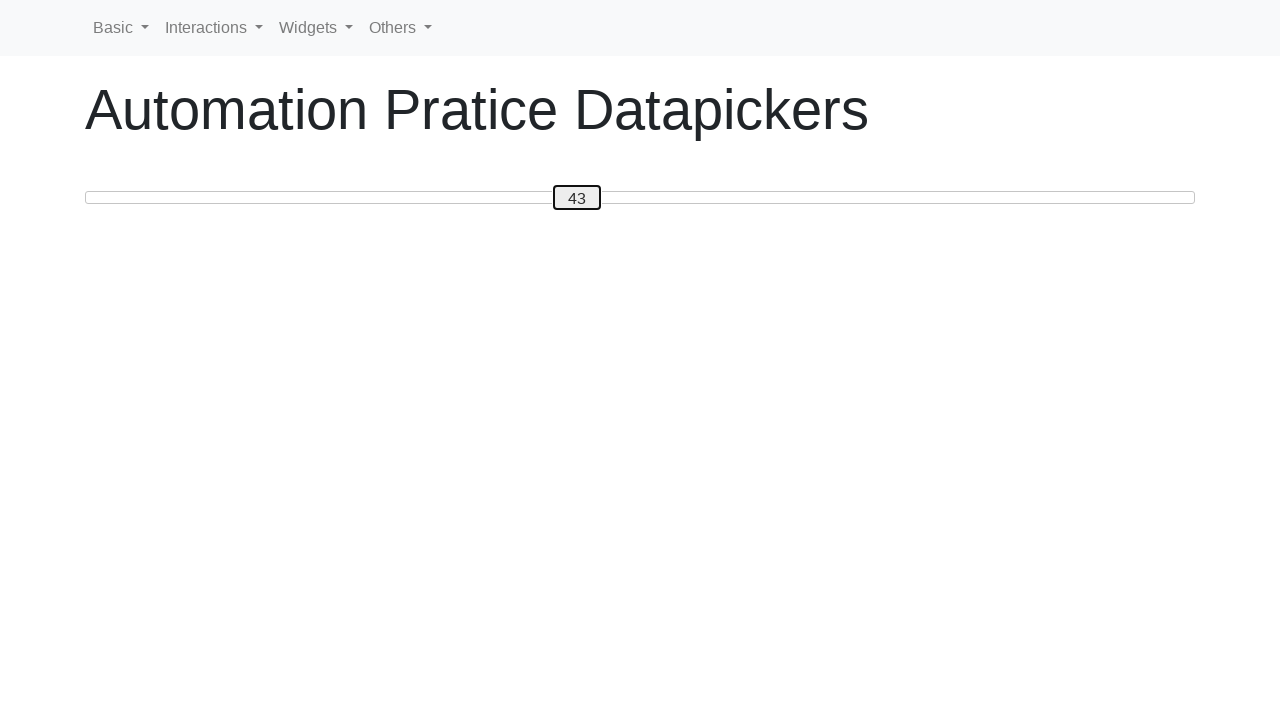

Pressed ArrowRight to move slider from 43 towards target position 100 on #custom-handle
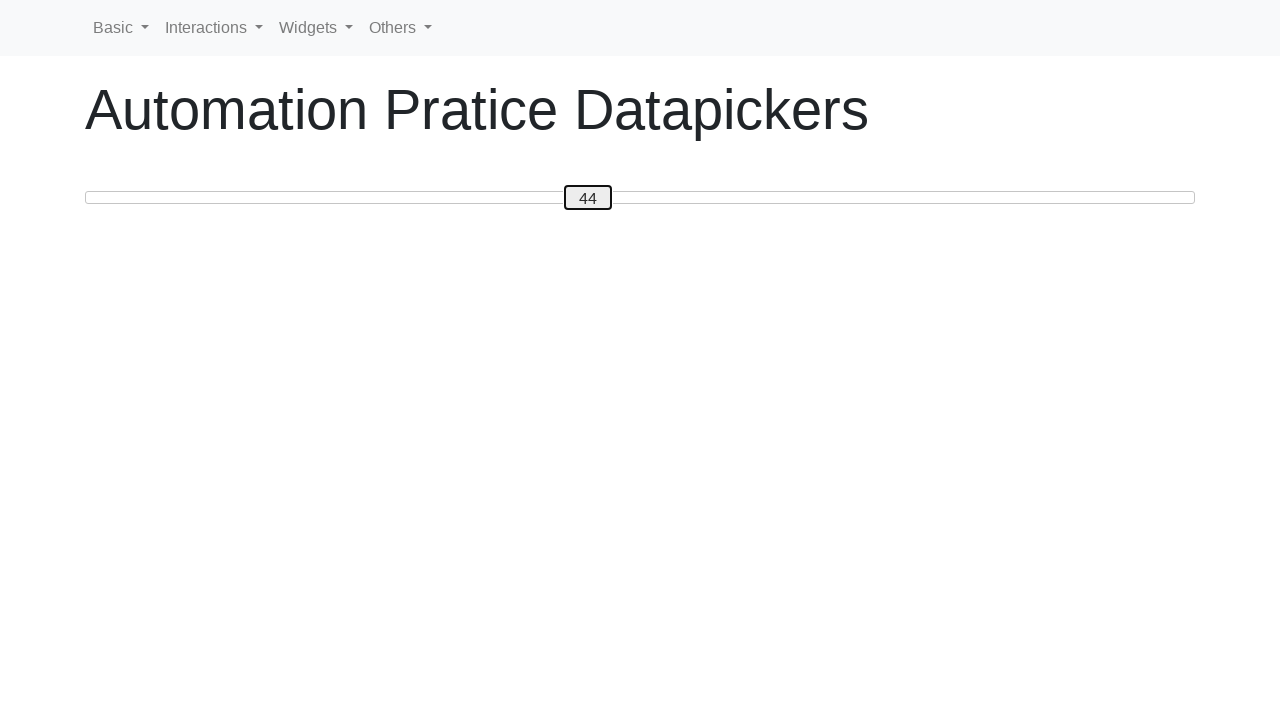

Pressed ArrowRight to move slider from 44 towards target position 100 on #custom-handle
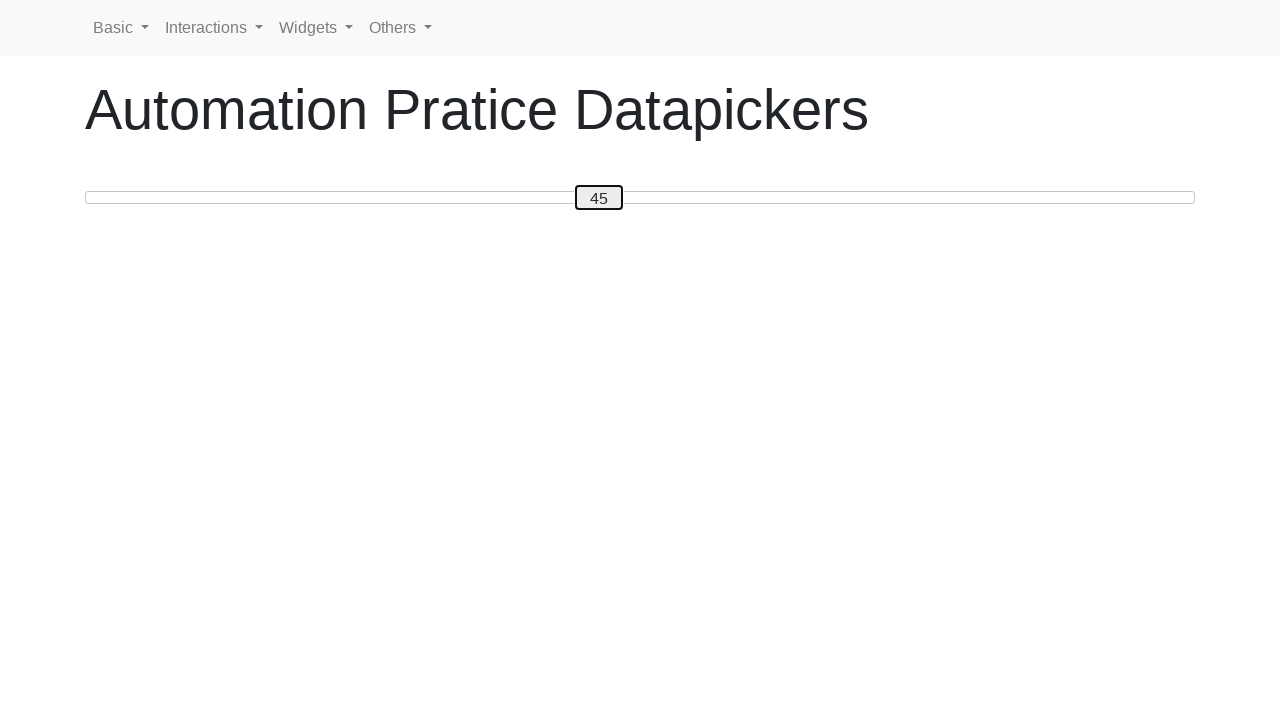

Pressed ArrowRight to move slider from 45 towards target position 100 on #custom-handle
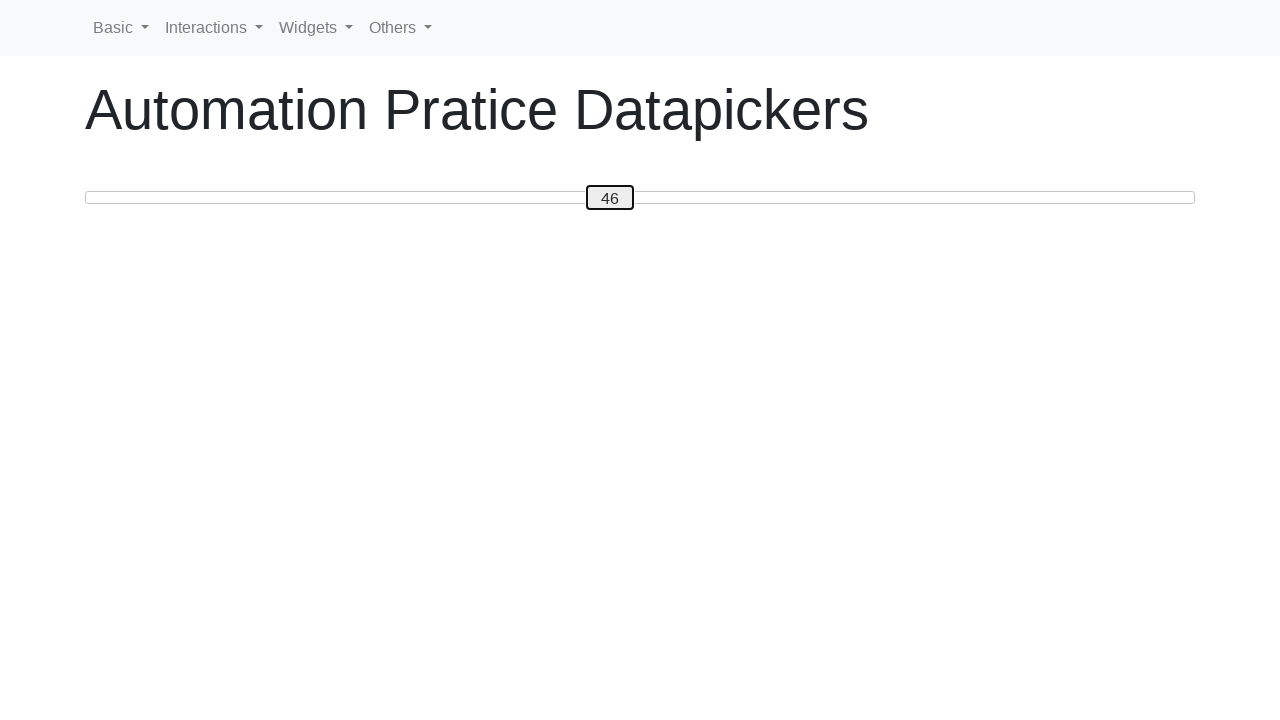

Pressed ArrowRight to move slider from 46 towards target position 100 on #custom-handle
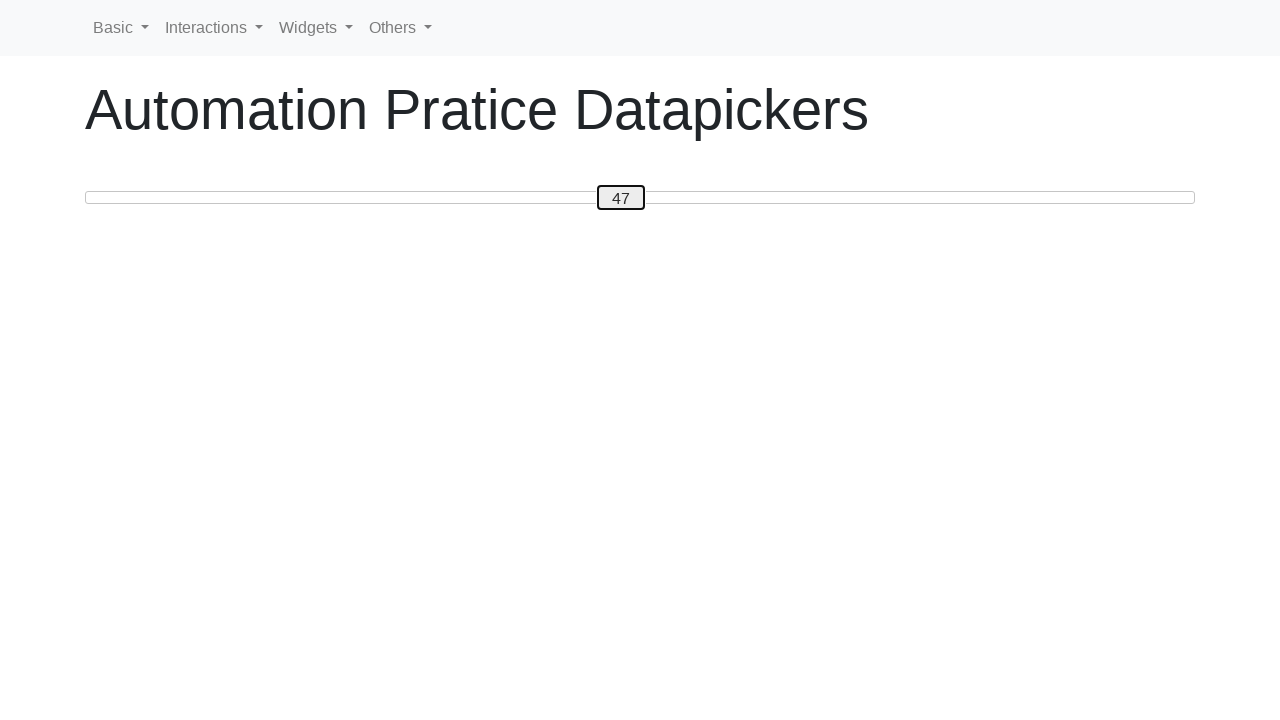

Pressed ArrowRight to move slider from 47 towards target position 100 on #custom-handle
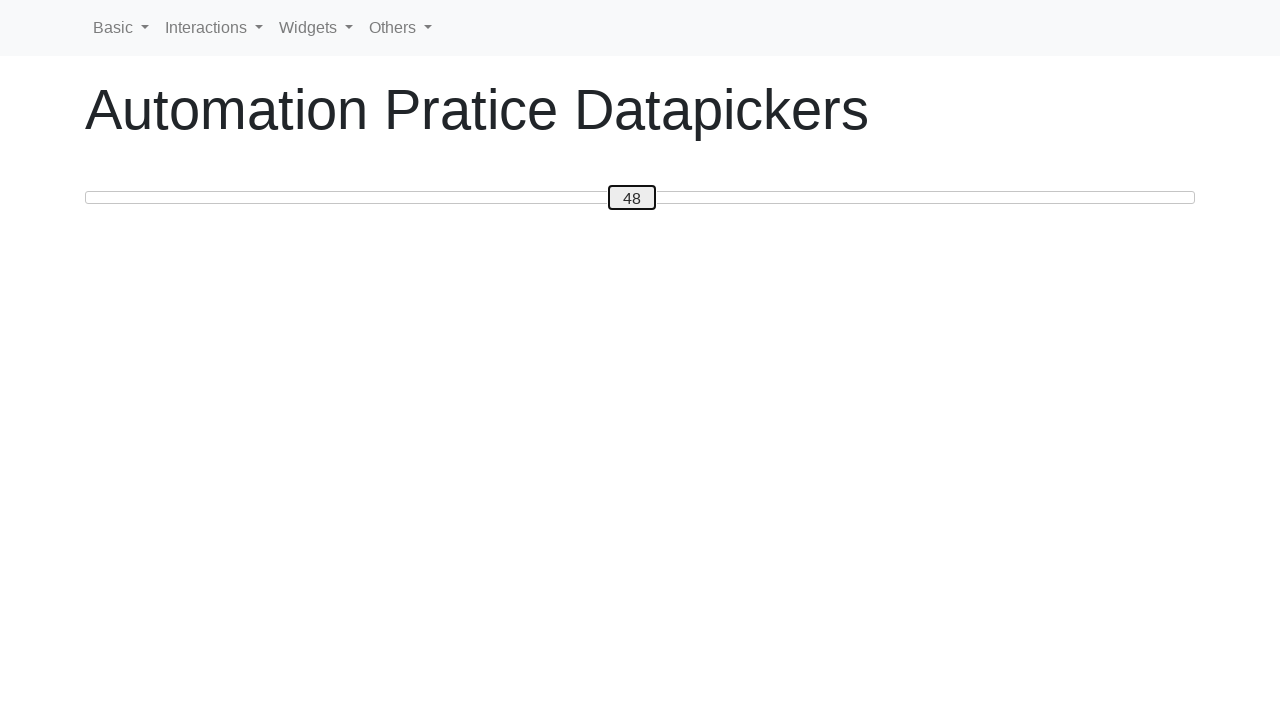

Pressed ArrowRight to move slider from 48 towards target position 100 on #custom-handle
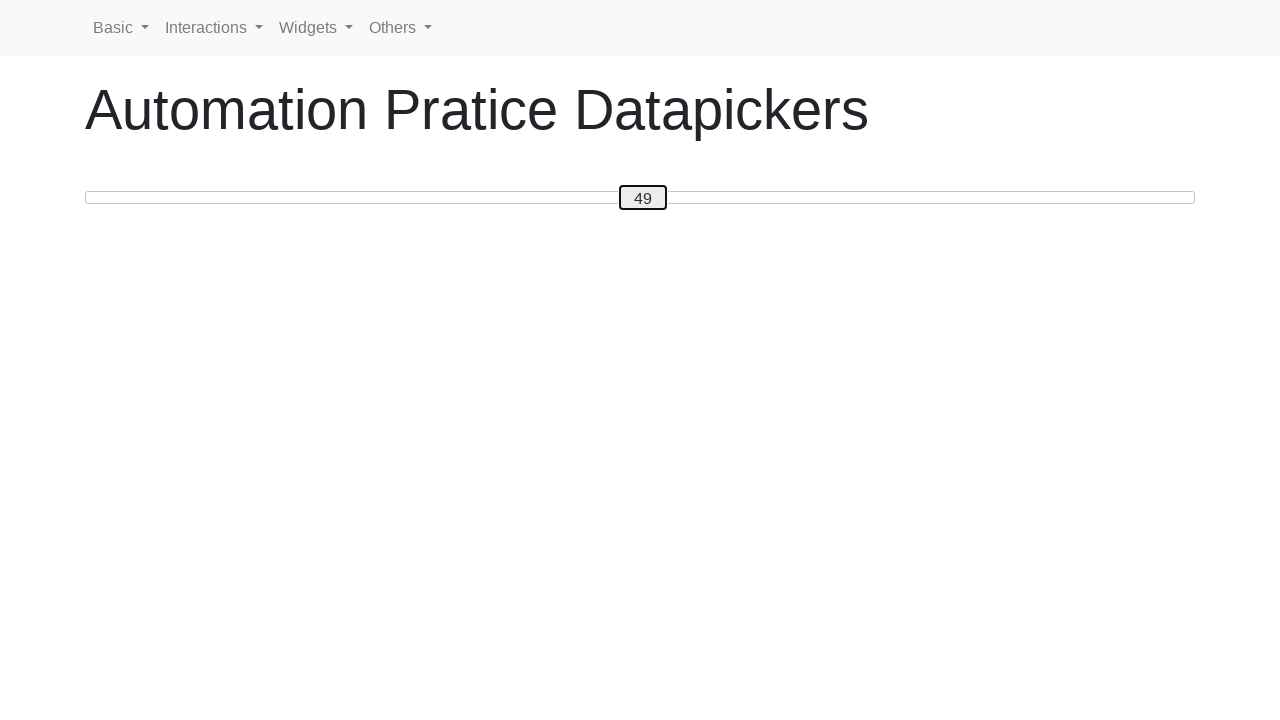

Pressed ArrowRight to move slider from 49 towards target position 100 on #custom-handle
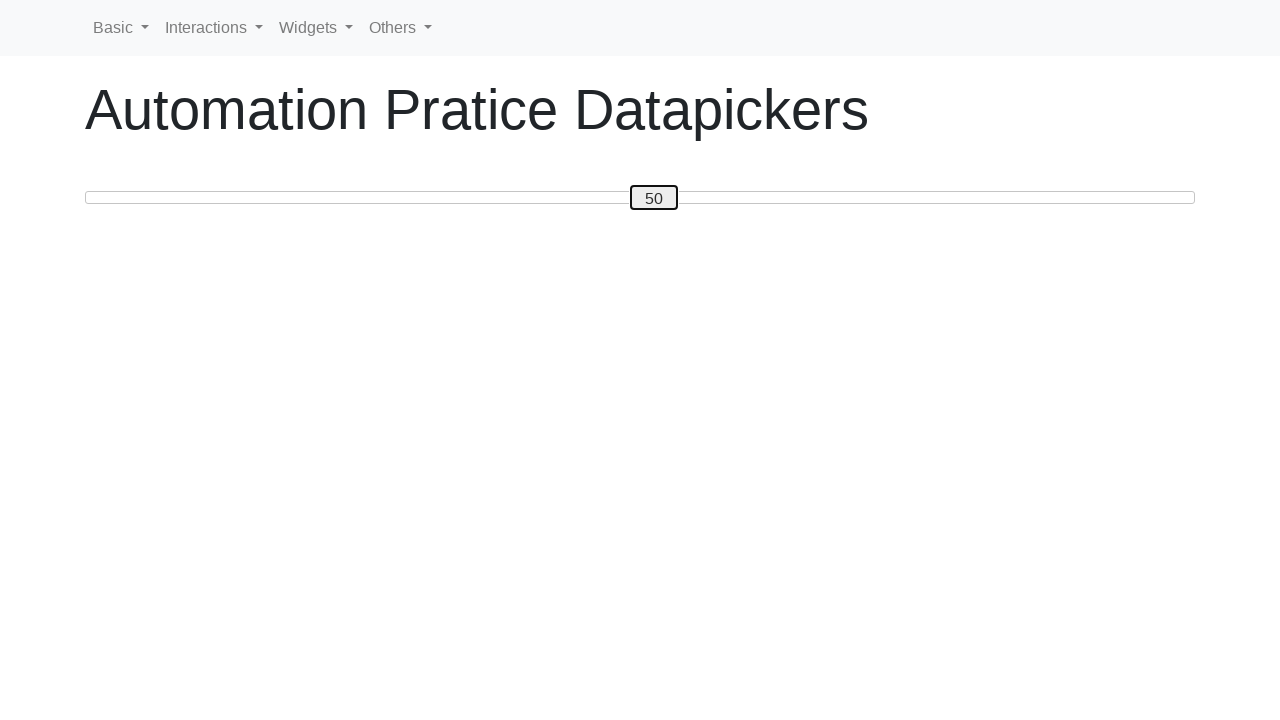

Pressed ArrowRight to move slider from 50 towards target position 100 on #custom-handle
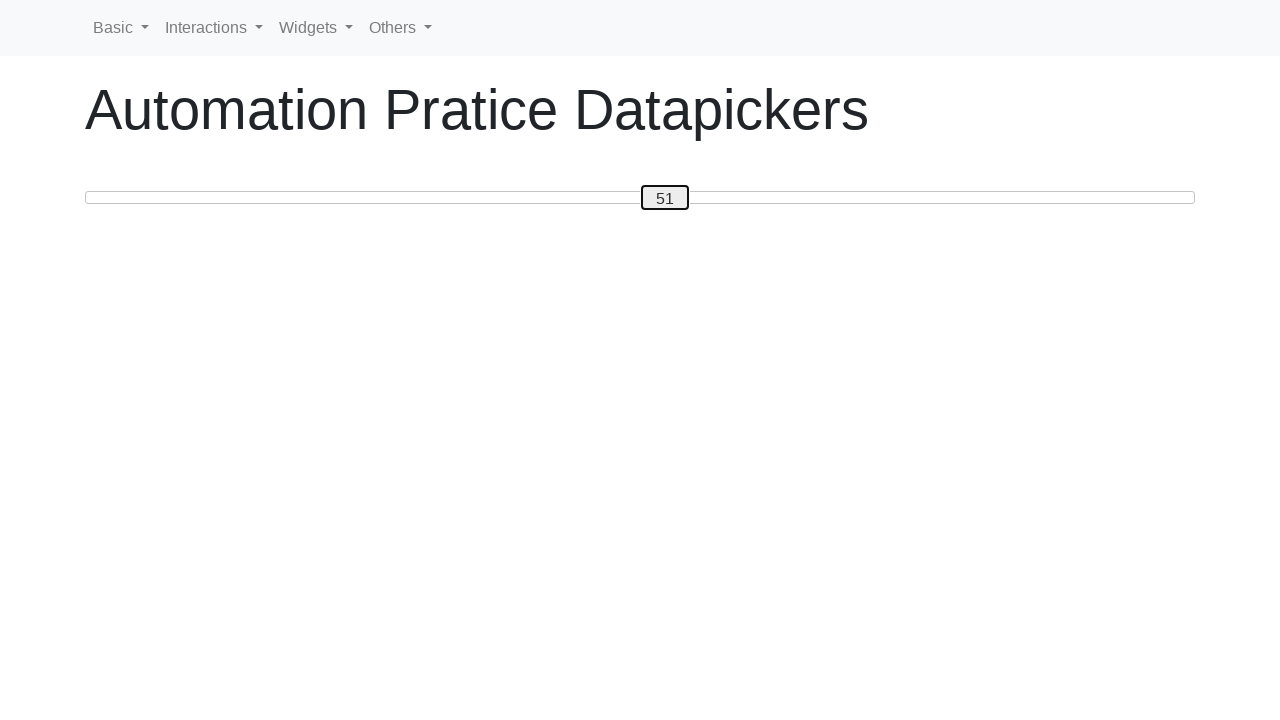

Pressed ArrowRight to move slider from 51 towards target position 100 on #custom-handle
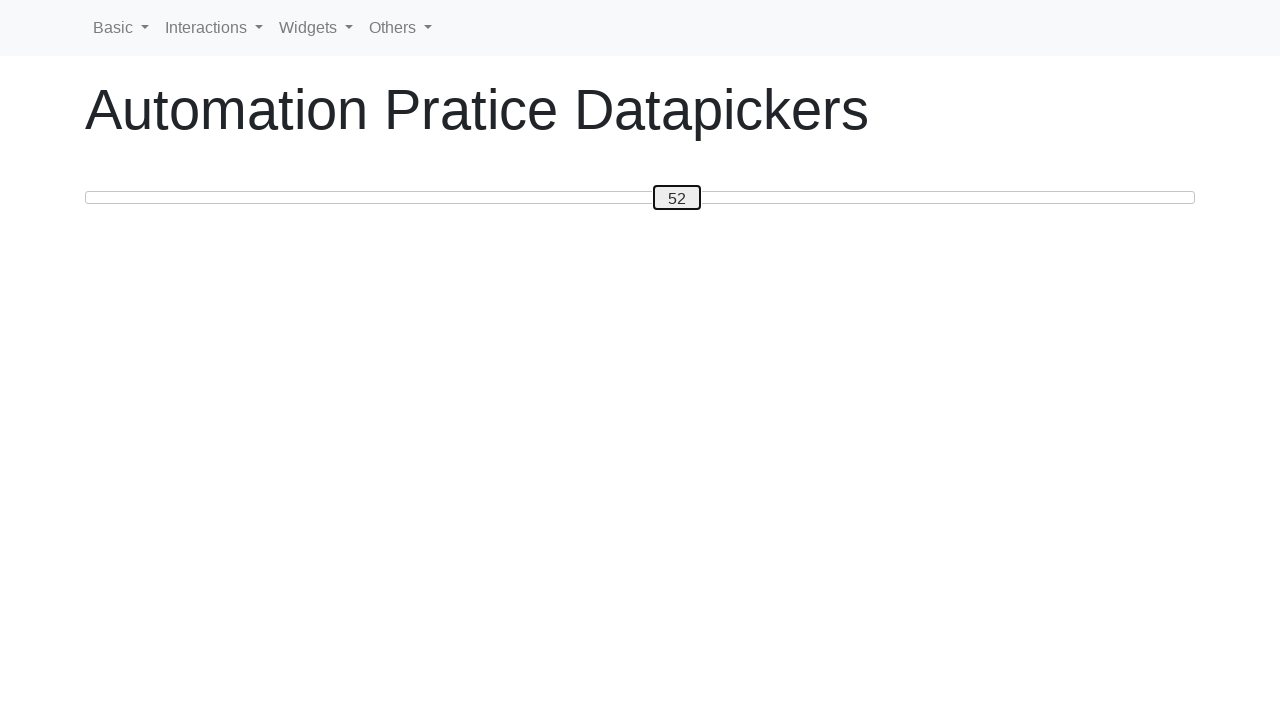

Pressed ArrowRight to move slider from 52 towards target position 100 on #custom-handle
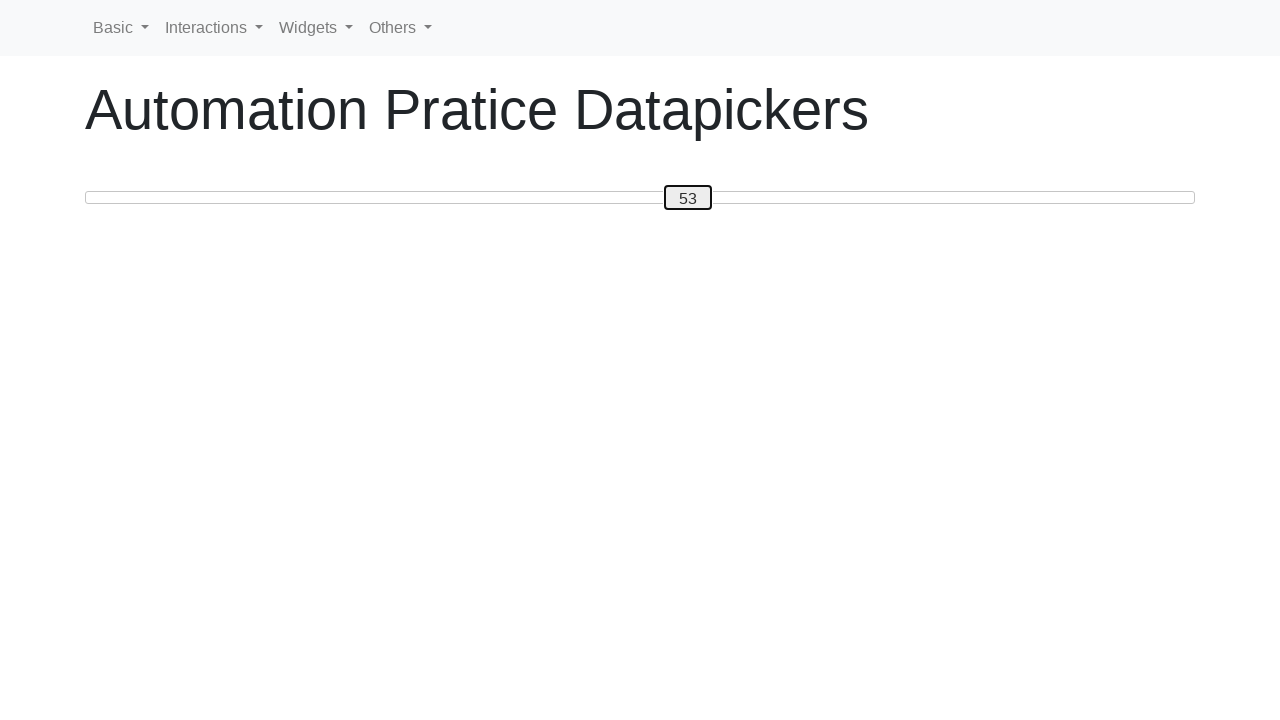

Pressed ArrowRight to move slider from 53 towards target position 100 on #custom-handle
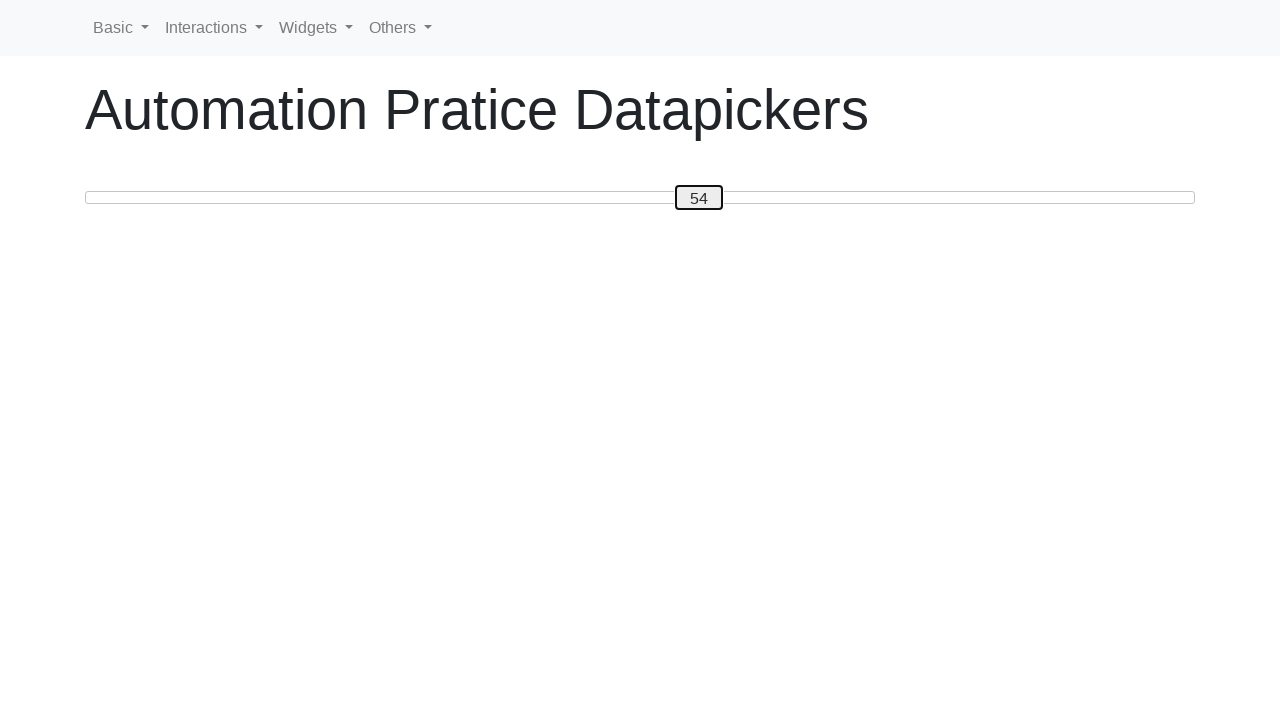

Pressed ArrowRight to move slider from 54 towards target position 100 on #custom-handle
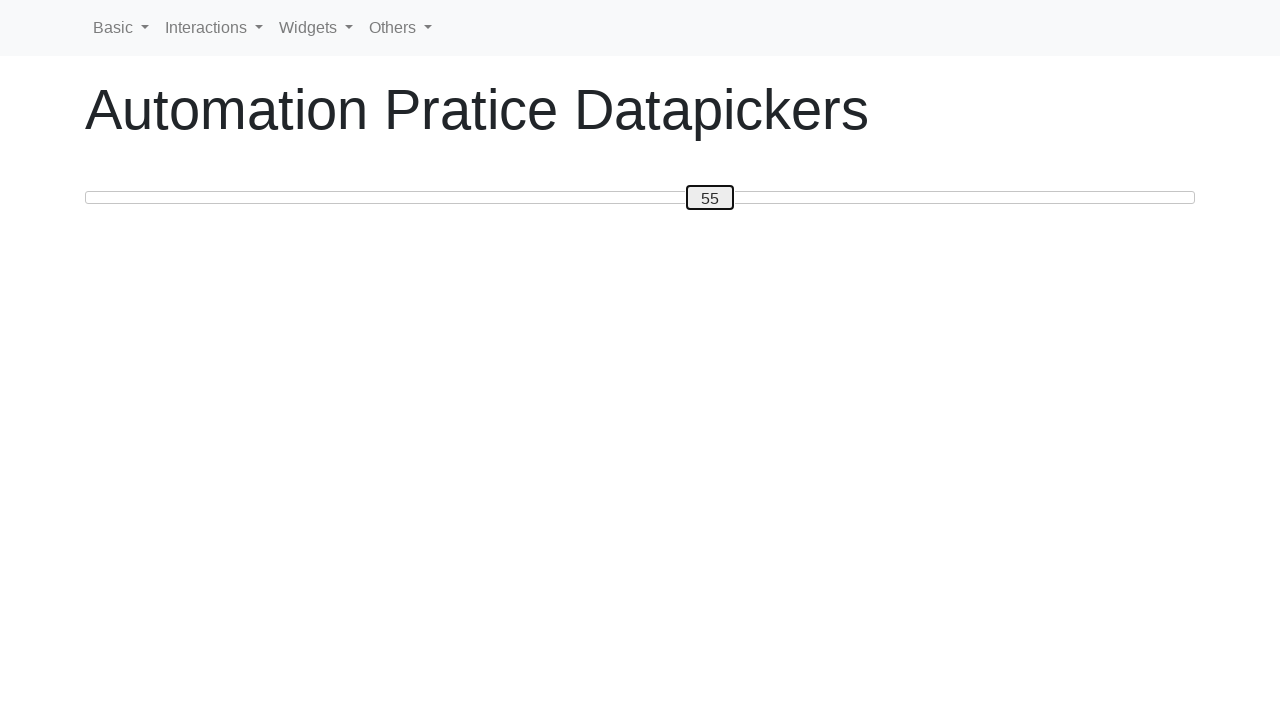

Pressed ArrowRight to move slider from 55 towards target position 100 on #custom-handle
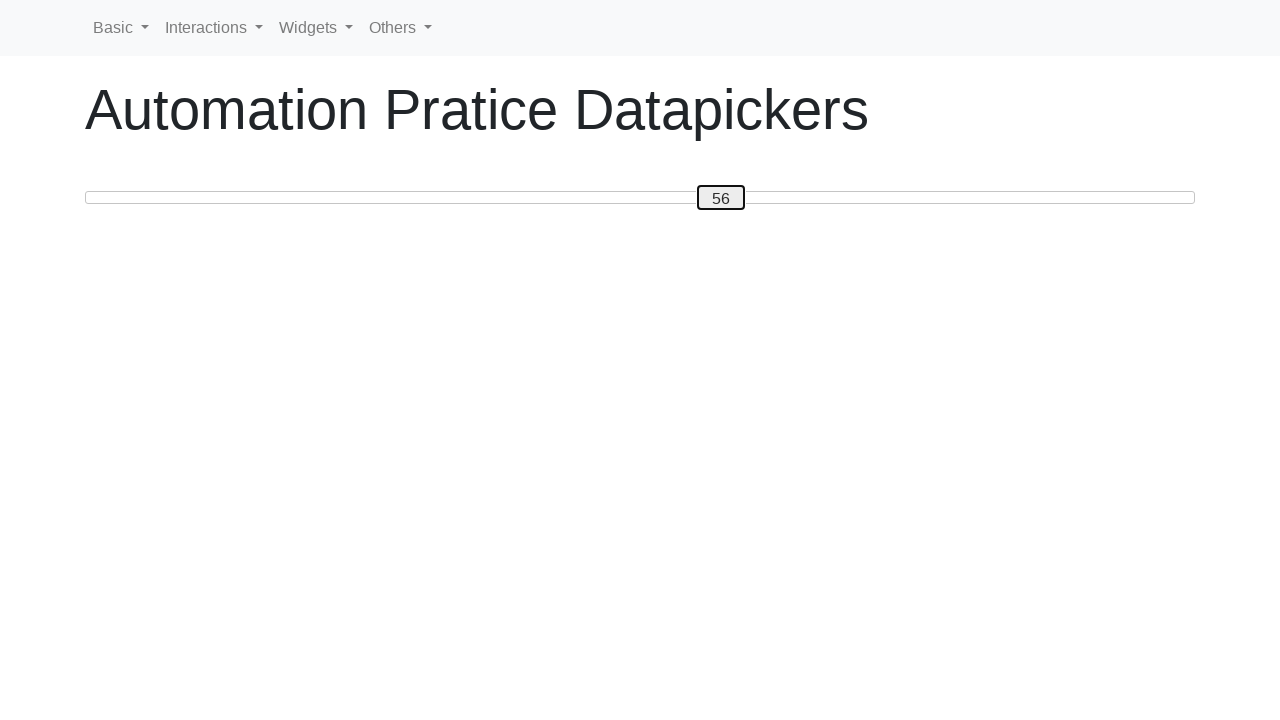

Pressed ArrowRight to move slider from 56 towards target position 100 on #custom-handle
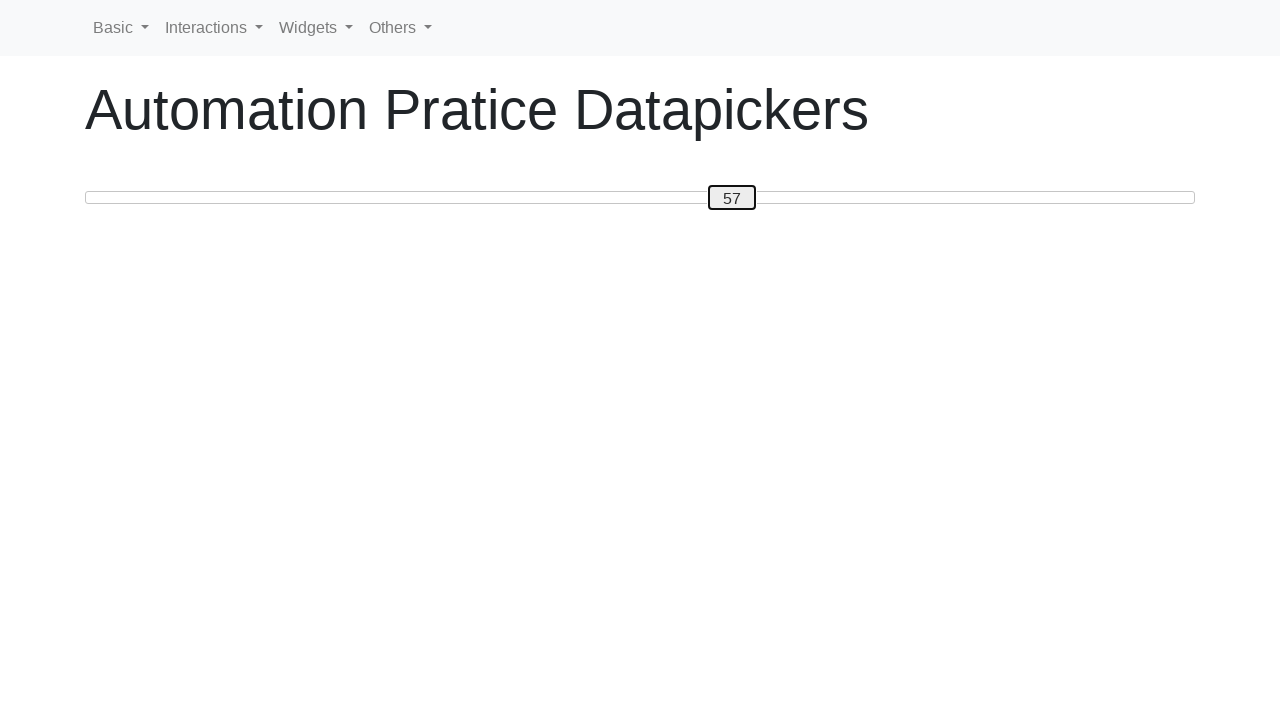

Pressed ArrowRight to move slider from 57 towards target position 100 on #custom-handle
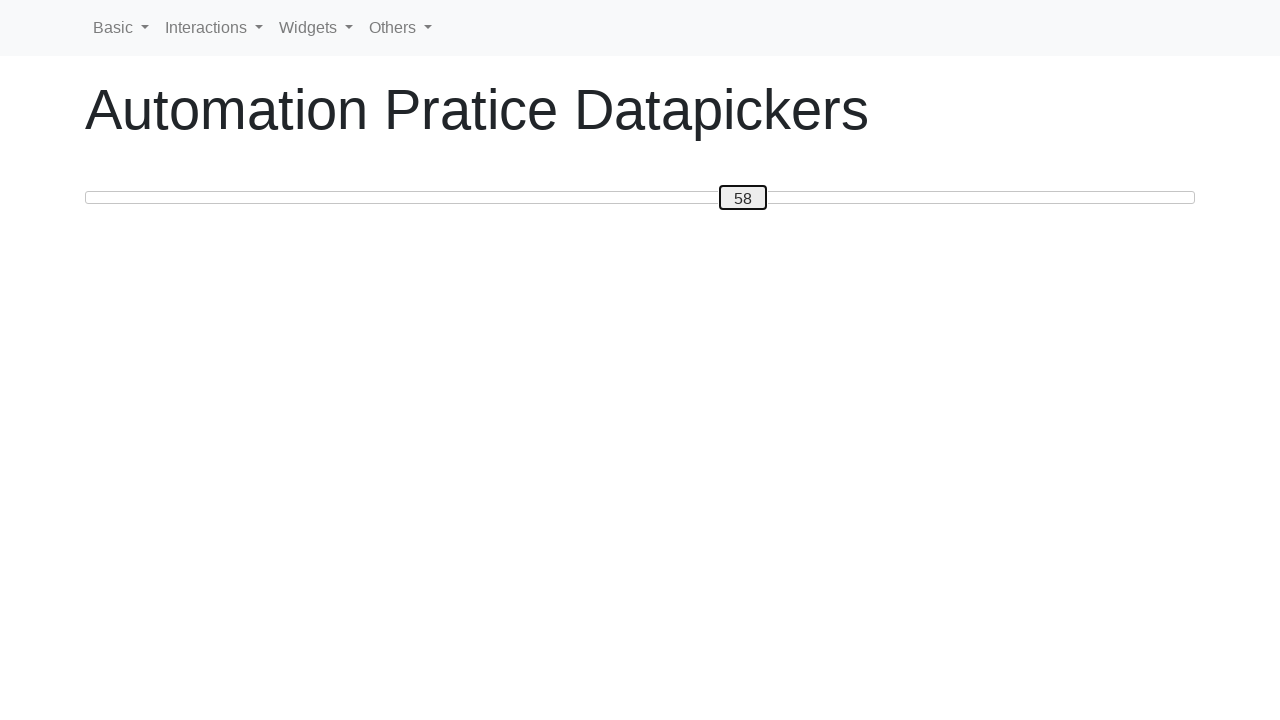

Pressed ArrowRight to move slider from 58 towards target position 100 on #custom-handle
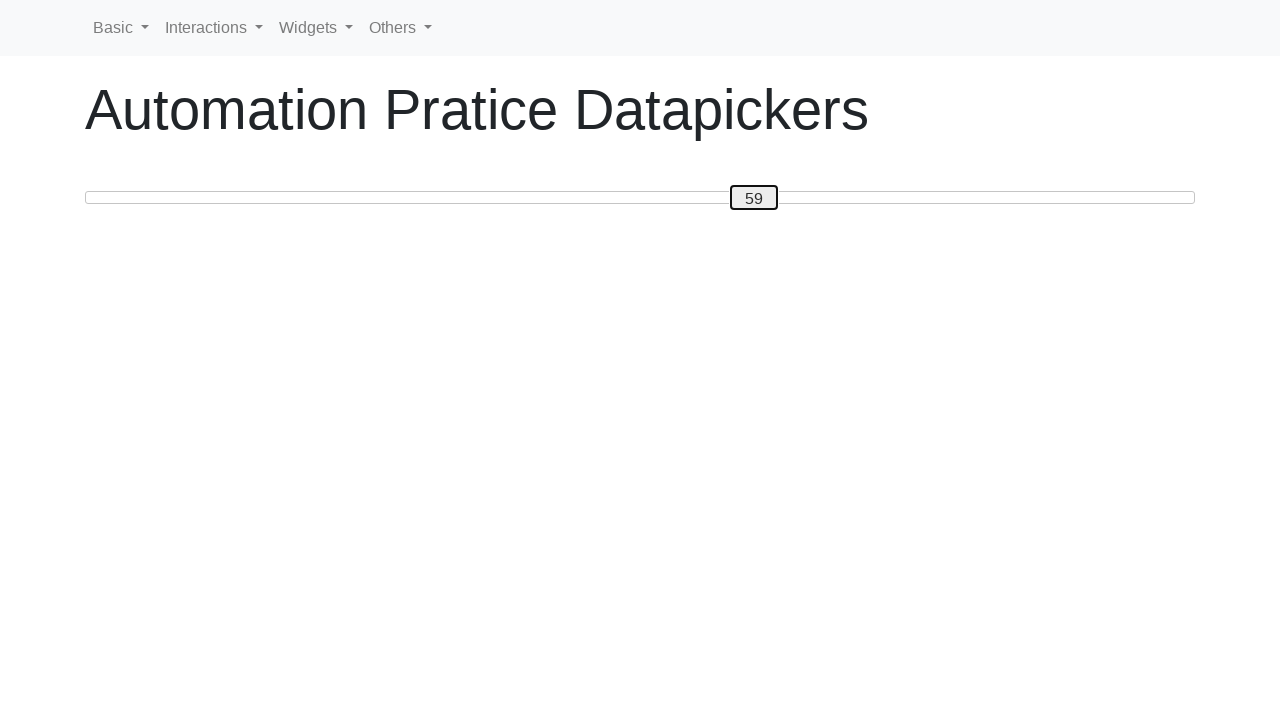

Pressed ArrowRight to move slider from 59 towards target position 100 on #custom-handle
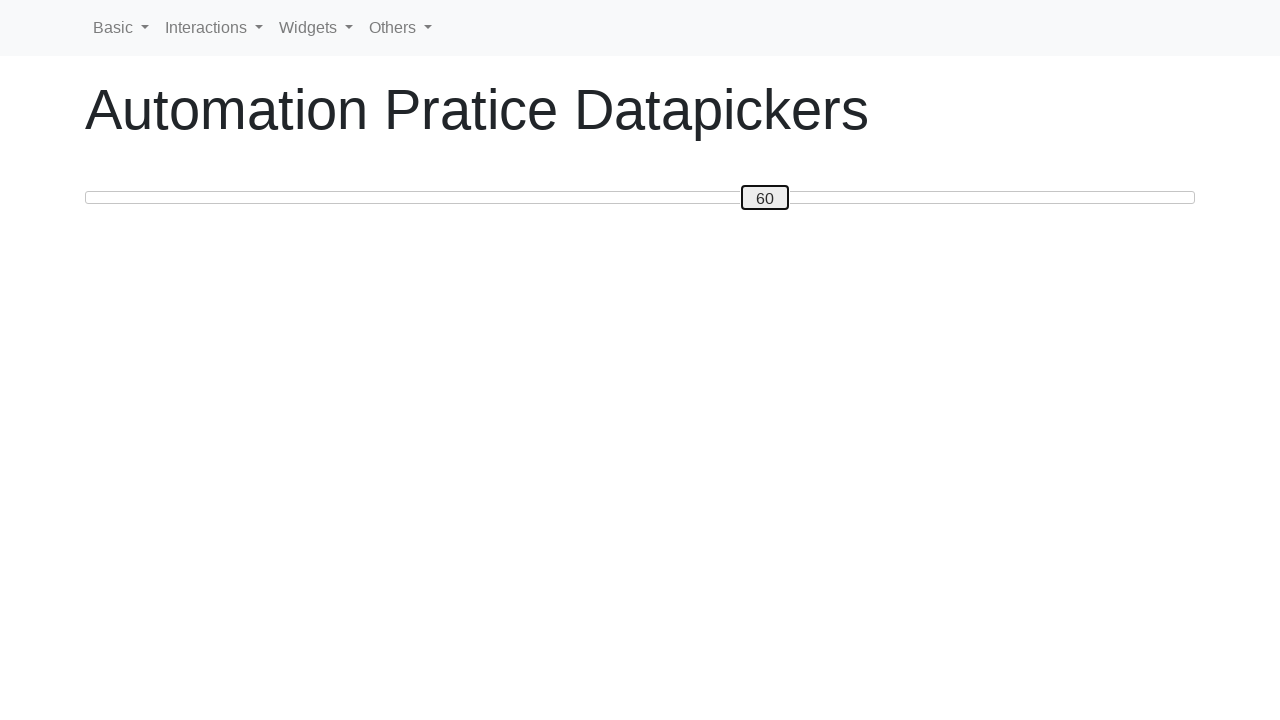

Pressed ArrowRight to move slider from 60 towards target position 100 on #custom-handle
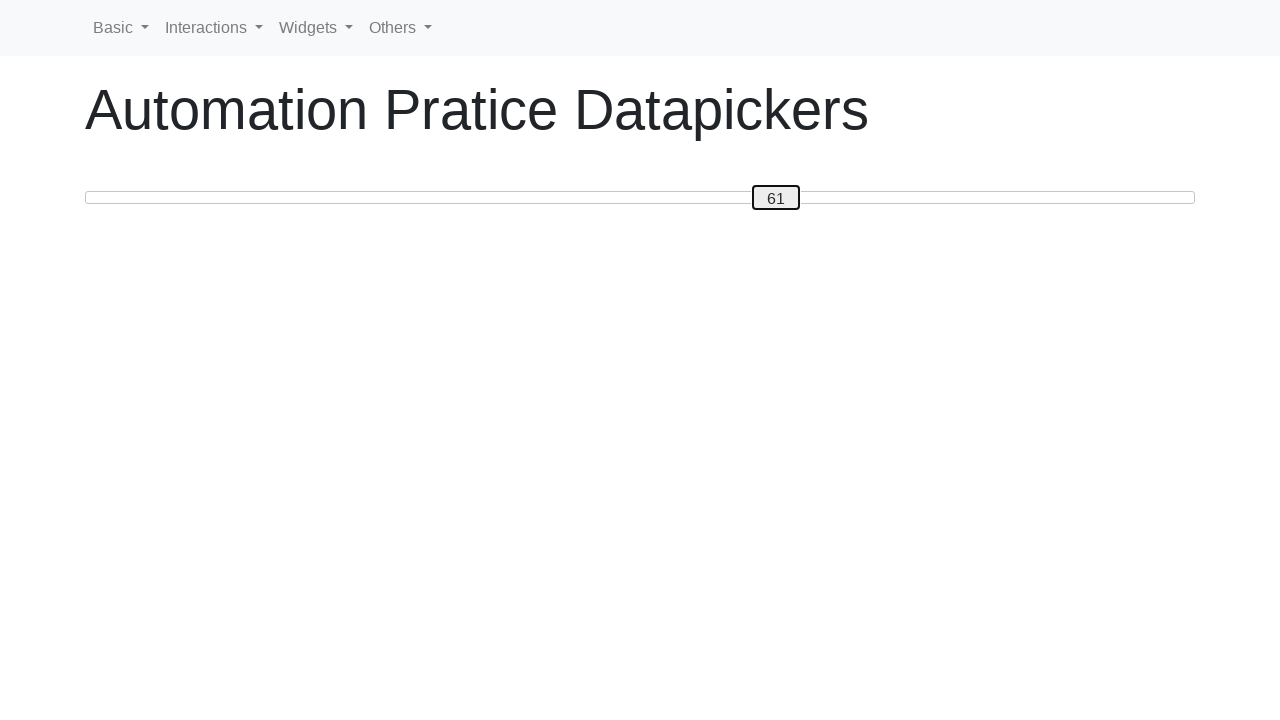

Pressed ArrowRight to move slider from 61 towards target position 100 on #custom-handle
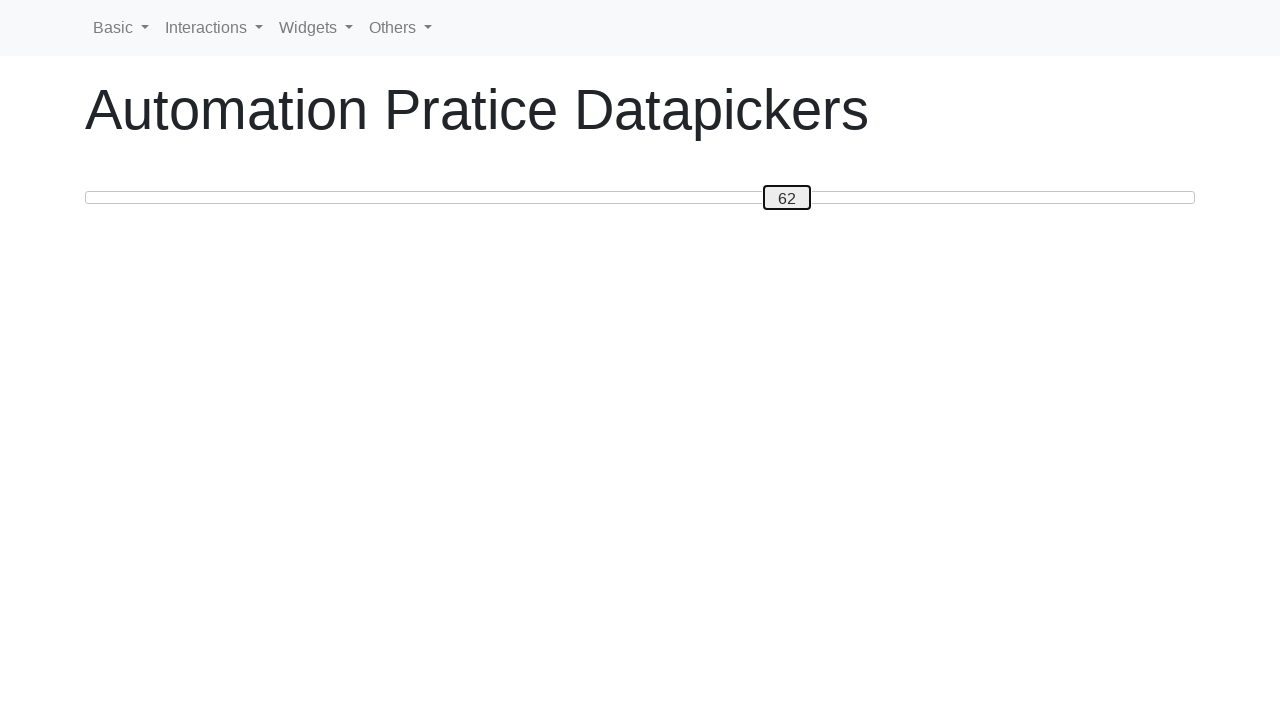

Pressed ArrowRight to move slider from 62 towards target position 100 on #custom-handle
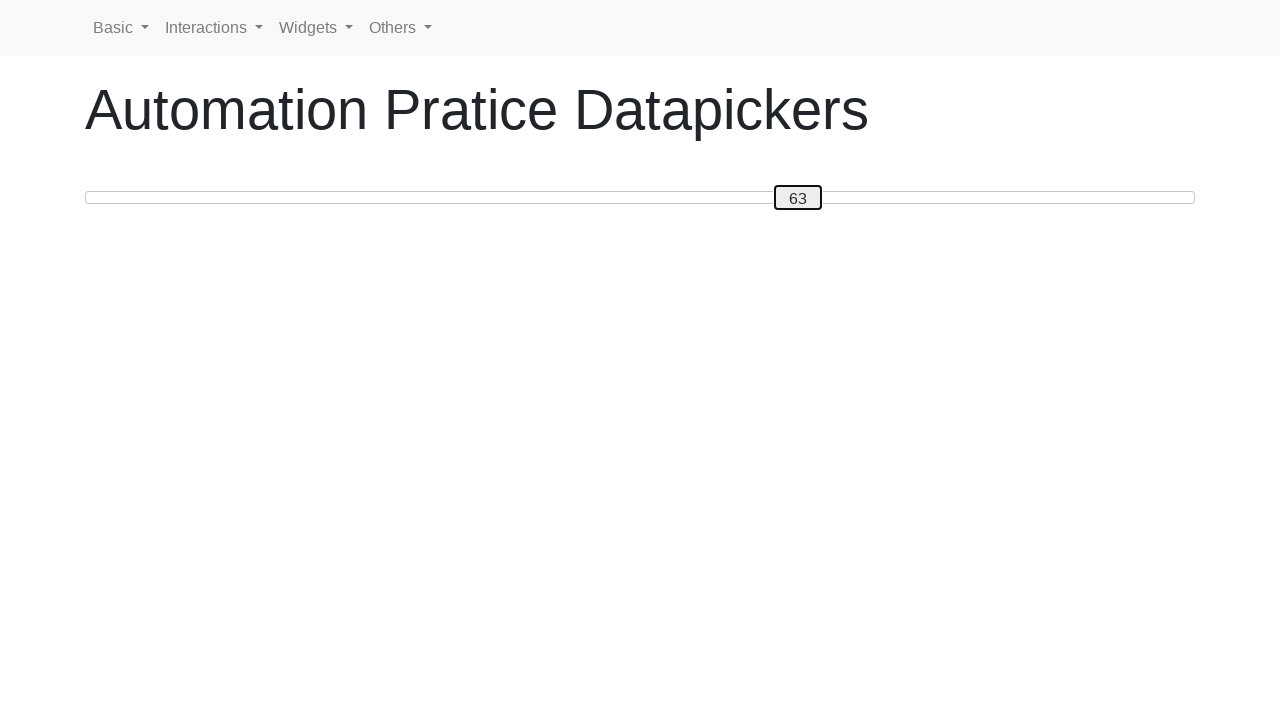

Pressed ArrowRight to move slider from 63 towards target position 100 on #custom-handle
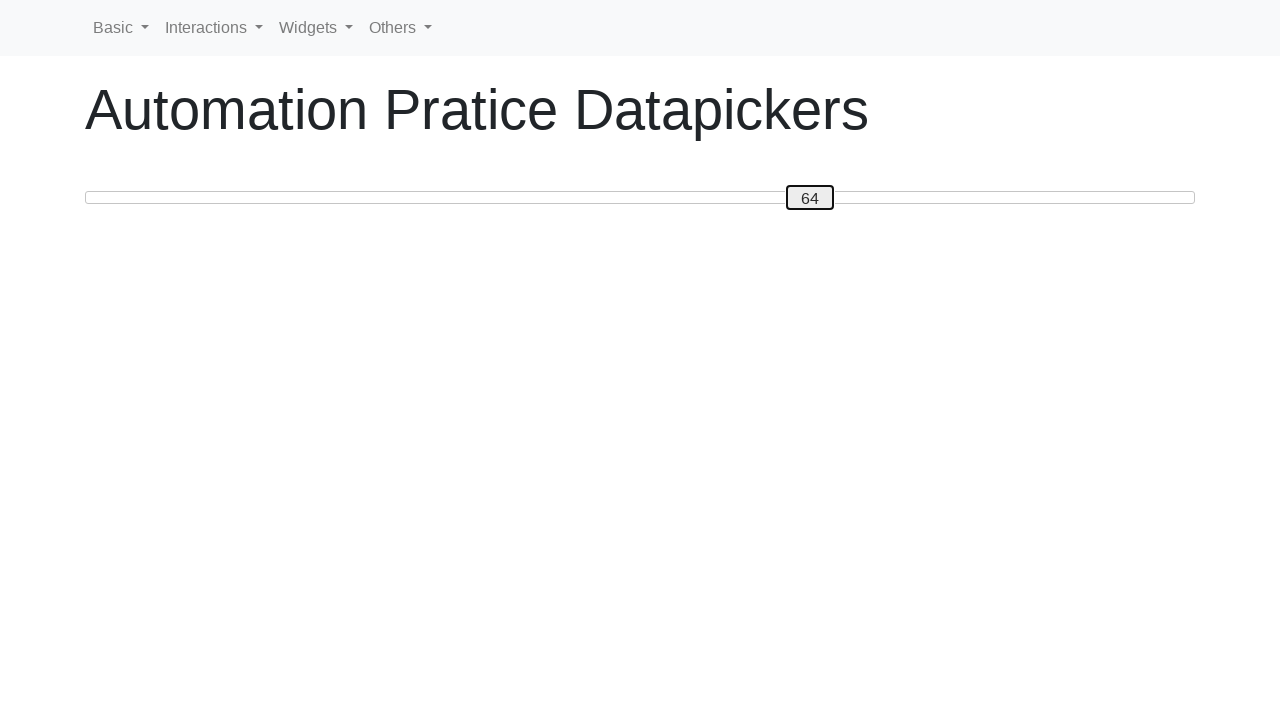

Pressed ArrowRight to move slider from 64 towards target position 100 on #custom-handle
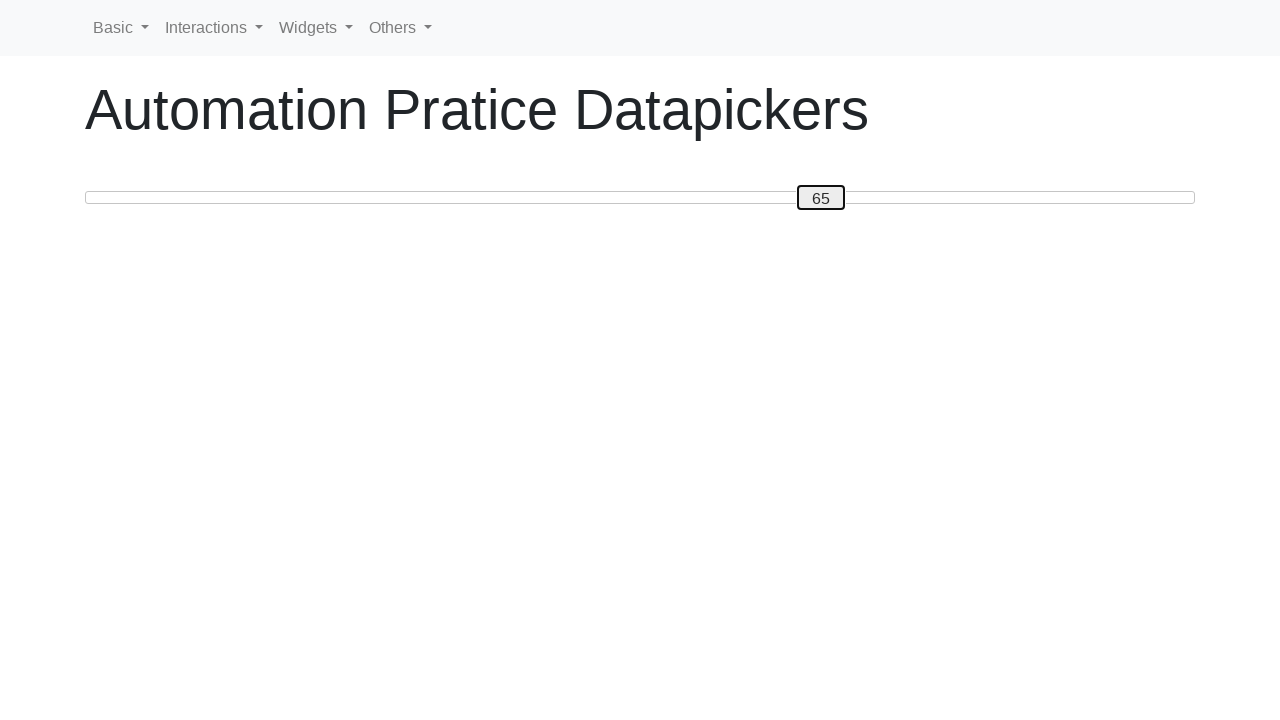

Pressed ArrowRight to move slider from 65 towards target position 100 on #custom-handle
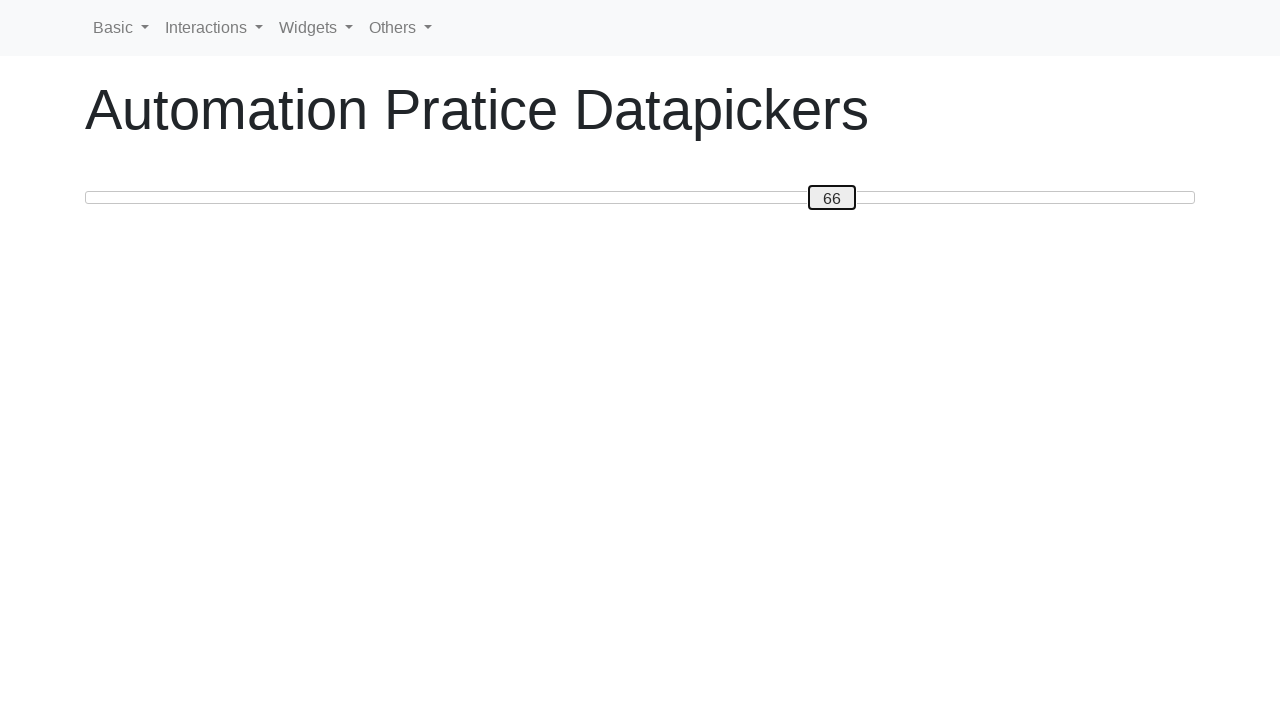

Pressed ArrowRight to move slider from 66 towards target position 100 on #custom-handle
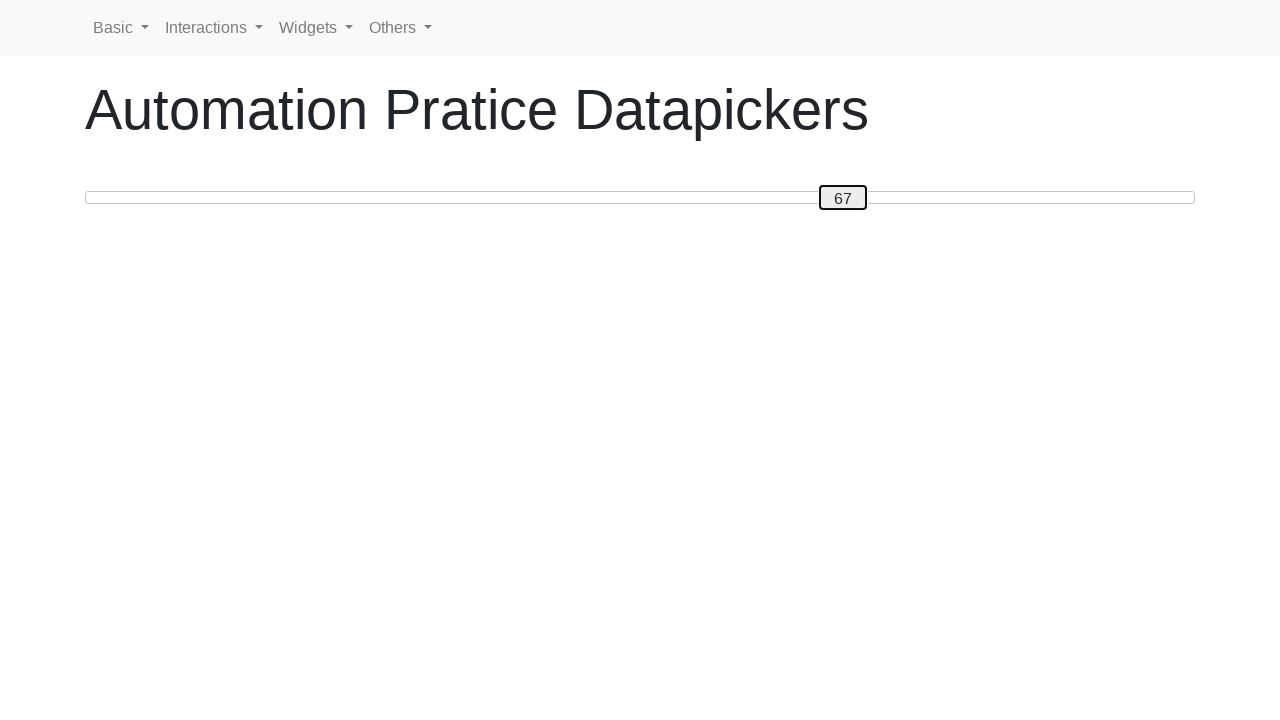

Pressed ArrowRight to move slider from 67 towards target position 100 on #custom-handle
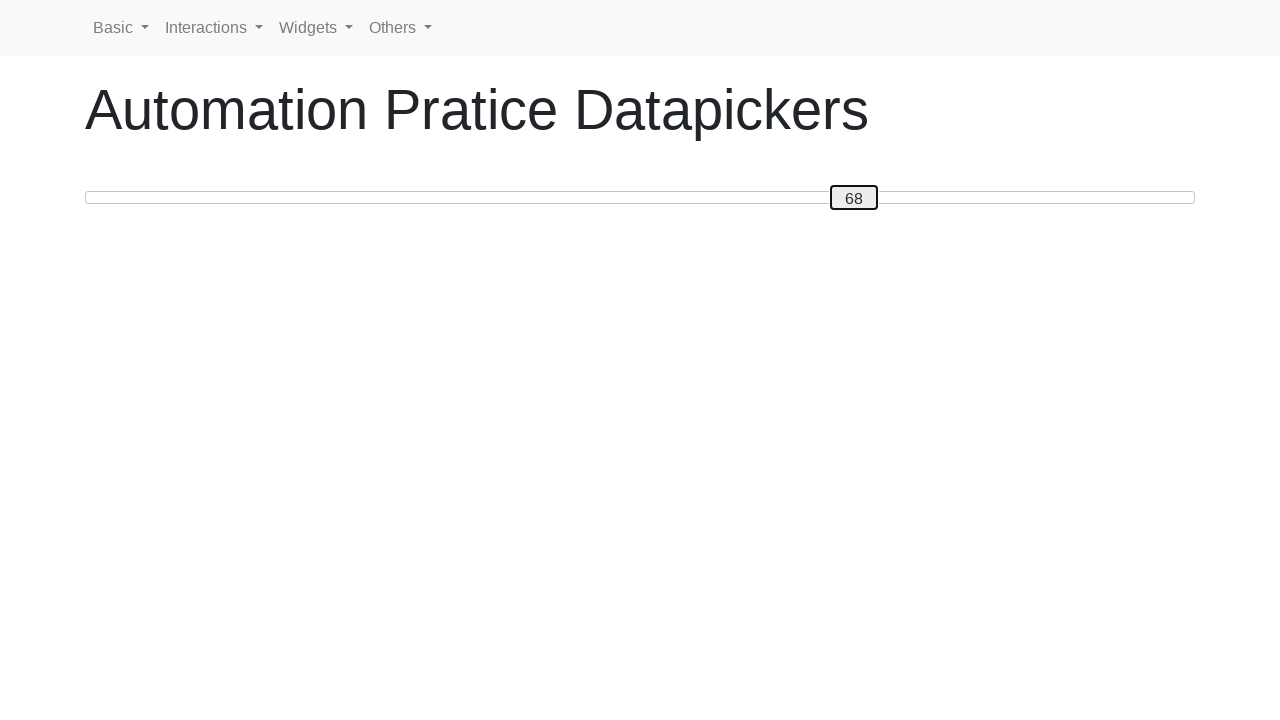

Pressed ArrowRight to move slider from 68 towards target position 100 on #custom-handle
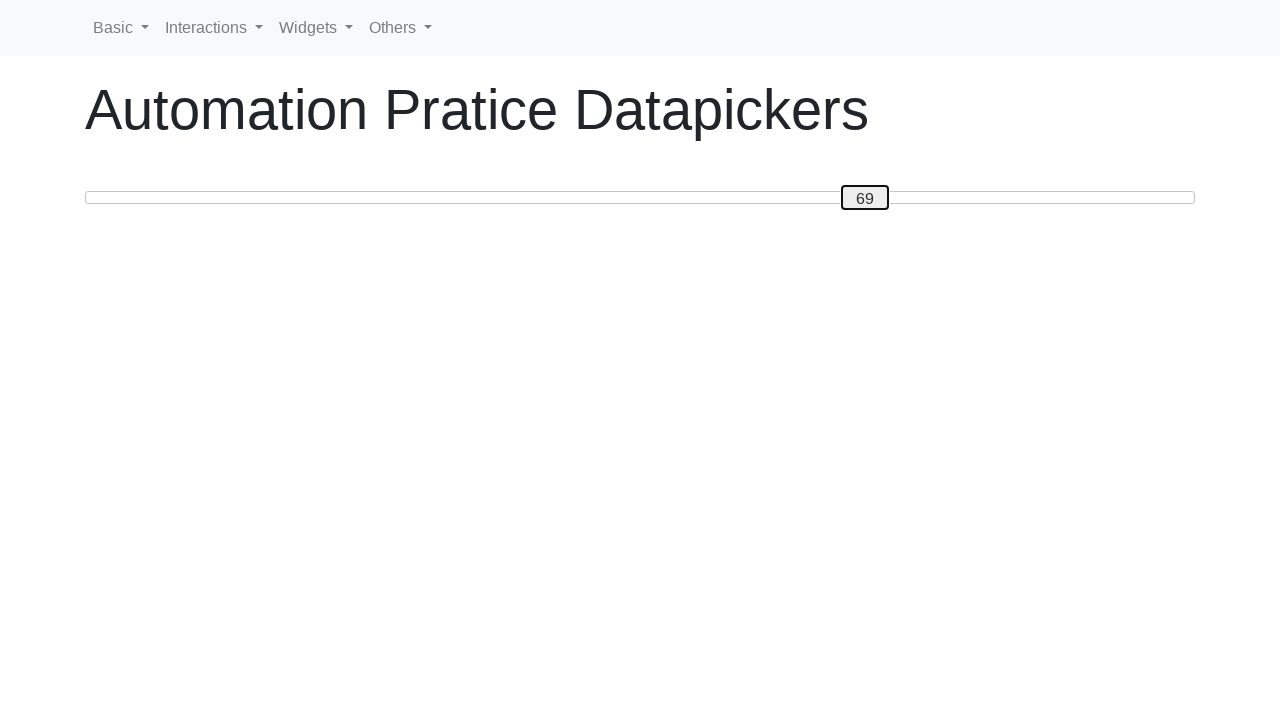

Pressed ArrowRight to move slider from 69 towards target position 100 on #custom-handle
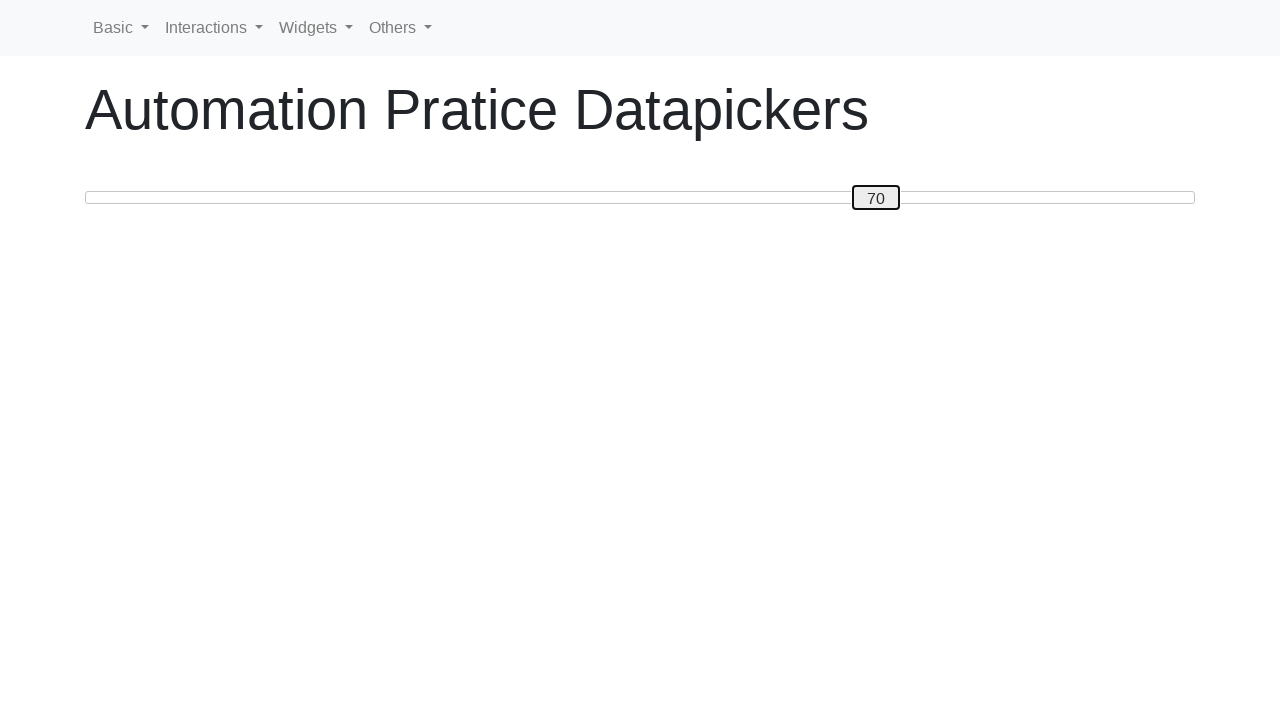

Pressed ArrowRight to move slider from 70 towards target position 100 on #custom-handle
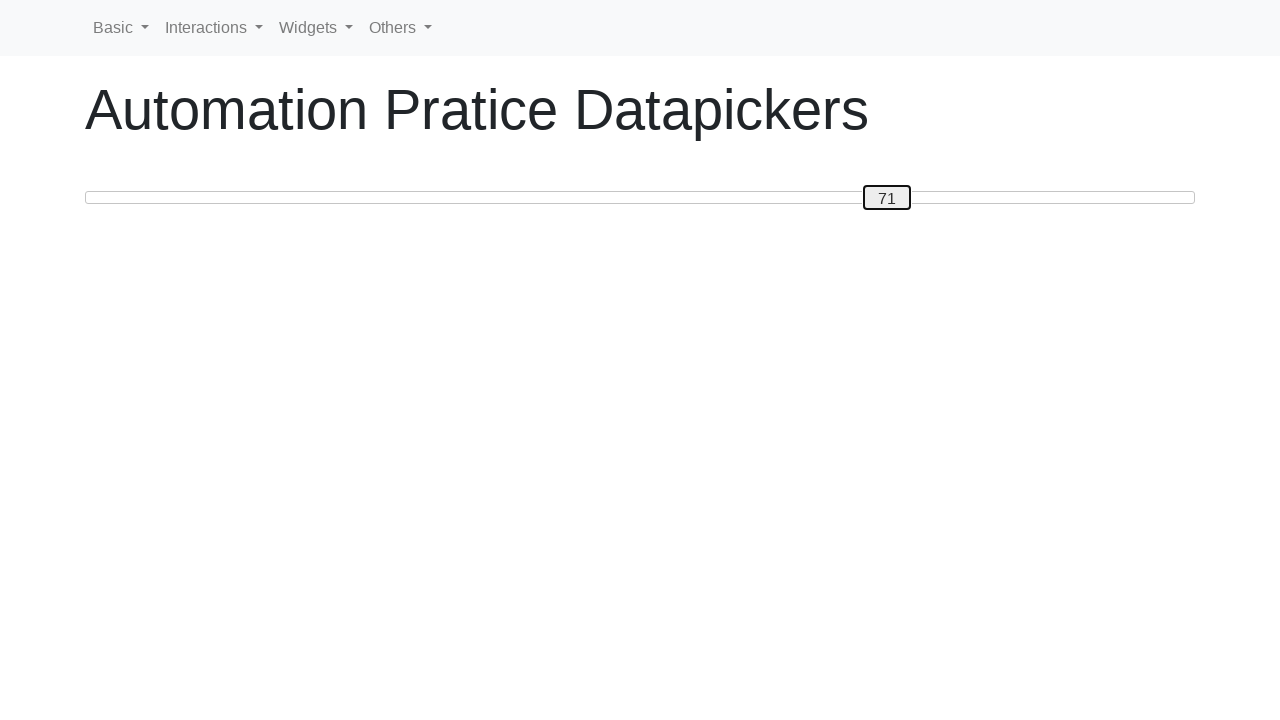

Pressed ArrowRight to move slider from 71 towards target position 100 on #custom-handle
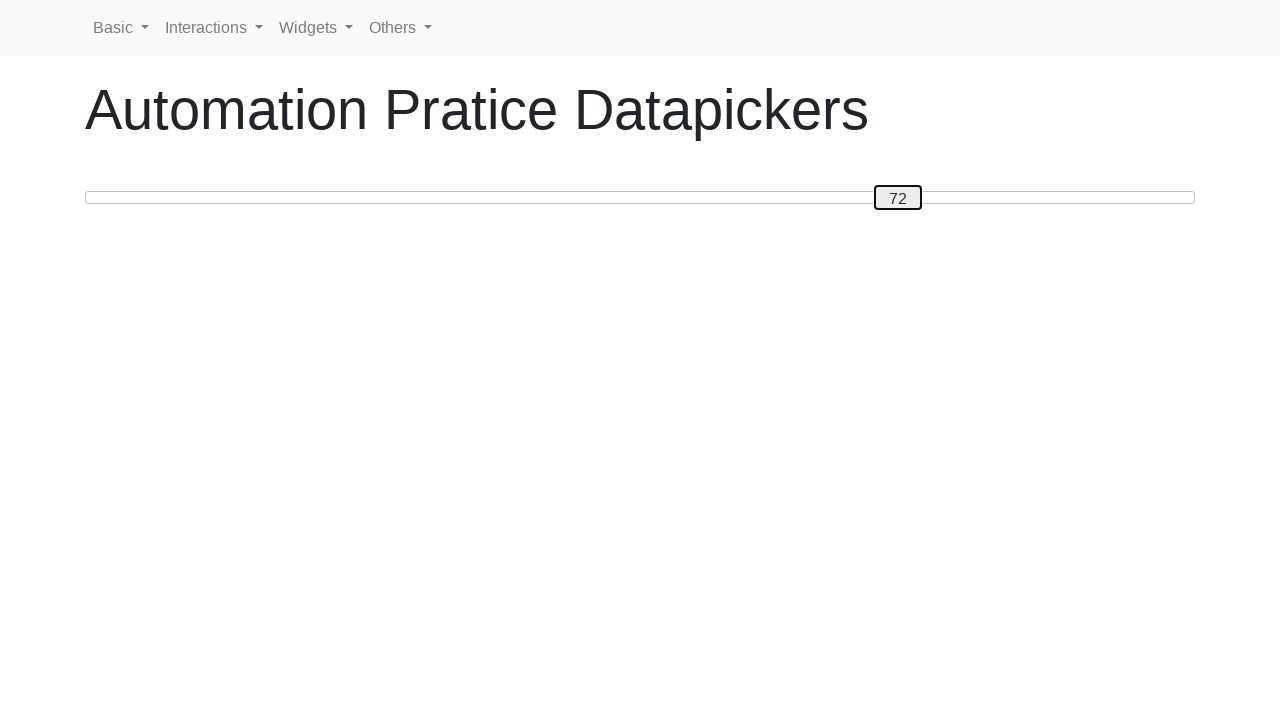

Pressed ArrowRight to move slider from 72 towards target position 100 on #custom-handle
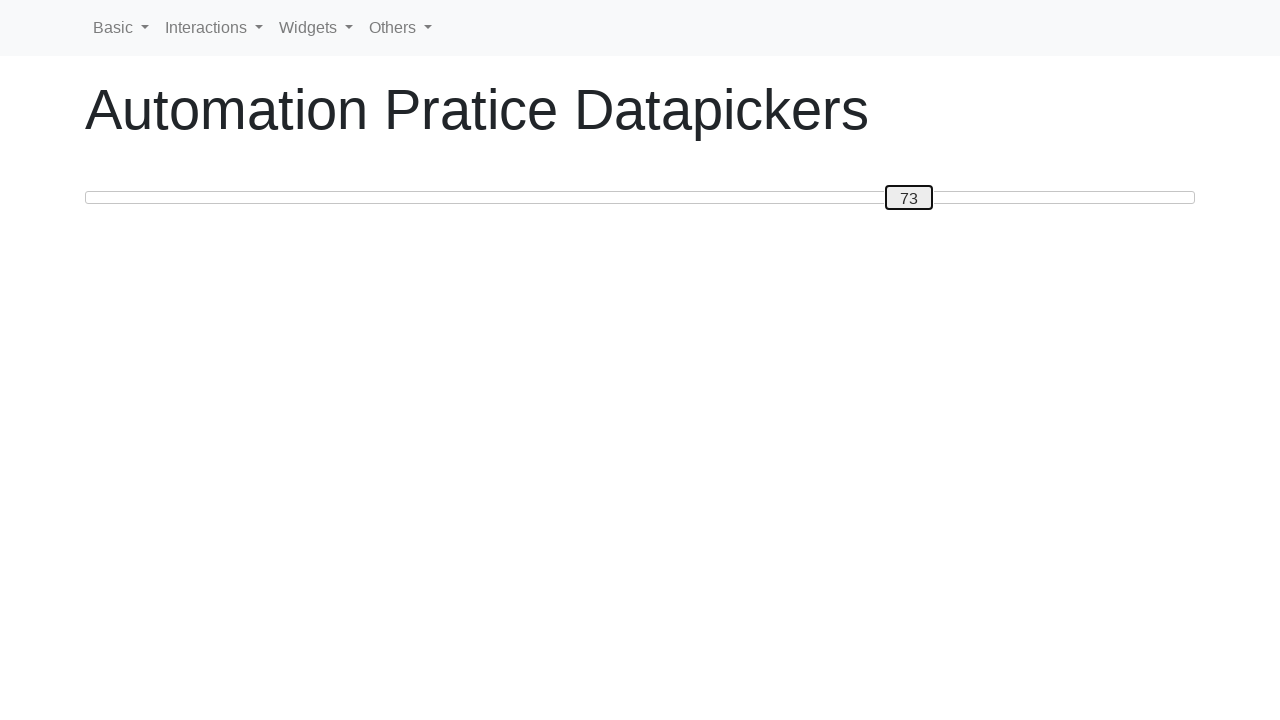

Pressed ArrowRight to move slider from 73 towards target position 100 on #custom-handle
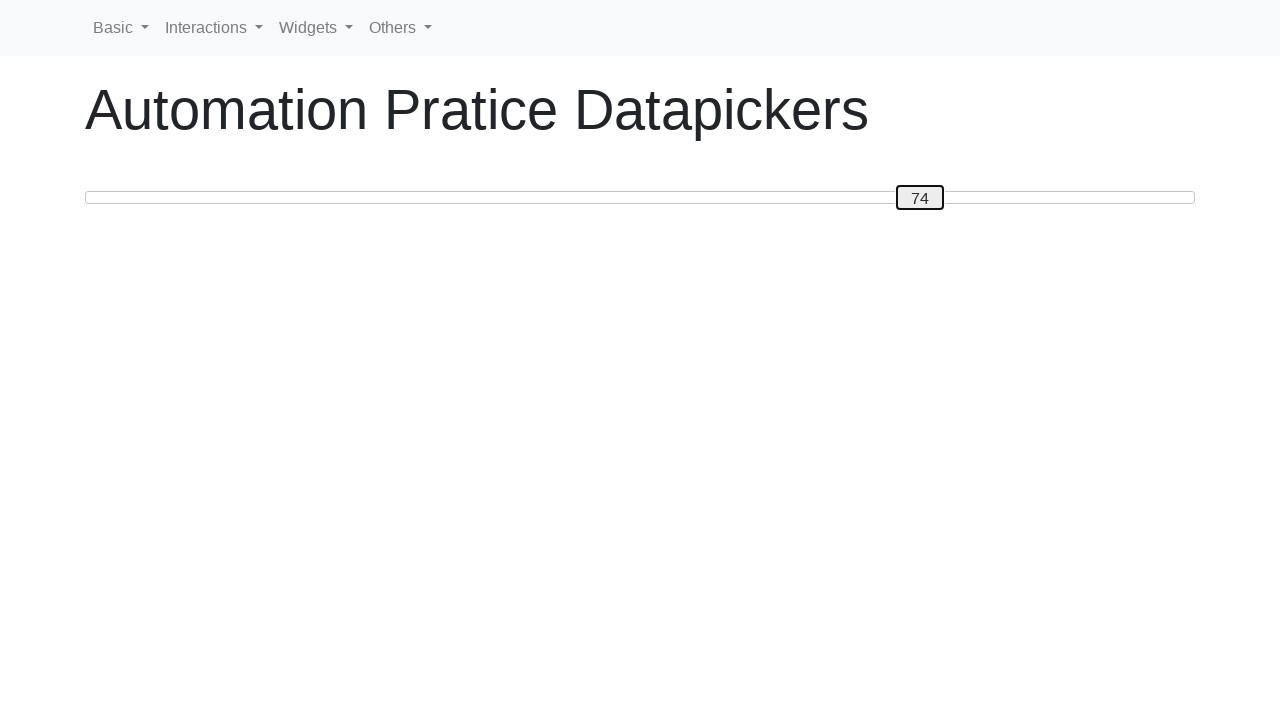

Pressed ArrowRight to move slider from 74 towards target position 100 on #custom-handle
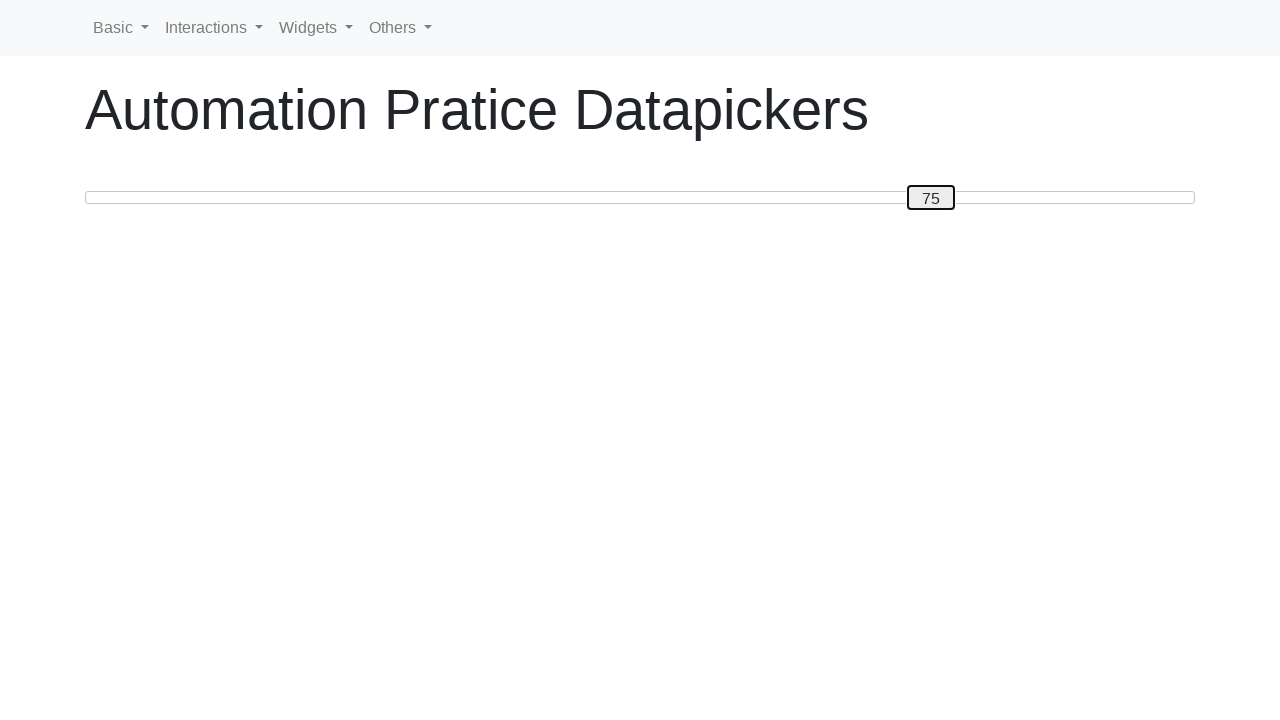

Pressed ArrowRight to move slider from 75 towards target position 100 on #custom-handle
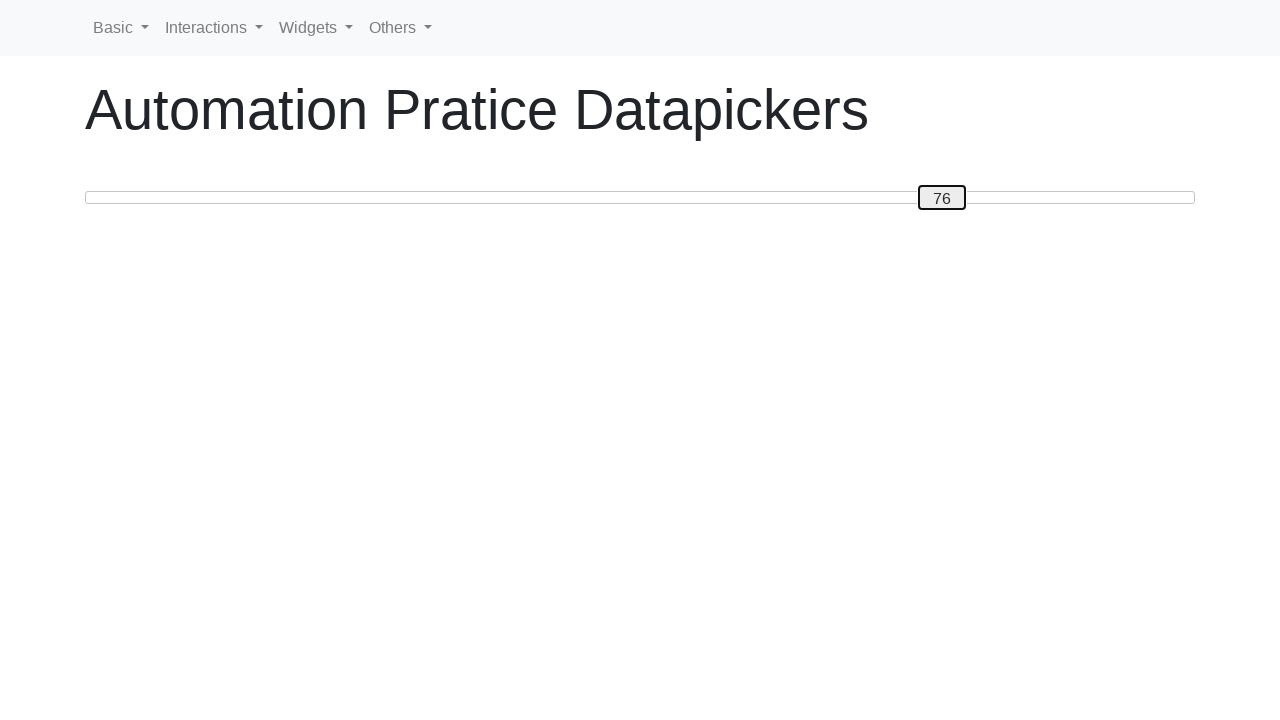

Pressed ArrowRight to move slider from 76 towards target position 100 on #custom-handle
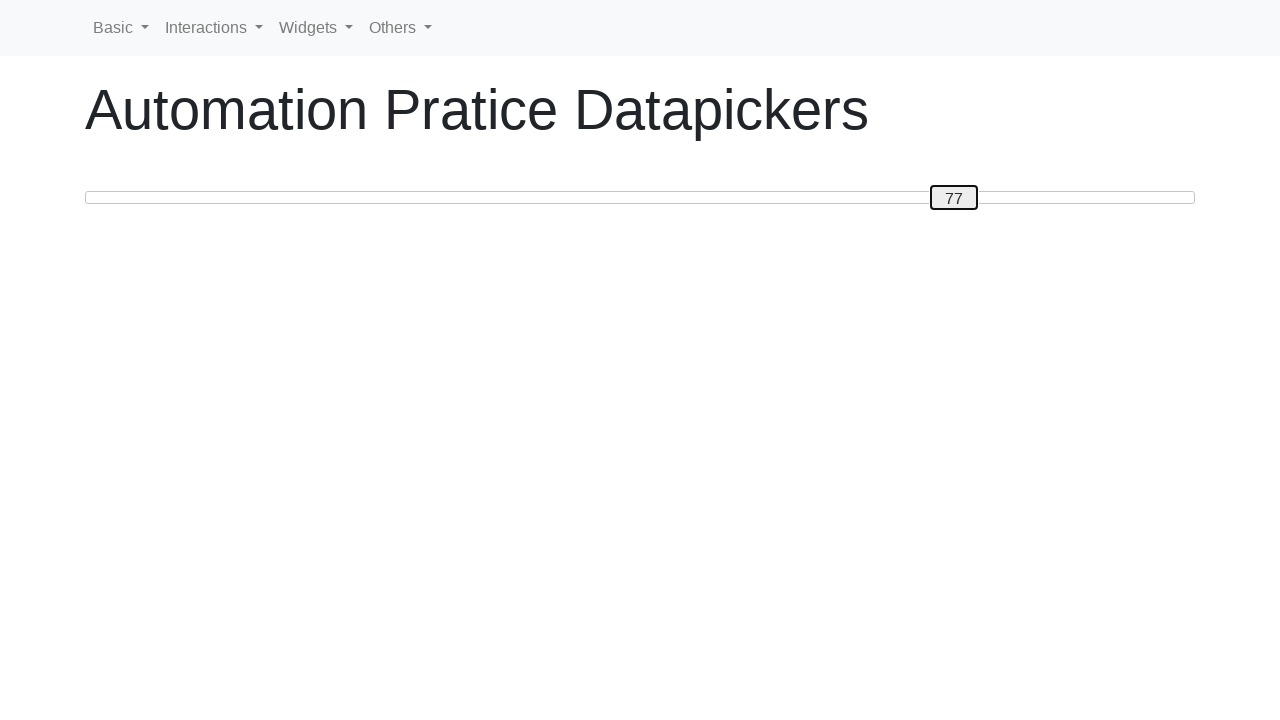

Pressed ArrowRight to move slider from 77 towards target position 100 on #custom-handle
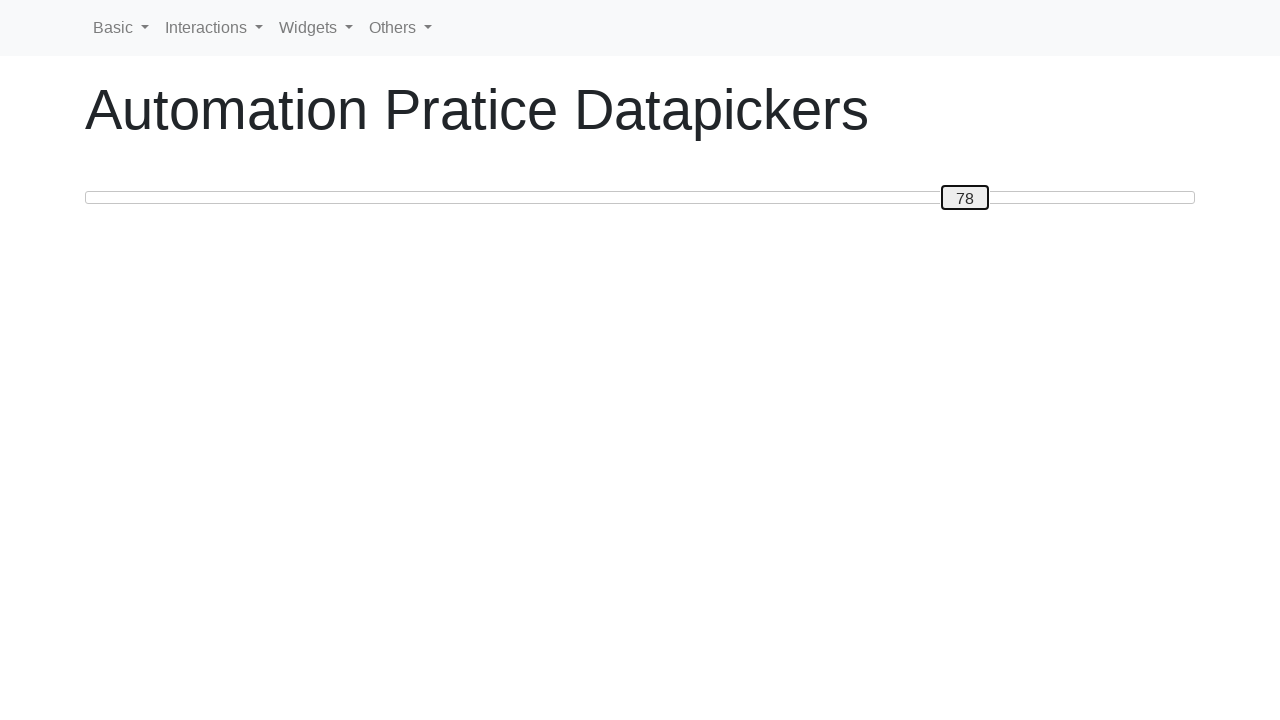

Pressed ArrowRight to move slider from 78 towards target position 100 on #custom-handle
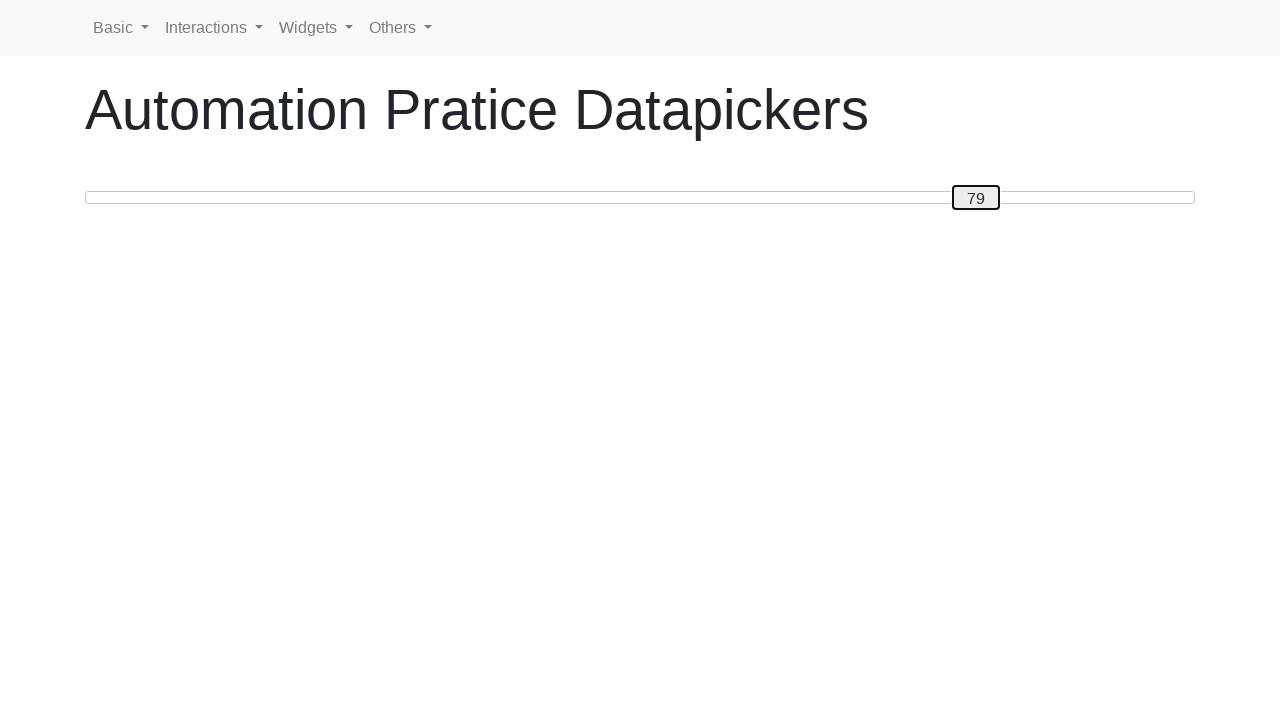

Pressed ArrowRight to move slider from 79 towards target position 100 on #custom-handle
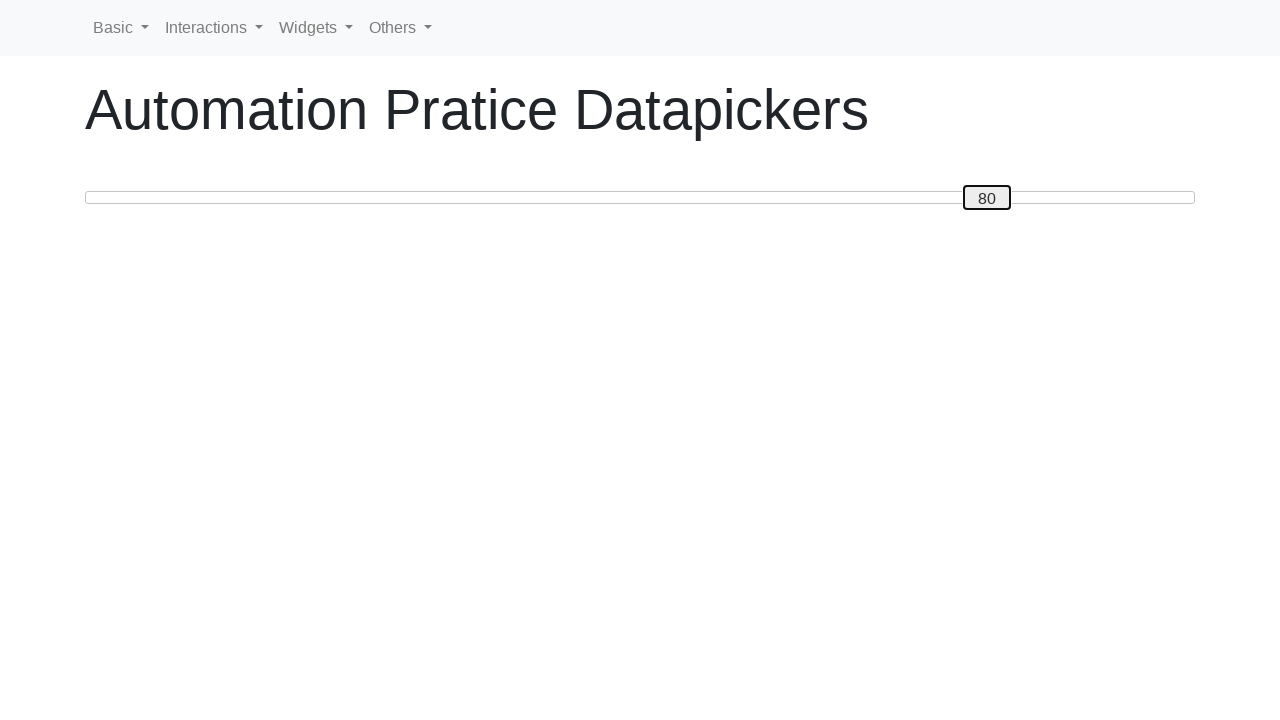

Pressed ArrowRight to move slider from 80 towards target position 100 on #custom-handle
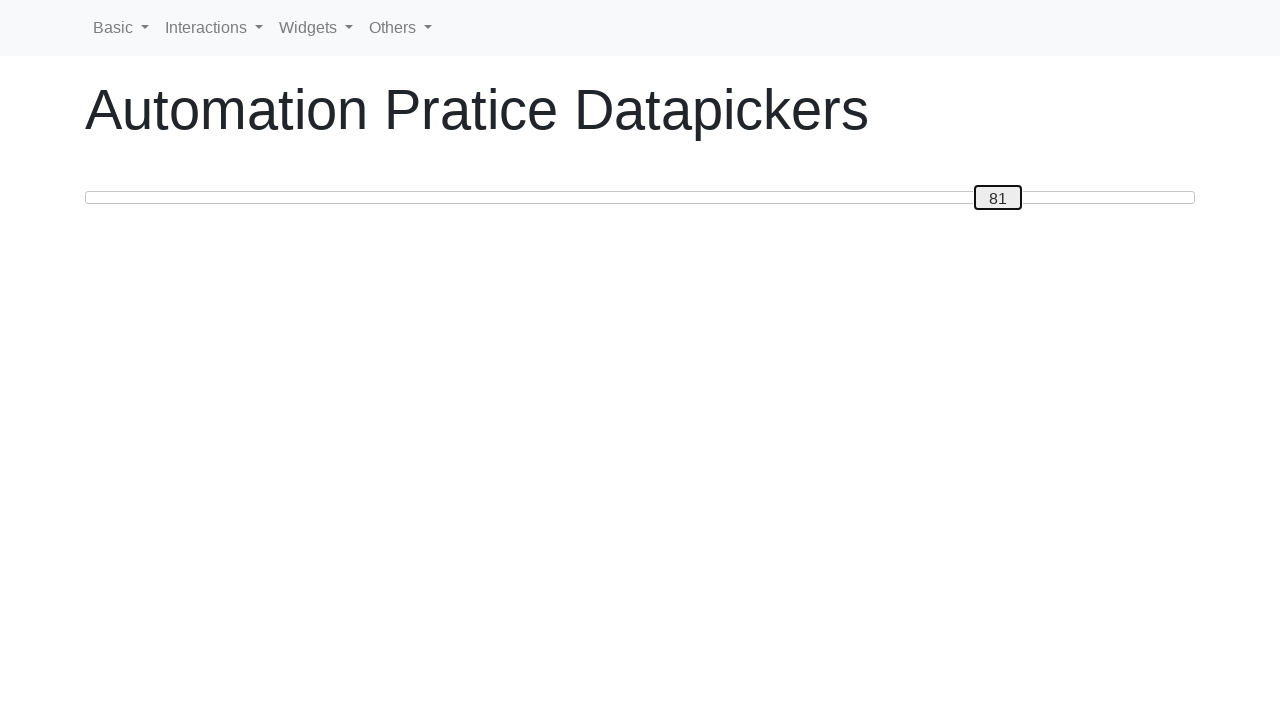

Pressed ArrowRight to move slider from 81 towards target position 100 on #custom-handle
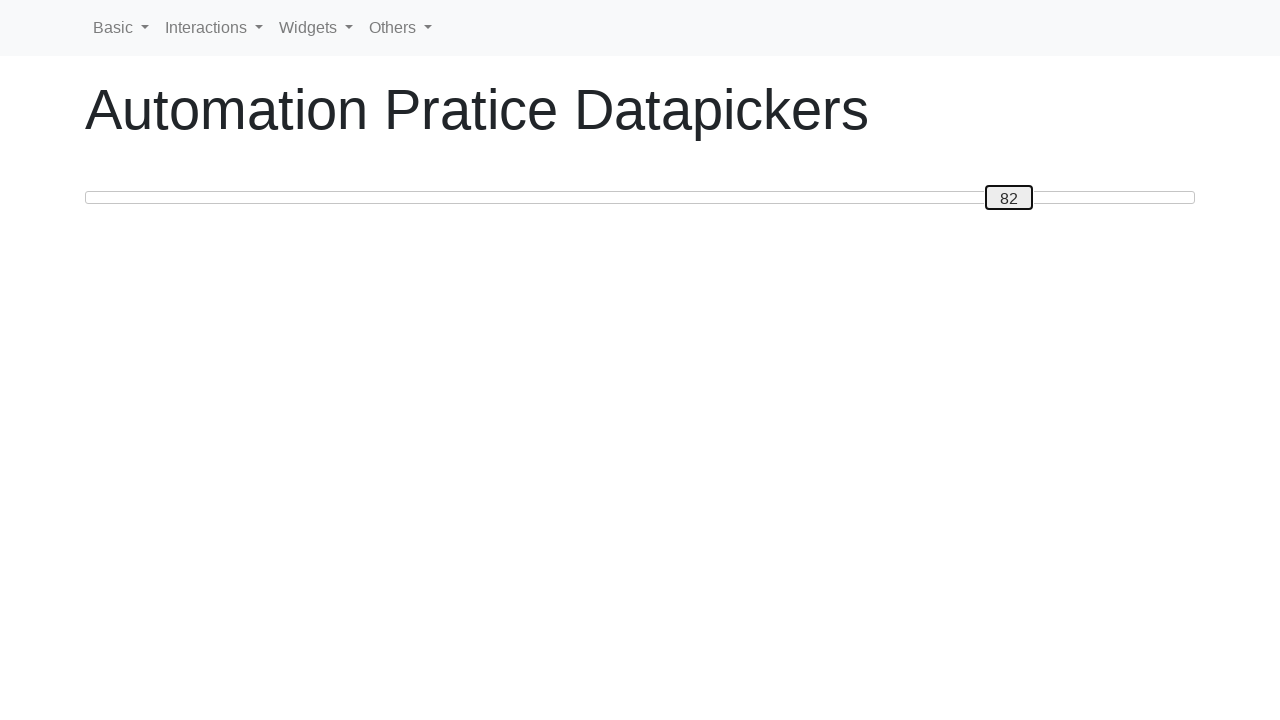

Pressed ArrowRight to move slider from 82 towards target position 100 on #custom-handle
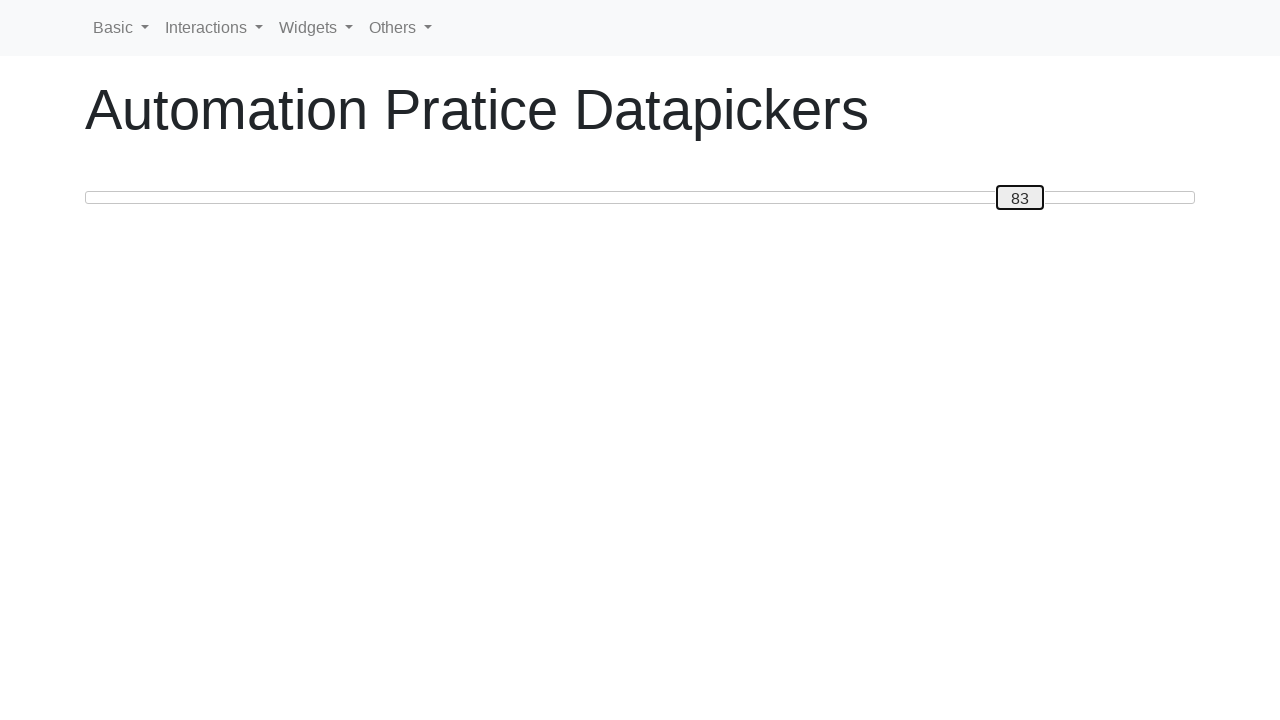

Pressed ArrowRight to move slider from 83 towards target position 100 on #custom-handle
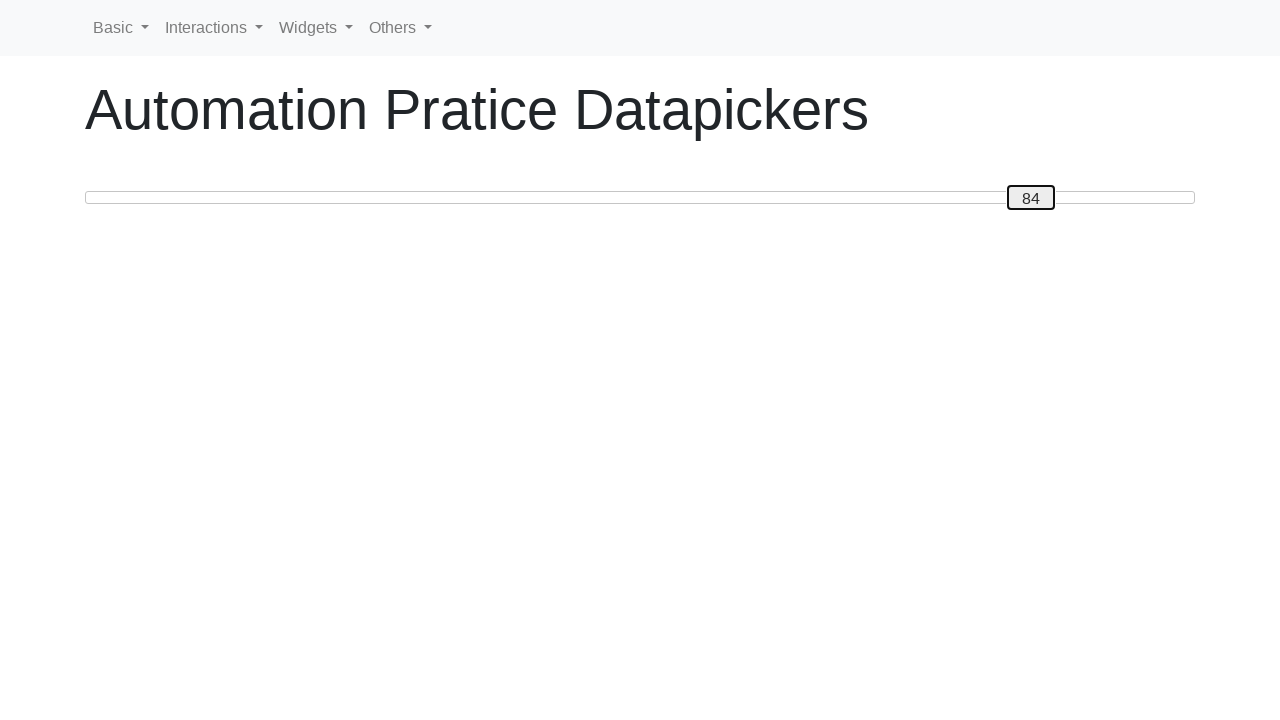

Pressed ArrowRight to move slider from 84 towards target position 100 on #custom-handle
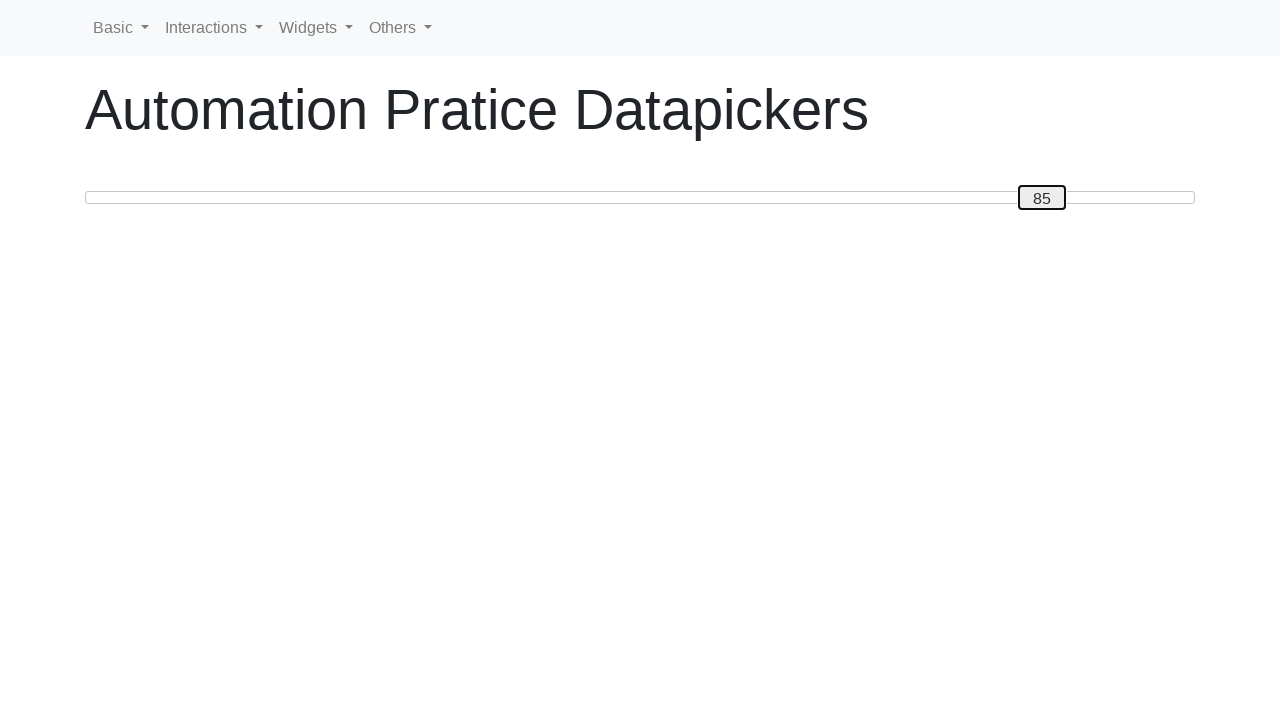

Pressed ArrowRight to move slider from 85 towards target position 100 on #custom-handle
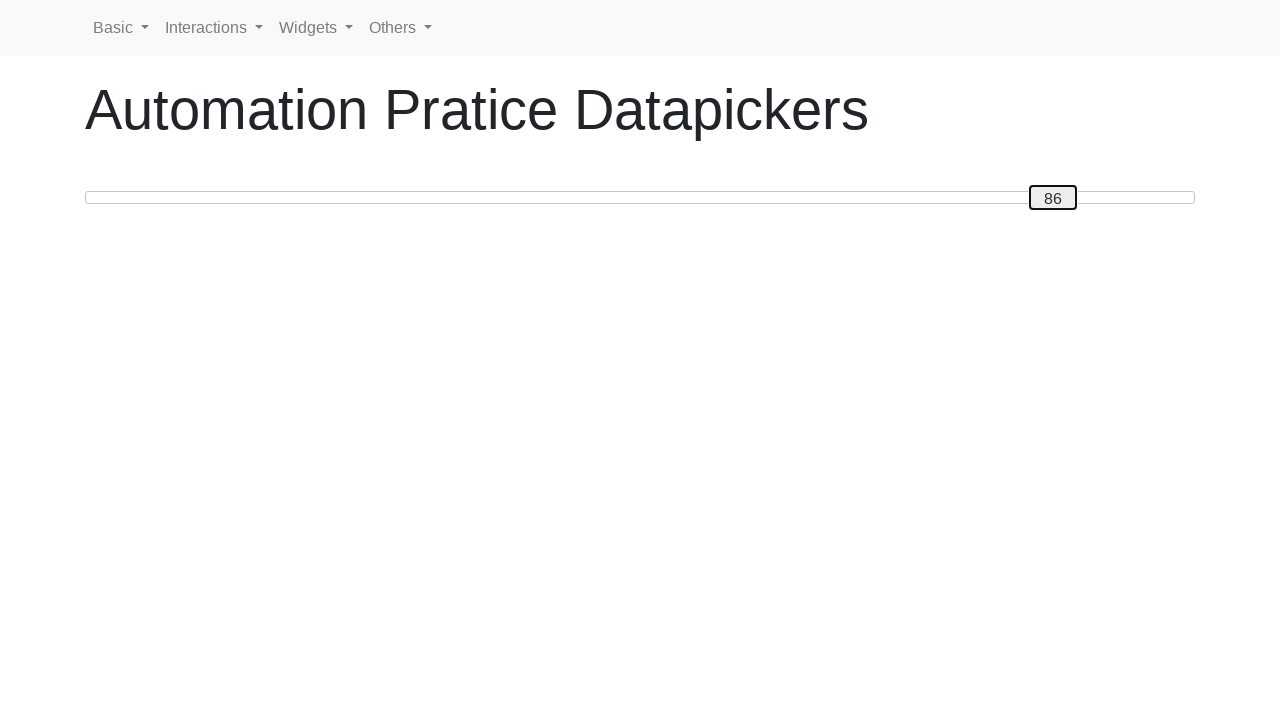

Pressed ArrowRight to move slider from 86 towards target position 100 on #custom-handle
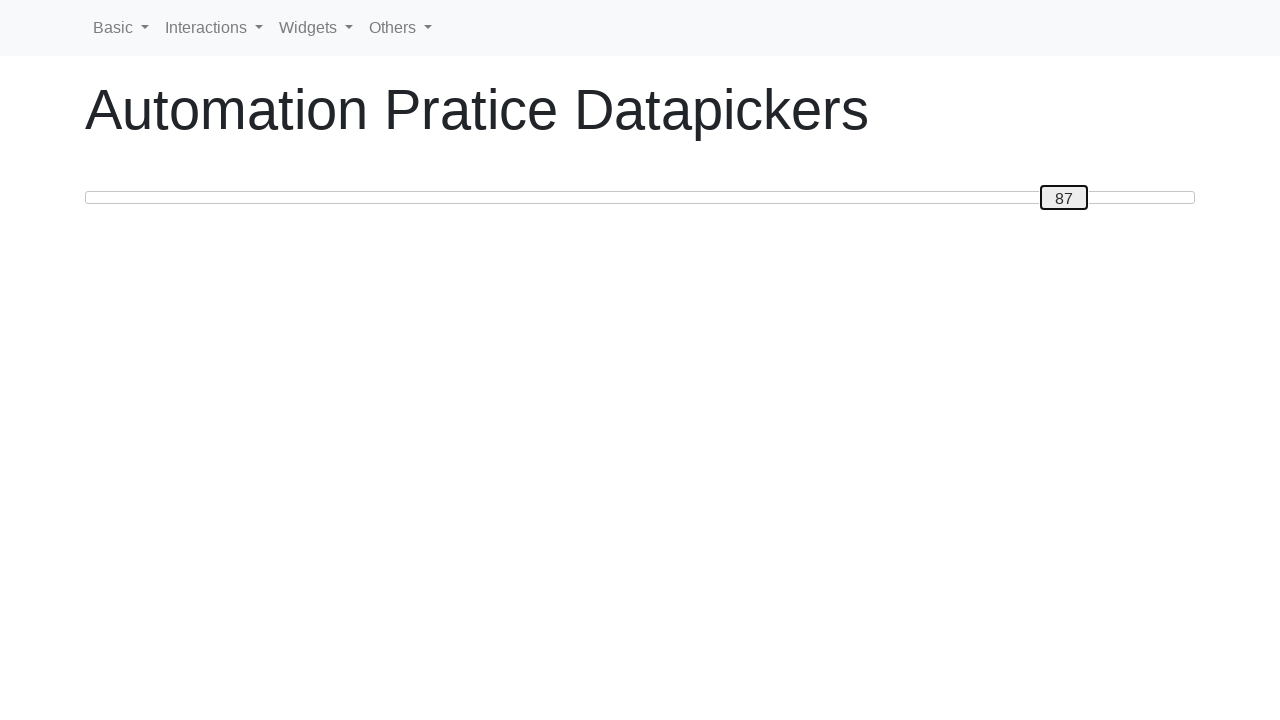

Pressed ArrowRight to move slider from 87 towards target position 100 on #custom-handle
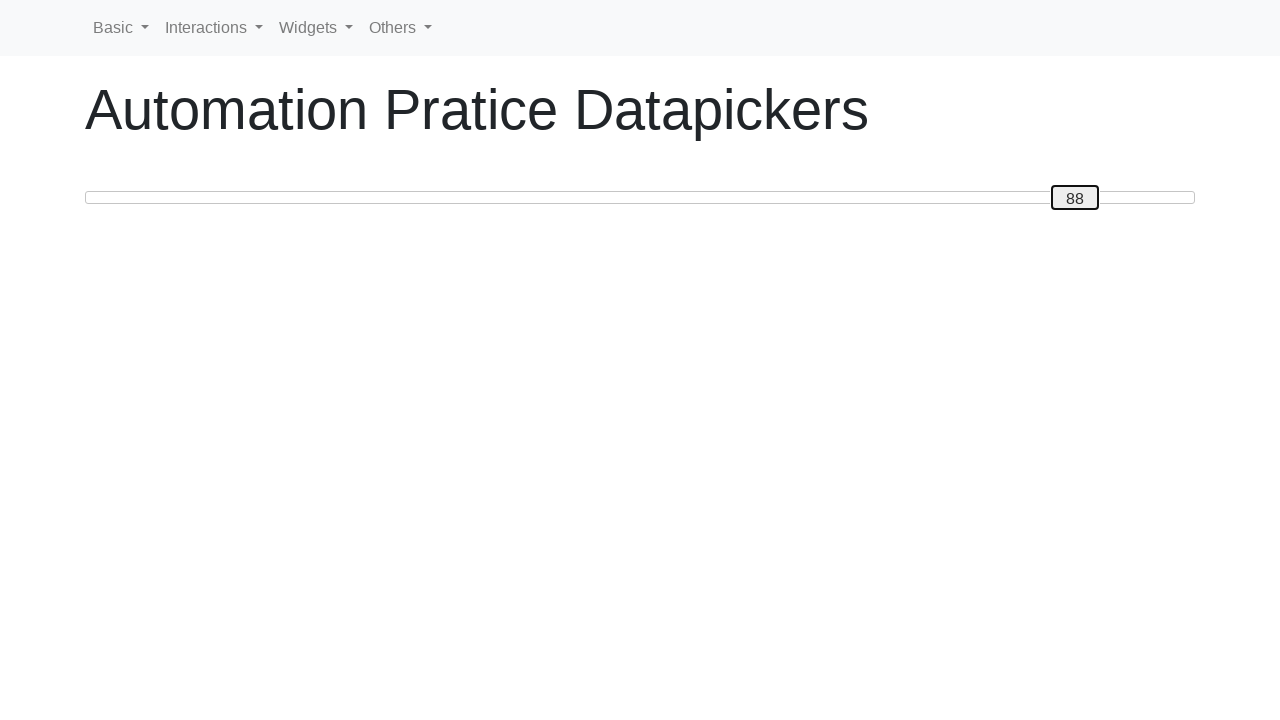

Pressed ArrowRight to move slider from 88 towards target position 100 on #custom-handle
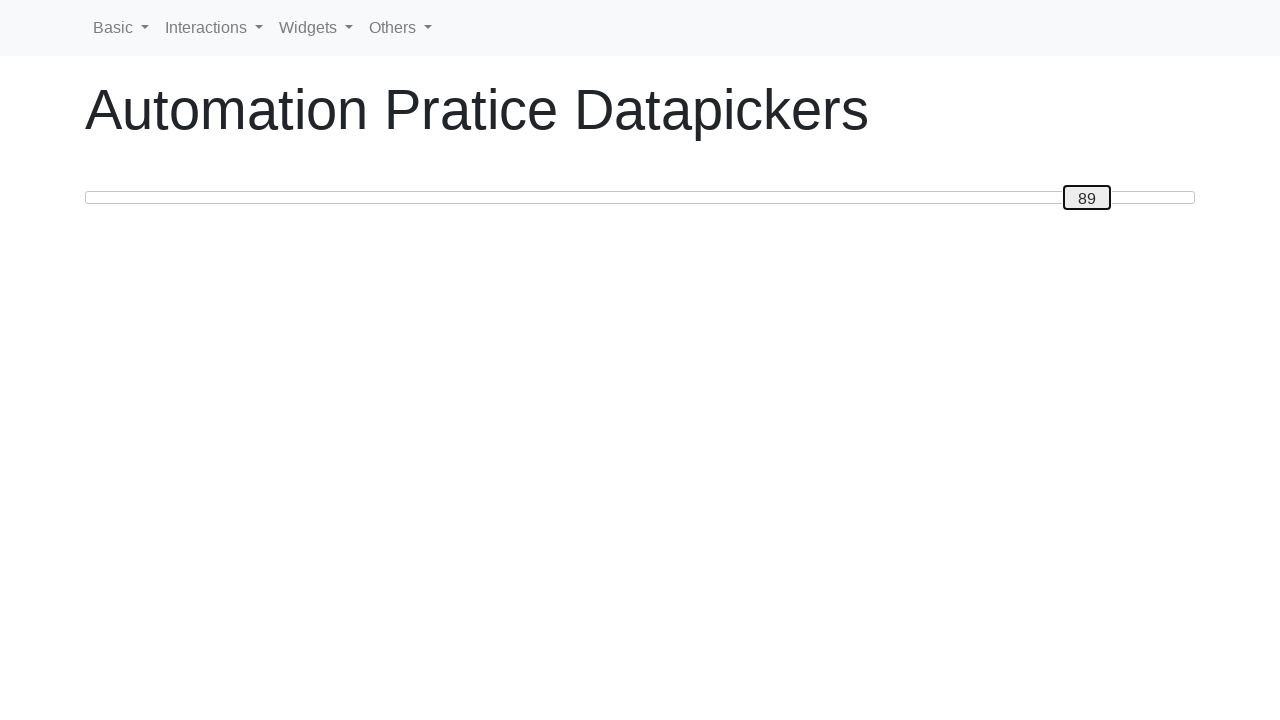

Pressed ArrowRight to move slider from 89 towards target position 100 on #custom-handle
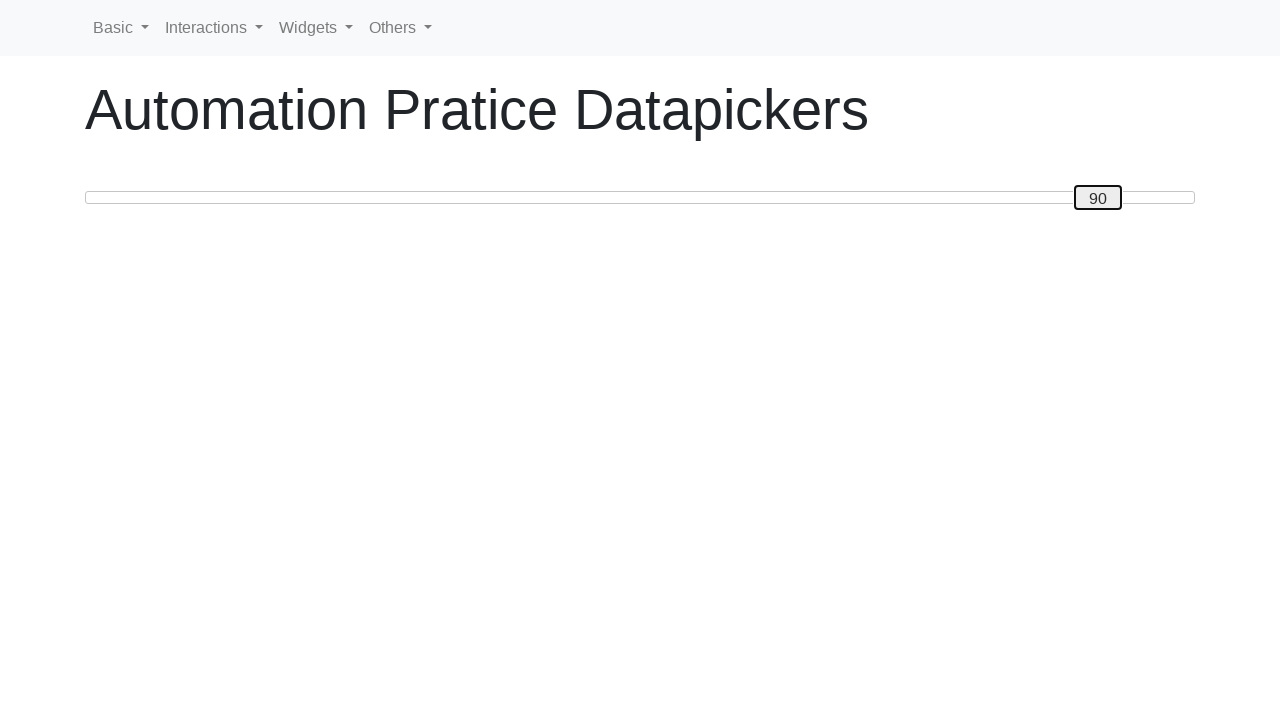

Pressed ArrowRight to move slider from 90 towards target position 100 on #custom-handle
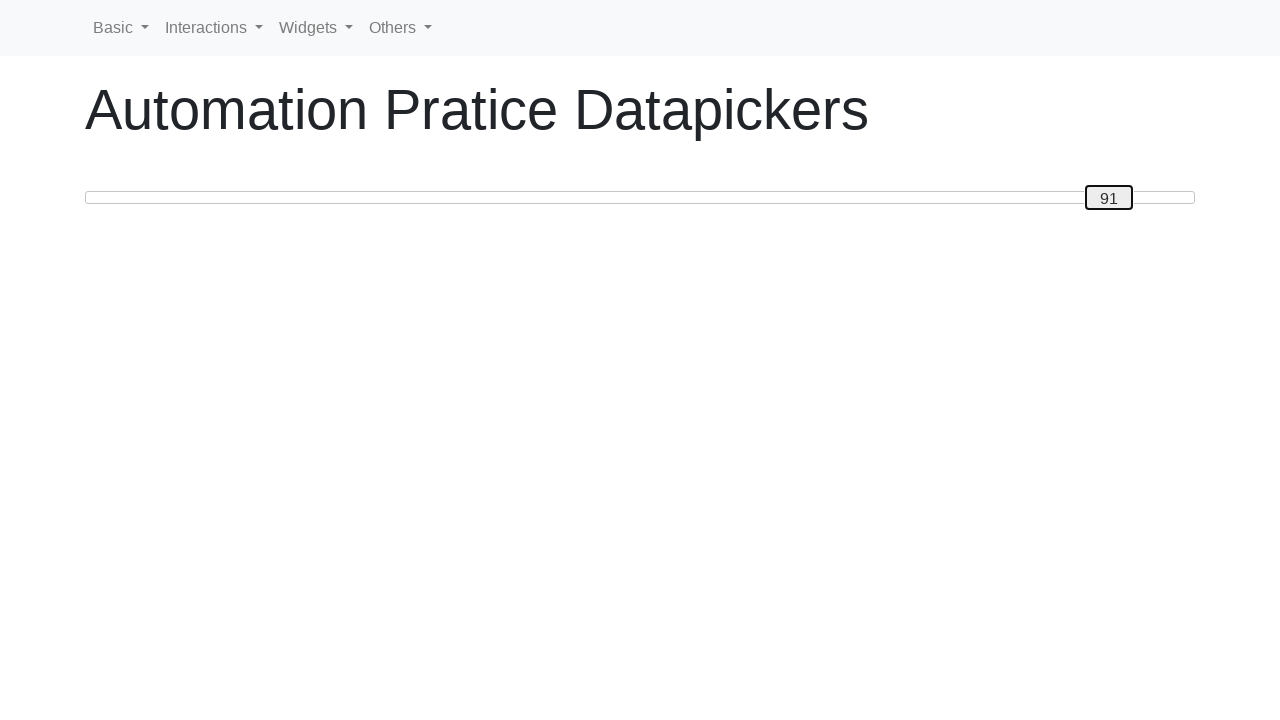

Pressed ArrowRight to move slider from 91 towards target position 100 on #custom-handle
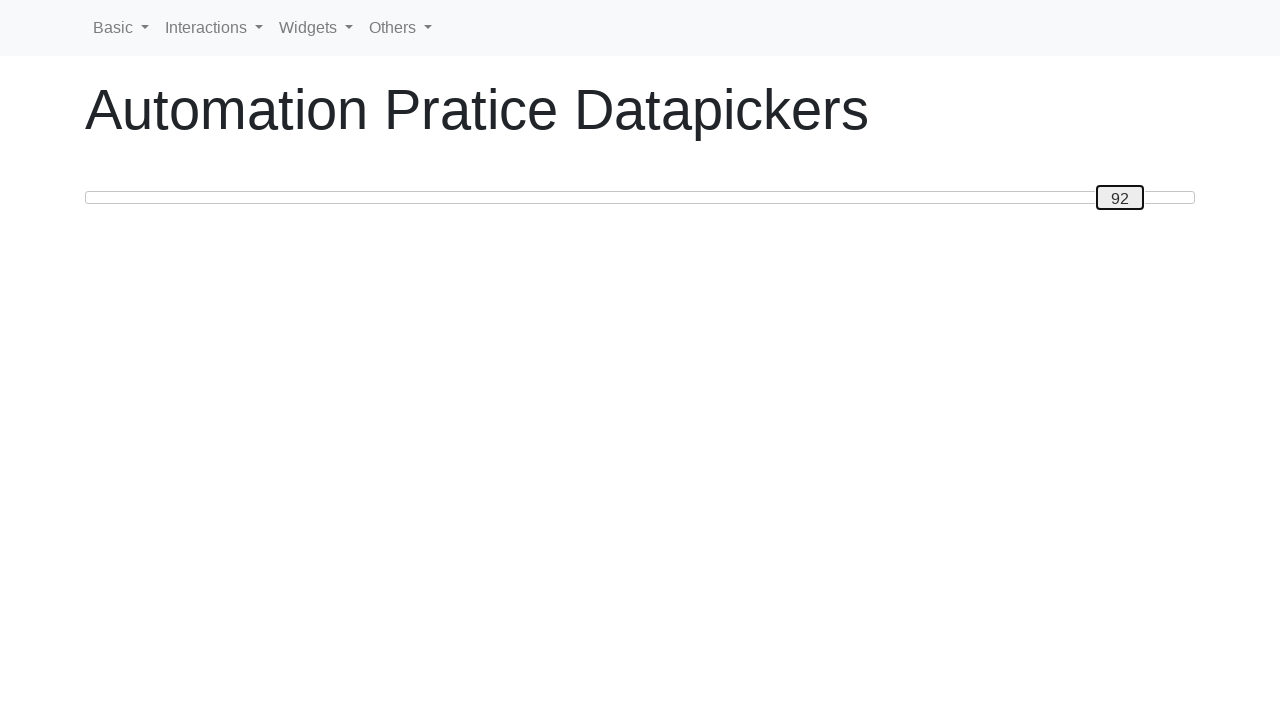

Pressed ArrowRight to move slider from 92 towards target position 100 on #custom-handle
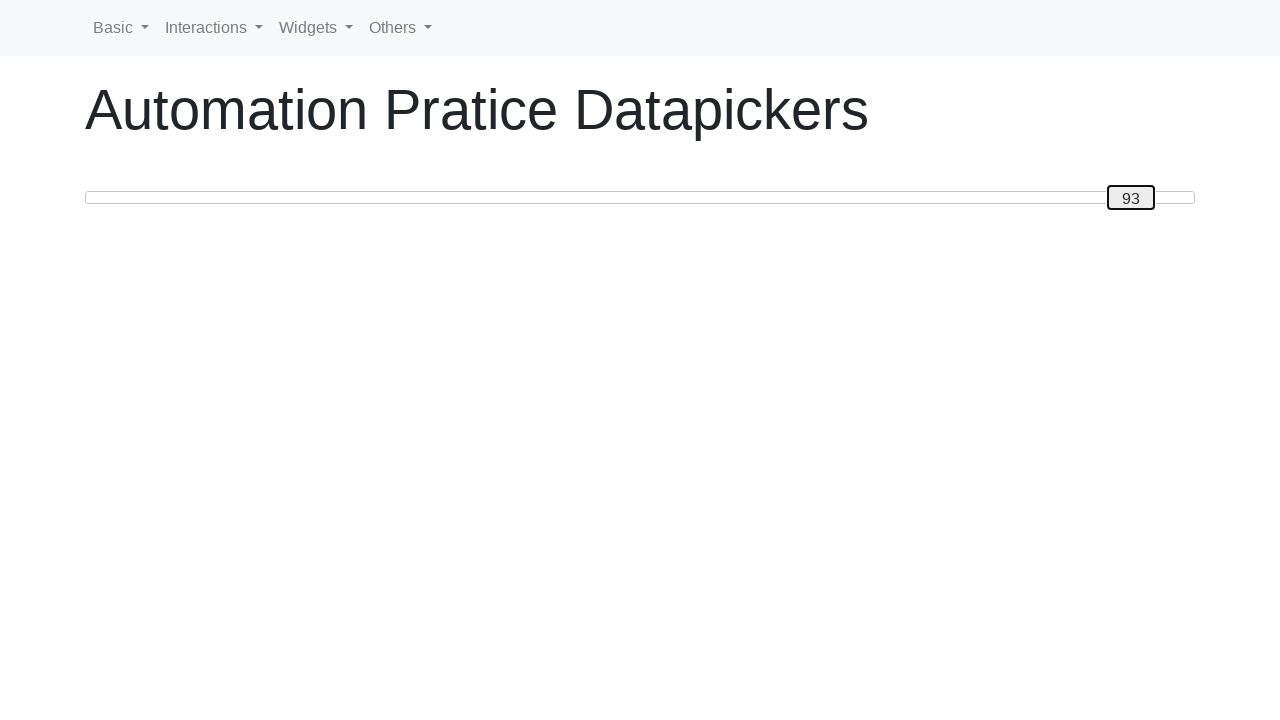

Pressed ArrowRight to move slider from 93 towards target position 100 on #custom-handle
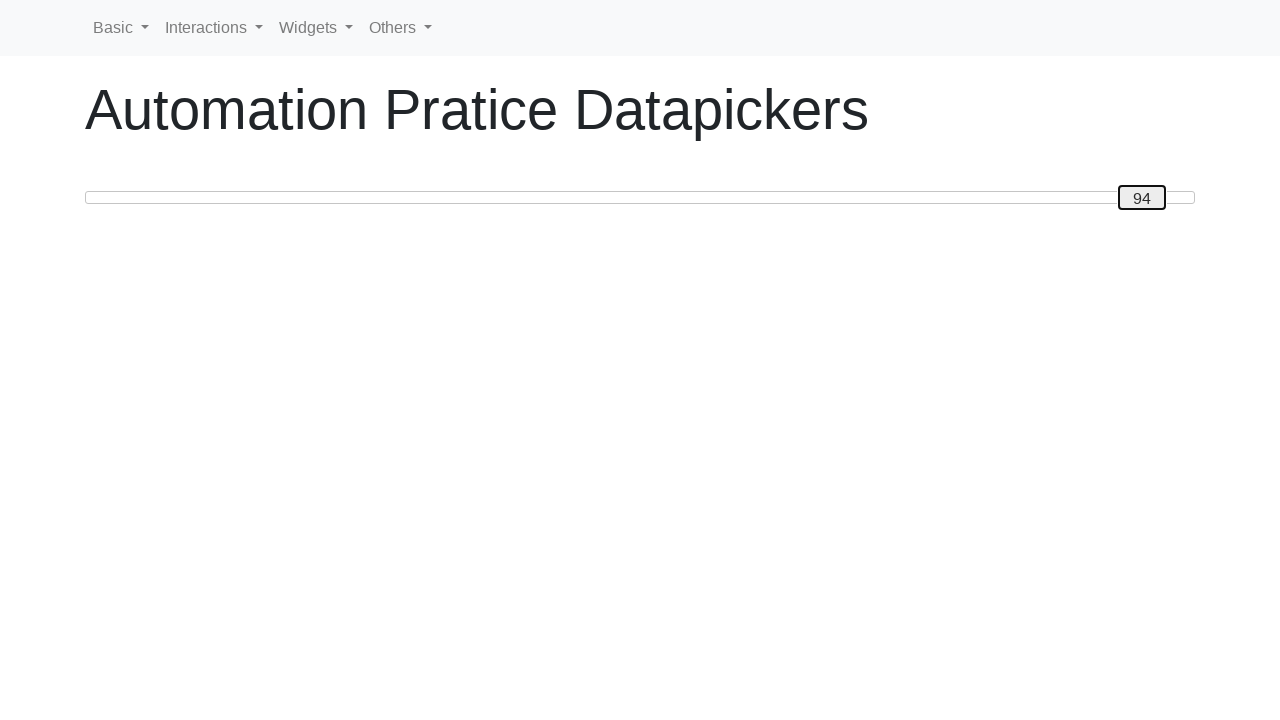

Pressed ArrowRight to move slider from 94 towards target position 100 on #custom-handle
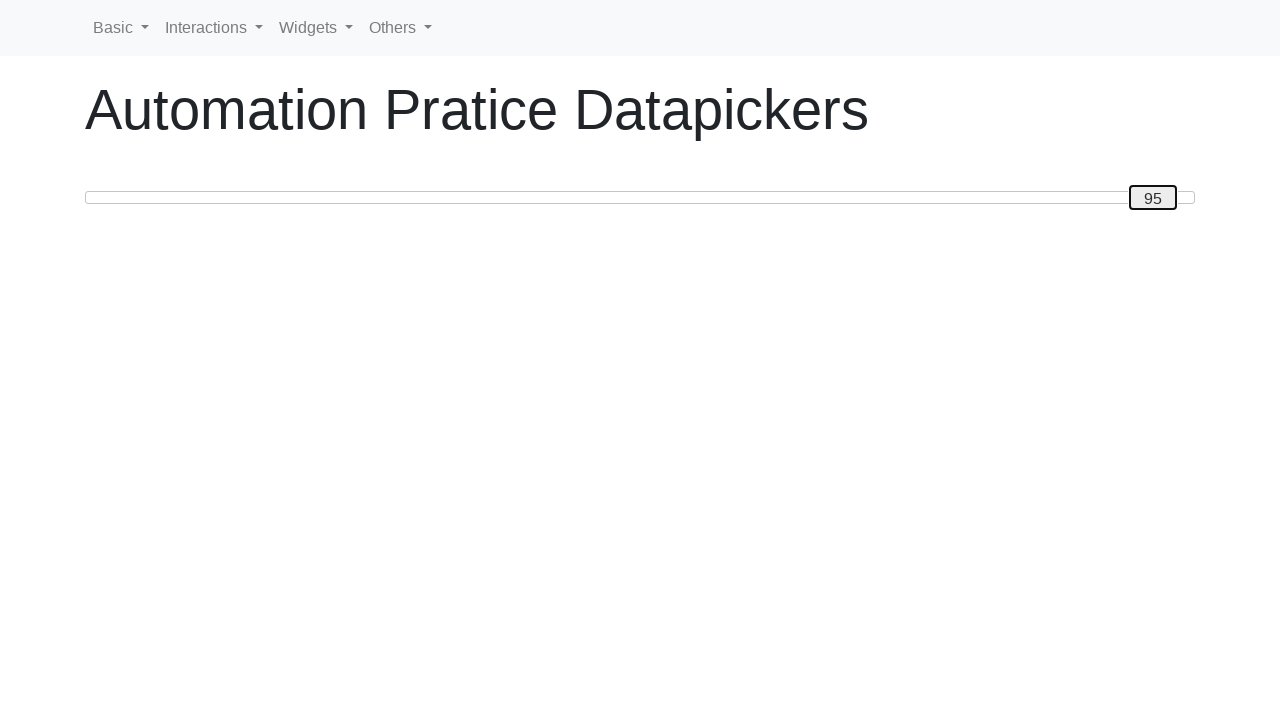

Pressed ArrowRight to move slider from 95 towards target position 100 on #custom-handle
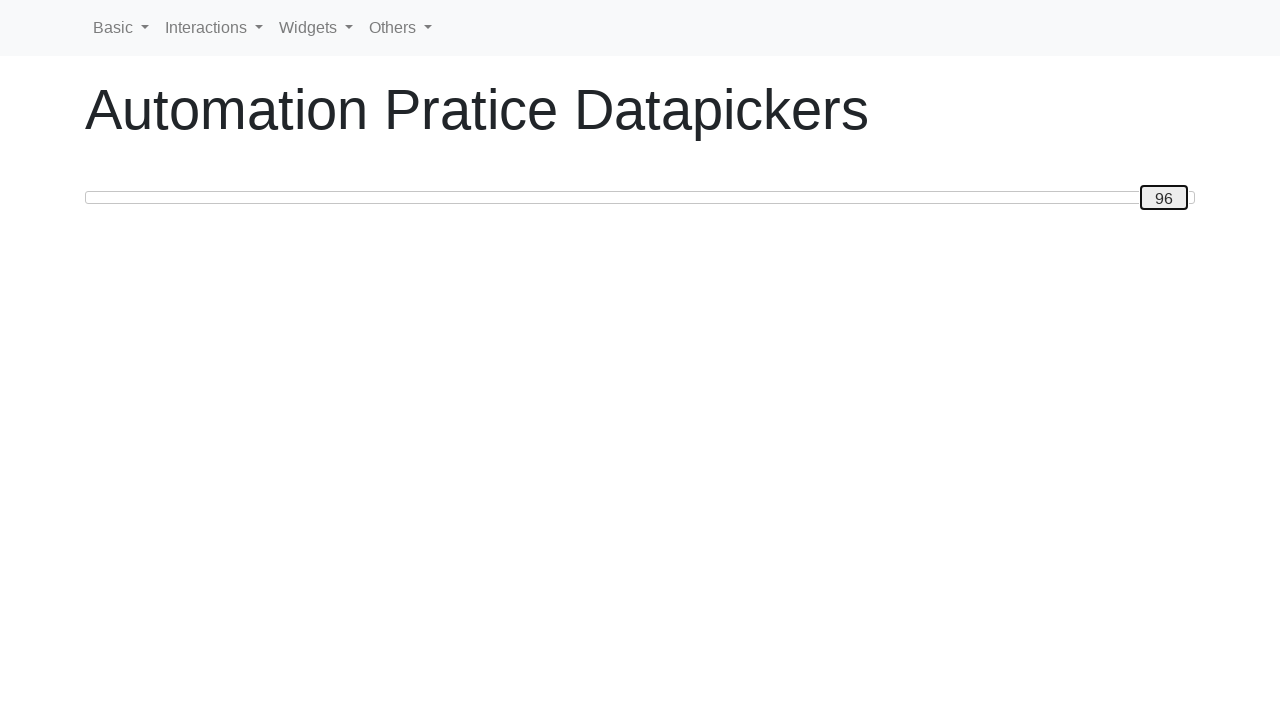

Pressed ArrowRight to move slider from 96 towards target position 100 on #custom-handle
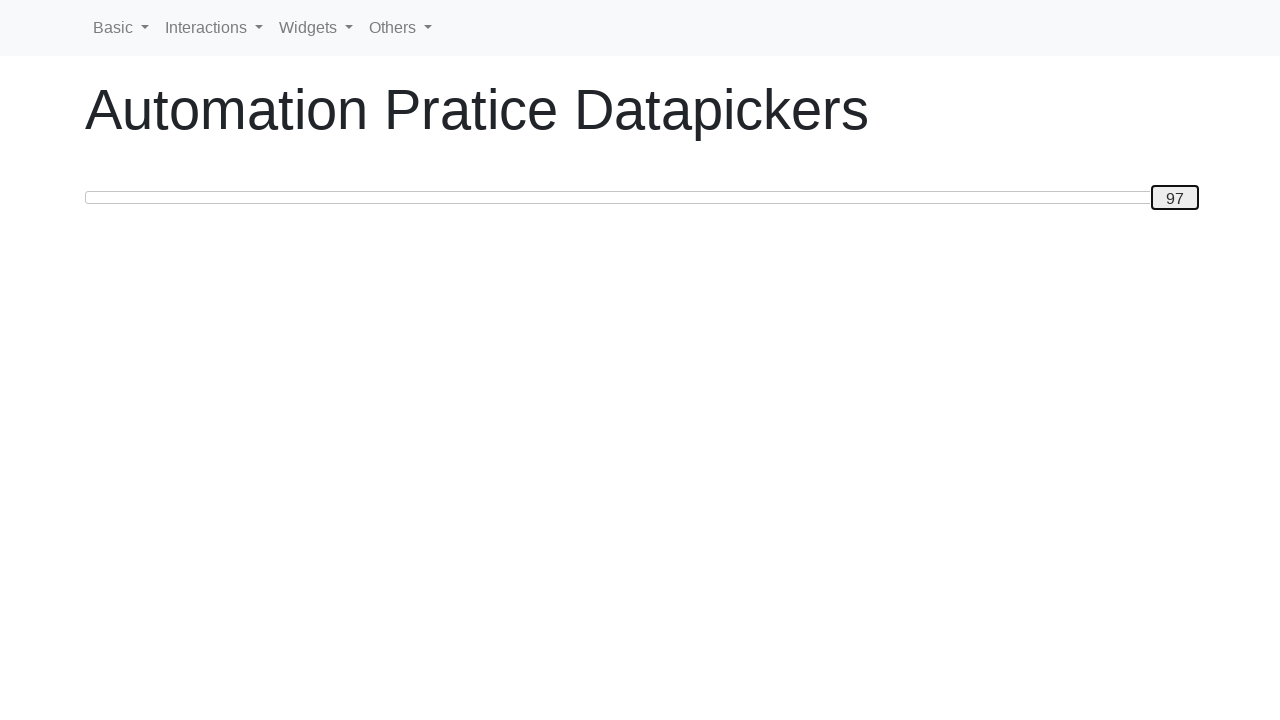

Pressed ArrowRight to move slider from 97 towards target position 100 on #custom-handle
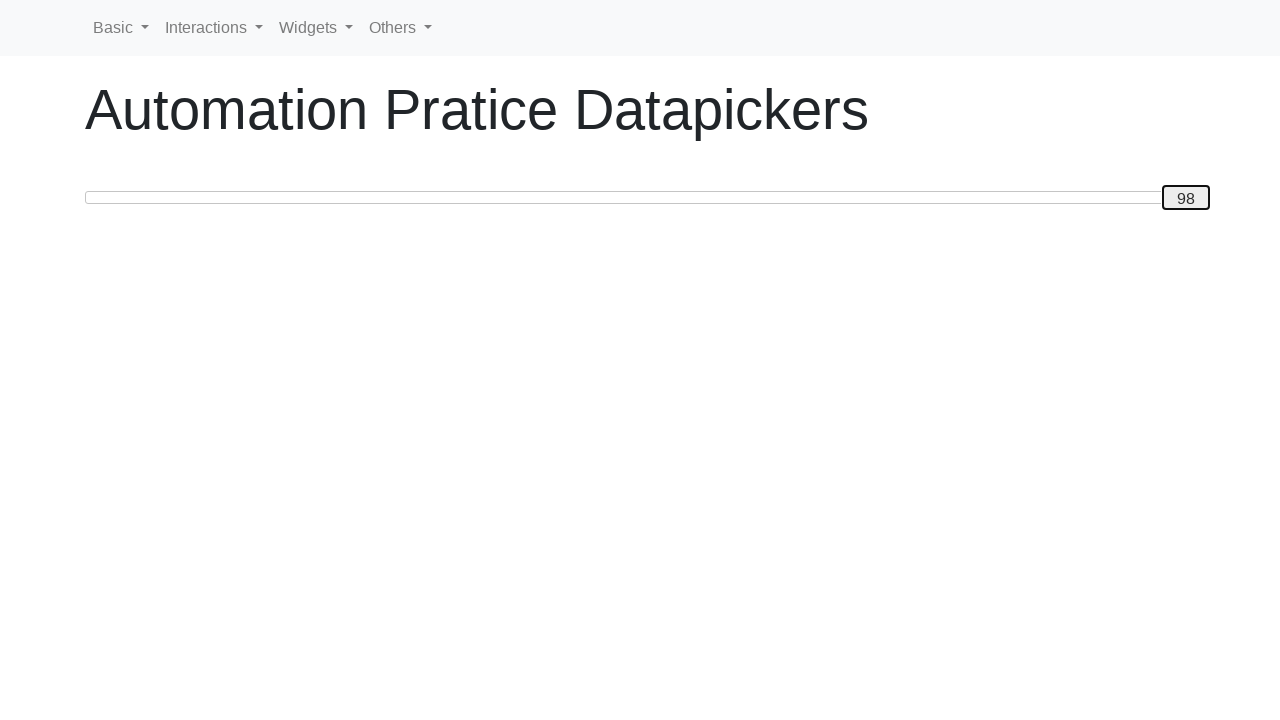

Pressed ArrowRight to move slider from 98 towards target position 100 on #custom-handle
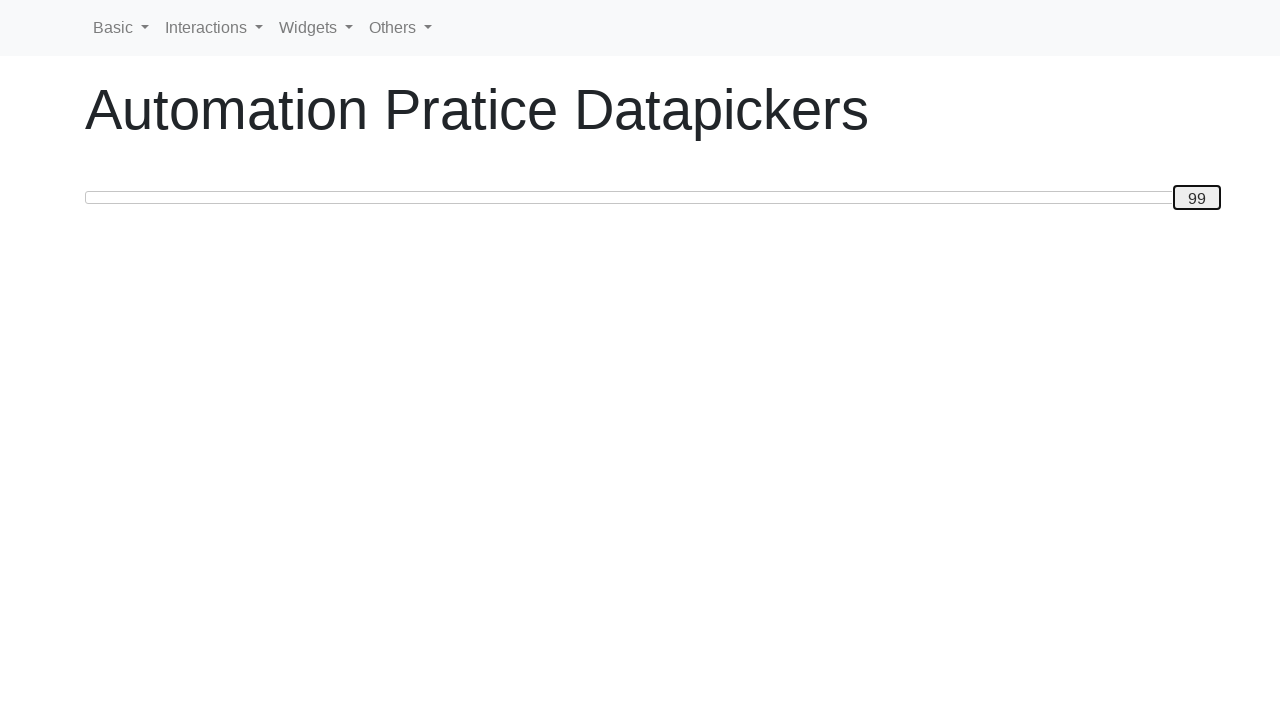

Pressed ArrowRight to move slider from 99 towards target position 100 on #custom-handle
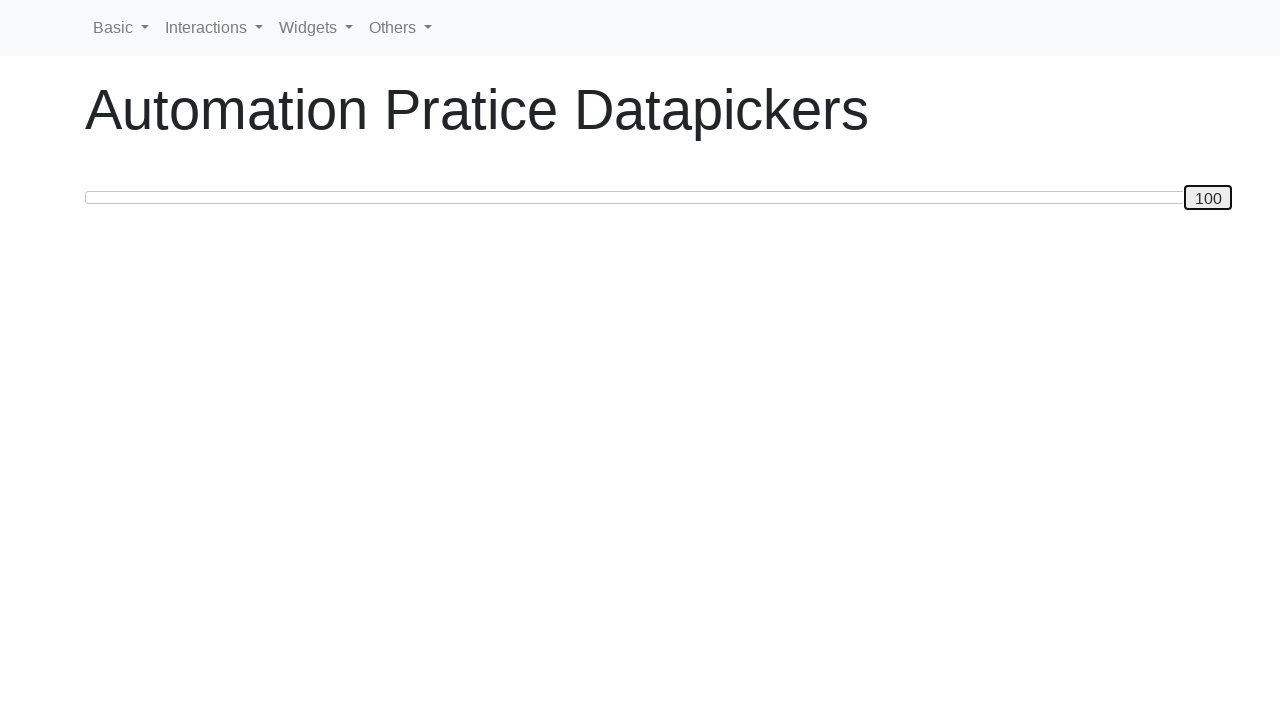

Slider moved to position 100
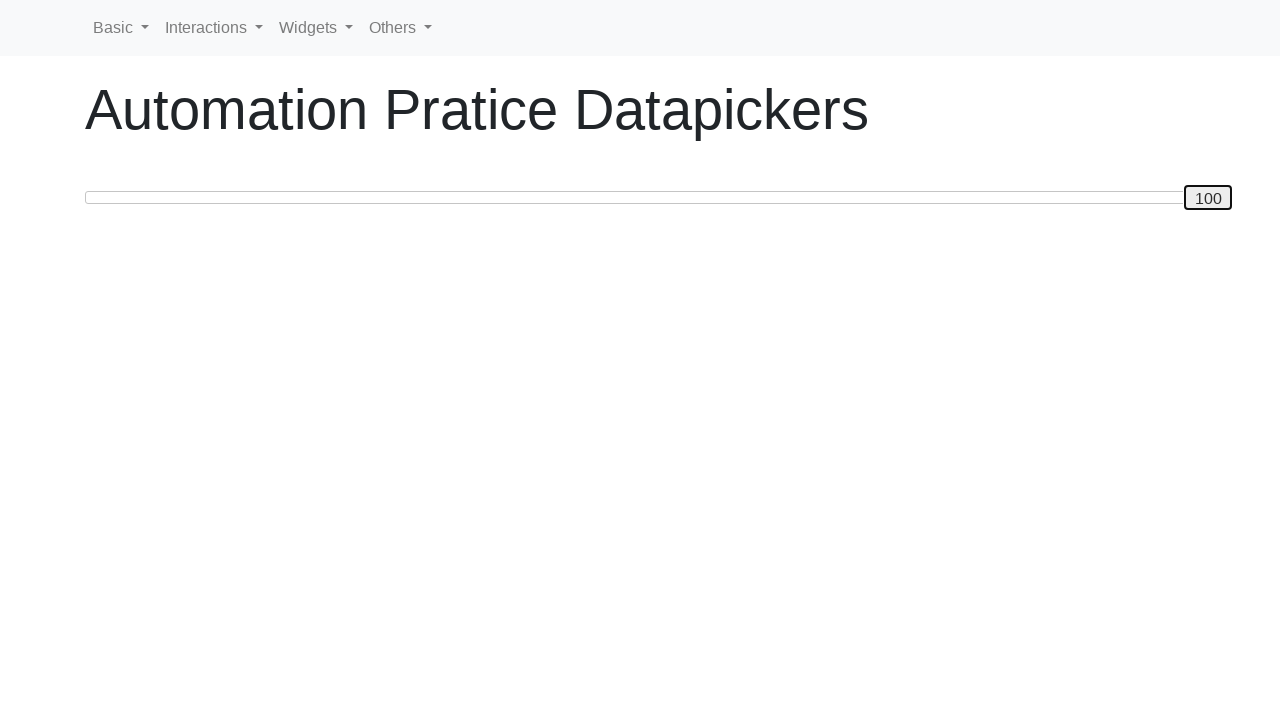

Waited 500ms after moving slider to position 100
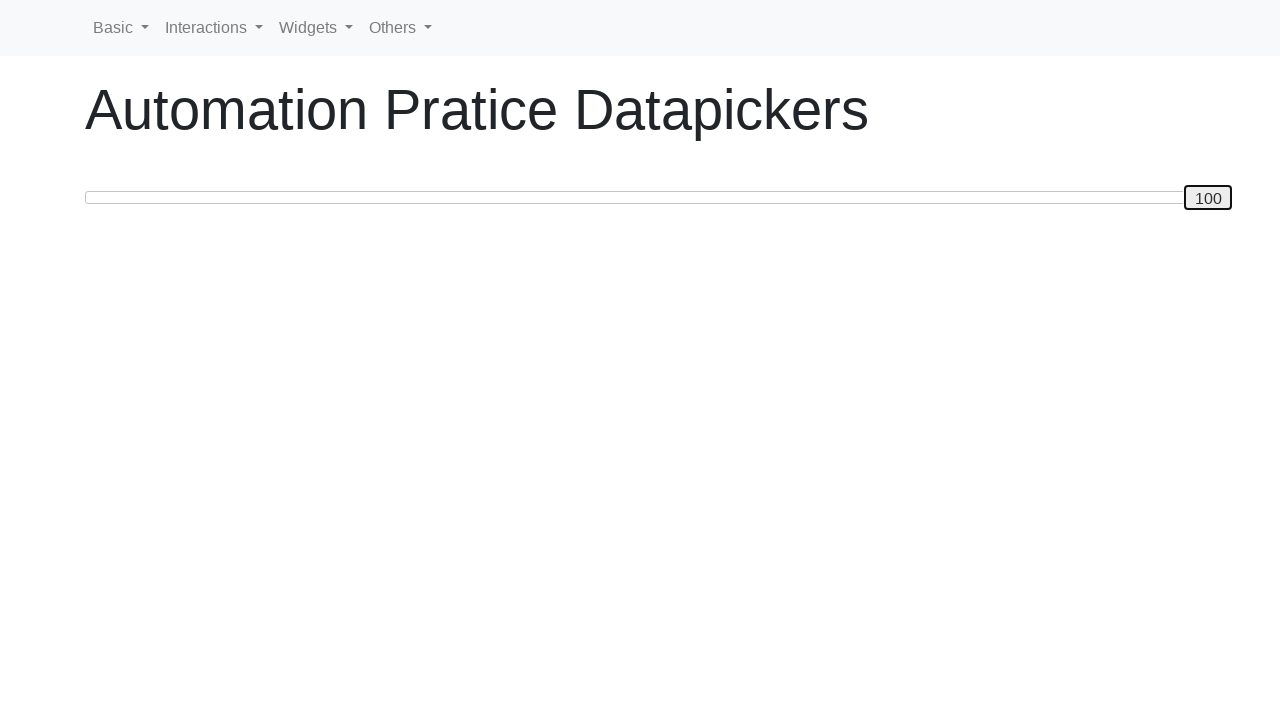

Pressed ArrowLeft to move slider from 100 towards target position 0 on #custom-handle
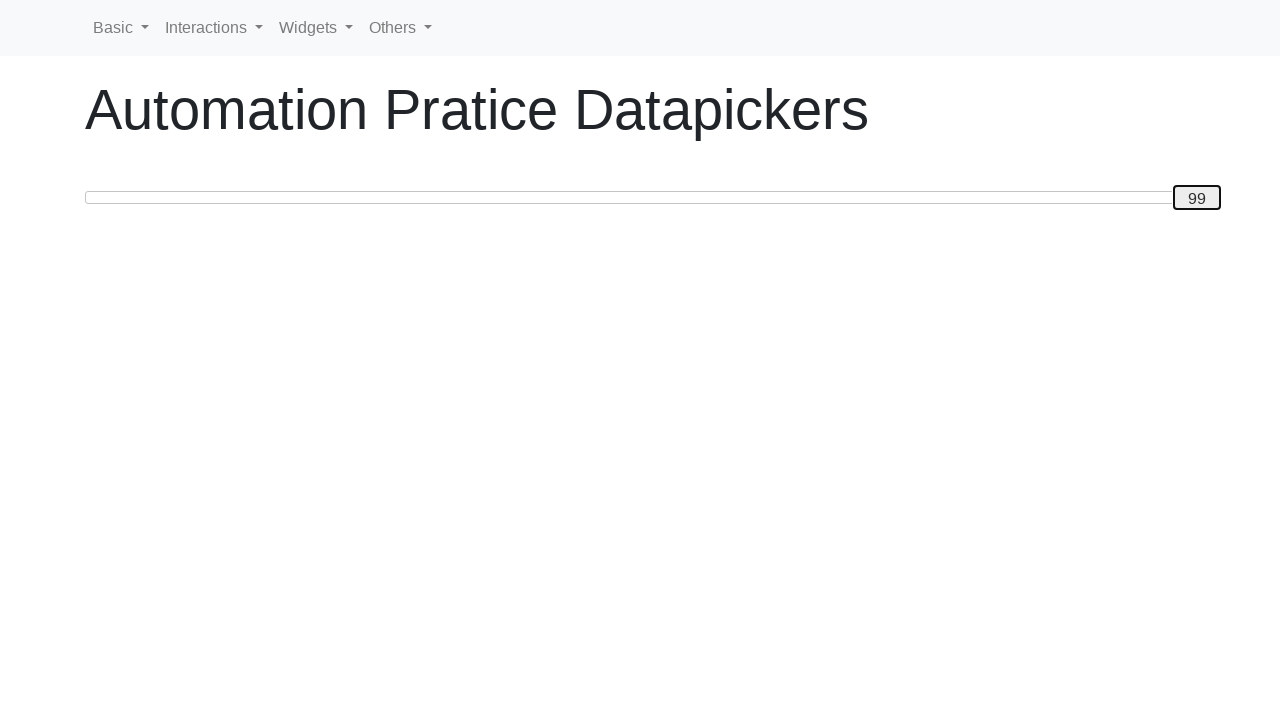

Pressed ArrowLeft to move slider from 99 towards target position 0 on #custom-handle
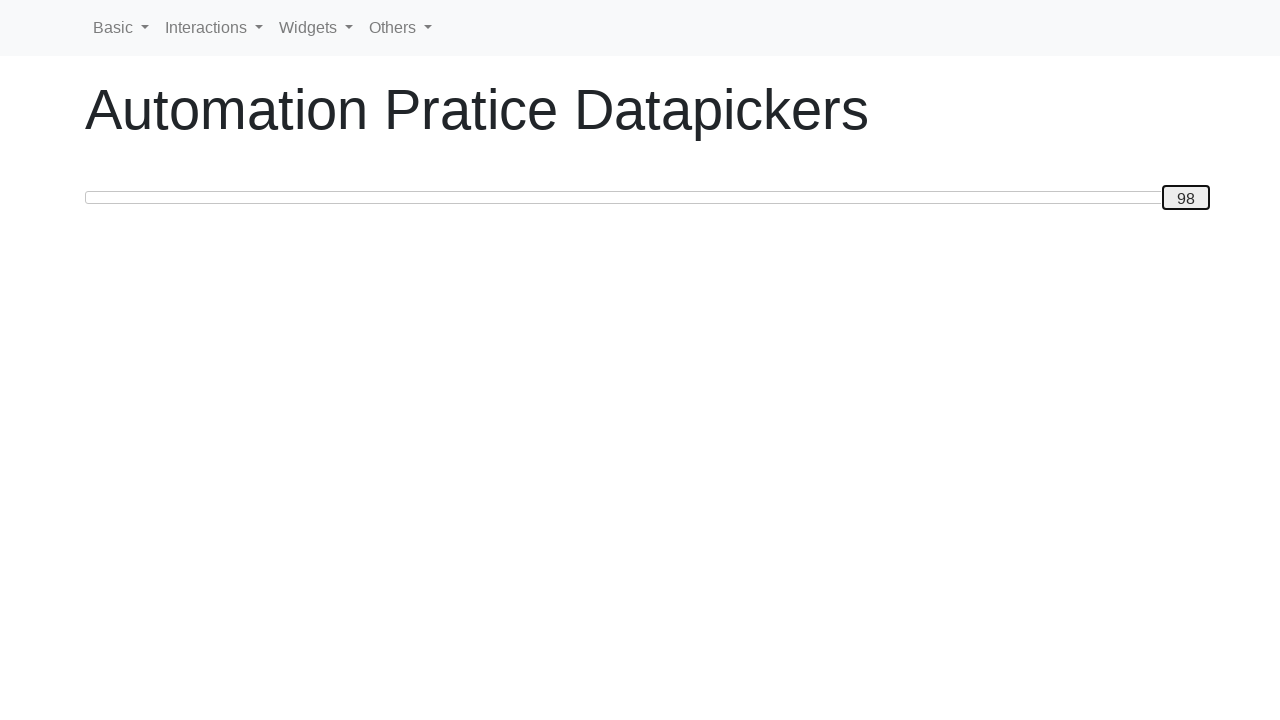

Pressed ArrowLeft to move slider from 98 towards target position 0 on #custom-handle
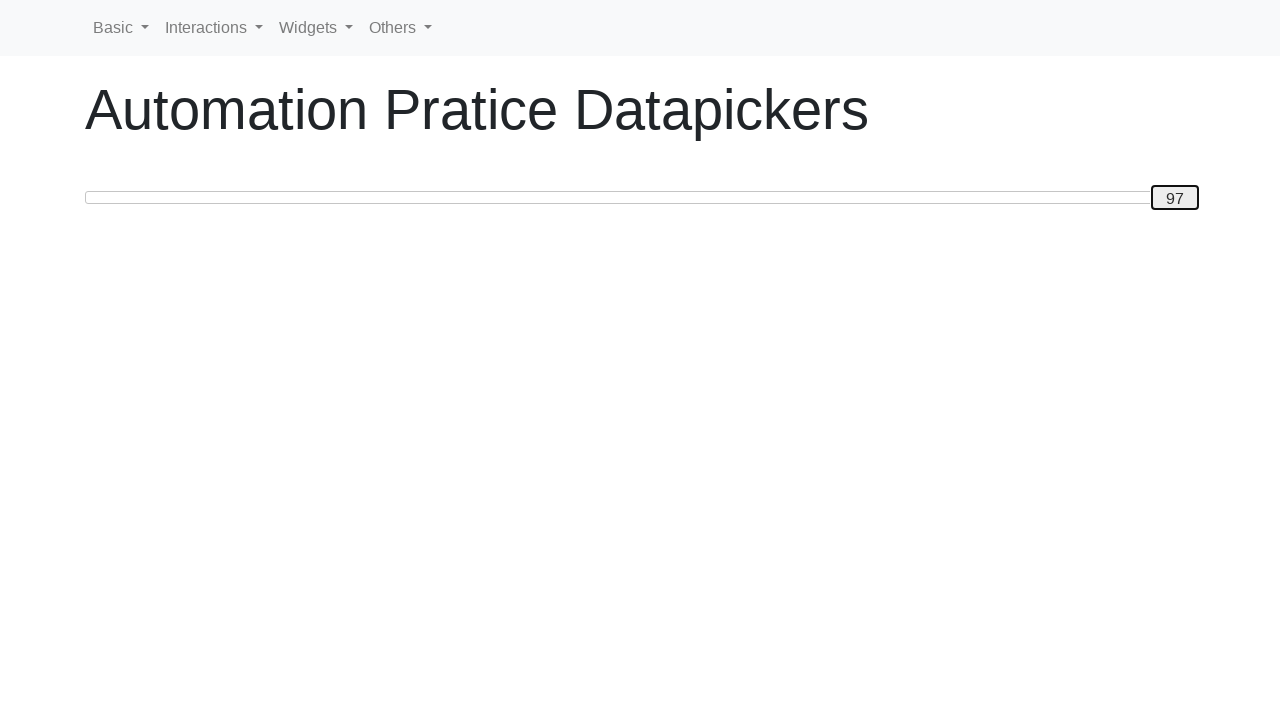

Pressed ArrowLeft to move slider from 97 towards target position 0 on #custom-handle
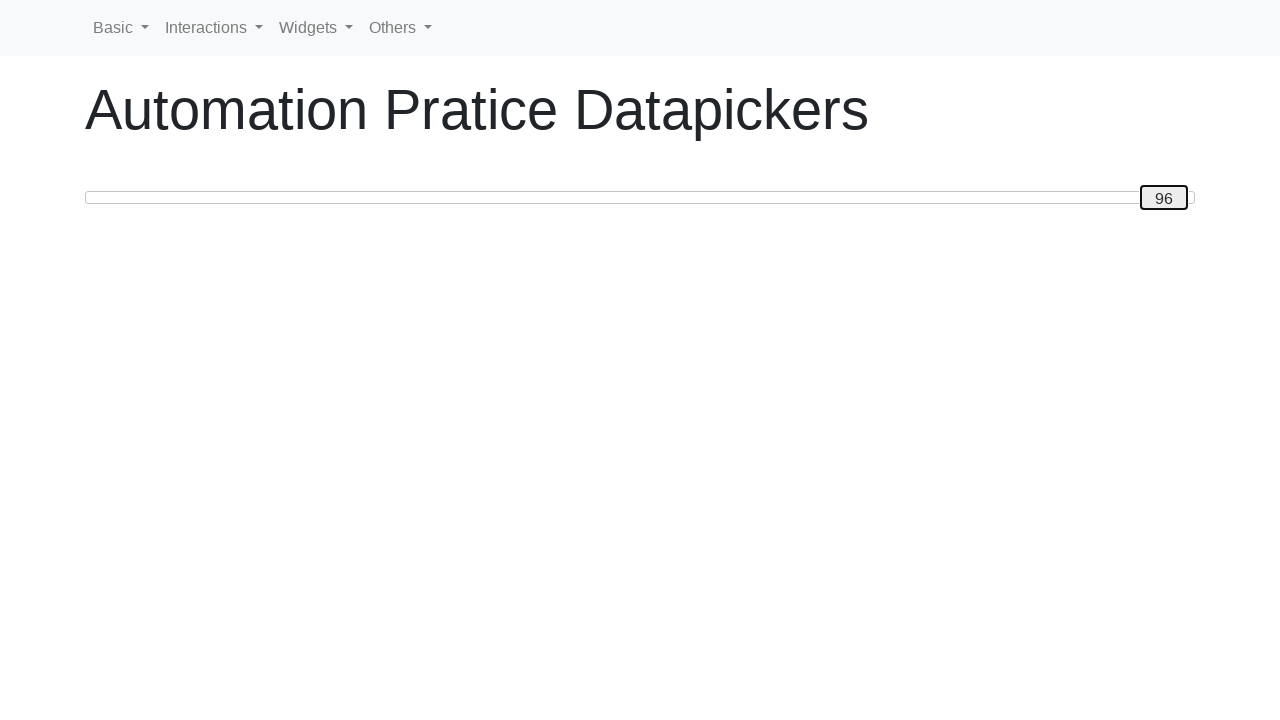

Pressed ArrowLeft to move slider from 96 towards target position 0 on #custom-handle
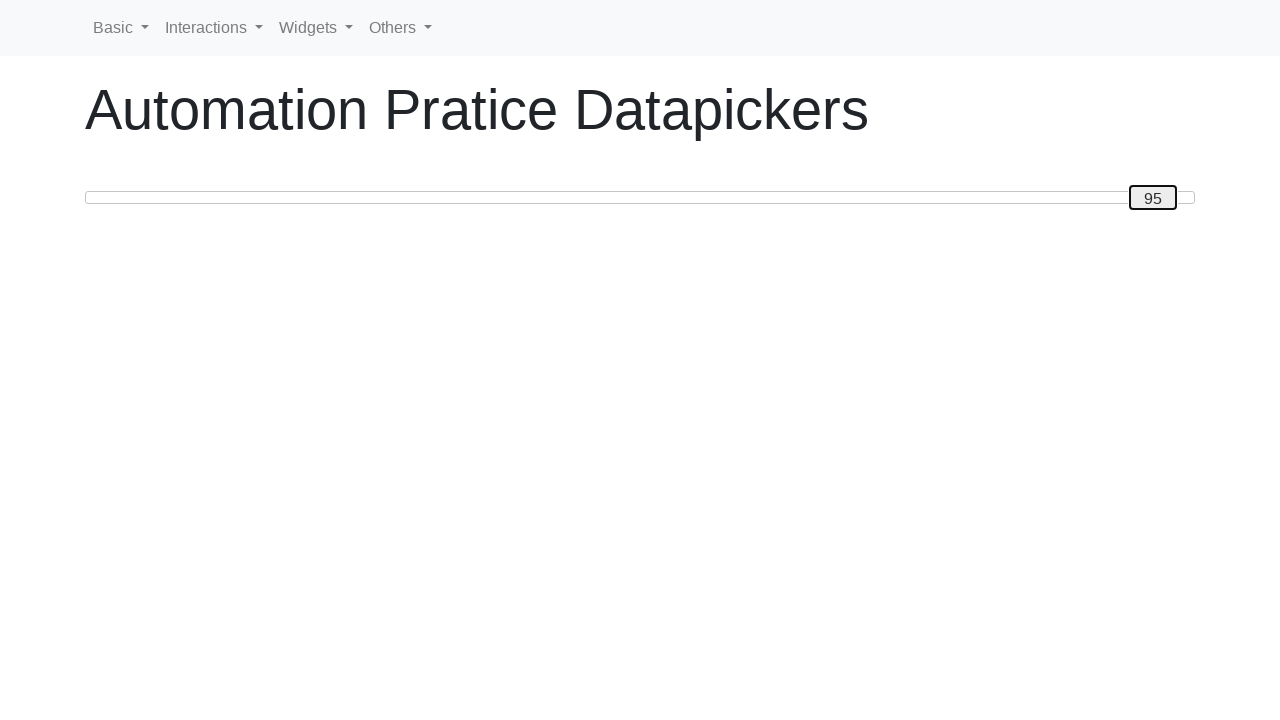

Pressed ArrowLeft to move slider from 95 towards target position 0 on #custom-handle
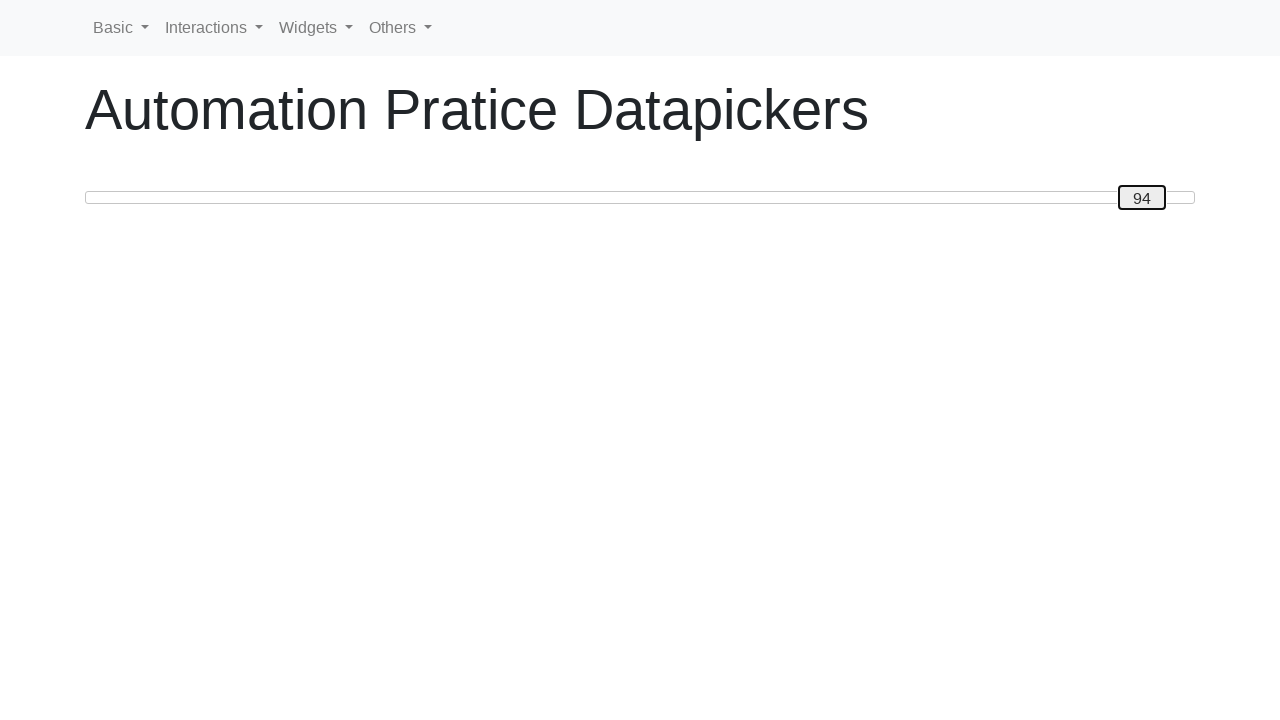

Pressed ArrowLeft to move slider from 94 towards target position 0 on #custom-handle
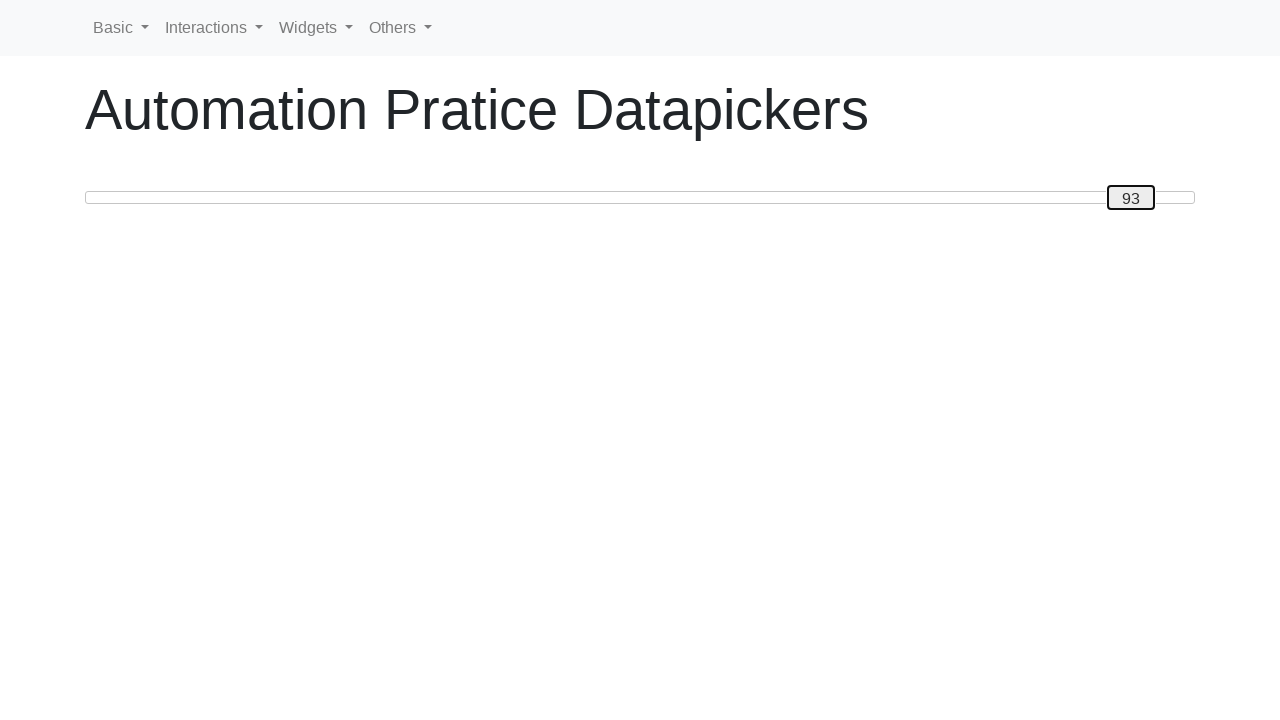

Pressed ArrowLeft to move slider from 93 towards target position 0 on #custom-handle
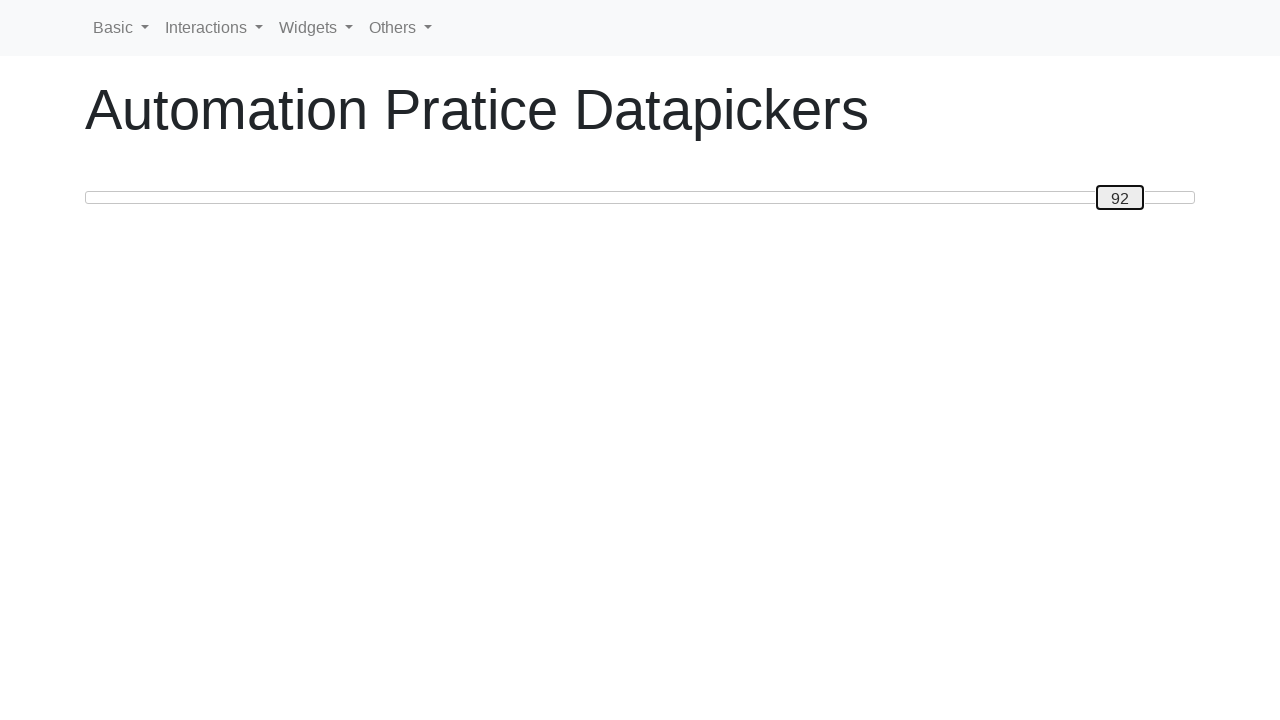

Pressed ArrowLeft to move slider from 92 towards target position 0 on #custom-handle
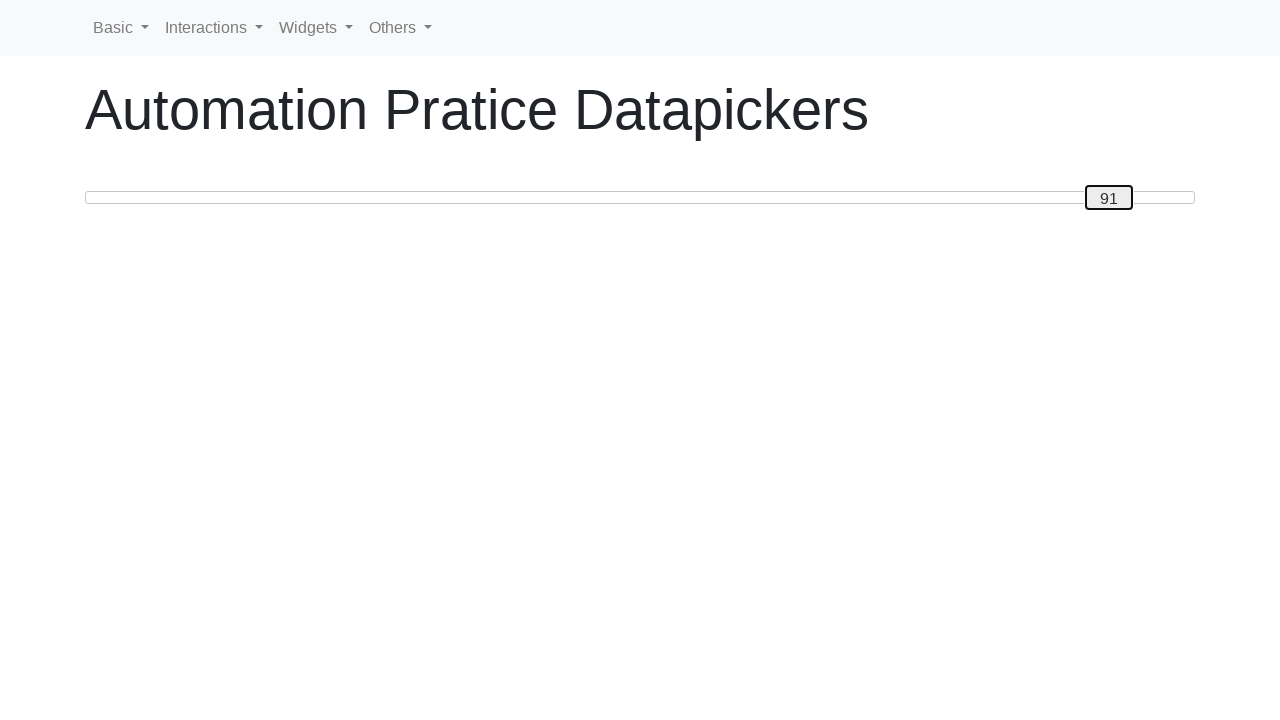

Pressed ArrowLeft to move slider from 91 towards target position 0 on #custom-handle
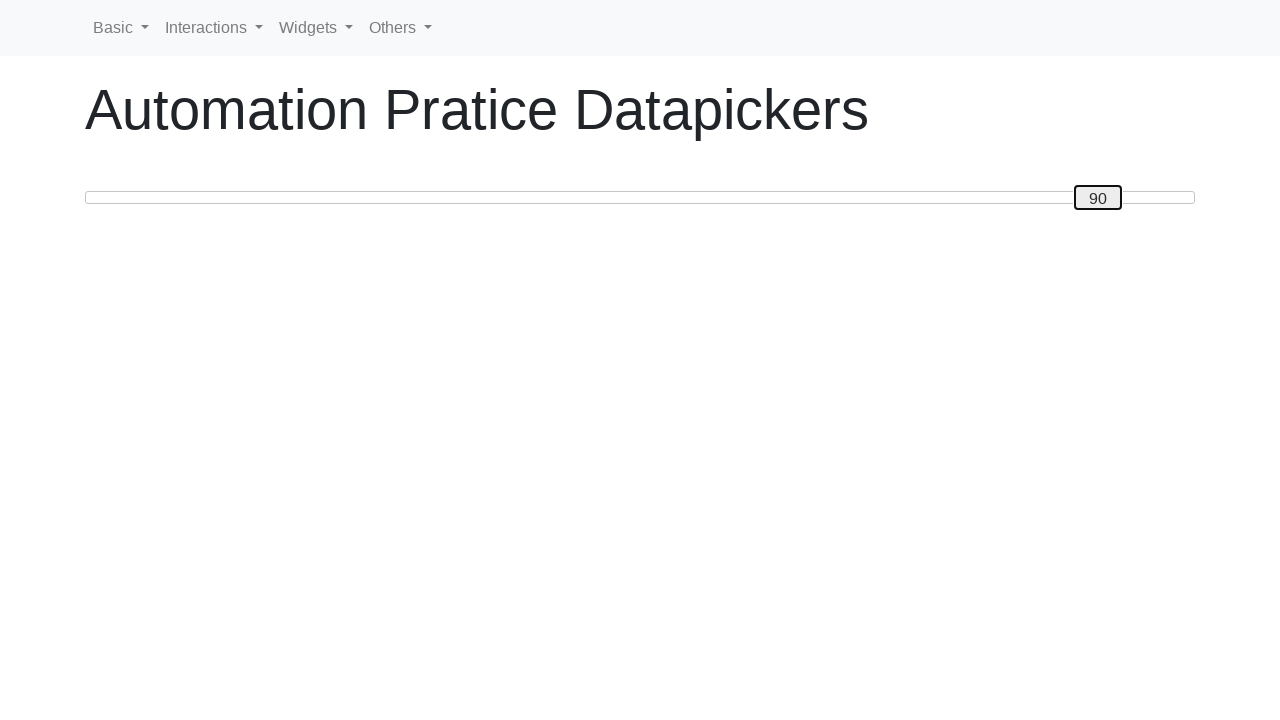

Pressed ArrowLeft to move slider from 90 towards target position 0 on #custom-handle
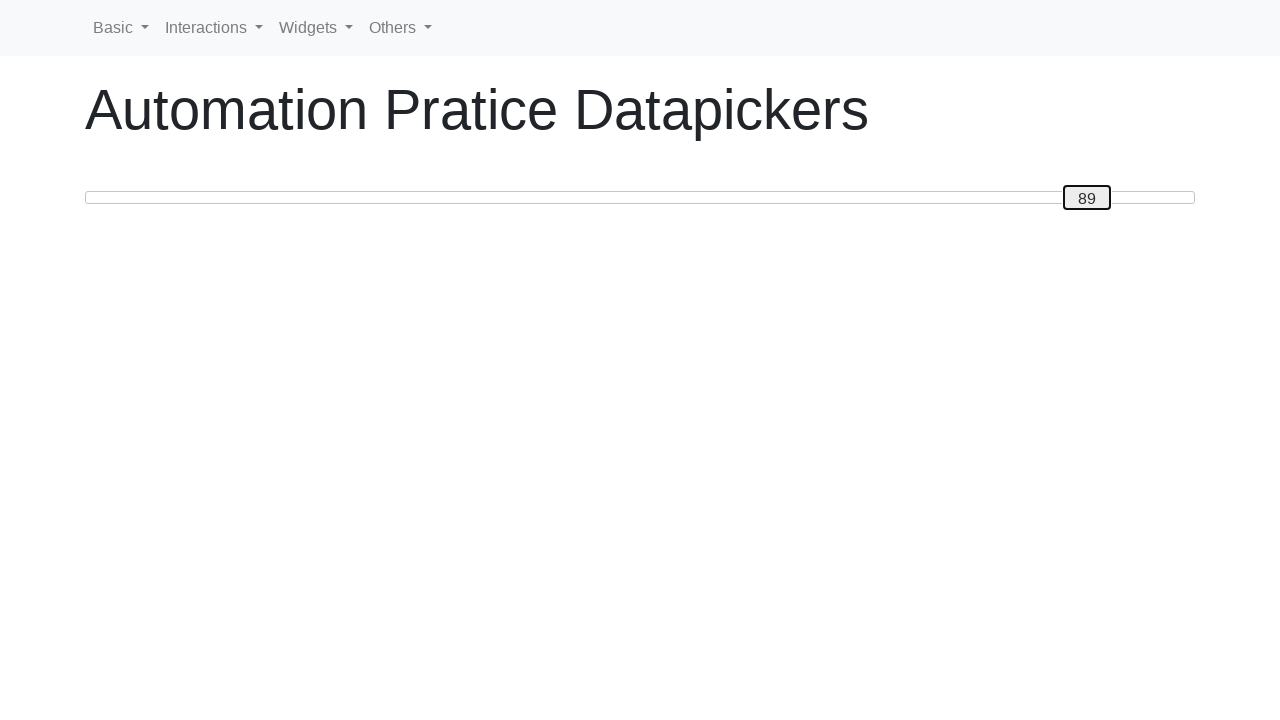

Pressed ArrowLeft to move slider from 89 towards target position 0 on #custom-handle
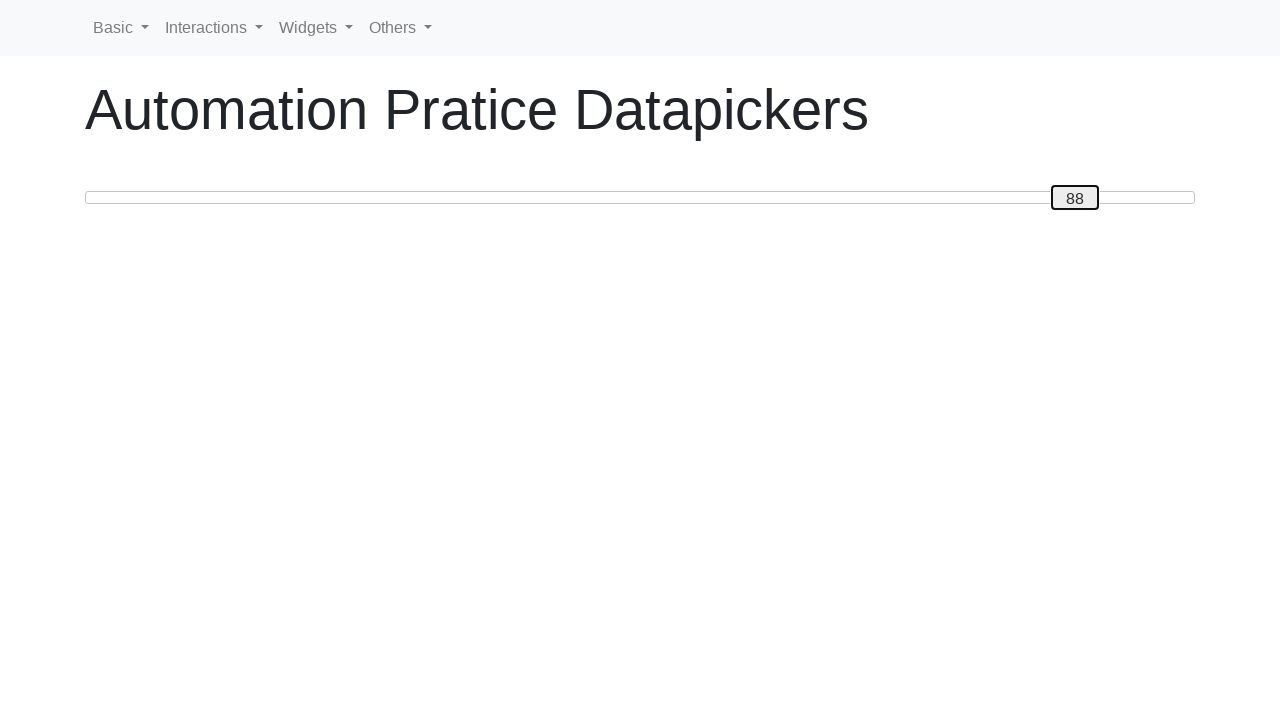

Pressed ArrowLeft to move slider from 88 towards target position 0 on #custom-handle
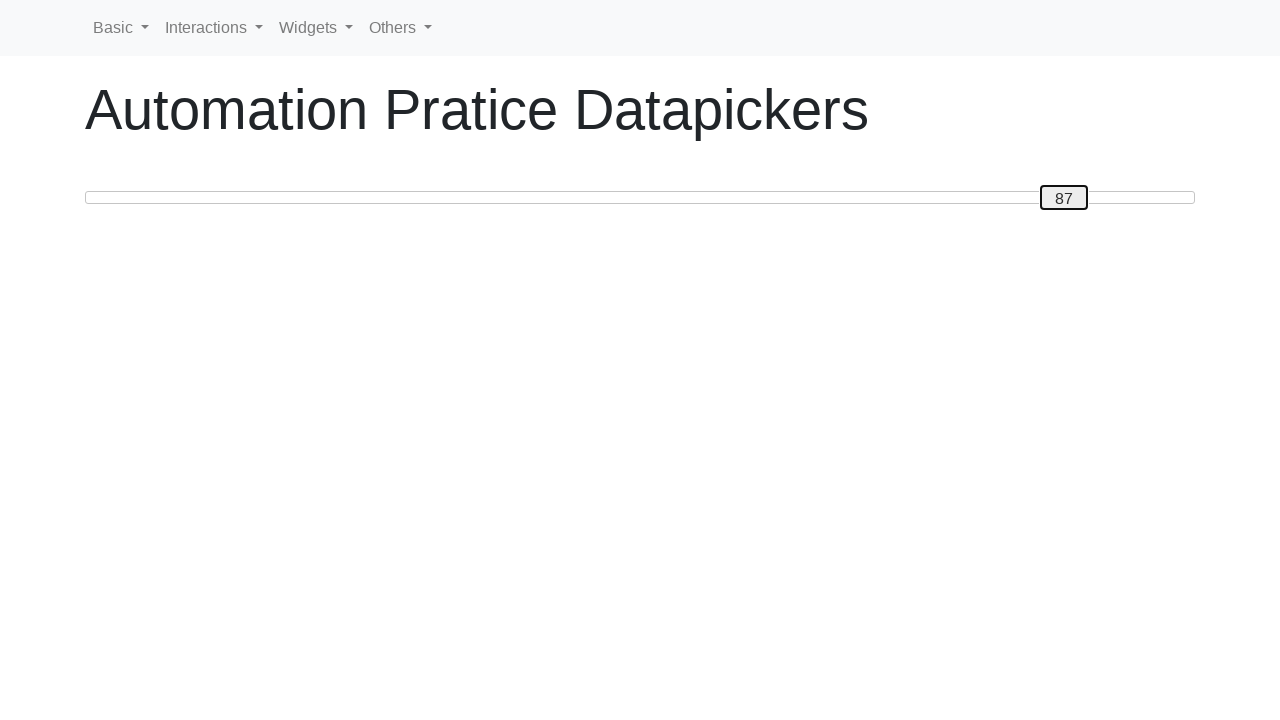

Pressed ArrowLeft to move slider from 87 towards target position 0 on #custom-handle
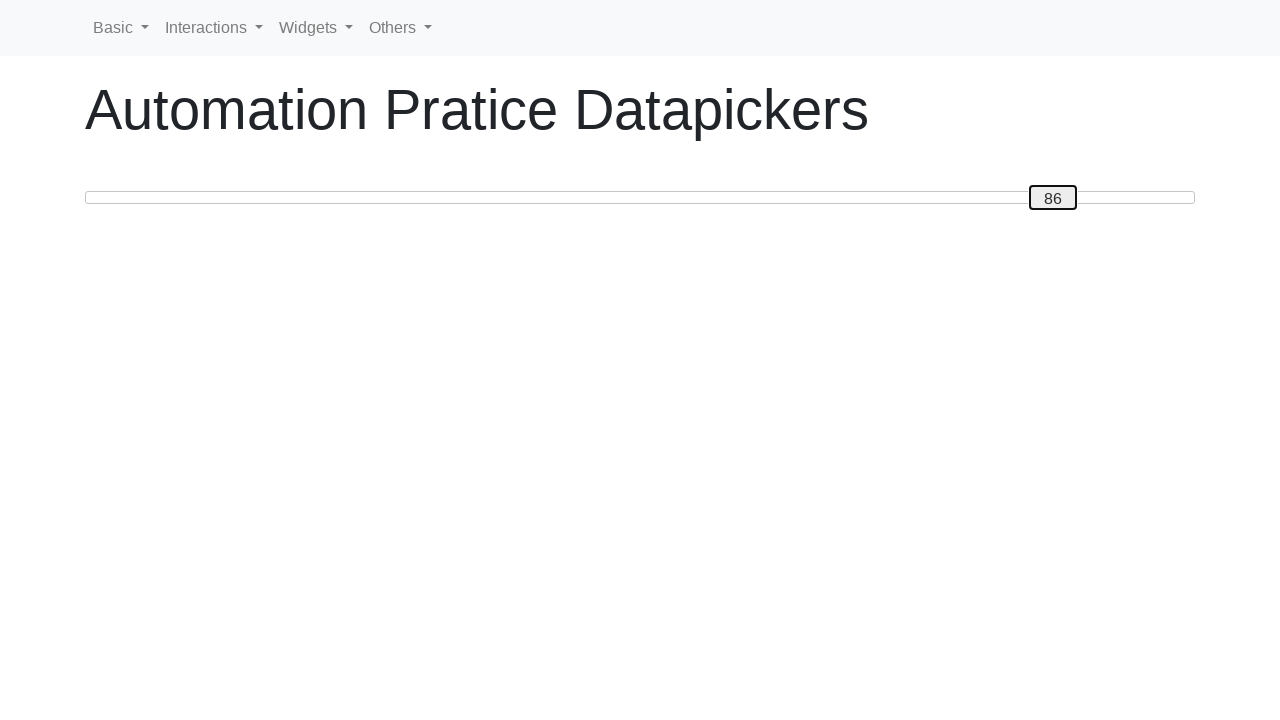

Pressed ArrowLeft to move slider from 86 towards target position 0 on #custom-handle
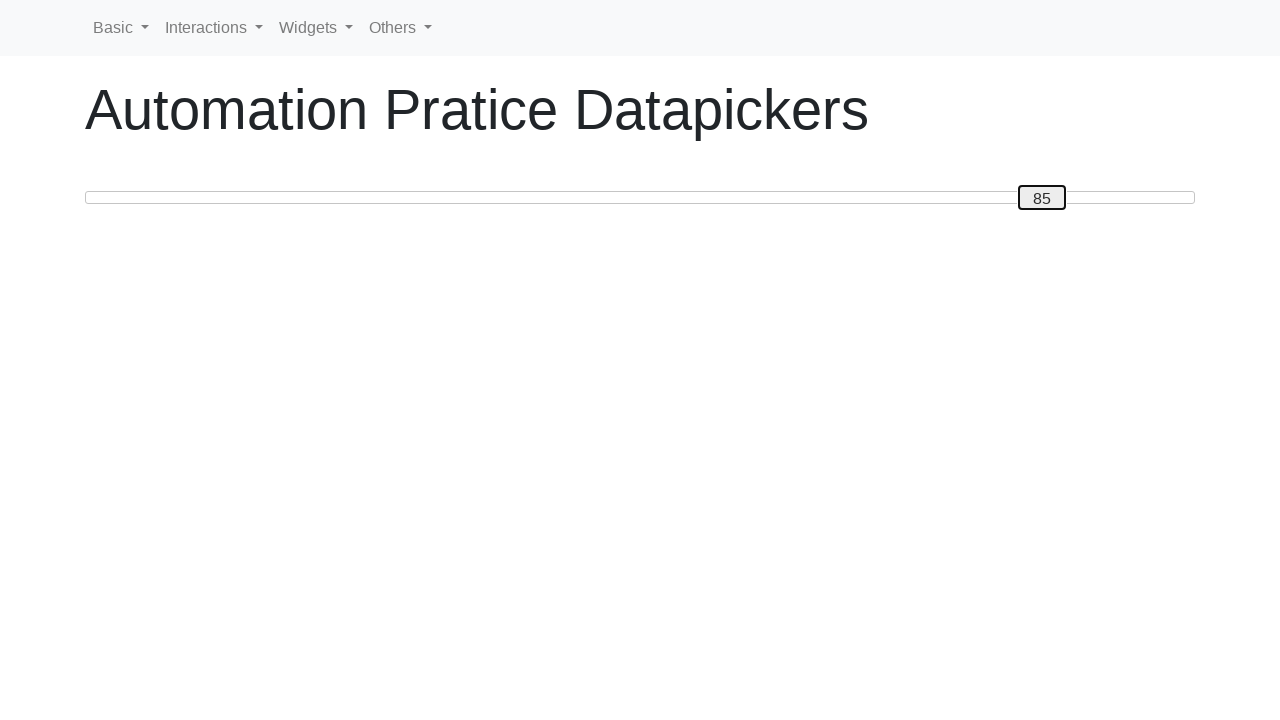

Pressed ArrowLeft to move slider from 85 towards target position 0 on #custom-handle
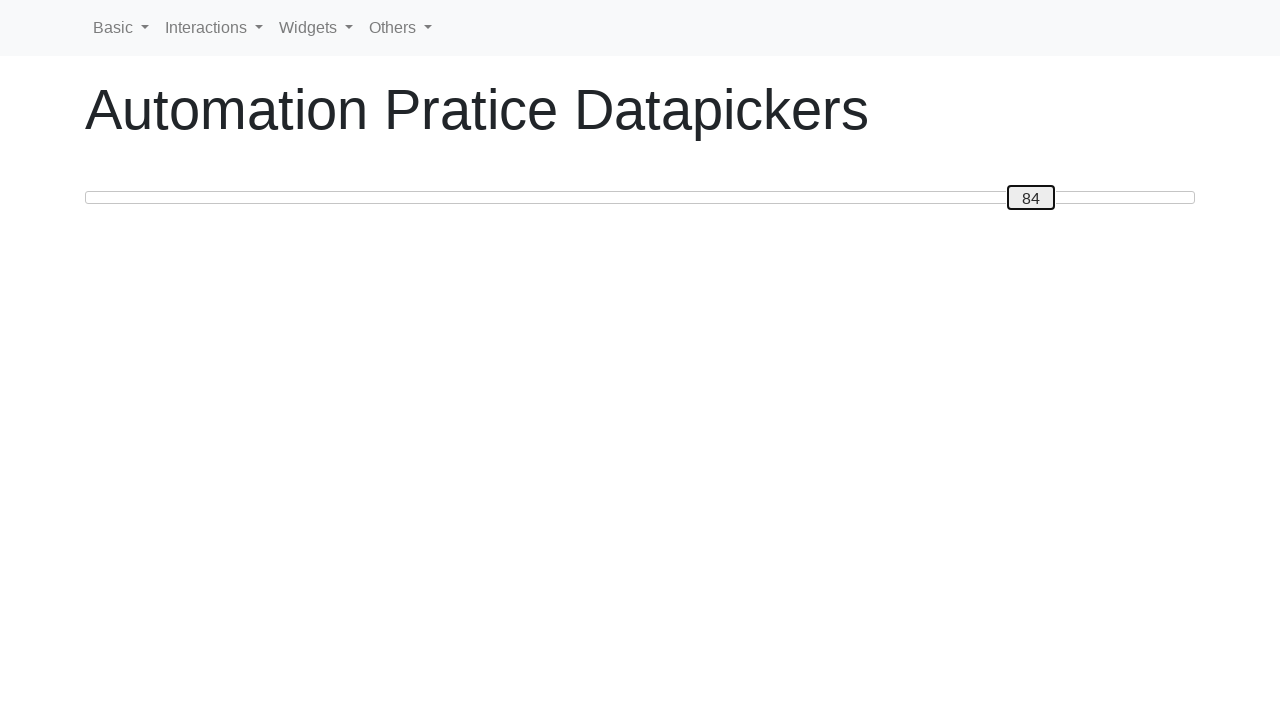

Pressed ArrowLeft to move slider from 84 towards target position 0 on #custom-handle
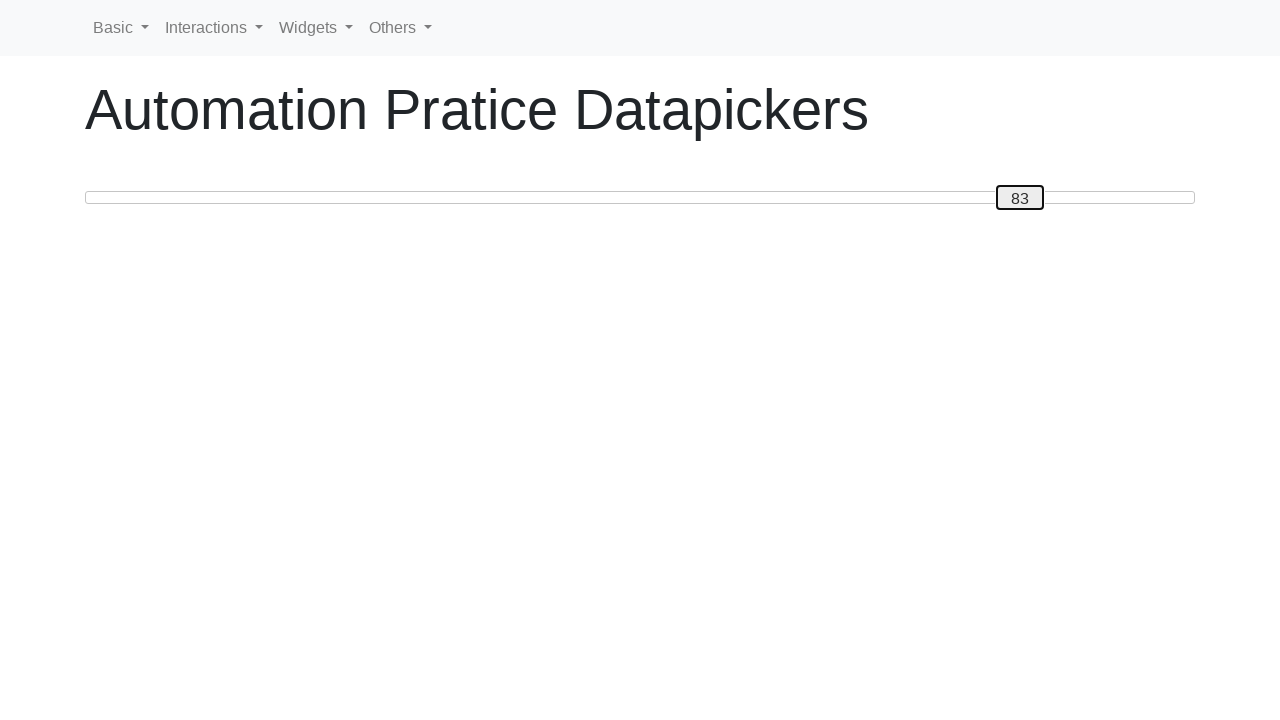

Pressed ArrowLeft to move slider from 83 towards target position 0 on #custom-handle
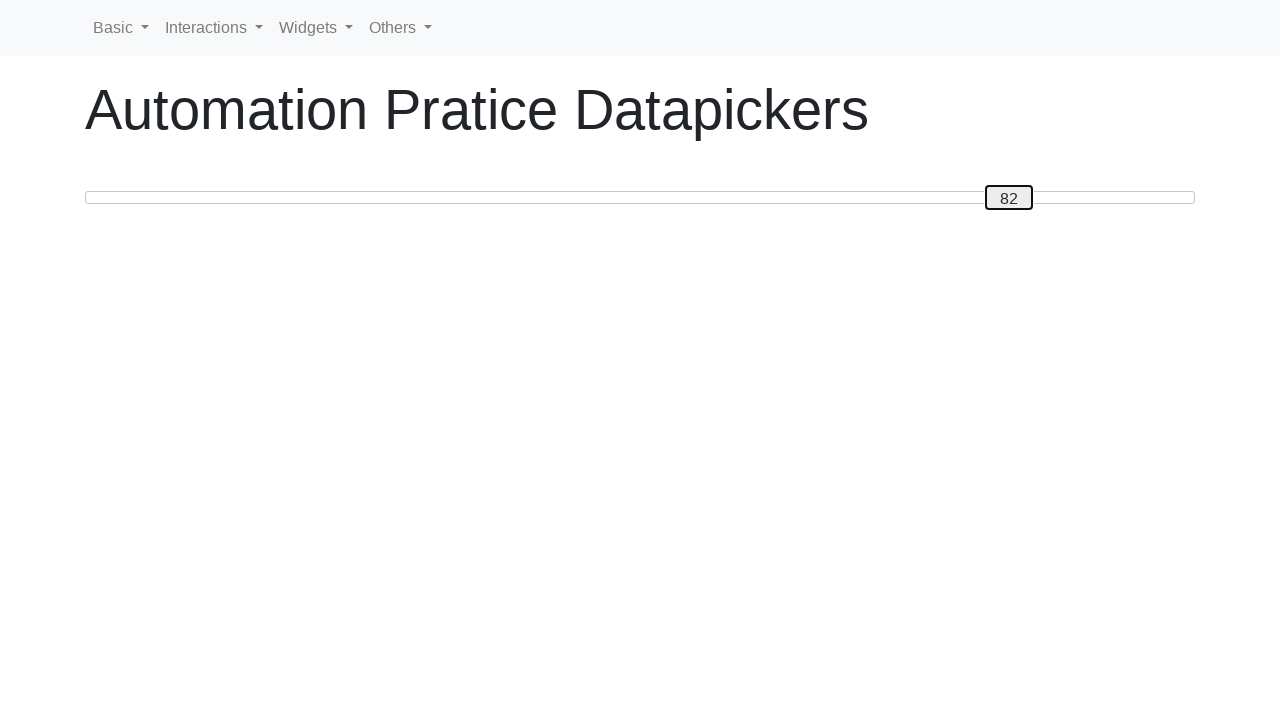

Pressed ArrowLeft to move slider from 82 towards target position 0 on #custom-handle
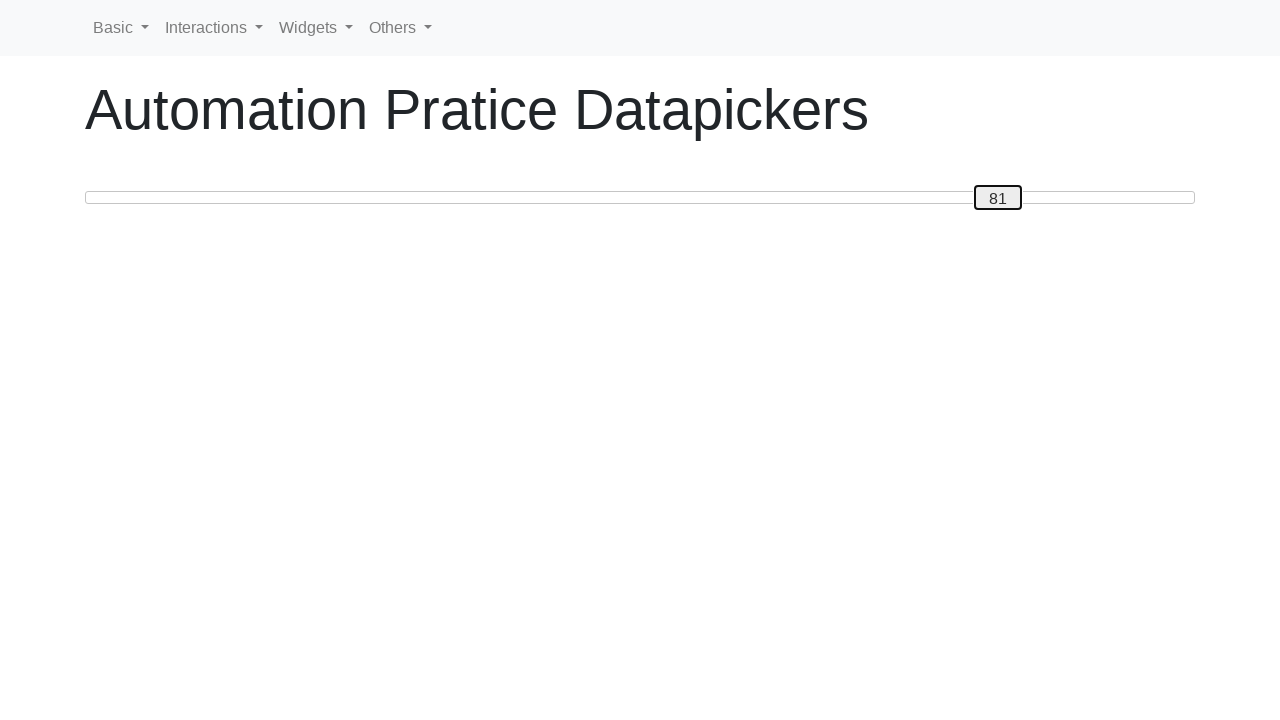

Pressed ArrowLeft to move slider from 81 towards target position 0 on #custom-handle
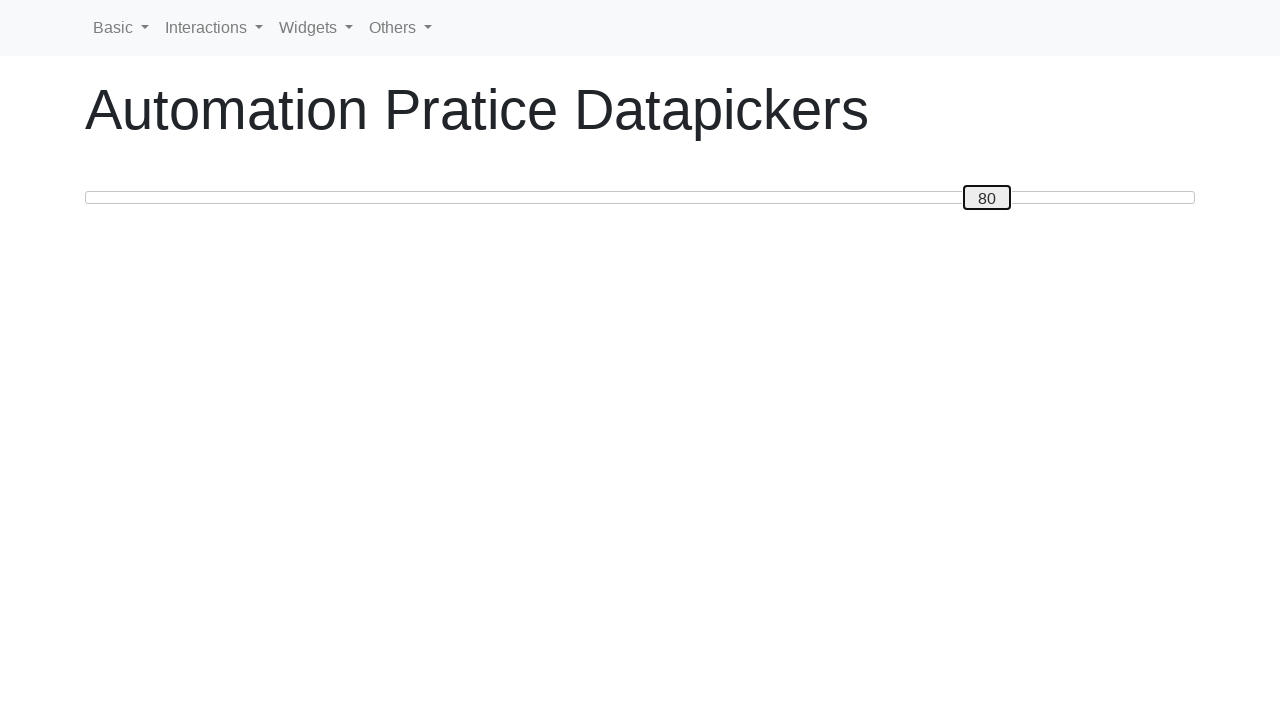

Pressed ArrowLeft to move slider from 80 towards target position 0 on #custom-handle
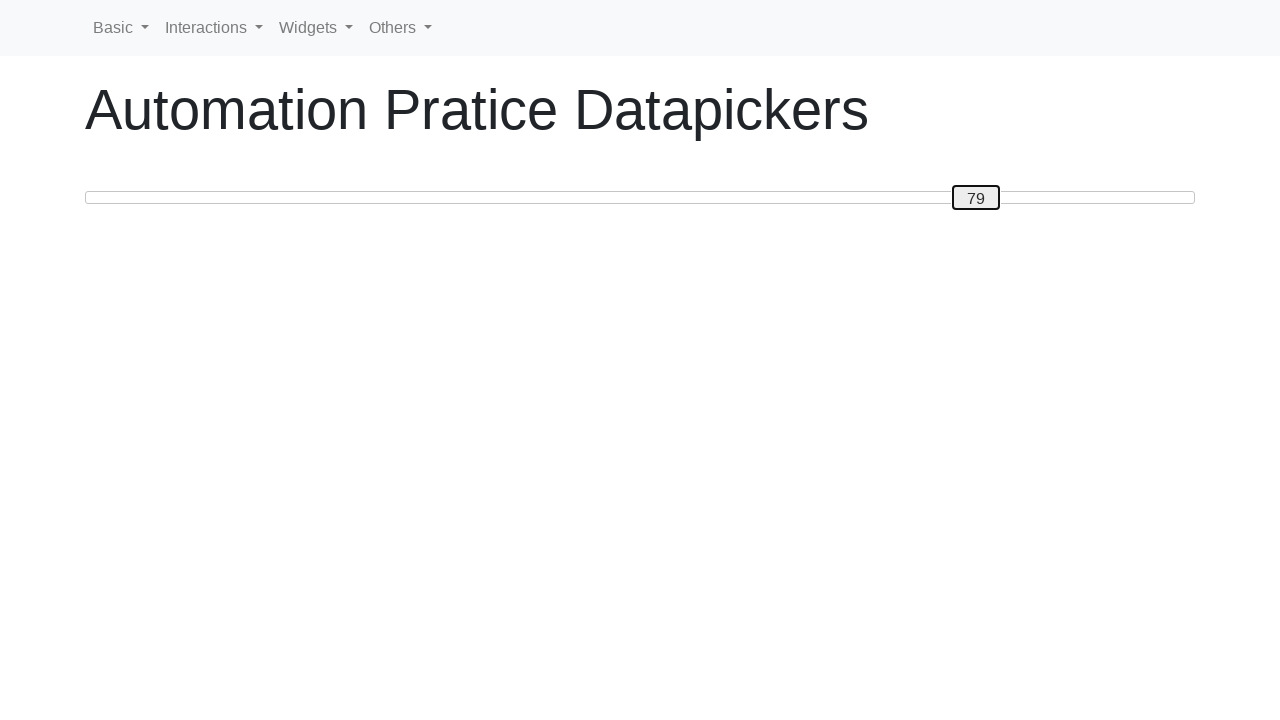

Pressed ArrowLeft to move slider from 79 towards target position 0 on #custom-handle
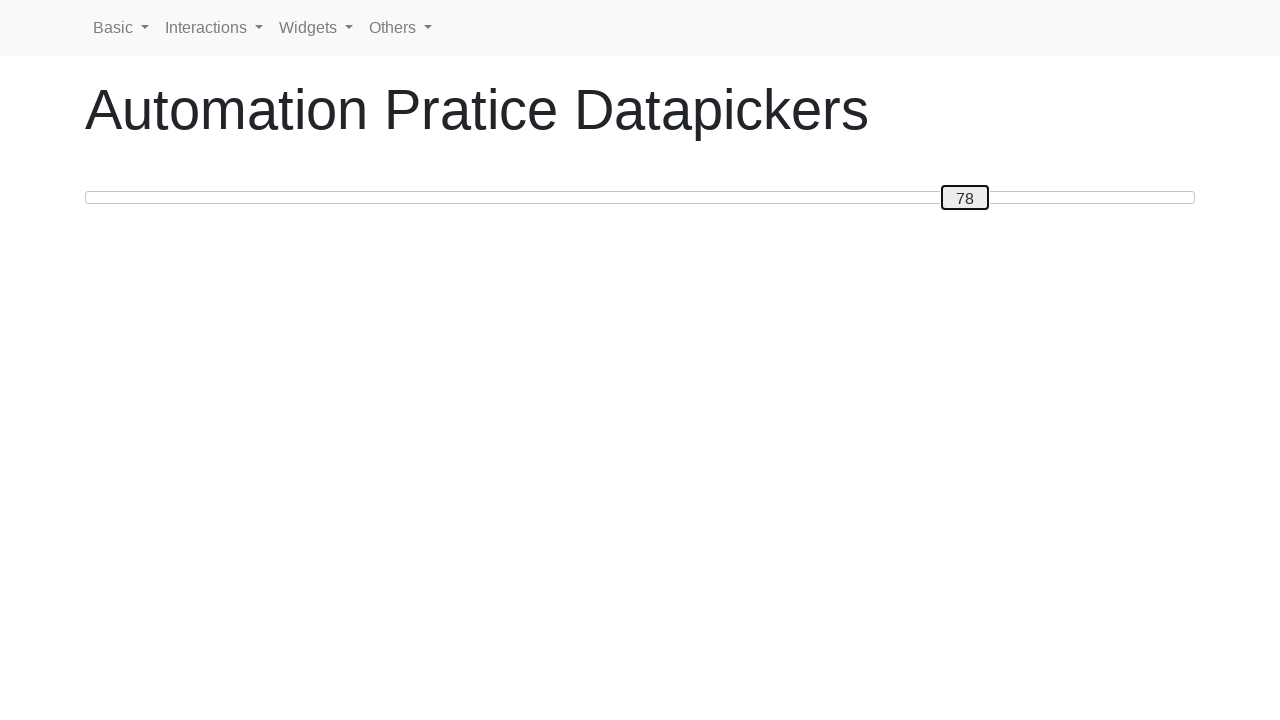

Pressed ArrowLeft to move slider from 78 towards target position 0 on #custom-handle
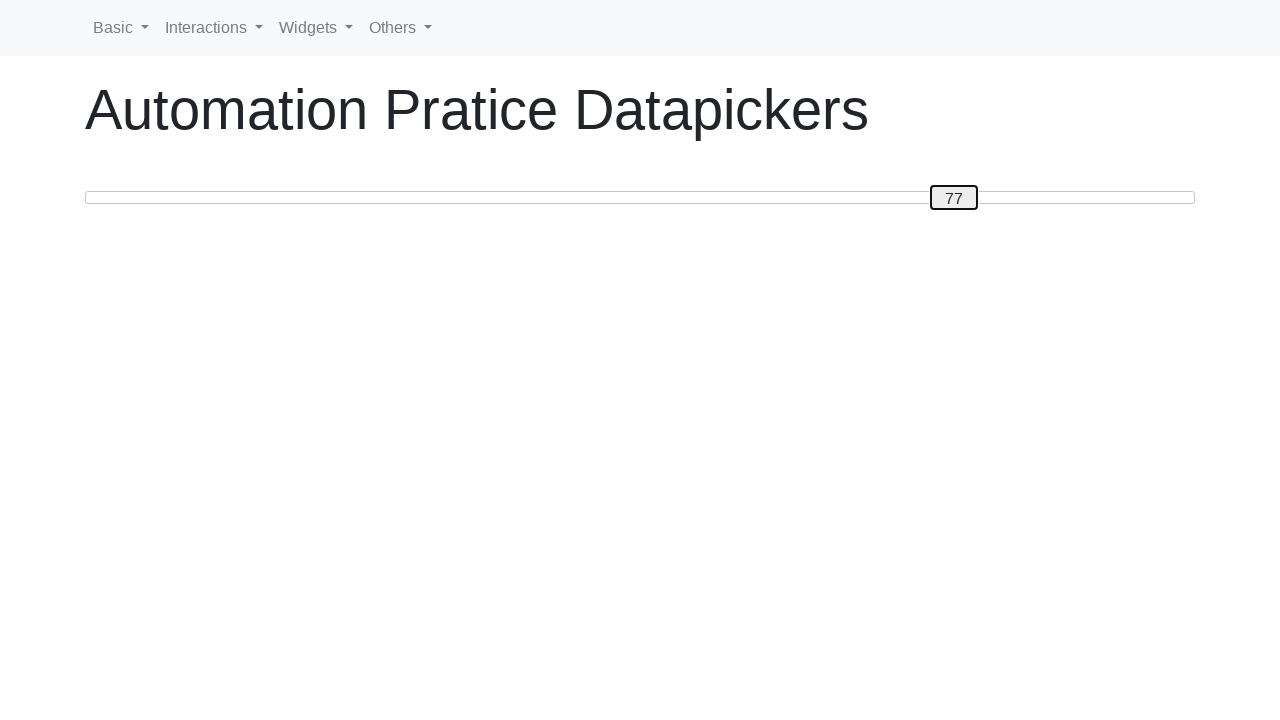

Pressed ArrowLeft to move slider from 77 towards target position 0 on #custom-handle
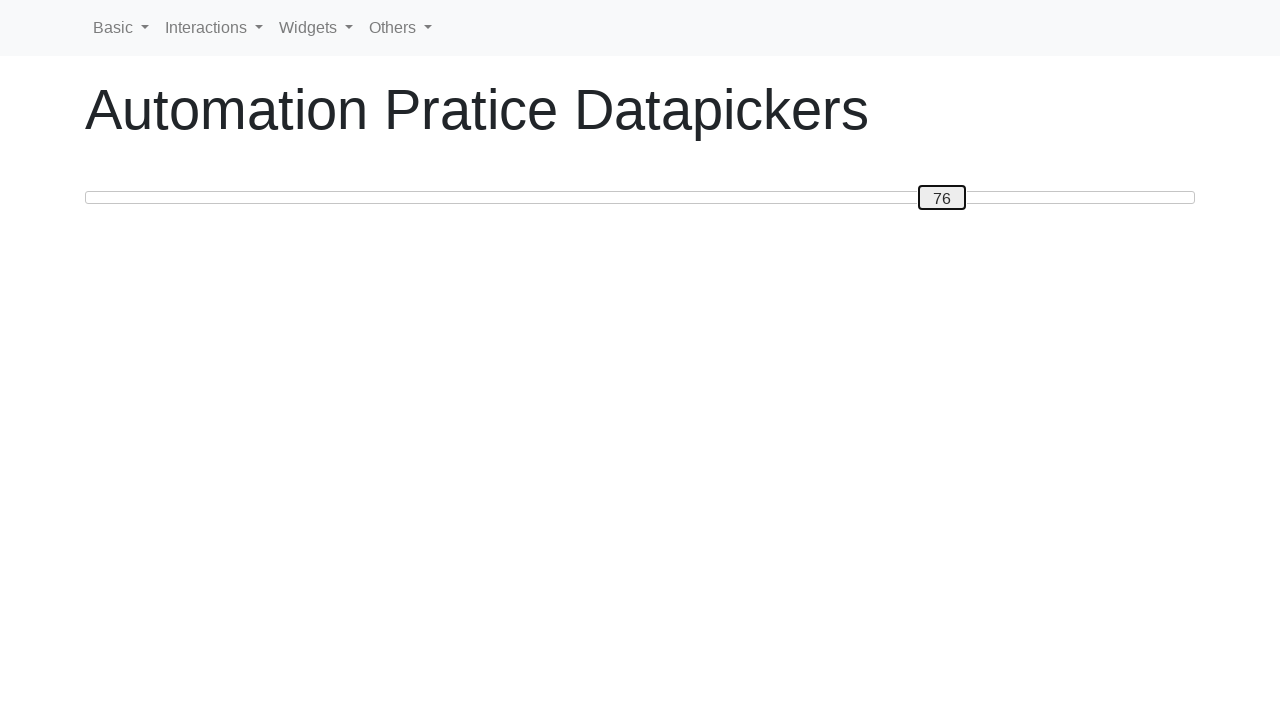

Pressed ArrowLeft to move slider from 76 towards target position 0 on #custom-handle
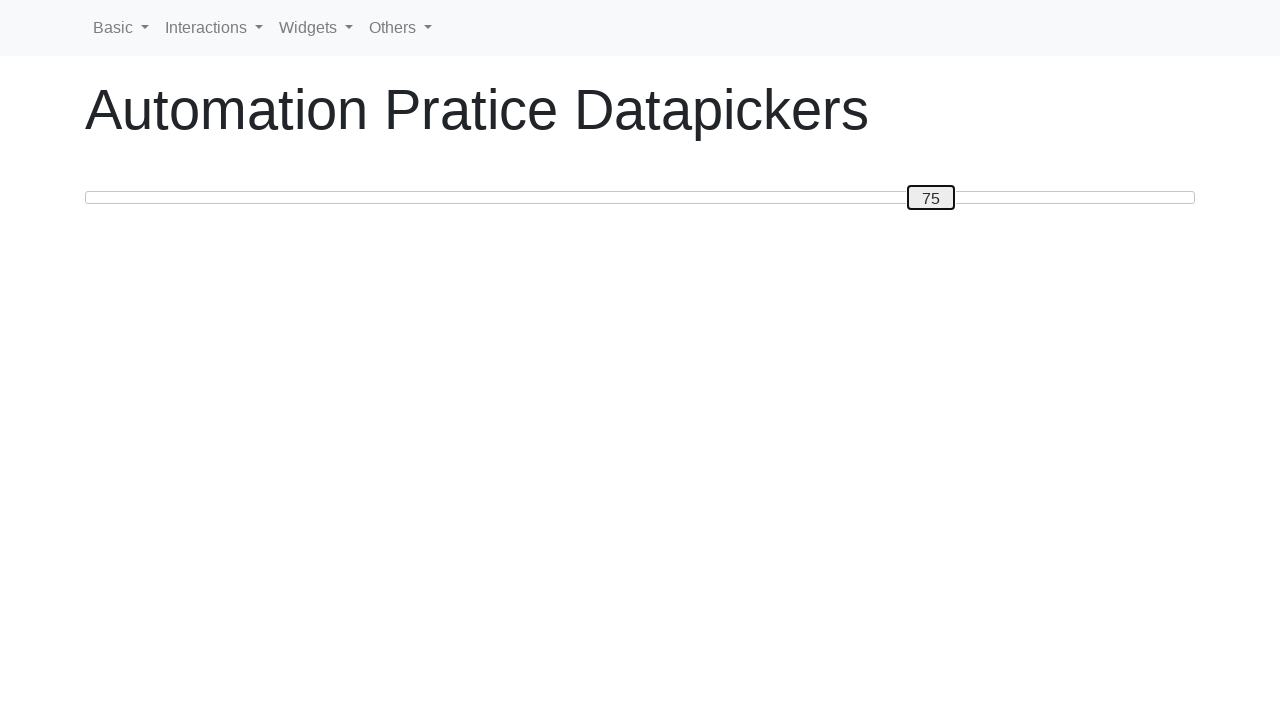

Pressed ArrowLeft to move slider from 75 towards target position 0 on #custom-handle
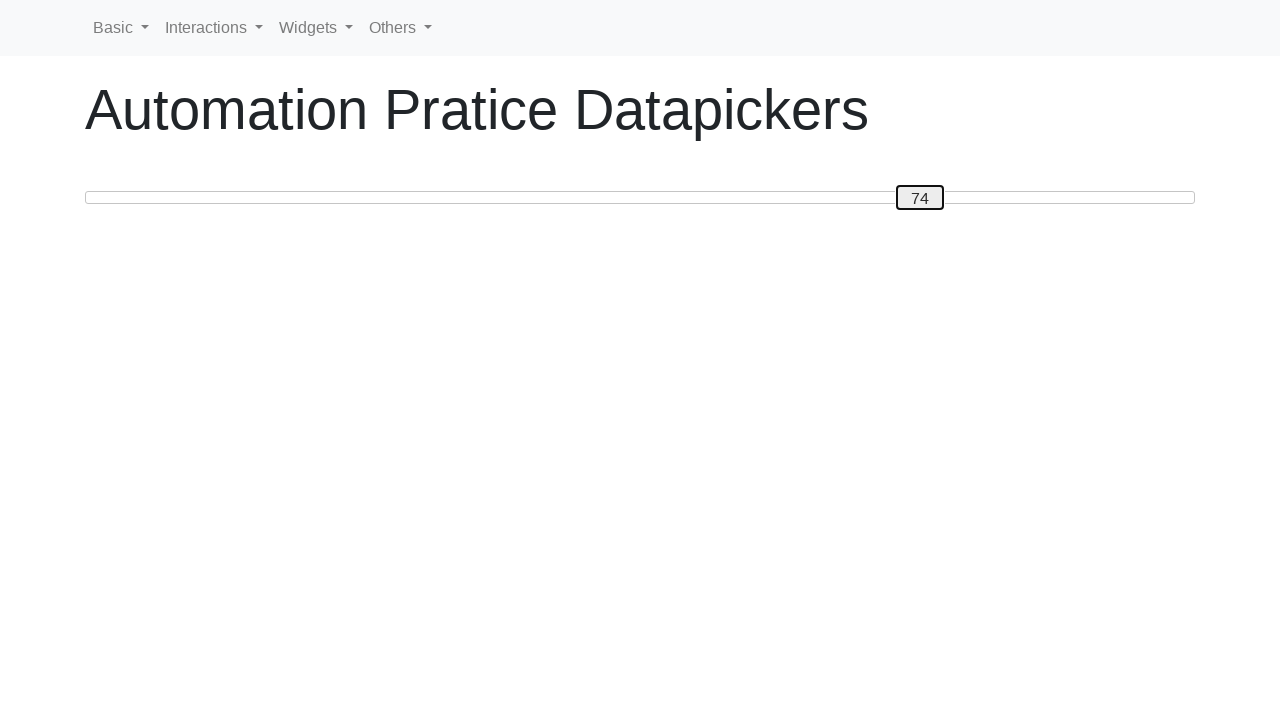

Pressed ArrowLeft to move slider from 74 towards target position 0 on #custom-handle
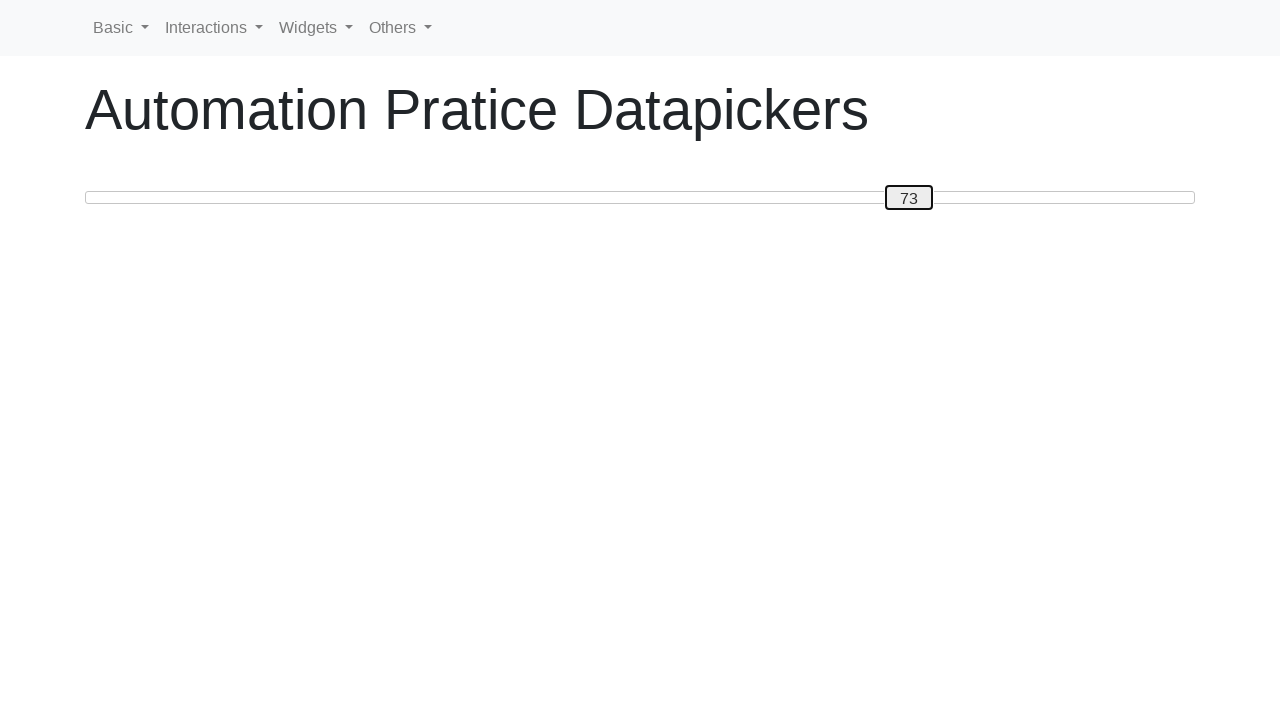

Pressed ArrowLeft to move slider from 73 towards target position 0 on #custom-handle
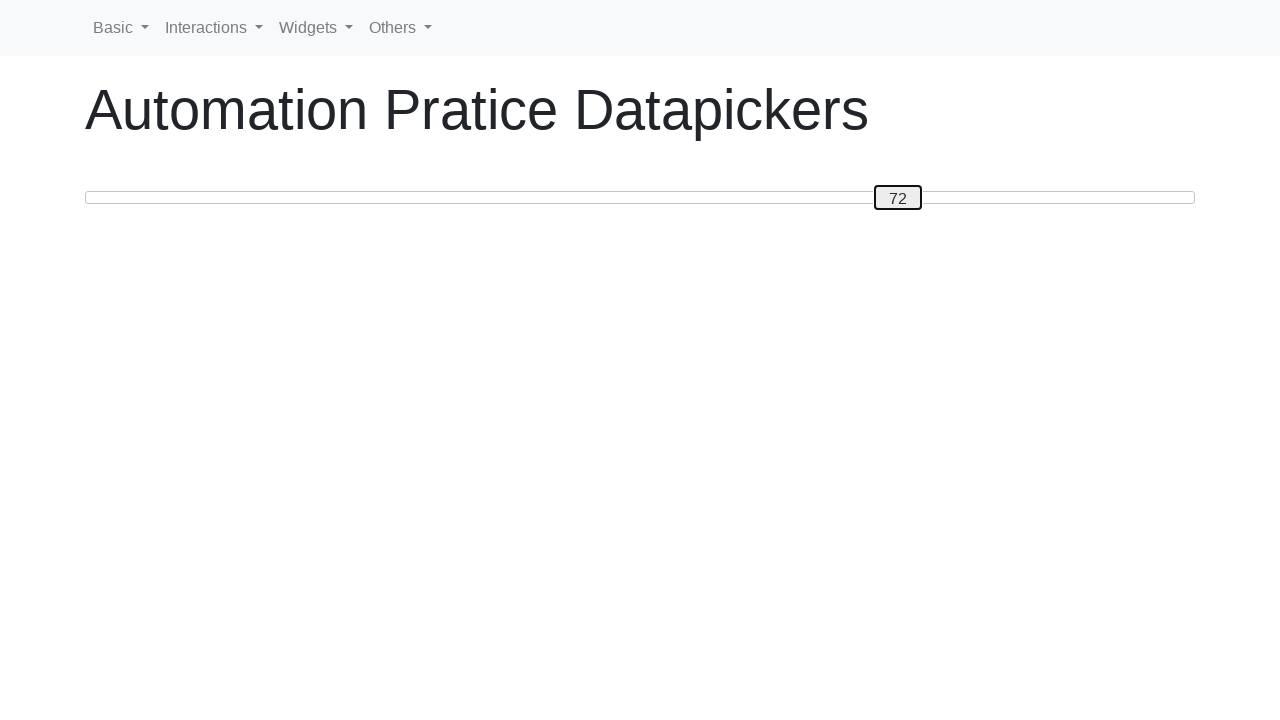

Pressed ArrowLeft to move slider from 72 towards target position 0 on #custom-handle
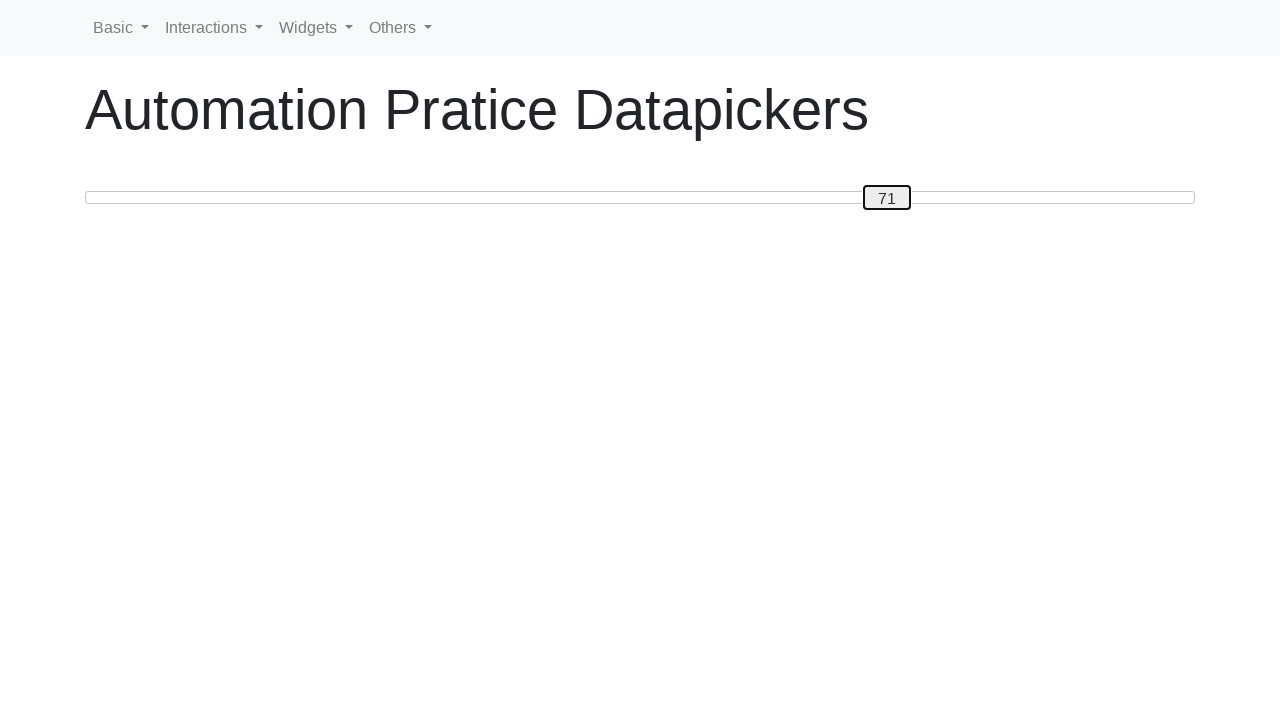

Pressed ArrowLeft to move slider from 71 towards target position 0 on #custom-handle
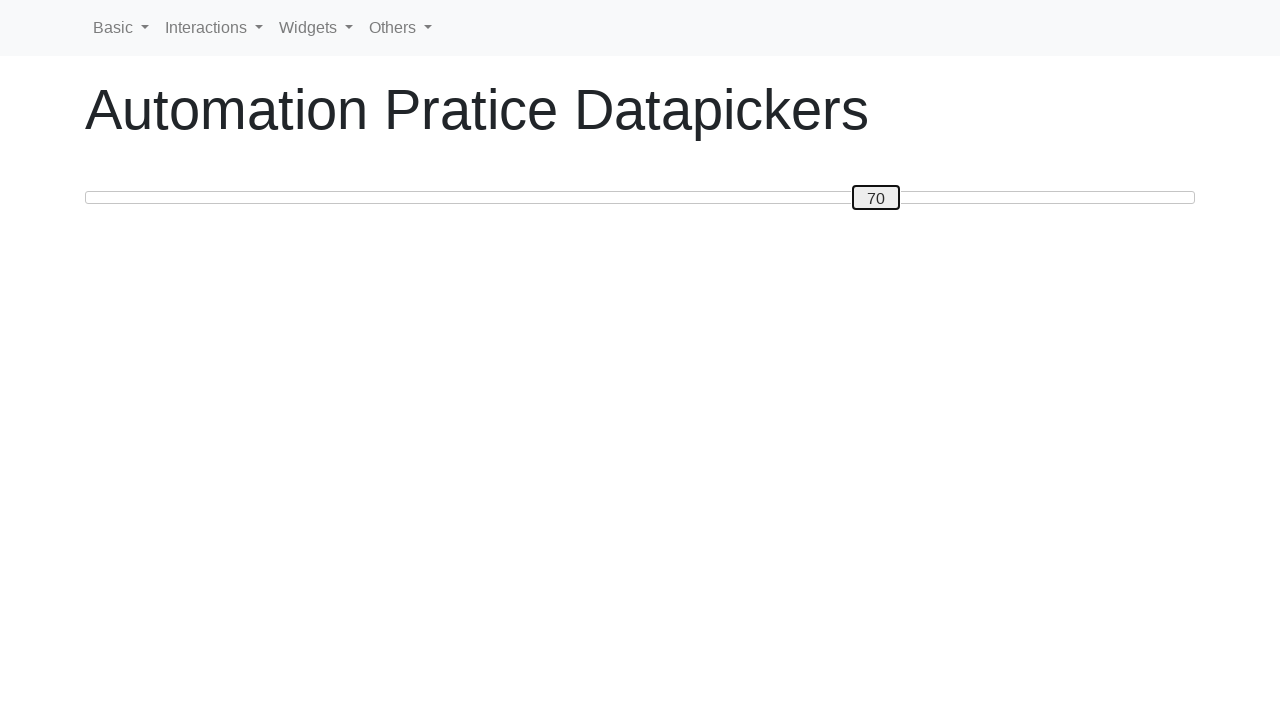

Pressed ArrowLeft to move slider from 70 towards target position 0 on #custom-handle
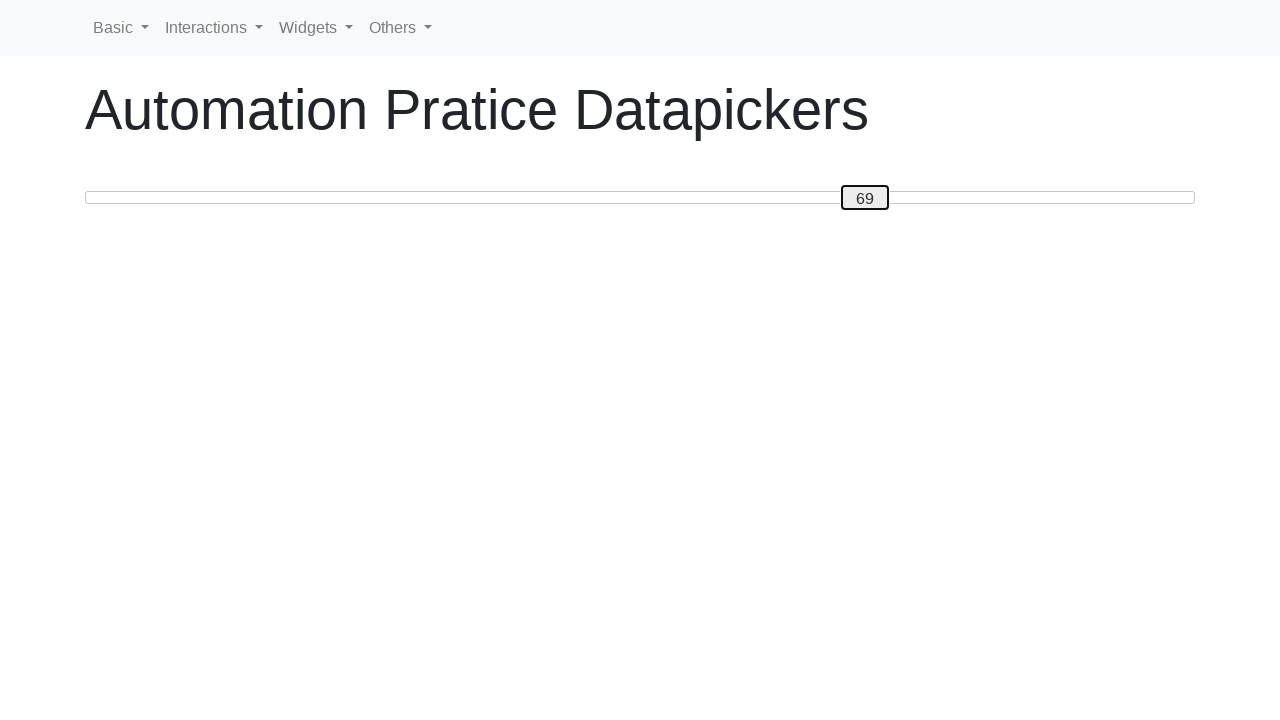

Pressed ArrowLeft to move slider from 69 towards target position 0 on #custom-handle
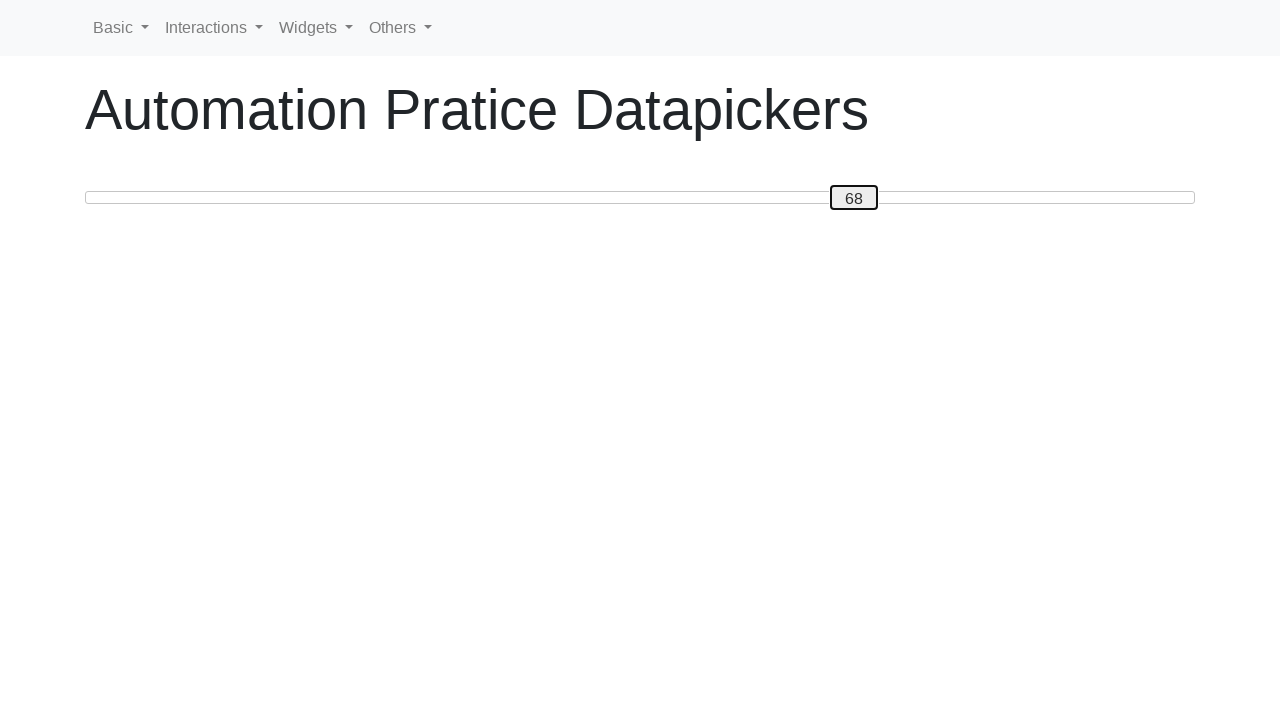

Pressed ArrowLeft to move slider from 68 towards target position 0 on #custom-handle
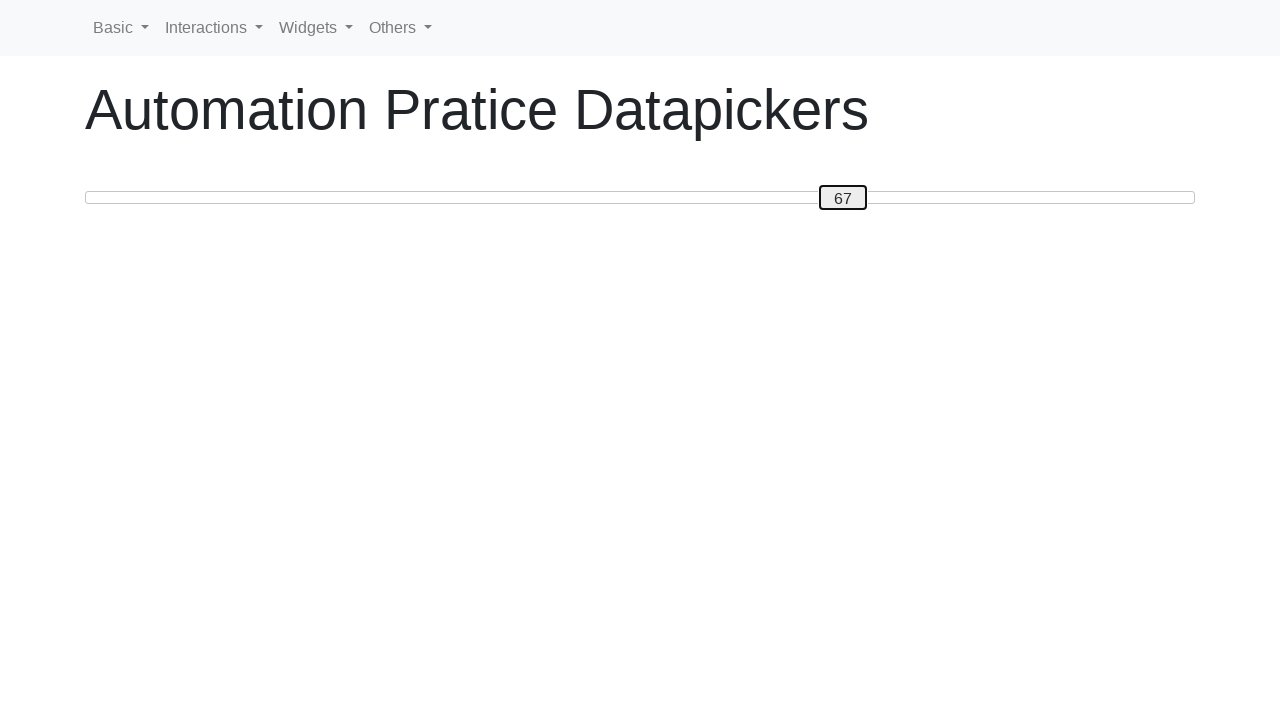

Pressed ArrowLeft to move slider from 67 towards target position 0 on #custom-handle
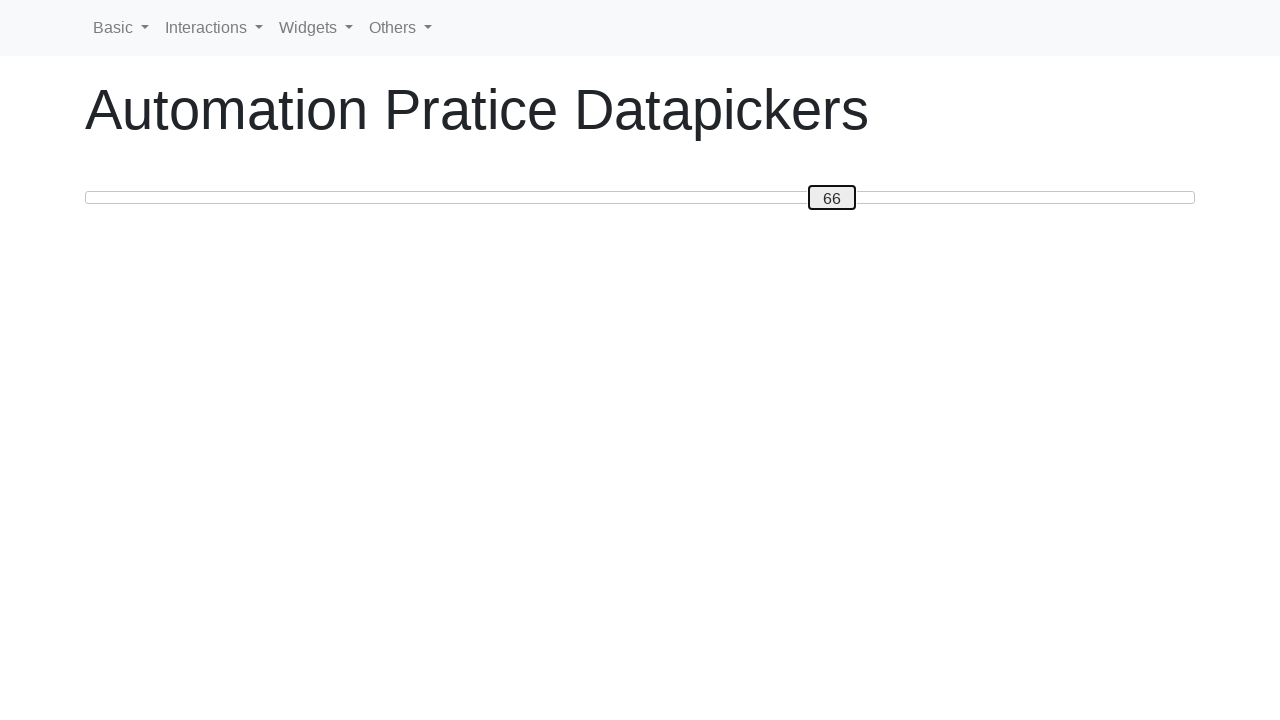

Pressed ArrowLeft to move slider from 66 towards target position 0 on #custom-handle
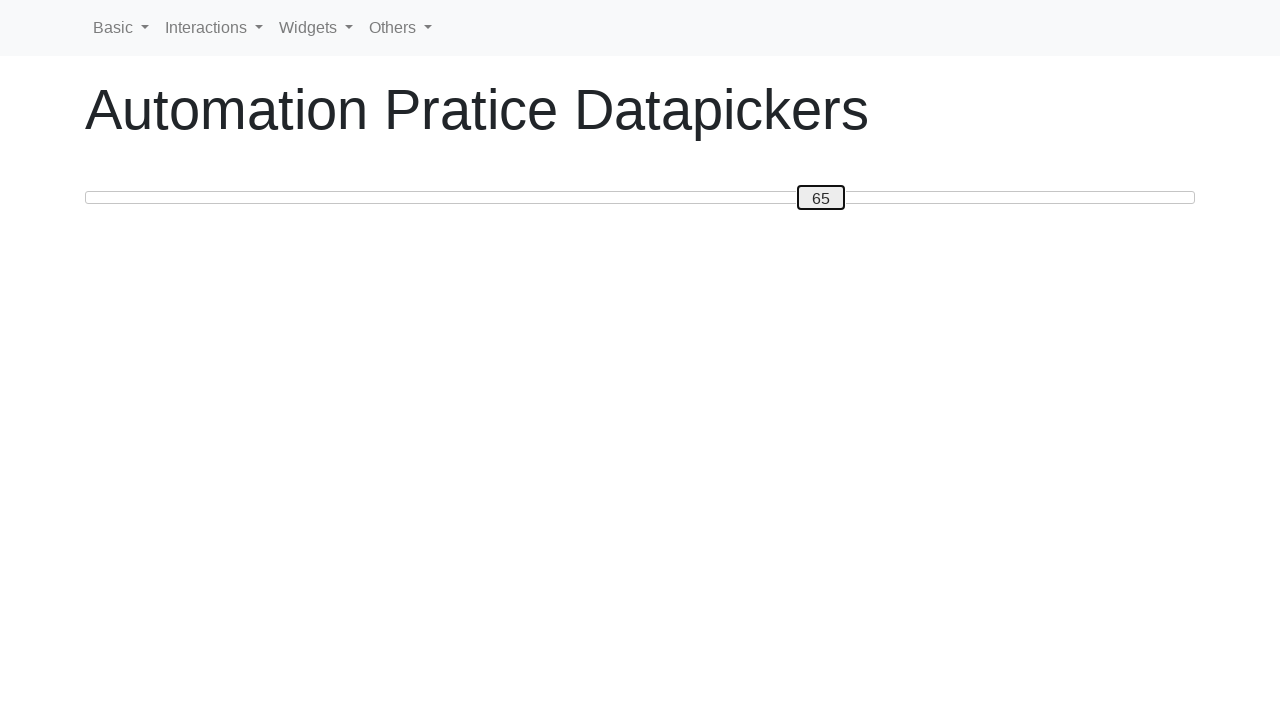

Pressed ArrowLeft to move slider from 65 towards target position 0 on #custom-handle
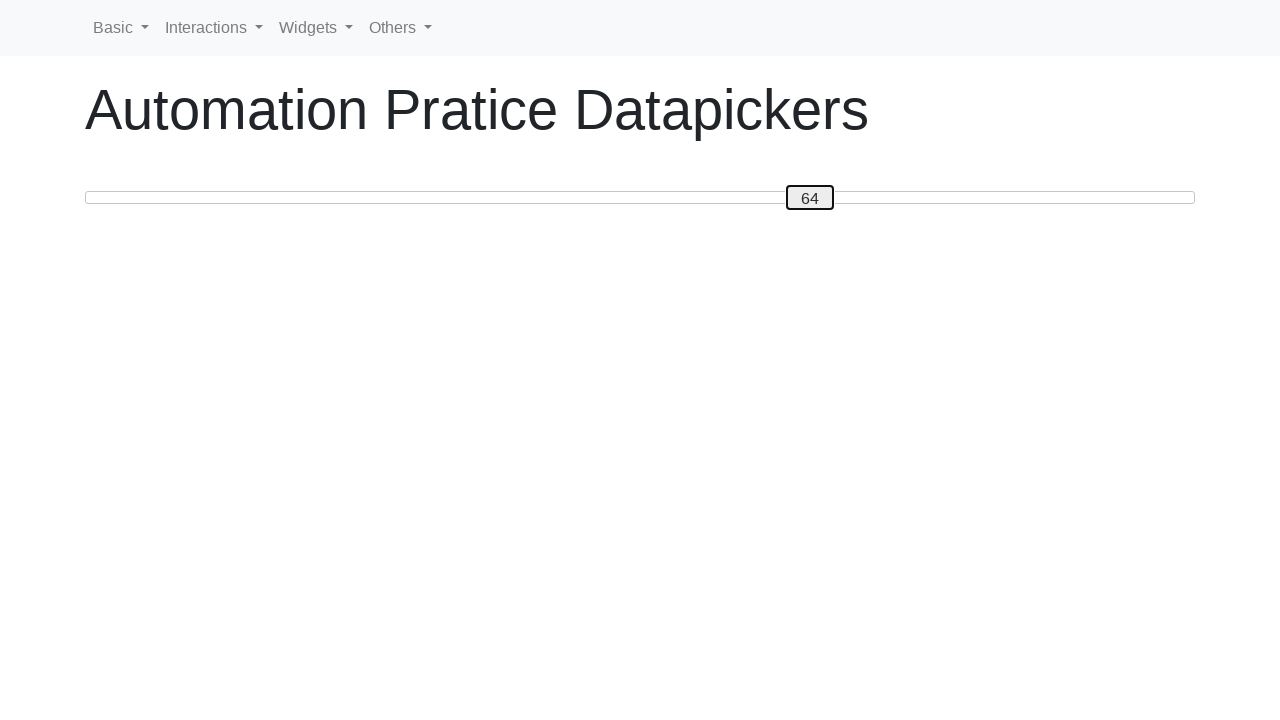

Pressed ArrowLeft to move slider from 64 towards target position 0 on #custom-handle
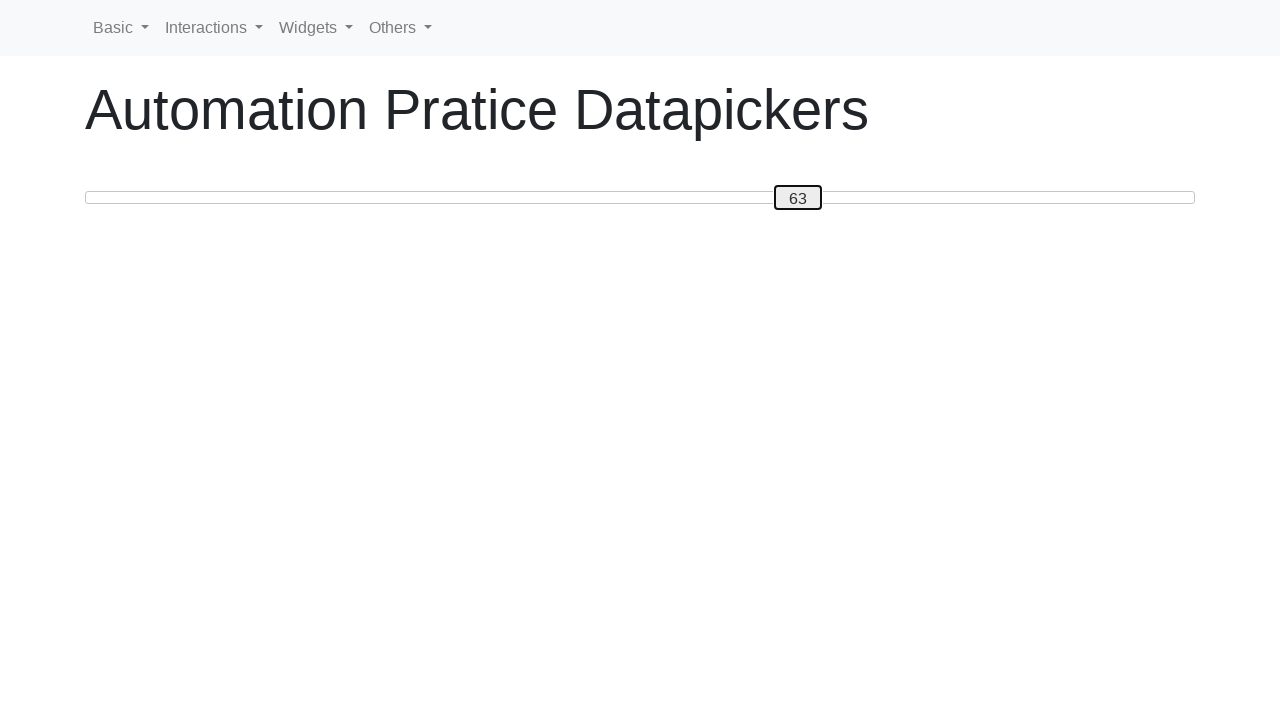

Pressed ArrowLeft to move slider from 63 towards target position 0 on #custom-handle
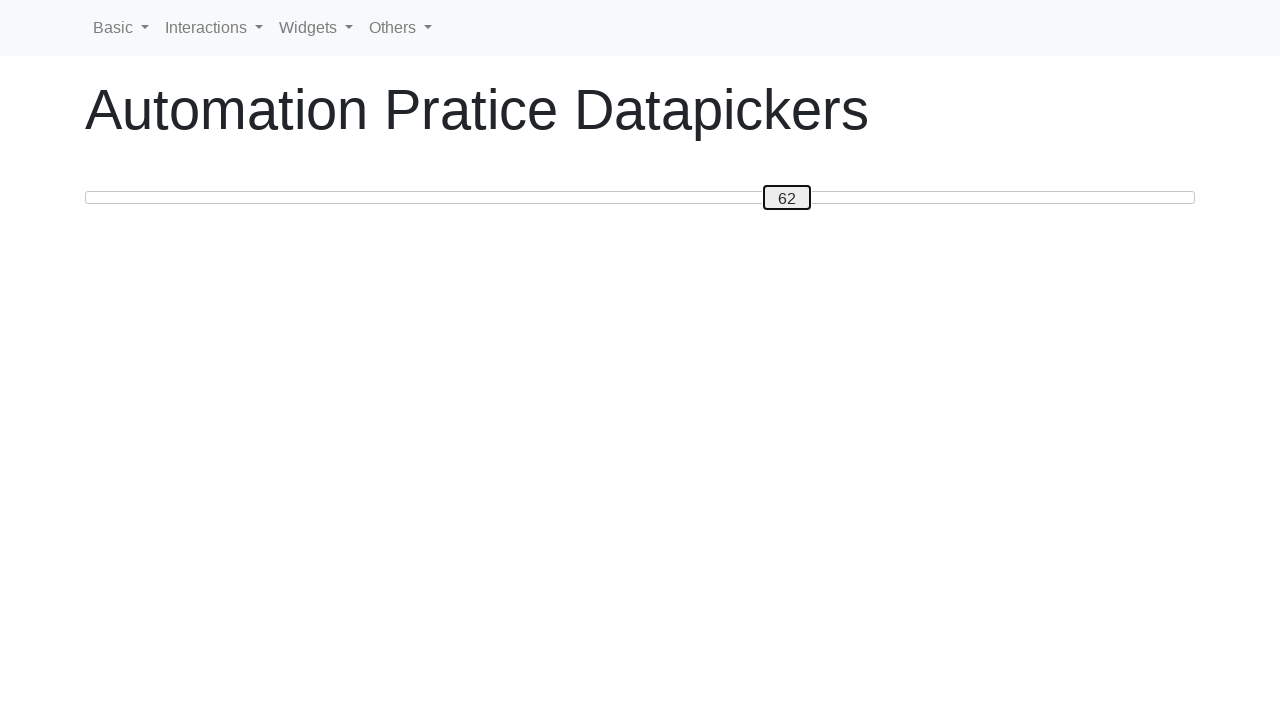

Pressed ArrowLeft to move slider from 62 towards target position 0 on #custom-handle
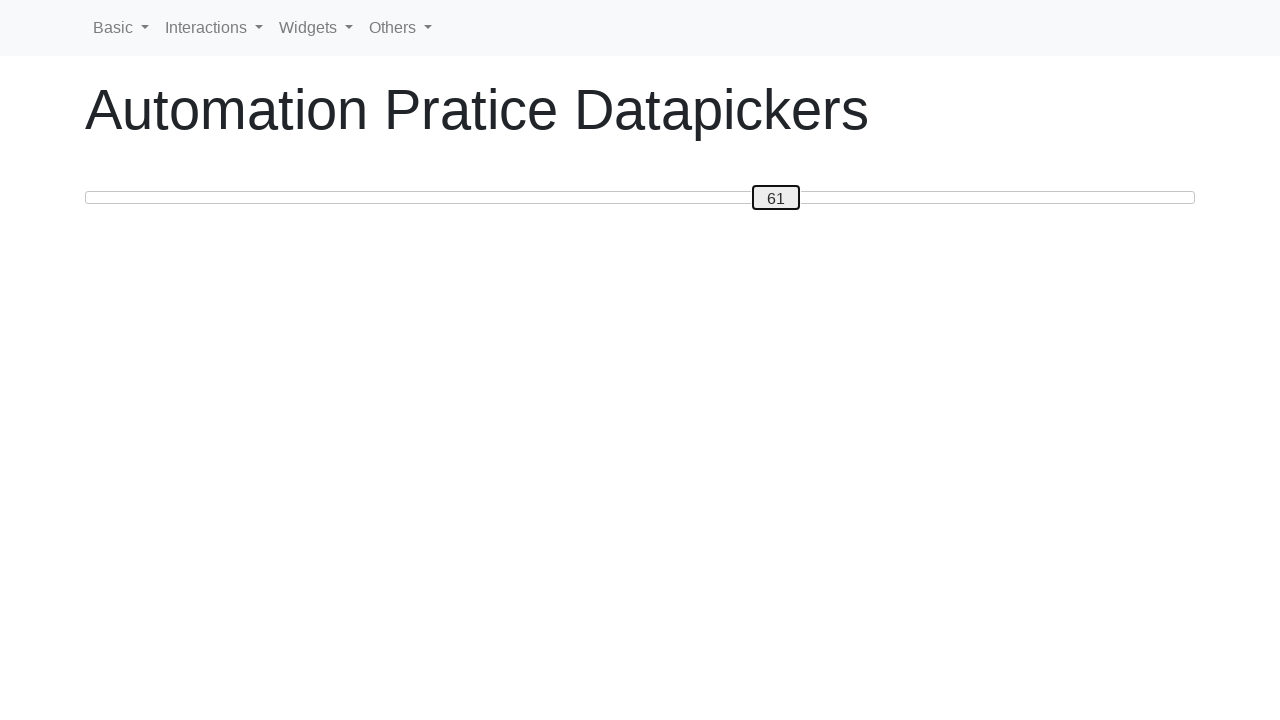

Pressed ArrowLeft to move slider from 61 towards target position 0 on #custom-handle
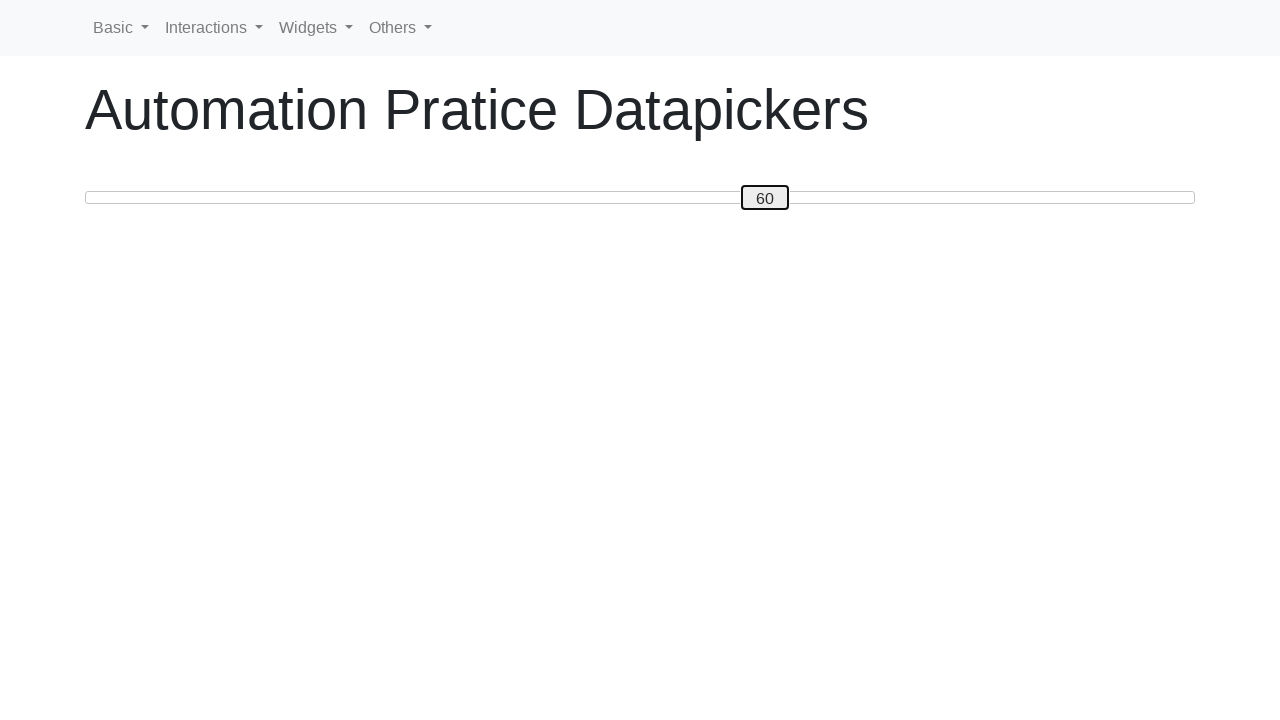

Pressed ArrowLeft to move slider from 60 towards target position 0 on #custom-handle
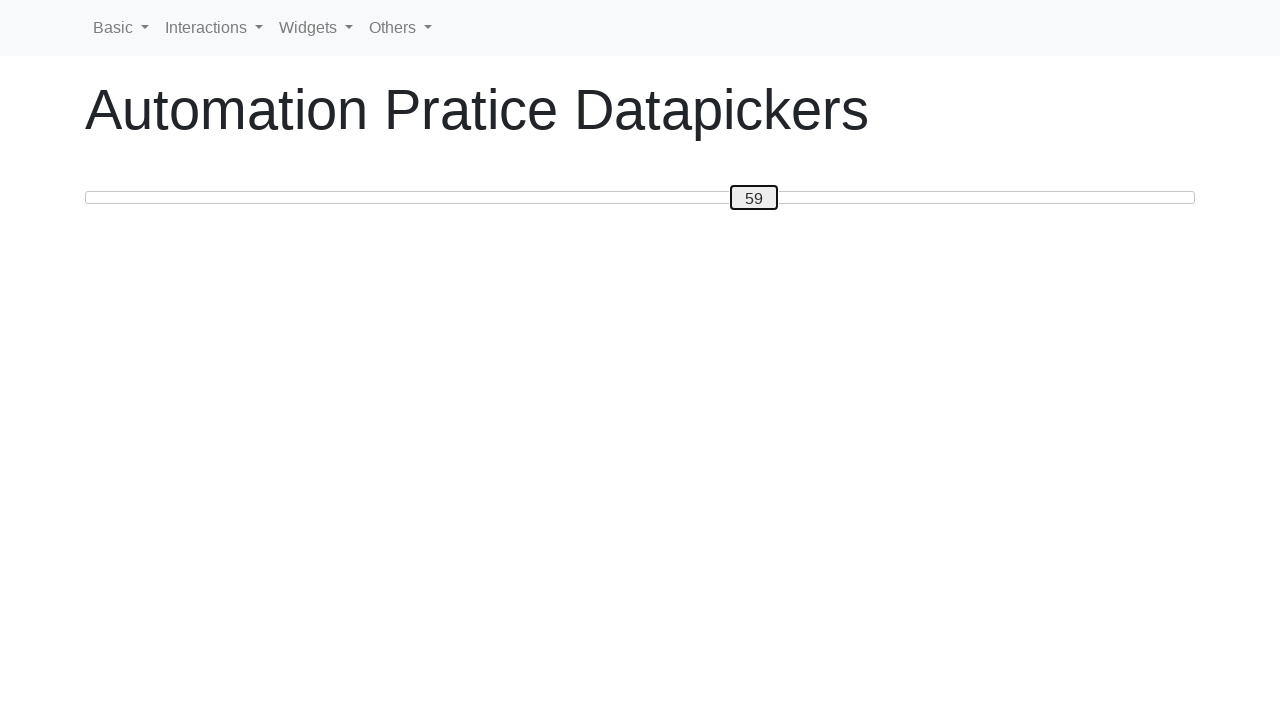

Pressed ArrowLeft to move slider from 59 towards target position 0 on #custom-handle
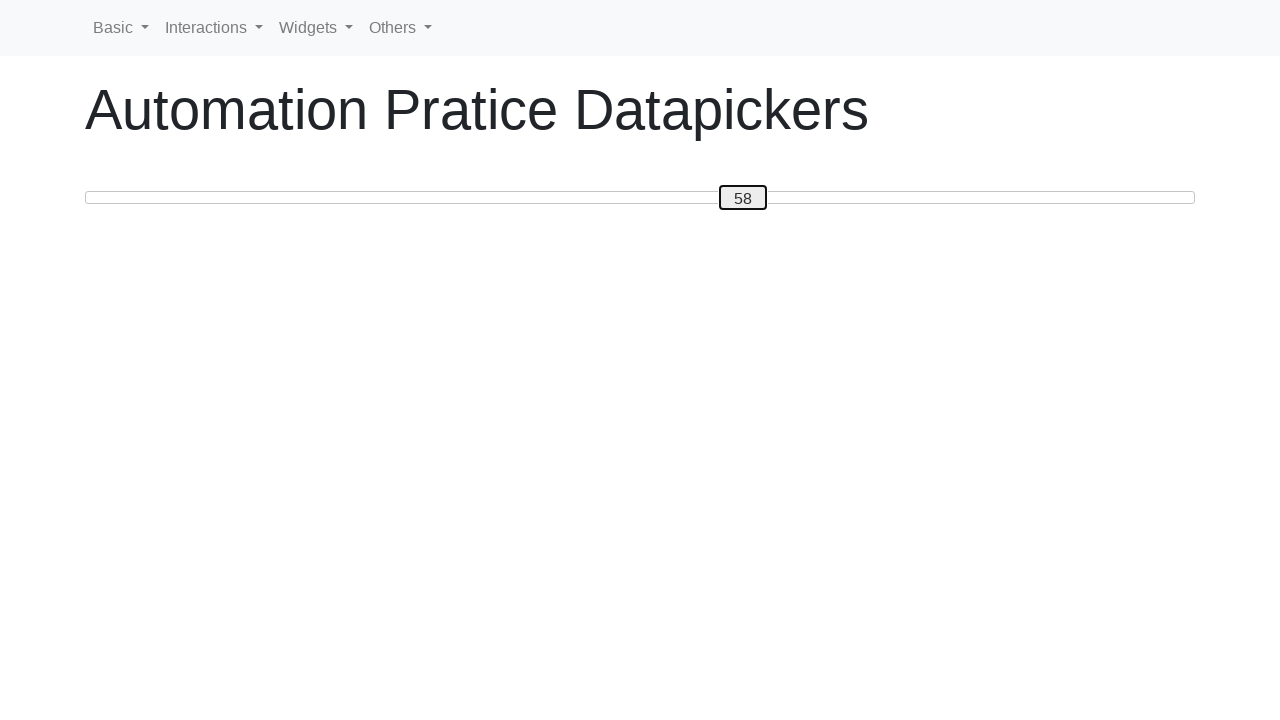

Pressed ArrowLeft to move slider from 58 towards target position 0 on #custom-handle
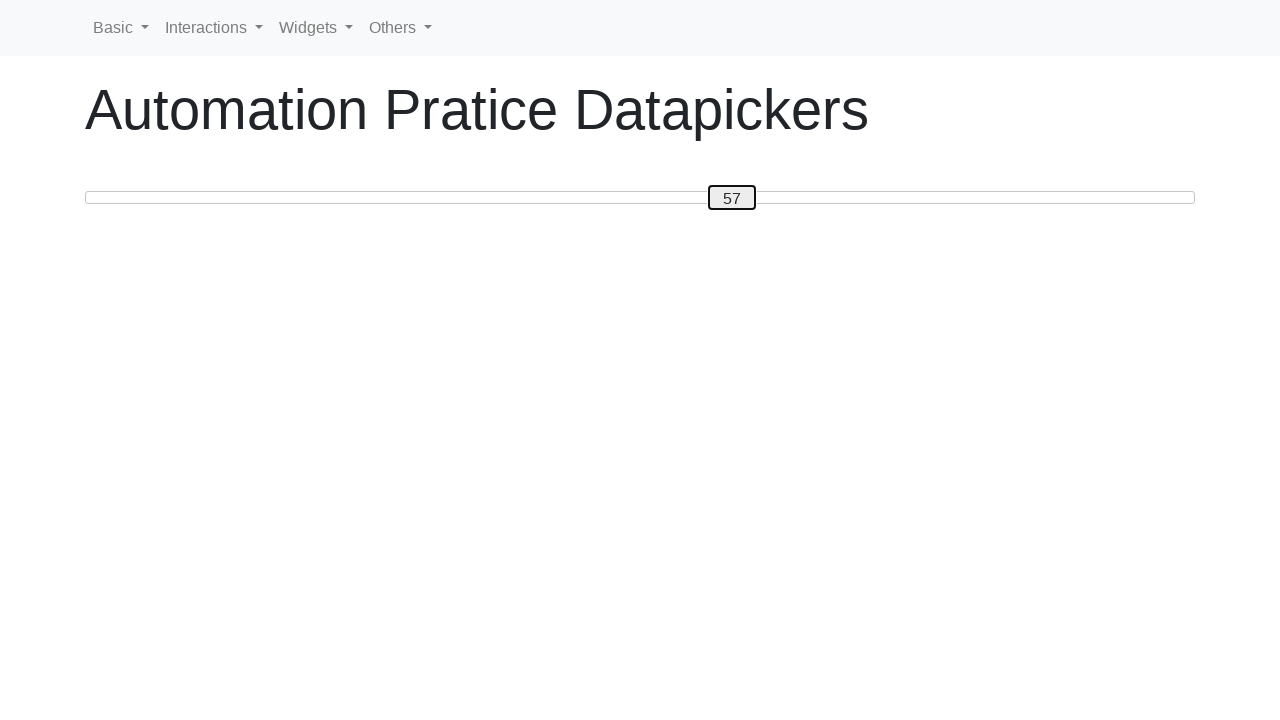

Pressed ArrowLeft to move slider from 57 towards target position 0 on #custom-handle
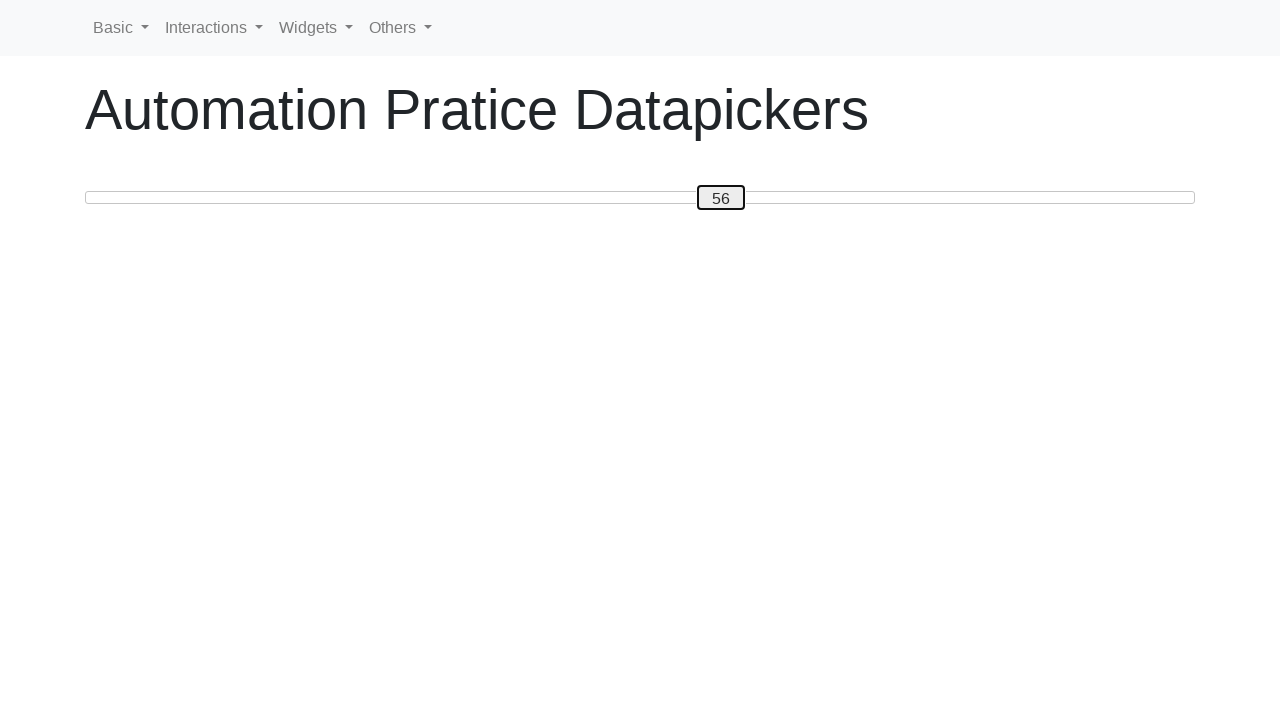

Pressed ArrowLeft to move slider from 56 towards target position 0 on #custom-handle
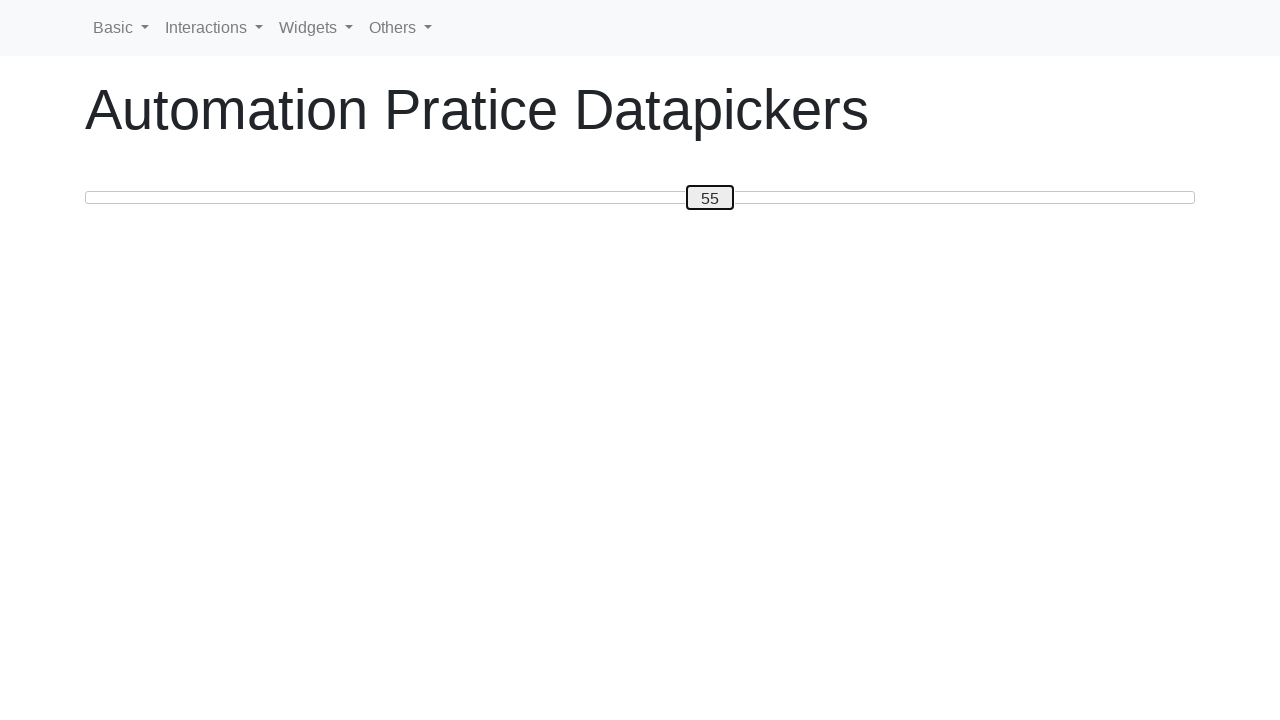

Pressed ArrowLeft to move slider from 55 towards target position 0 on #custom-handle
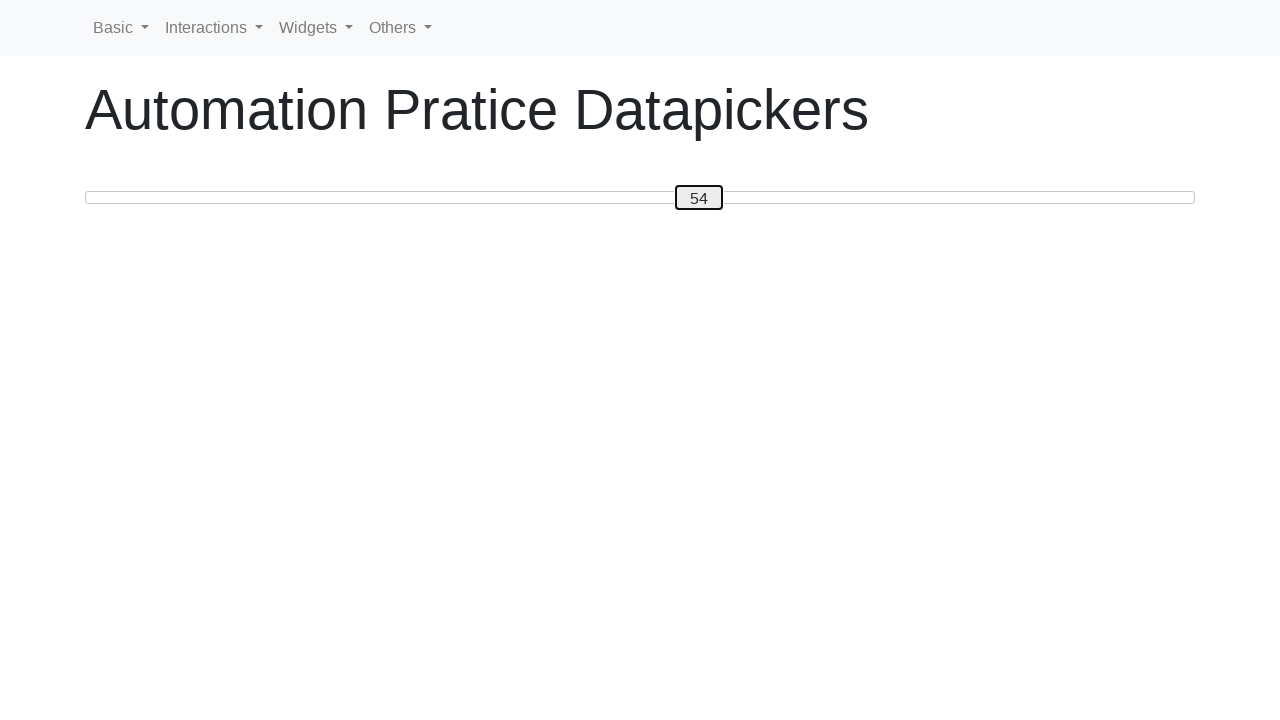

Pressed ArrowLeft to move slider from 54 towards target position 0 on #custom-handle
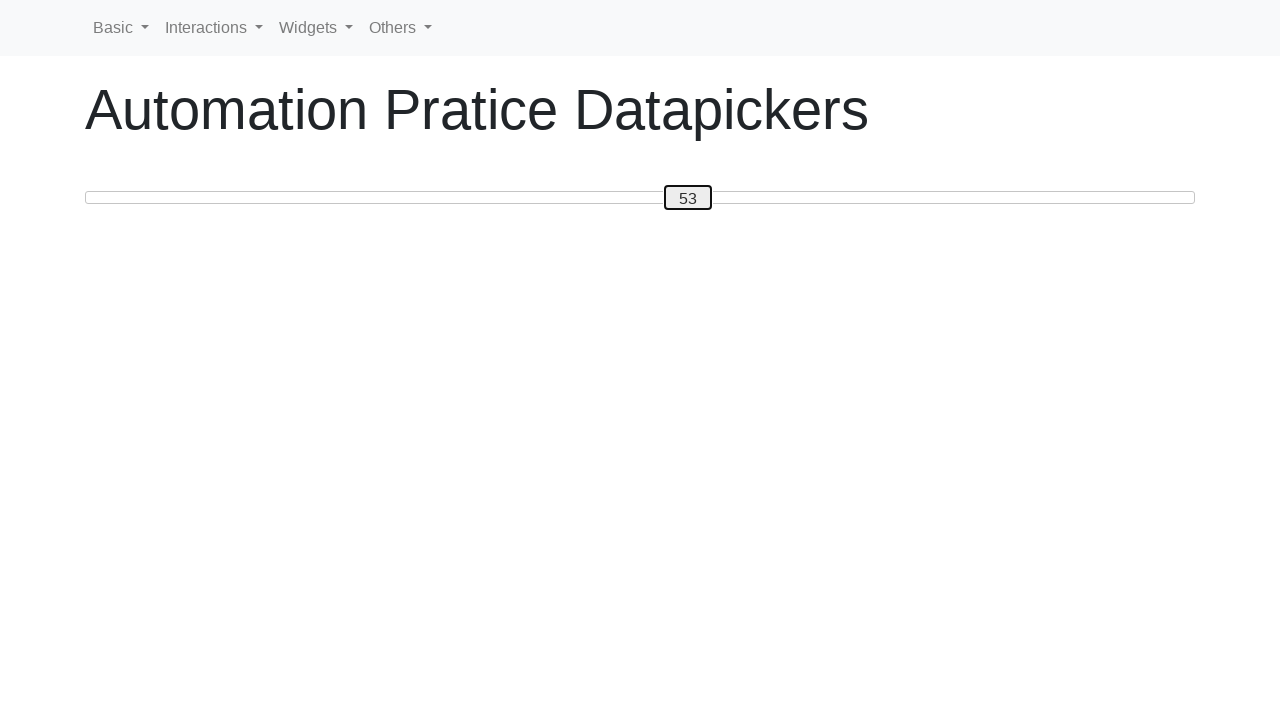

Pressed ArrowLeft to move slider from 53 towards target position 0 on #custom-handle
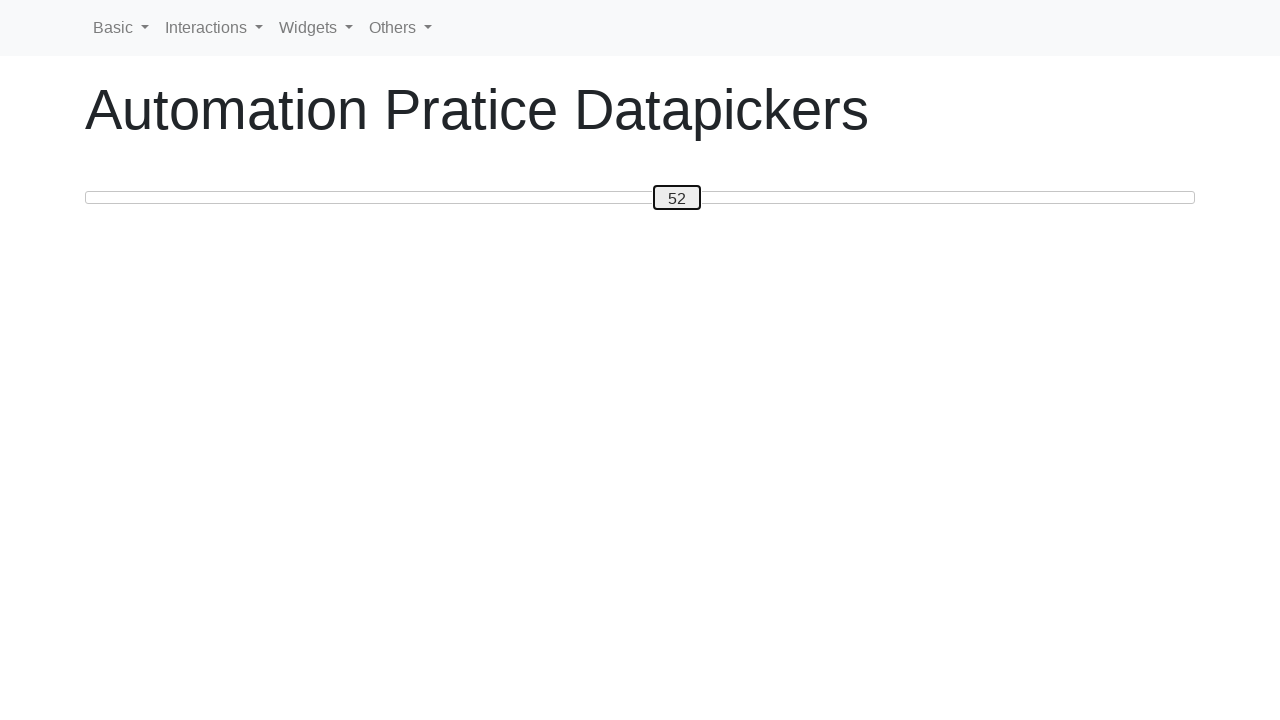

Pressed ArrowLeft to move slider from 52 towards target position 0 on #custom-handle
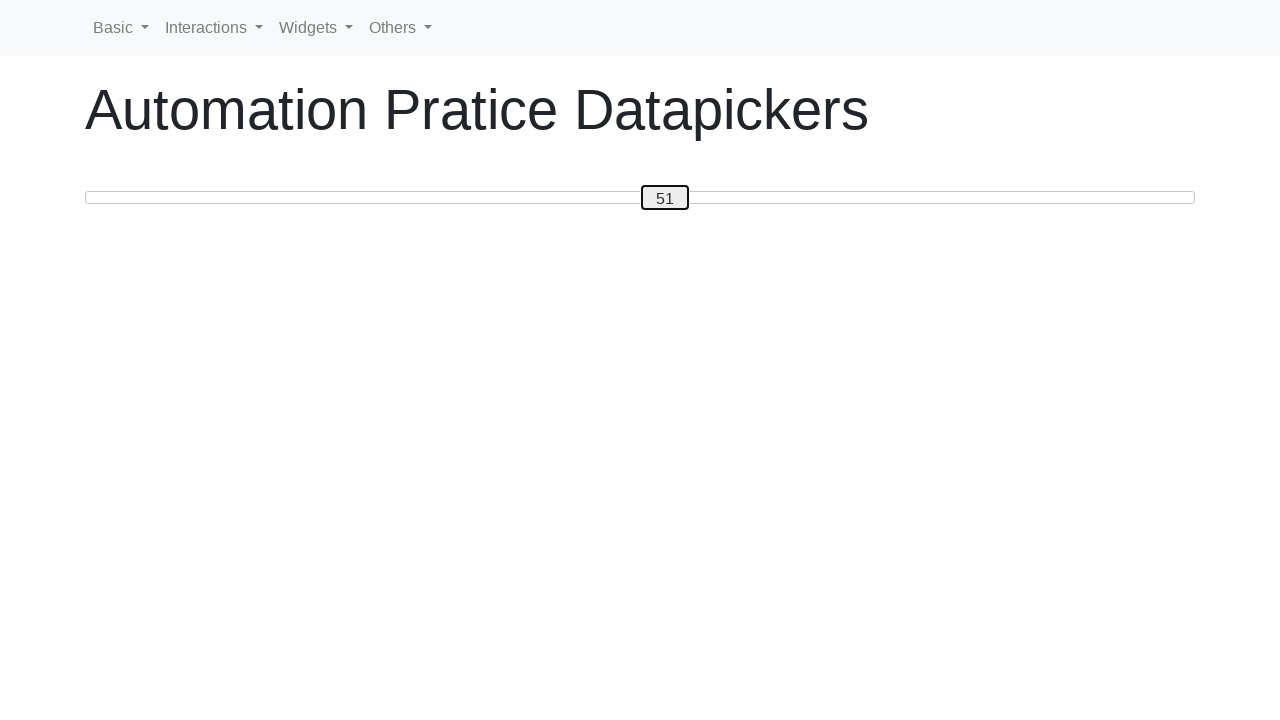

Pressed ArrowLeft to move slider from 51 towards target position 0 on #custom-handle
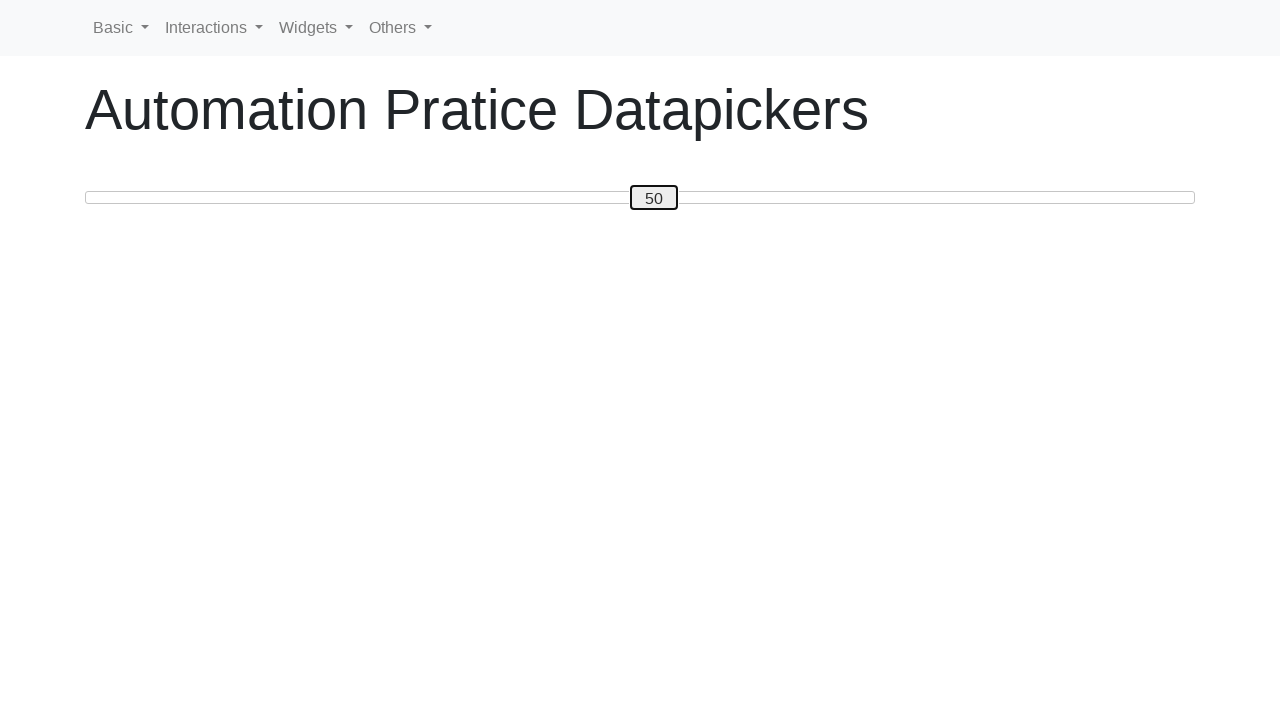

Pressed ArrowLeft to move slider from 50 towards target position 0 on #custom-handle
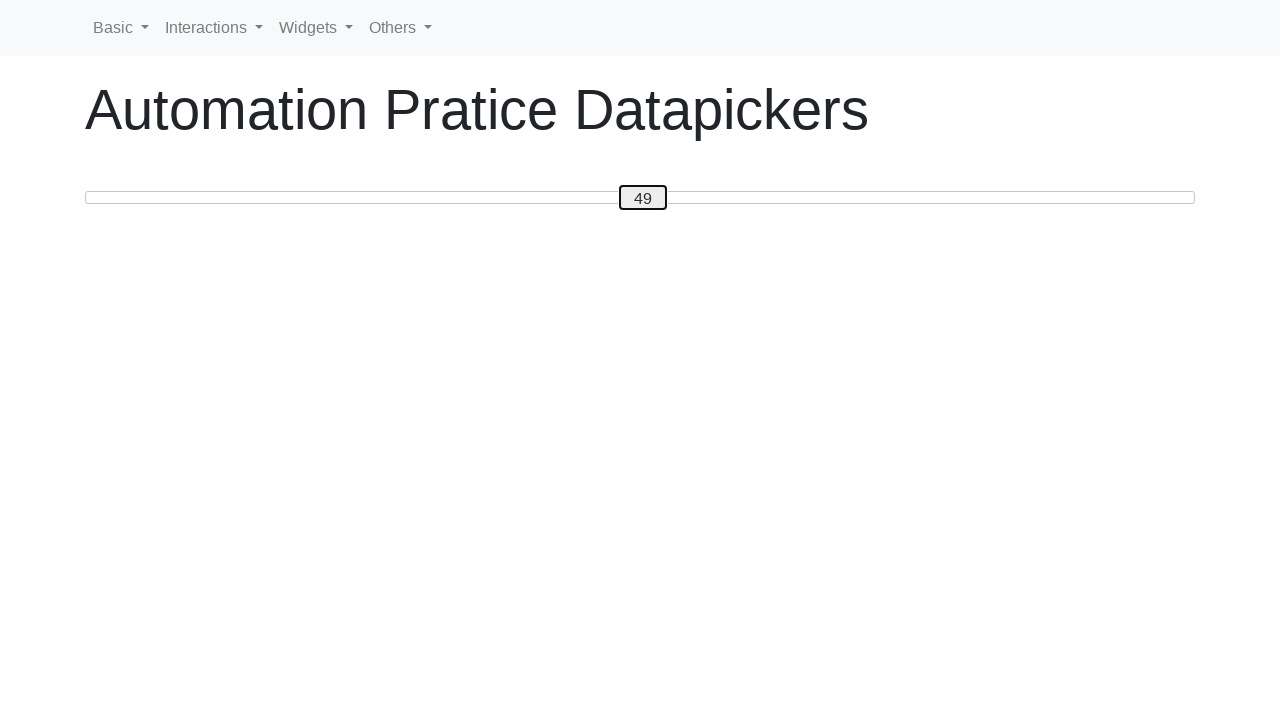

Pressed ArrowLeft to move slider from 49 towards target position 0 on #custom-handle
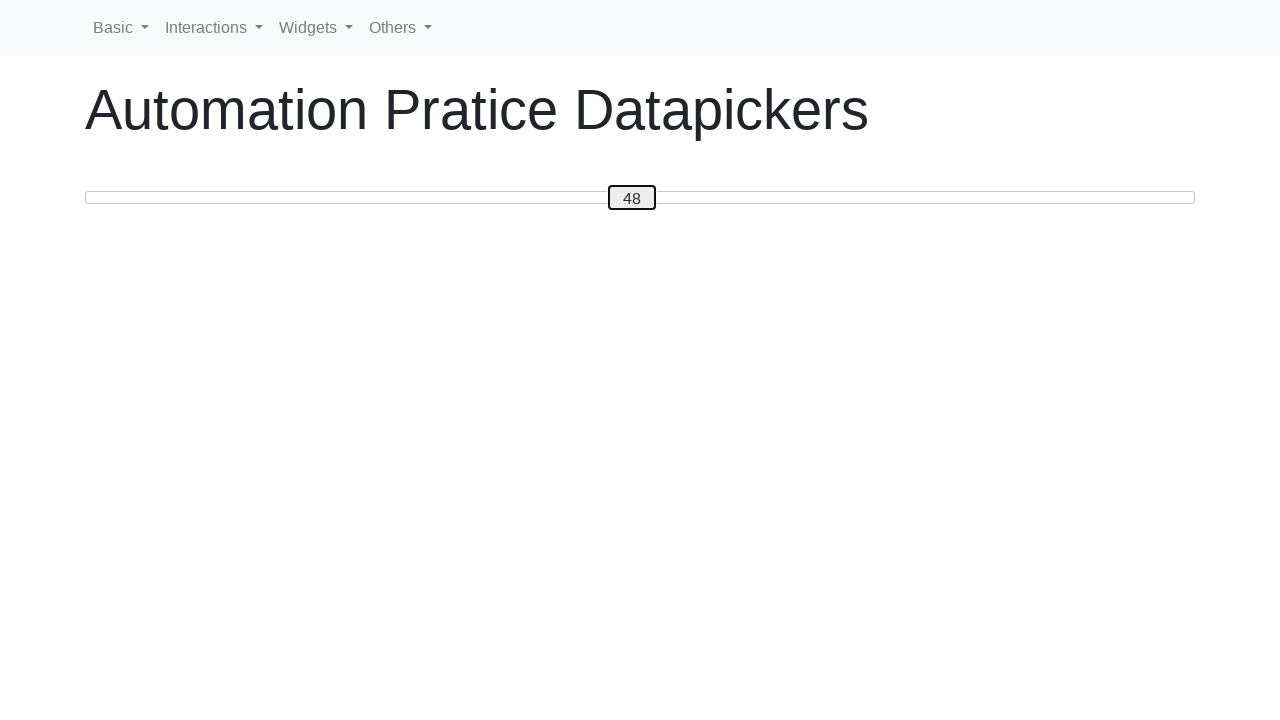

Pressed ArrowLeft to move slider from 48 towards target position 0 on #custom-handle
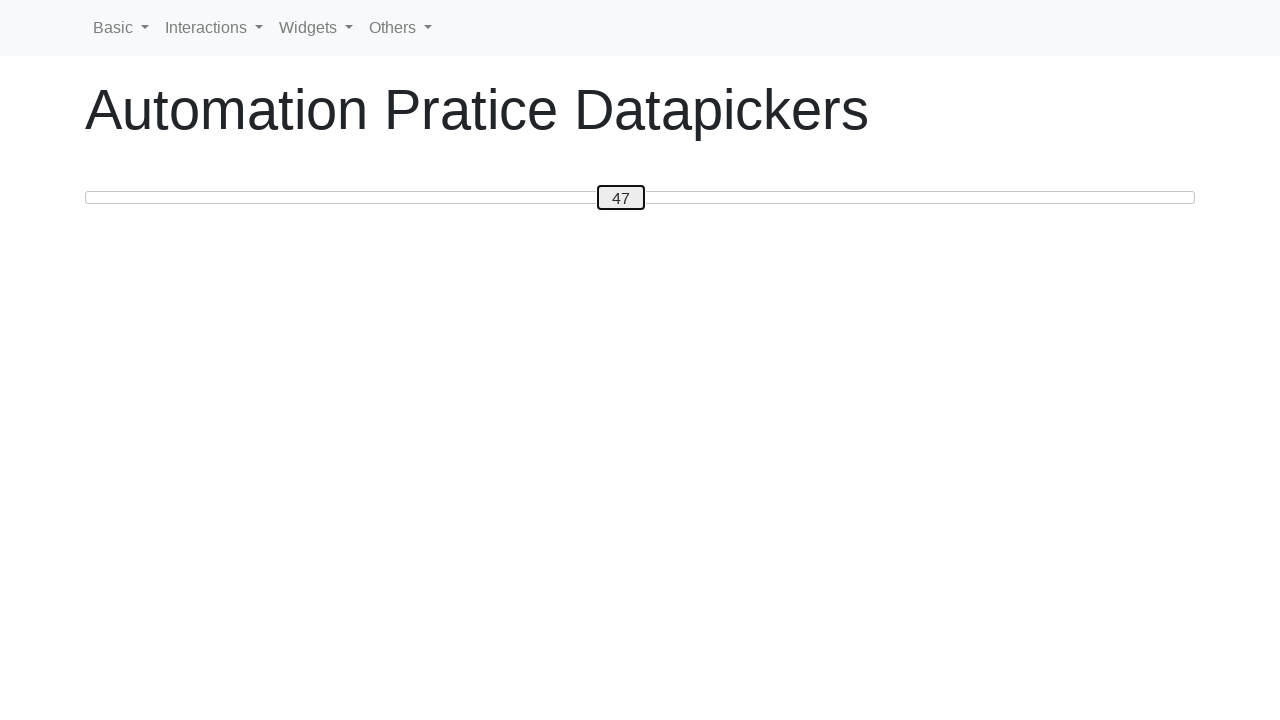

Pressed ArrowLeft to move slider from 47 towards target position 0 on #custom-handle
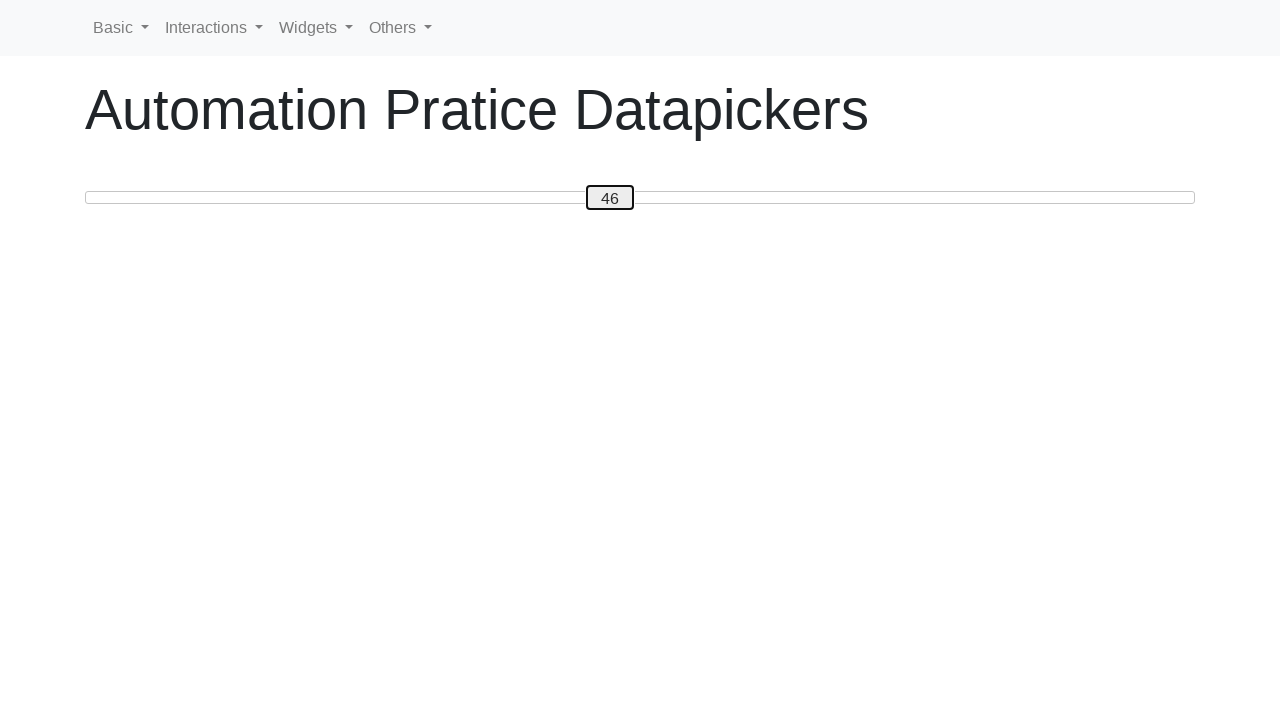

Pressed ArrowLeft to move slider from 46 towards target position 0 on #custom-handle
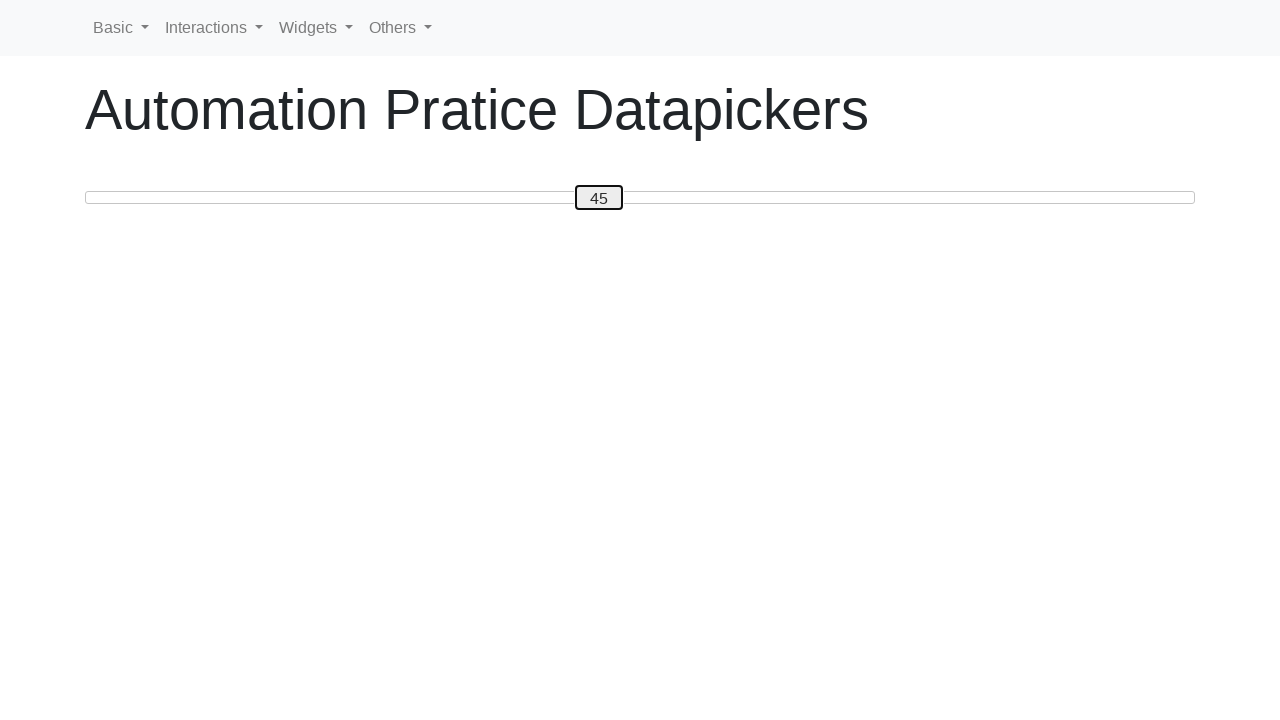

Pressed ArrowLeft to move slider from 45 towards target position 0 on #custom-handle
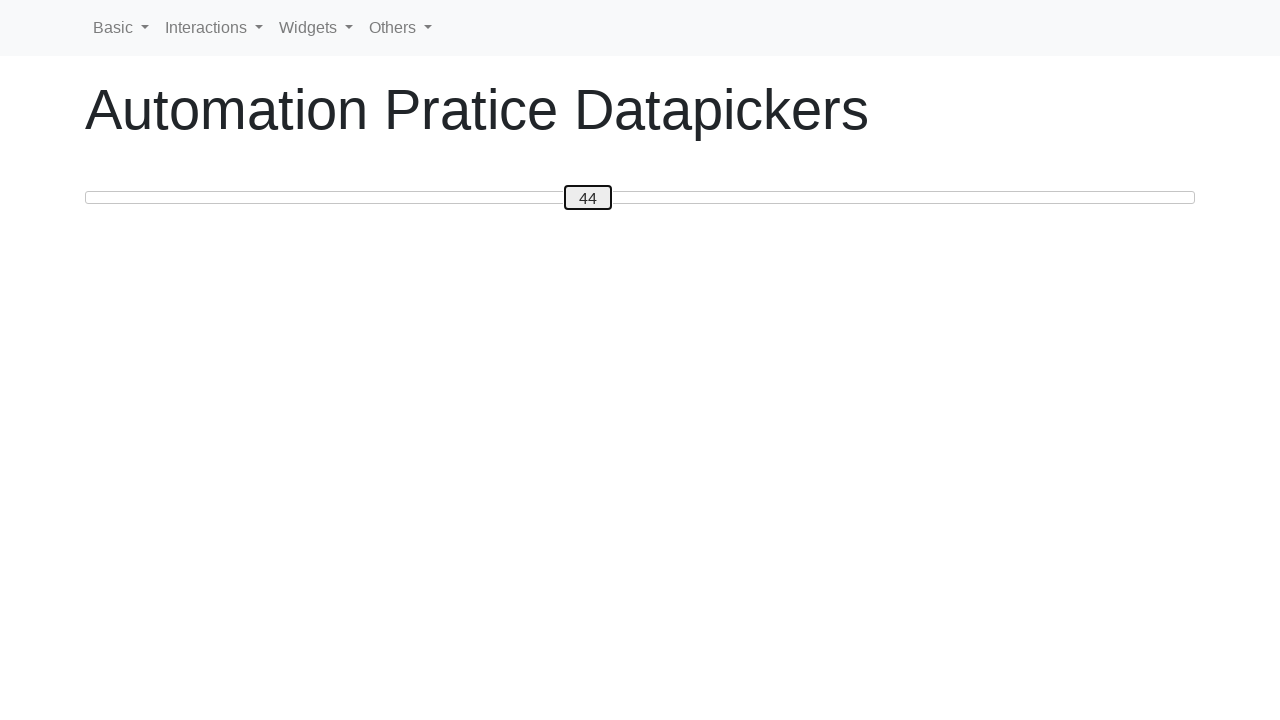

Pressed ArrowLeft to move slider from 44 towards target position 0 on #custom-handle
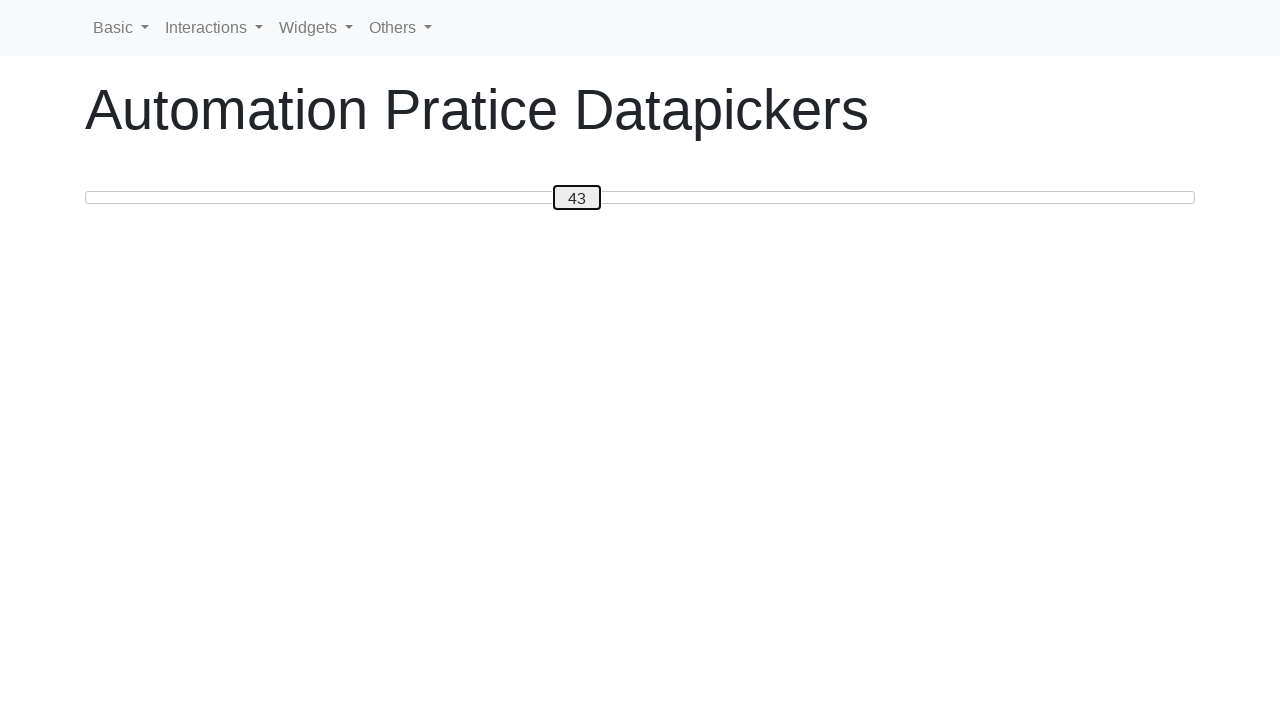

Pressed ArrowLeft to move slider from 43 towards target position 0 on #custom-handle
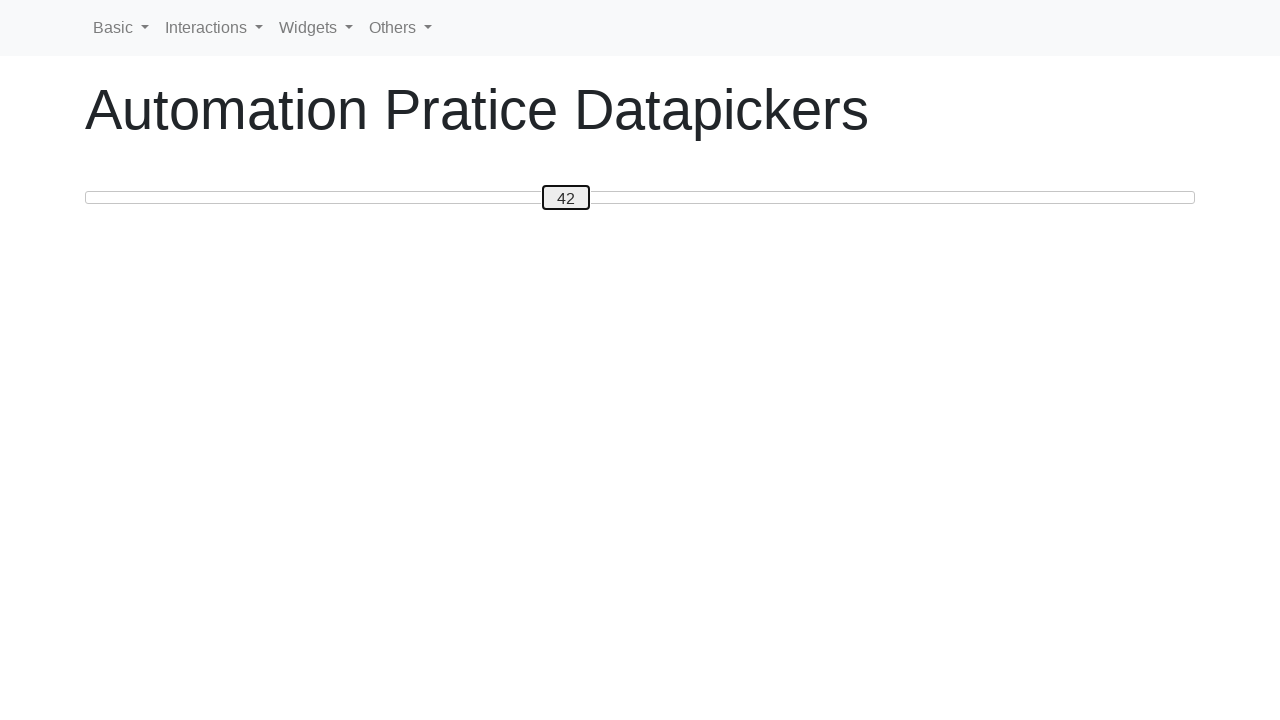

Pressed ArrowLeft to move slider from 42 towards target position 0 on #custom-handle
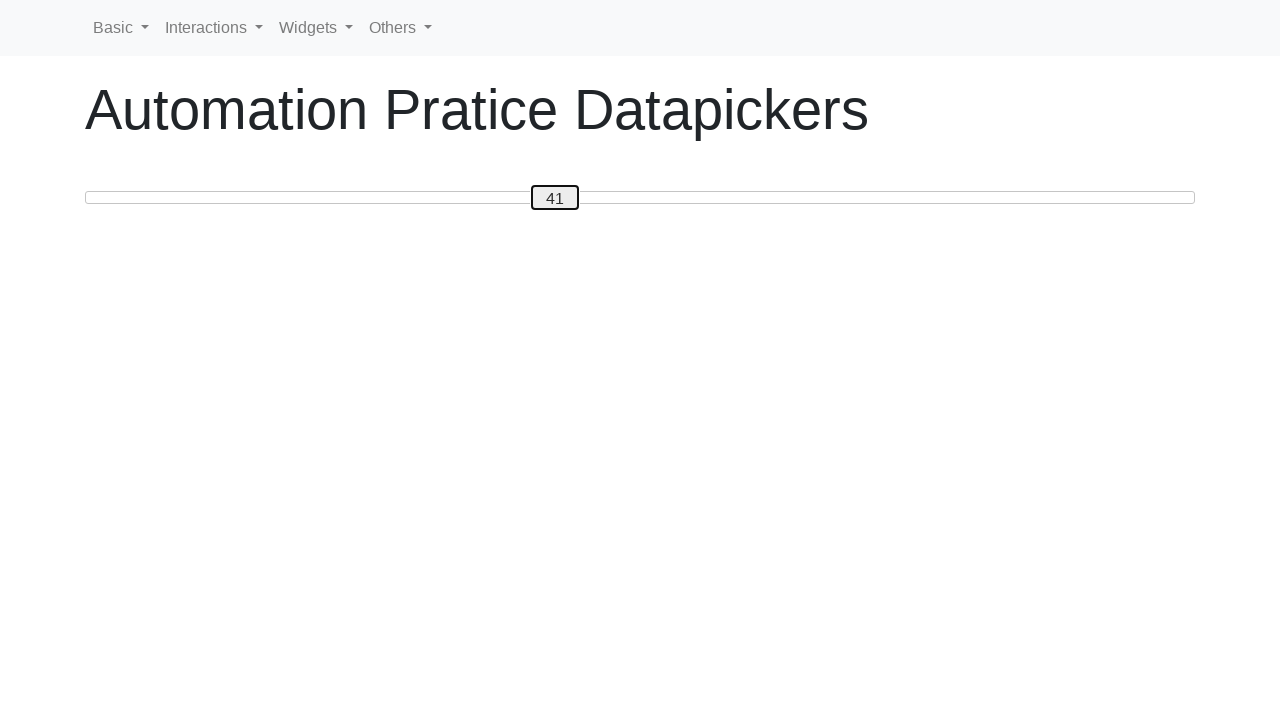

Pressed ArrowLeft to move slider from 41 towards target position 0 on #custom-handle
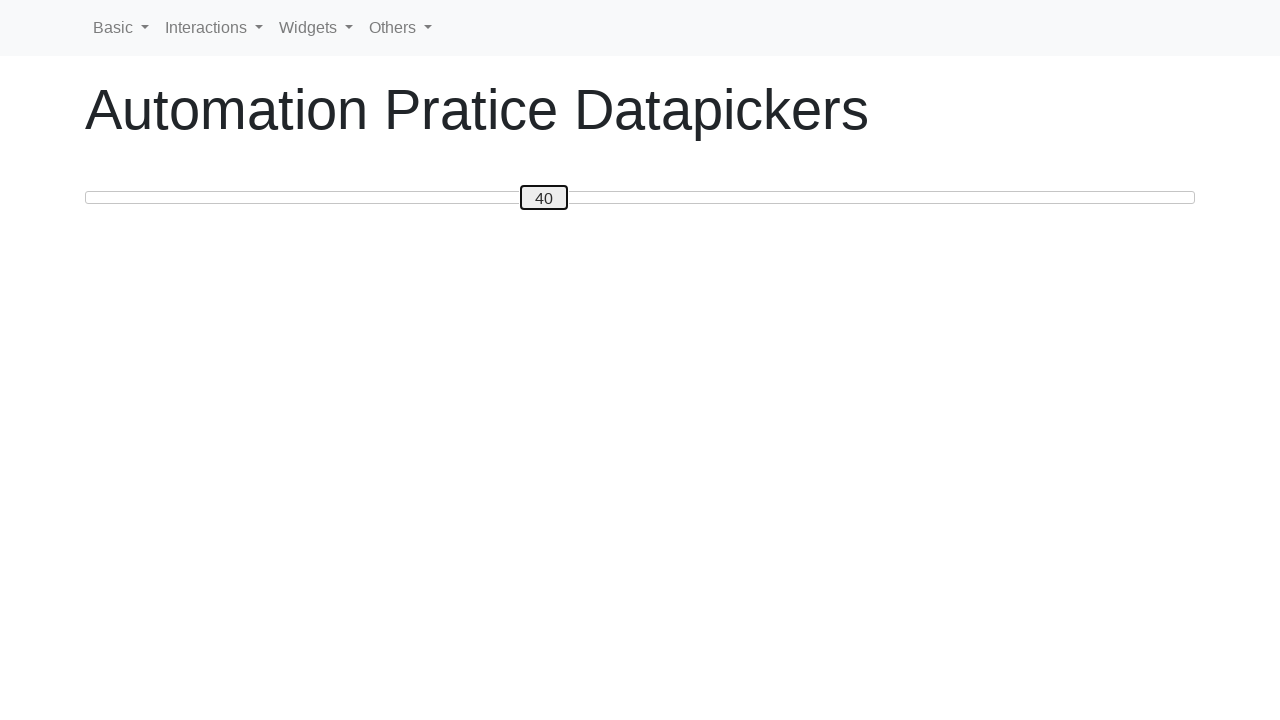

Pressed ArrowLeft to move slider from 40 towards target position 0 on #custom-handle
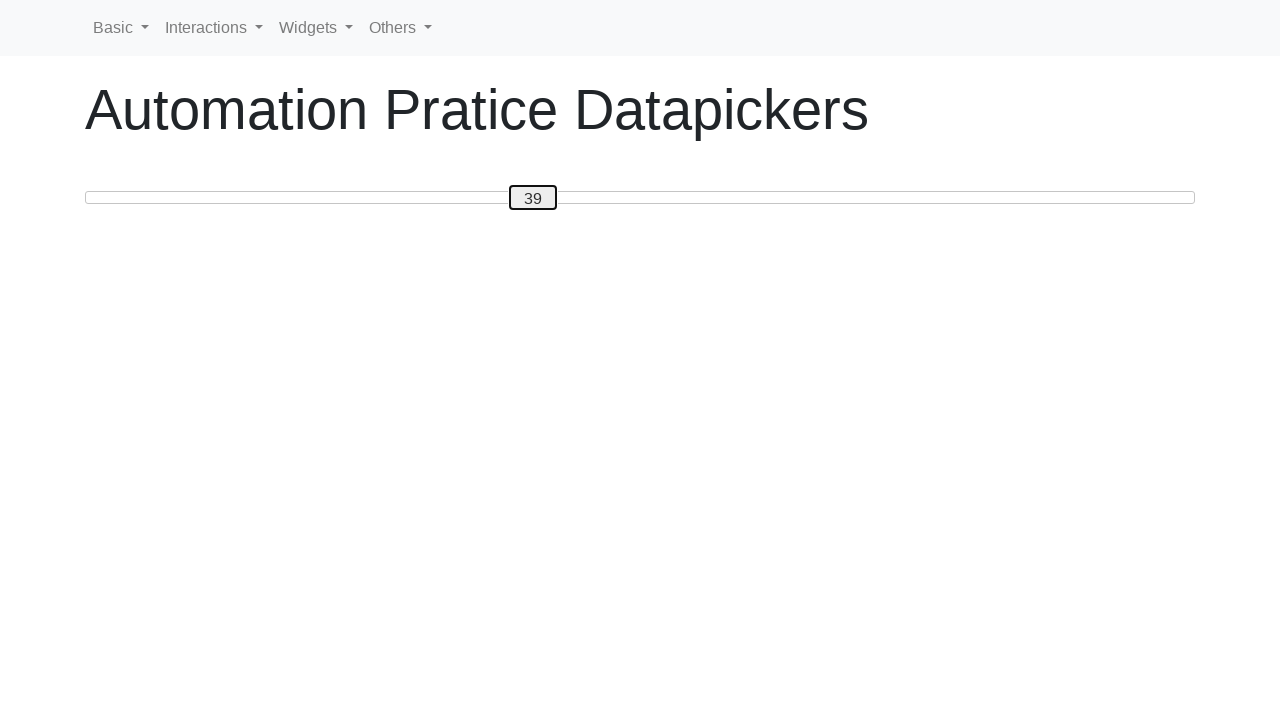

Pressed ArrowLeft to move slider from 39 towards target position 0 on #custom-handle
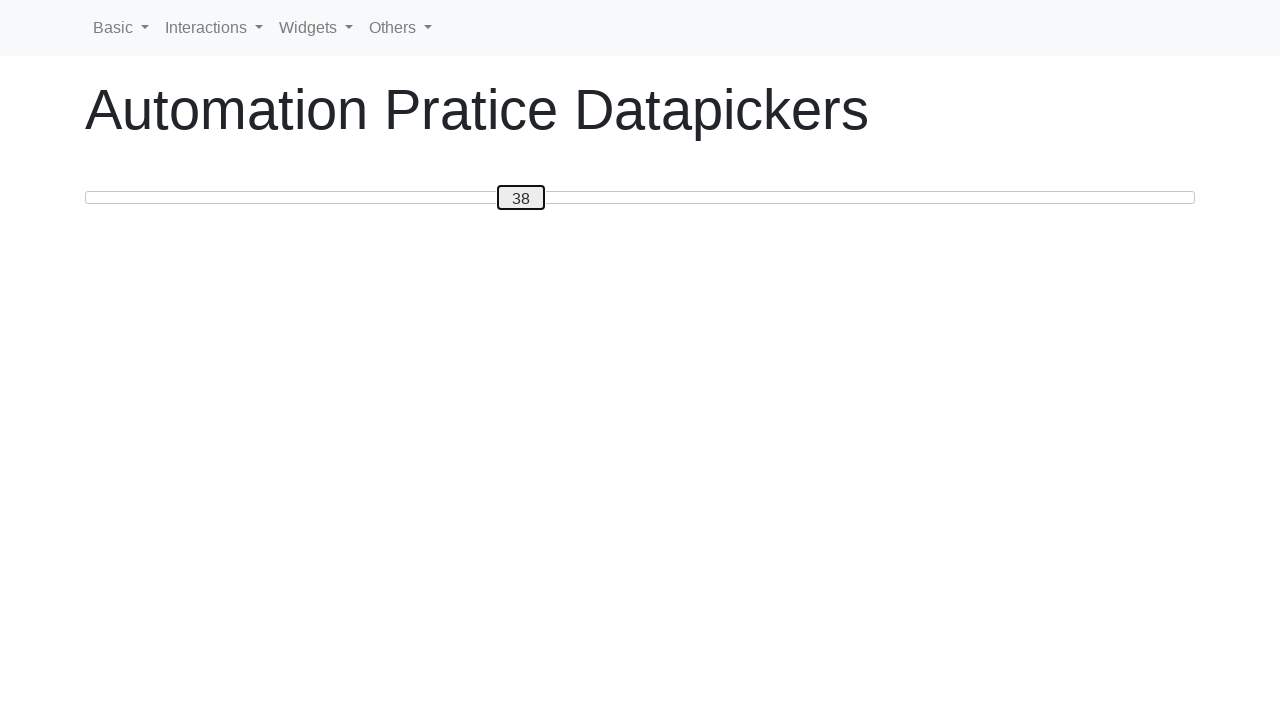

Pressed ArrowLeft to move slider from 38 towards target position 0 on #custom-handle
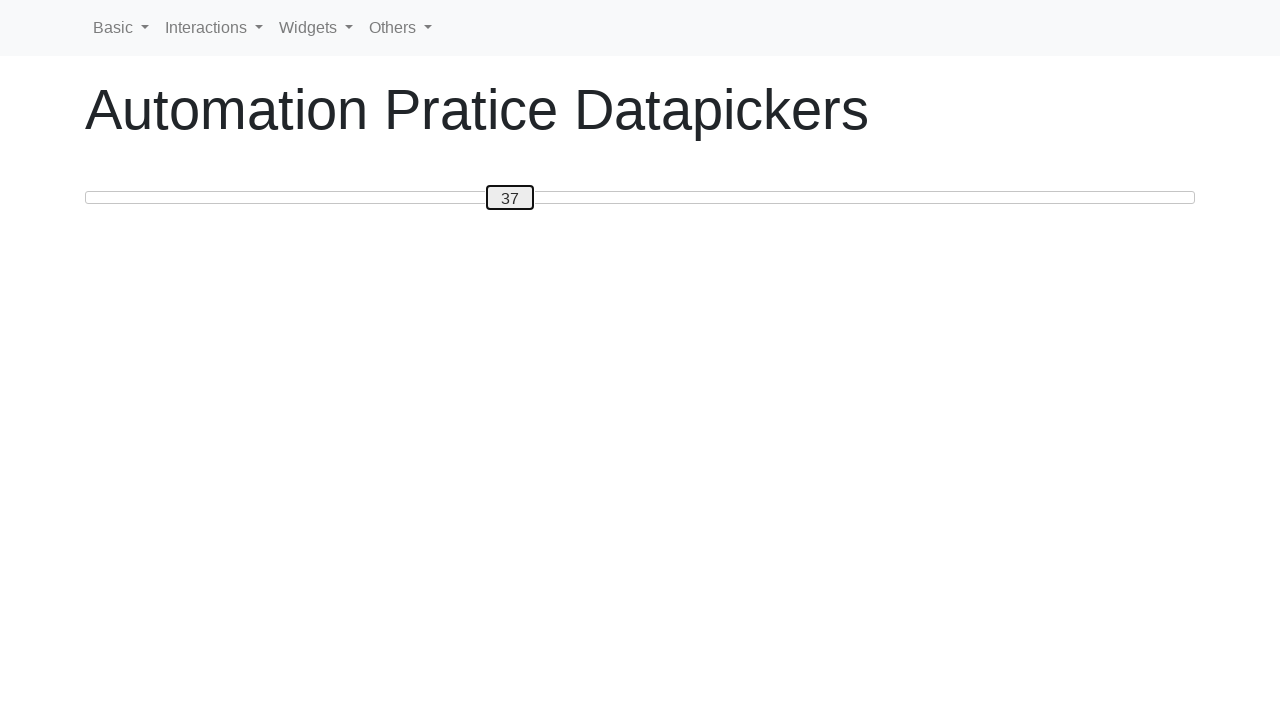

Pressed ArrowLeft to move slider from 37 towards target position 0 on #custom-handle
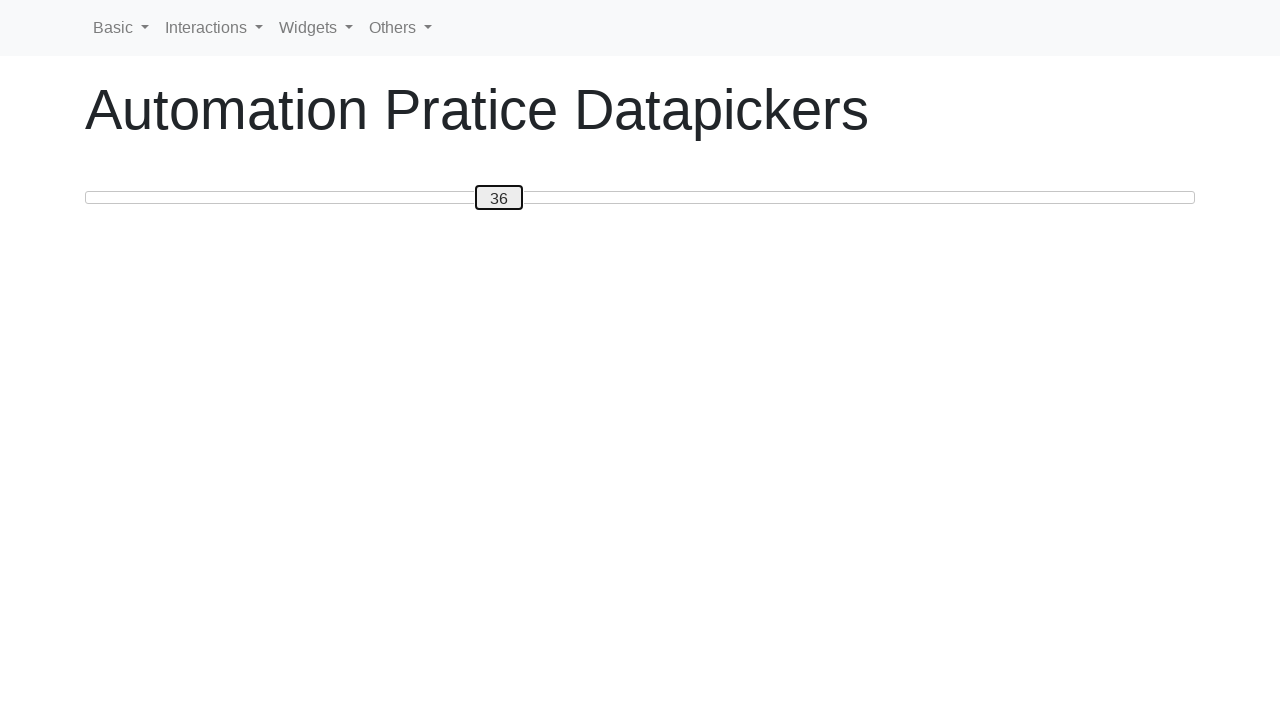

Pressed ArrowLeft to move slider from 36 towards target position 0 on #custom-handle
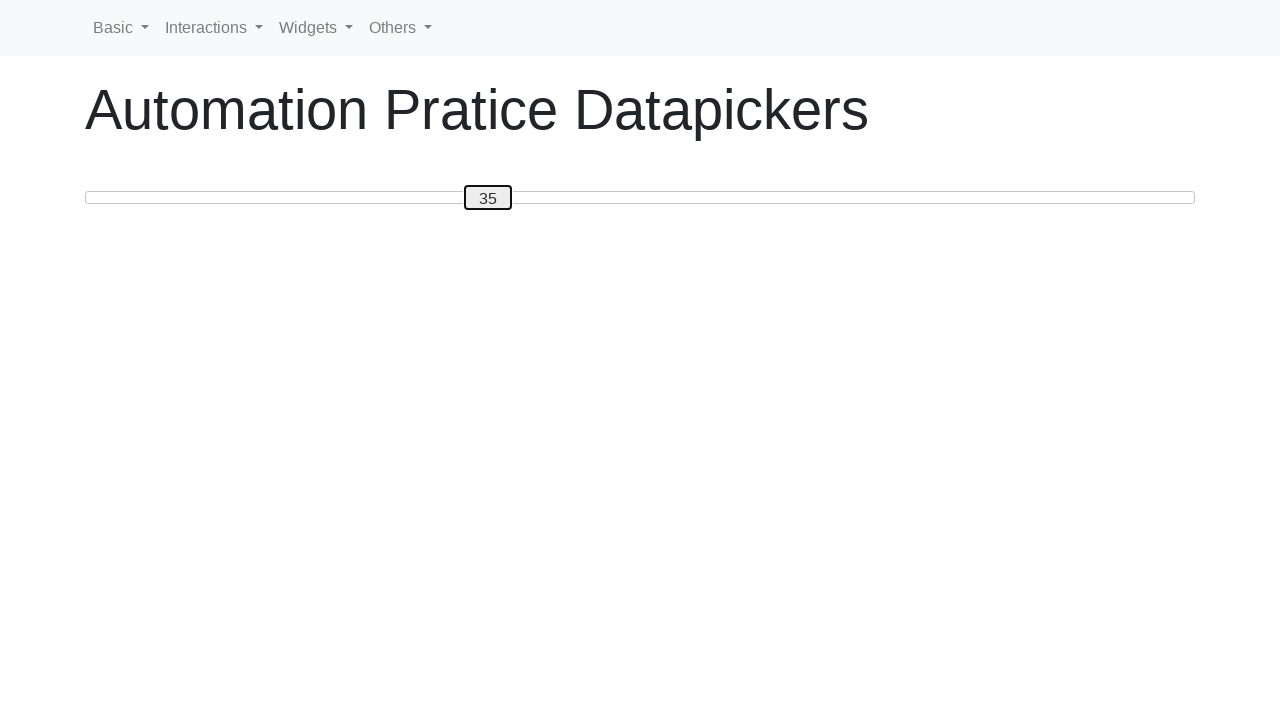

Pressed ArrowLeft to move slider from 35 towards target position 0 on #custom-handle
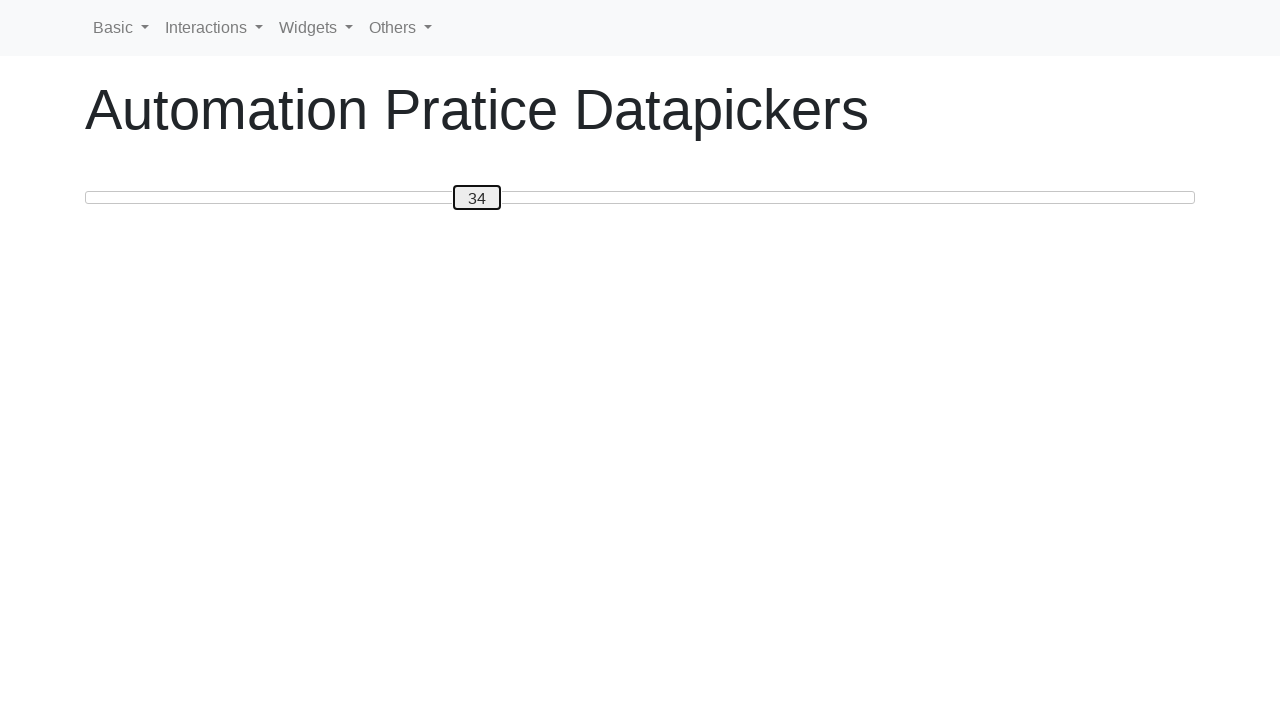

Pressed ArrowLeft to move slider from 34 towards target position 0 on #custom-handle
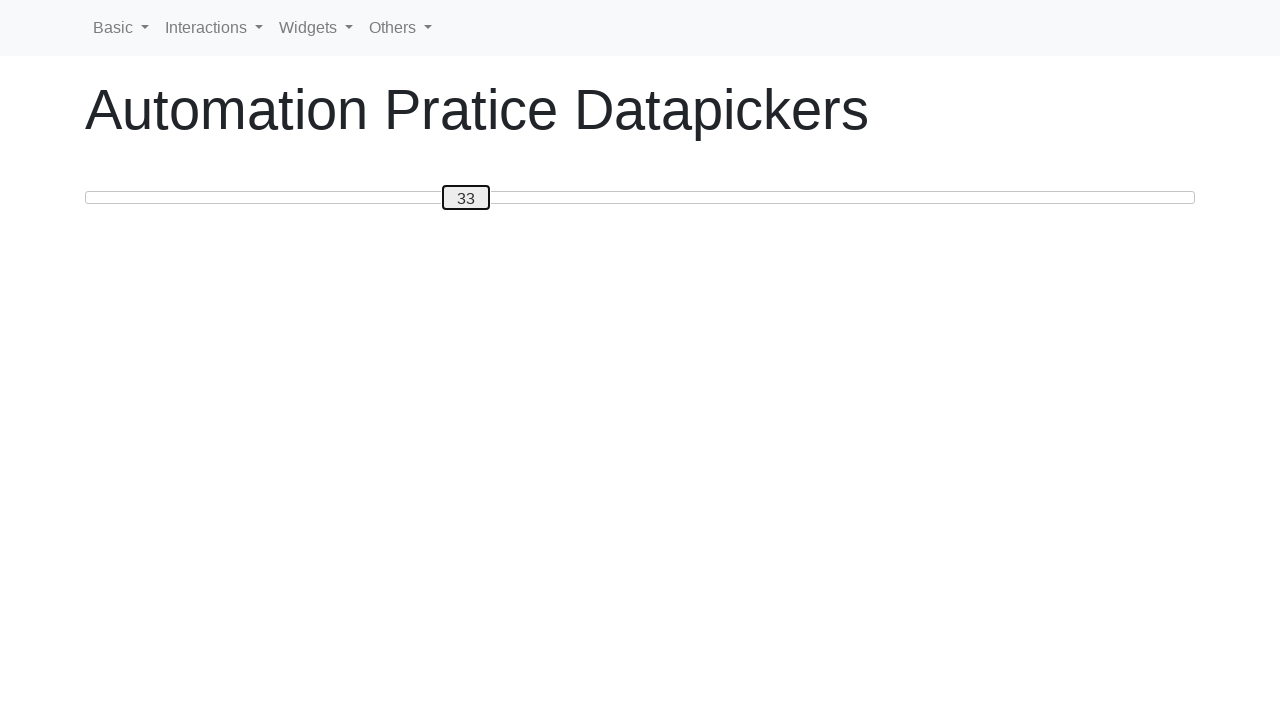

Pressed ArrowLeft to move slider from 33 towards target position 0 on #custom-handle
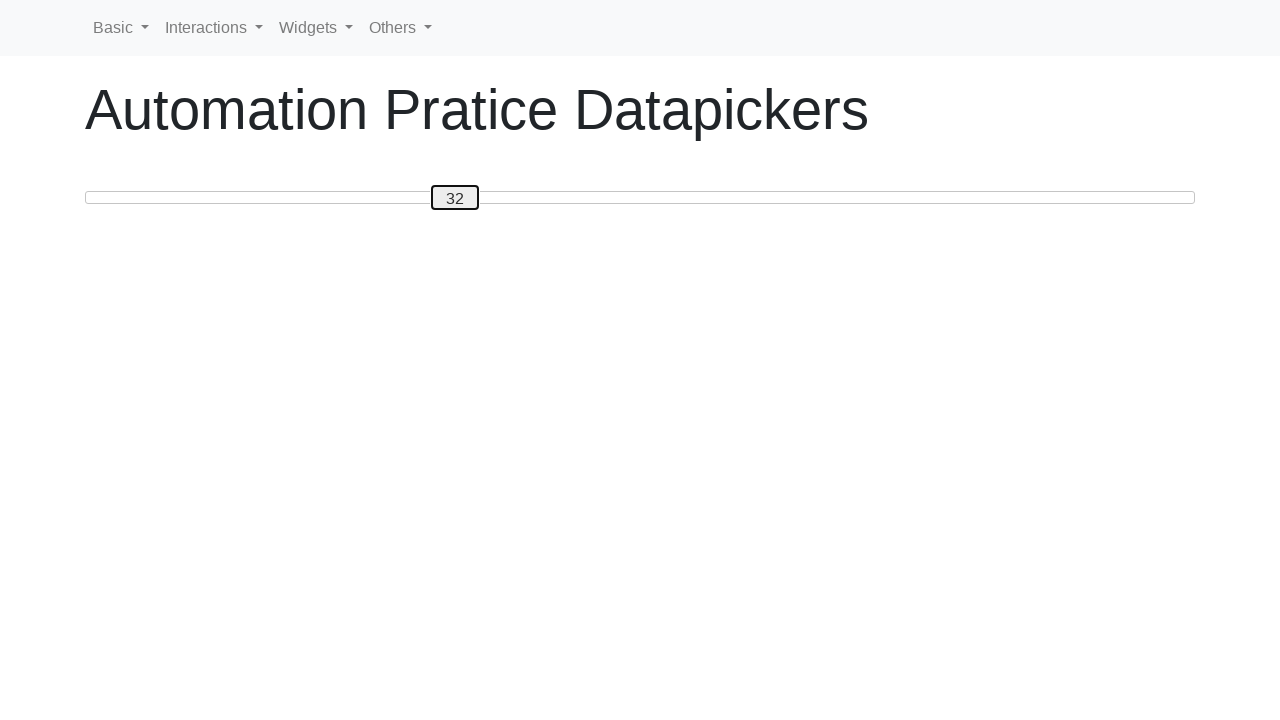

Pressed ArrowLeft to move slider from 32 towards target position 0 on #custom-handle
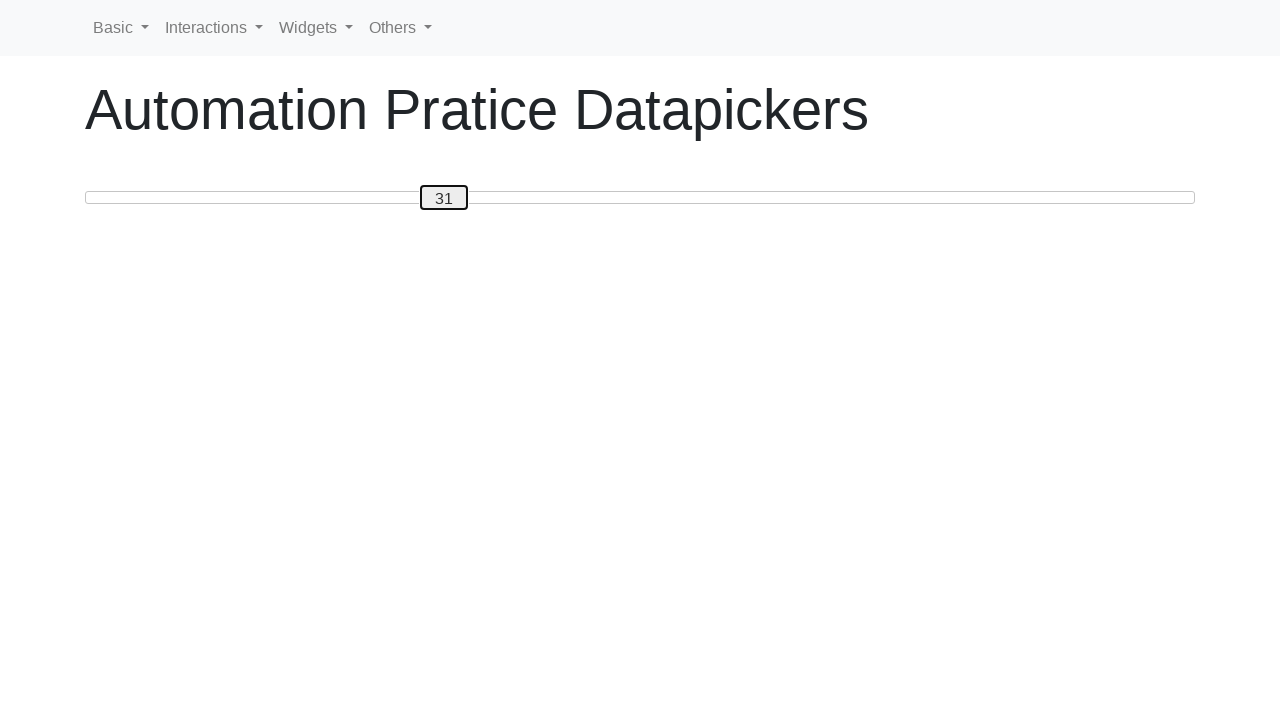

Pressed ArrowLeft to move slider from 31 towards target position 0 on #custom-handle
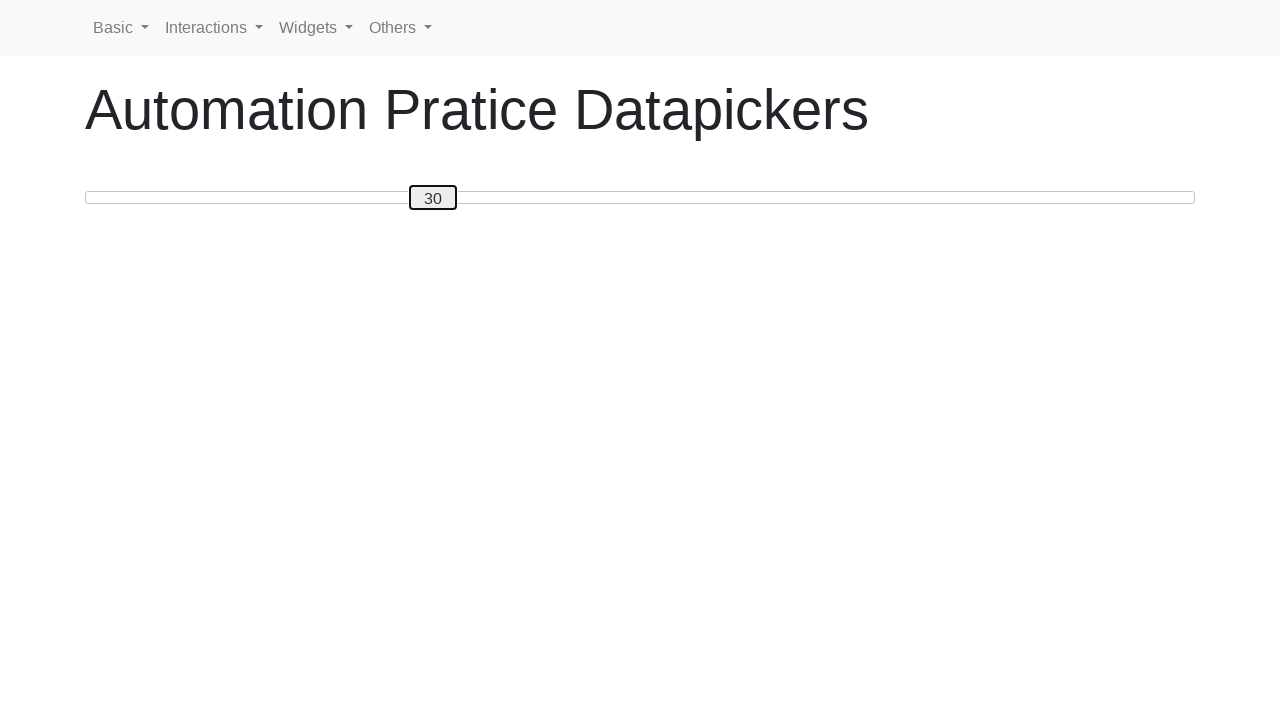

Pressed ArrowLeft to move slider from 30 towards target position 0 on #custom-handle
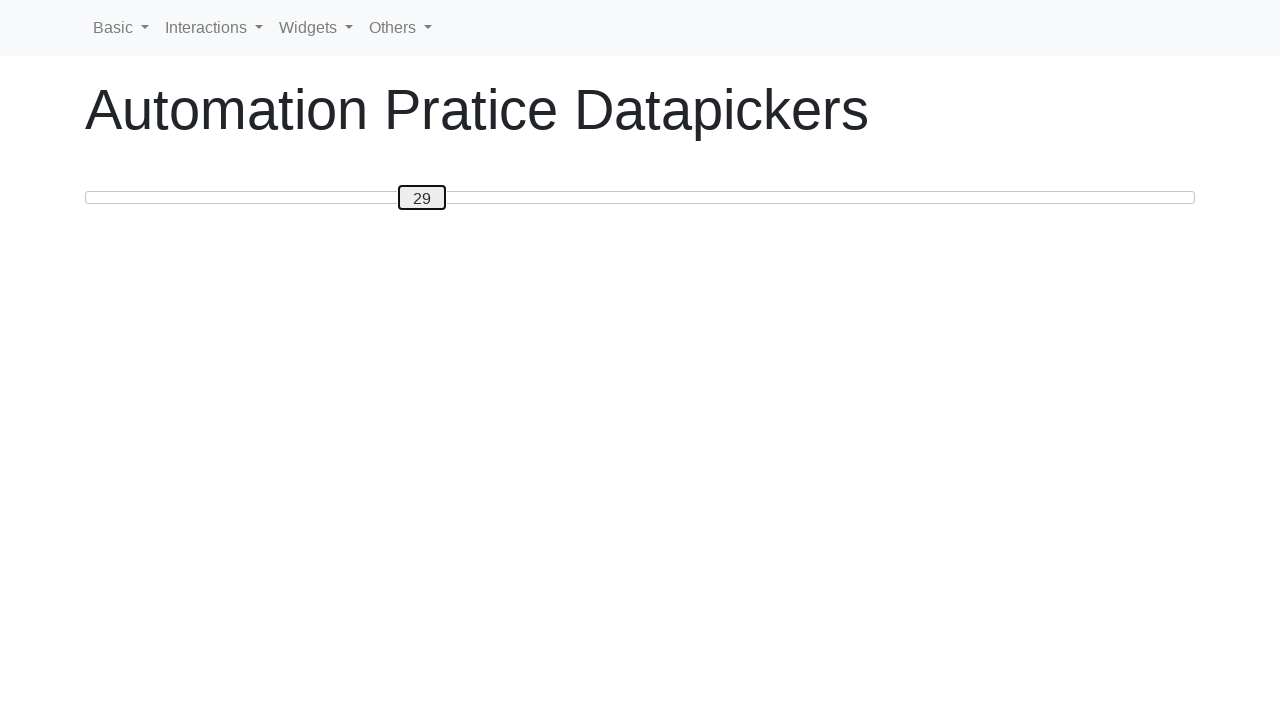

Pressed ArrowLeft to move slider from 29 towards target position 0 on #custom-handle
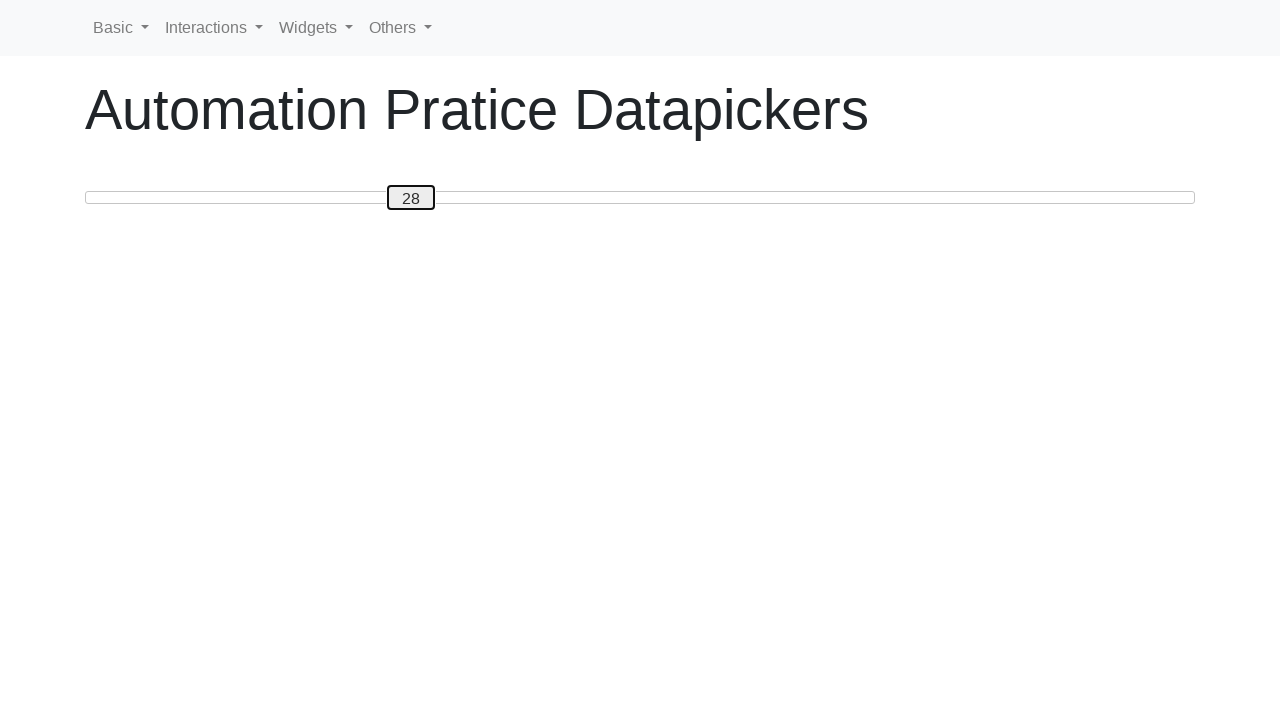

Pressed ArrowLeft to move slider from 28 towards target position 0 on #custom-handle
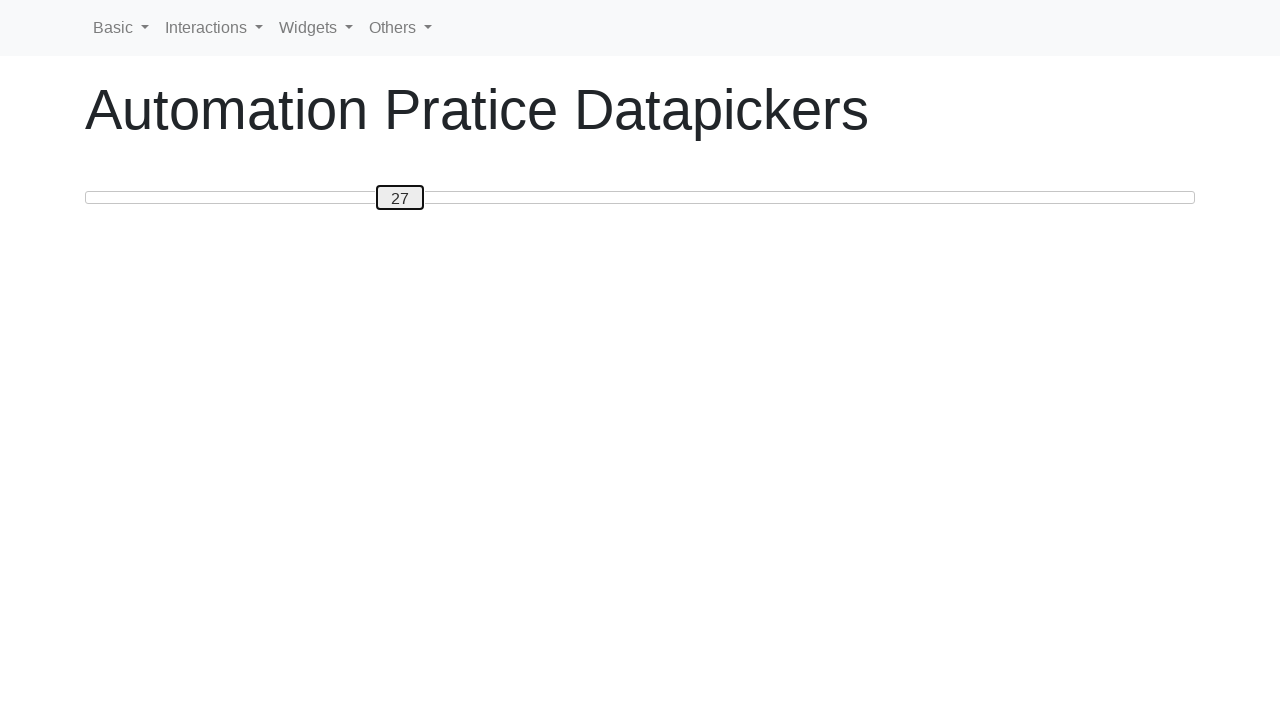

Pressed ArrowLeft to move slider from 27 towards target position 0 on #custom-handle
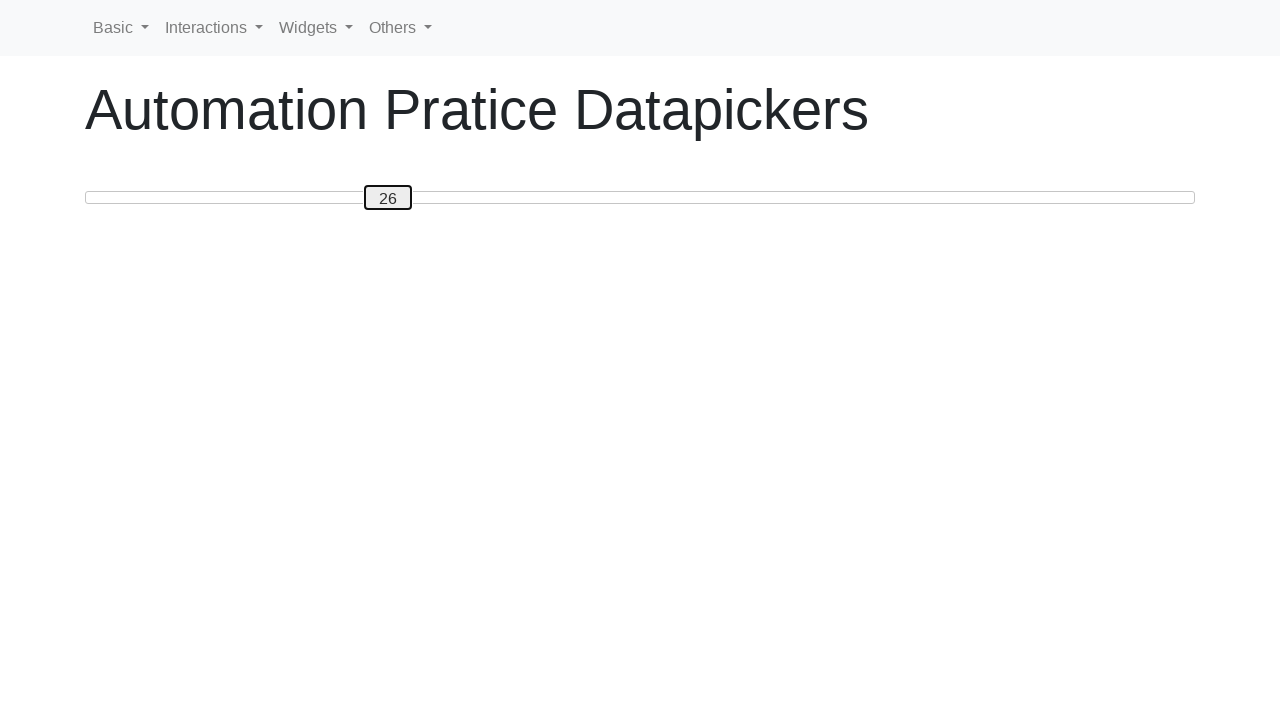

Pressed ArrowLeft to move slider from 26 towards target position 0 on #custom-handle
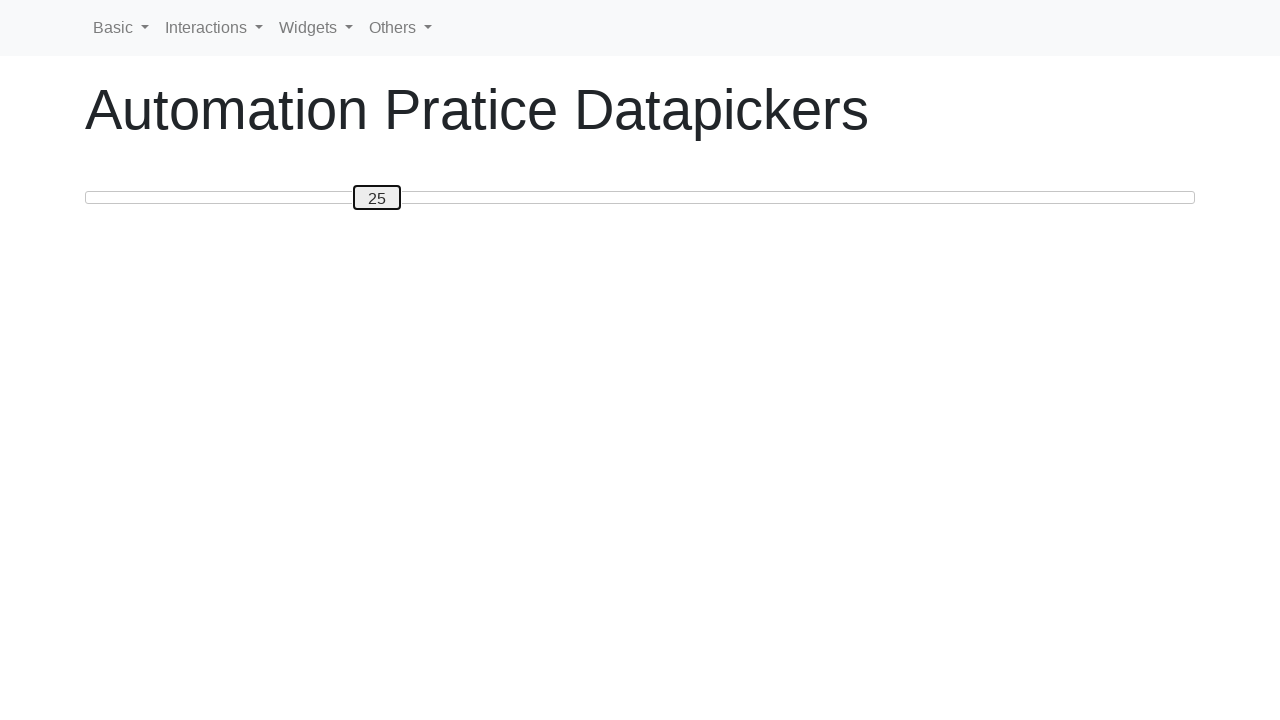

Pressed ArrowLeft to move slider from 25 towards target position 0 on #custom-handle
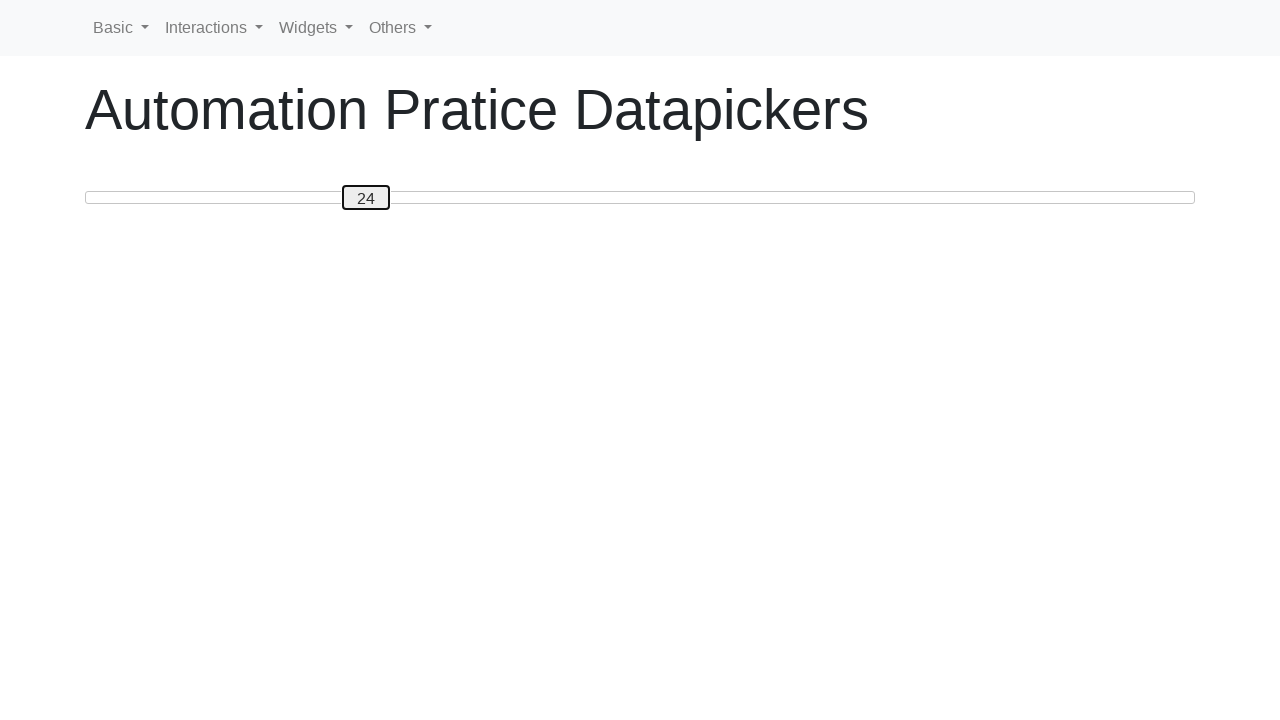

Pressed ArrowLeft to move slider from 24 towards target position 0 on #custom-handle
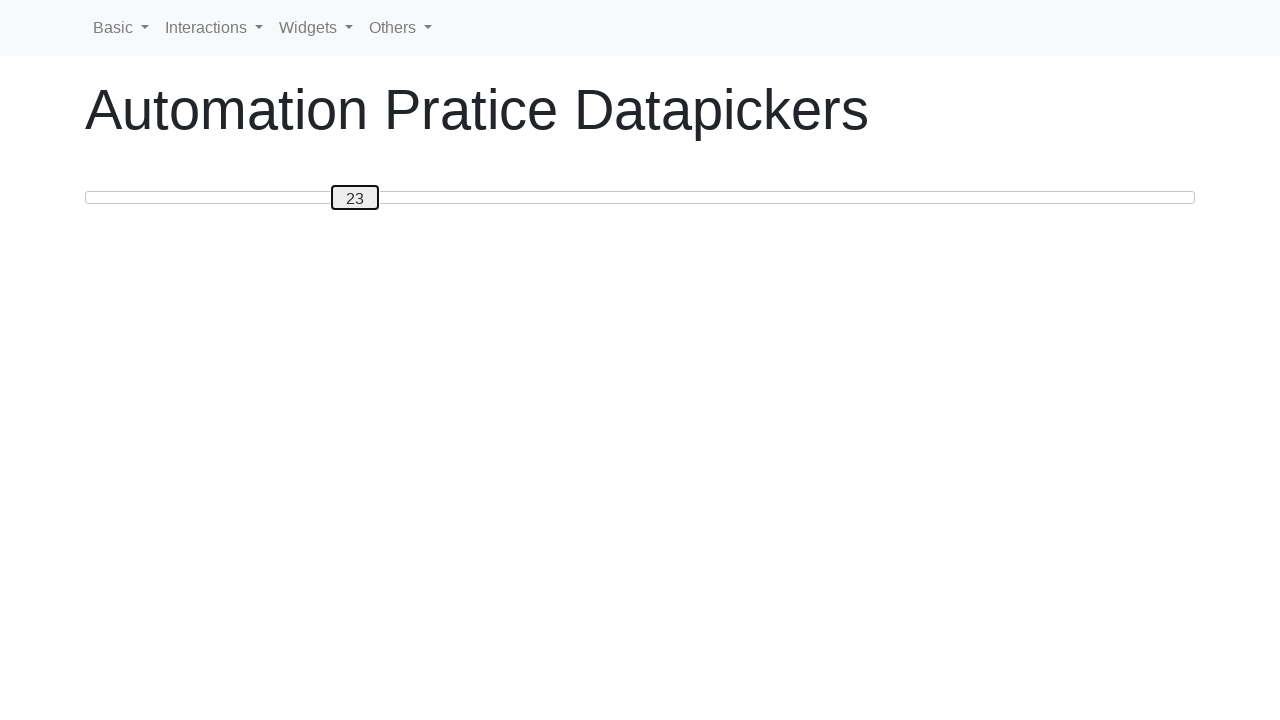

Pressed ArrowLeft to move slider from 23 towards target position 0 on #custom-handle
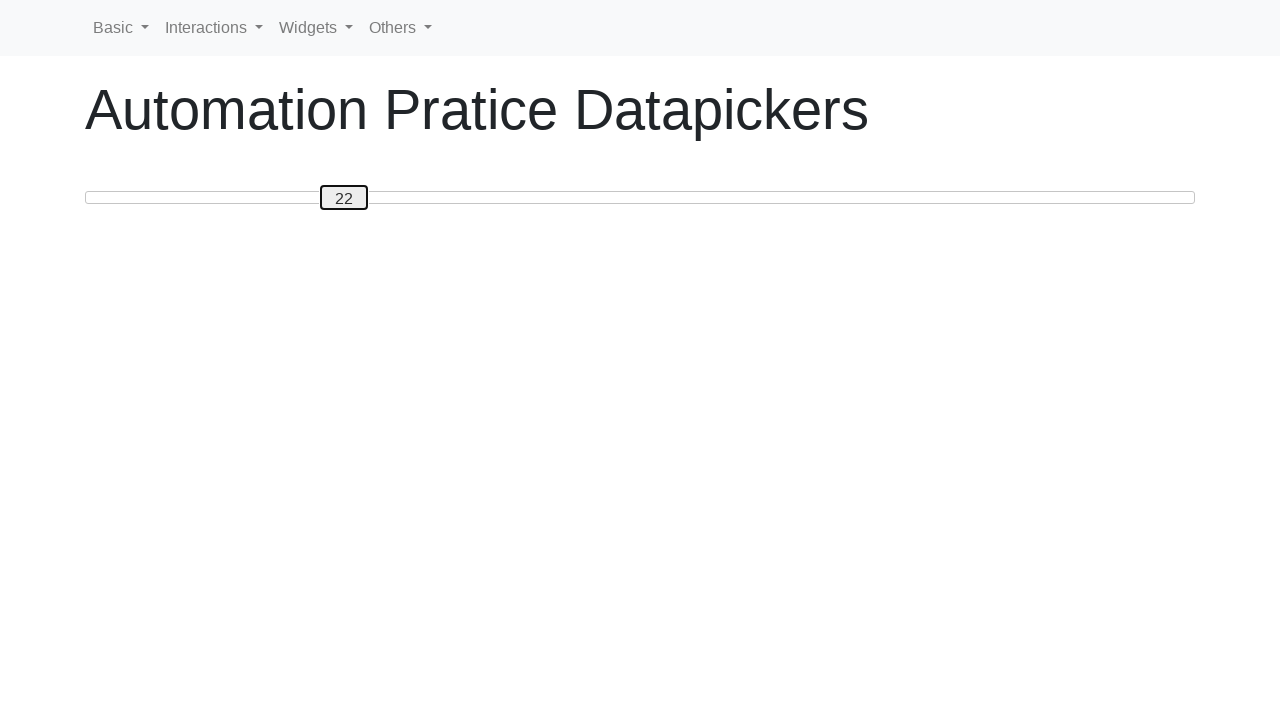

Pressed ArrowLeft to move slider from 22 towards target position 0 on #custom-handle
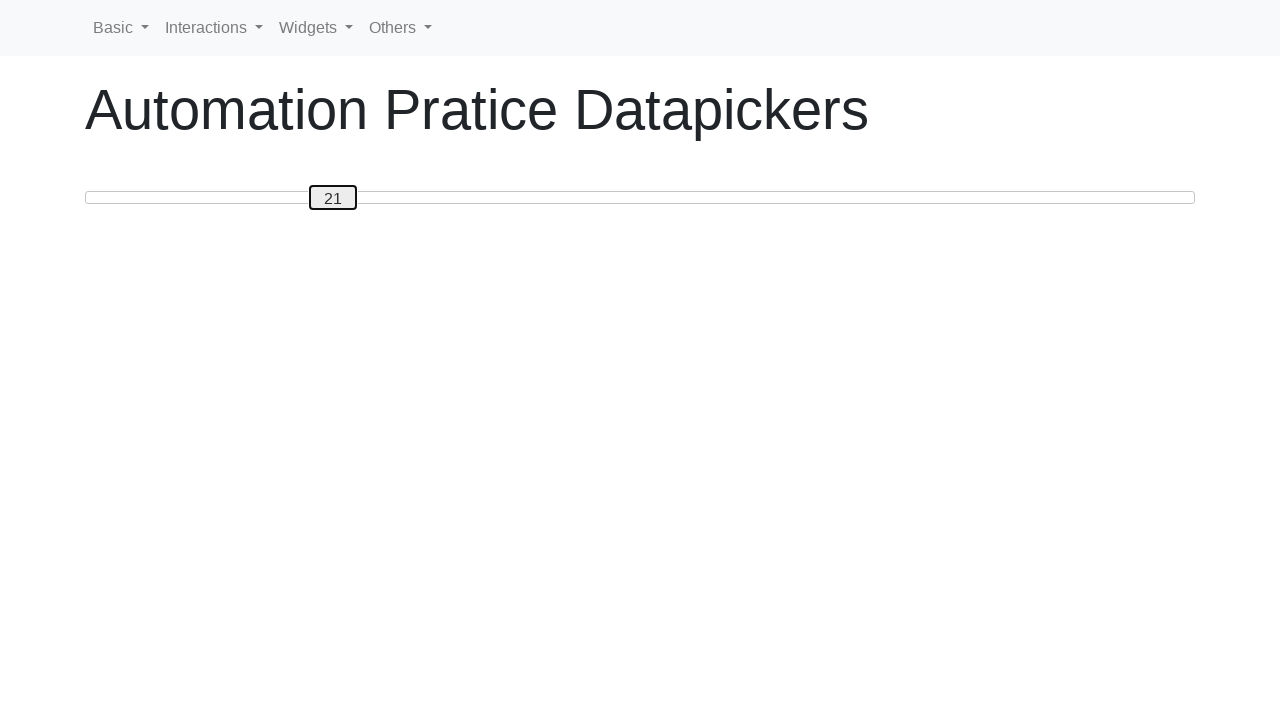

Pressed ArrowLeft to move slider from 21 towards target position 0 on #custom-handle
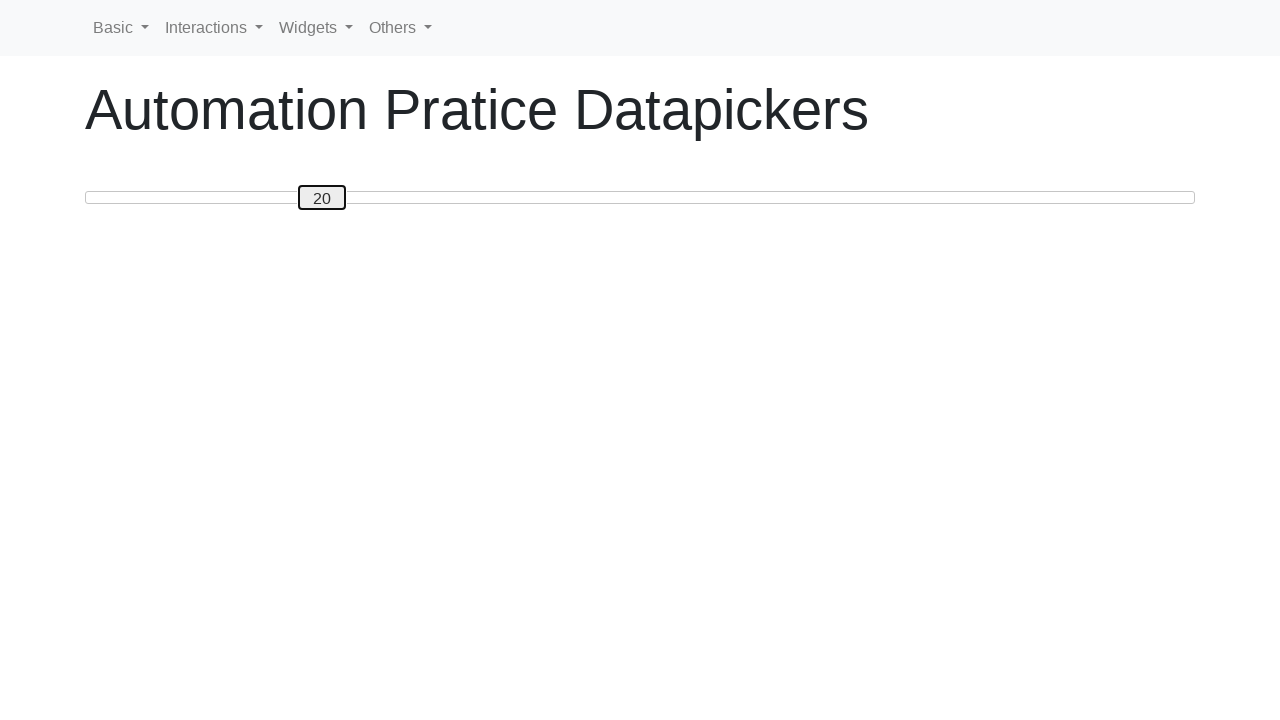

Pressed ArrowLeft to move slider from 20 towards target position 0 on #custom-handle
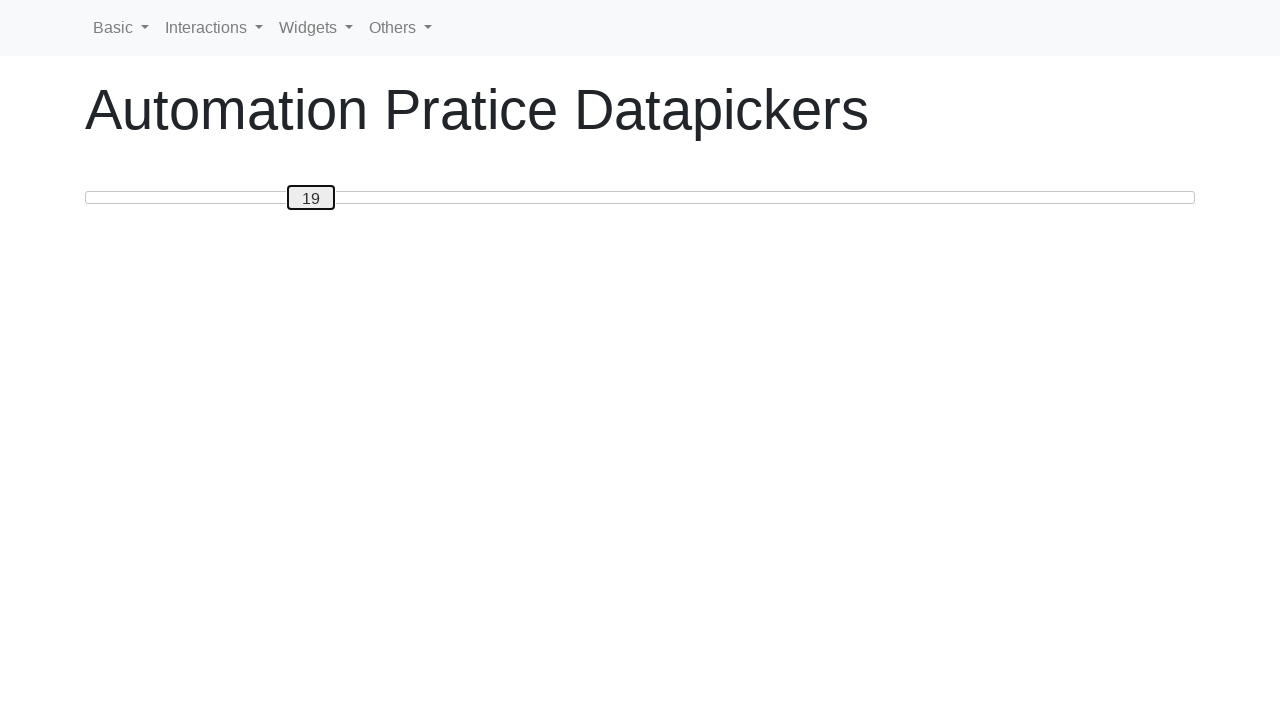

Pressed ArrowLeft to move slider from 19 towards target position 0 on #custom-handle
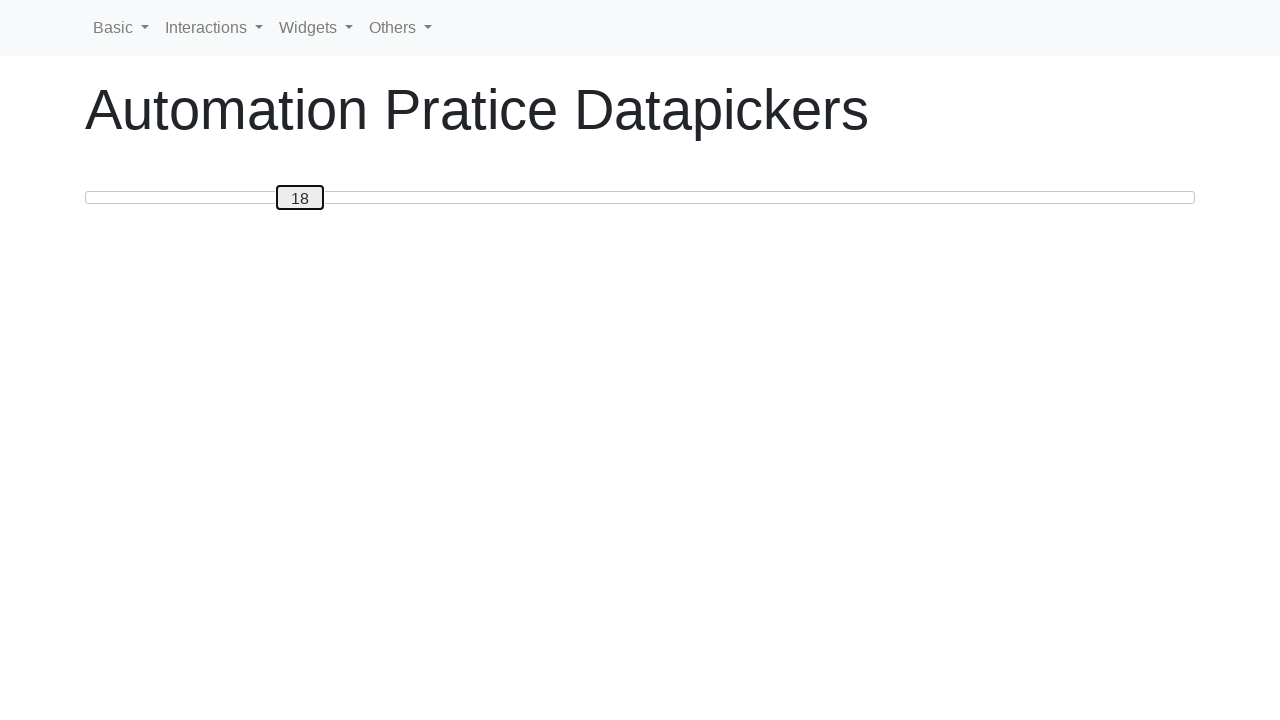

Pressed ArrowLeft to move slider from 18 towards target position 0 on #custom-handle
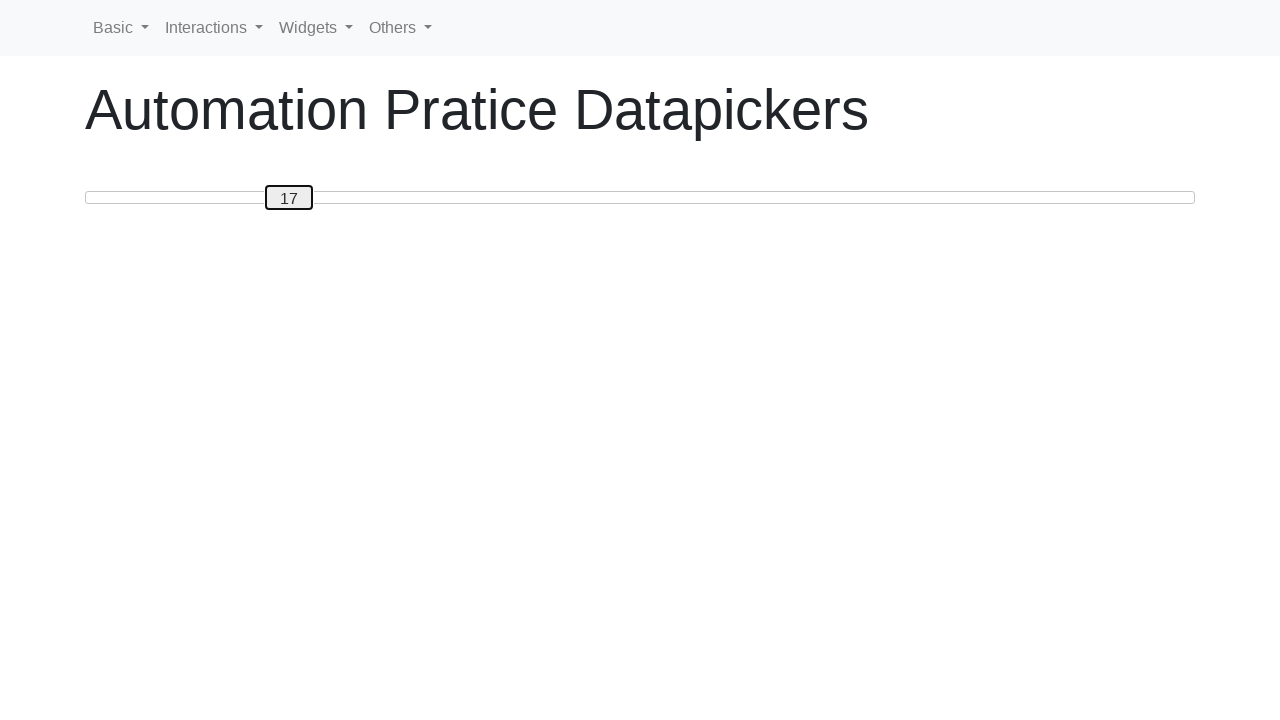

Pressed ArrowLeft to move slider from 17 towards target position 0 on #custom-handle
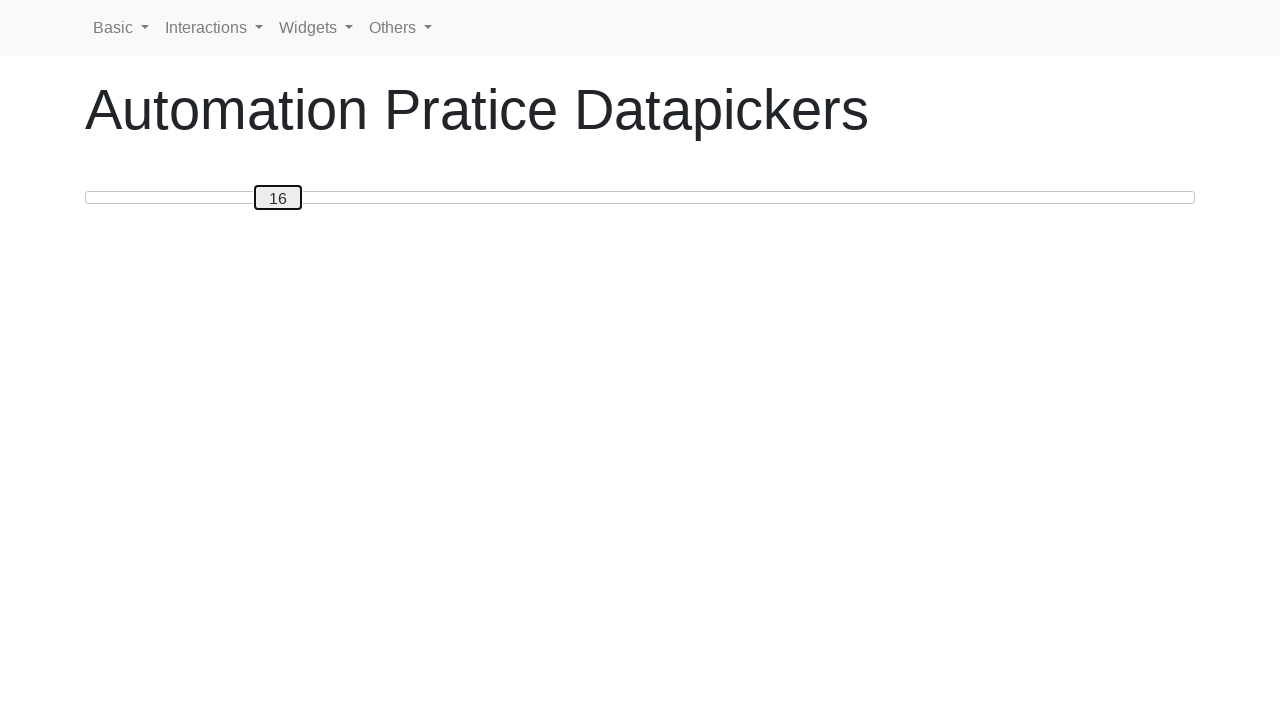

Pressed ArrowLeft to move slider from 16 towards target position 0 on #custom-handle
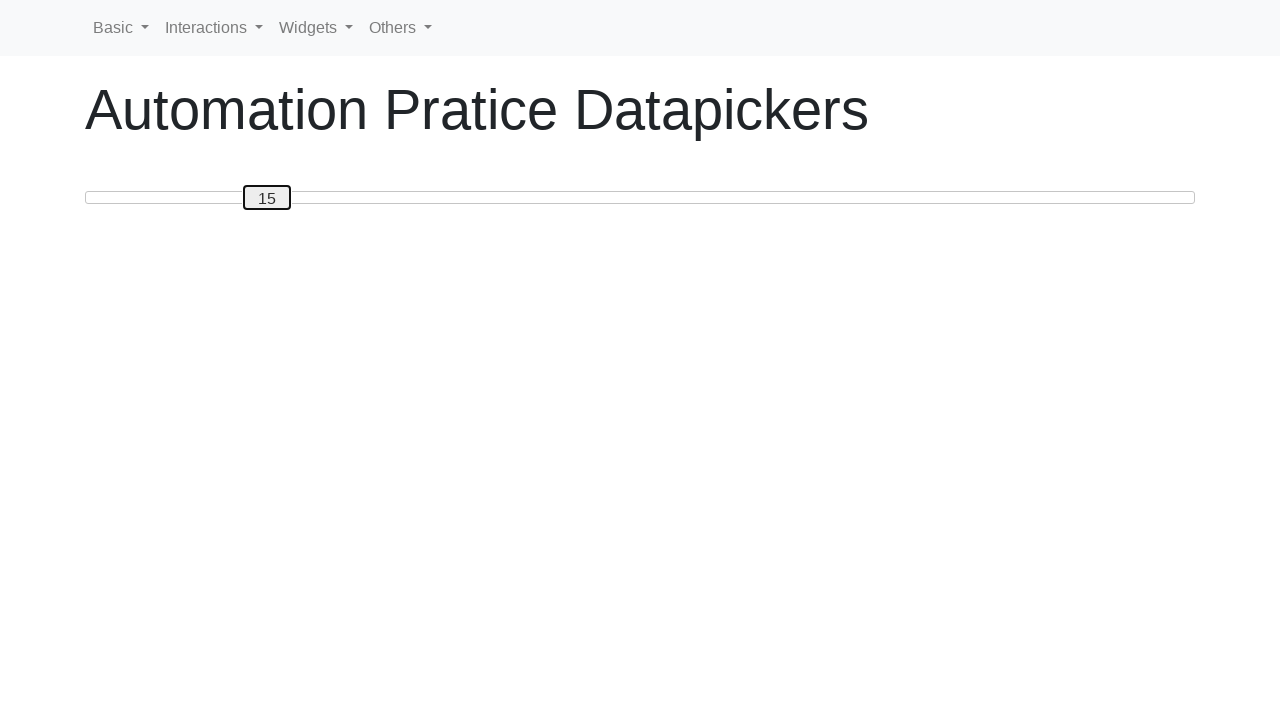

Pressed ArrowLeft to move slider from 15 towards target position 0 on #custom-handle
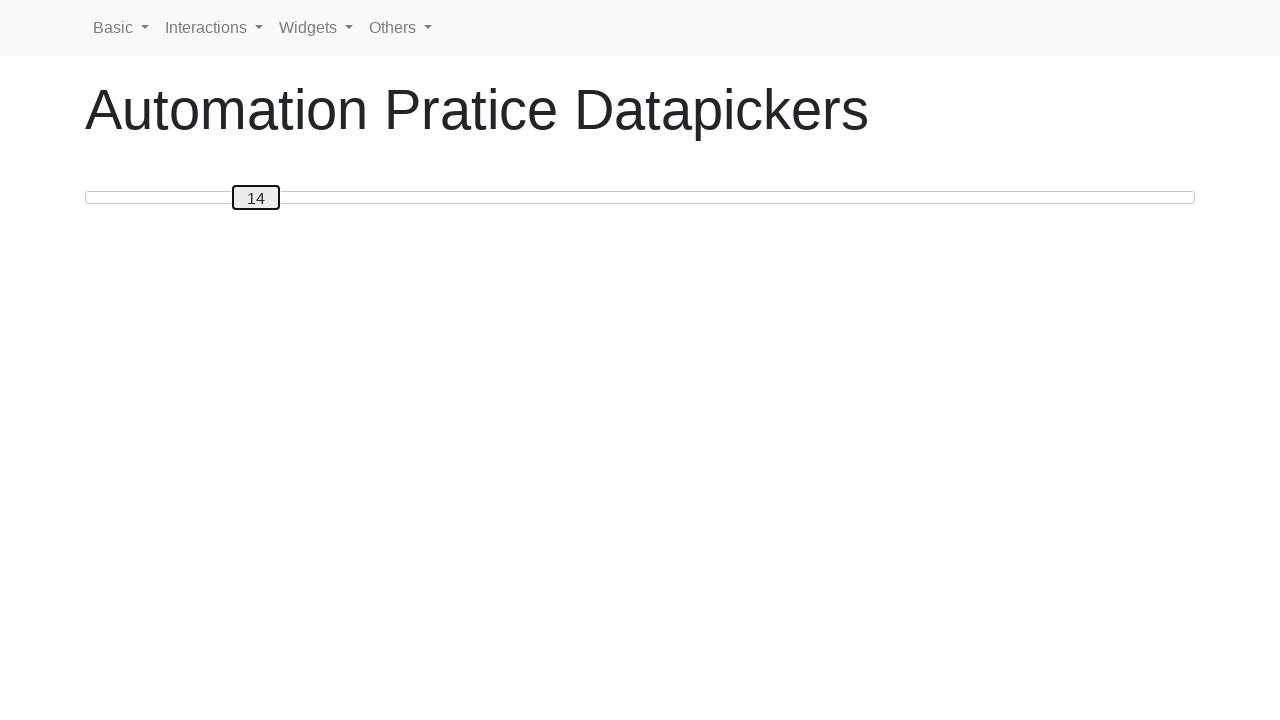

Pressed ArrowLeft to move slider from 14 towards target position 0 on #custom-handle
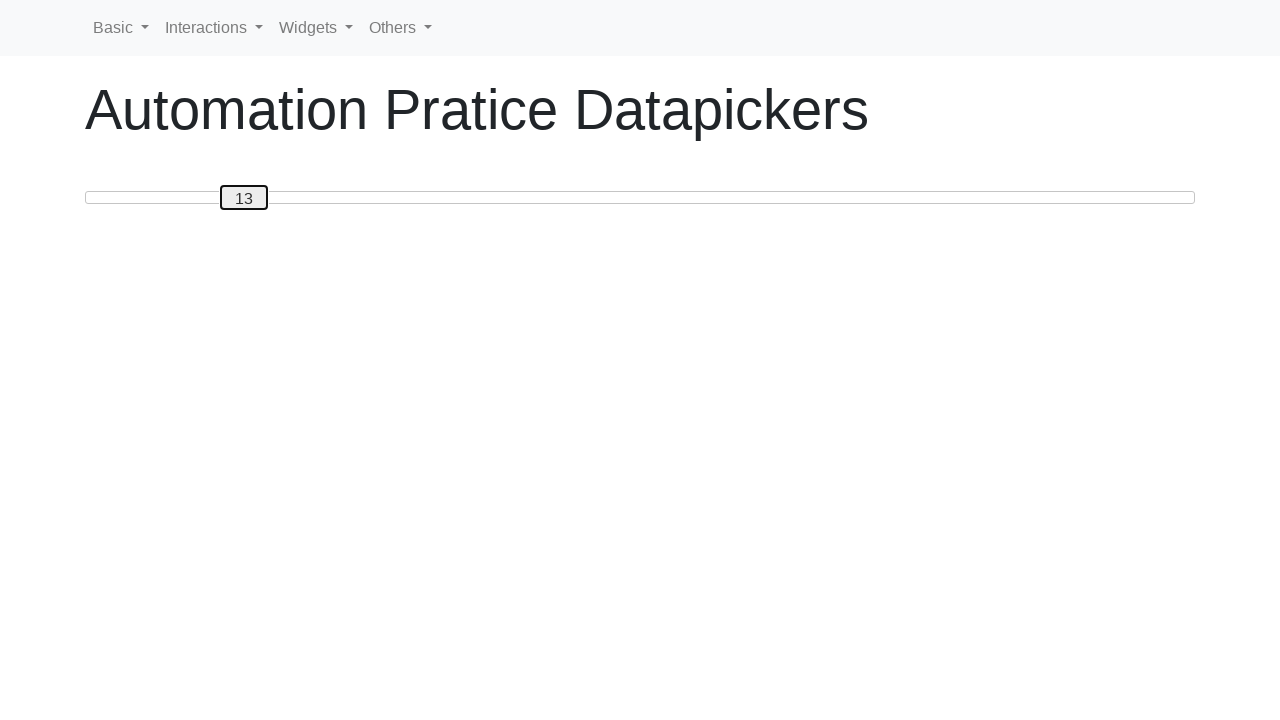

Pressed ArrowLeft to move slider from 13 towards target position 0 on #custom-handle
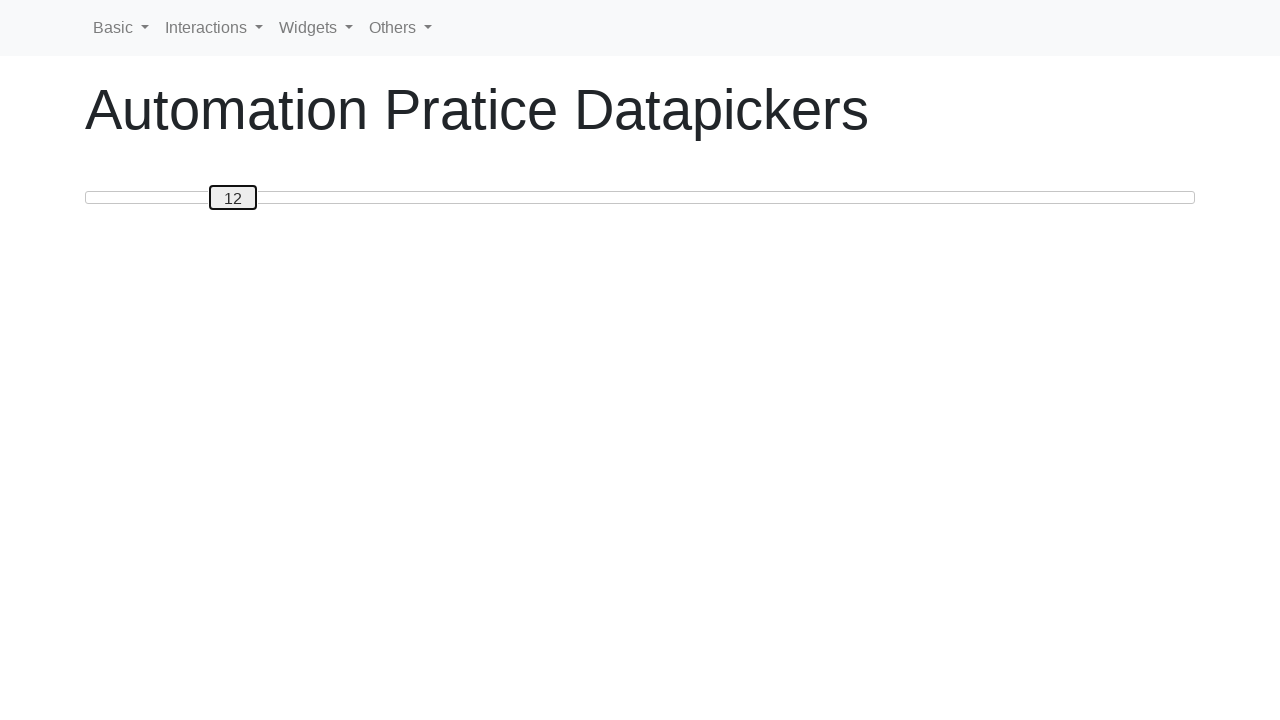

Pressed ArrowLeft to move slider from 12 towards target position 0 on #custom-handle
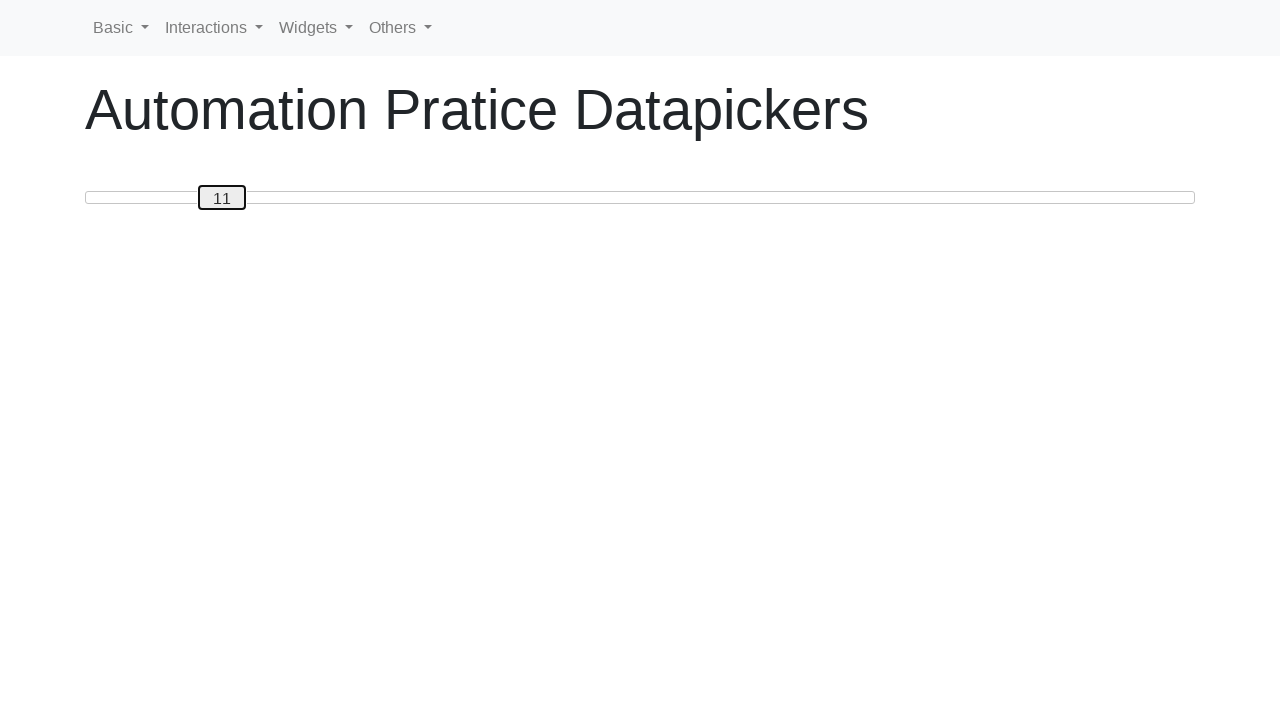

Pressed ArrowLeft to move slider from 11 towards target position 0 on #custom-handle
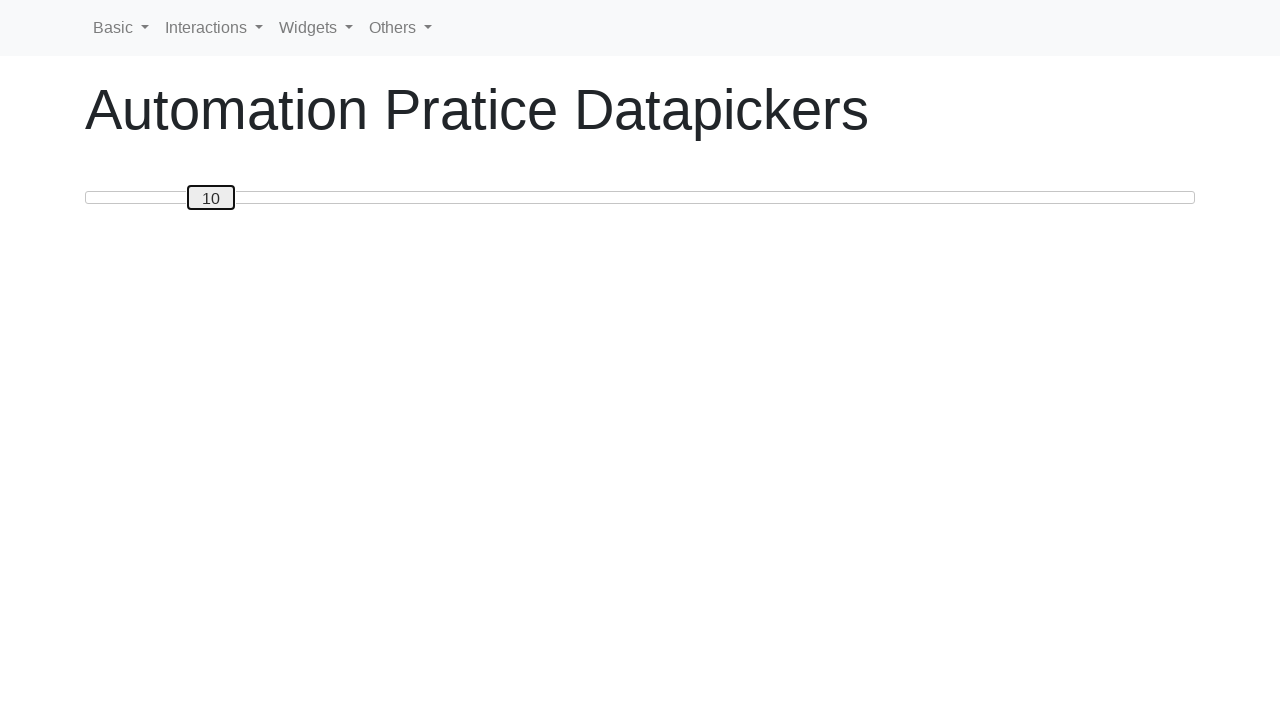

Pressed ArrowLeft to move slider from 10 towards target position 0 on #custom-handle
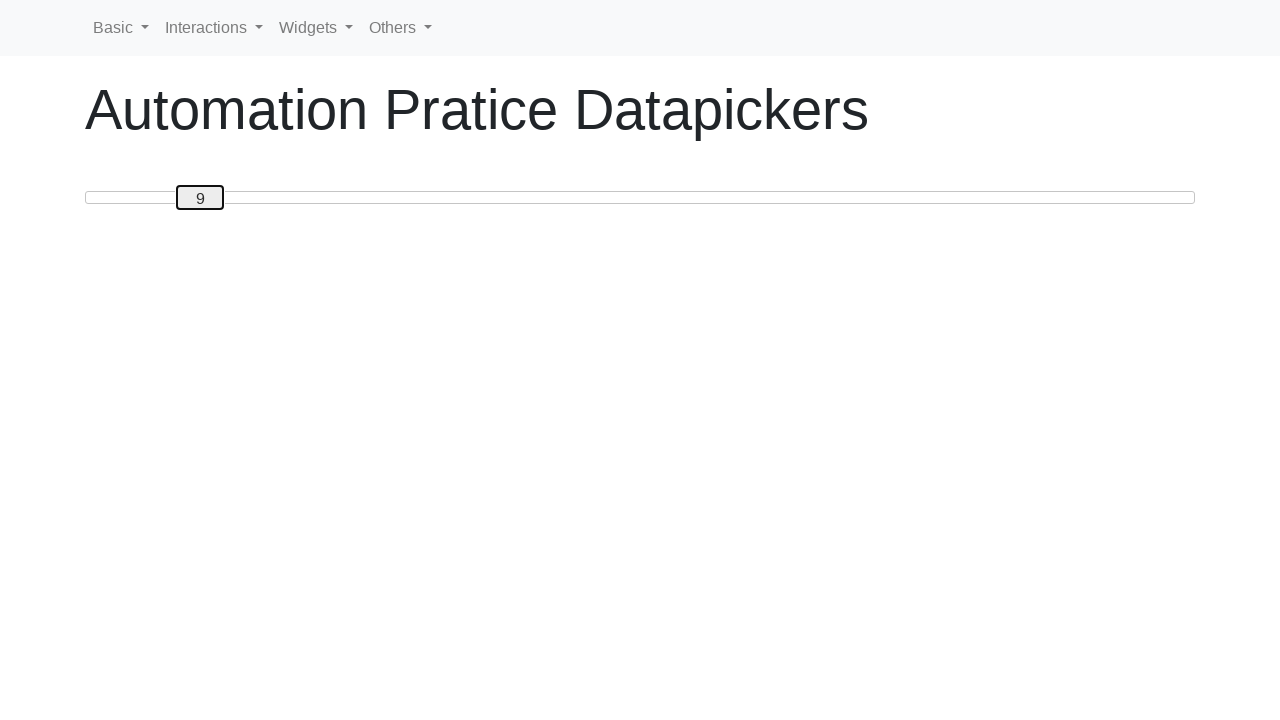

Pressed ArrowLeft to move slider from 9 towards target position 0 on #custom-handle
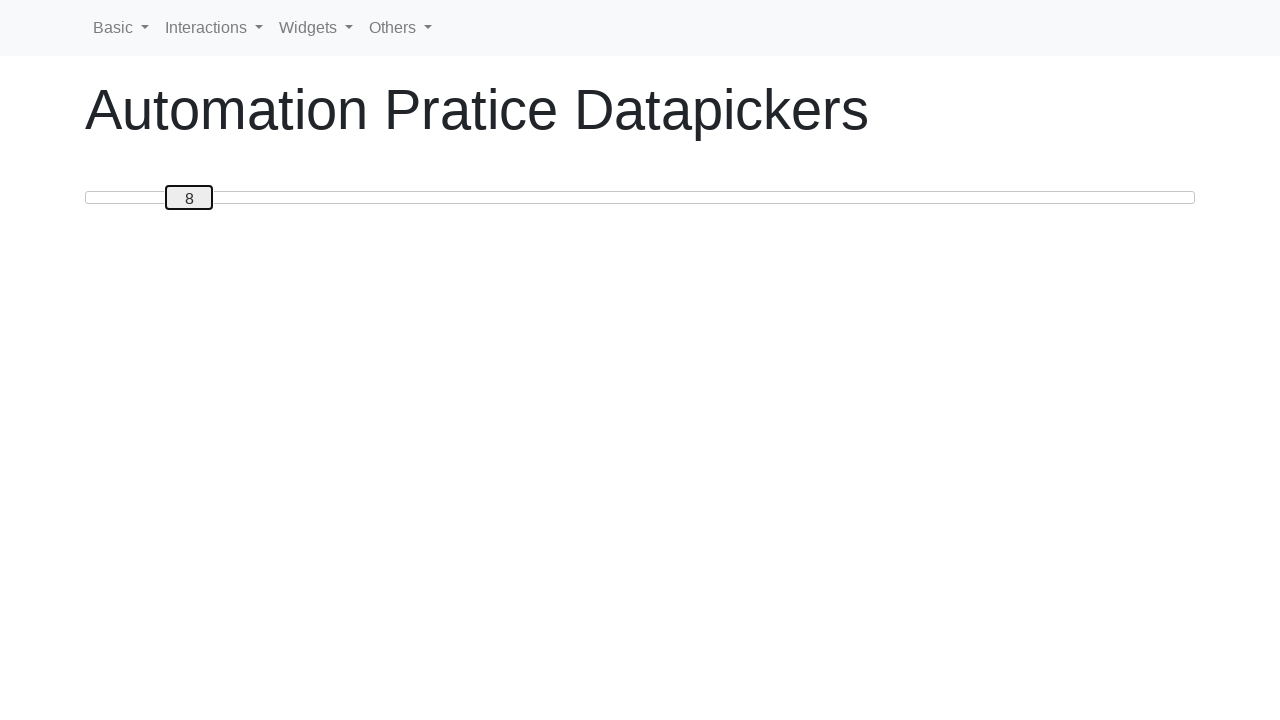

Pressed ArrowLeft to move slider from 8 towards target position 0 on #custom-handle
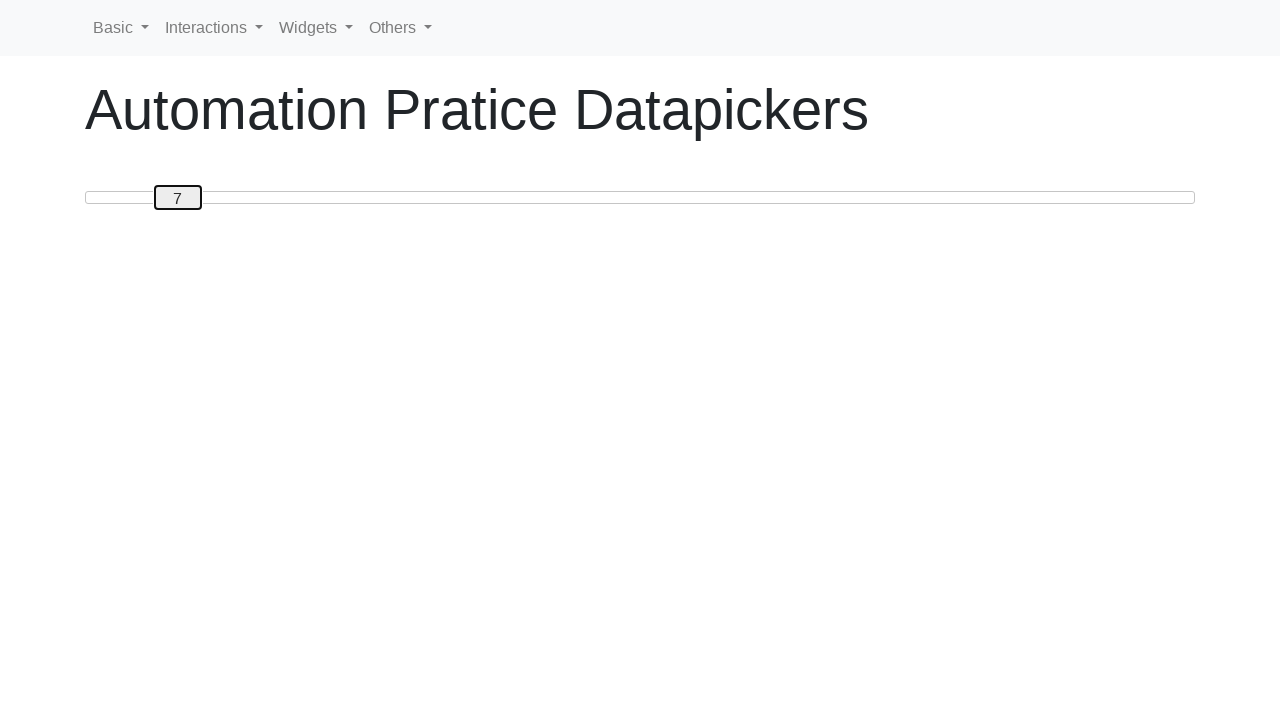

Pressed ArrowLeft to move slider from 7 towards target position 0 on #custom-handle
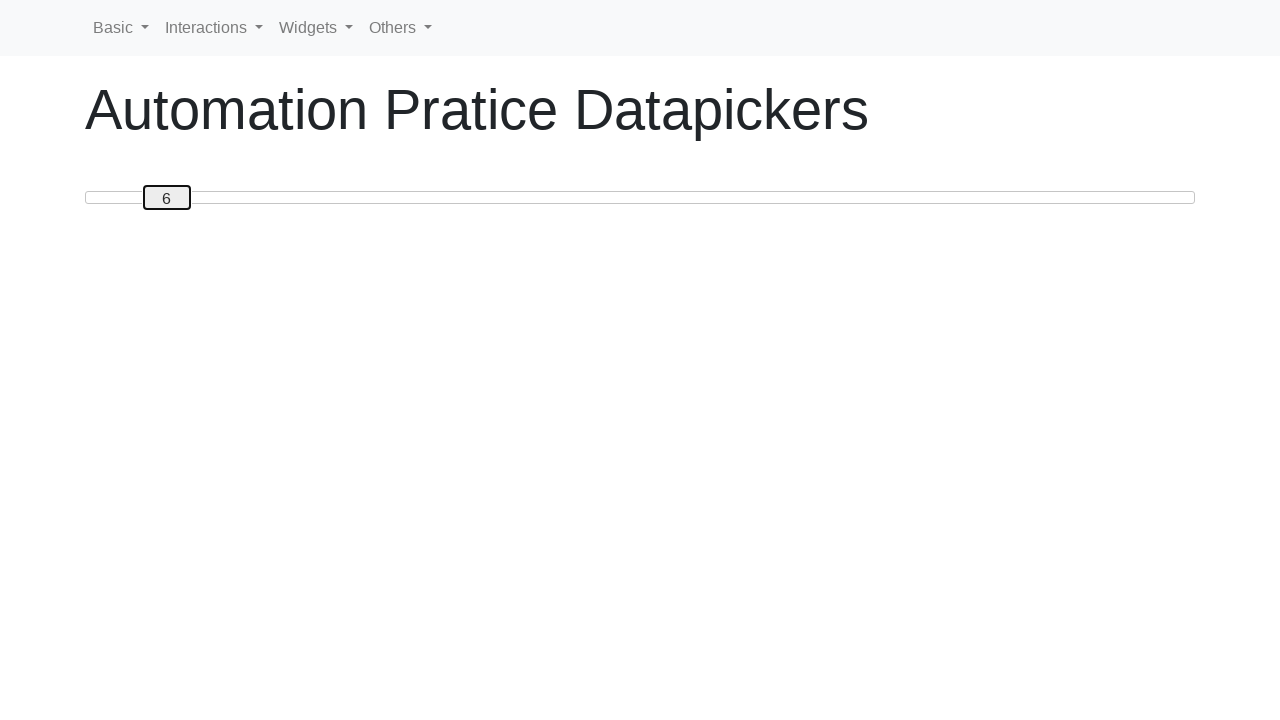

Pressed ArrowLeft to move slider from 6 towards target position 0 on #custom-handle
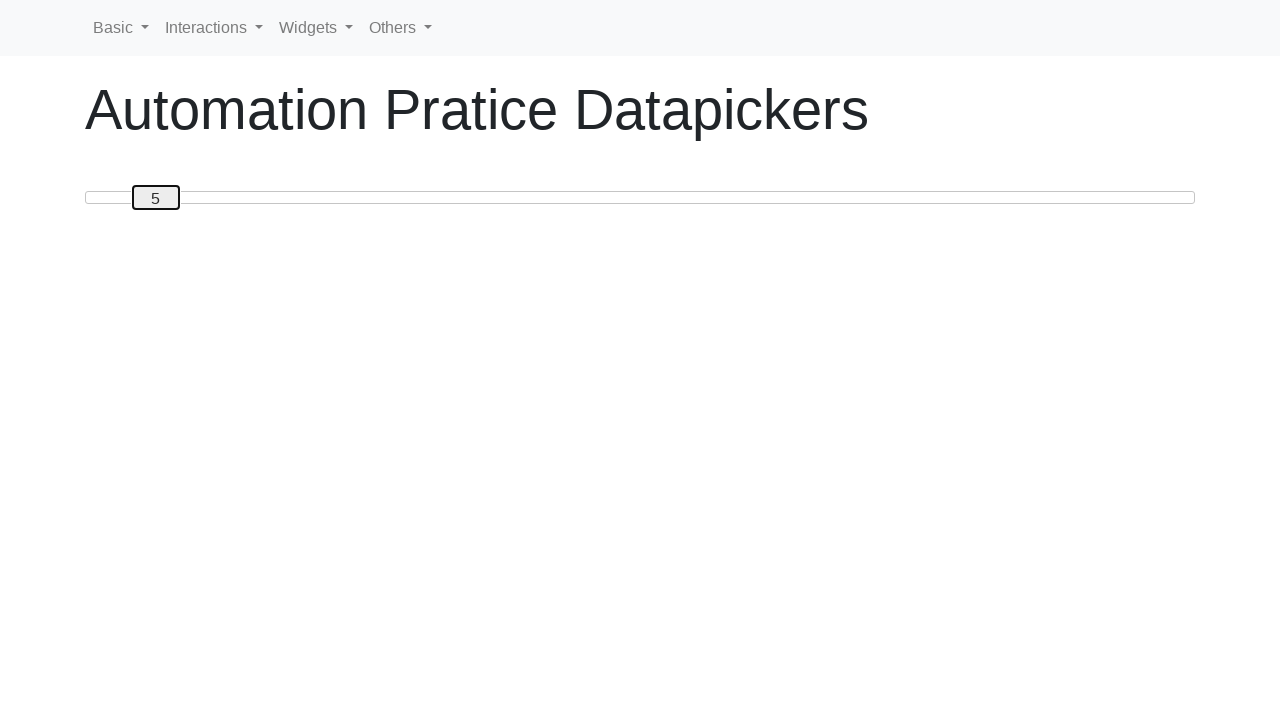

Pressed ArrowLeft to move slider from 5 towards target position 0 on #custom-handle
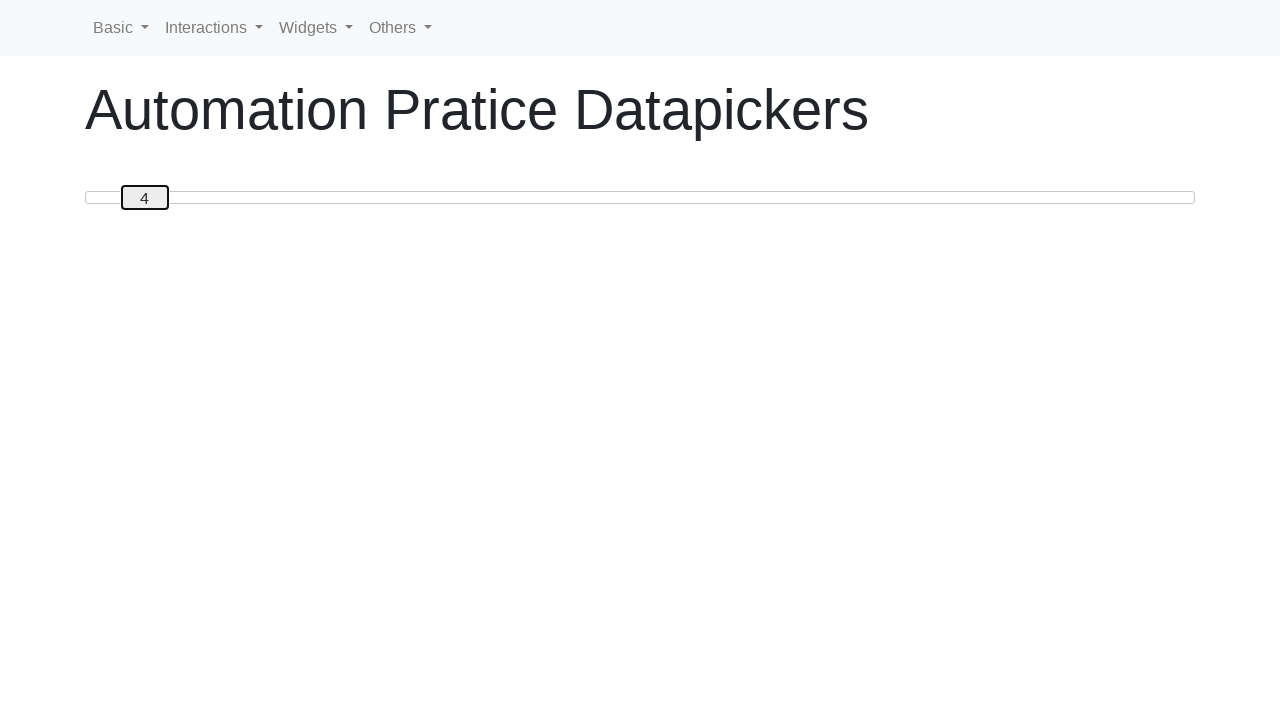

Pressed ArrowLeft to move slider from 4 towards target position 0 on #custom-handle
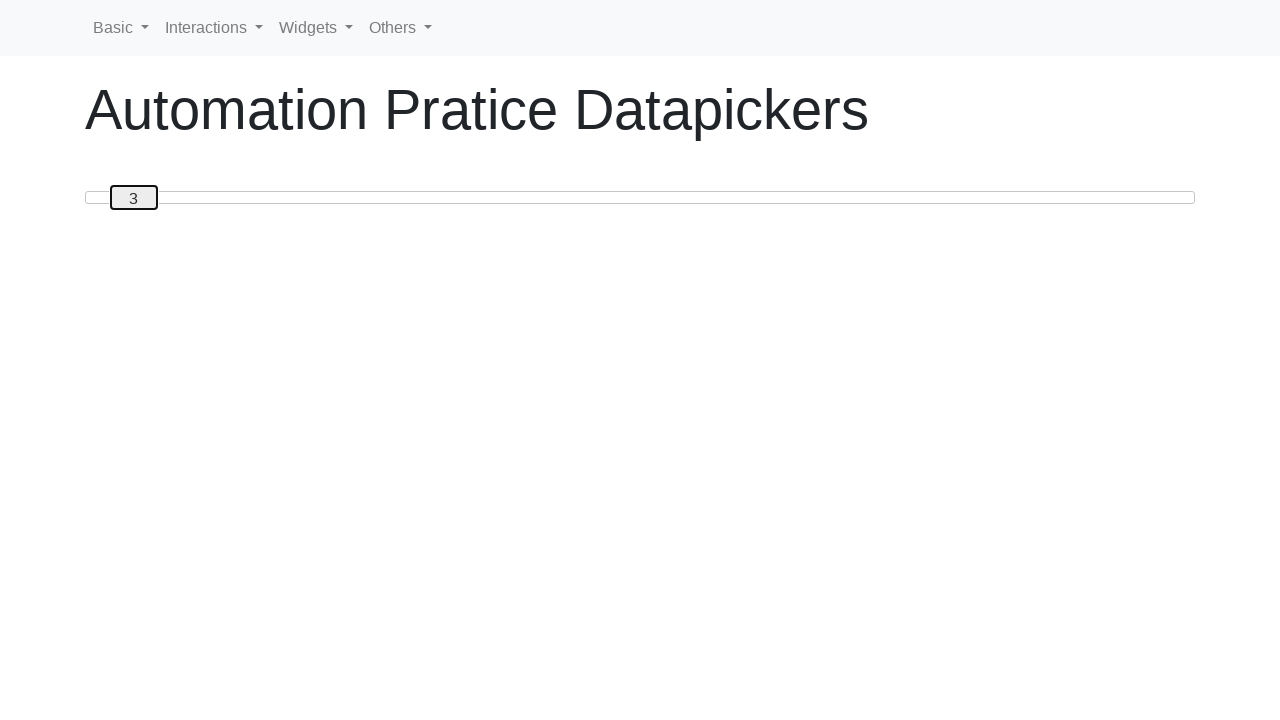

Pressed ArrowLeft to move slider from 3 towards target position 0 on #custom-handle
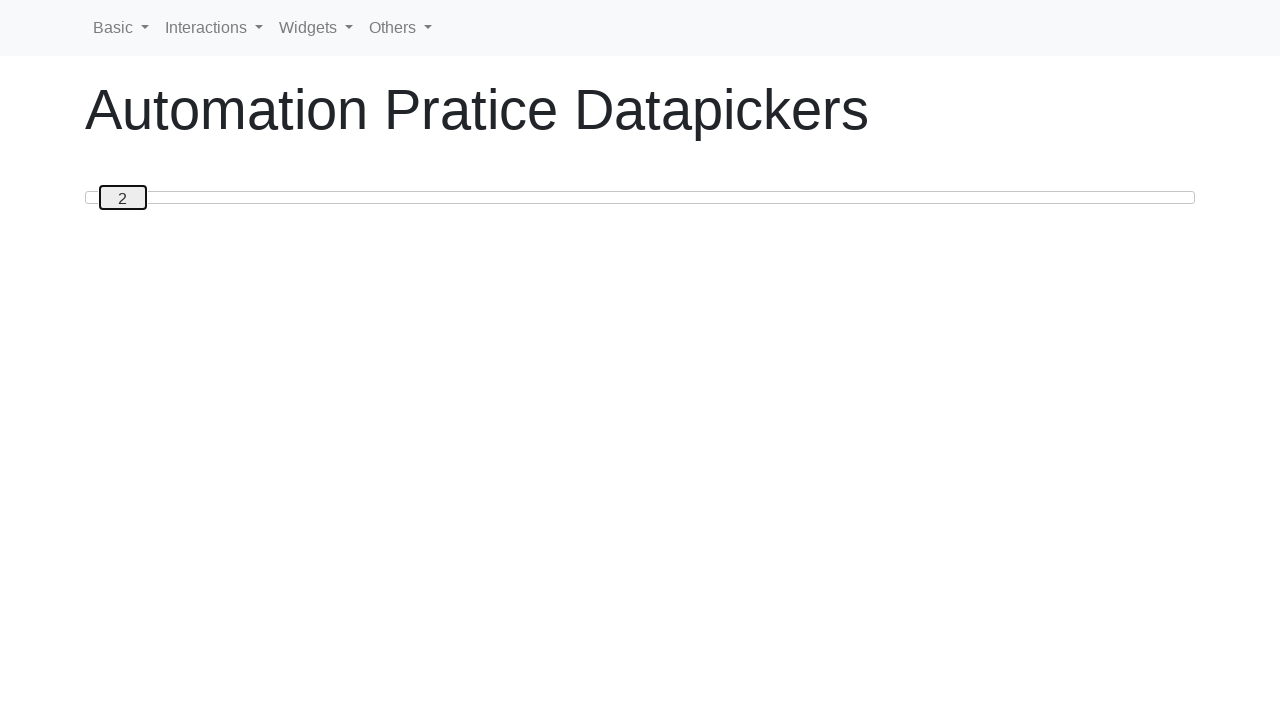

Pressed ArrowLeft to move slider from 2 towards target position 0 on #custom-handle
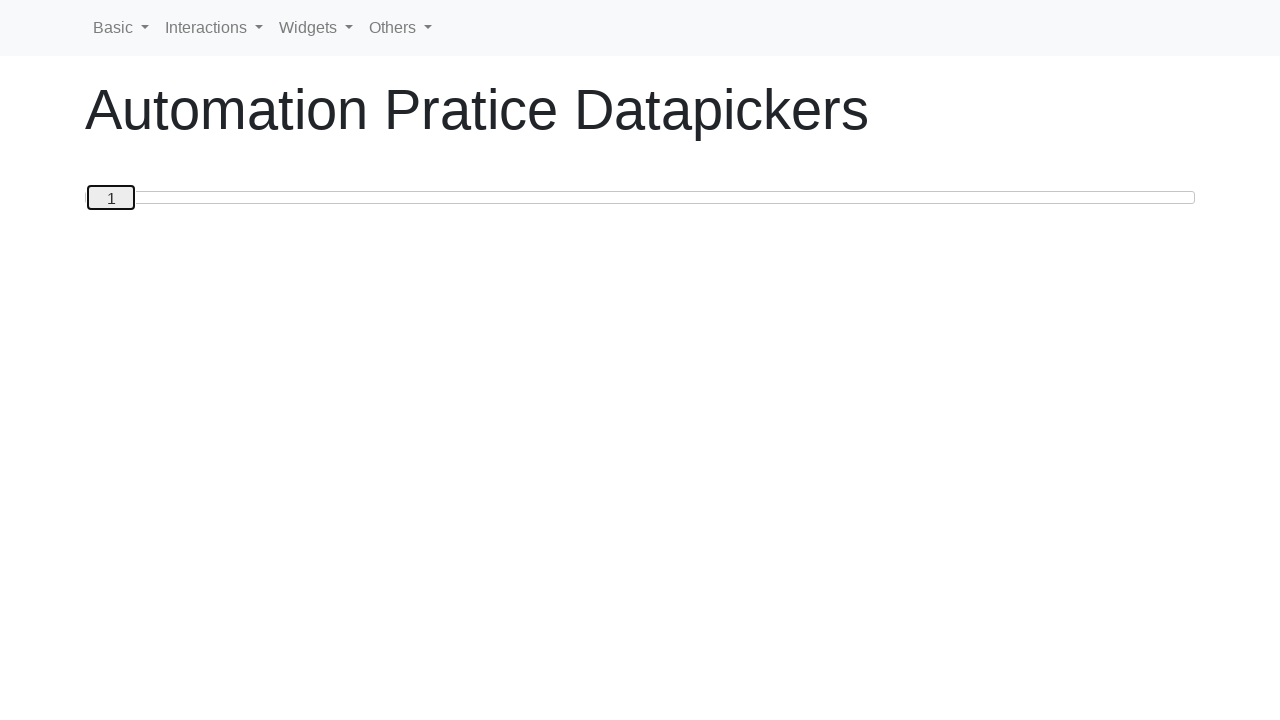

Pressed ArrowLeft to move slider from 1 towards target position 0 on #custom-handle
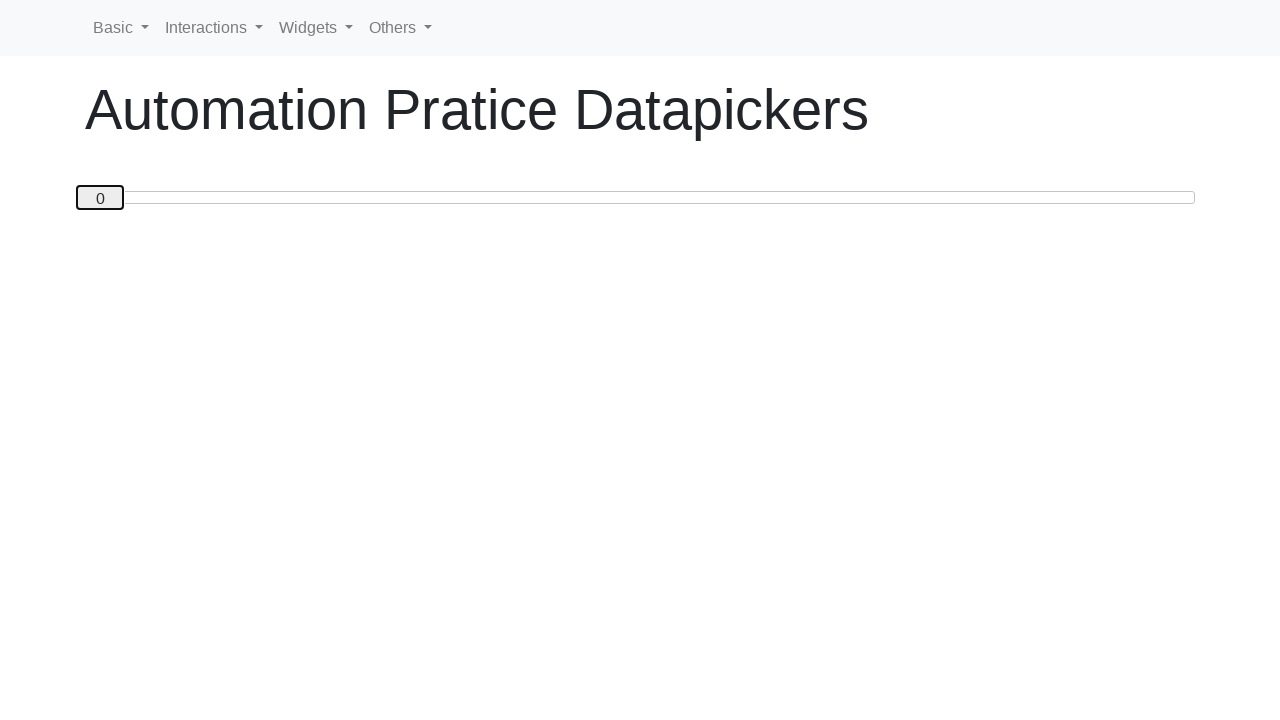

Slider moved back to position 0
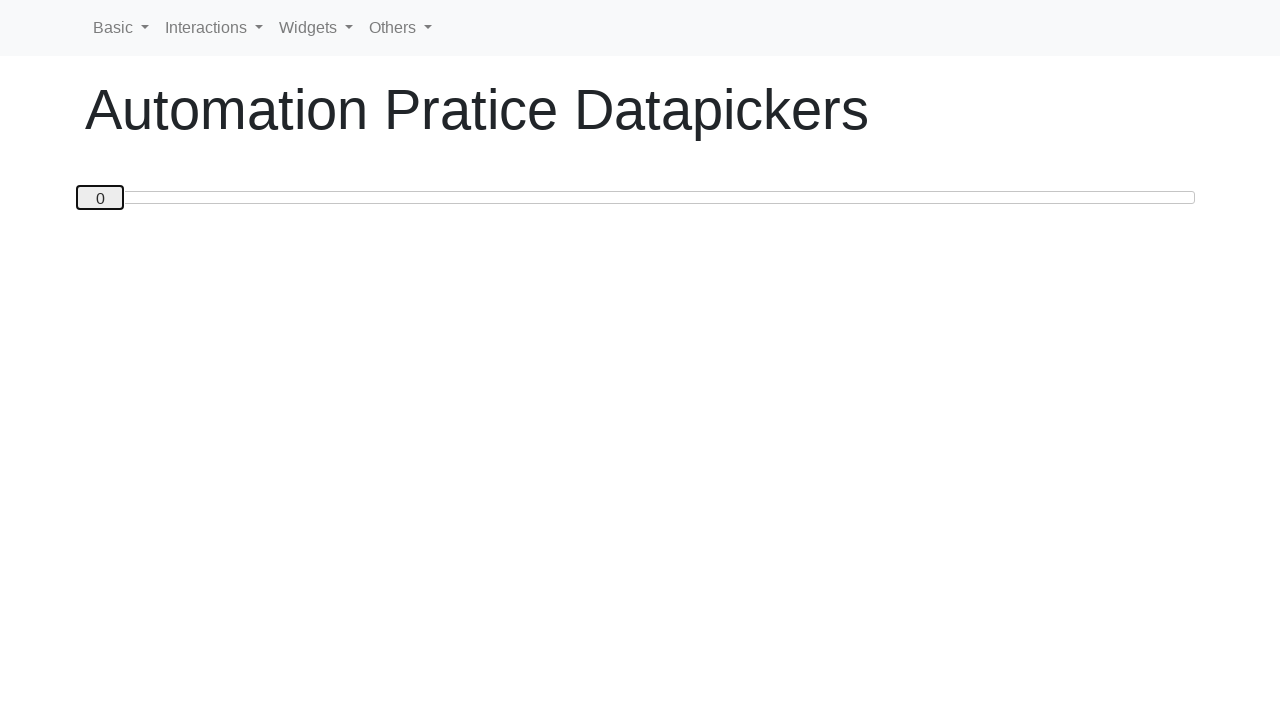

Waited 2500ms after moving slider back to position 0
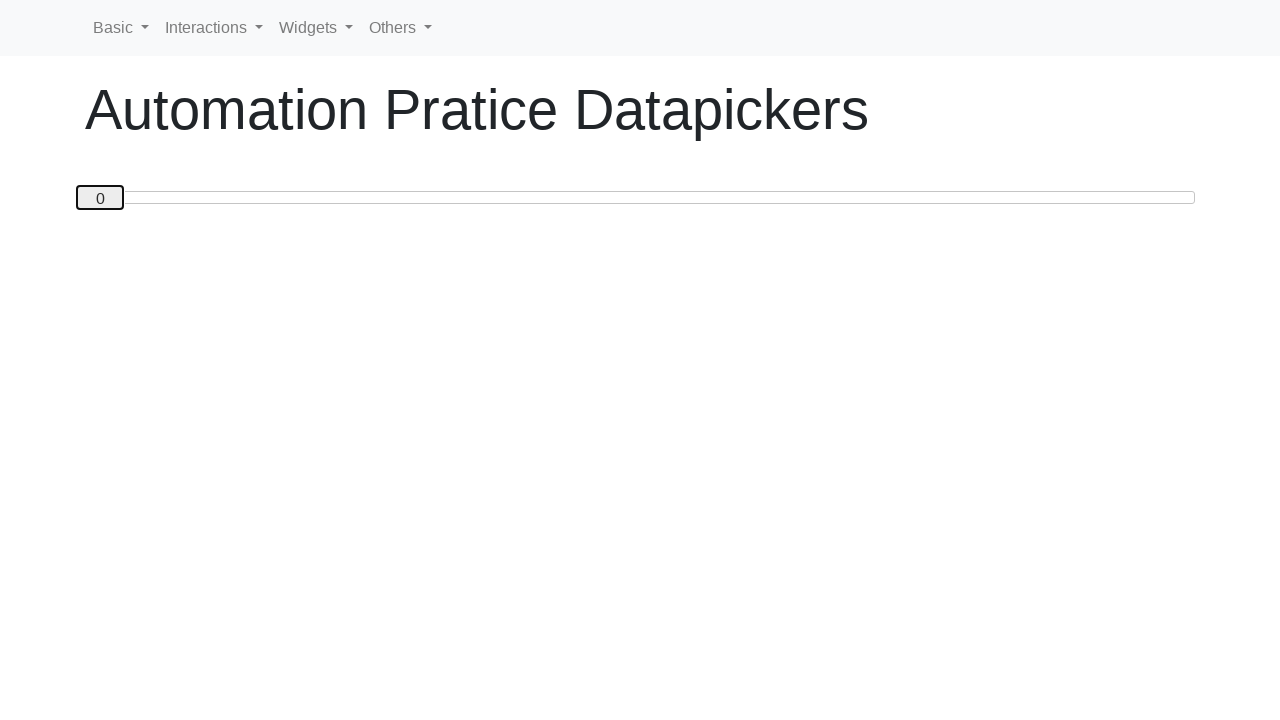

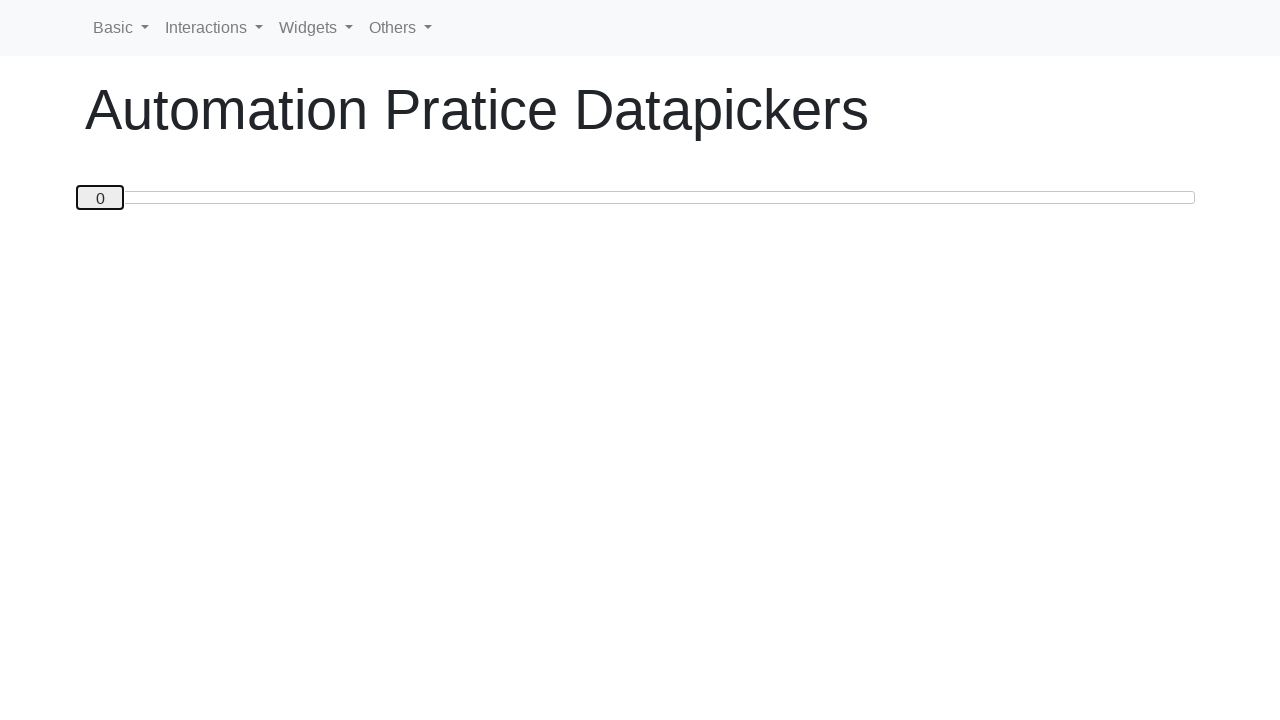